Tests datepicker functionality by entering a date in one picker and navigating through months using the prev button to select a date in another picker, clicking through 371 previous months.

Starting URL: https://demo.automationtesting.in/Datepicker.html

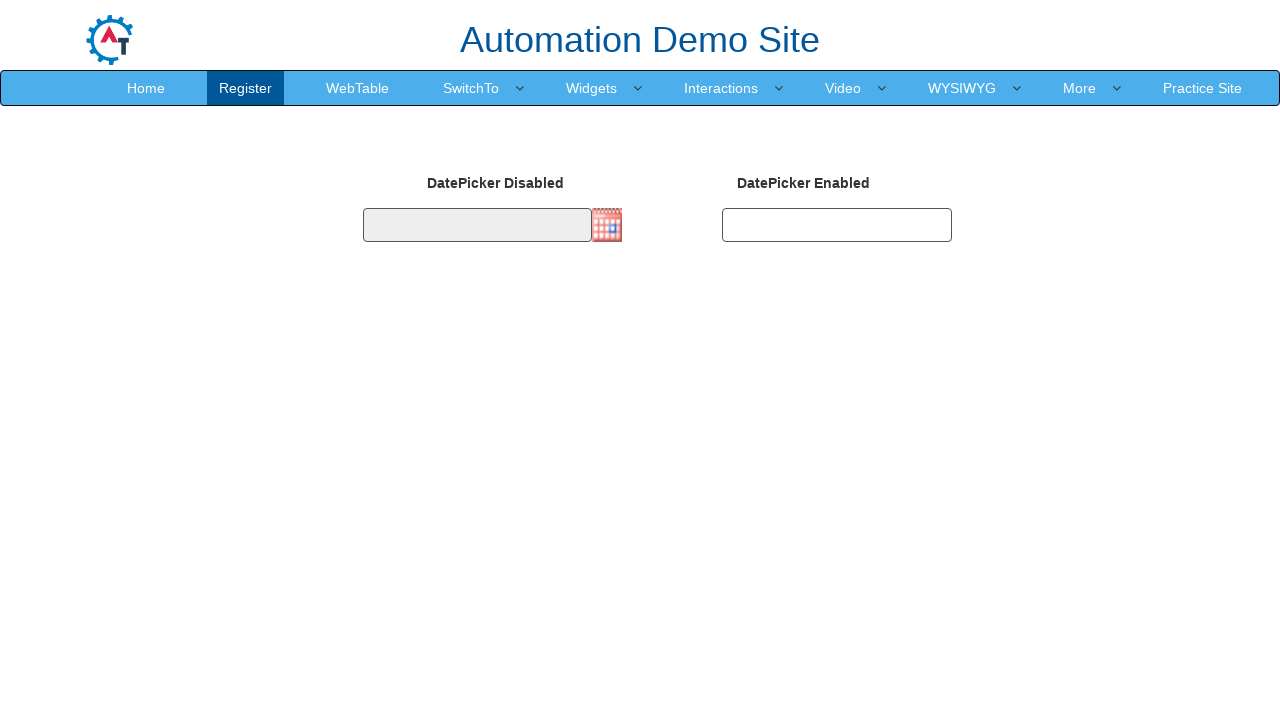

Verified page title is 'Datepicker'
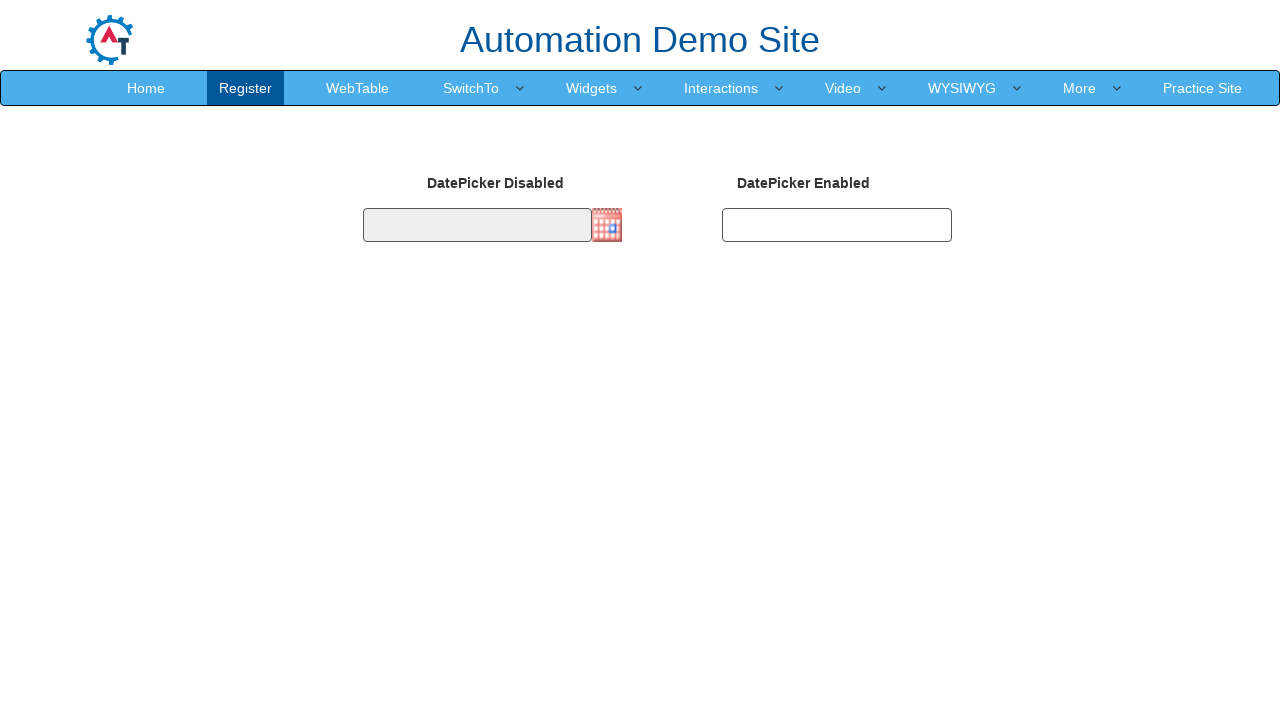

Filled second datepicker field with date '03/29/1992' on #datepicker2
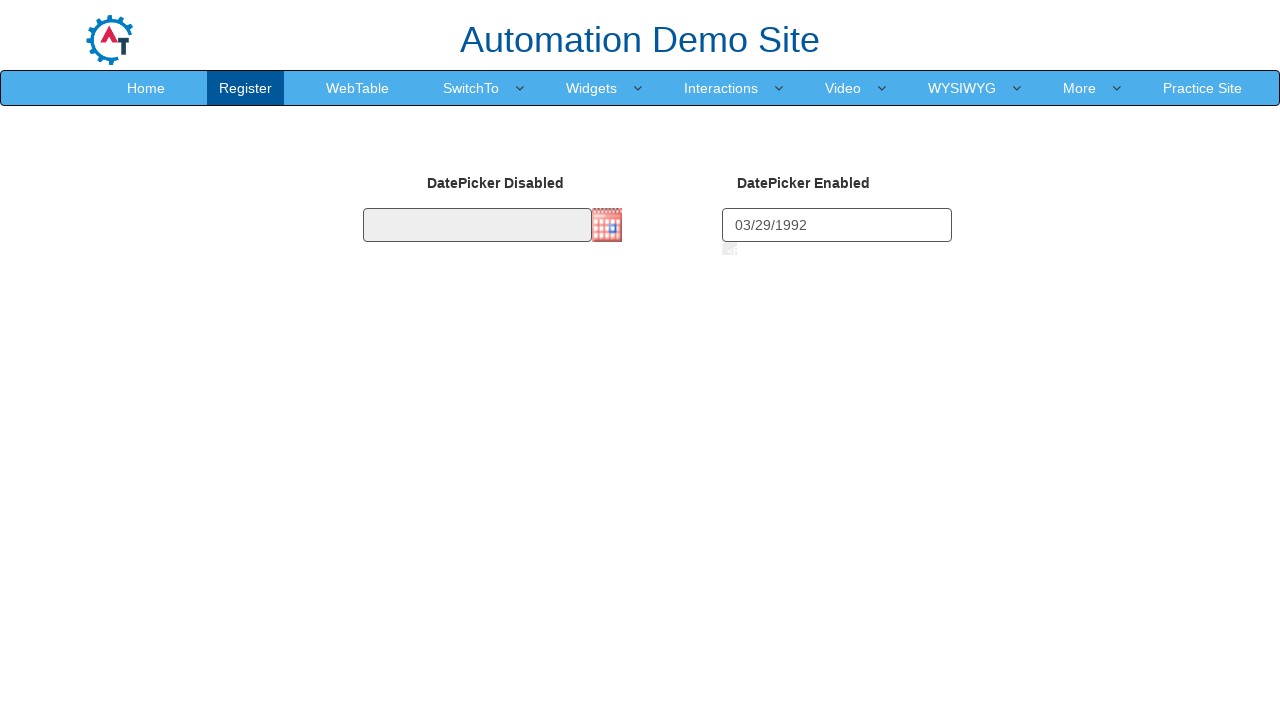

Clicked first datepicker to open calendar at (477, 225) on #datepicker1
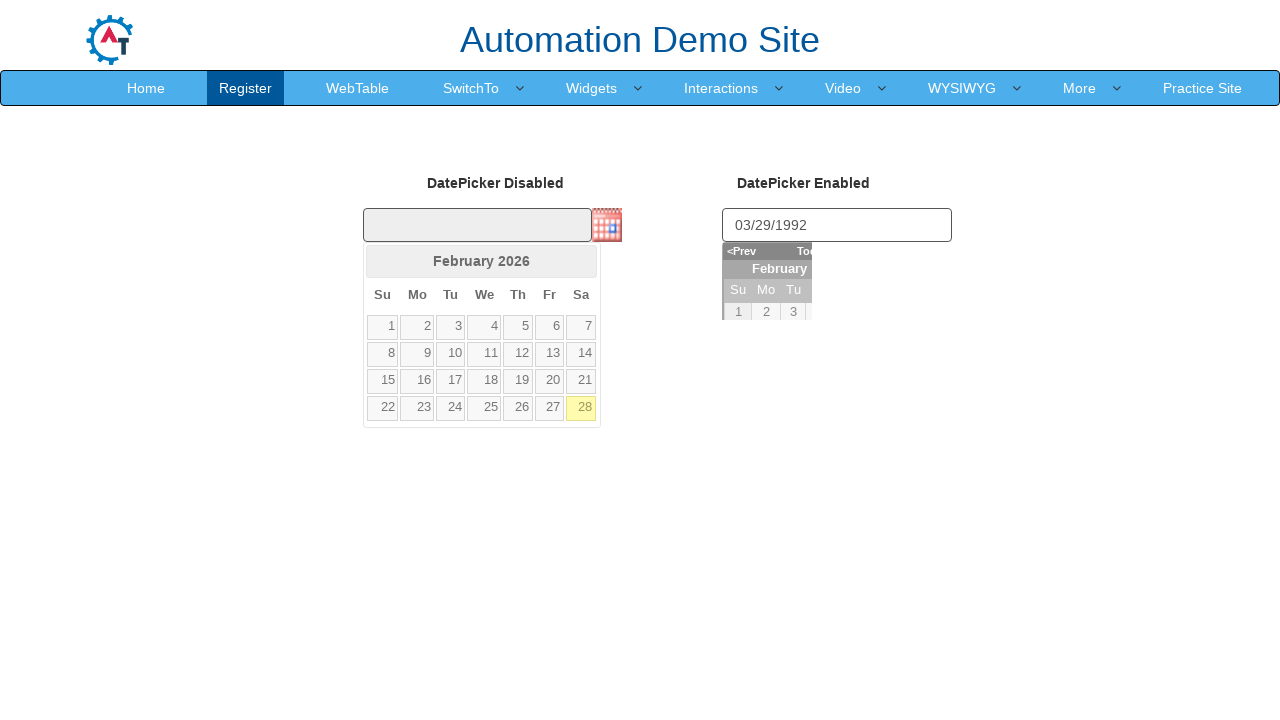

Clicked prev button to navigate to previous month (iteration 1/371) at (382, 261) on a[data-handler='prev']
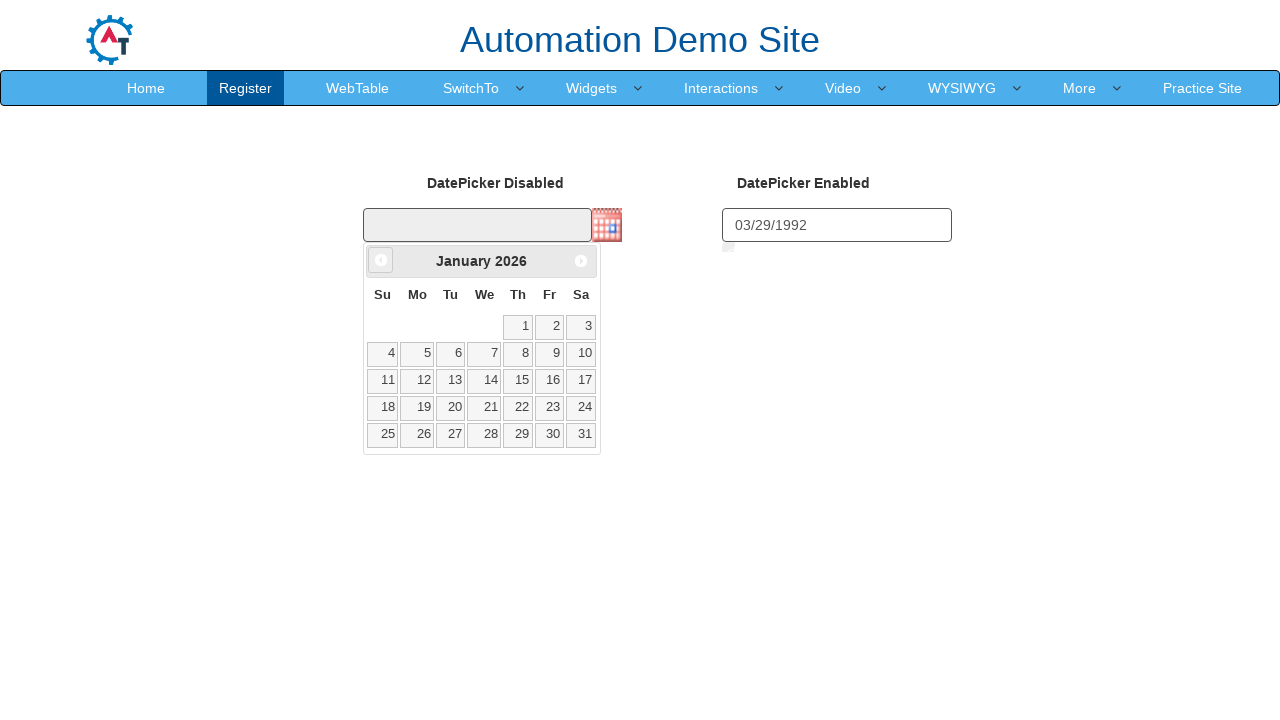

Clicked prev button to navigate to previous month (iteration 2/371) at (381, 260) on a[data-handler='prev']
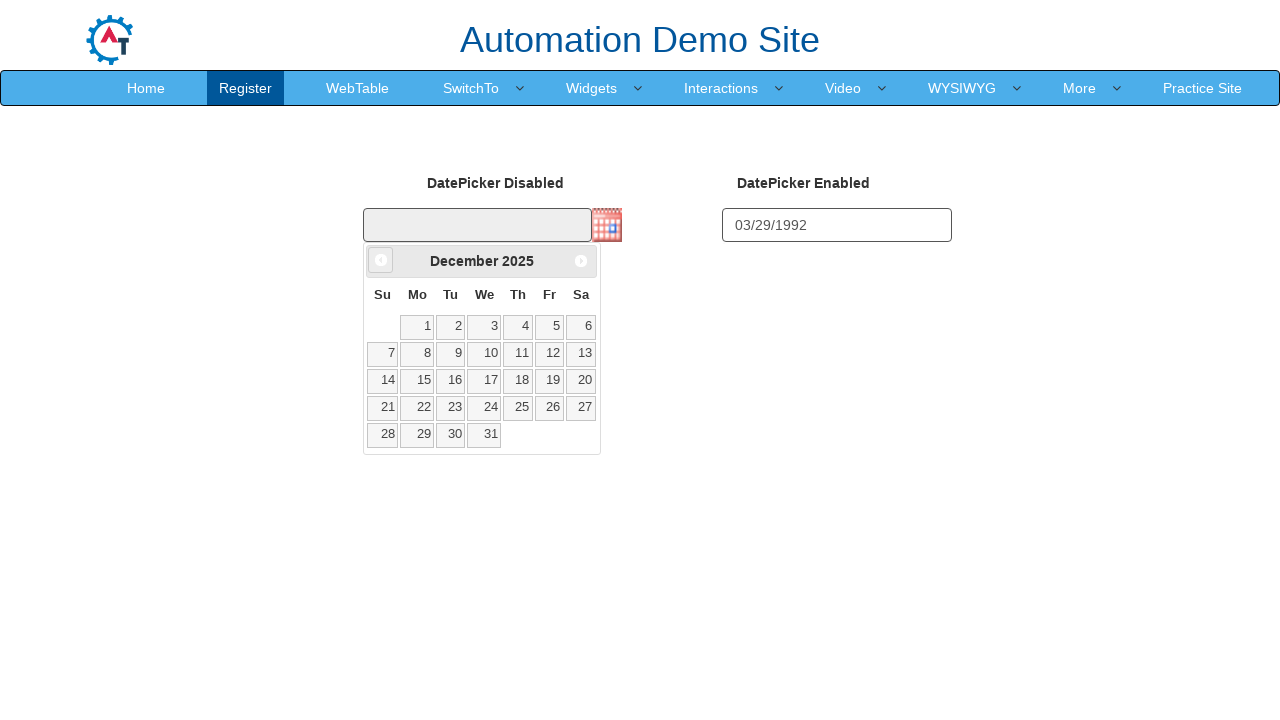

Clicked prev button to navigate to previous month (iteration 3/371) at (381, 260) on a[data-handler='prev']
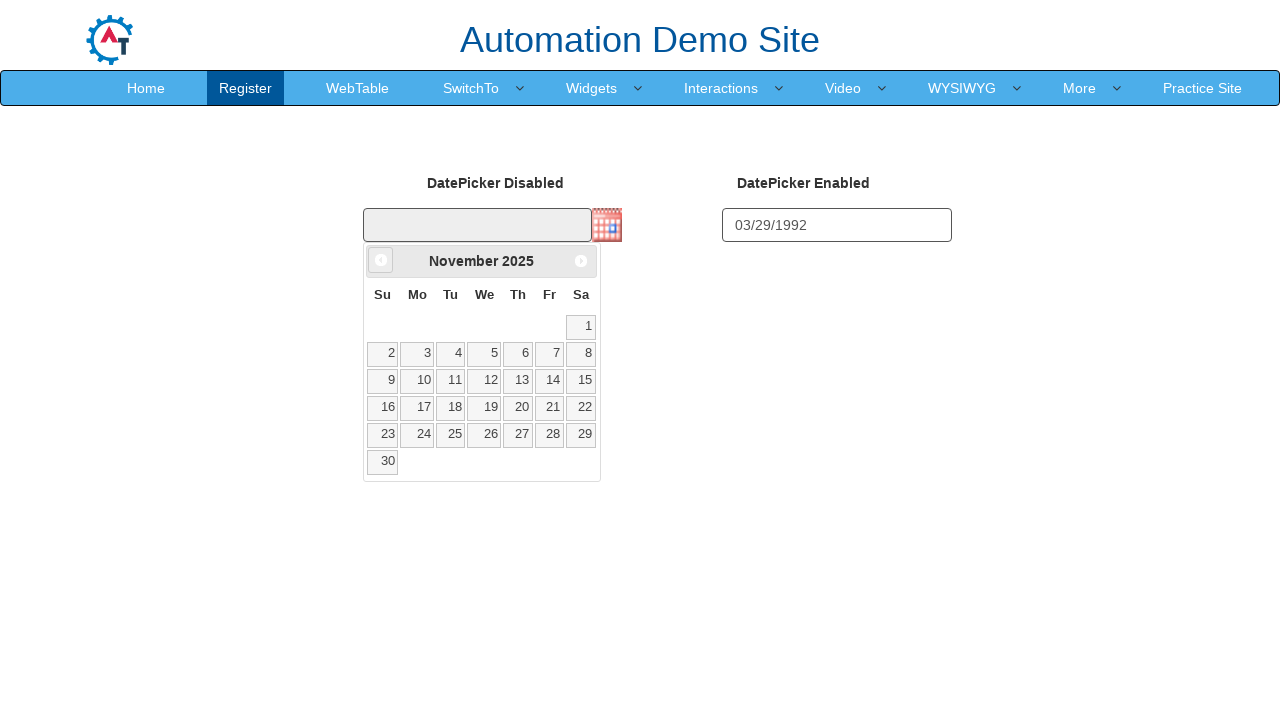

Clicked prev button to navigate to previous month (iteration 4/371) at (381, 260) on a[data-handler='prev']
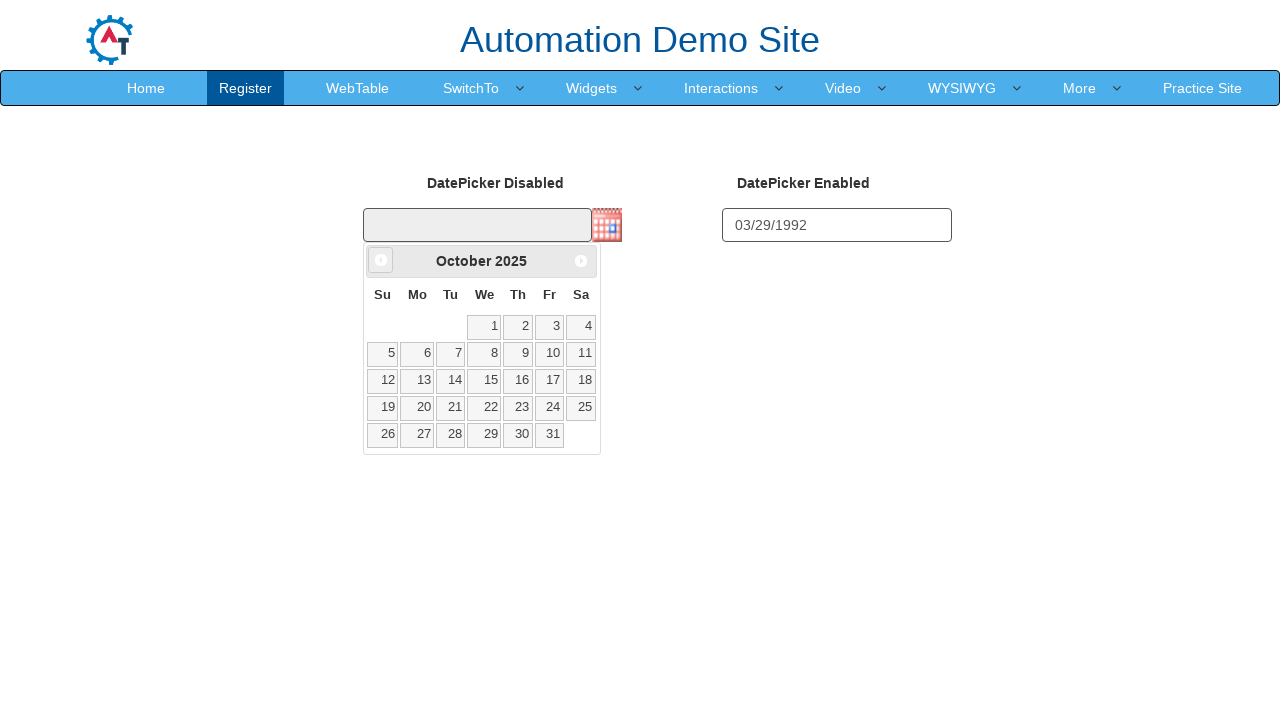

Clicked prev button to navigate to previous month (iteration 5/371) at (381, 260) on a[data-handler='prev']
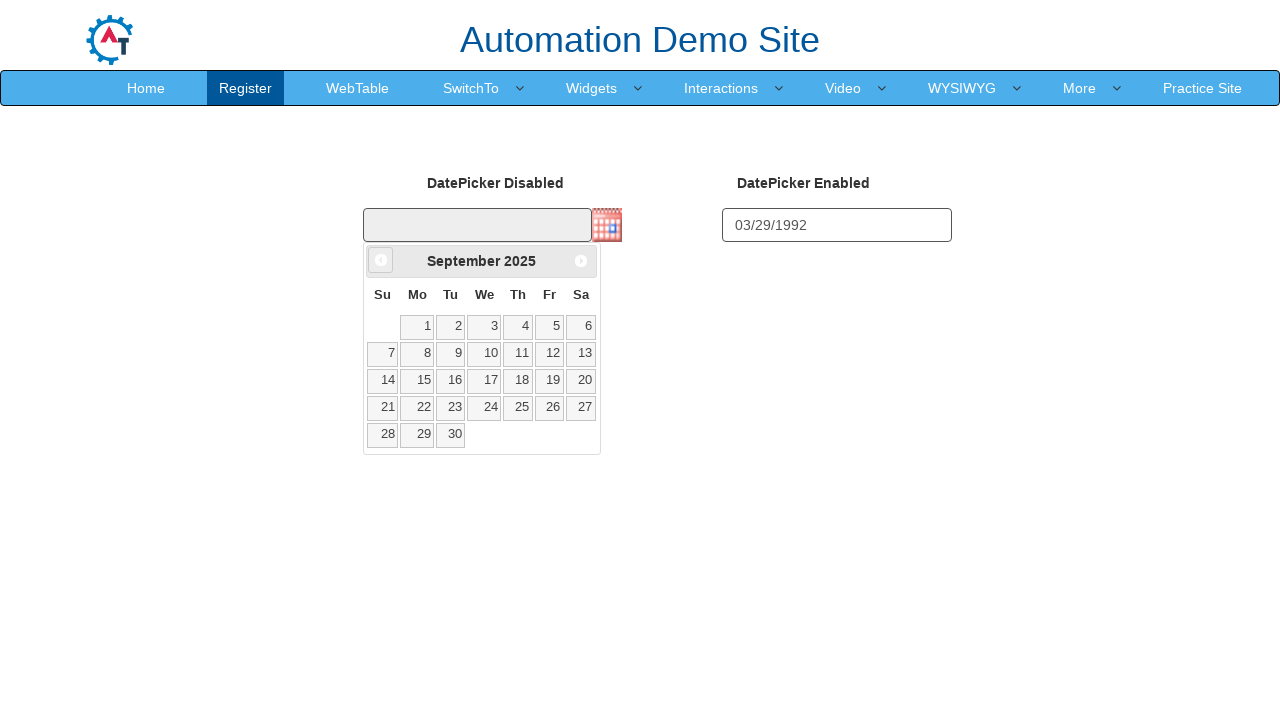

Clicked prev button to navigate to previous month (iteration 6/371) at (381, 260) on a[data-handler='prev']
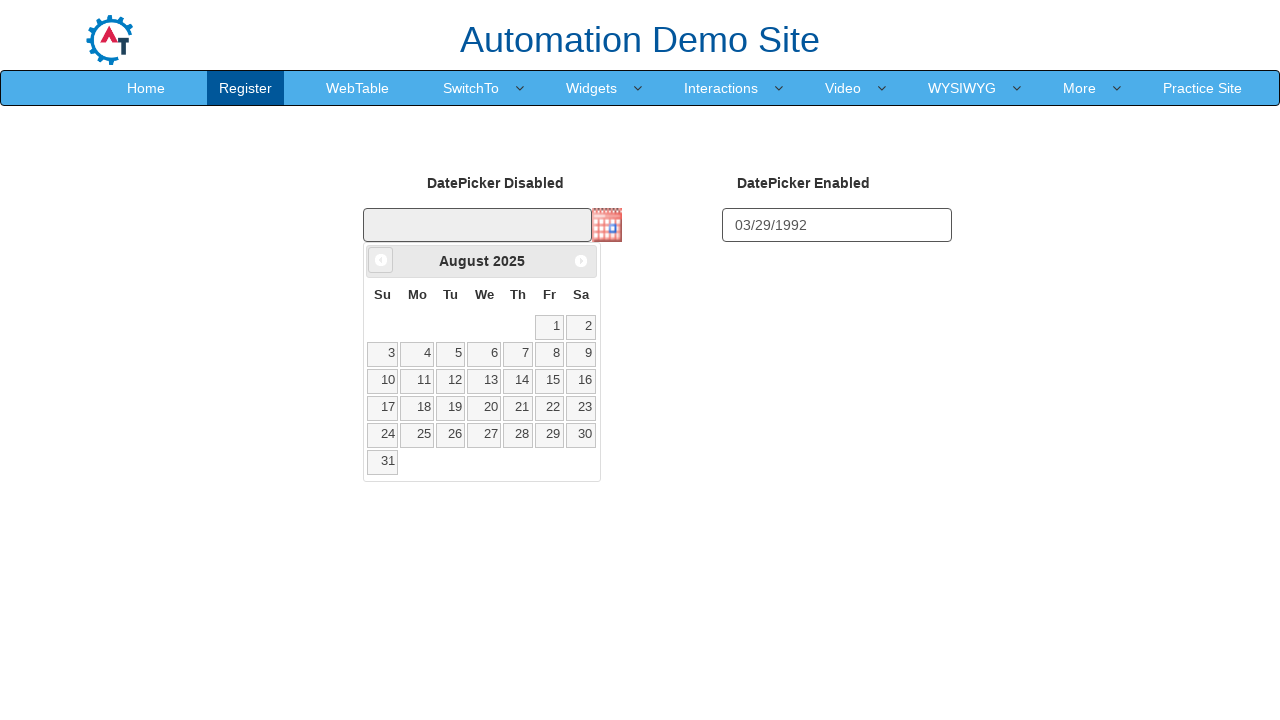

Clicked prev button to navigate to previous month (iteration 7/371) at (381, 260) on a[data-handler='prev']
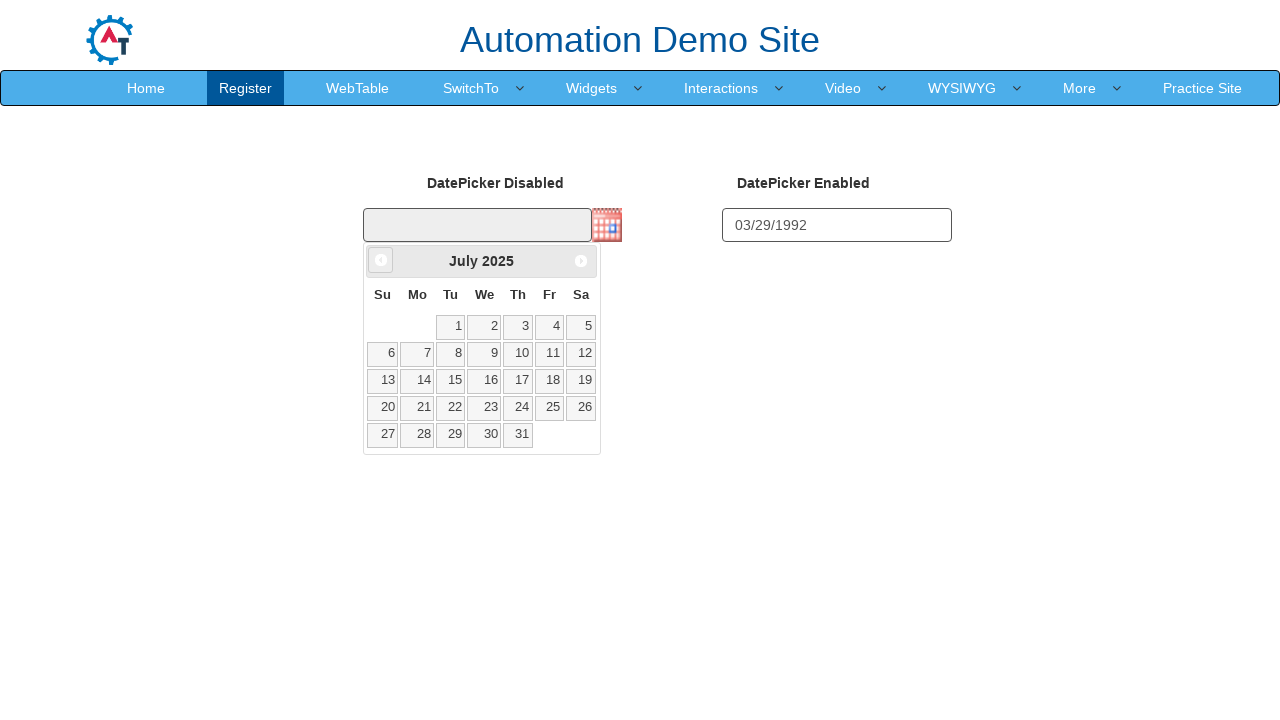

Clicked prev button to navigate to previous month (iteration 8/371) at (381, 260) on a[data-handler='prev']
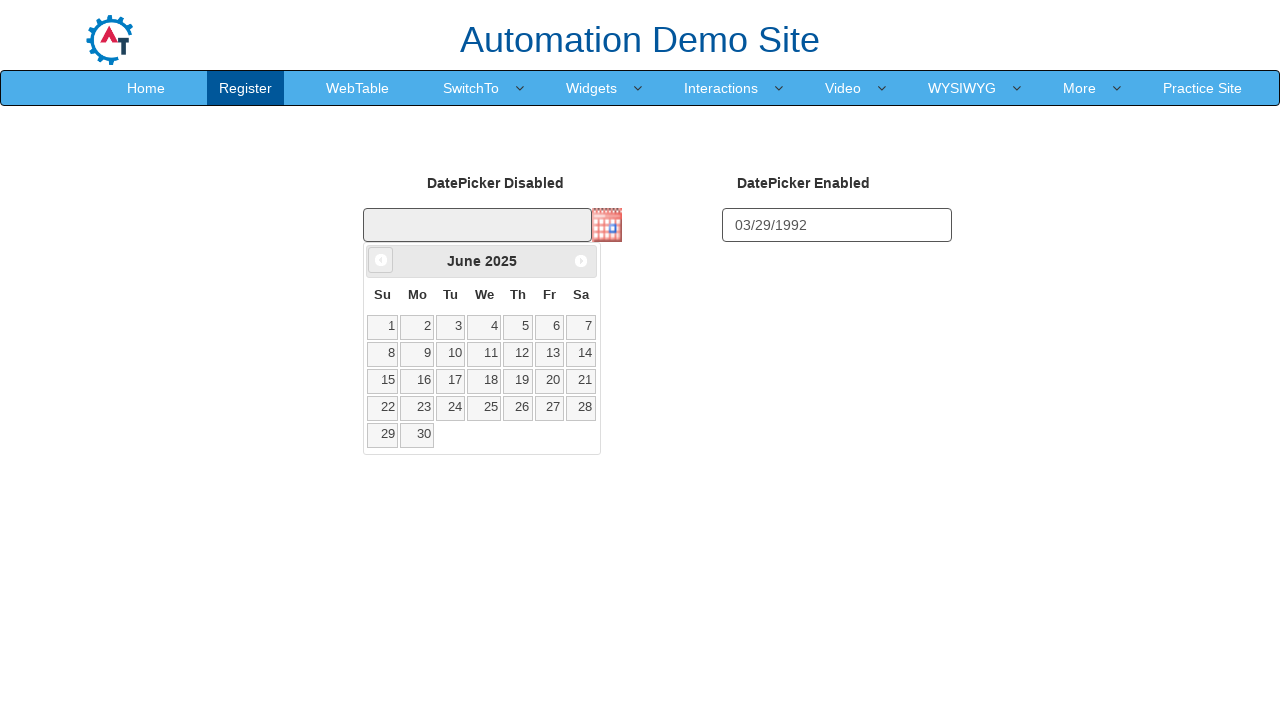

Clicked prev button to navigate to previous month (iteration 9/371) at (381, 260) on a[data-handler='prev']
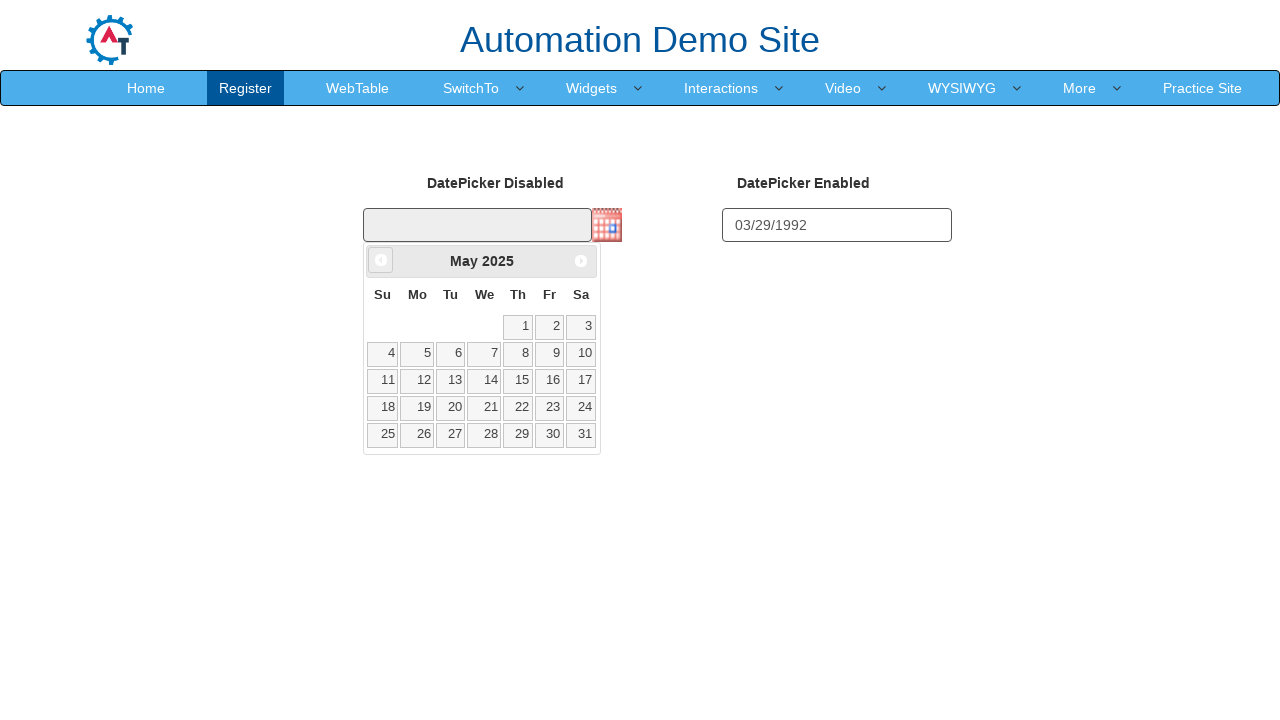

Clicked prev button to navigate to previous month (iteration 10/371) at (381, 260) on a[data-handler='prev']
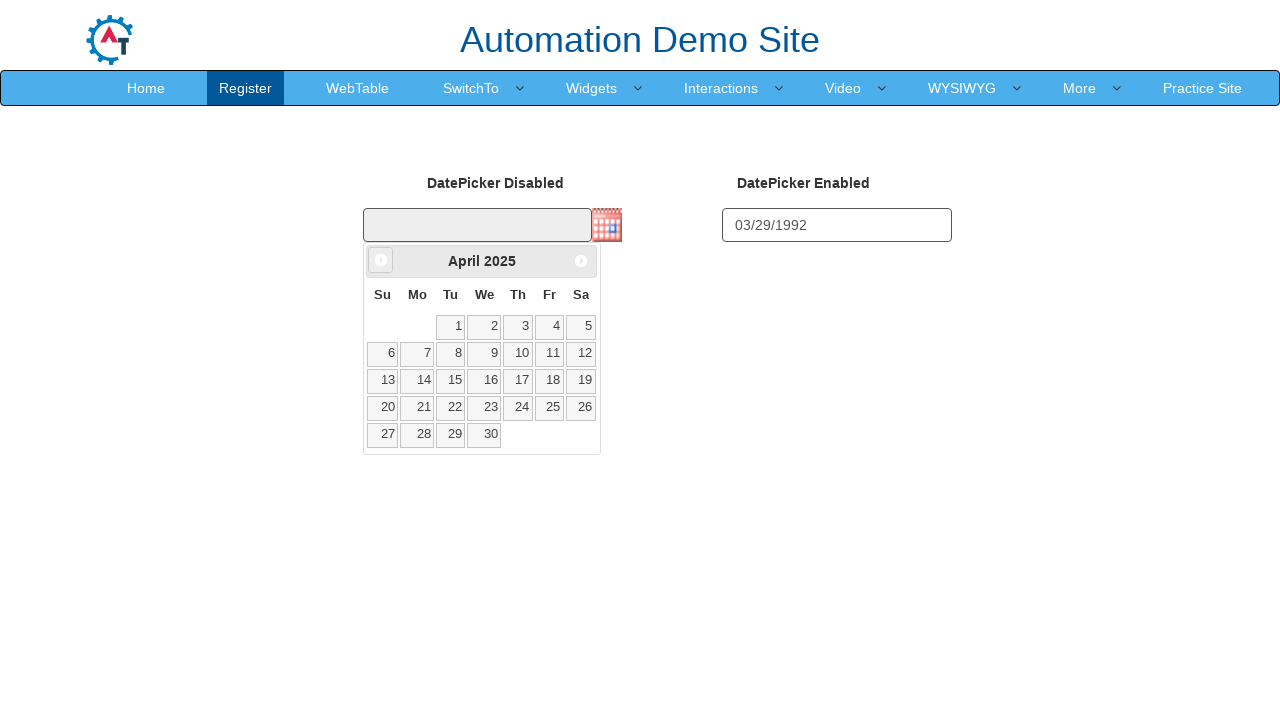

Clicked prev button to navigate to previous month (iteration 11/371) at (381, 260) on a[data-handler='prev']
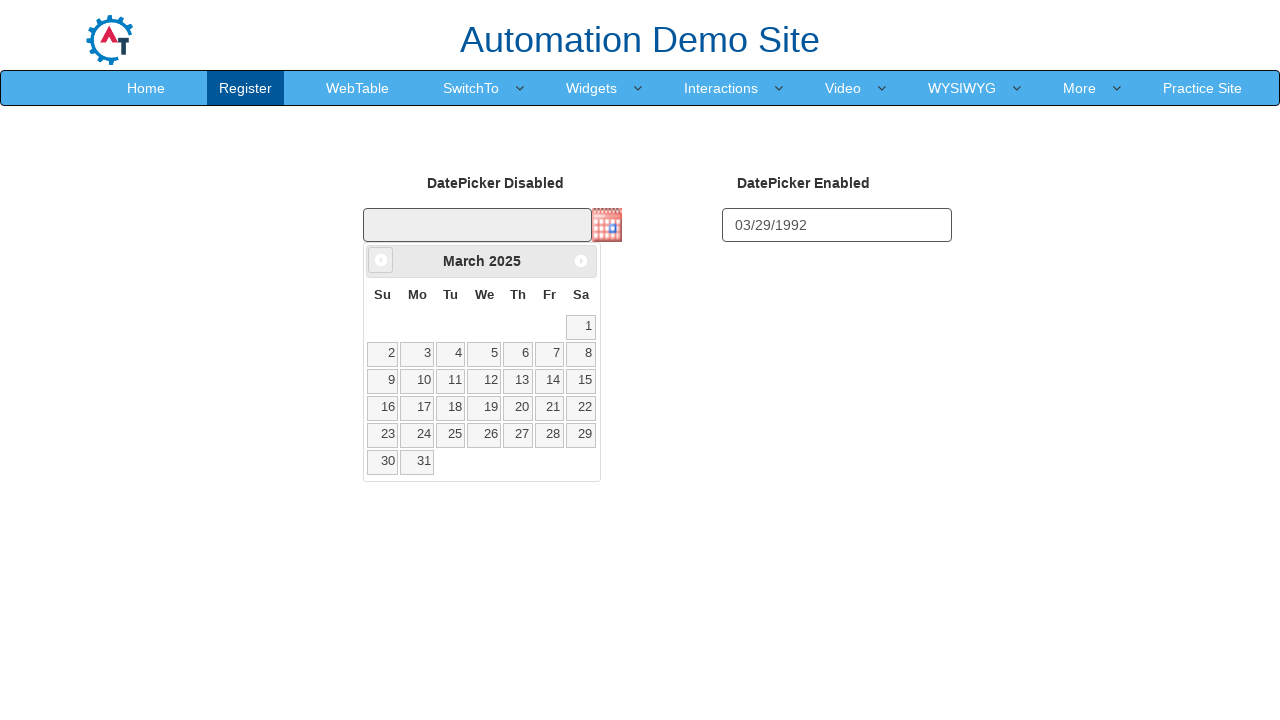

Clicked prev button to navigate to previous month (iteration 12/371) at (381, 260) on a[data-handler='prev']
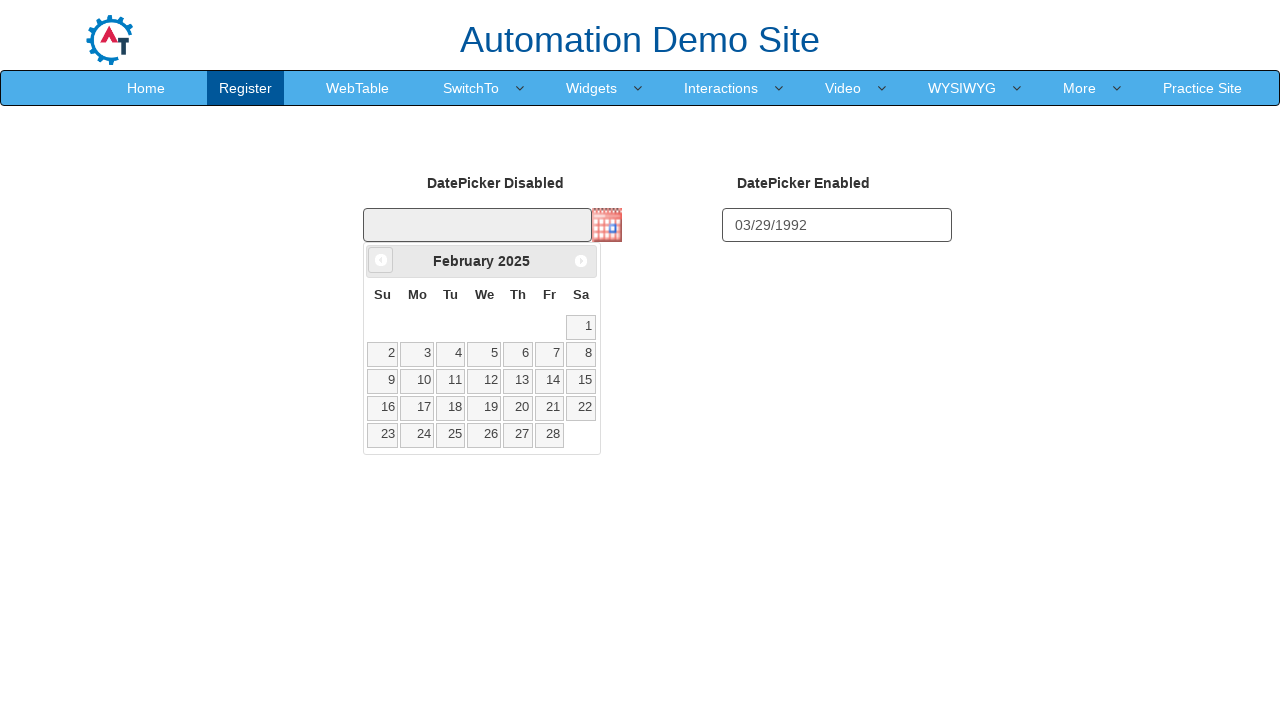

Clicked prev button to navigate to previous month (iteration 13/371) at (381, 260) on a[data-handler='prev']
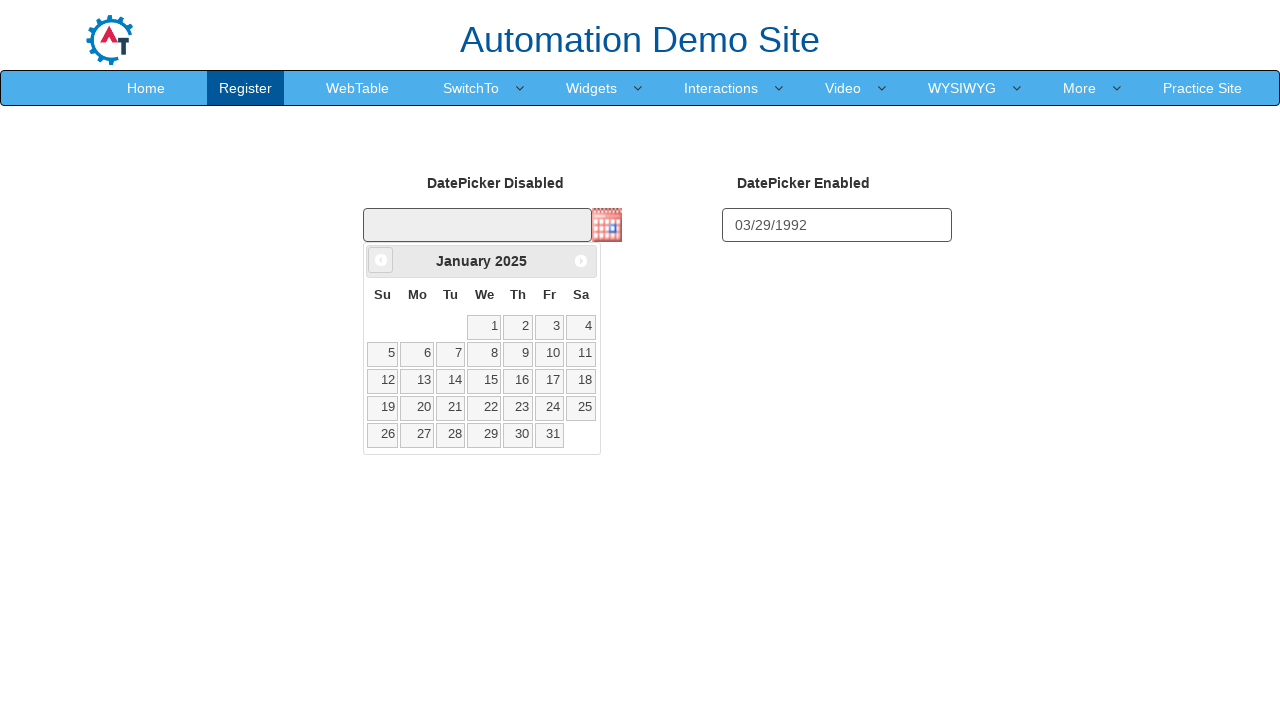

Clicked prev button to navigate to previous month (iteration 14/371) at (381, 260) on a[data-handler='prev']
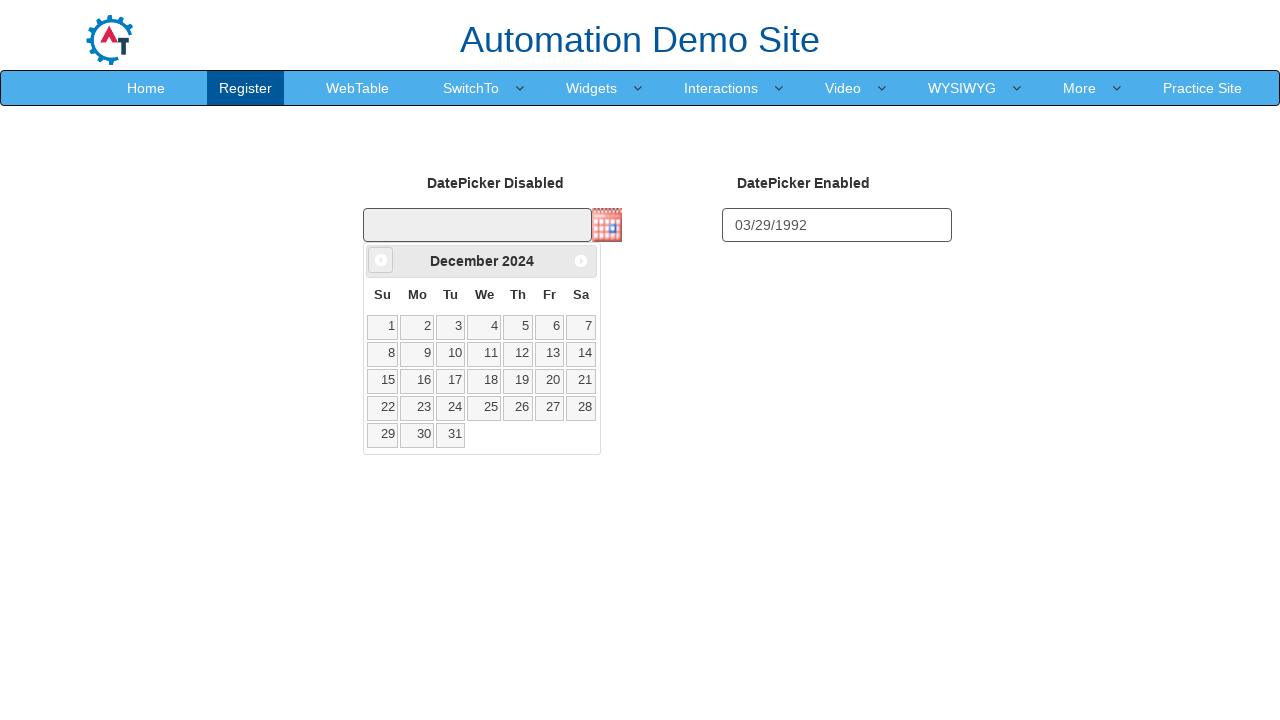

Clicked prev button to navigate to previous month (iteration 15/371) at (381, 260) on a[data-handler='prev']
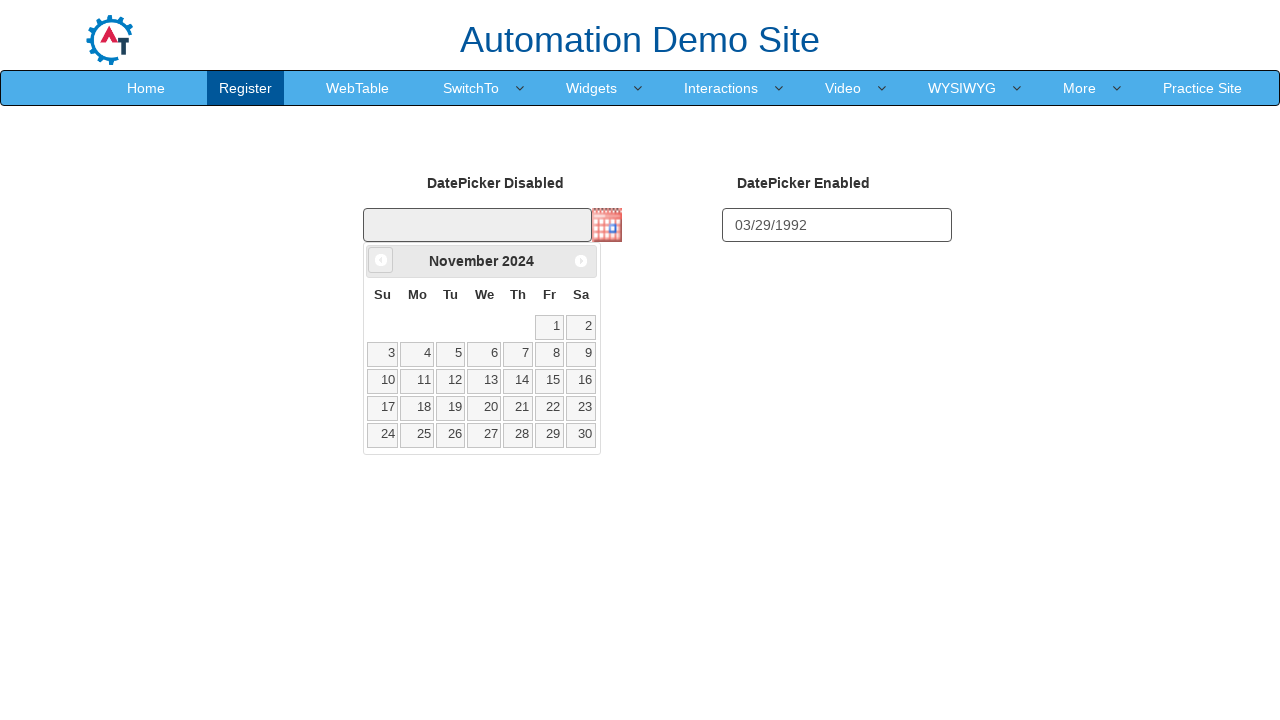

Clicked prev button to navigate to previous month (iteration 16/371) at (381, 260) on a[data-handler='prev']
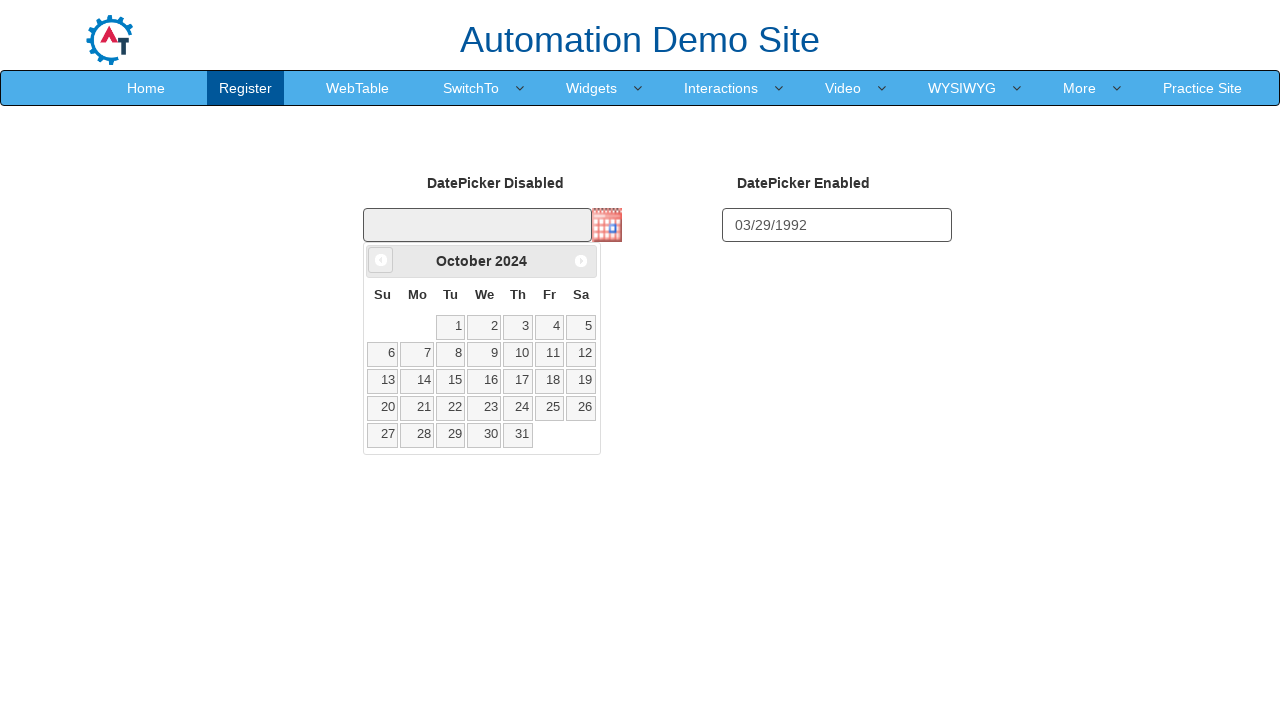

Clicked prev button to navigate to previous month (iteration 17/371) at (381, 260) on a[data-handler='prev']
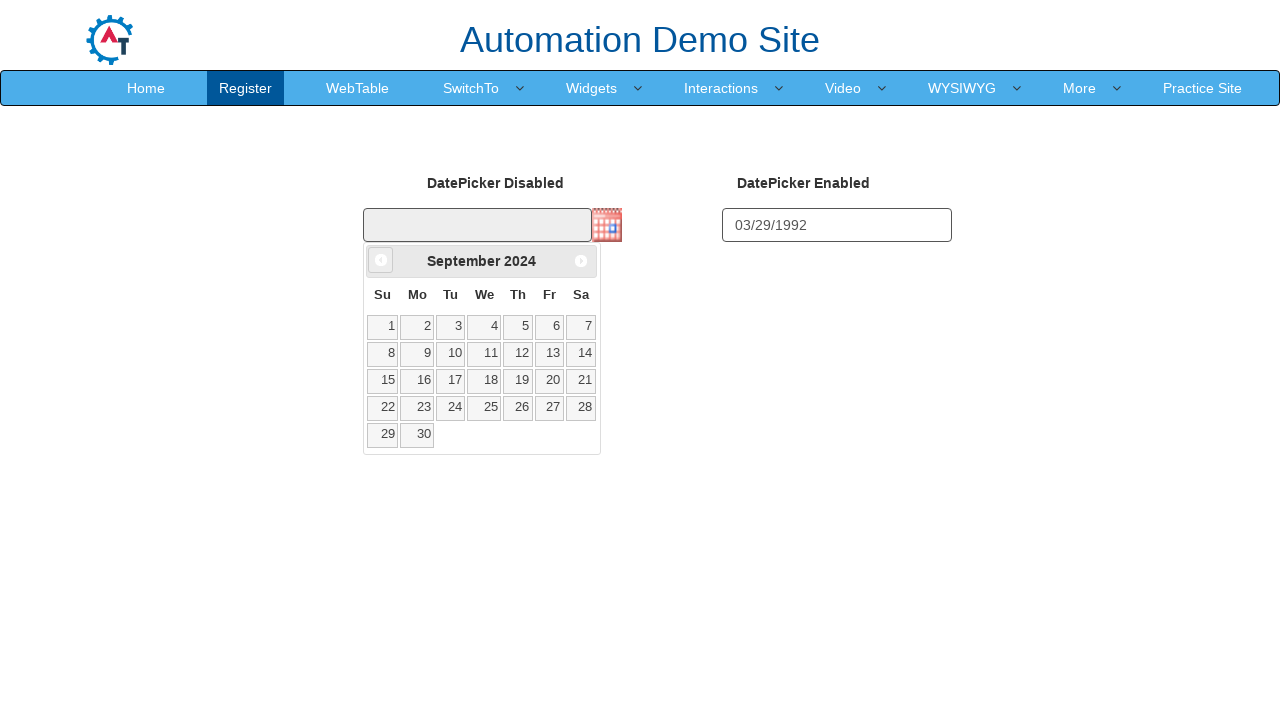

Clicked prev button to navigate to previous month (iteration 18/371) at (381, 260) on a[data-handler='prev']
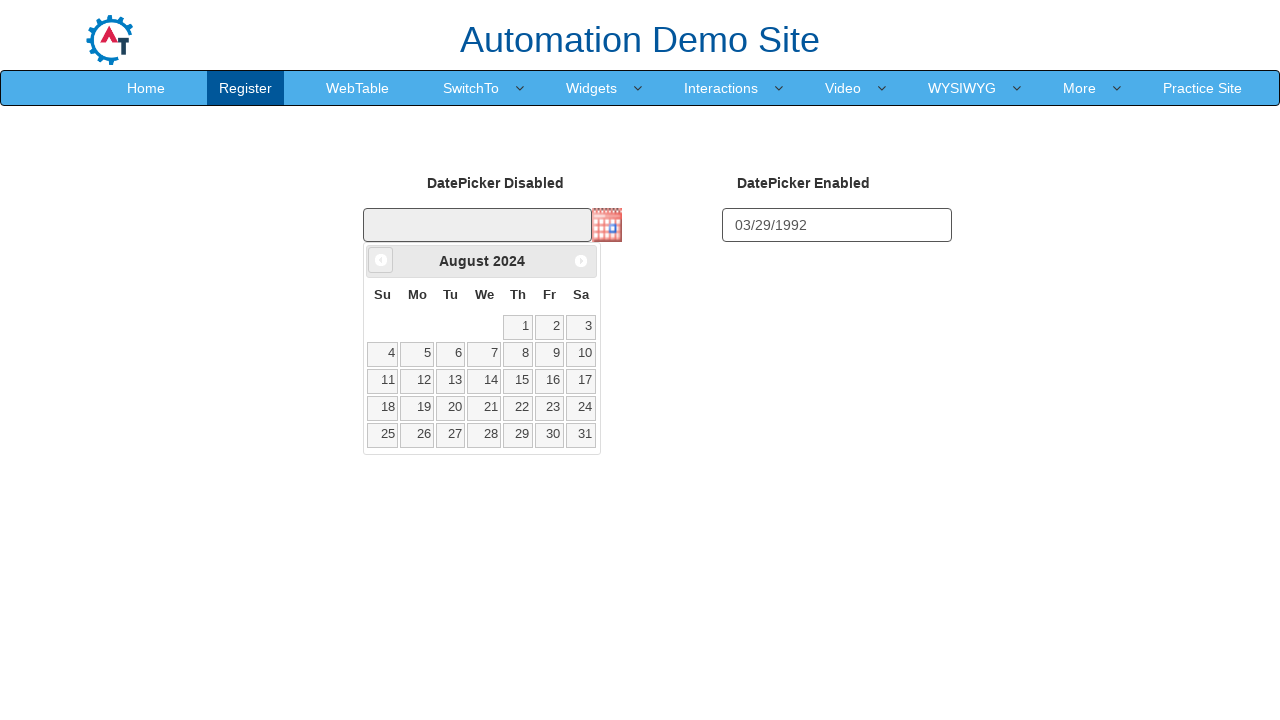

Clicked prev button to navigate to previous month (iteration 19/371) at (381, 260) on a[data-handler='prev']
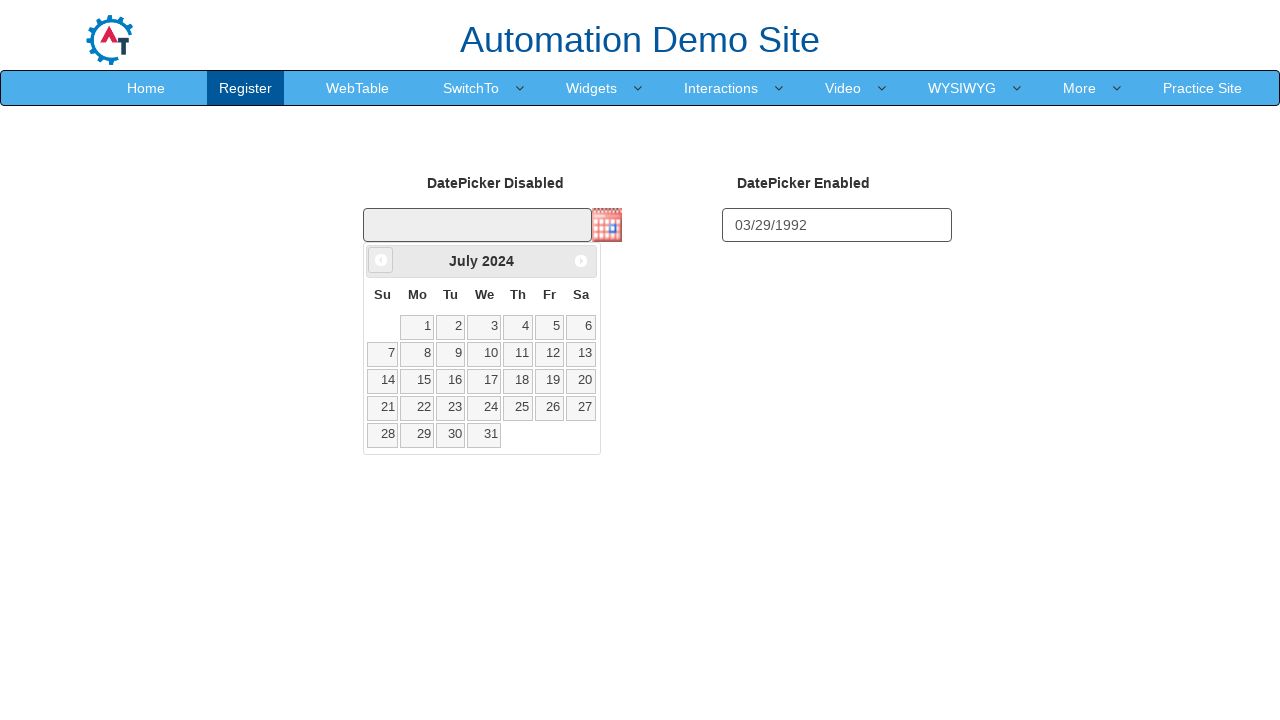

Clicked prev button to navigate to previous month (iteration 20/371) at (381, 260) on a[data-handler='prev']
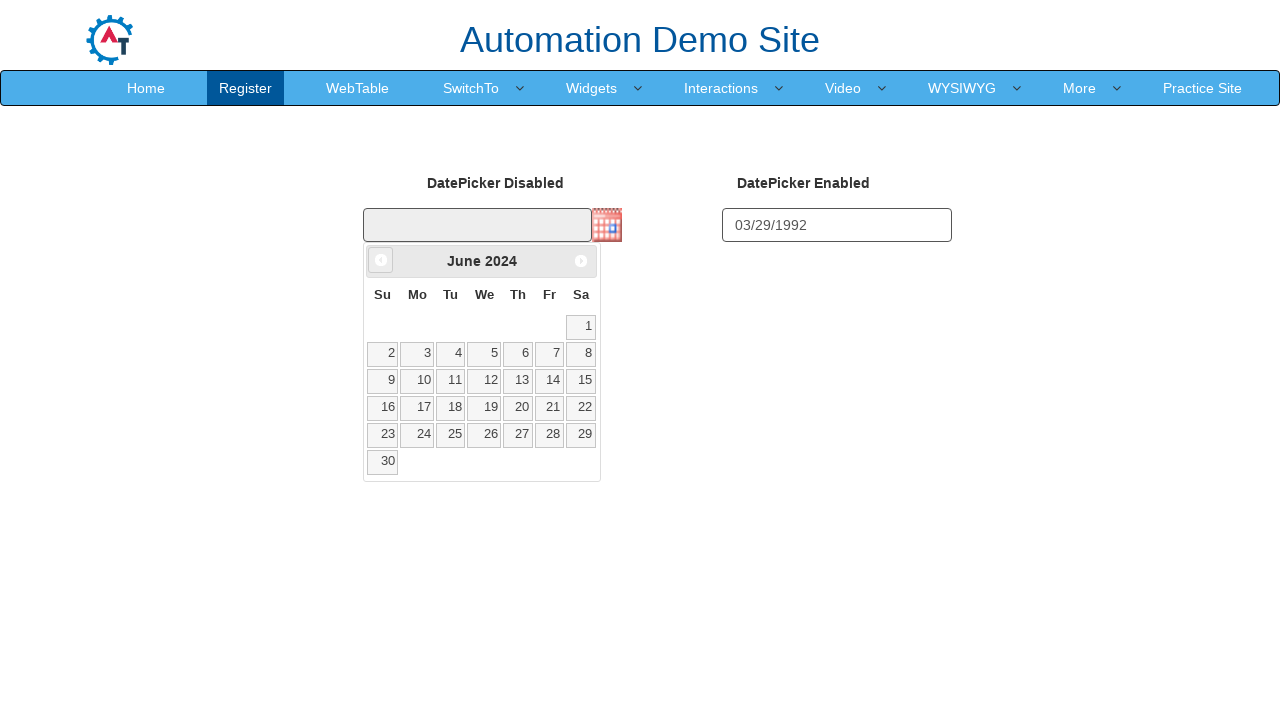

Clicked prev button to navigate to previous month (iteration 21/371) at (381, 260) on a[data-handler='prev']
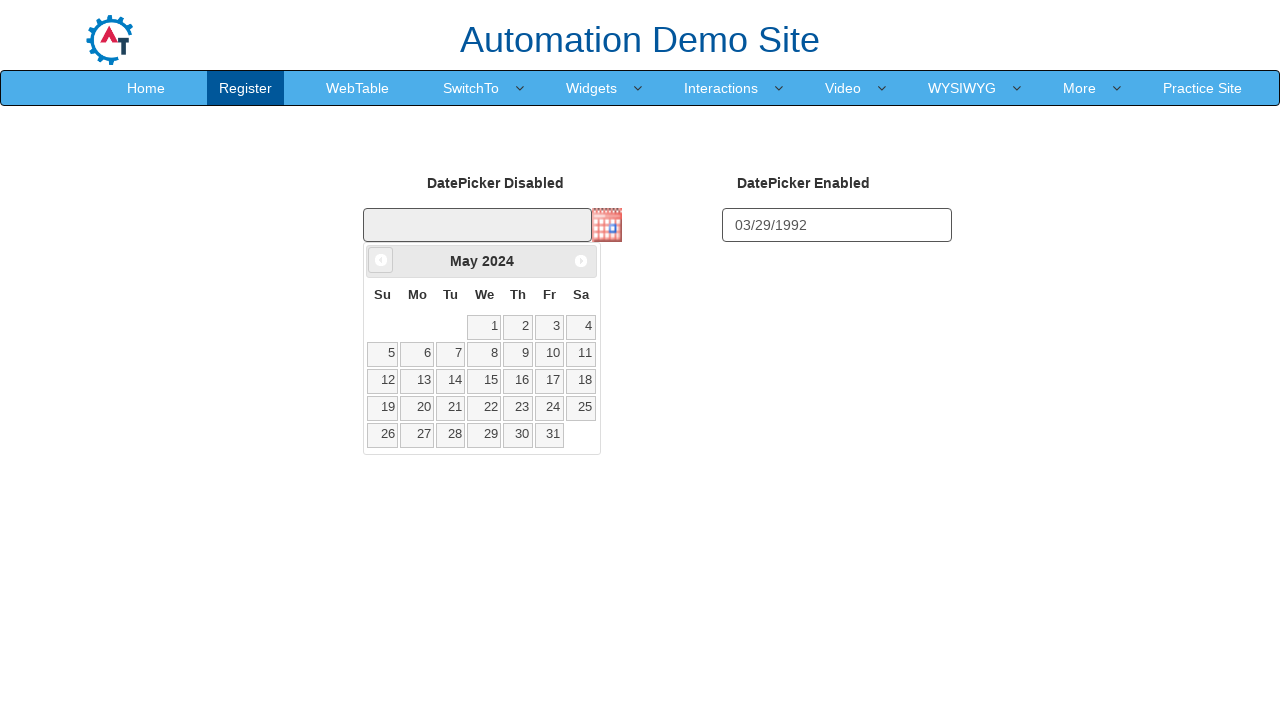

Clicked prev button to navigate to previous month (iteration 22/371) at (381, 260) on a[data-handler='prev']
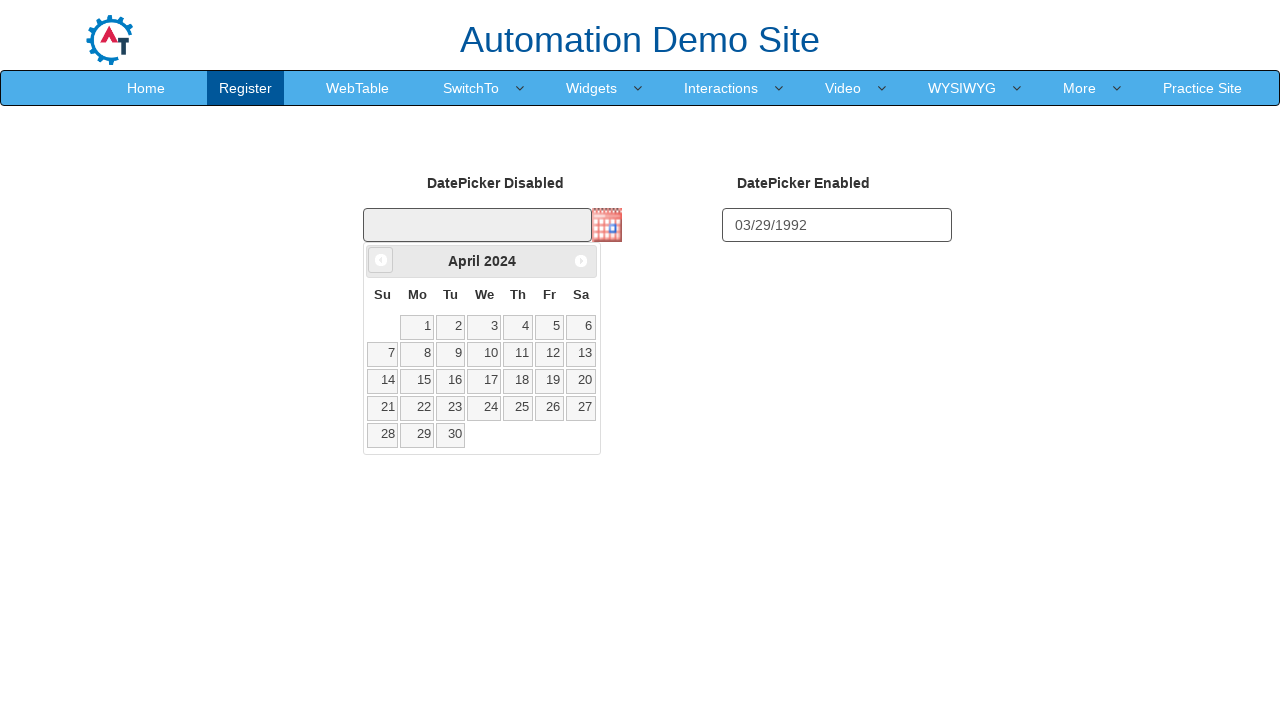

Clicked prev button to navigate to previous month (iteration 23/371) at (381, 260) on a[data-handler='prev']
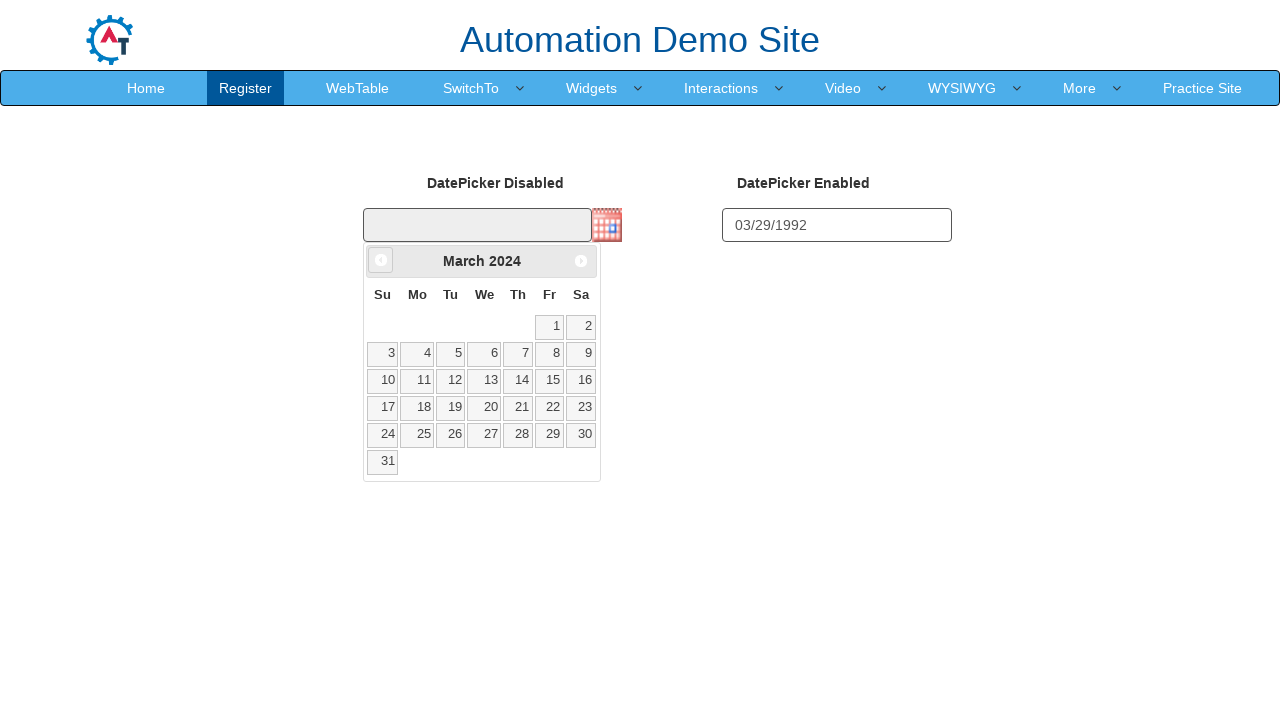

Clicked prev button to navigate to previous month (iteration 24/371) at (381, 260) on a[data-handler='prev']
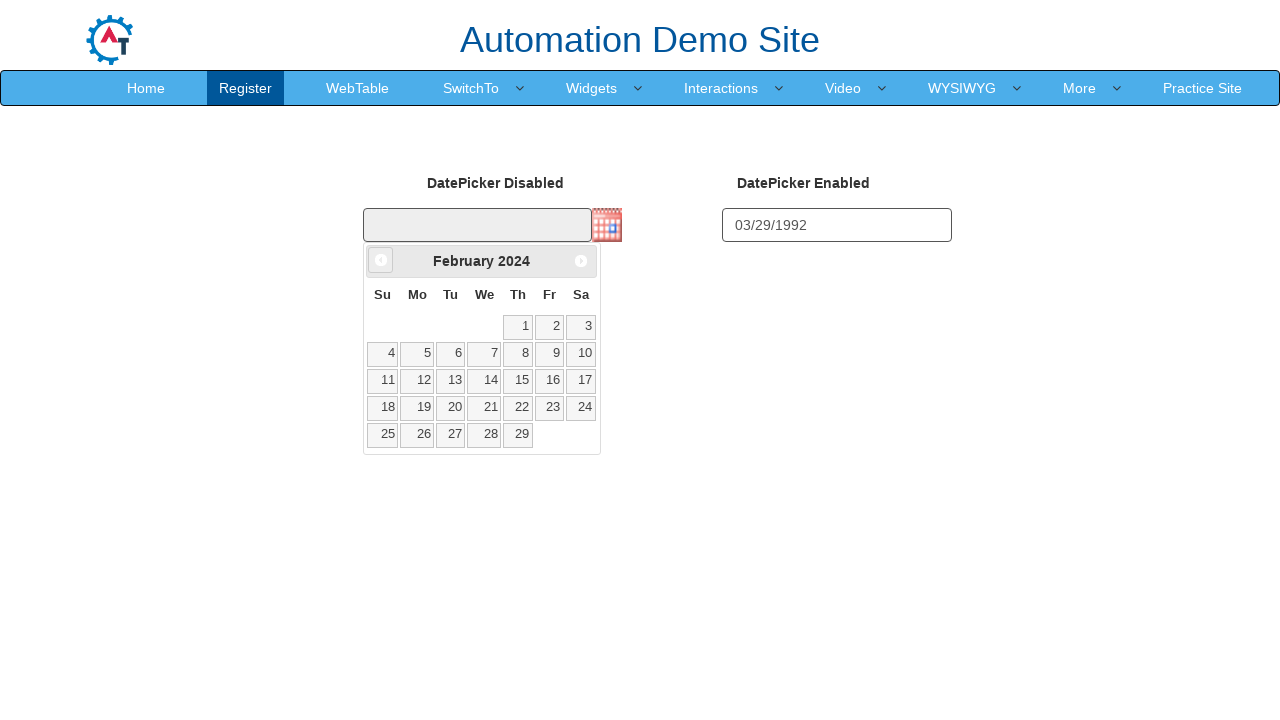

Clicked prev button to navigate to previous month (iteration 25/371) at (381, 260) on a[data-handler='prev']
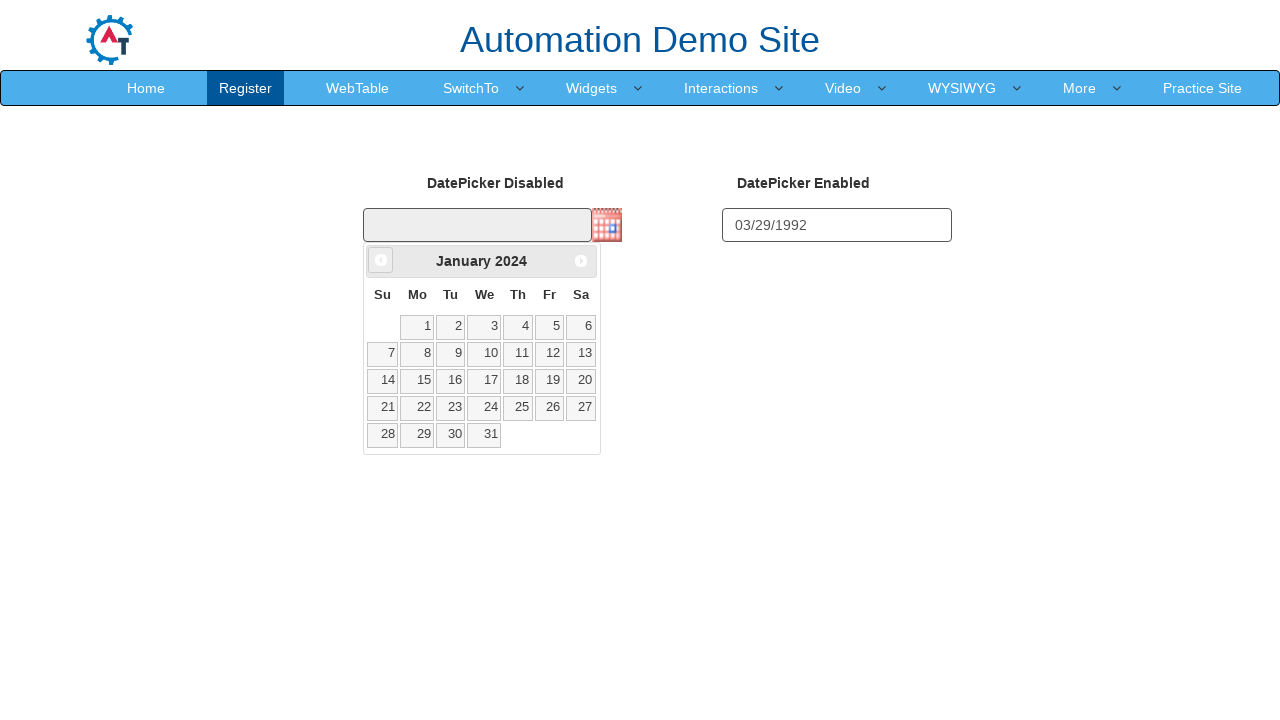

Clicked prev button to navigate to previous month (iteration 26/371) at (381, 260) on a[data-handler='prev']
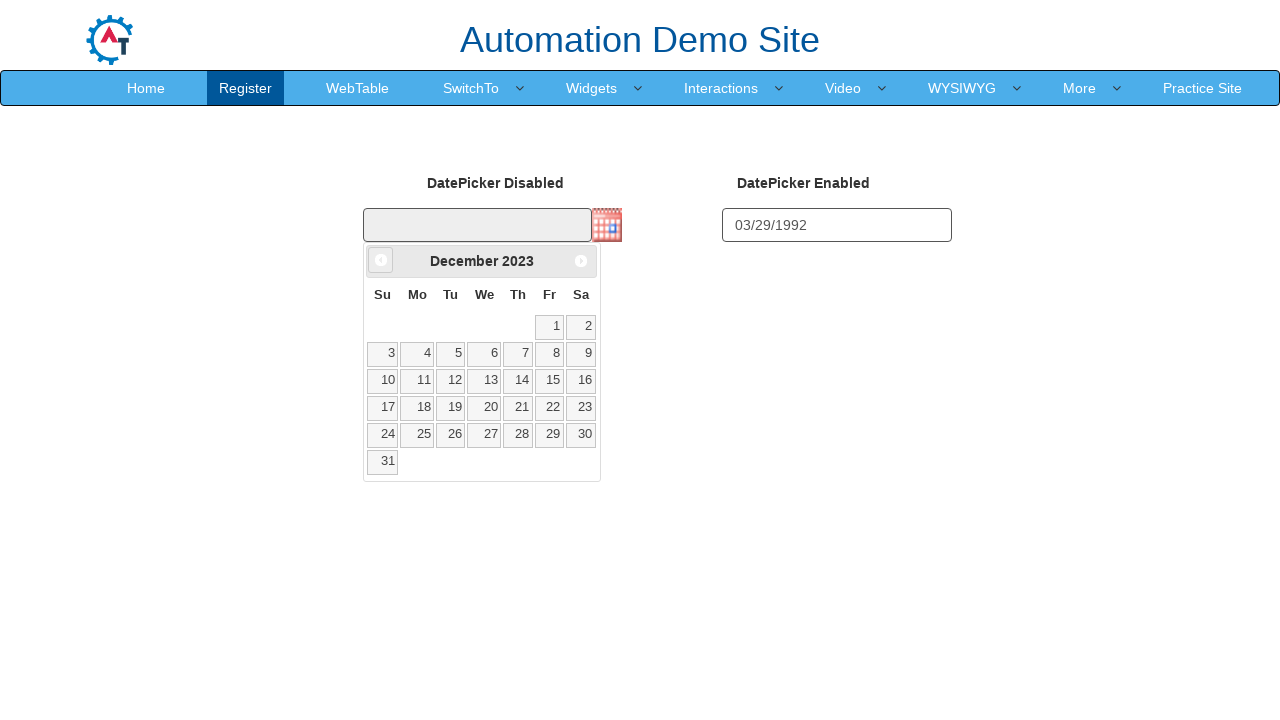

Clicked prev button to navigate to previous month (iteration 27/371) at (381, 260) on a[data-handler='prev']
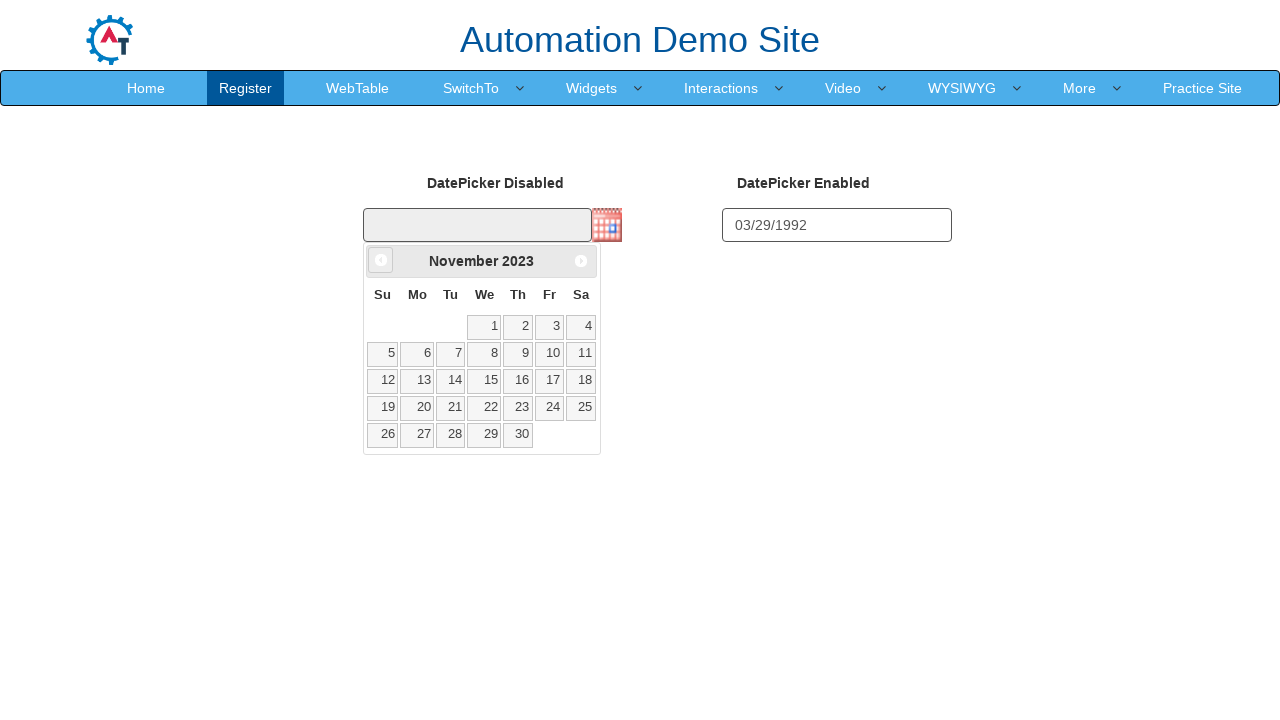

Clicked prev button to navigate to previous month (iteration 28/371) at (381, 260) on a[data-handler='prev']
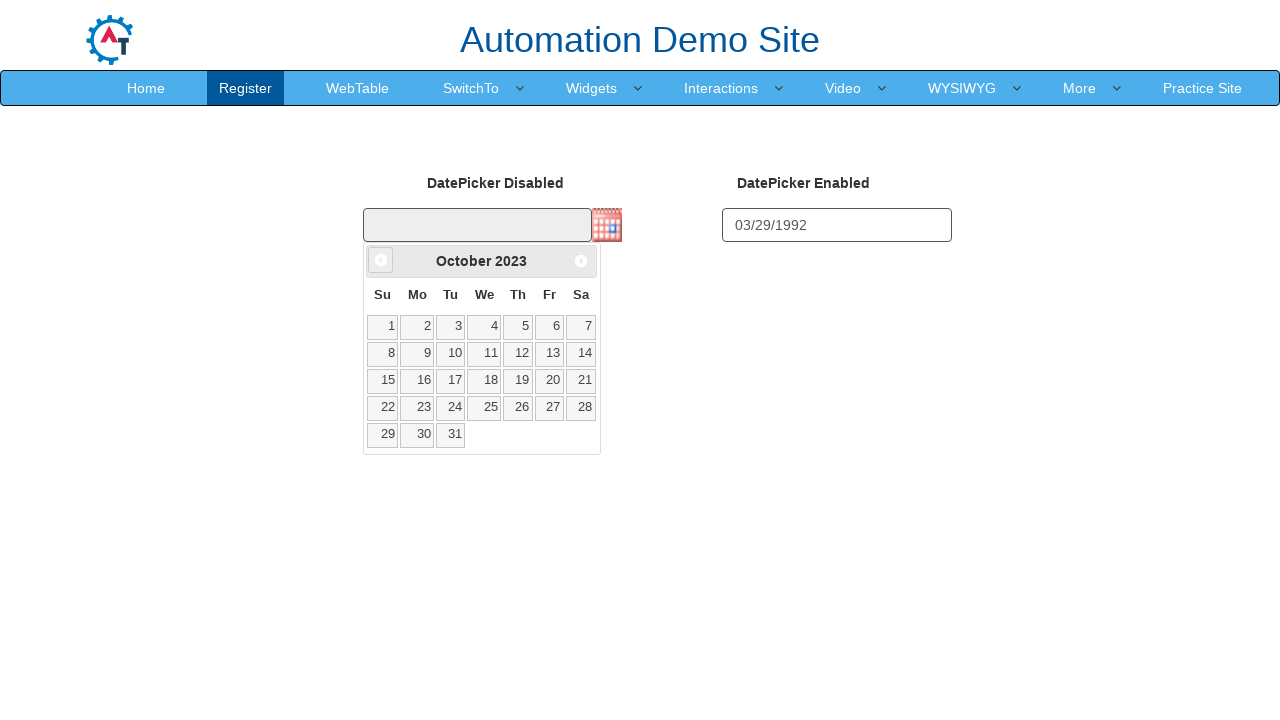

Clicked prev button to navigate to previous month (iteration 29/371) at (381, 260) on a[data-handler='prev']
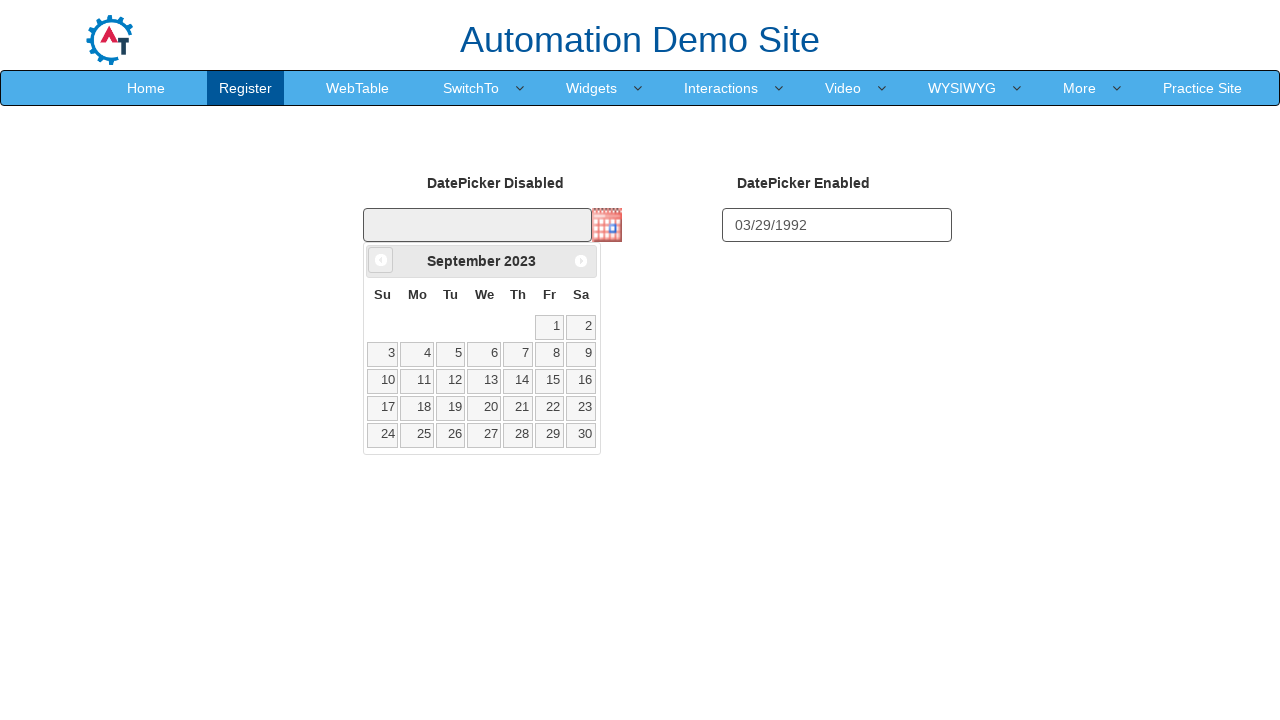

Clicked prev button to navigate to previous month (iteration 30/371) at (381, 260) on a[data-handler='prev']
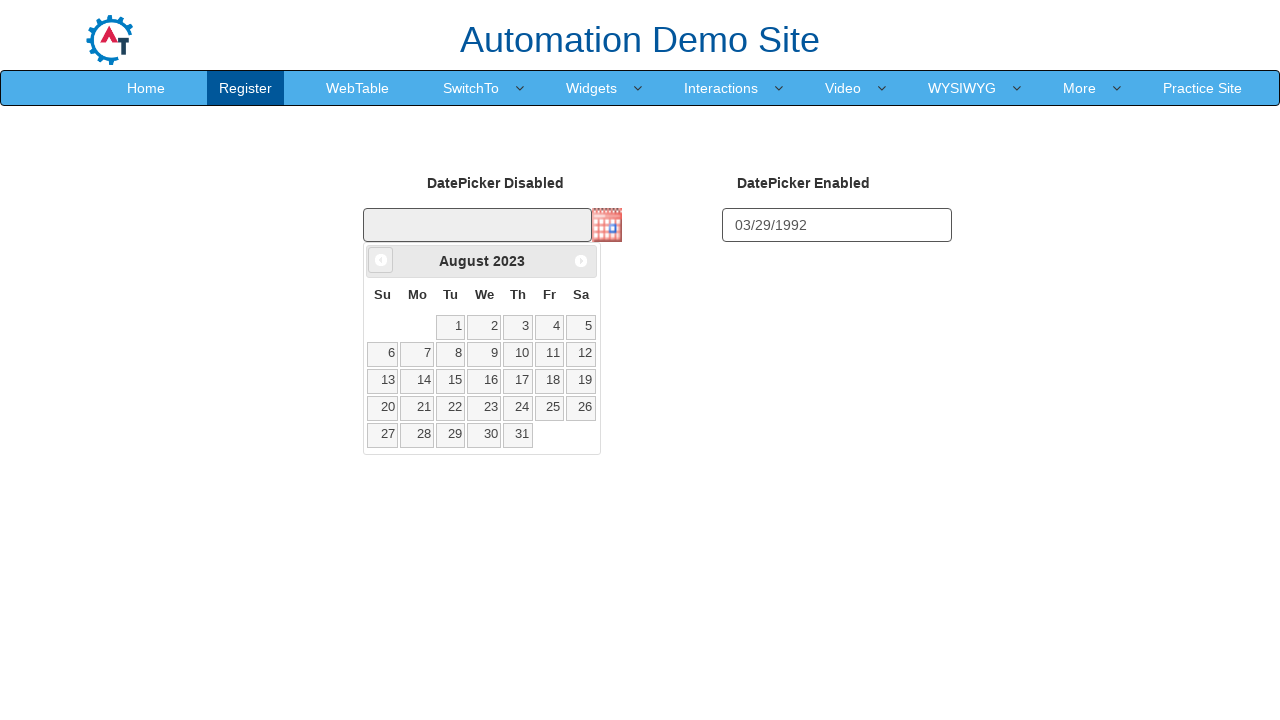

Clicked prev button to navigate to previous month (iteration 31/371) at (381, 260) on a[data-handler='prev']
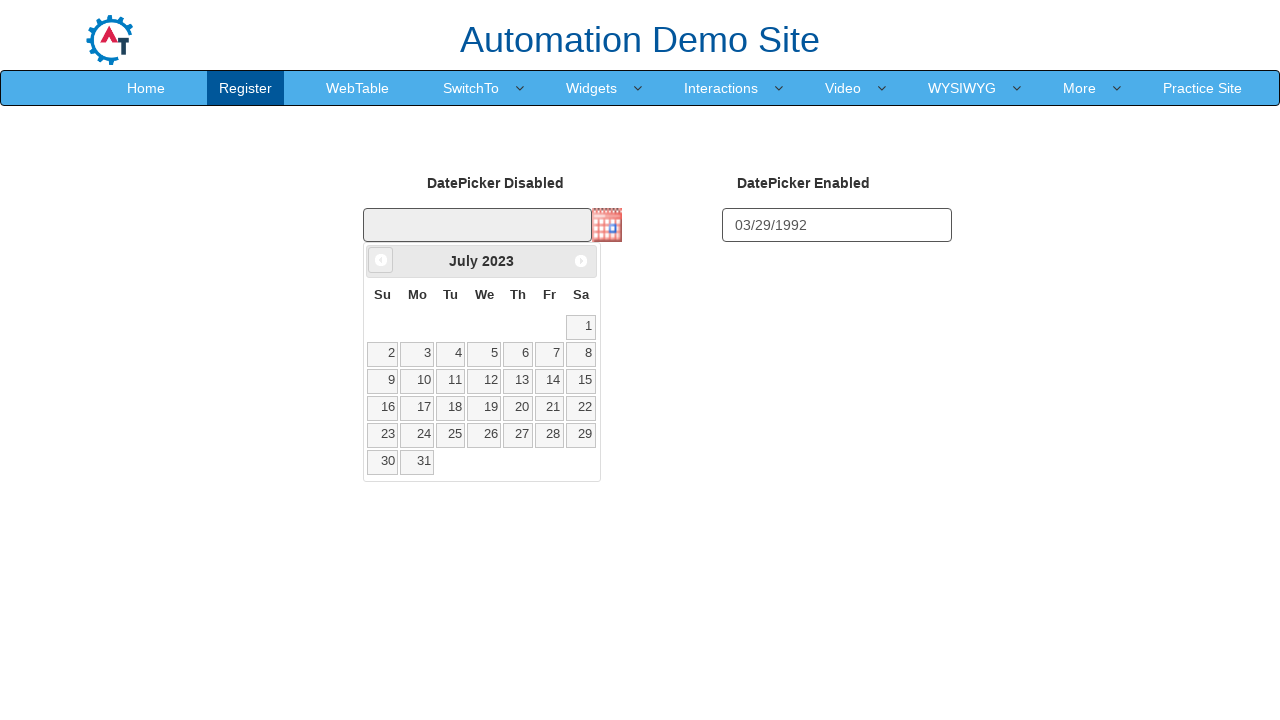

Clicked prev button to navigate to previous month (iteration 32/371) at (381, 260) on a[data-handler='prev']
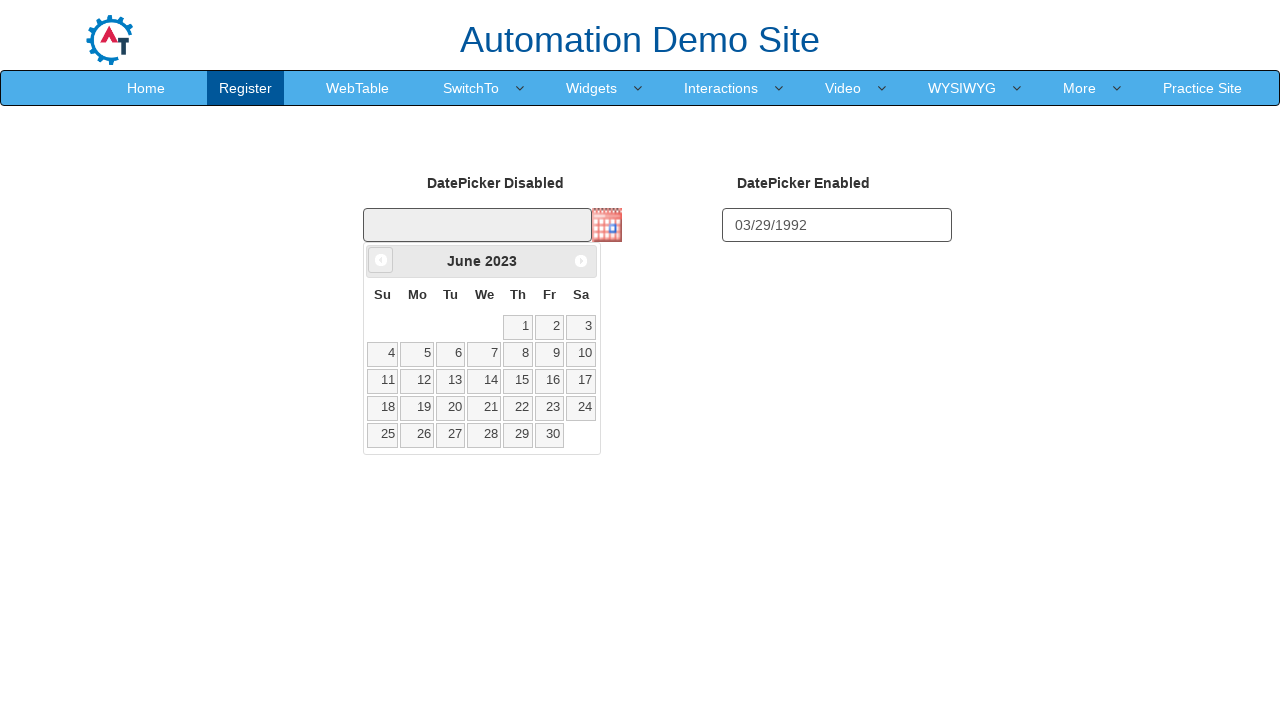

Clicked prev button to navigate to previous month (iteration 33/371) at (381, 260) on a[data-handler='prev']
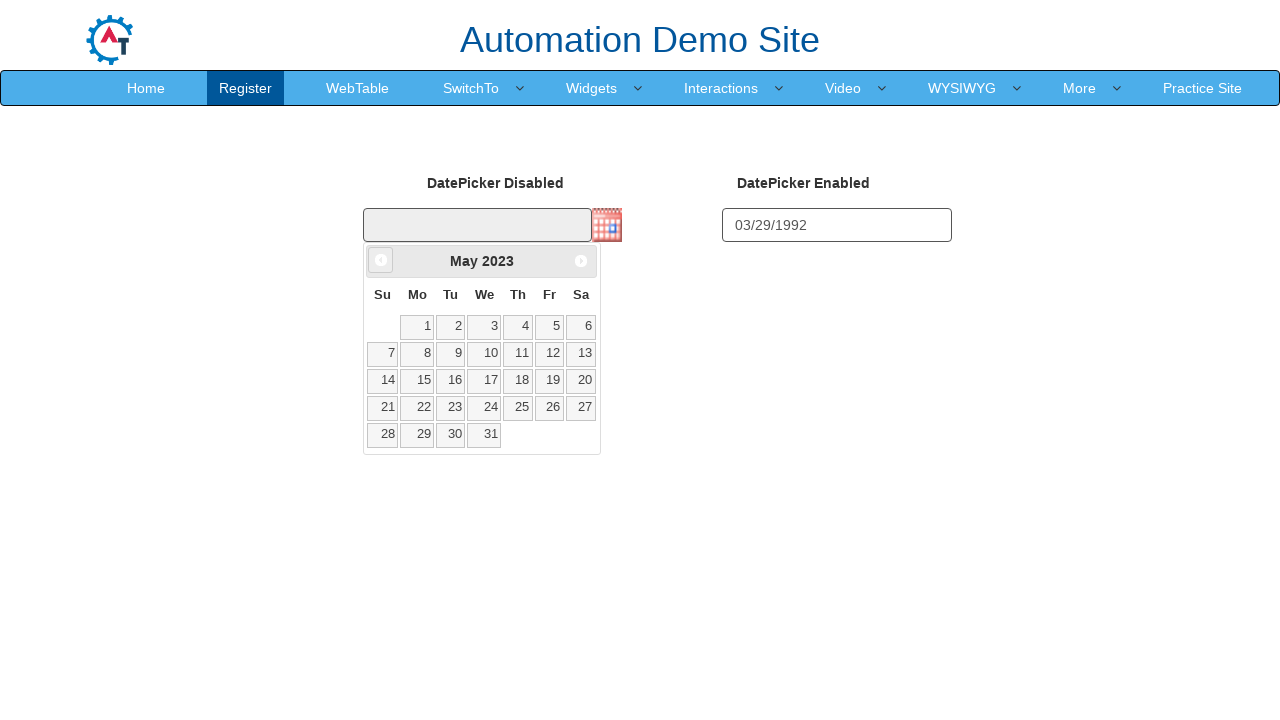

Clicked prev button to navigate to previous month (iteration 34/371) at (381, 260) on a[data-handler='prev']
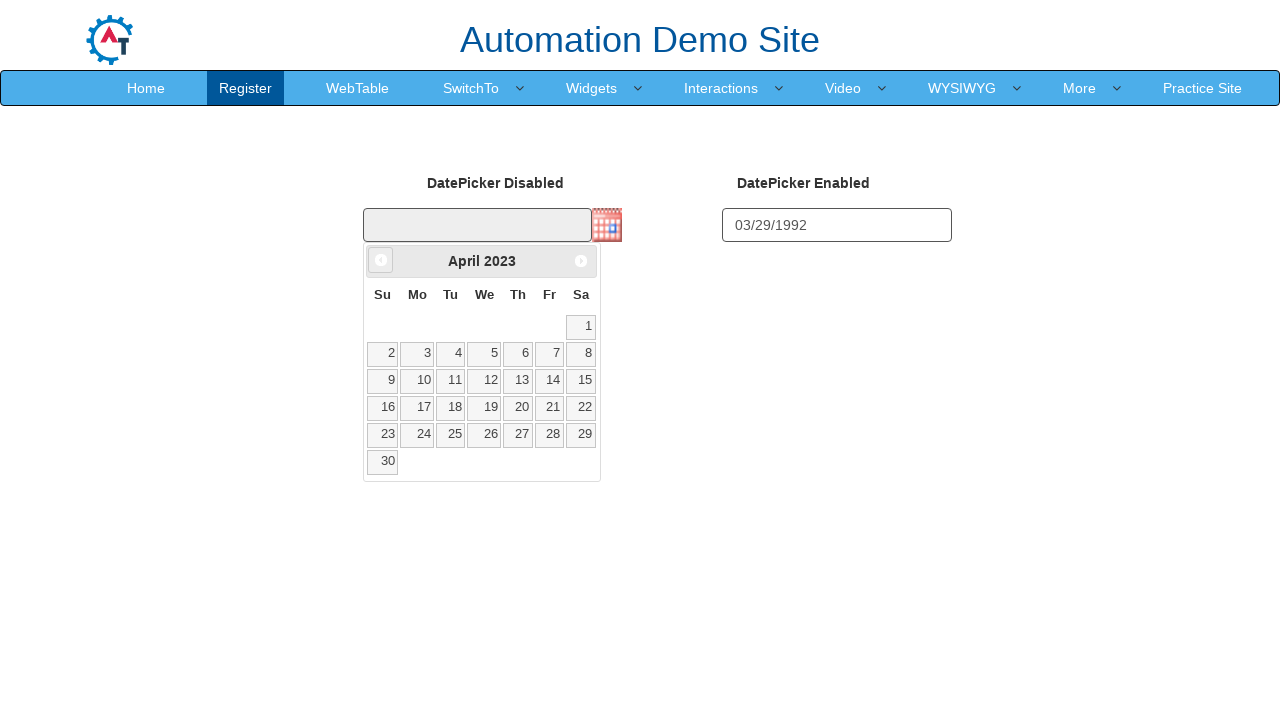

Clicked prev button to navigate to previous month (iteration 35/371) at (381, 260) on a[data-handler='prev']
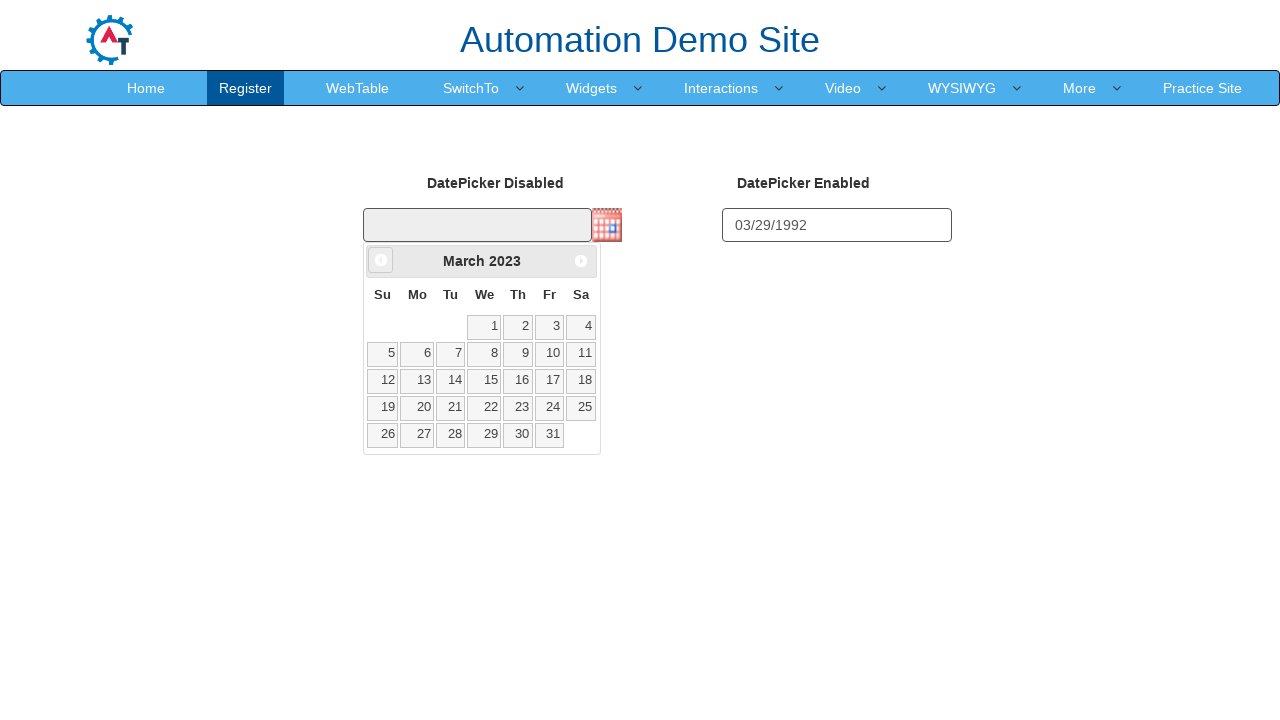

Clicked prev button to navigate to previous month (iteration 36/371) at (381, 260) on a[data-handler='prev']
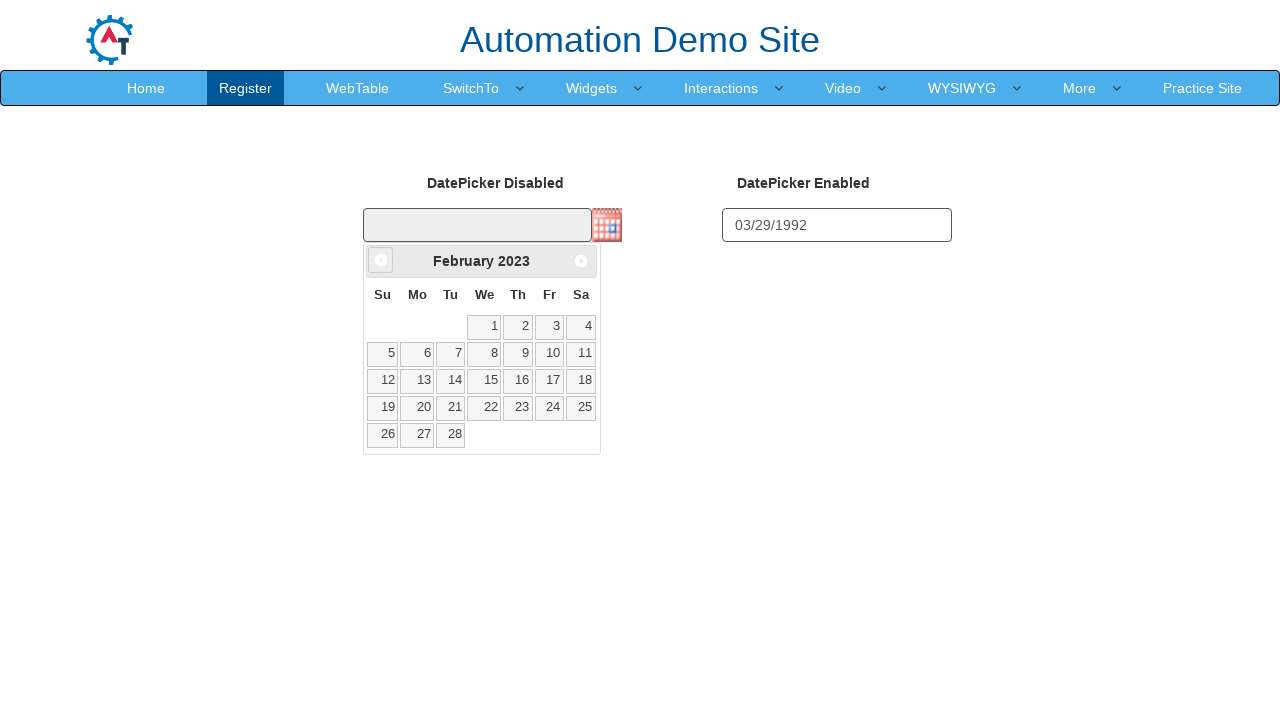

Clicked prev button to navigate to previous month (iteration 37/371) at (381, 260) on a[data-handler='prev']
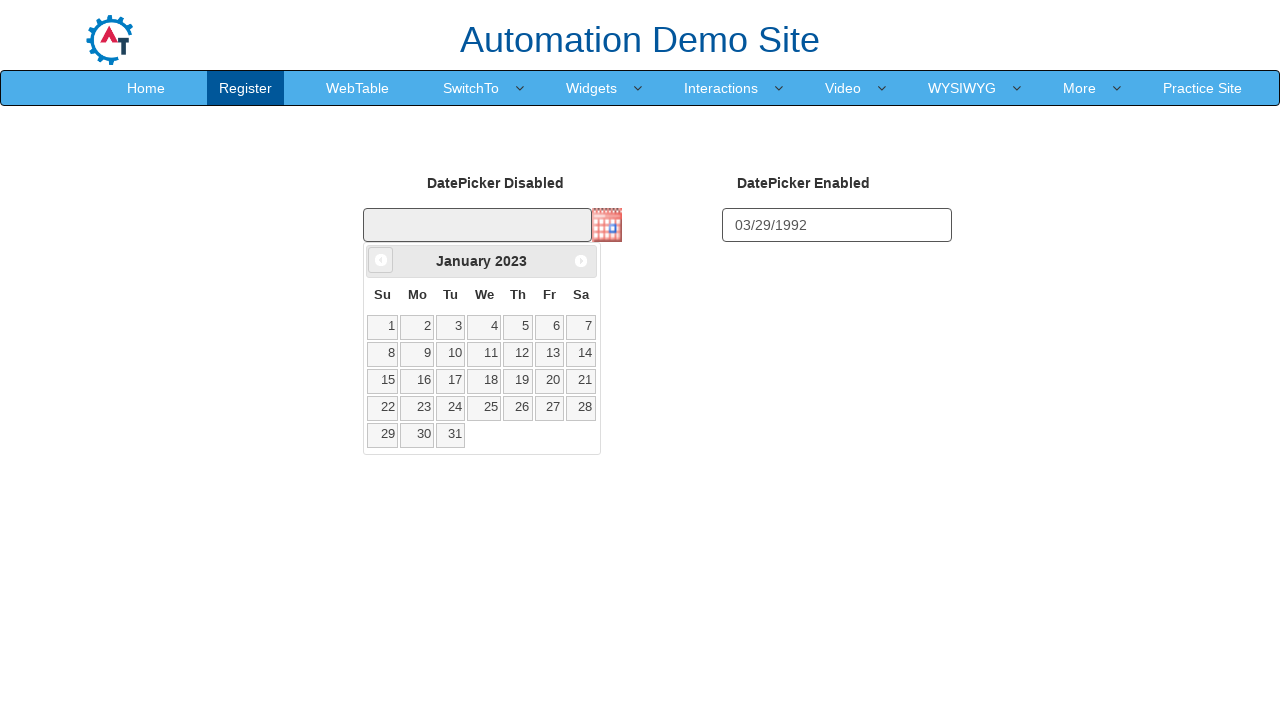

Clicked prev button to navigate to previous month (iteration 38/371) at (381, 260) on a[data-handler='prev']
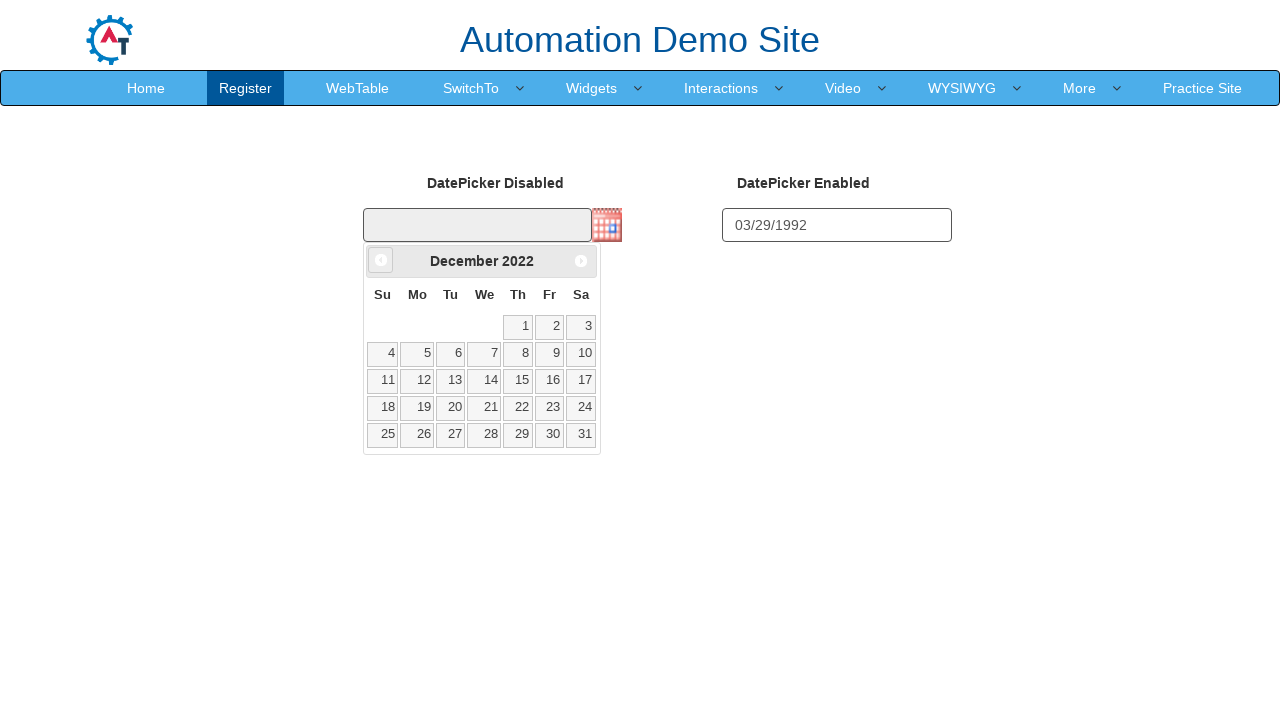

Clicked prev button to navigate to previous month (iteration 39/371) at (381, 260) on a[data-handler='prev']
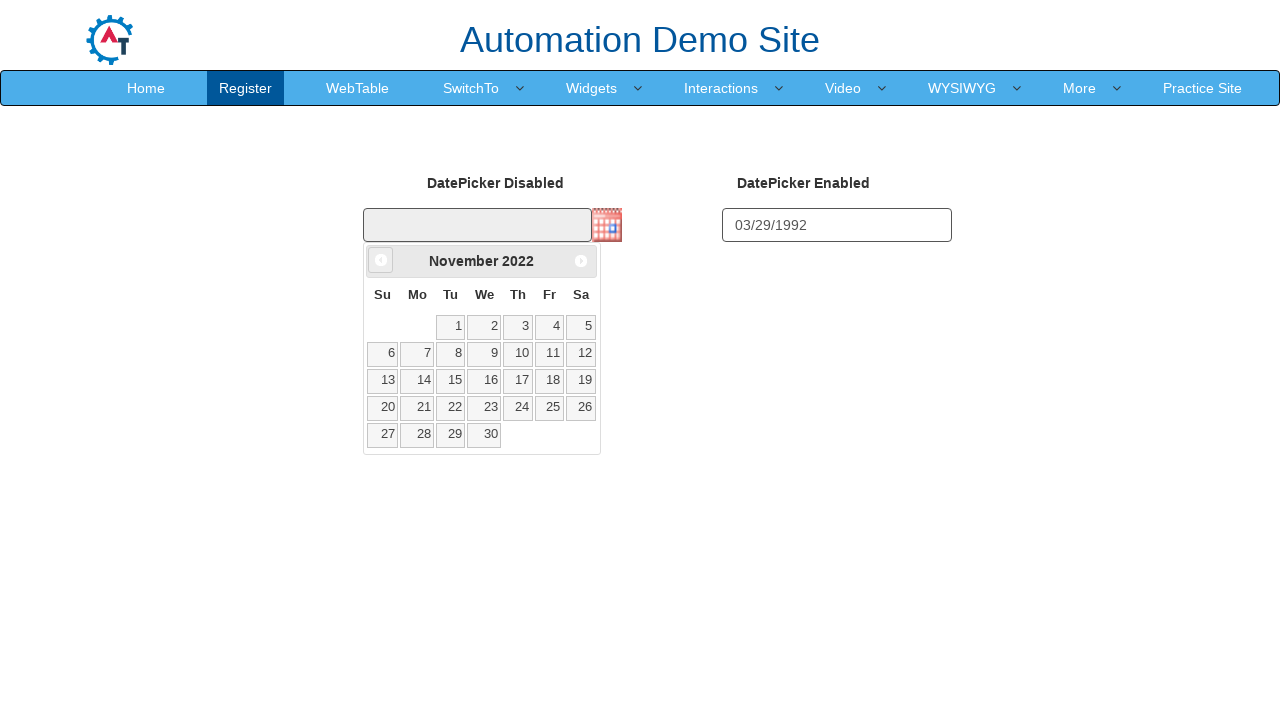

Clicked prev button to navigate to previous month (iteration 40/371) at (381, 260) on a[data-handler='prev']
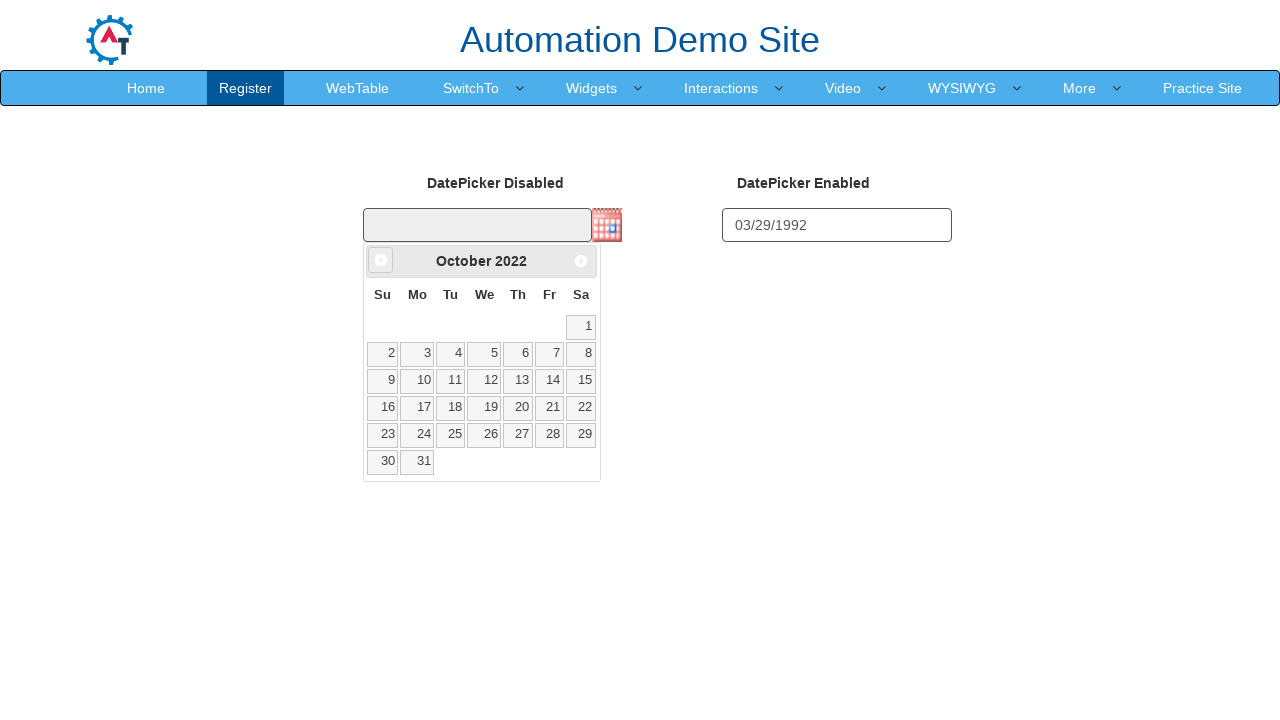

Clicked prev button to navigate to previous month (iteration 41/371) at (381, 260) on a[data-handler='prev']
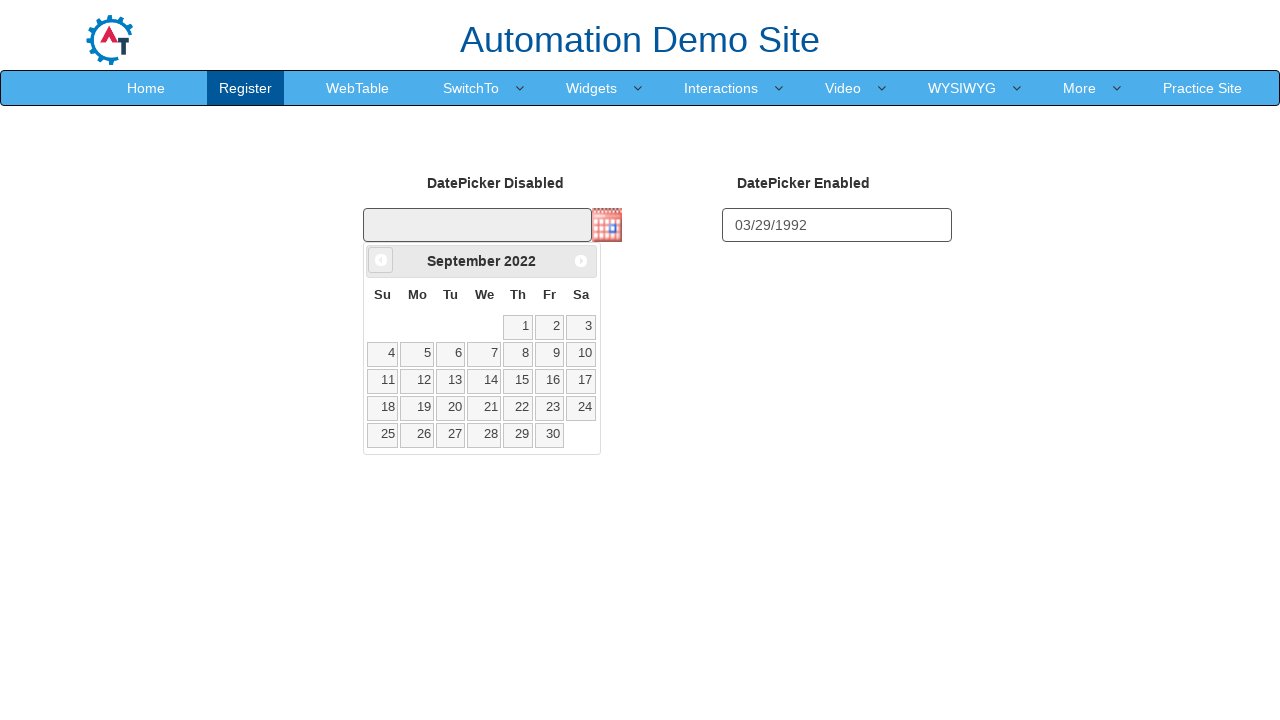

Clicked prev button to navigate to previous month (iteration 42/371) at (381, 260) on a[data-handler='prev']
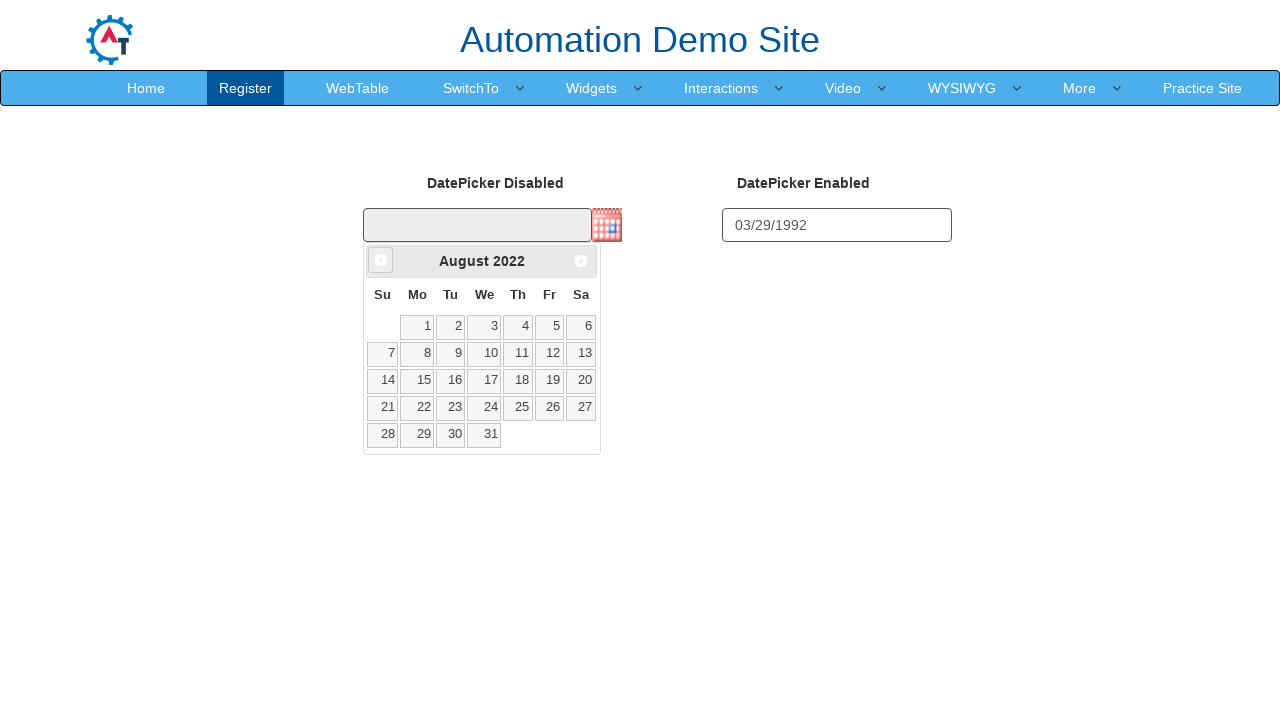

Clicked prev button to navigate to previous month (iteration 43/371) at (381, 260) on a[data-handler='prev']
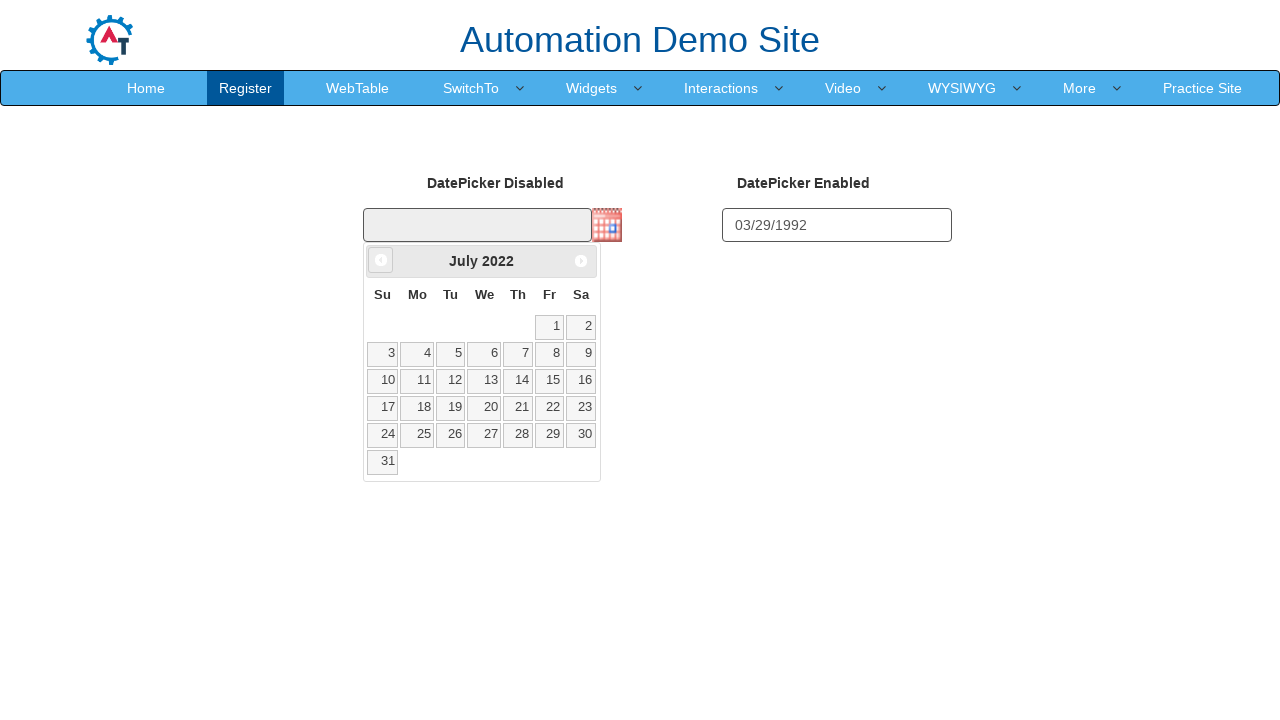

Clicked prev button to navigate to previous month (iteration 44/371) at (381, 260) on a[data-handler='prev']
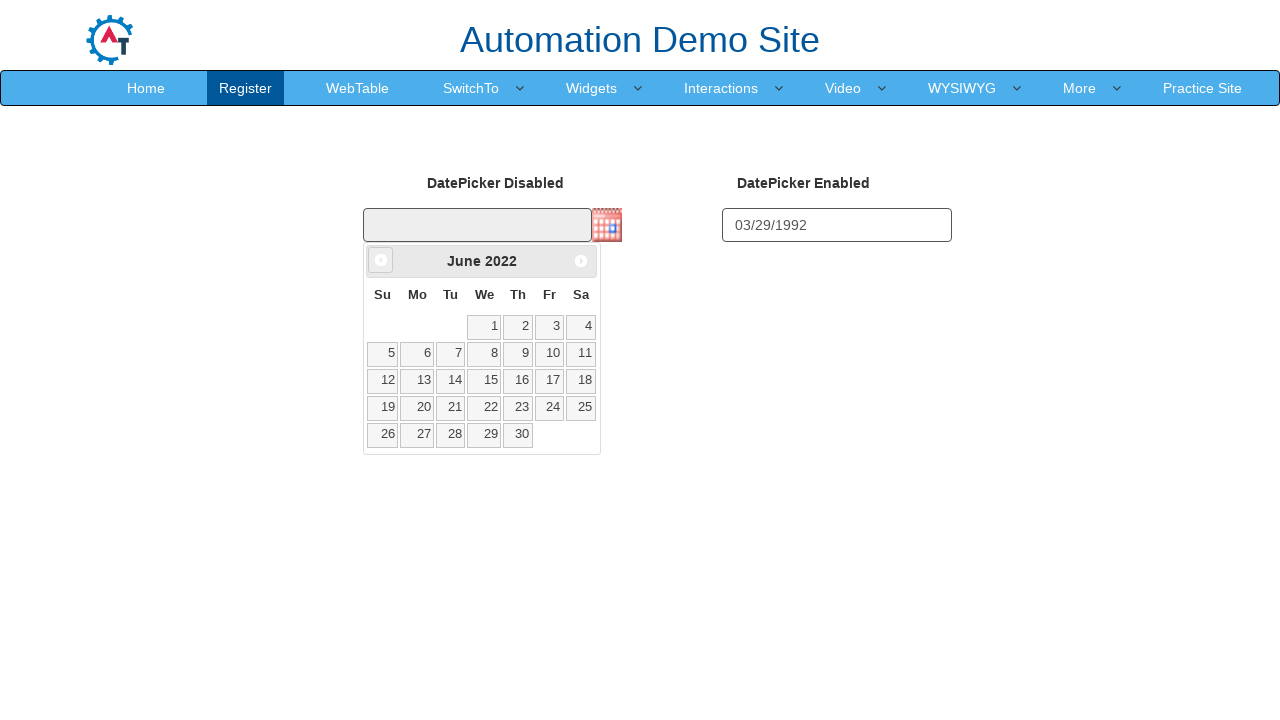

Clicked prev button to navigate to previous month (iteration 45/371) at (381, 260) on a[data-handler='prev']
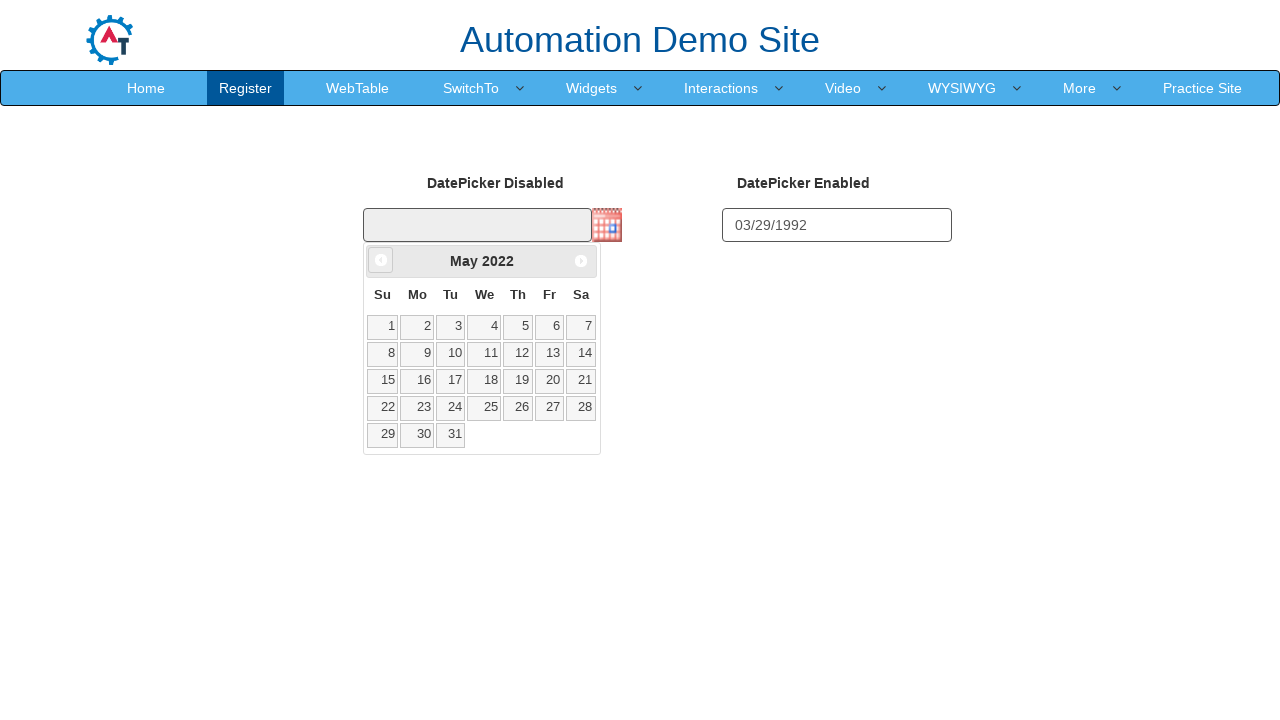

Clicked prev button to navigate to previous month (iteration 46/371) at (381, 260) on a[data-handler='prev']
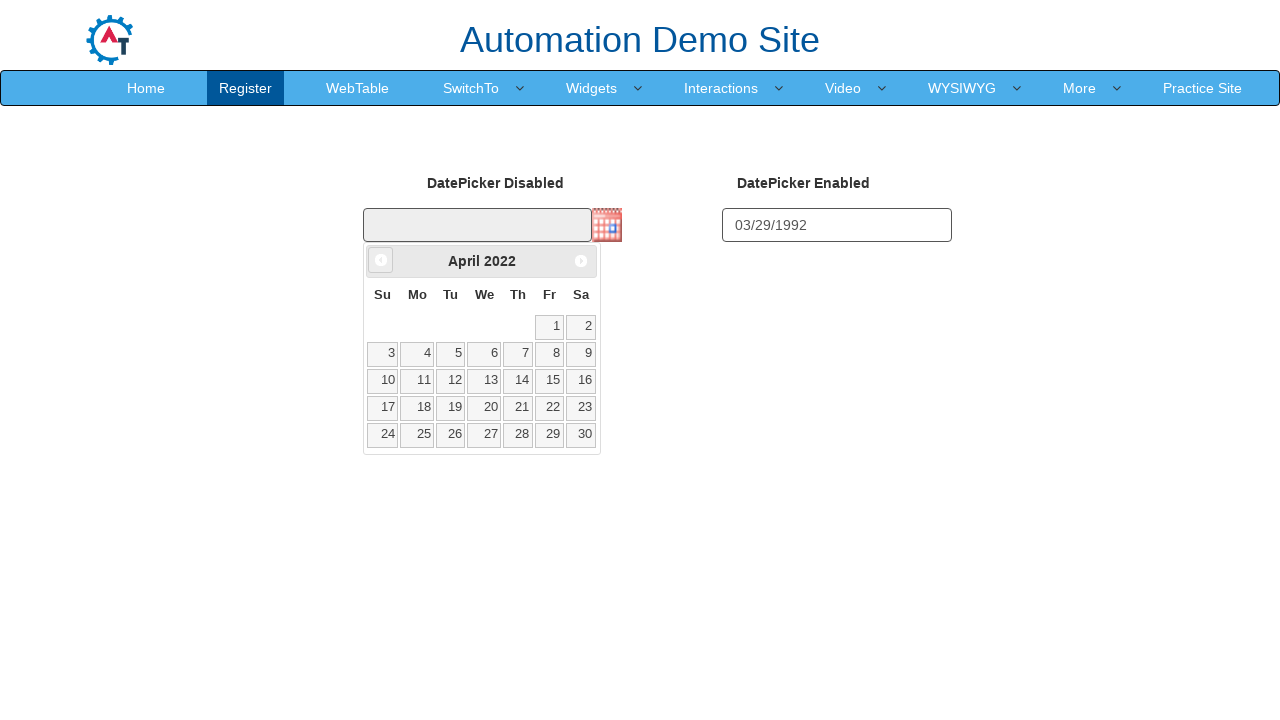

Clicked prev button to navigate to previous month (iteration 47/371) at (381, 260) on a[data-handler='prev']
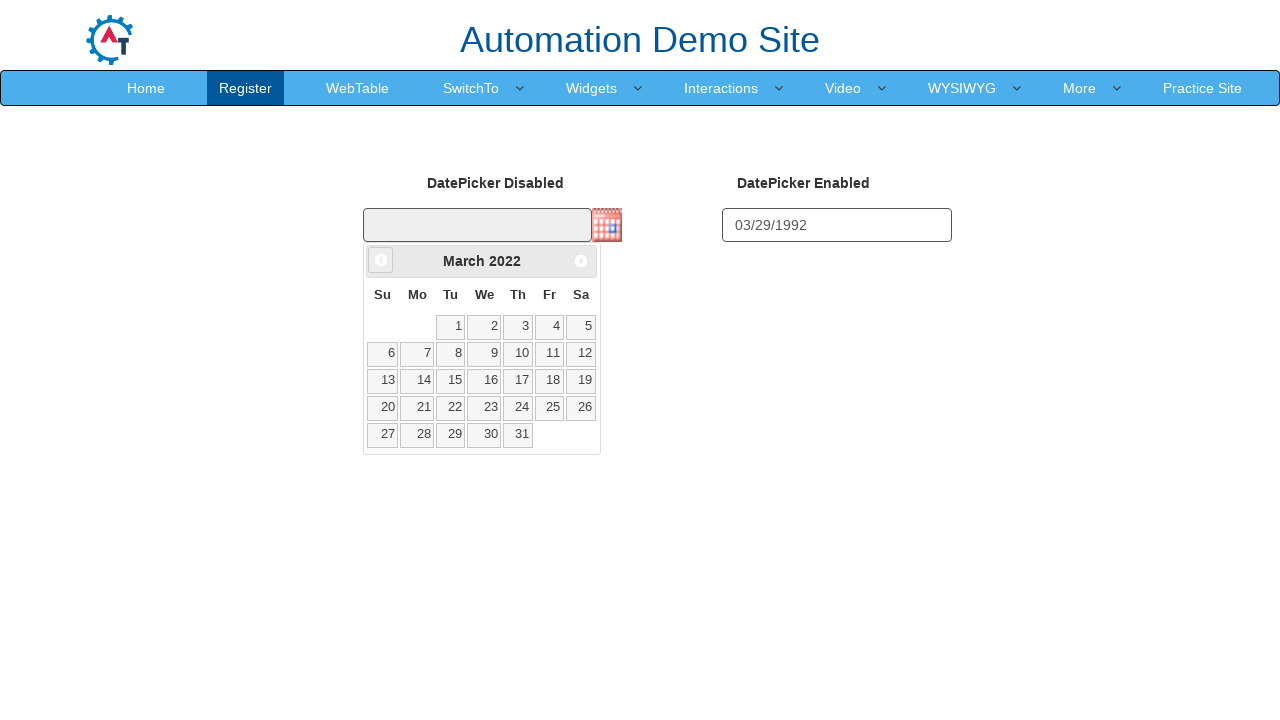

Clicked prev button to navigate to previous month (iteration 48/371) at (381, 260) on a[data-handler='prev']
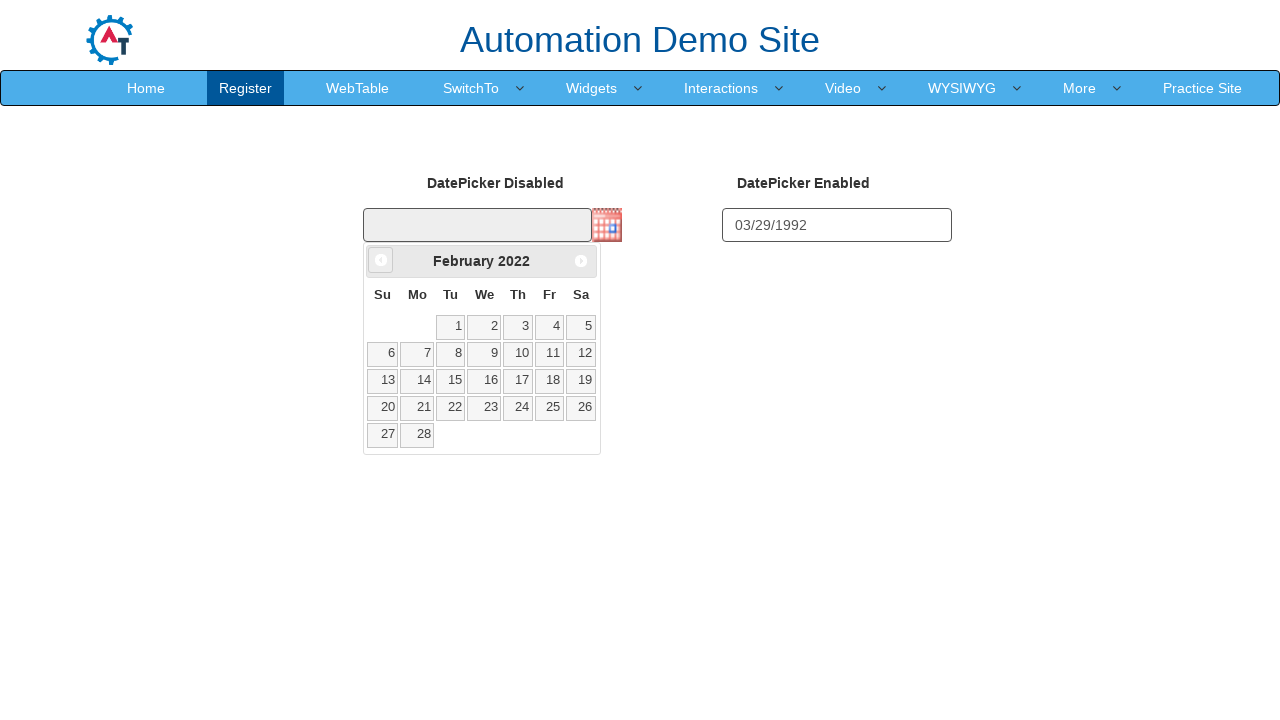

Clicked prev button to navigate to previous month (iteration 49/371) at (381, 260) on a[data-handler='prev']
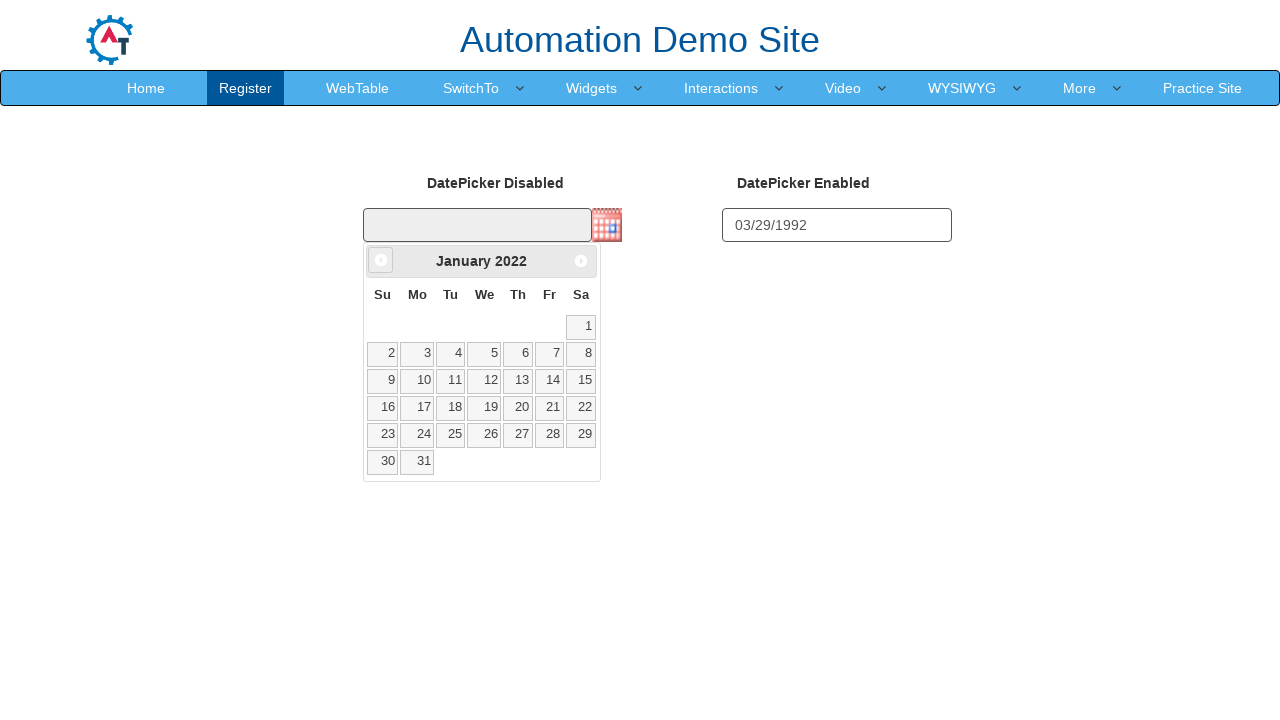

Clicked prev button to navigate to previous month (iteration 50/371) at (381, 260) on a[data-handler='prev']
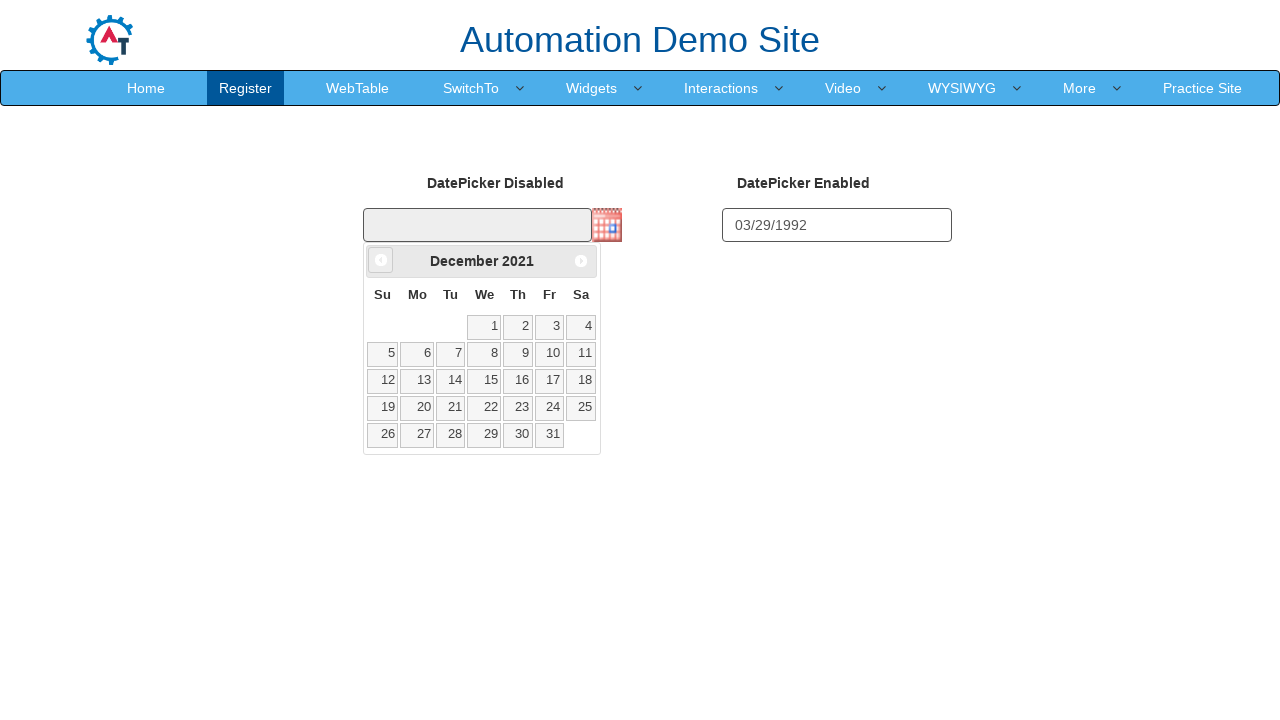

Clicked prev button to navigate to previous month (iteration 51/371) at (381, 260) on a[data-handler='prev']
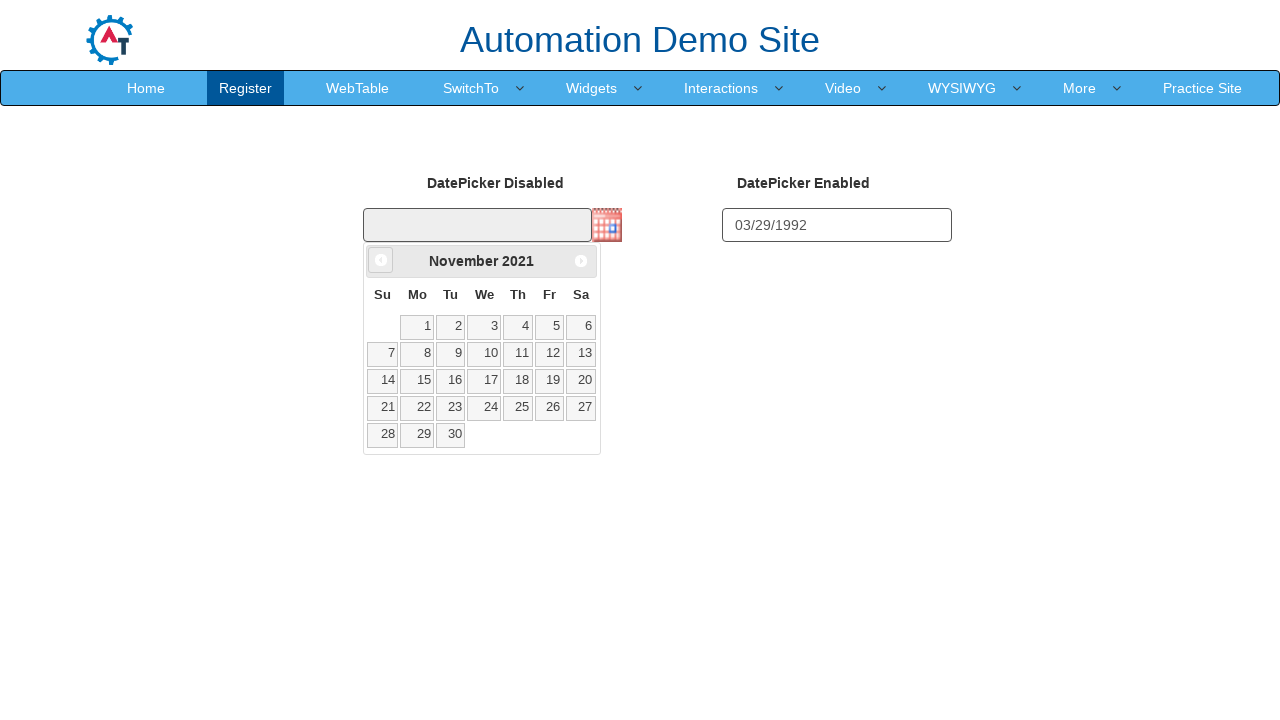

Clicked prev button to navigate to previous month (iteration 52/371) at (381, 260) on a[data-handler='prev']
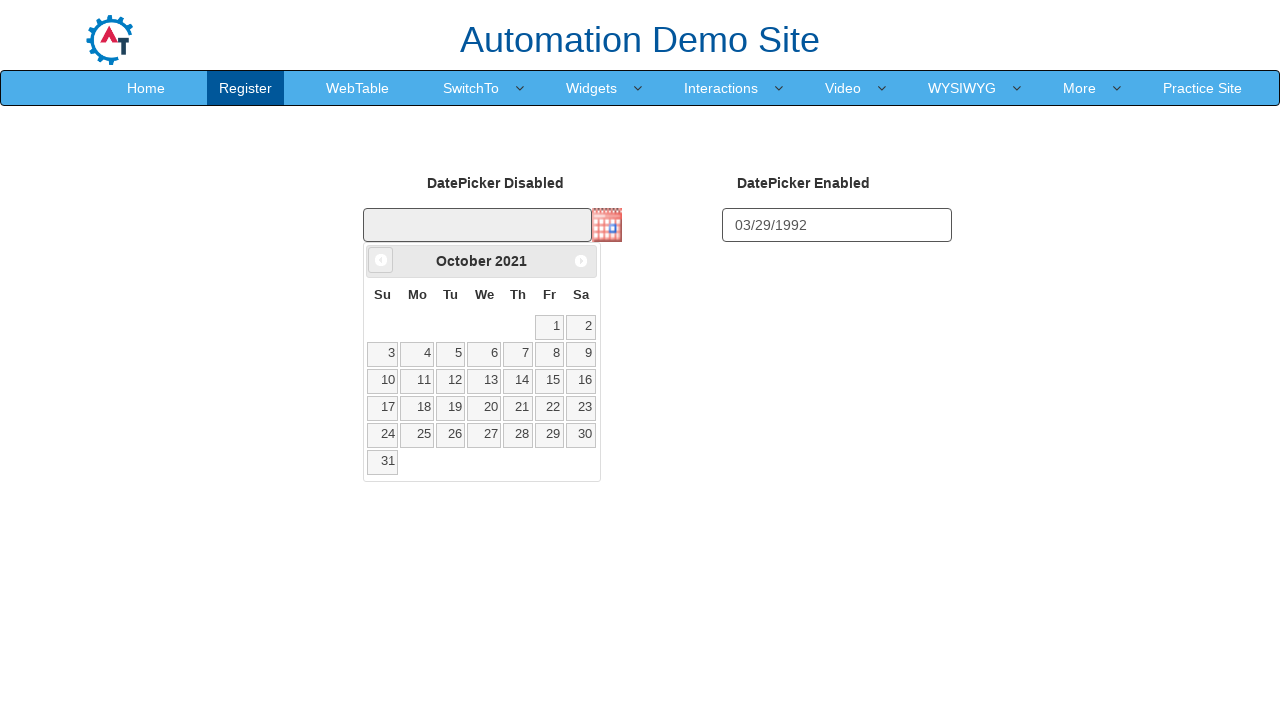

Clicked prev button to navigate to previous month (iteration 53/371) at (381, 260) on a[data-handler='prev']
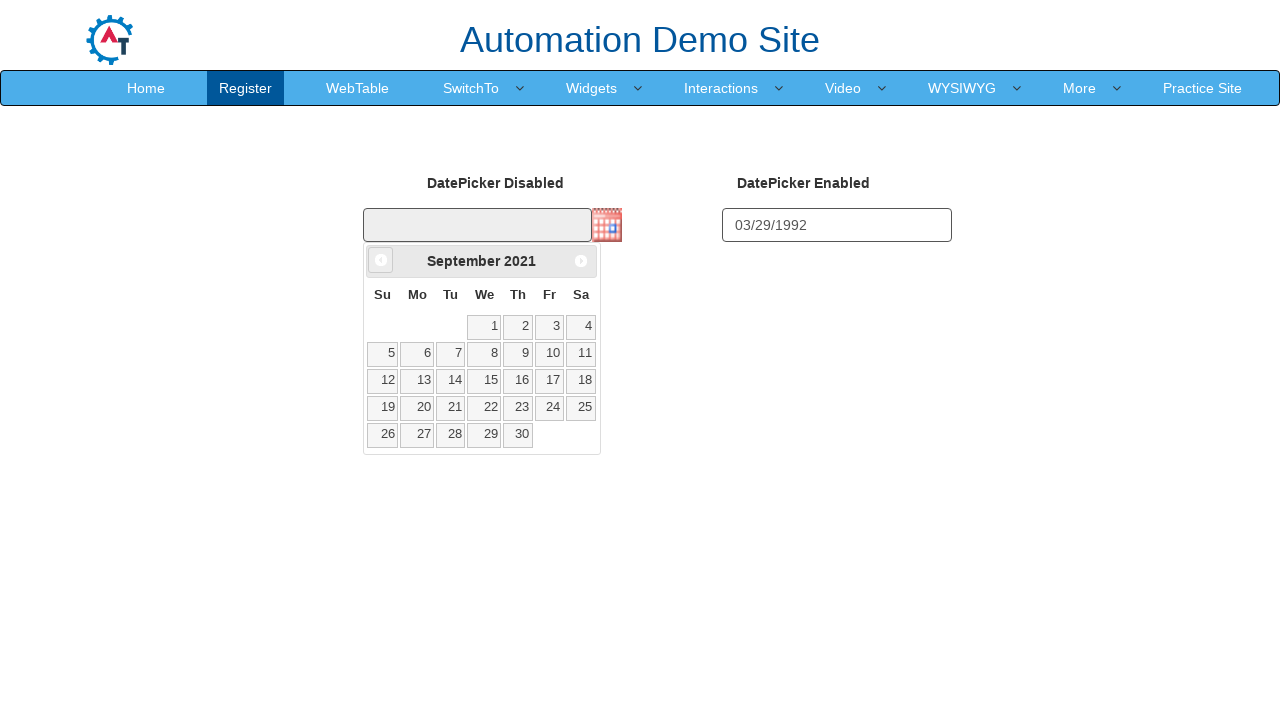

Clicked prev button to navigate to previous month (iteration 54/371) at (381, 260) on a[data-handler='prev']
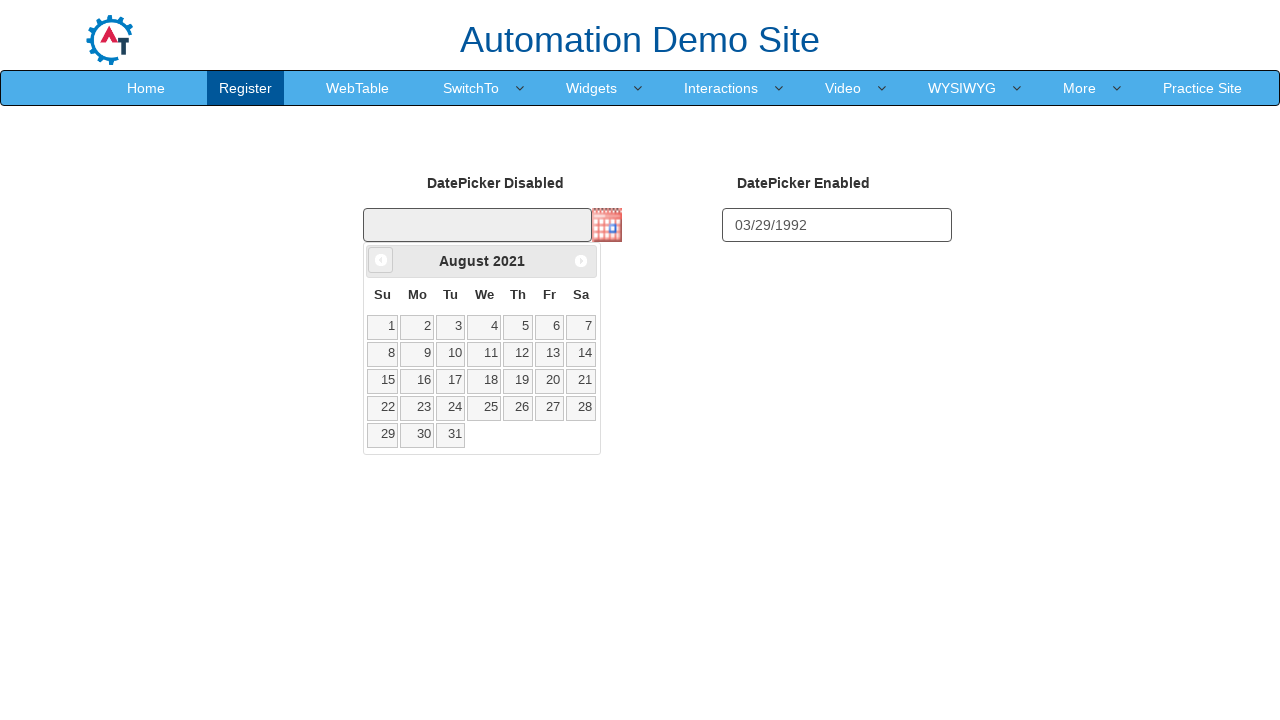

Clicked prev button to navigate to previous month (iteration 55/371) at (381, 260) on a[data-handler='prev']
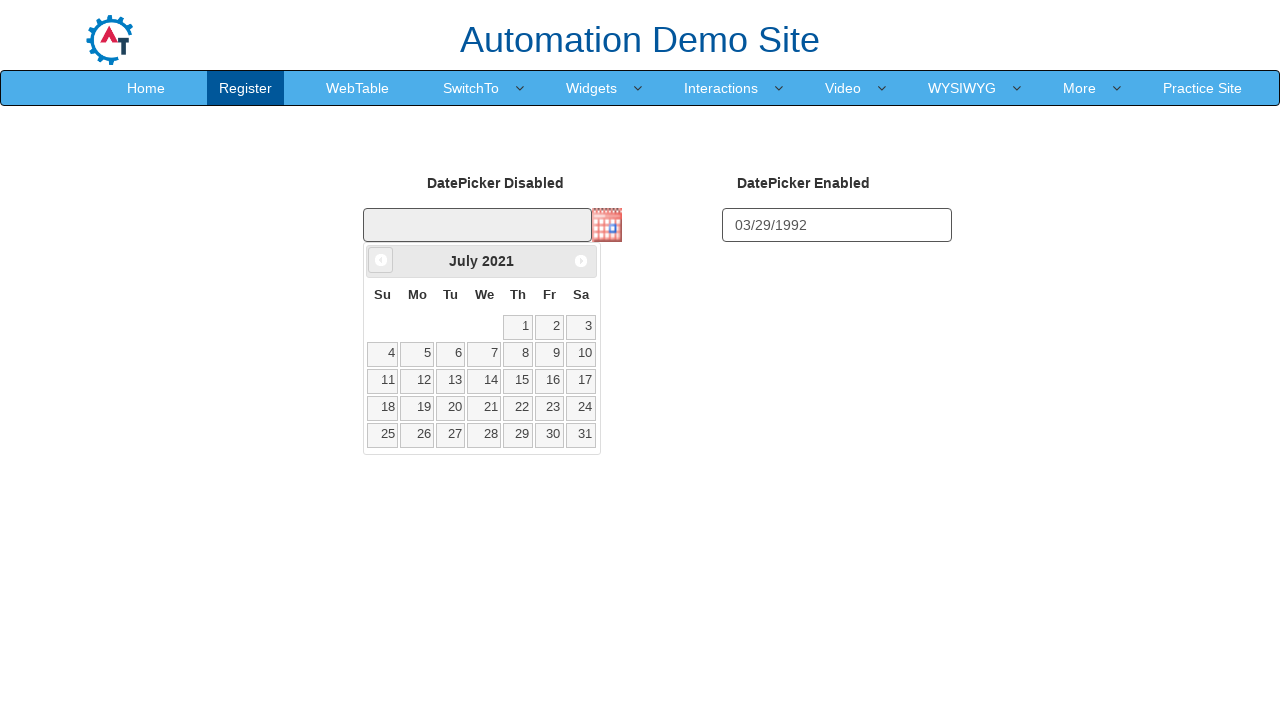

Clicked prev button to navigate to previous month (iteration 56/371) at (381, 260) on a[data-handler='prev']
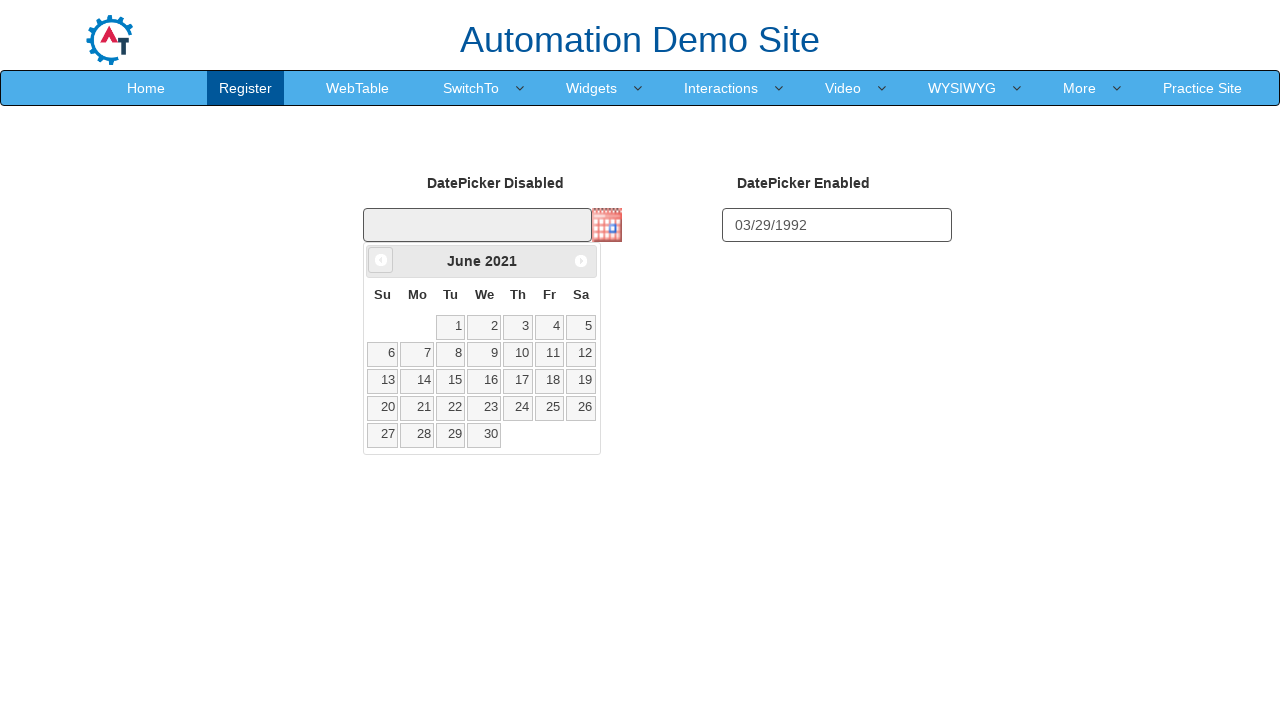

Clicked prev button to navigate to previous month (iteration 57/371) at (381, 260) on a[data-handler='prev']
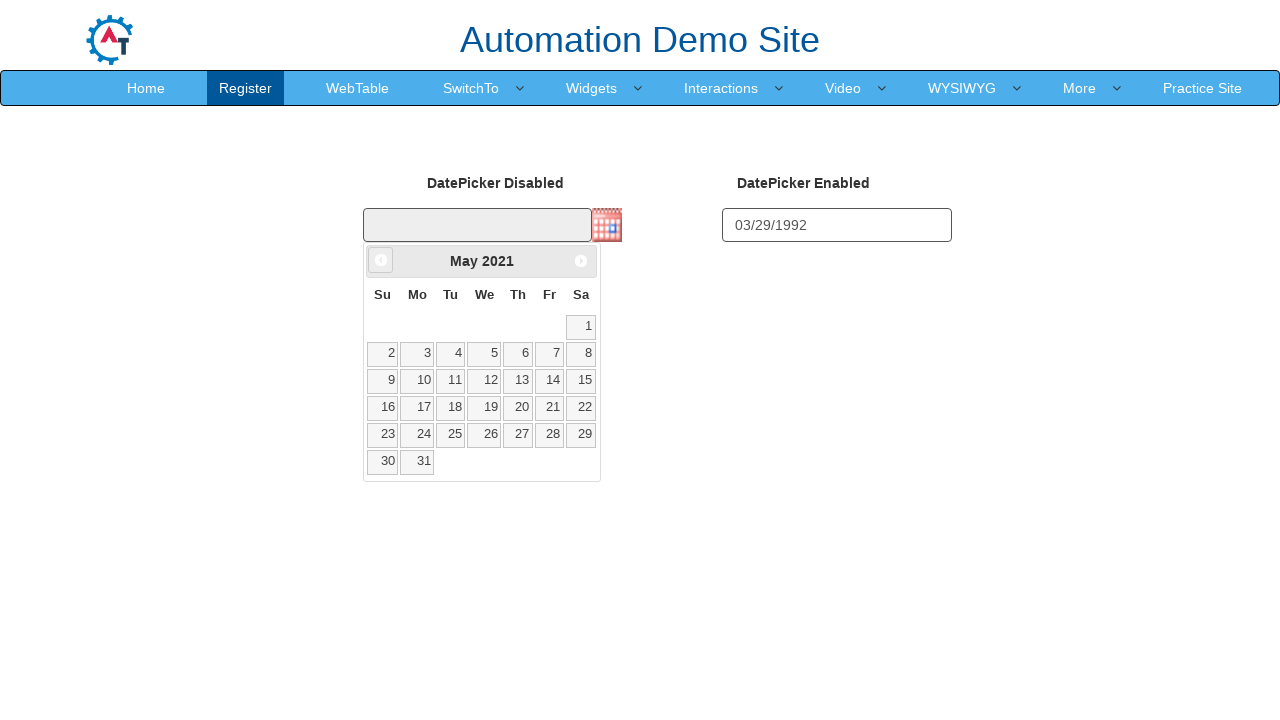

Clicked prev button to navigate to previous month (iteration 58/371) at (381, 260) on a[data-handler='prev']
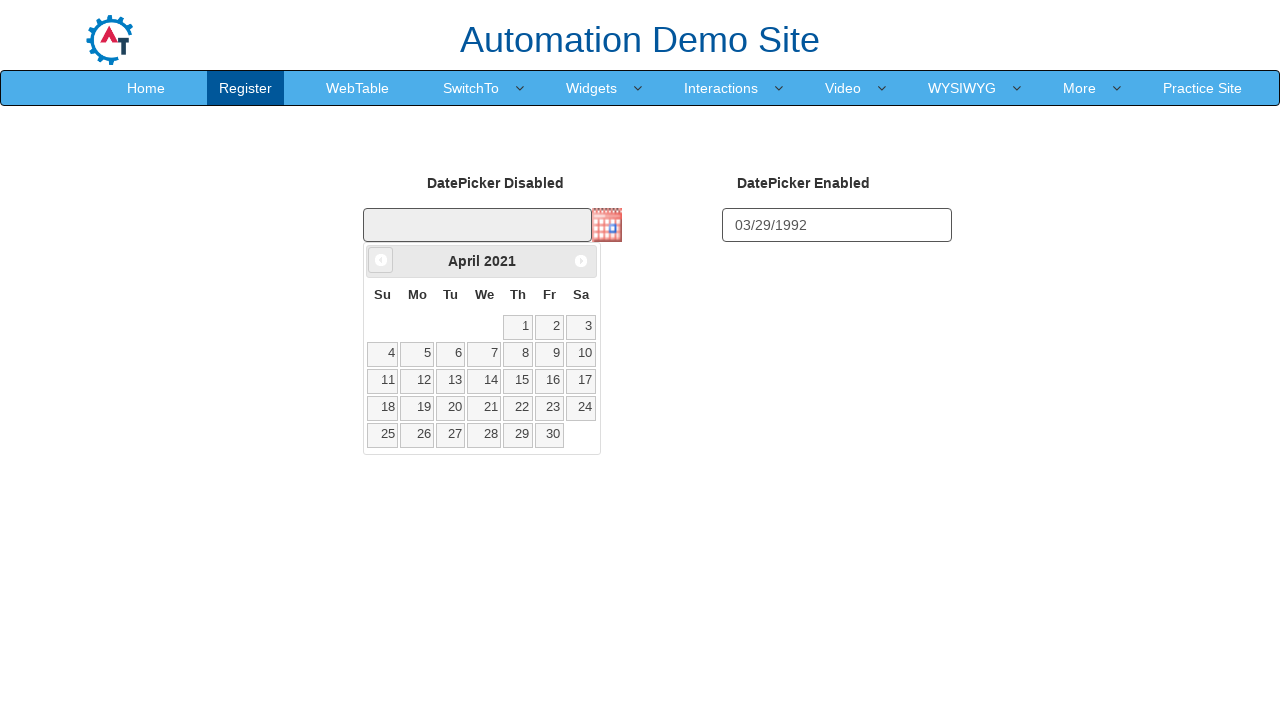

Clicked prev button to navigate to previous month (iteration 59/371) at (381, 260) on a[data-handler='prev']
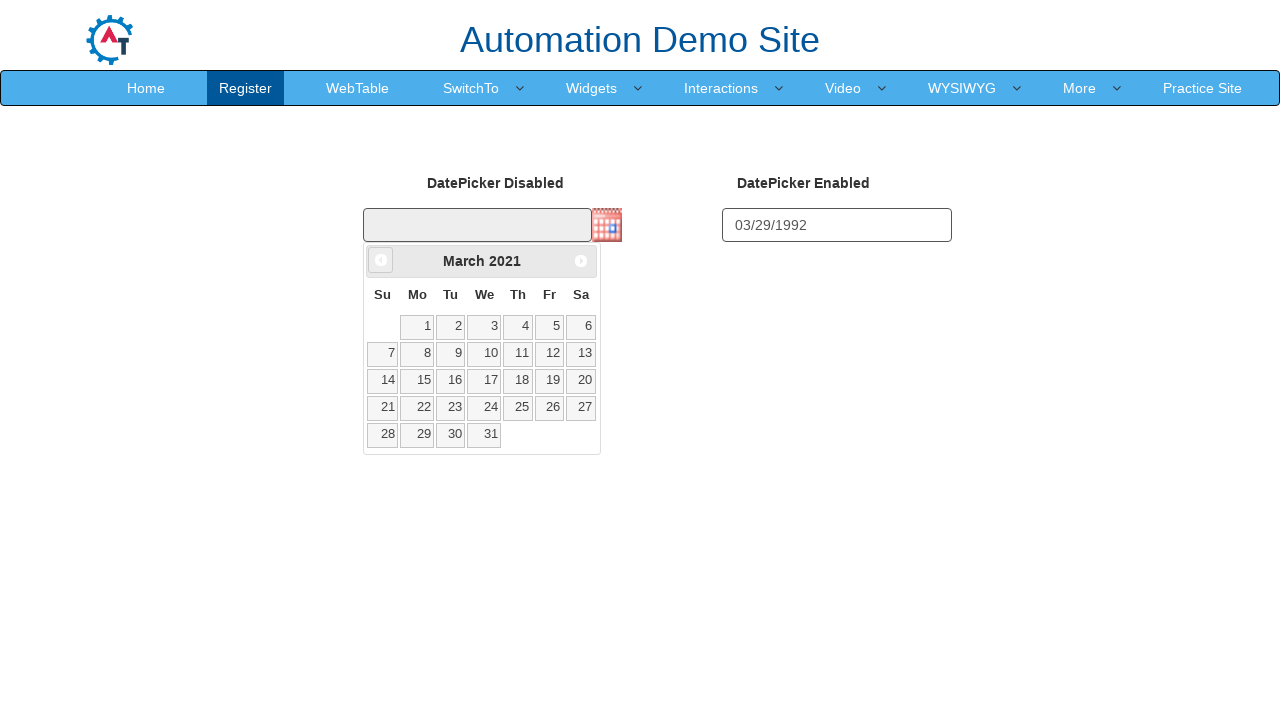

Clicked prev button to navigate to previous month (iteration 60/371) at (381, 260) on a[data-handler='prev']
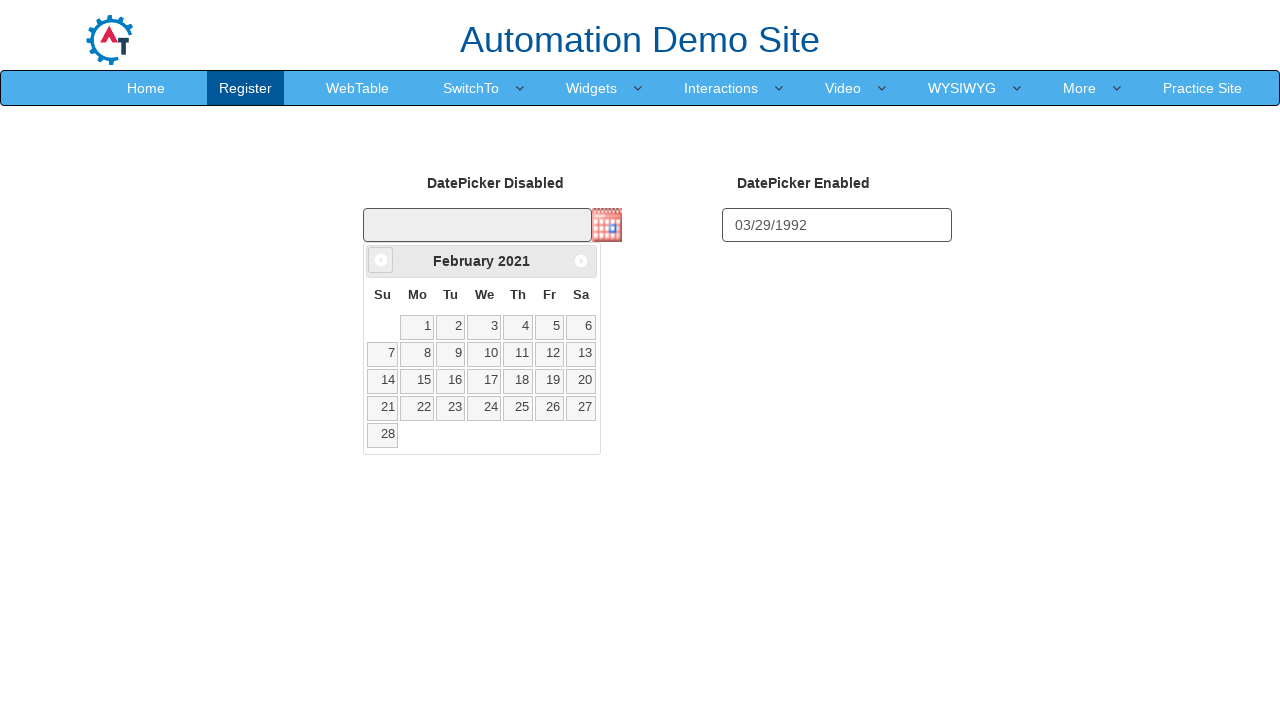

Clicked prev button to navigate to previous month (iteration 61/371) at (381, 260) on a[data-handler='prev']
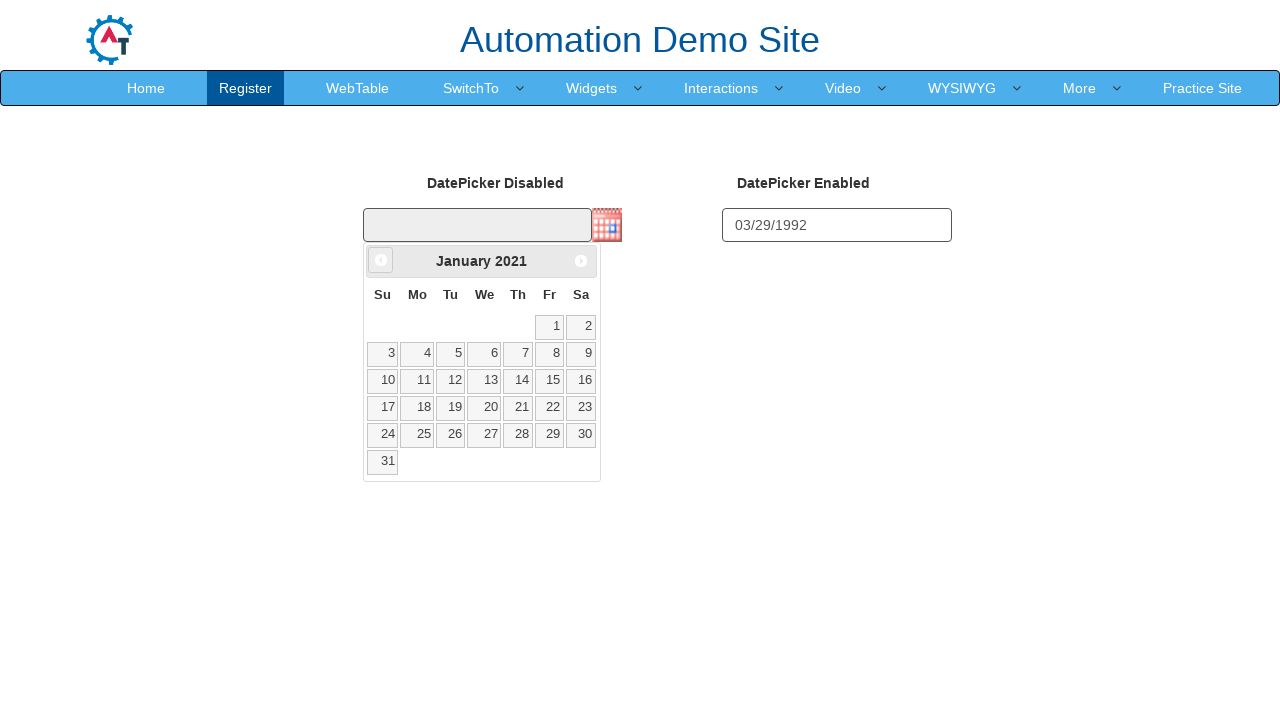

Clicked prev button to navigate to previous month (iteration 62/371) at (381, 260) on a[data-handler='prev']
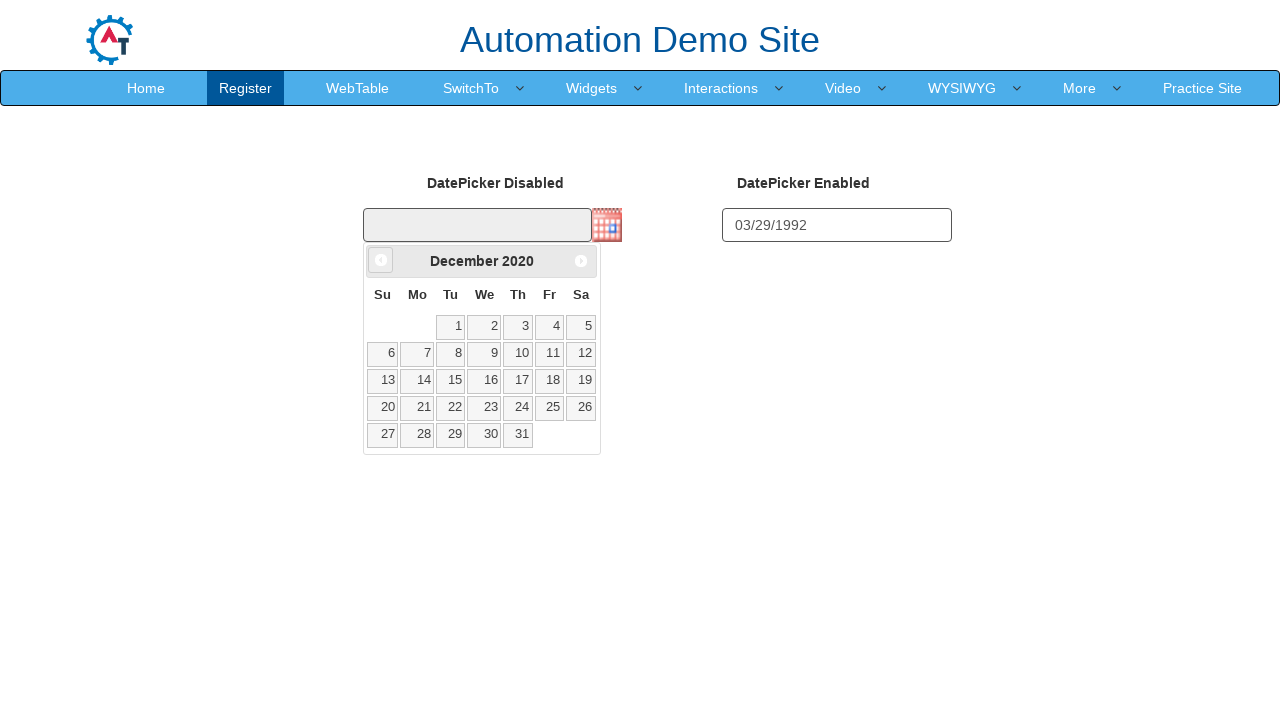

Clicked prev button to navigate to previous month (iteration 63/371) at (381, 260) on a[data-handler='prev']
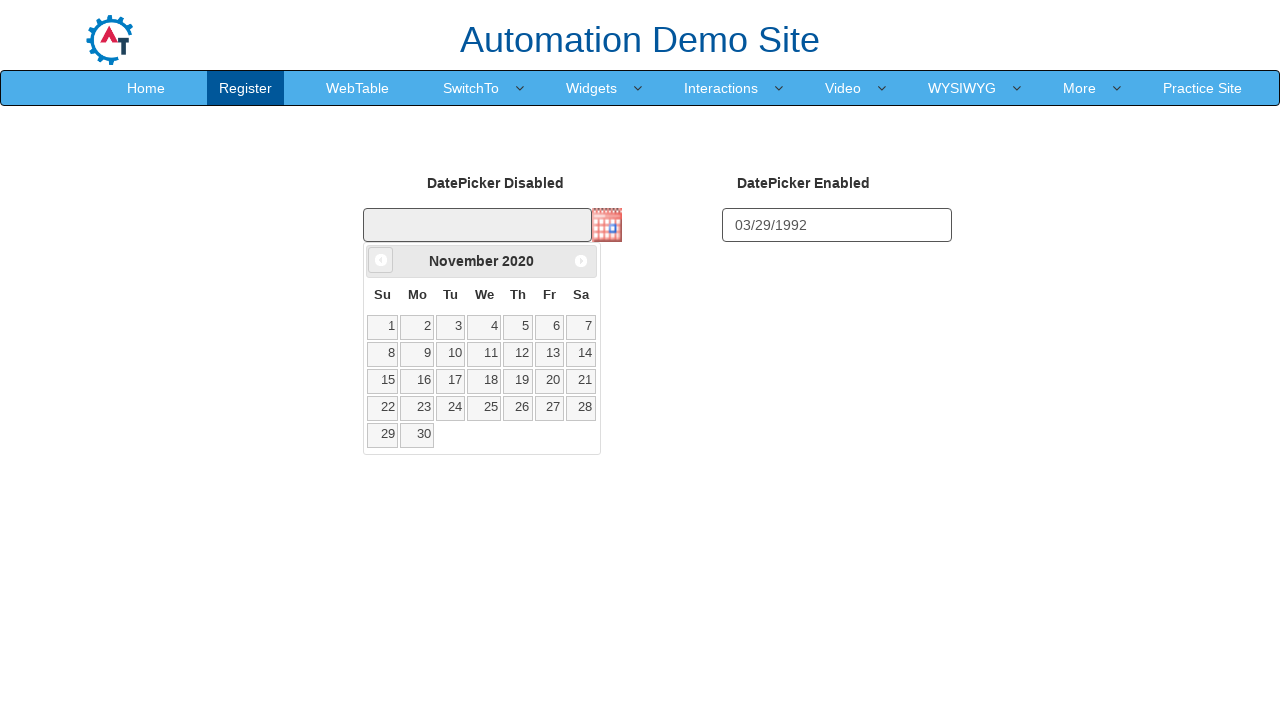

Clicked prev button to navigate to previous month (iteration 64/371) at (381, 260) on a[data-handler='prev']
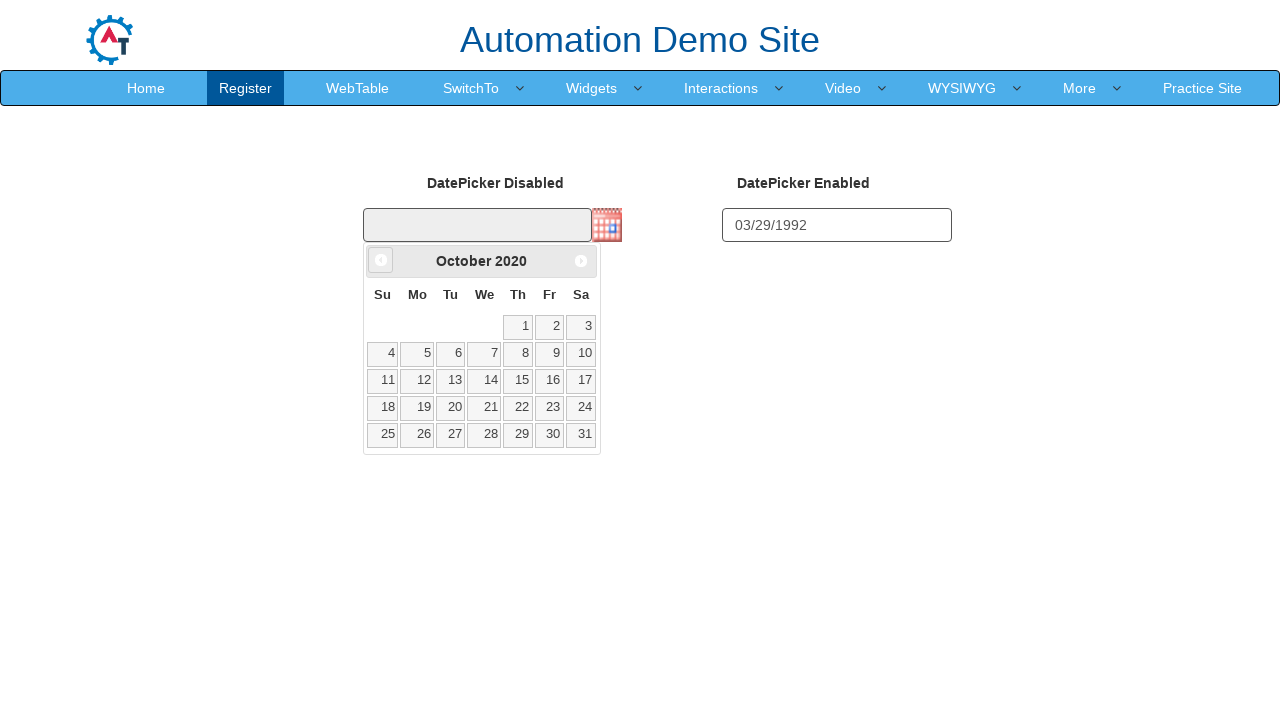

Clicked prev button to navigate to previous month (iteration 65/371) at (381, 260) on a[data-handler='prev']
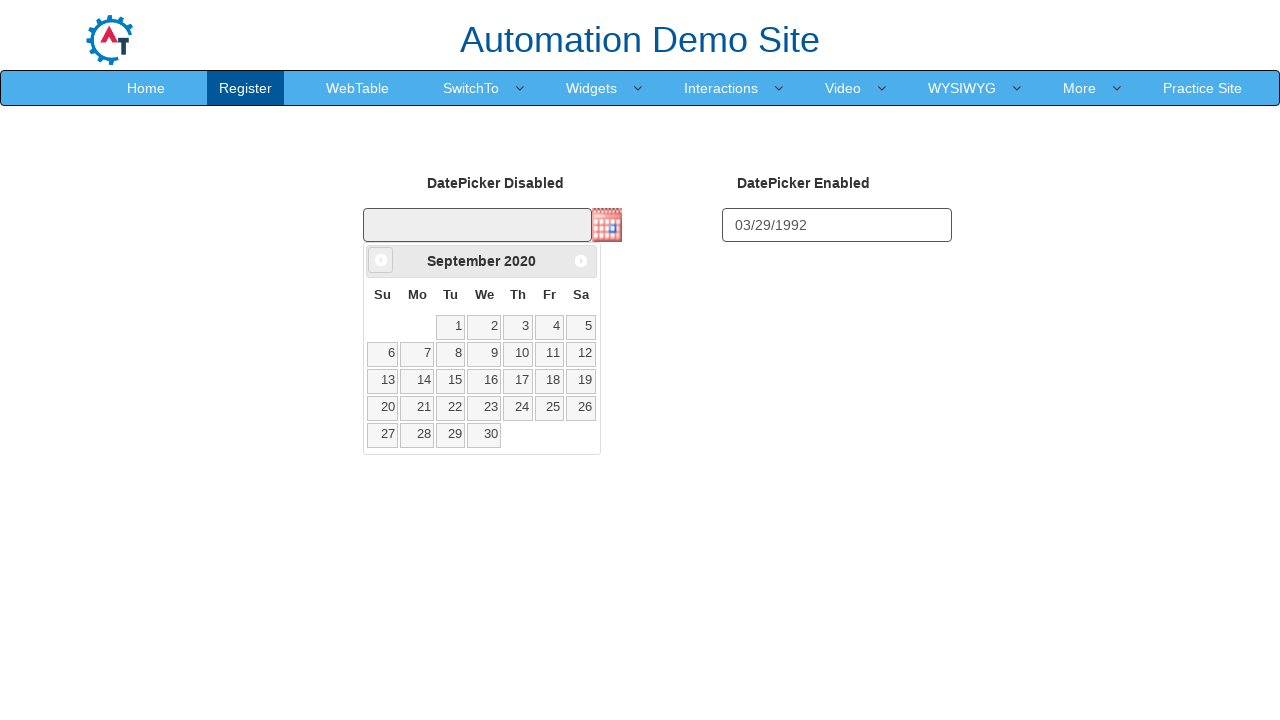

Clicked prev button to navigate to previous month (iteration 66/371) at (381, 260) on a[data-handler='prev']
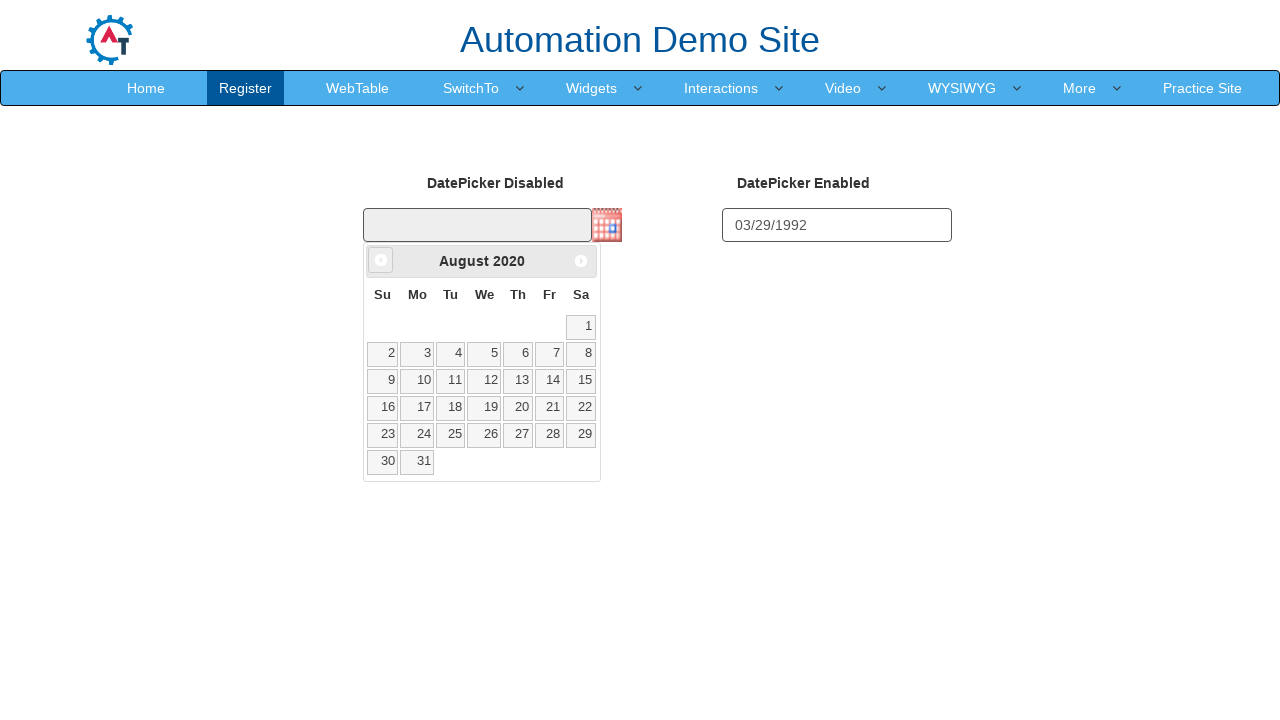

Clicked prev button to navigate to previous month (iteration 67/371) at (381, 260) on a[data-handler='prev']
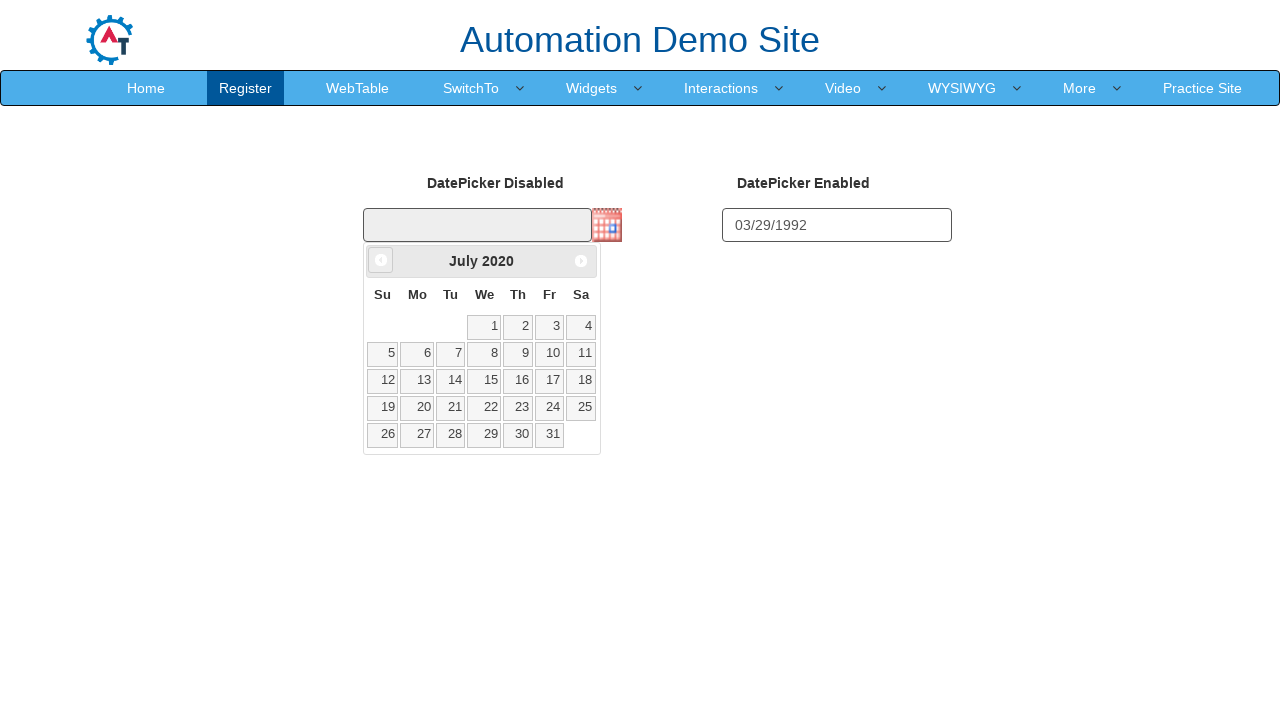

Clicked prev button to navigate to previous month (iteration 68/371) at (381, 260) on a[data-handler='prev']
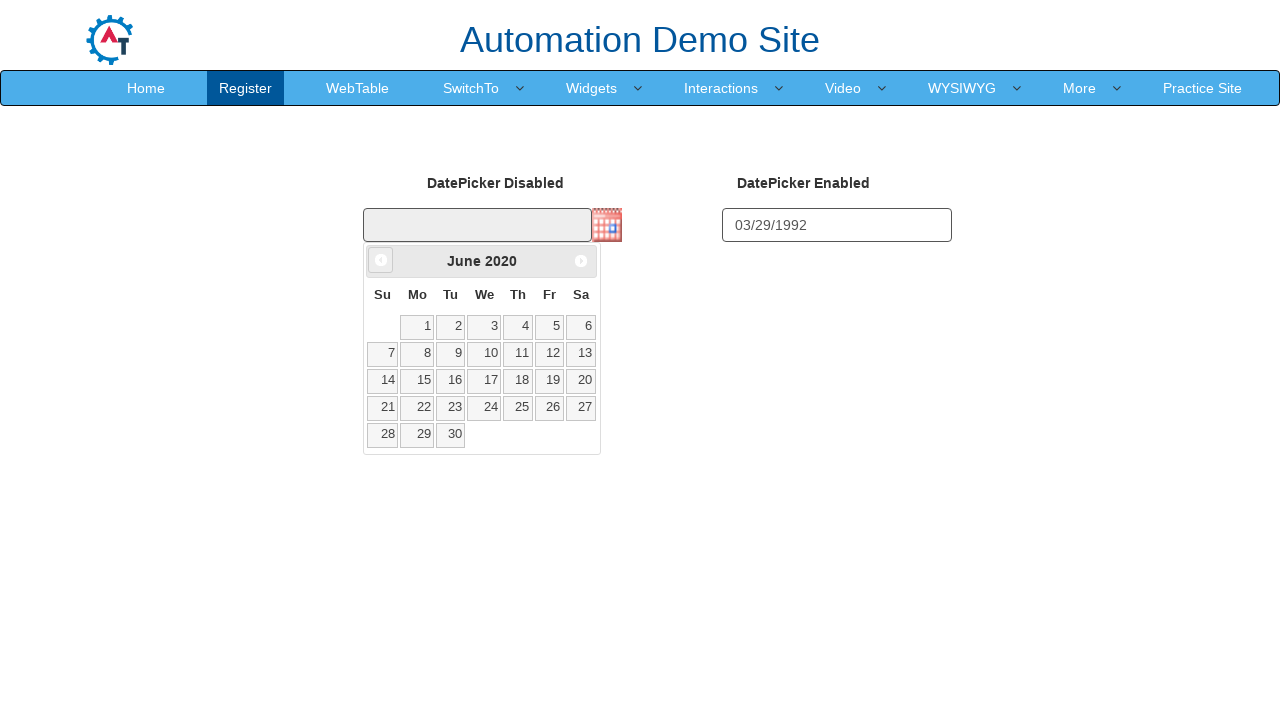

Clicked prev button to navigate to previous month (iteration 69/371) at (381, 260) on a[data-handler='prev']
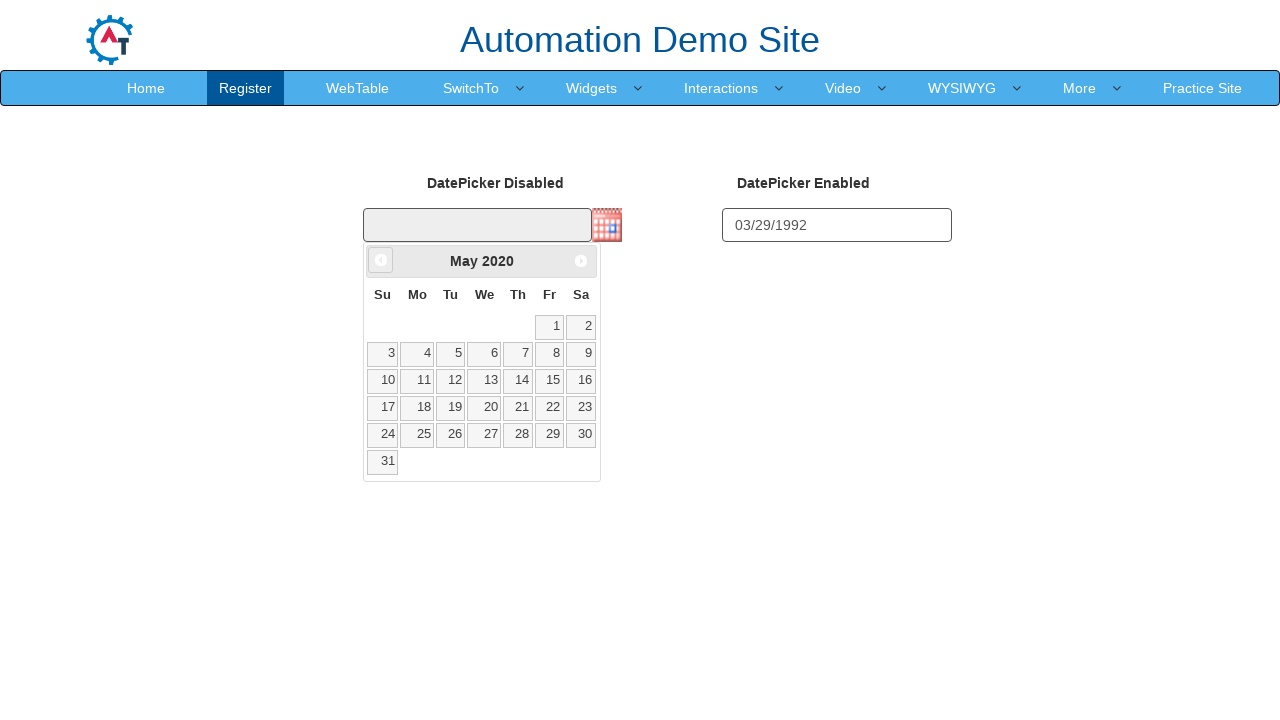

Clicked prev button to navigate to previous month (iteration 70/371) at (381, 260) on a[data-handler='prev']
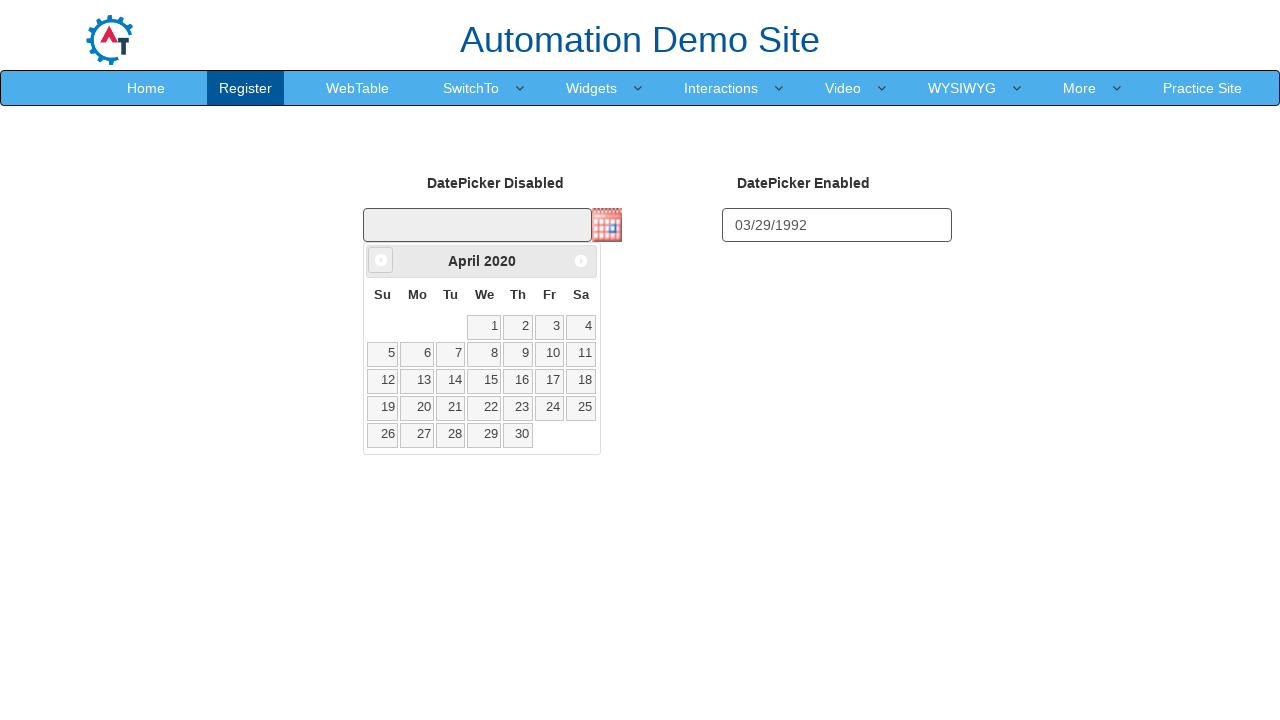

Clicked prev button to navigate to previous month (iteration 71/371) at (381, 260) on a[data-handler='prev']
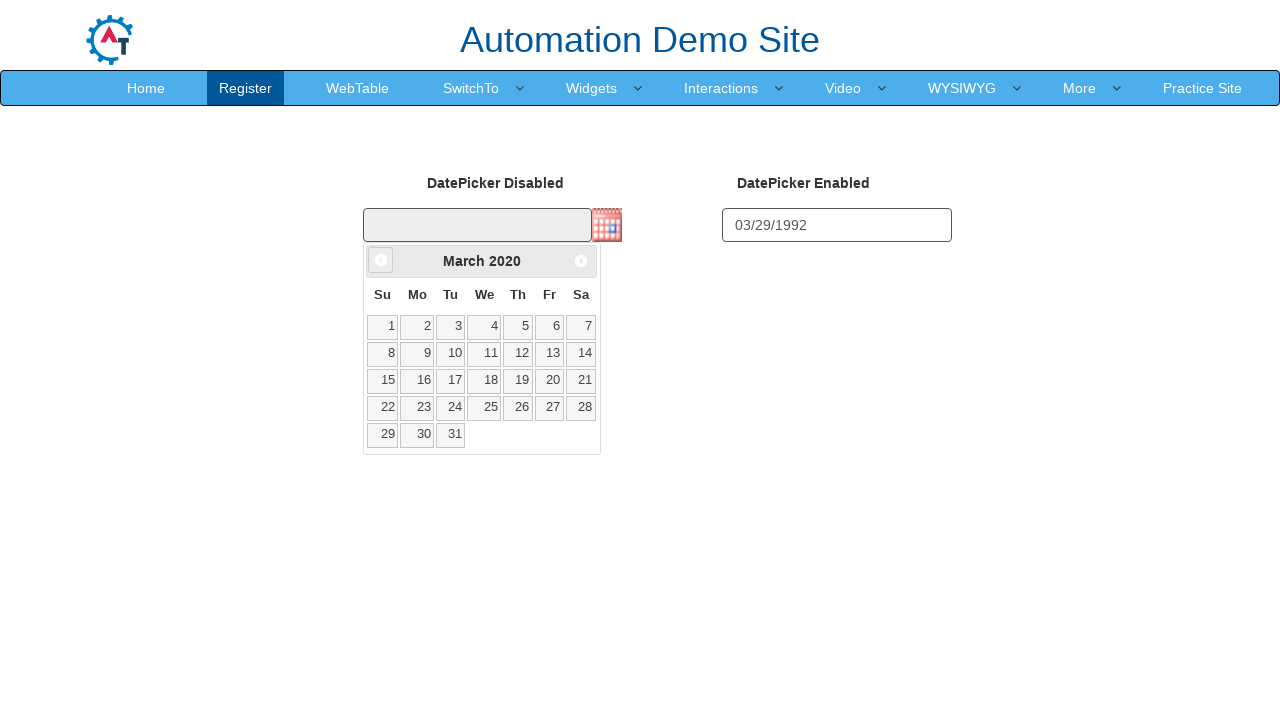

Clicked prev button to navigate to previous month (iteration 72/371) at (381, 260) on a[data-handler='prev']
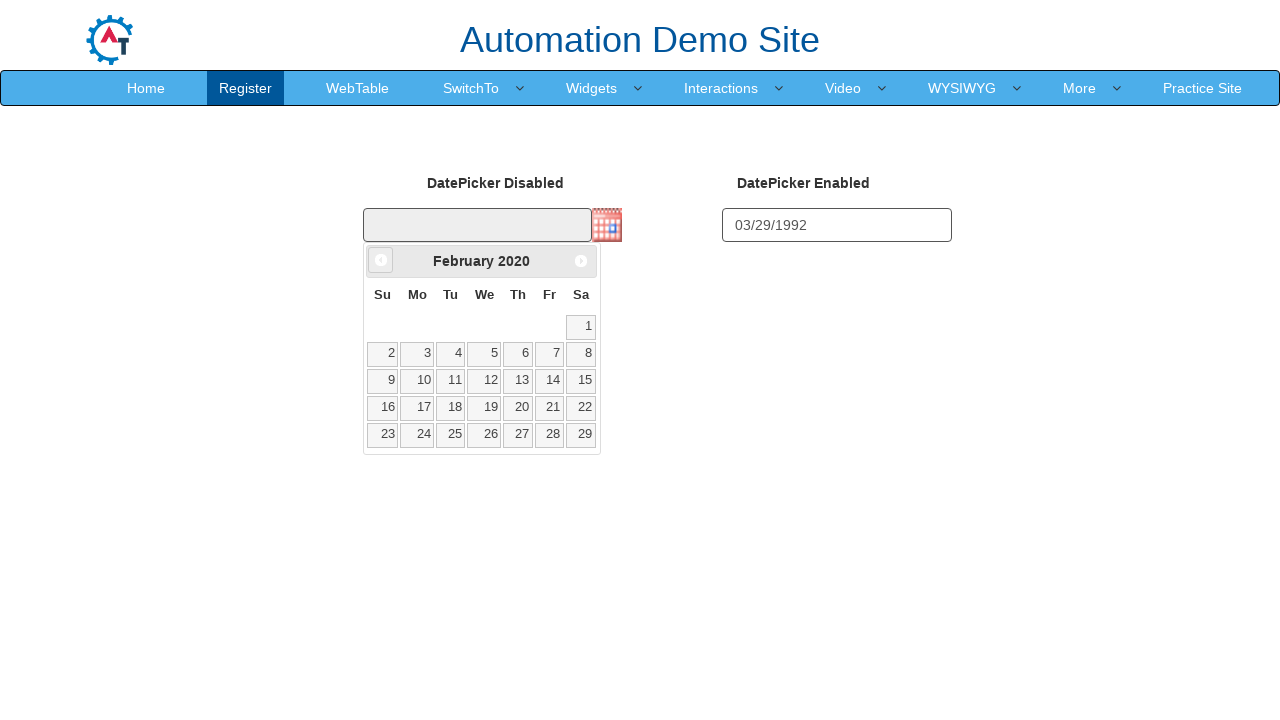

Clicked prev button to navigate to previous month (iteration 73/371) at (381, 260) on a[data-handler='prev']
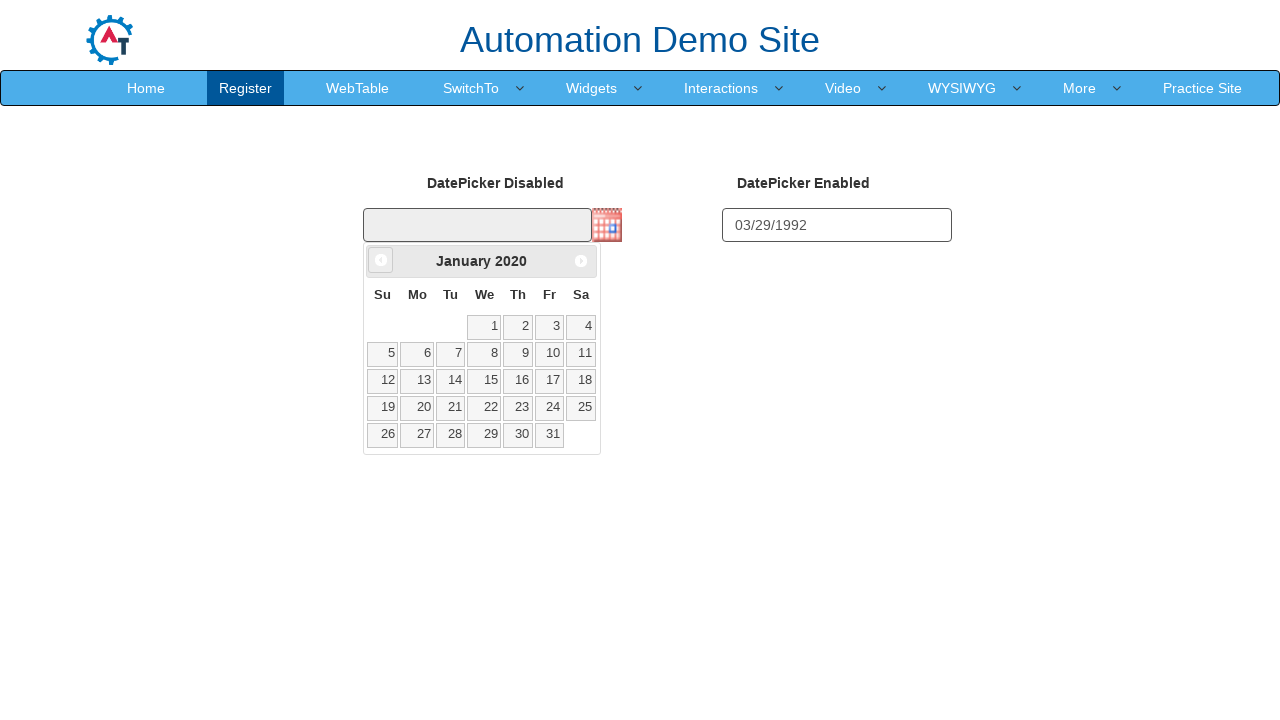

Clicked prev button to navigate to previous month (iteration 74/371) at (381, 260) on a[data-handler='prev']
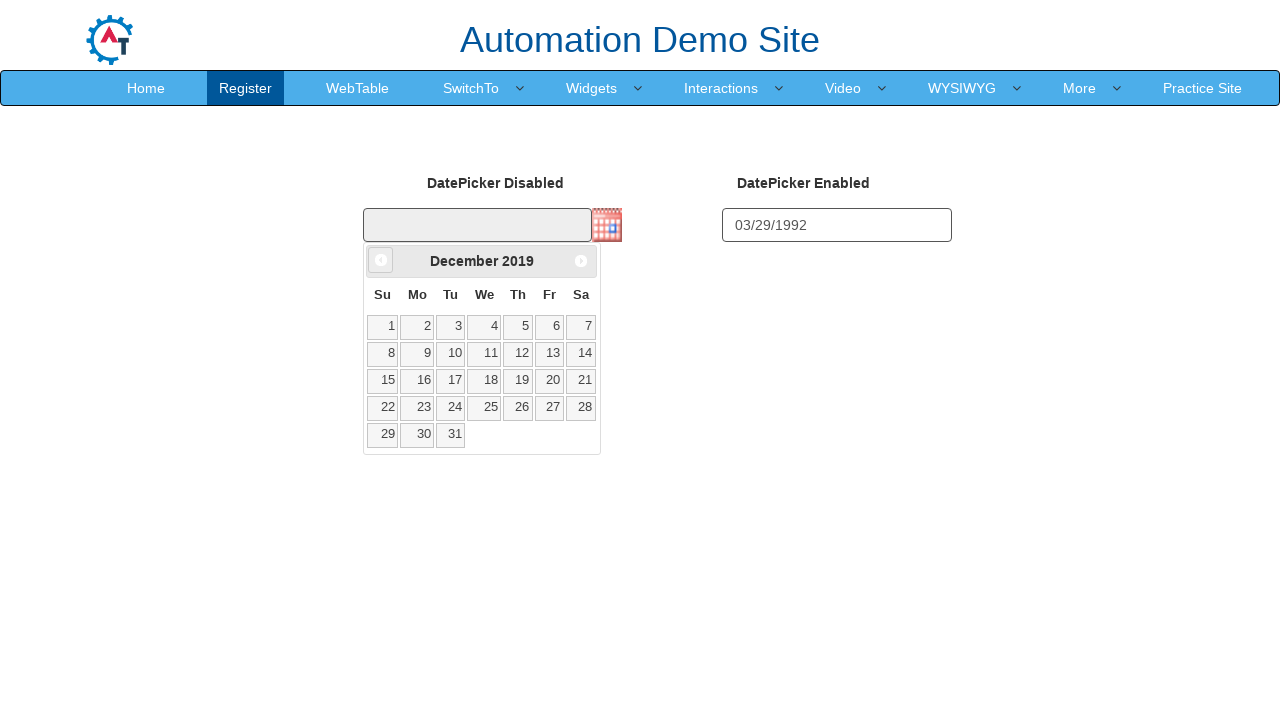

Clicked prev button to navigate to previous month (iteration 75/371) at (381, 260) on a[data-handler='prev']
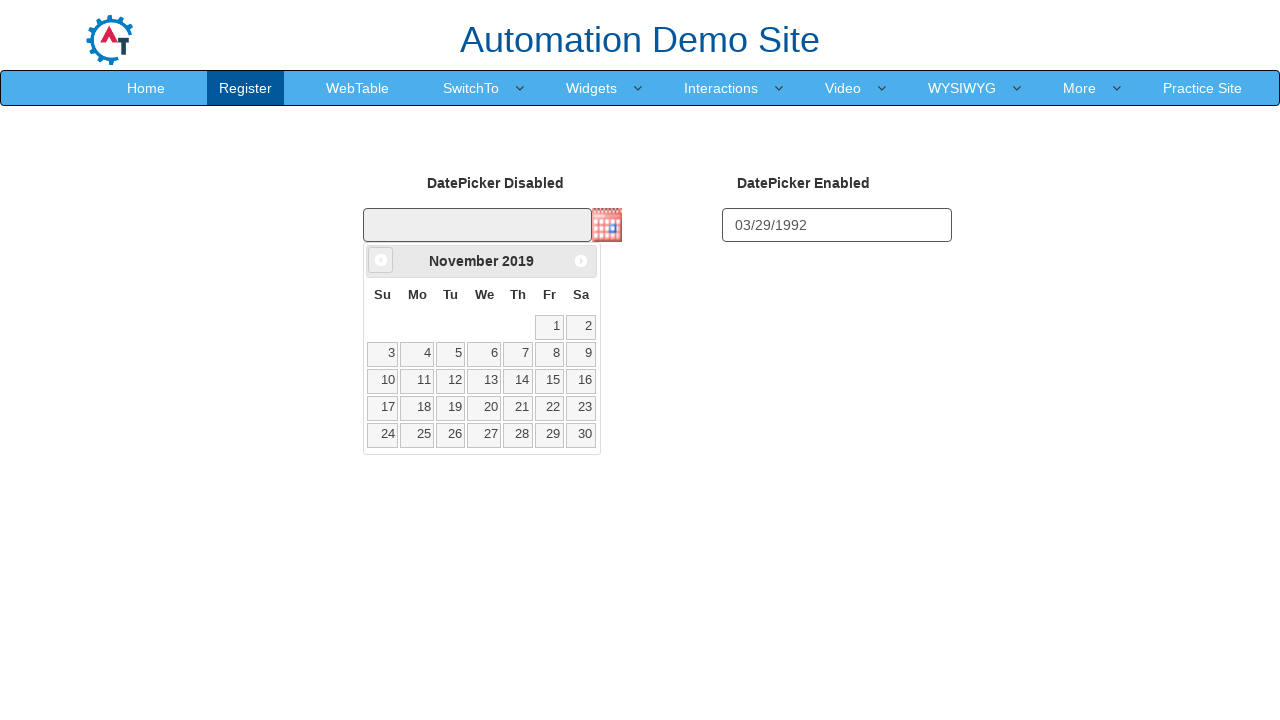

Clicked prev button to navigate to previous month (iteration 76/371) at (381, 260) on a[data-handler='prev']
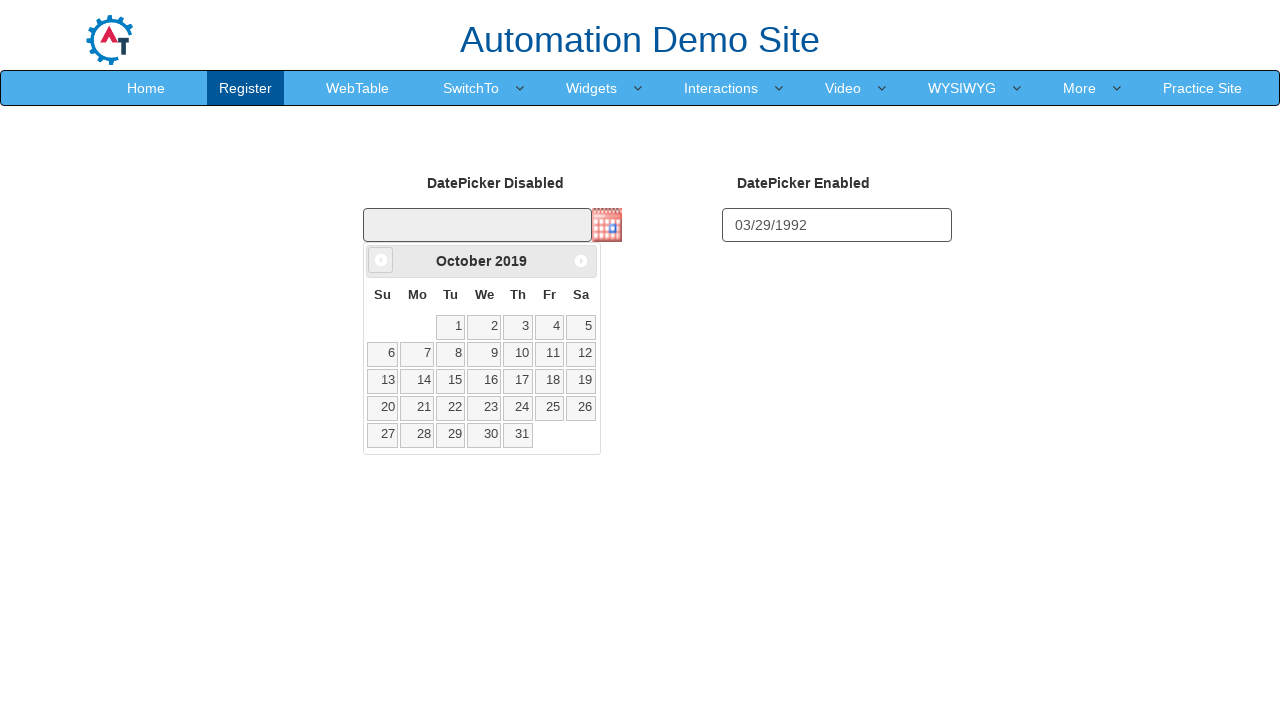

Clicked prev button to navigate to previous month (iteration 77/371) at (381, 260) on a[data-handler='prev']
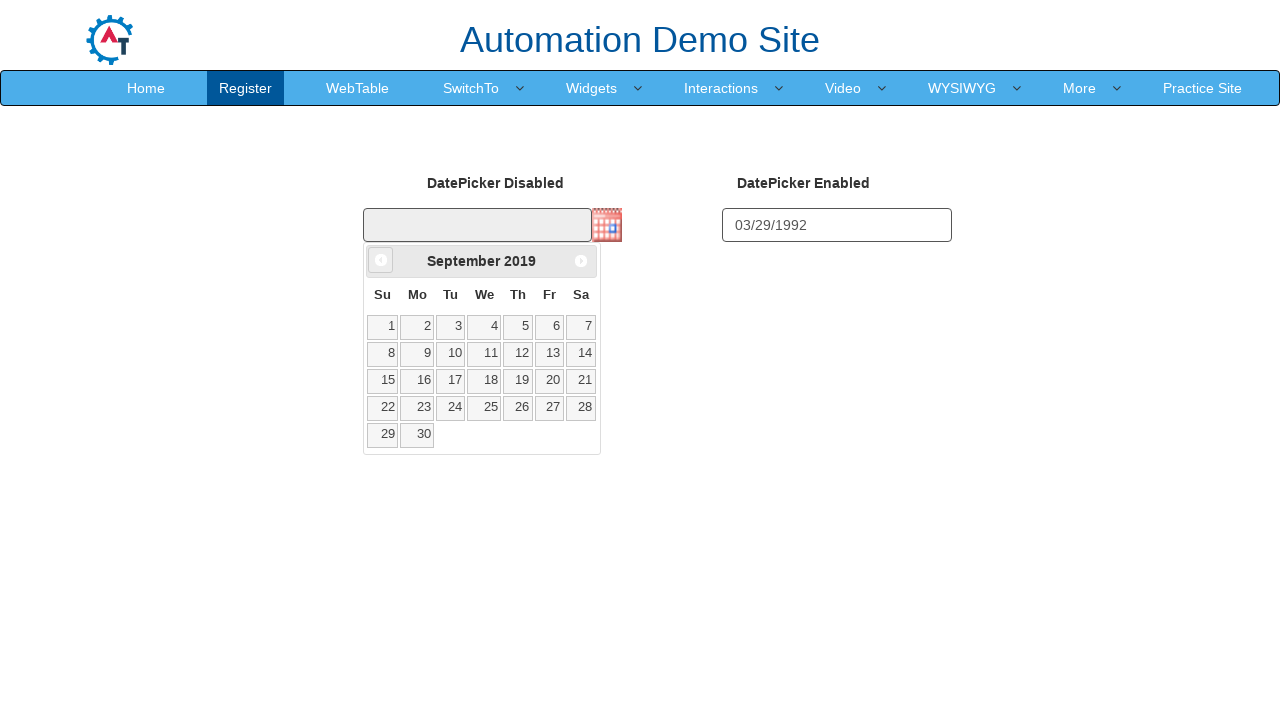

Clicked prev button to navigate to previous month (iteration 78/371) at (381, 260) on a[data-handler='prev']
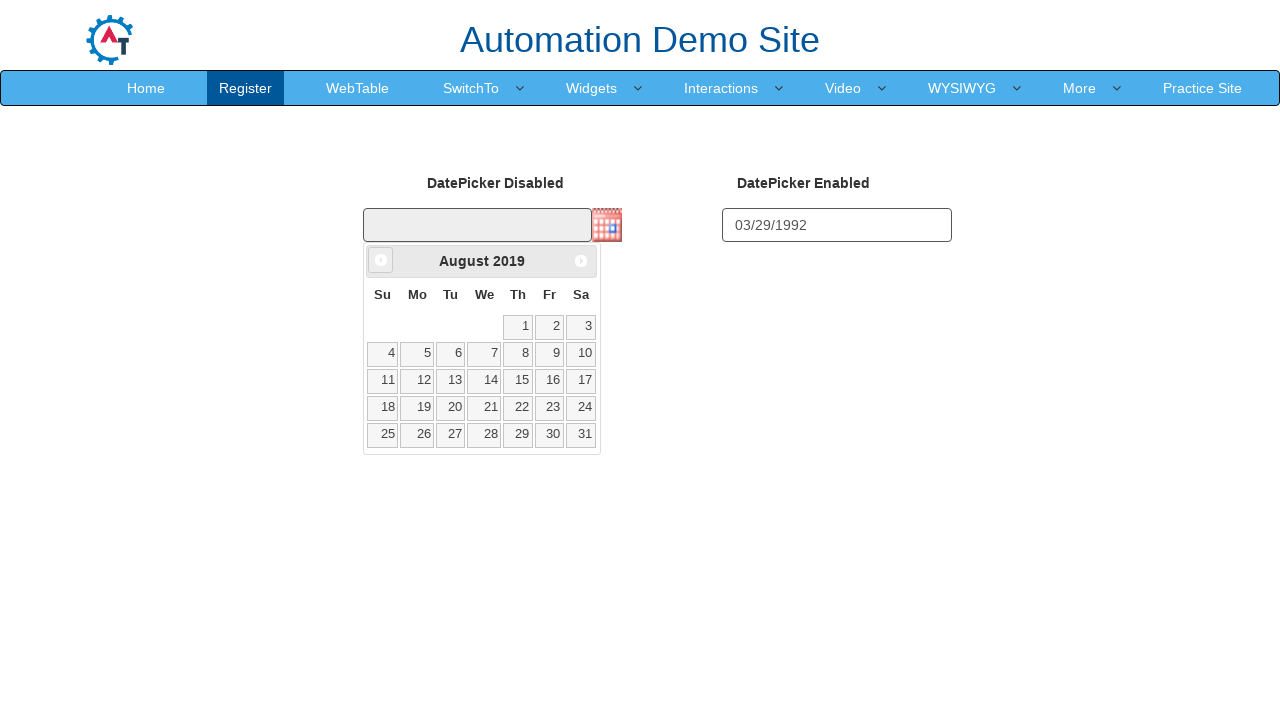

Clicked prev button to navigate to previous month (iteration 79/371) at (381, 260) on a[data-handler='prev']
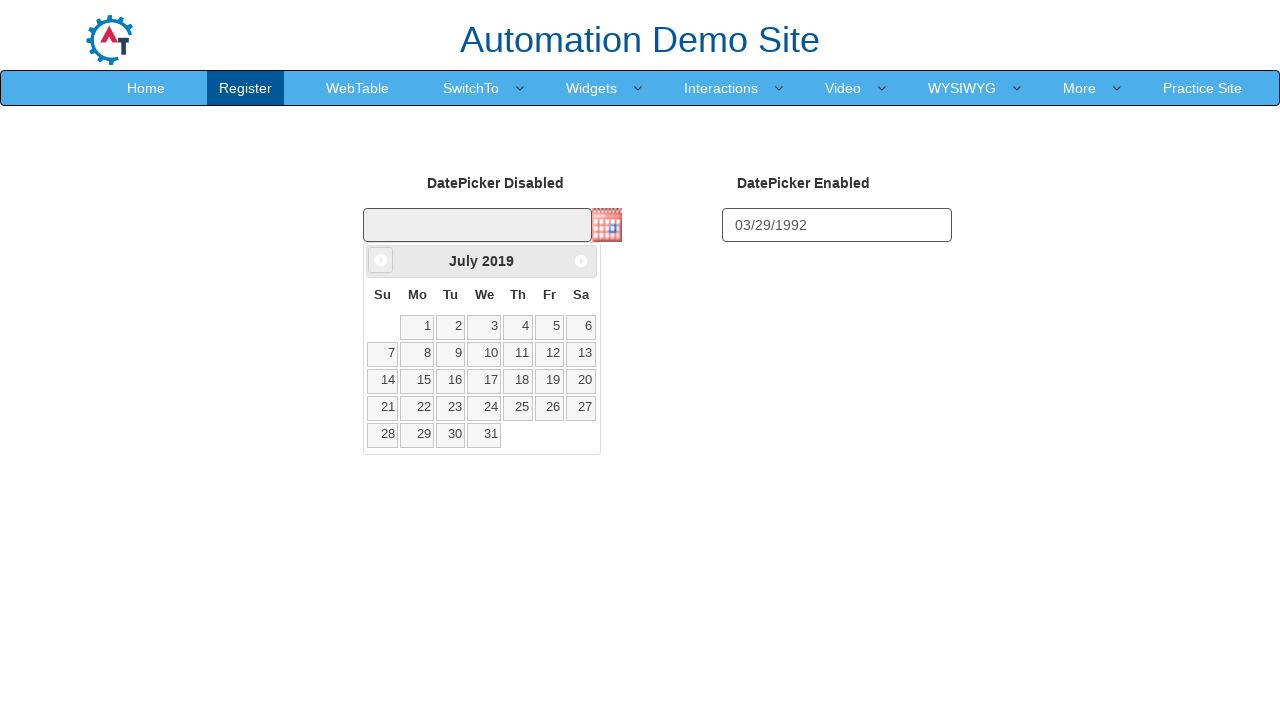

Clicked prev button to navigate to previous month (iteration 80/371) at (381, 260) on a[data-handler='prev']
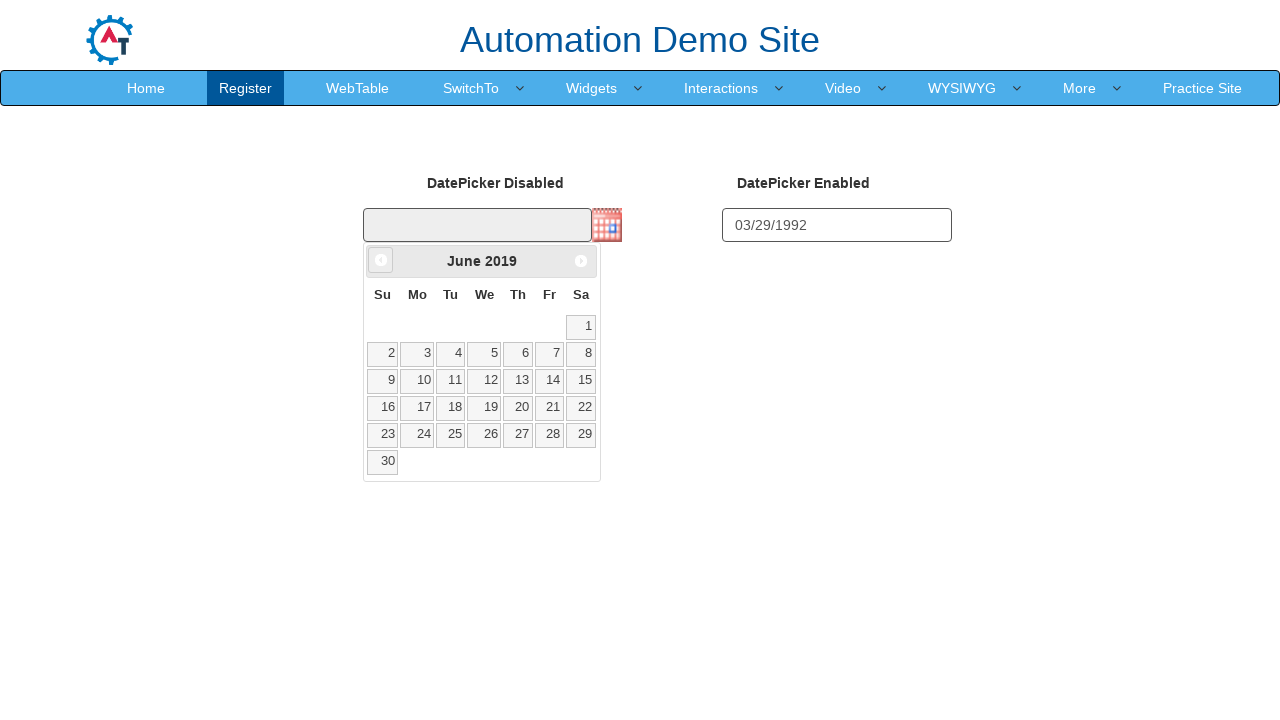

Clicked prev button to navigate to previous month (iteration 81/371) at (381, 260) on a[data-handler='prev']
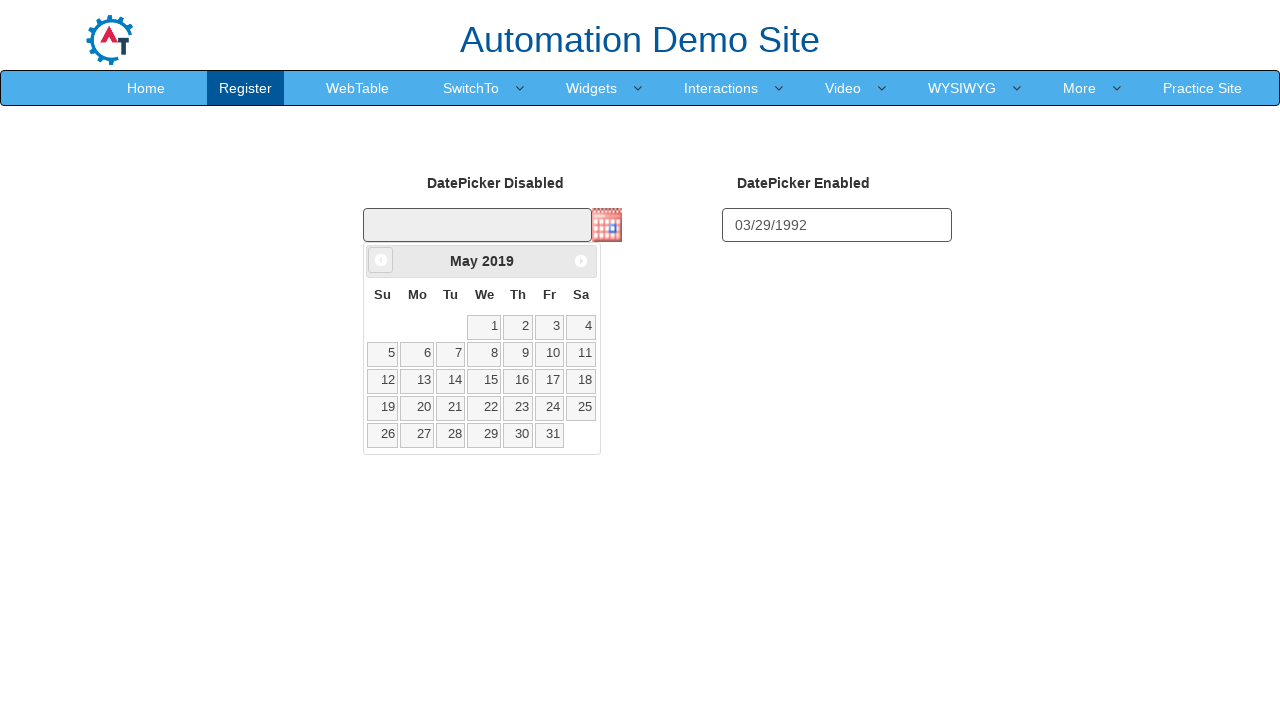

Clicked prev button to navigate to previous month (iteration 82/371) at (381, 260) on a[data-handler='prev']
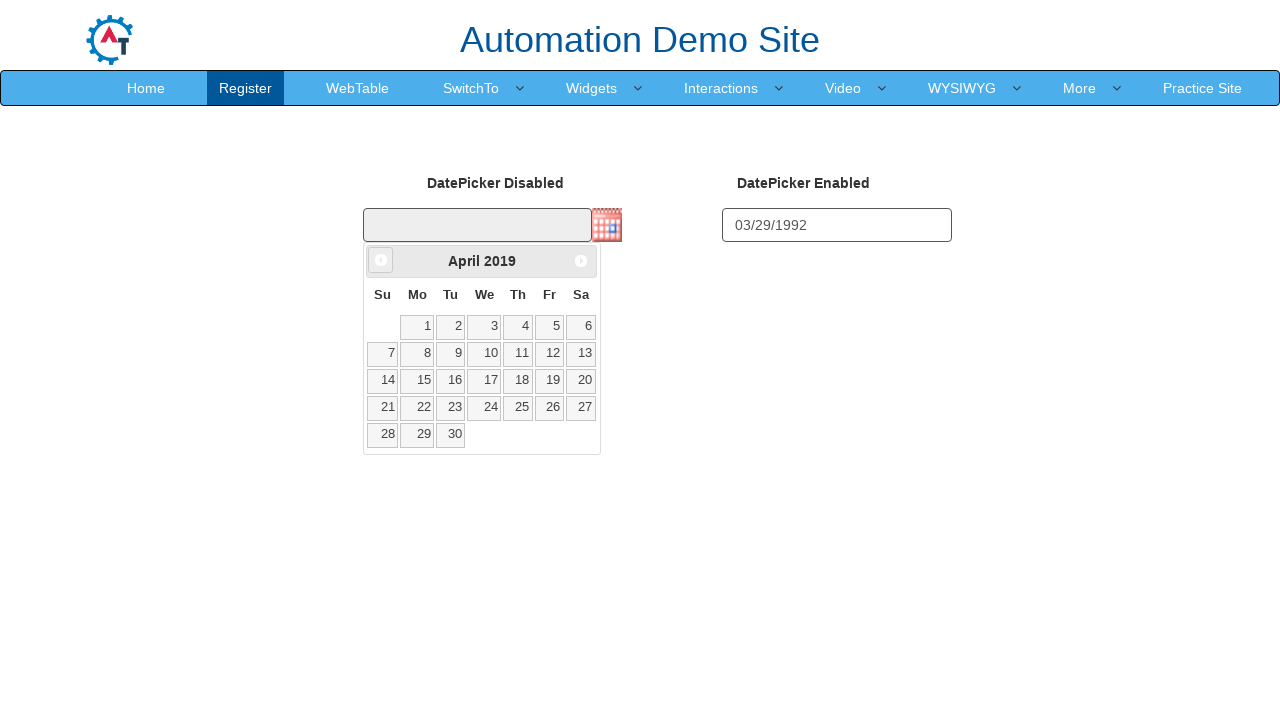

Clicked prev button to navigate to previous month (iteration 83/371) at (381, 260) on a[data-handler='prev']
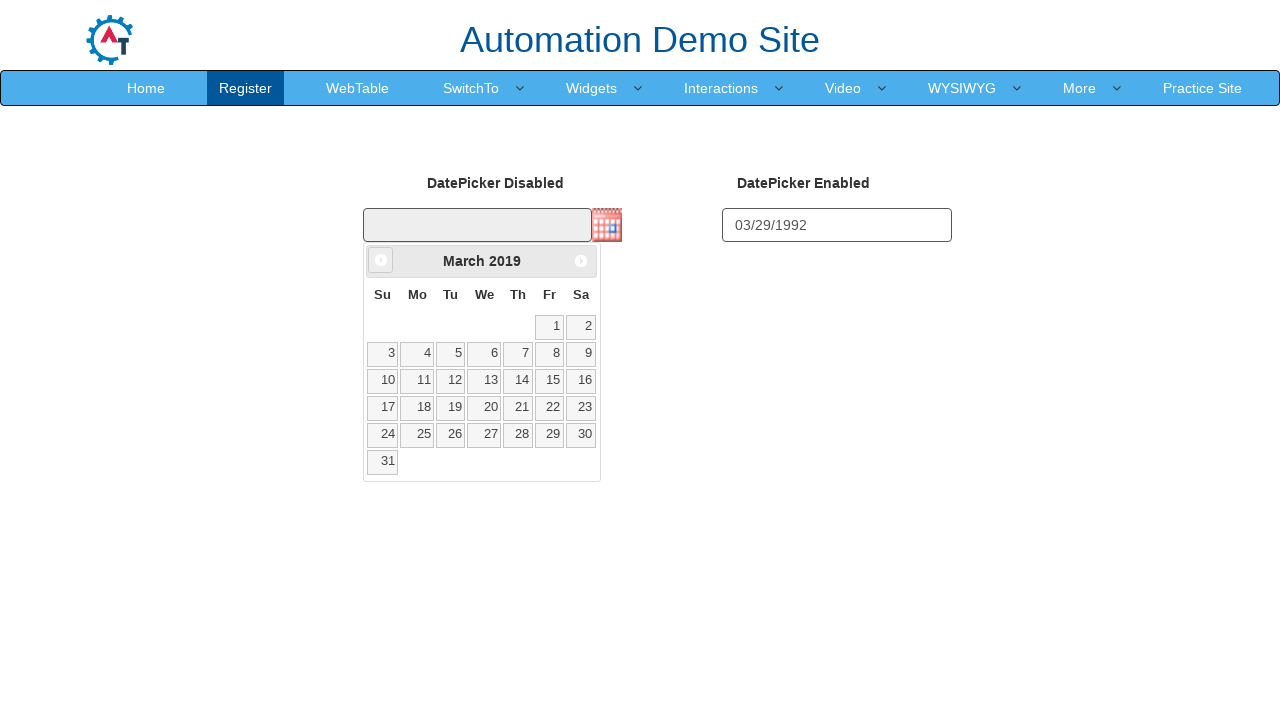

Clicked prev button to navigate to previous month (iteration 84/371) at (381, 260) on a[data-handler='prev']
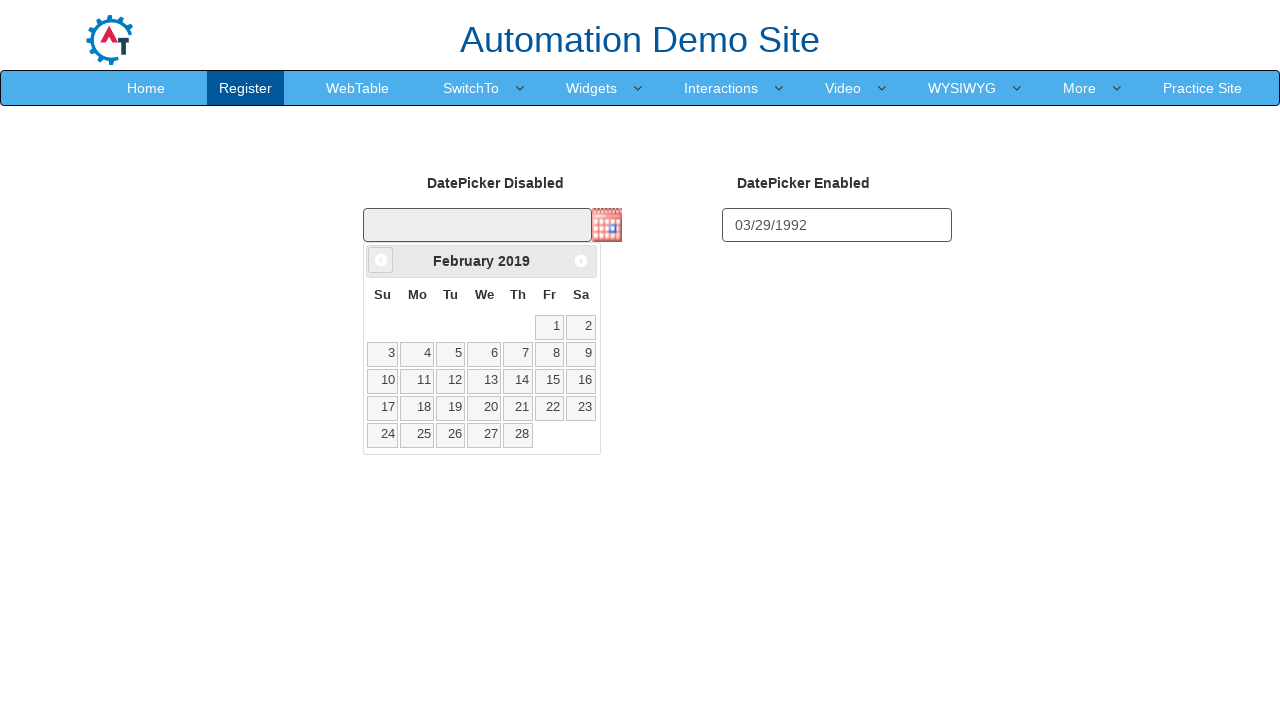

Clicked prev button to navigate to previous month (iteration 85/371) at (381, 260) on a[data-handler='prev']
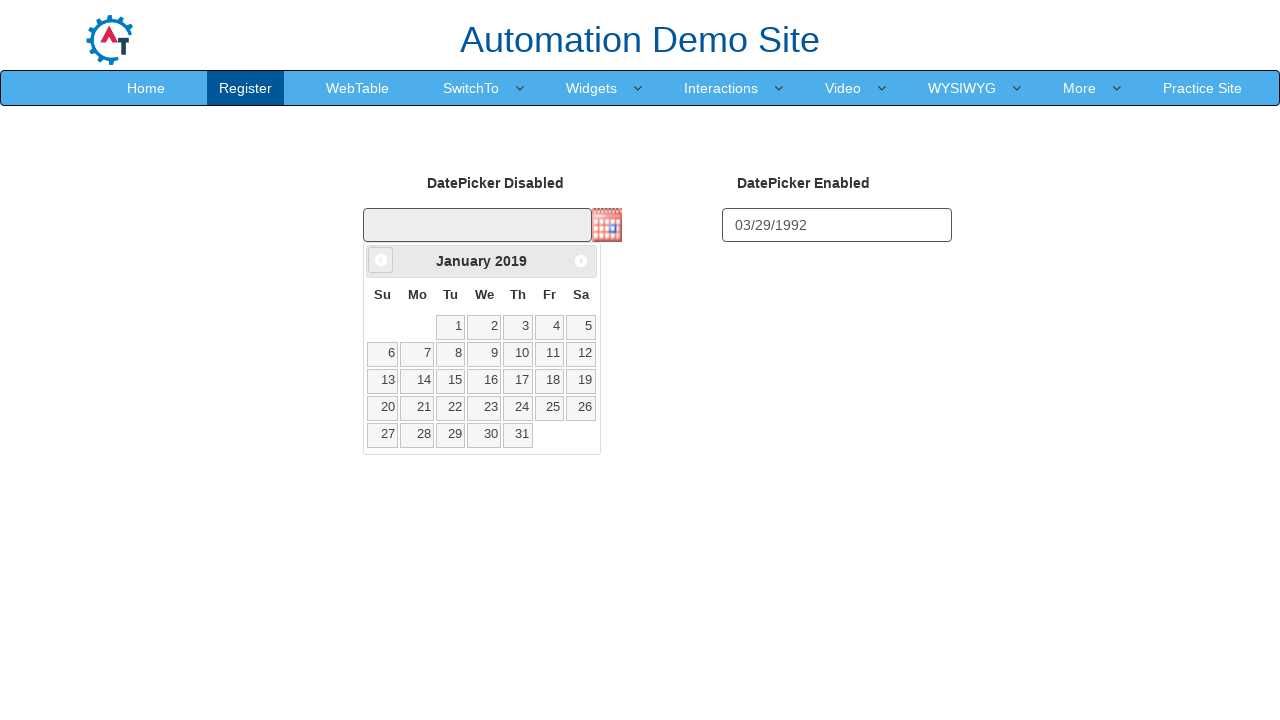

Clicked prev button to navigate to previous month (iteration 86/371) at (381, 260) on a[data-handler='prev']
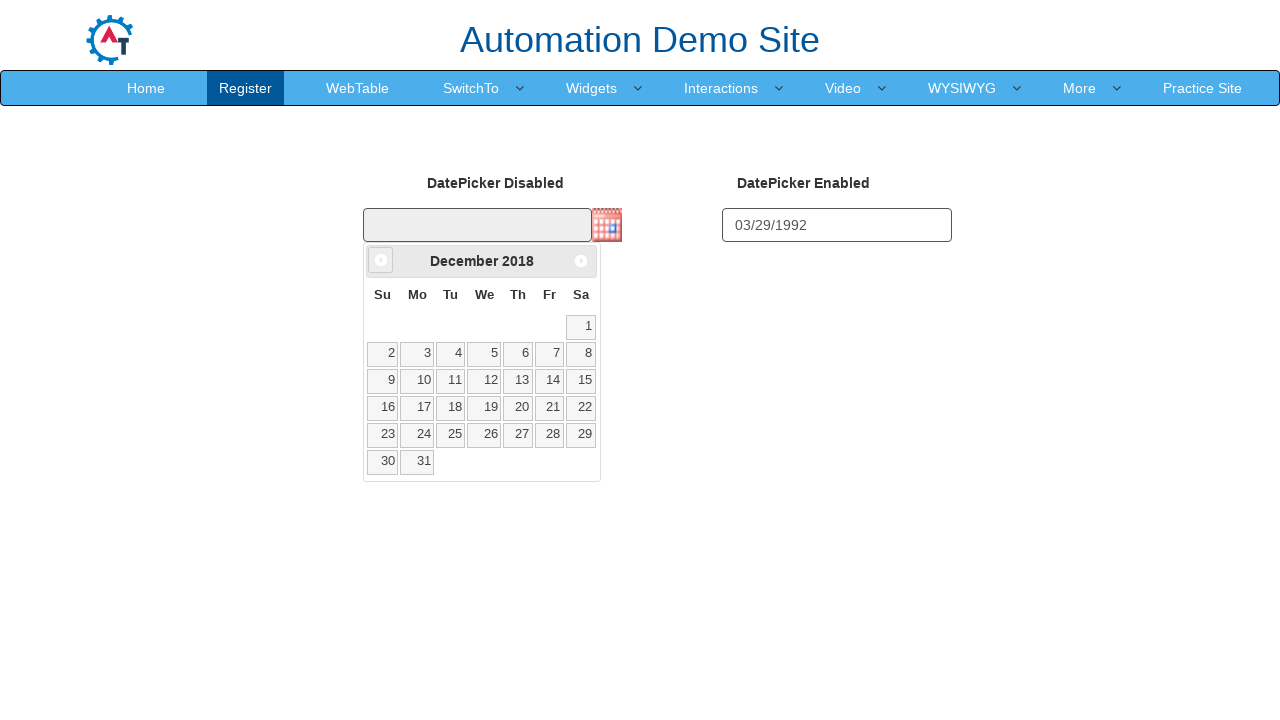

Clicked prev button to navigate to previous month (iteration 87/371) at (381, 260) on a[data-handler='prev']
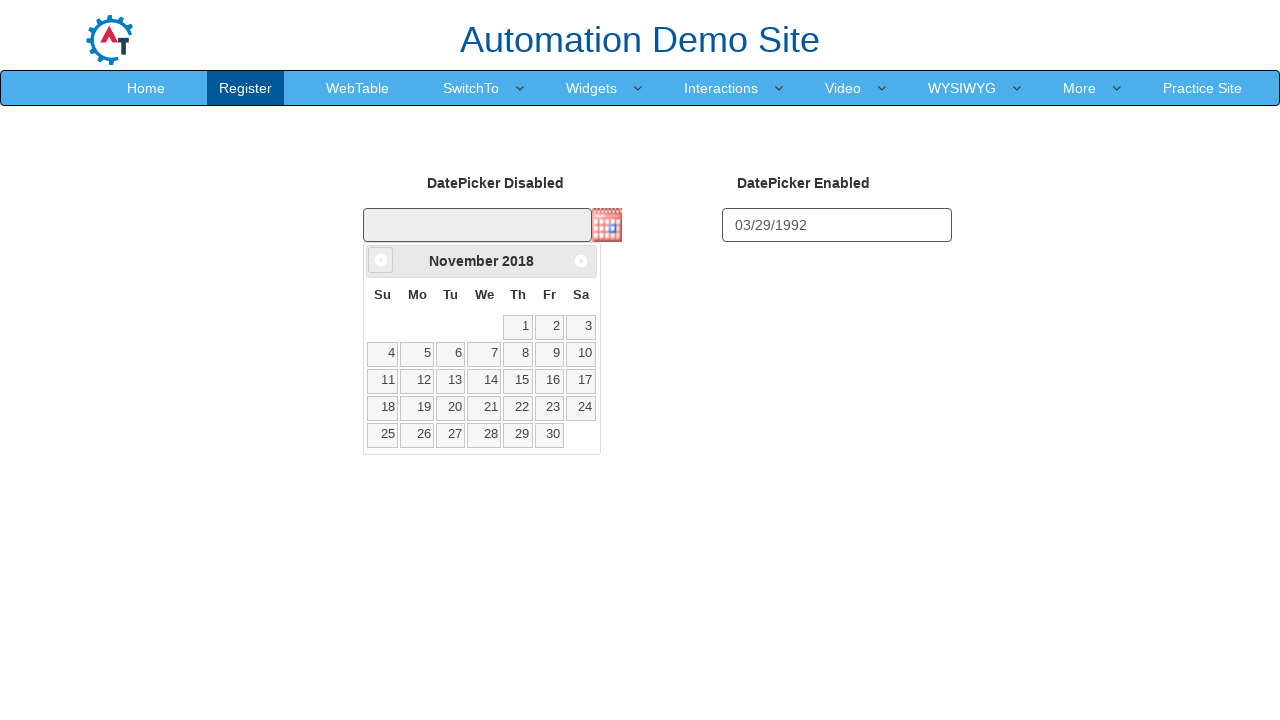

Clicked prev button to navigate to previous month (iteration 88/371) at (381, 260) on a[data-handler='prev']
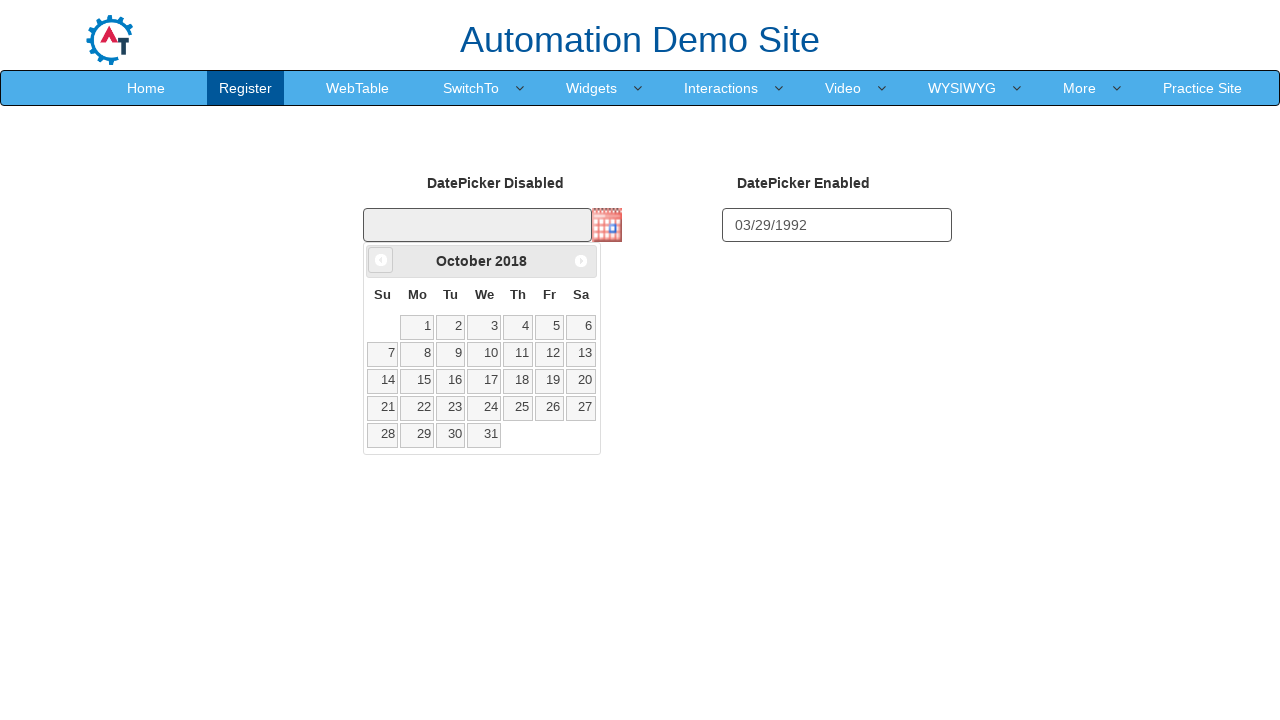

Clicked prev button to navigate to previous month (iteration 89/371) at (381, 260) on a[data-handler='prev']
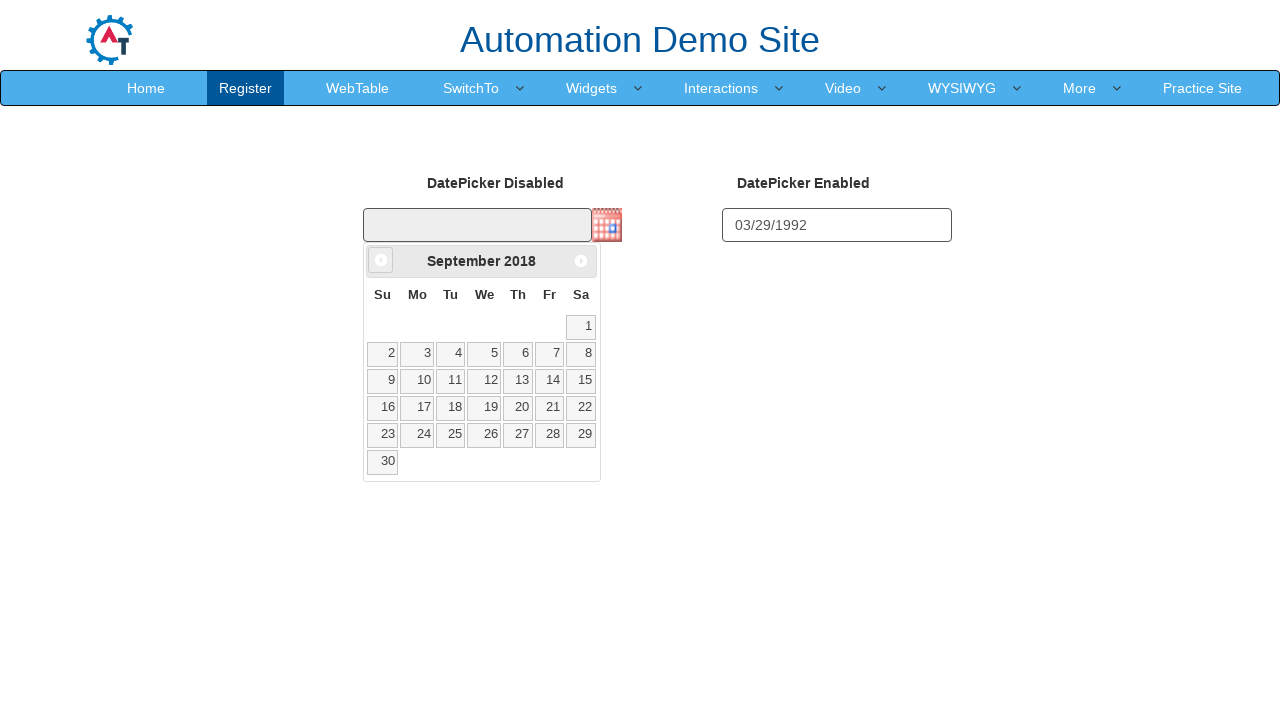

Clicked prev button to navigate to previous month (iteration 90/371) at (381, 260) on a[data-handler='prev']
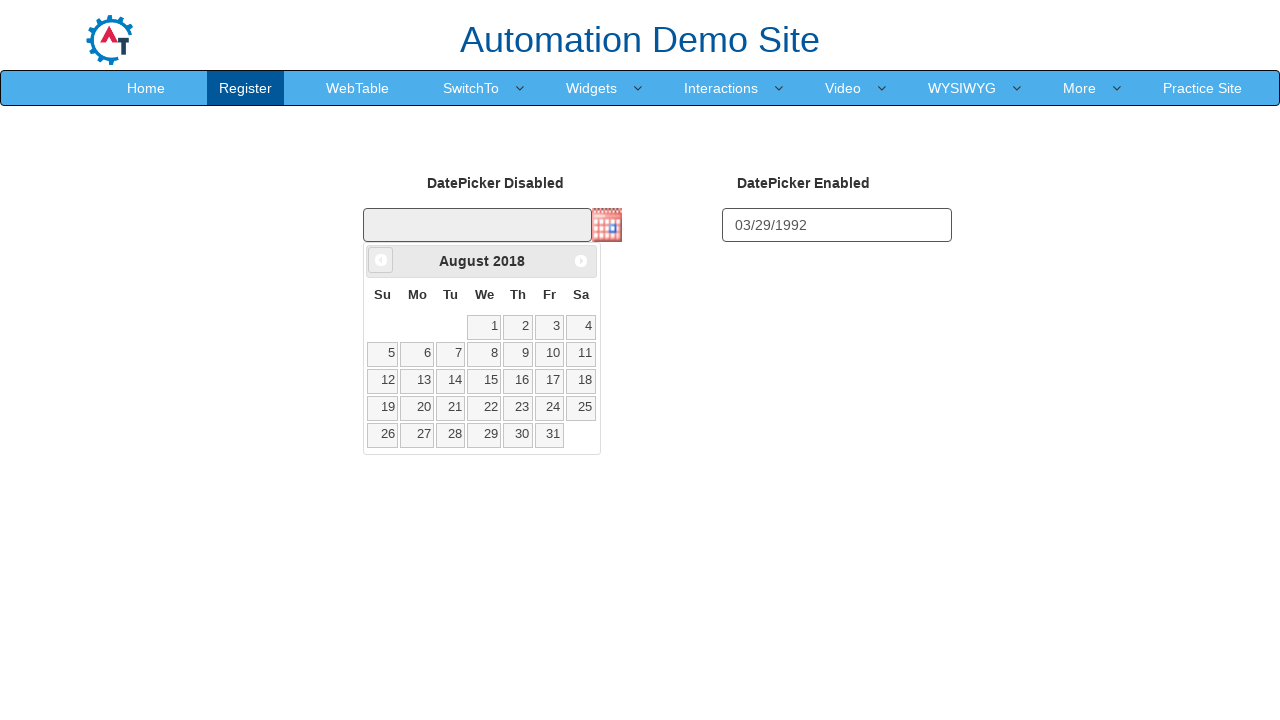

Clicked prev button to navigate to previous month (iteration 91/371) at (381, 260) on a[data-handler='prev']
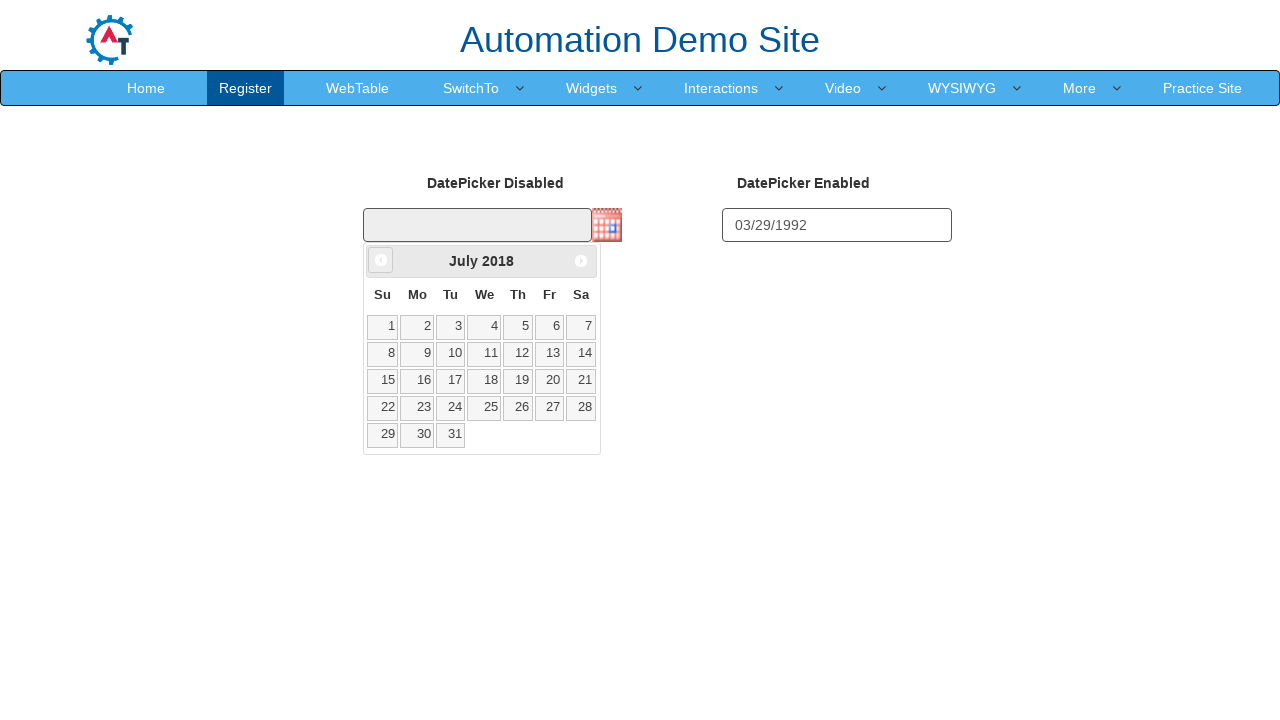

Clicked prev button to navigate to previous month (iteration 92/371) at (381, 260) on a[data-handler='prev']
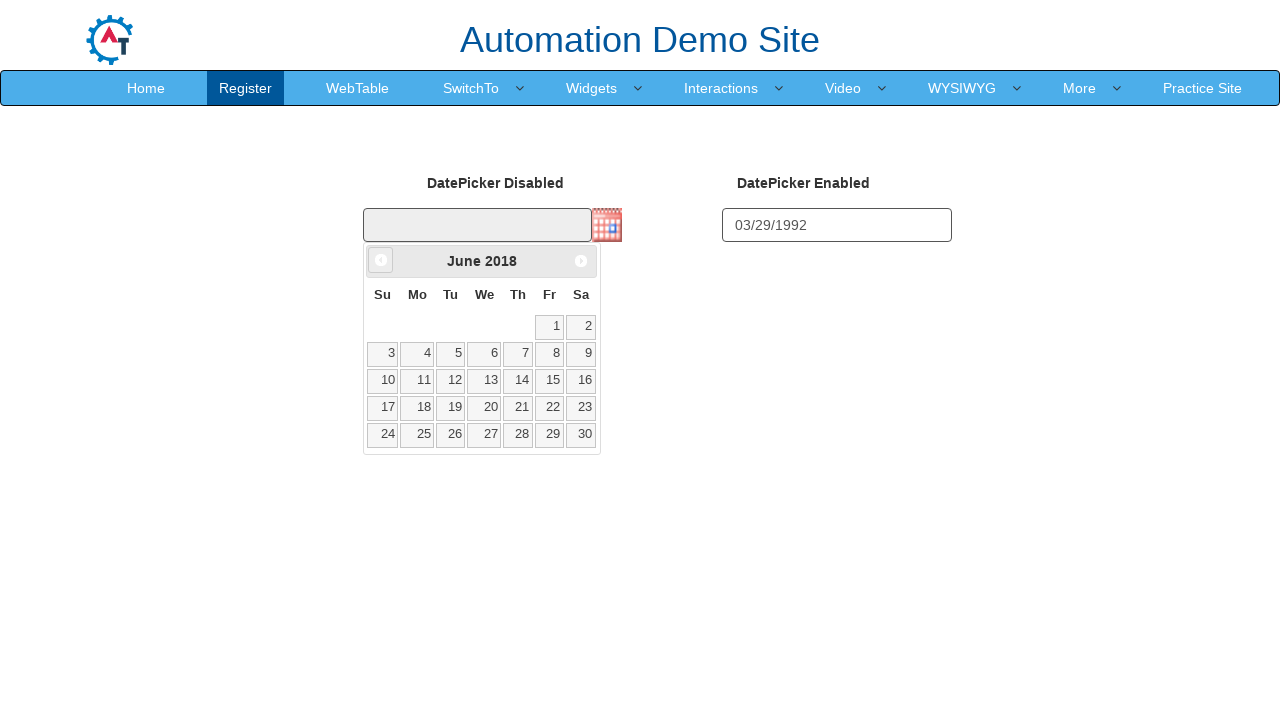

Clicked prev button to navigate to previous month (iteration 93/371) at (381, 260) on a[data-handler='prev']
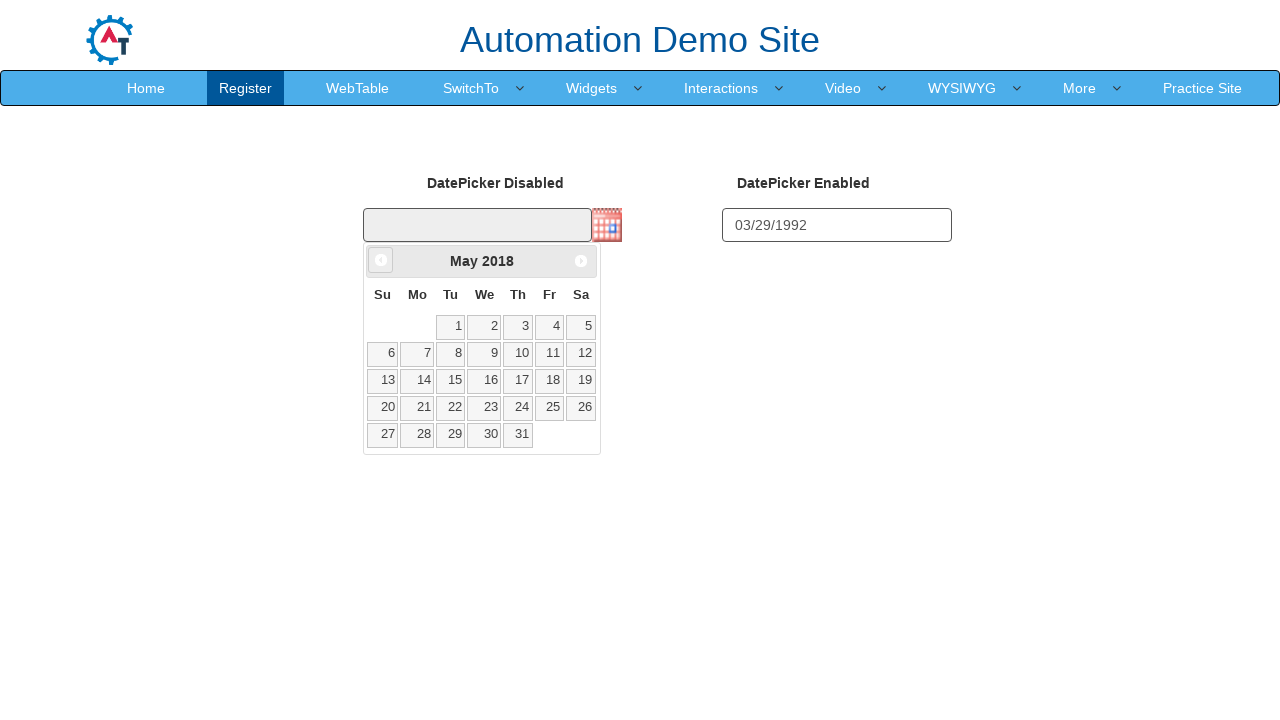

Clicked prev button to navigate to previous month (iteration 94/371) at (381, 260) on a[data-handler='prev']
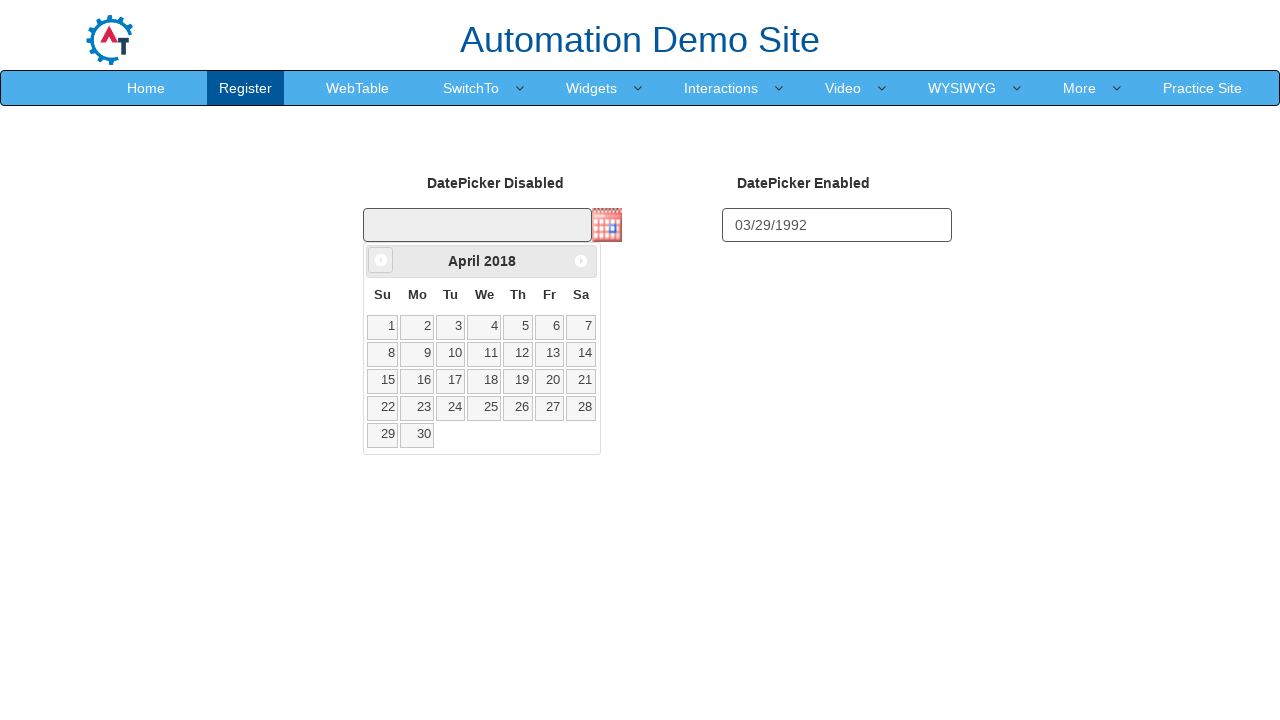

Clicked prev button to navigate to previous month (iteration 95/371) at (381, 260) on a[data-handler='prev']
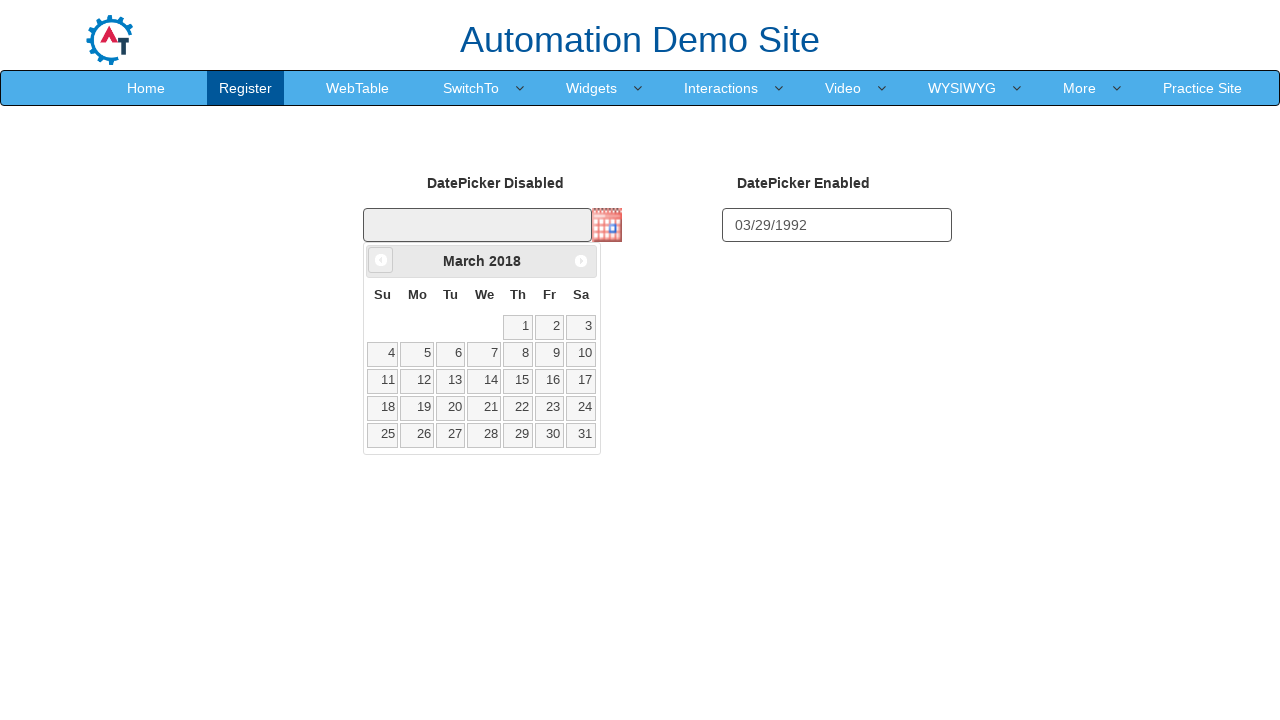

Clicked prev button to navigate to previous month (iteration 96/371) at (381, 260) on a[data-handler='prev']
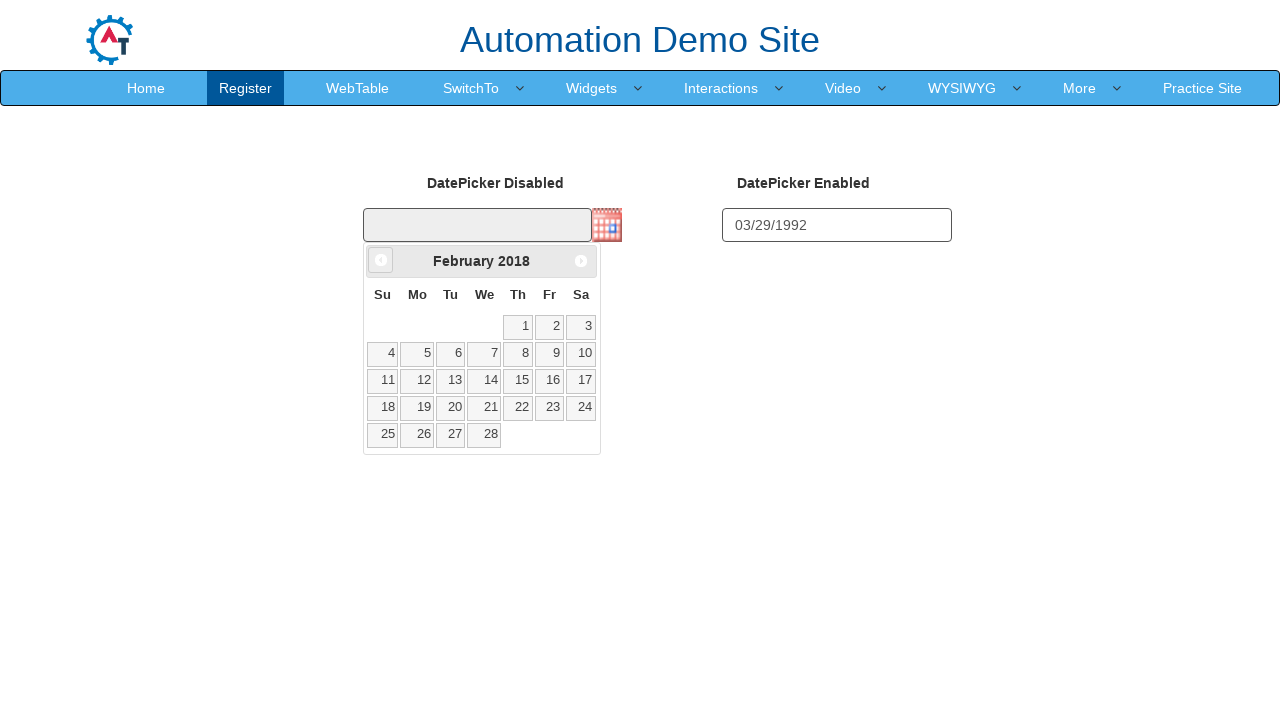

Clicked prev button to navigate to previous month (iteration 97/371) at (381, 260) on a[data-handler='prev']
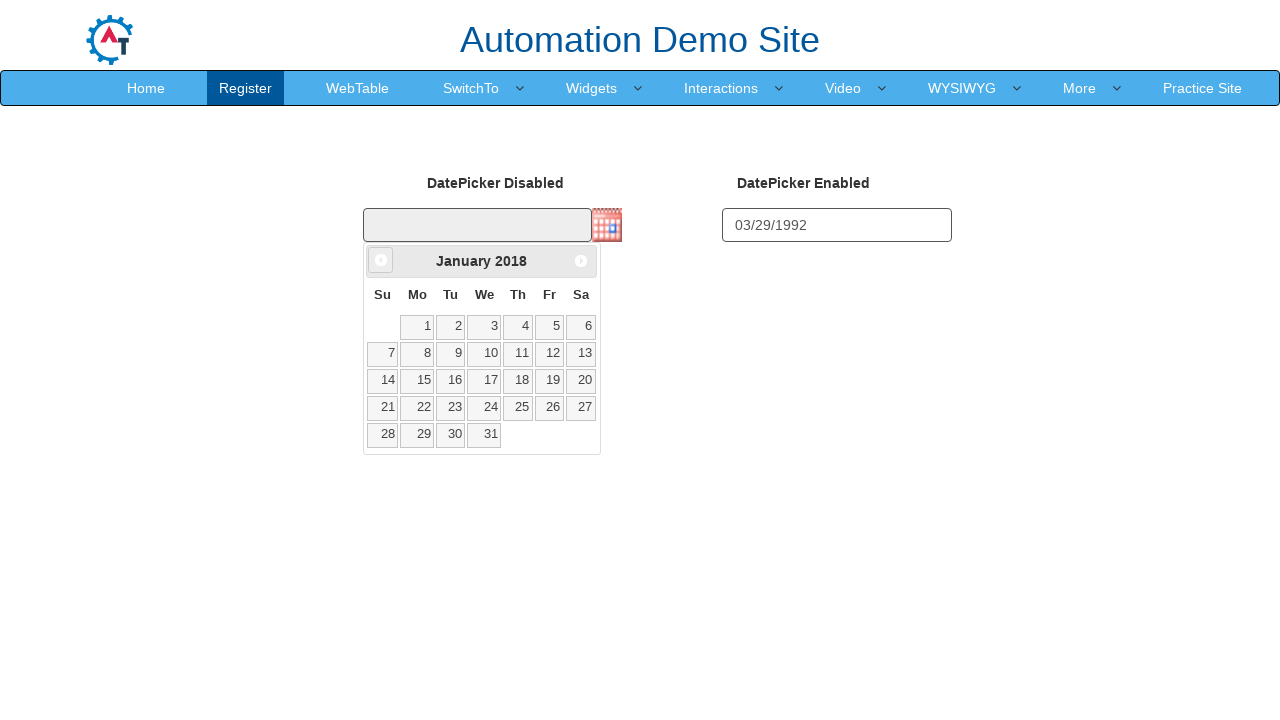

Clicked prev button to navigate to previous month (iteration 98/371) at (381, 260) on a[data-handler='prev']
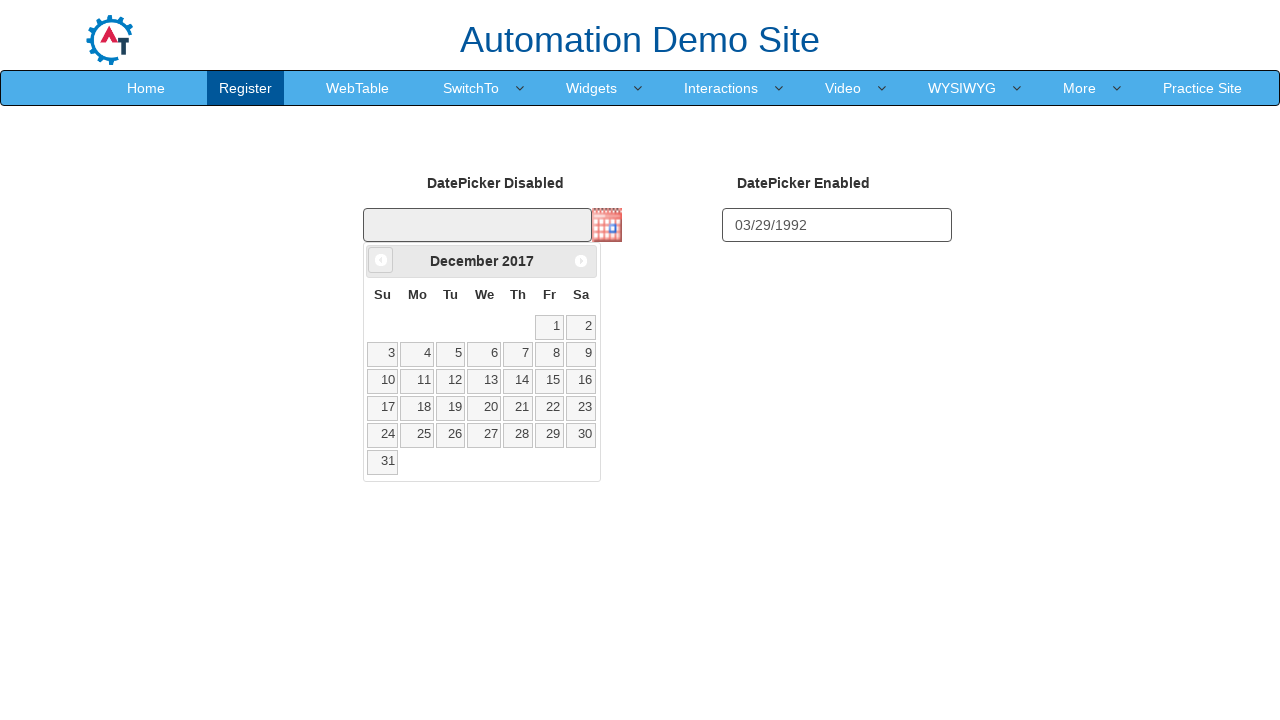

Clicked prev button to navigate to previous month (iteration 99/371) at (381, 260) on a[data-handler='prev']
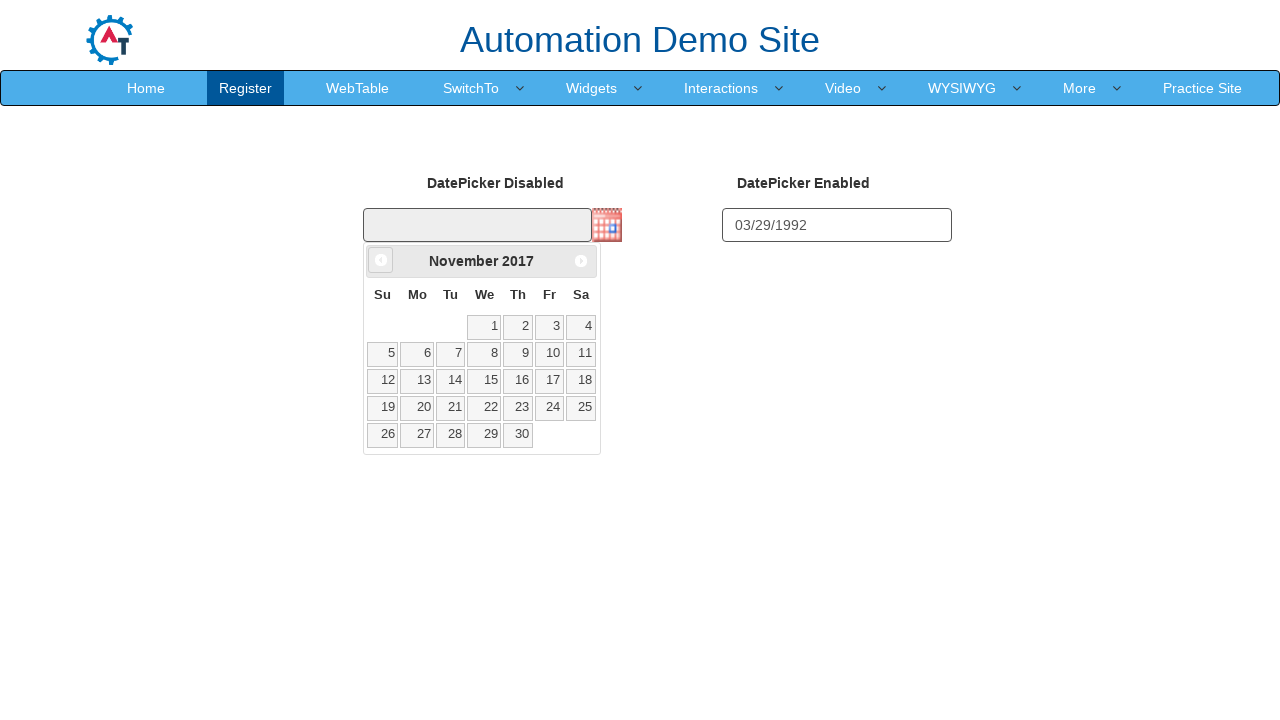

Clicked prev button to navigate to previous month (iteration 100/371) at (381, 260) on a[data-handler='prev']
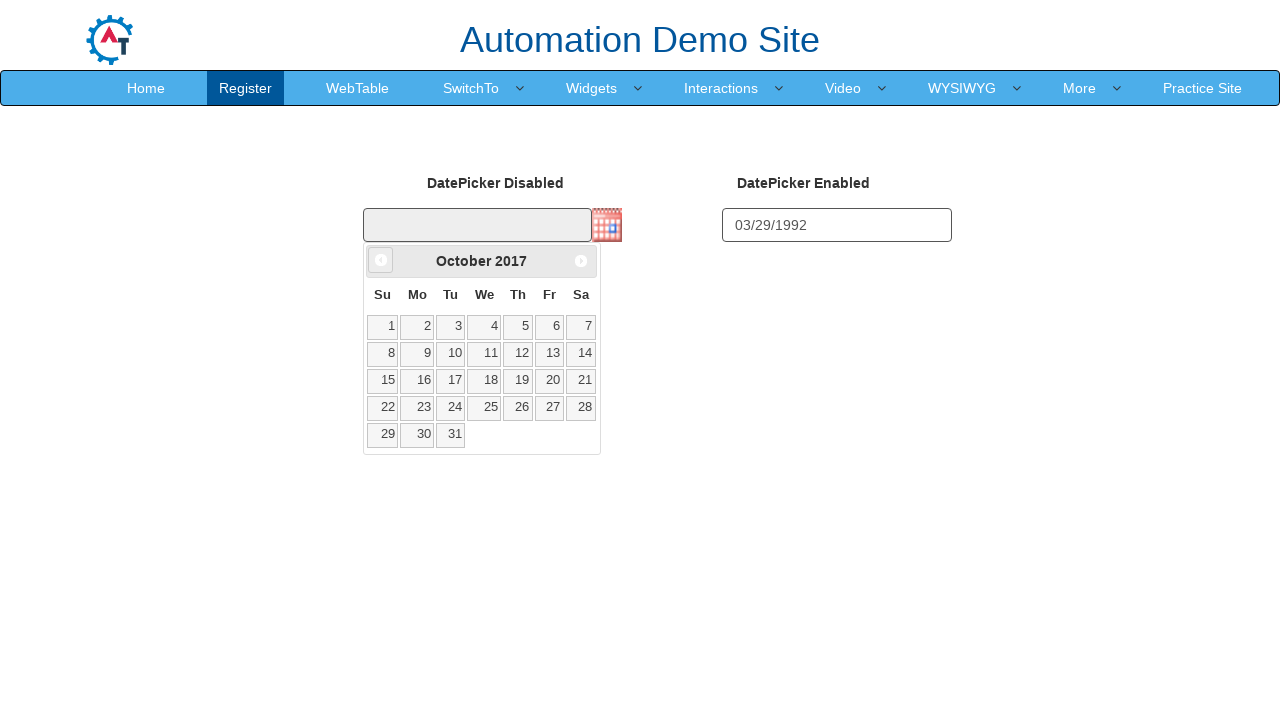

Clicked prev button to navigate to previous month (iteration 101/371) at (381, 260) on a[data-handler='prev']
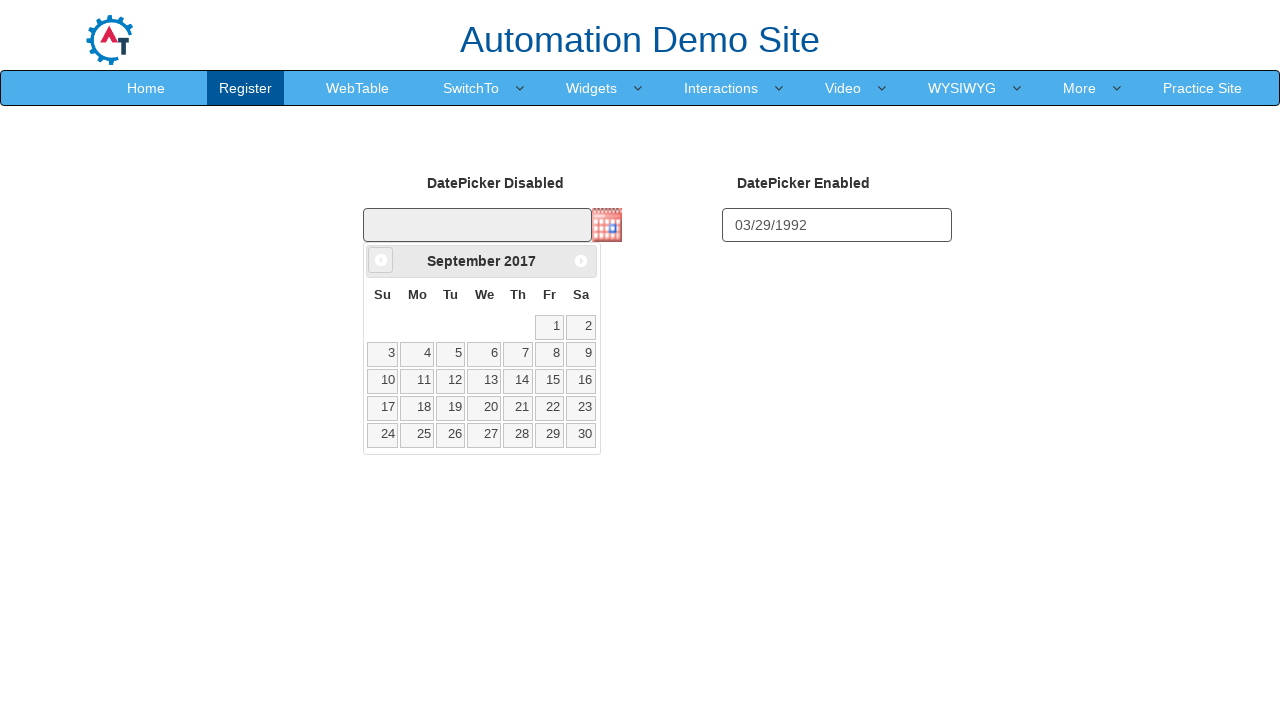

Clicked prev button to navigate to previous month (iteration 102/371) at (381, 260) on a[data-handler='prev']
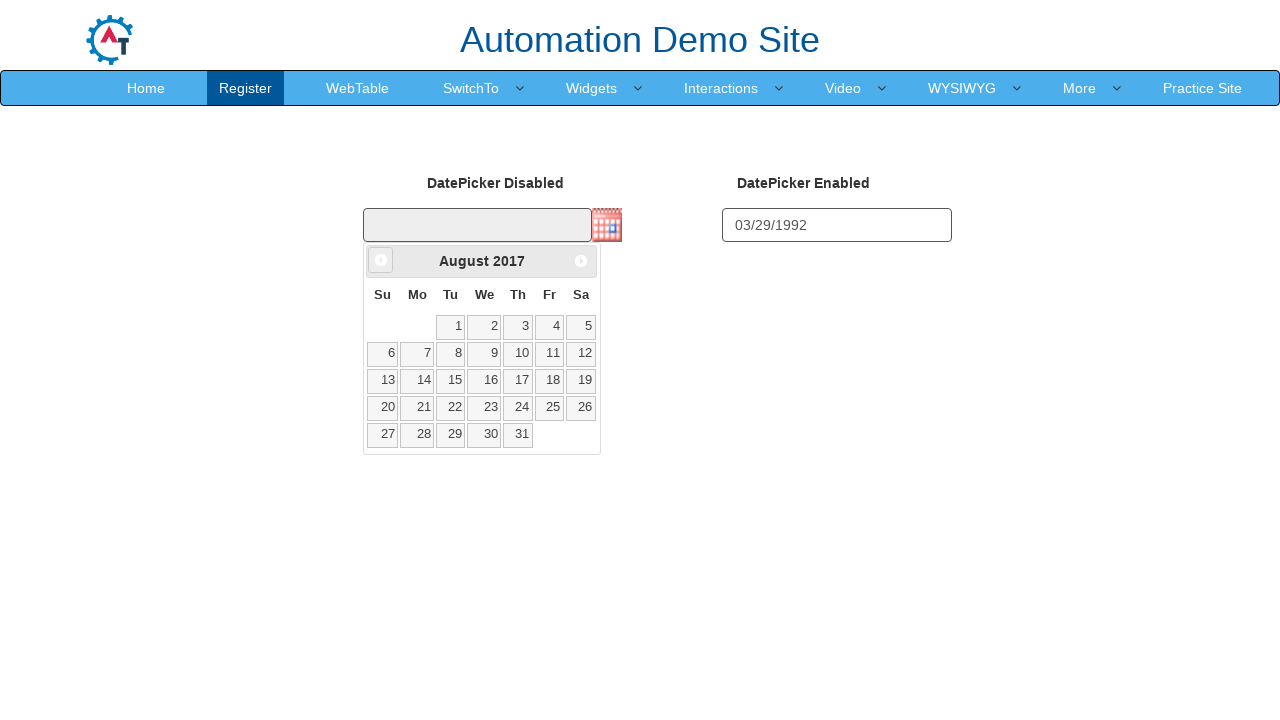

Clicked prev button to navigate to previous month (iteration 103/371) at (381, 260) on a[data-handler='prev']
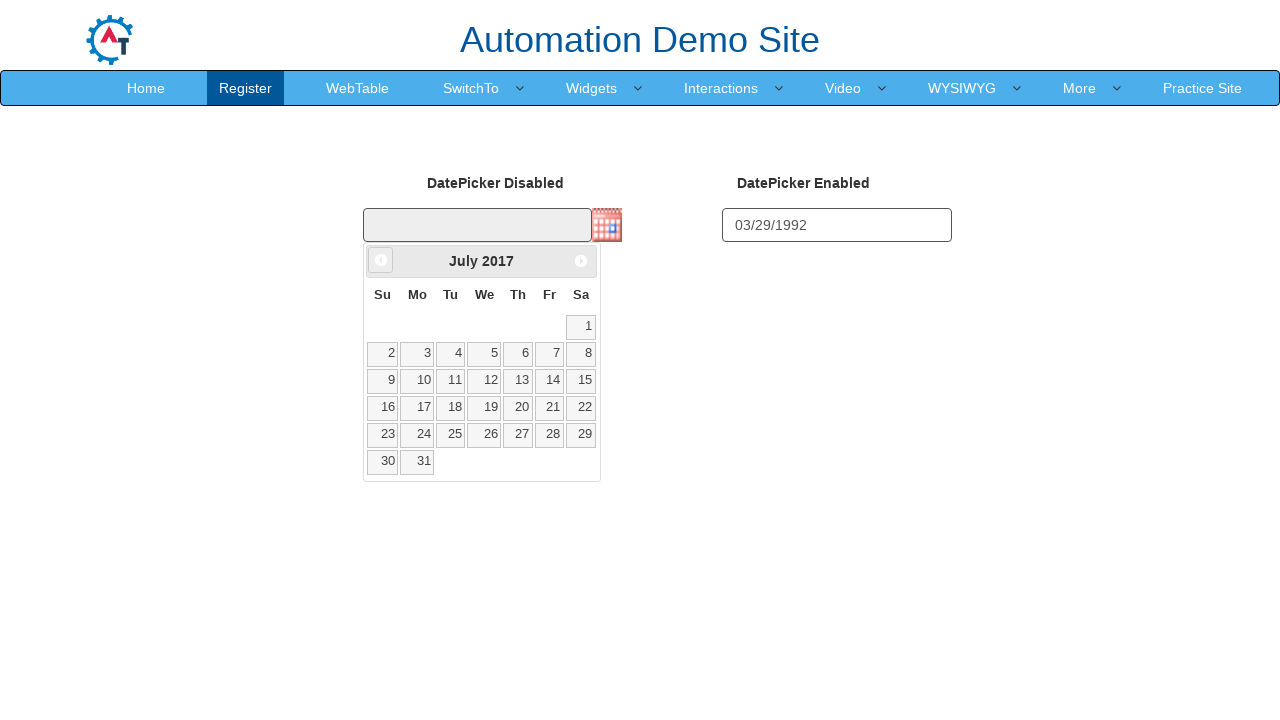

Clicked prev button to navigate to previous month (iteration 104/371) at (381, 260) on a[data-handler='prev']
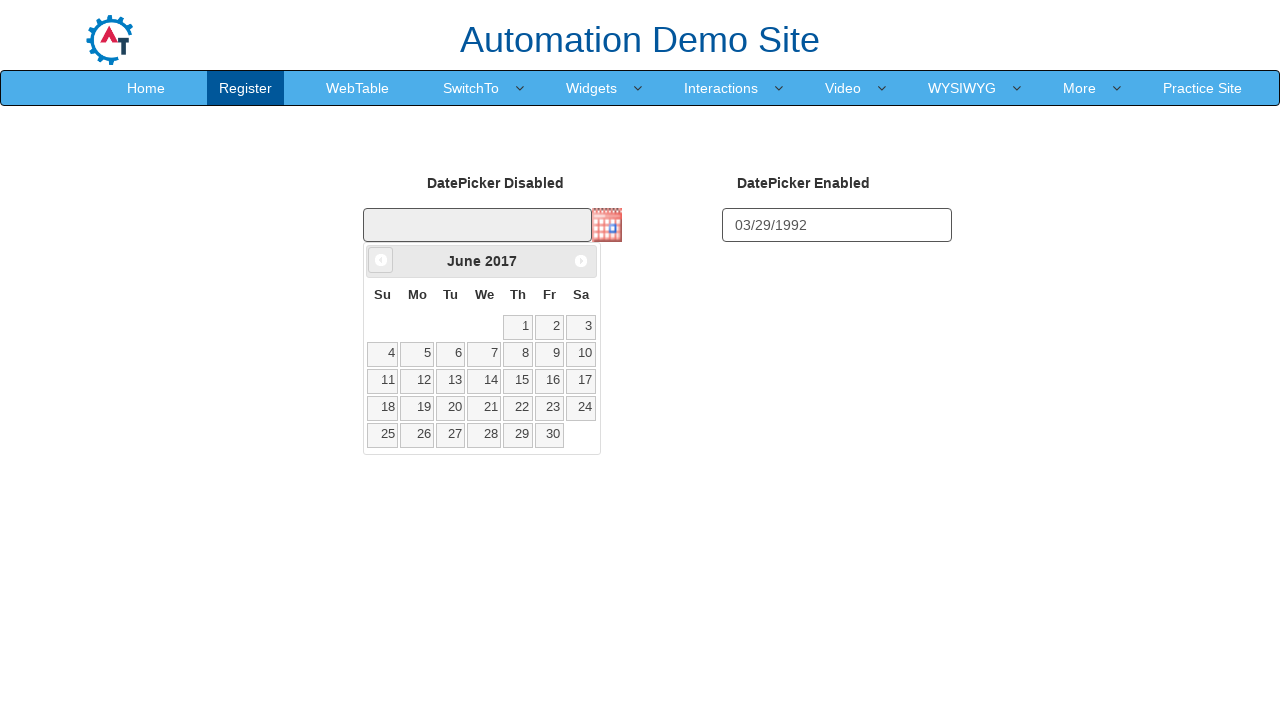

Clicked prev button to navigate to previous month (iteration 105/371) at (381, 260) on a[data-handler='prev']
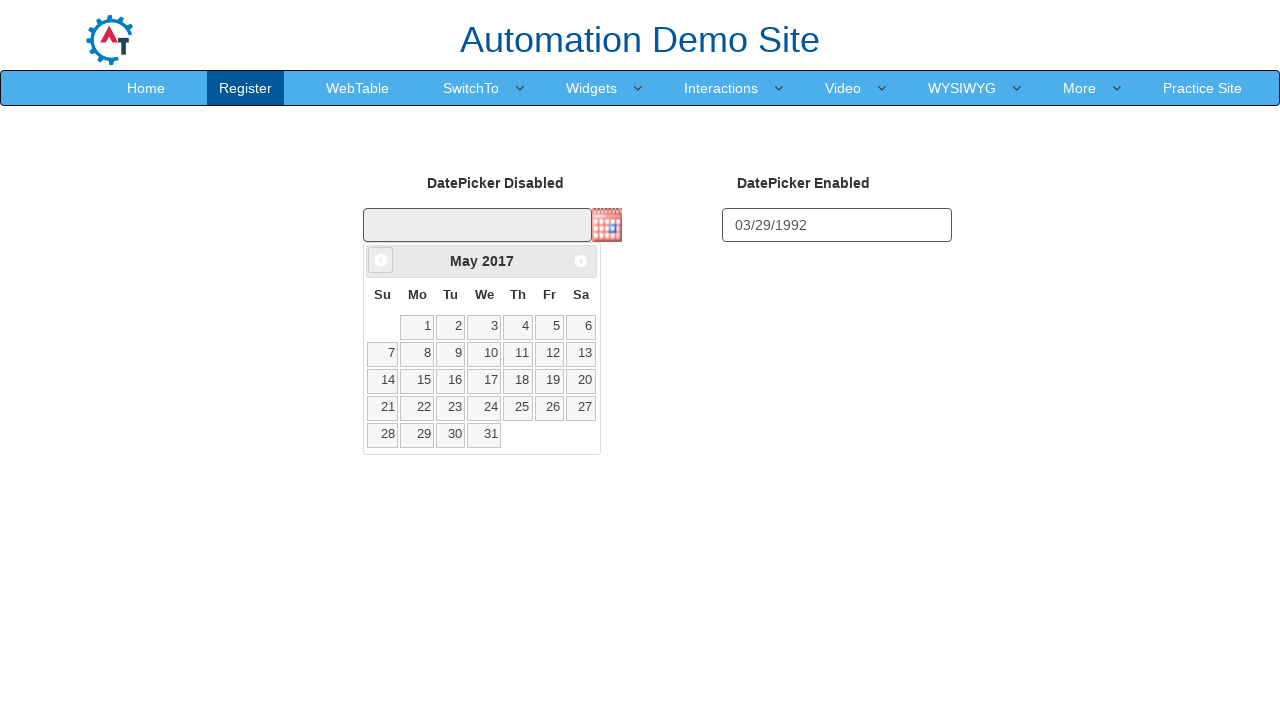

Clicked prev button to navigate to previous month (iteration 106/371) at (381, 260) on a[data-handler='prev']
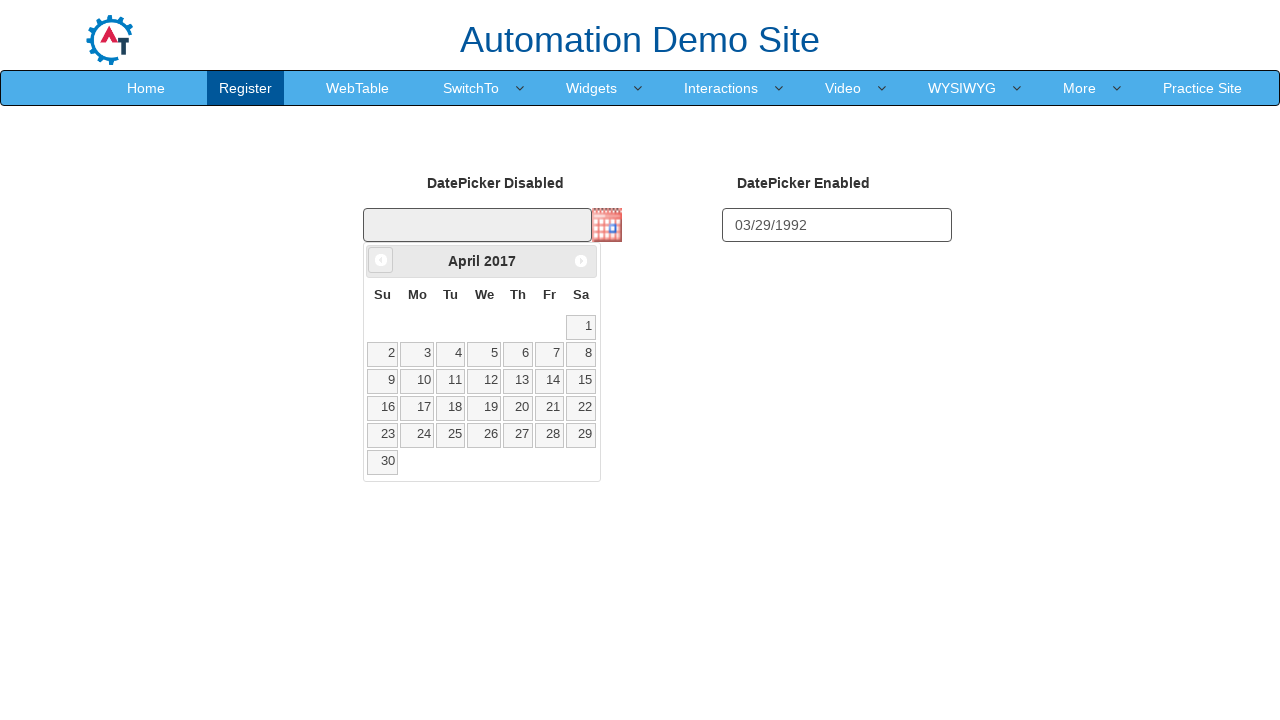

Clicked prev button to navigate to previous month (iteration 107/371) at (381, 260) on a[data-handler='prev']
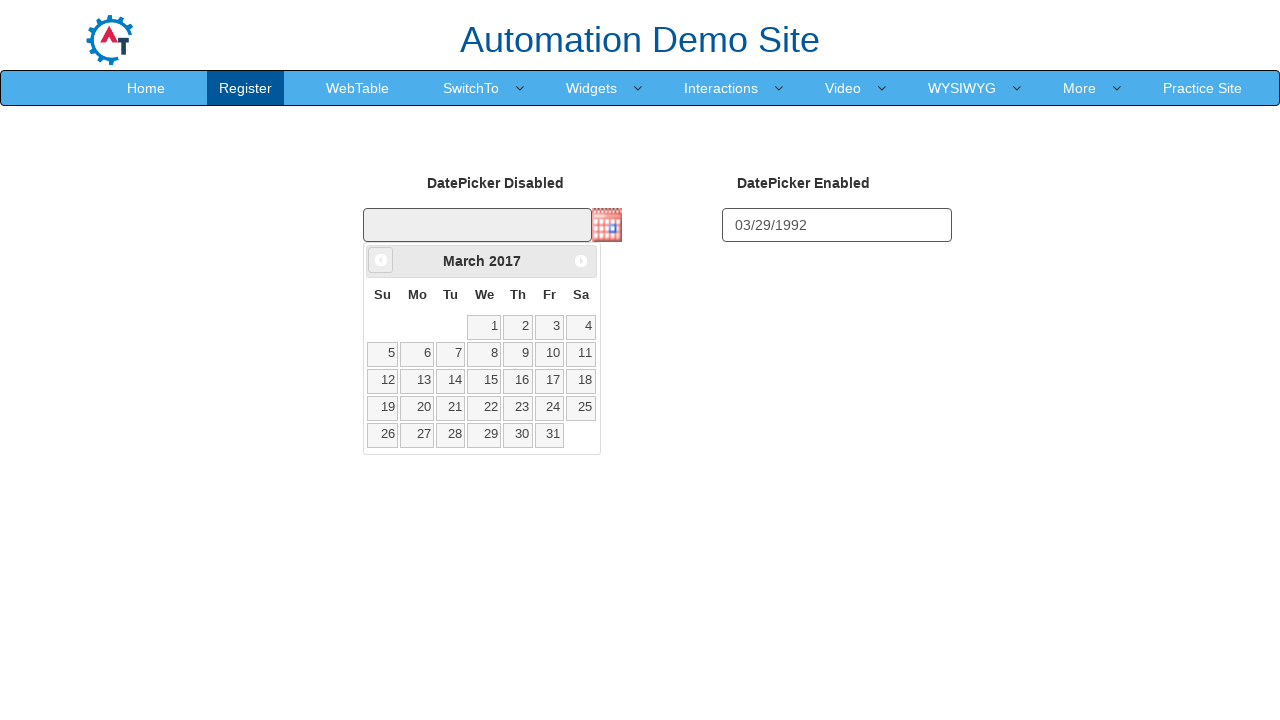

Clicked prev button to navigate to previous month (iteration 108/371) at (381, 260) on a[data-handler='prev']
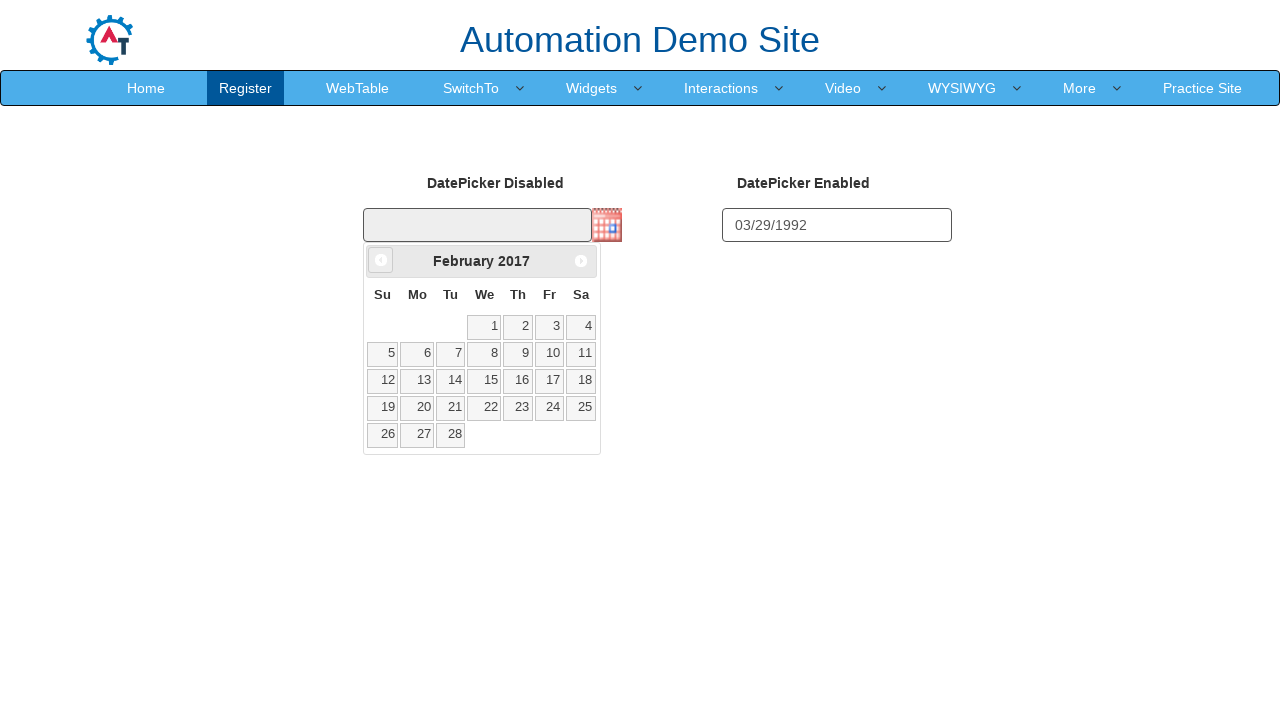

Clicked prev button to navigate to previous month (iteration 109/371) at (381, 260) on a[data-handler='prev']
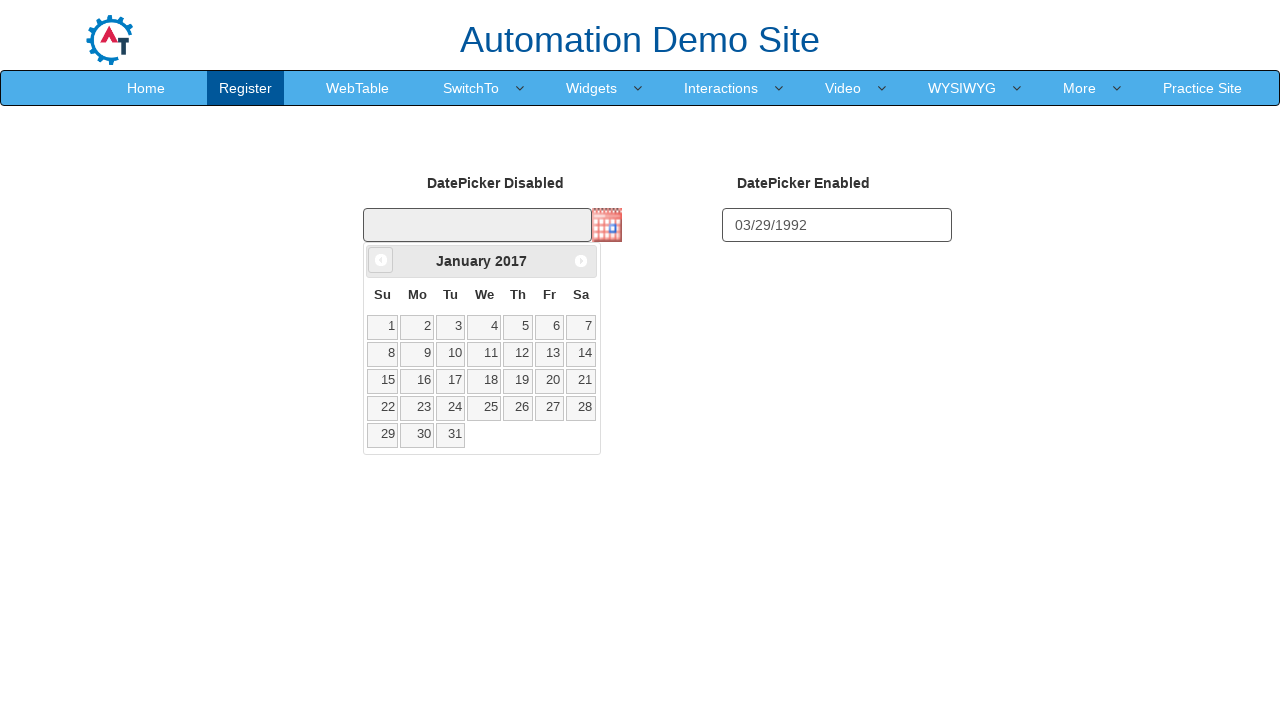

Clicked prev button to navigate to previous month (iteration 110/371) at (381, 260) on a[data-handler='prev']
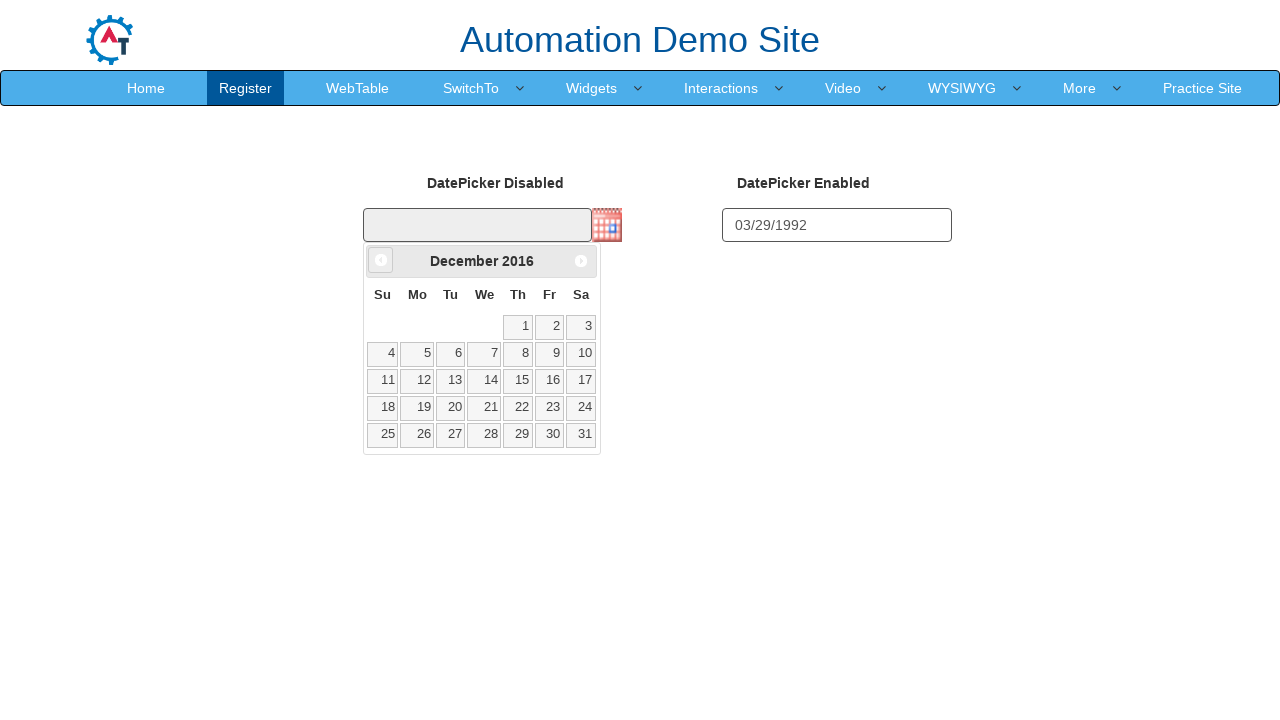

Clicked prev button to navigate to previous month (iteration 111/371) at (381, 260) on a[data-handler='prev']
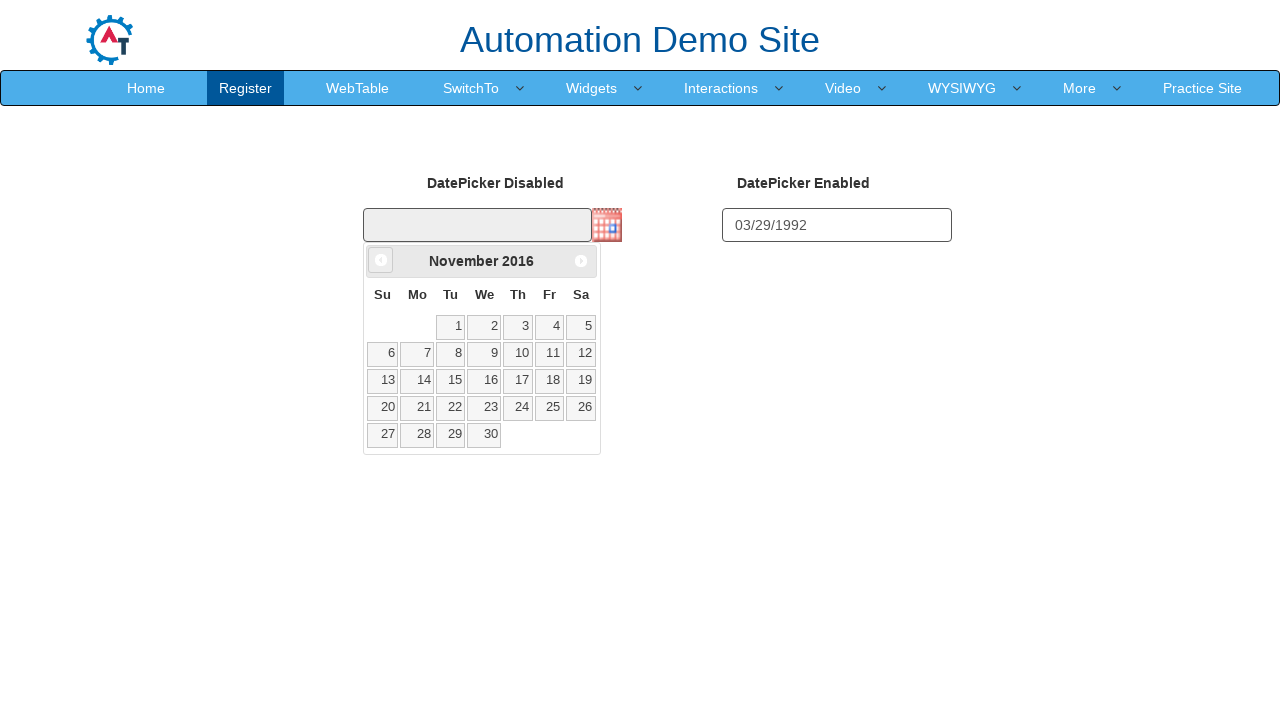

Clicked prev button to navigate to previous month (iteration 112/371) at (381, 260) on a[data-handler='prev']
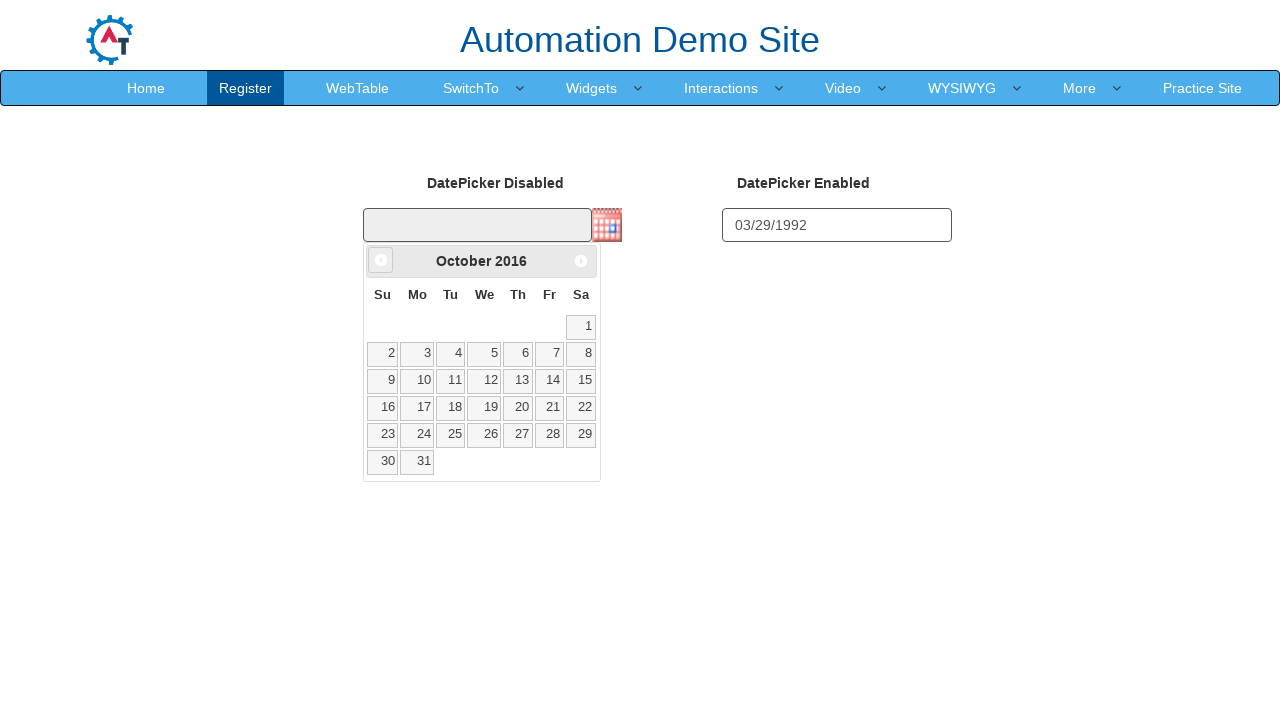

Clicked prev button to navigate to previous month (iteration 113/371) at (381, 260) on a[data-handler='prev']
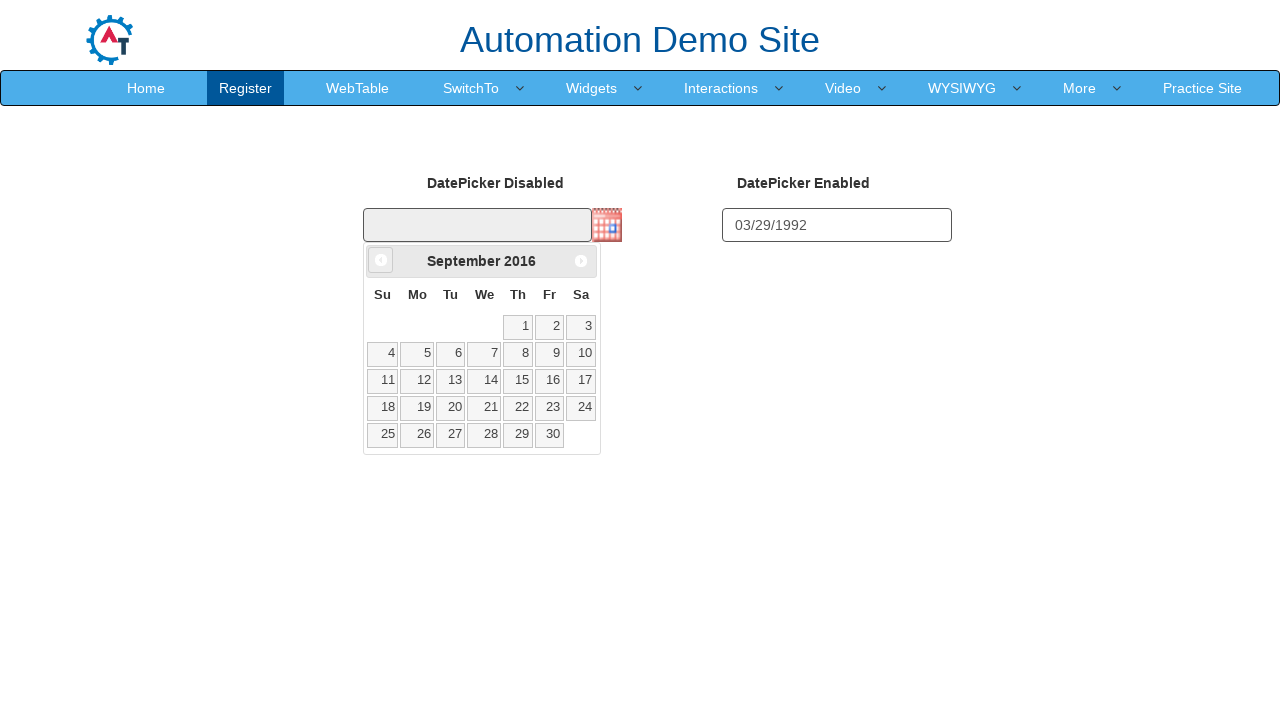

Clicked prev button to navigate to previous month (iteration 114/371) at (381, 260) on a[data-handler='prev']
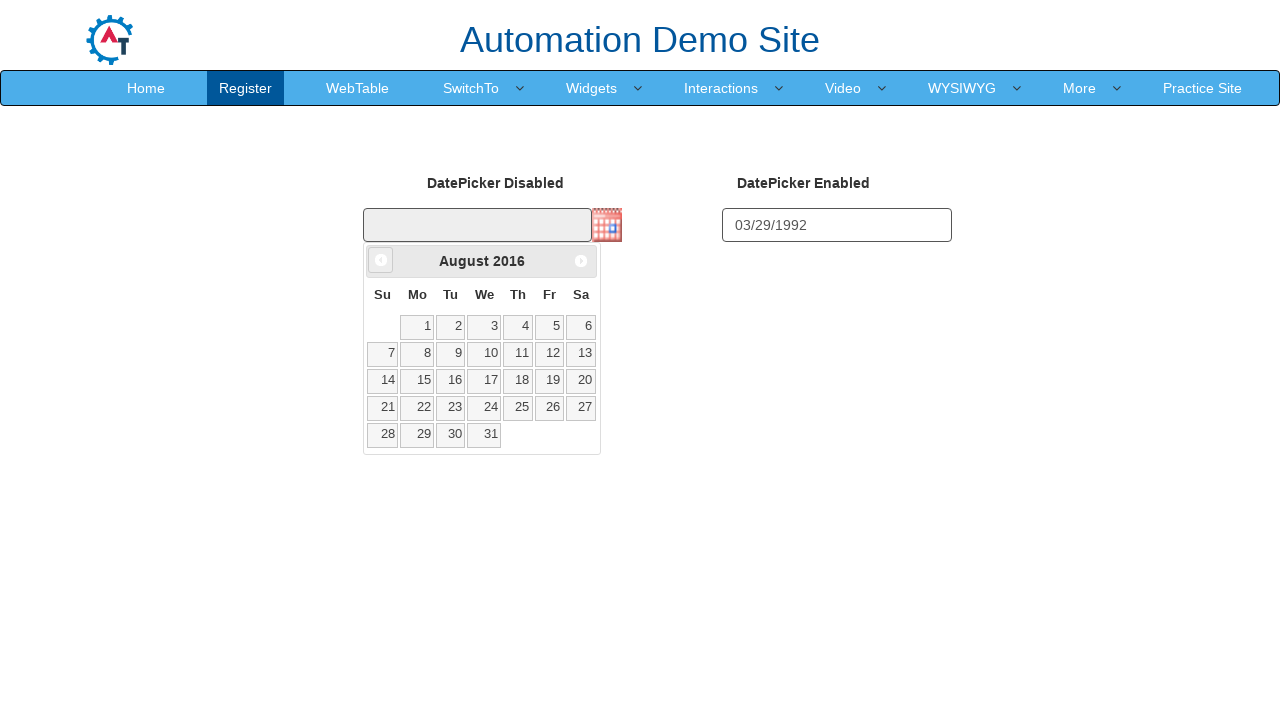

Clicked prev button to navigate to previous month (iteration 115/371) at (381, 260) on a[data-handler='prev']
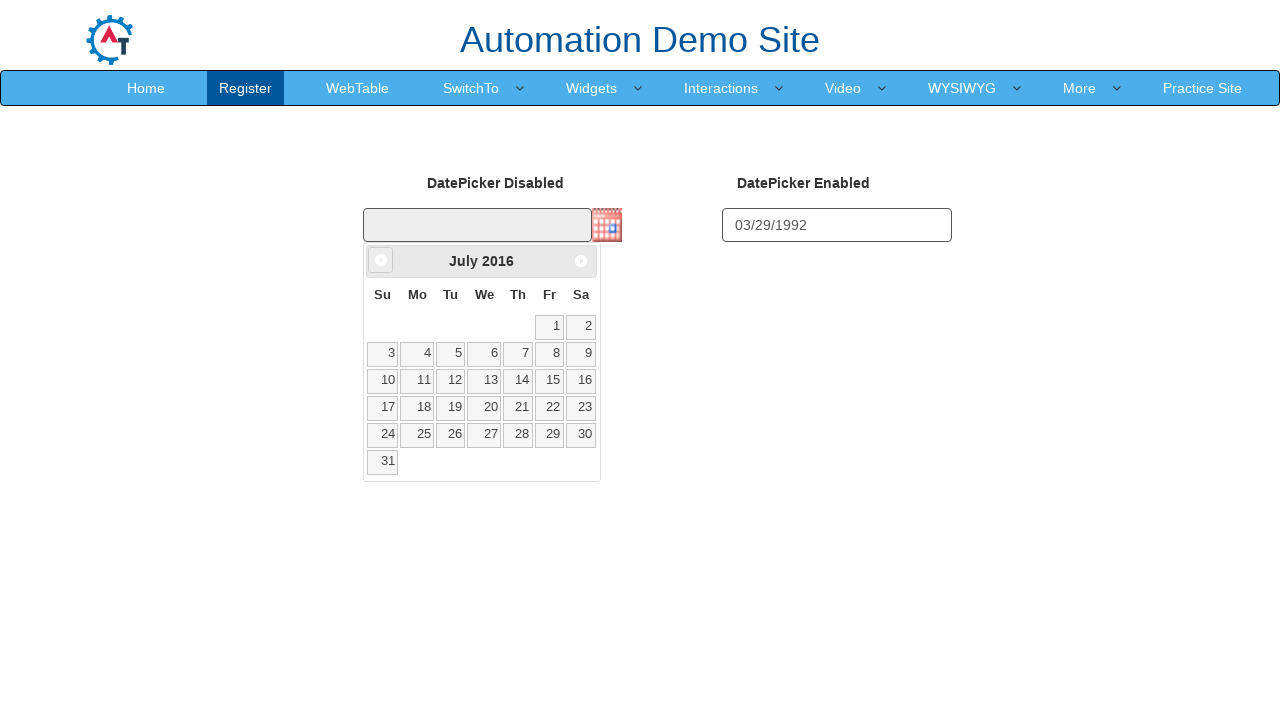

Clicked prev button to navigate to previous month (iteration 116/371) at (381, 260) on a[data-handler='prev']
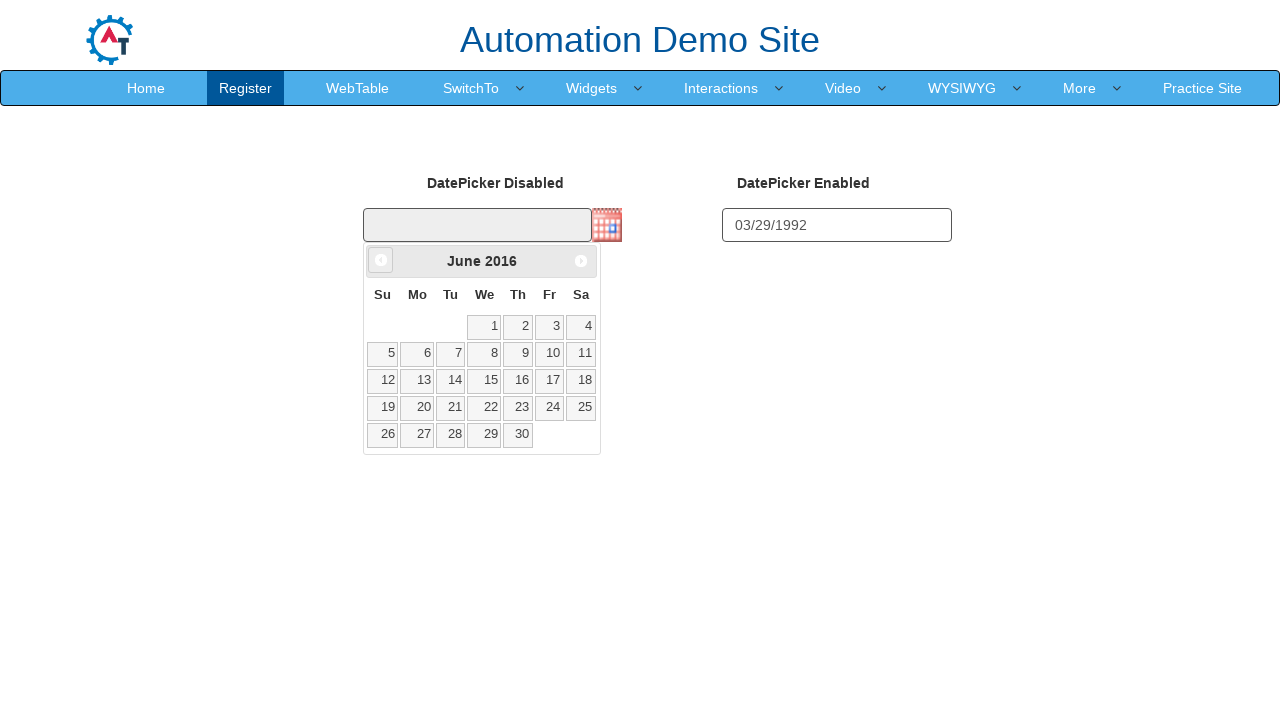

Clicked prev button to navigate to previous month (iteration 117/371) at (381, 260) on a[data-handler='prev']
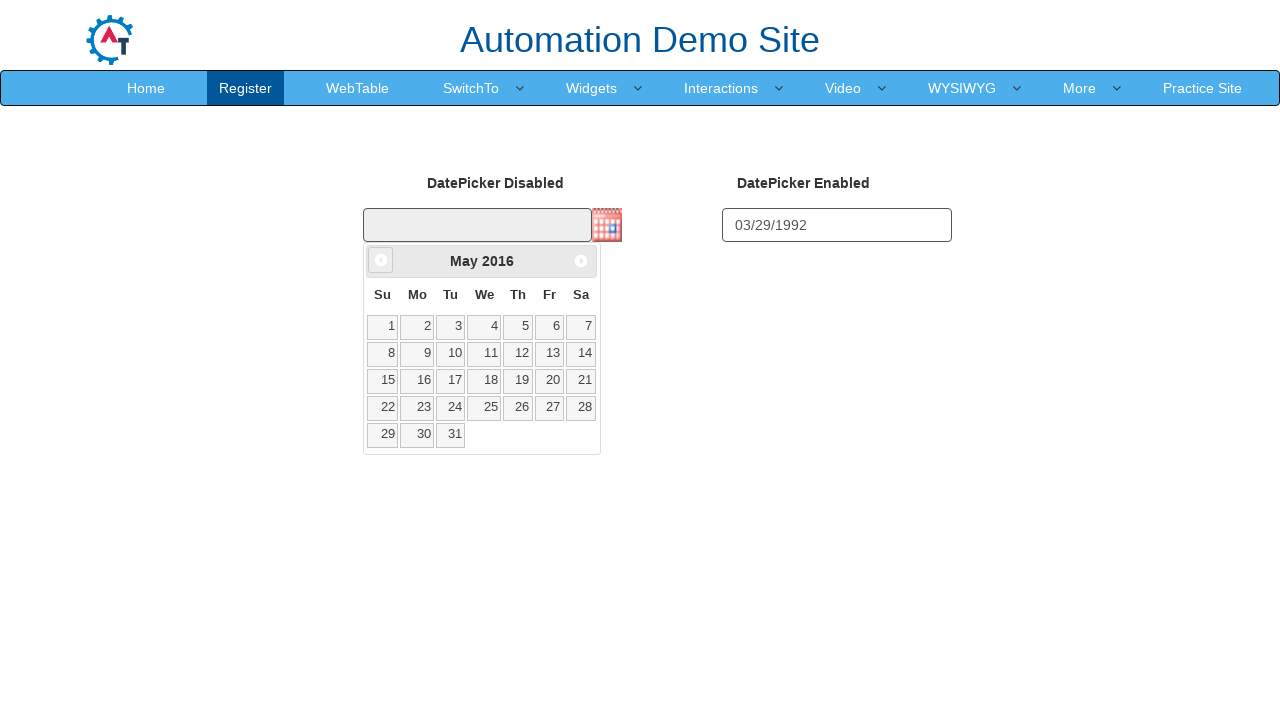

Clicked prev button to navigate to previous month (iteration 118/371) at (381, 260) on a[data-handler='prev']
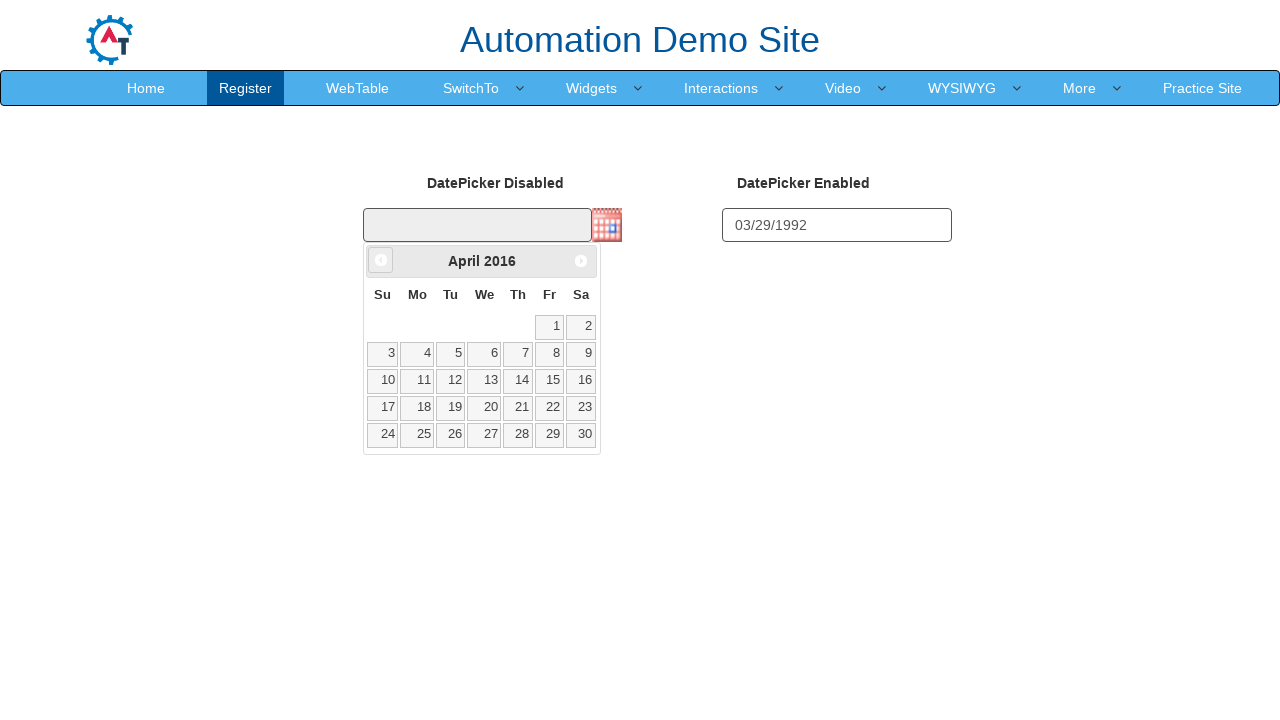

Clicked prev button to navigate to previous month (iteration 119/371) at (381, 260) on a[data-handler='prev']
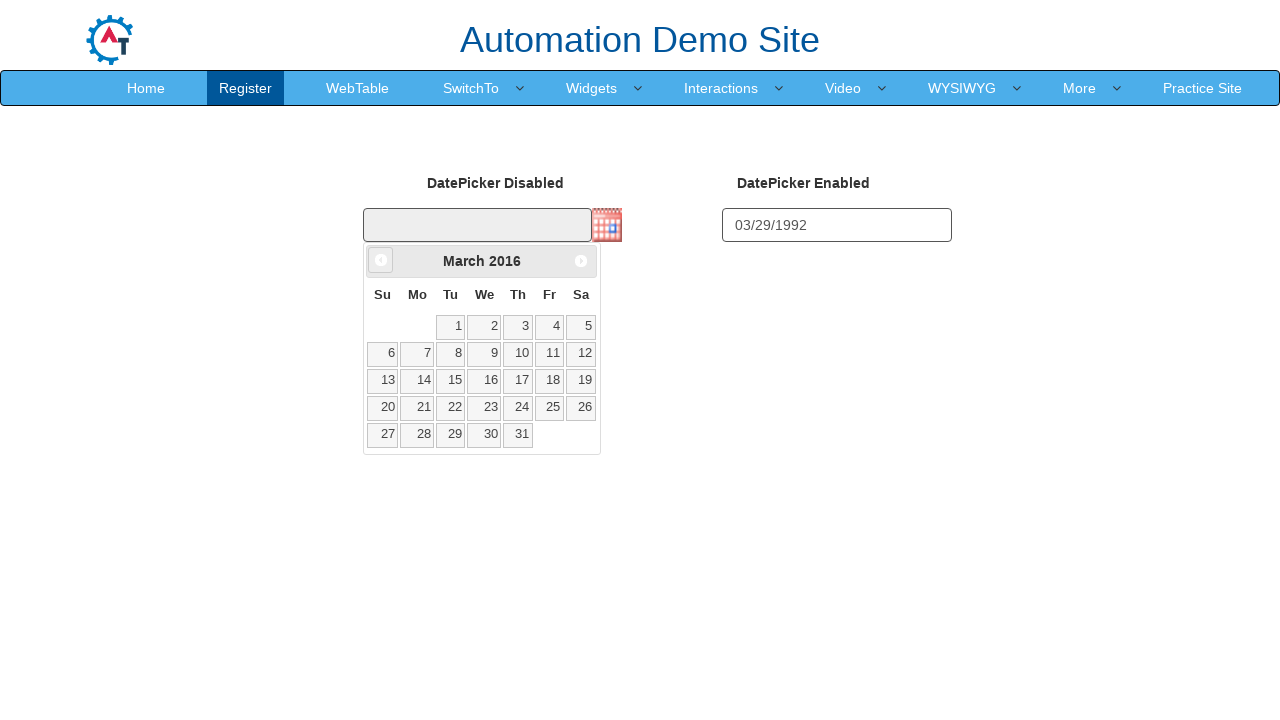

Clicked prev button to navigate to previous month (iteration 120/371) at (381, 260) on a[data-handler='prev']
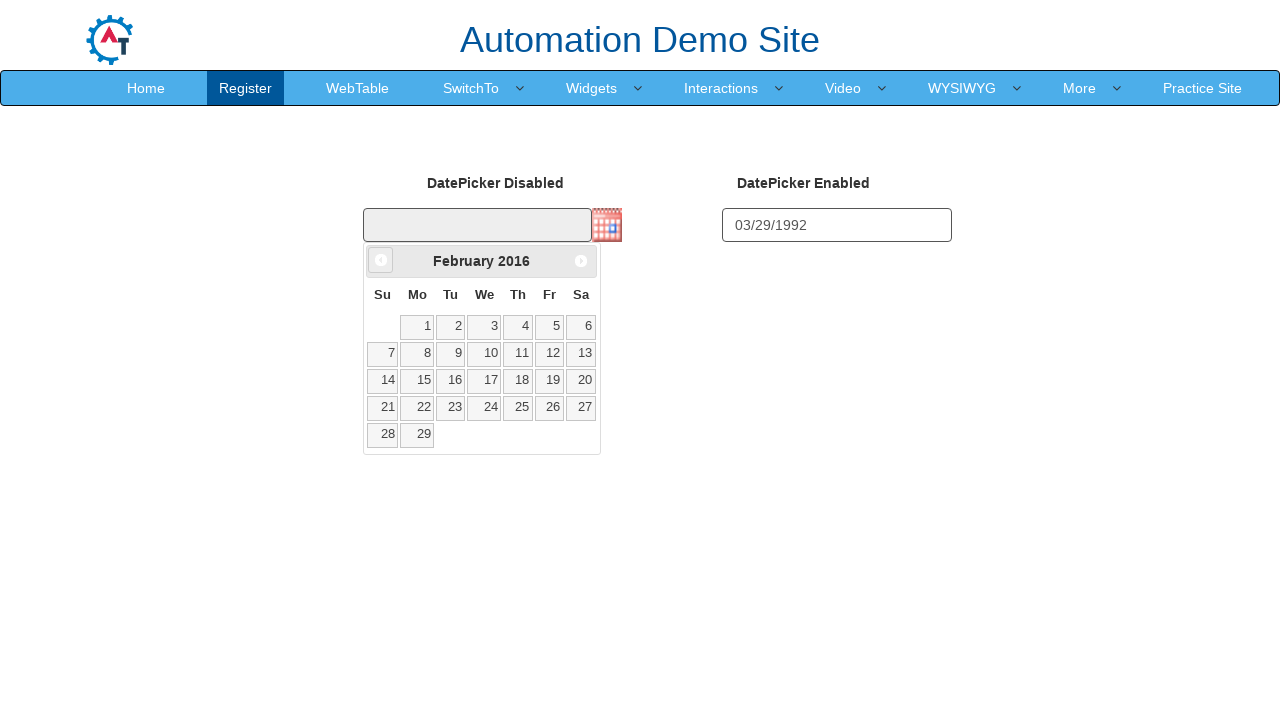

Clicked prev button to navigate to previous month (iteration 121/371) at (381, 260) on a[data-handler='prev']
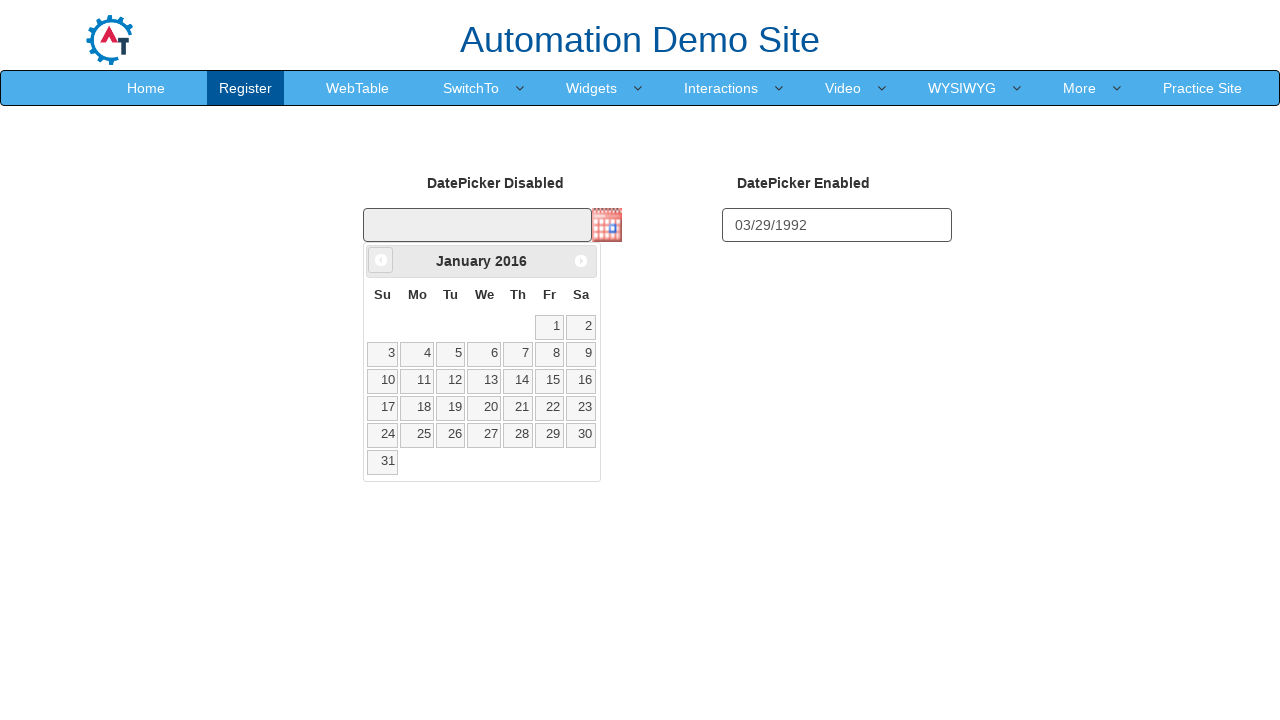

Clicked prev button to navigate to previous month (iteration 122/371) at (381, 260) on a[data-handler='prev']
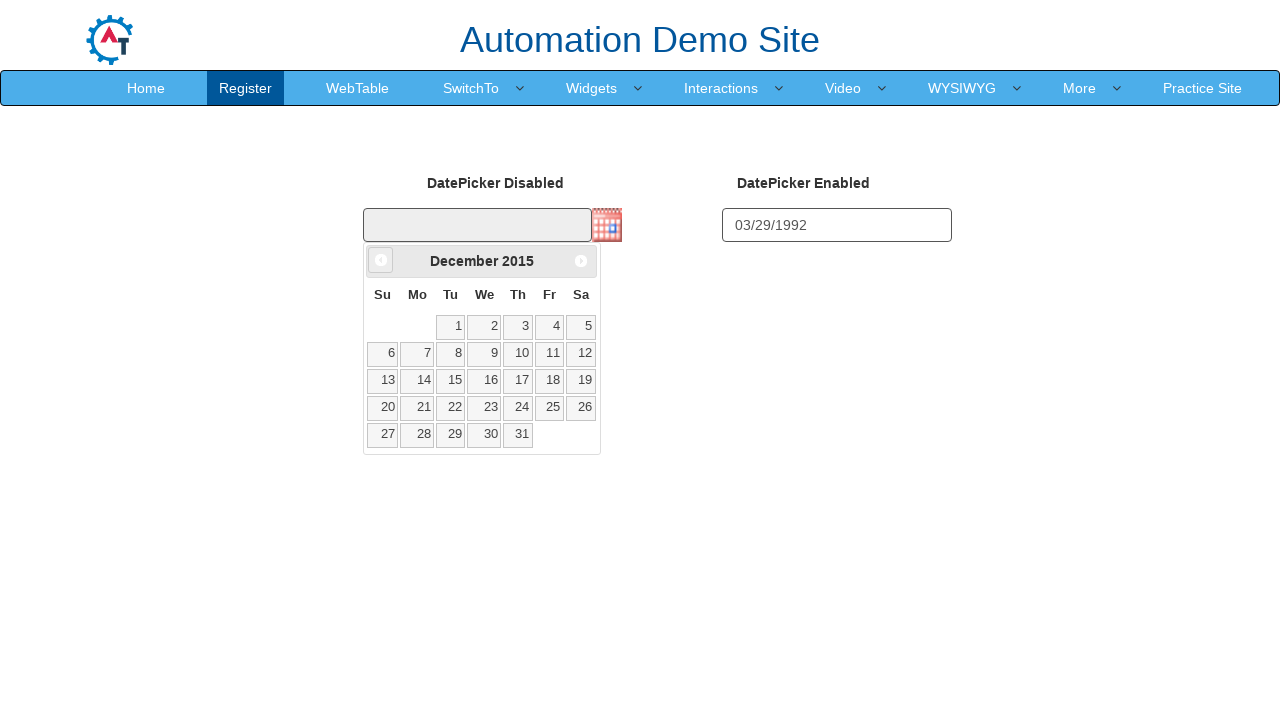

Clicked prev button to navigate to previous month (iteration 123/371) at (381, 260) on a[data-handler='prev']
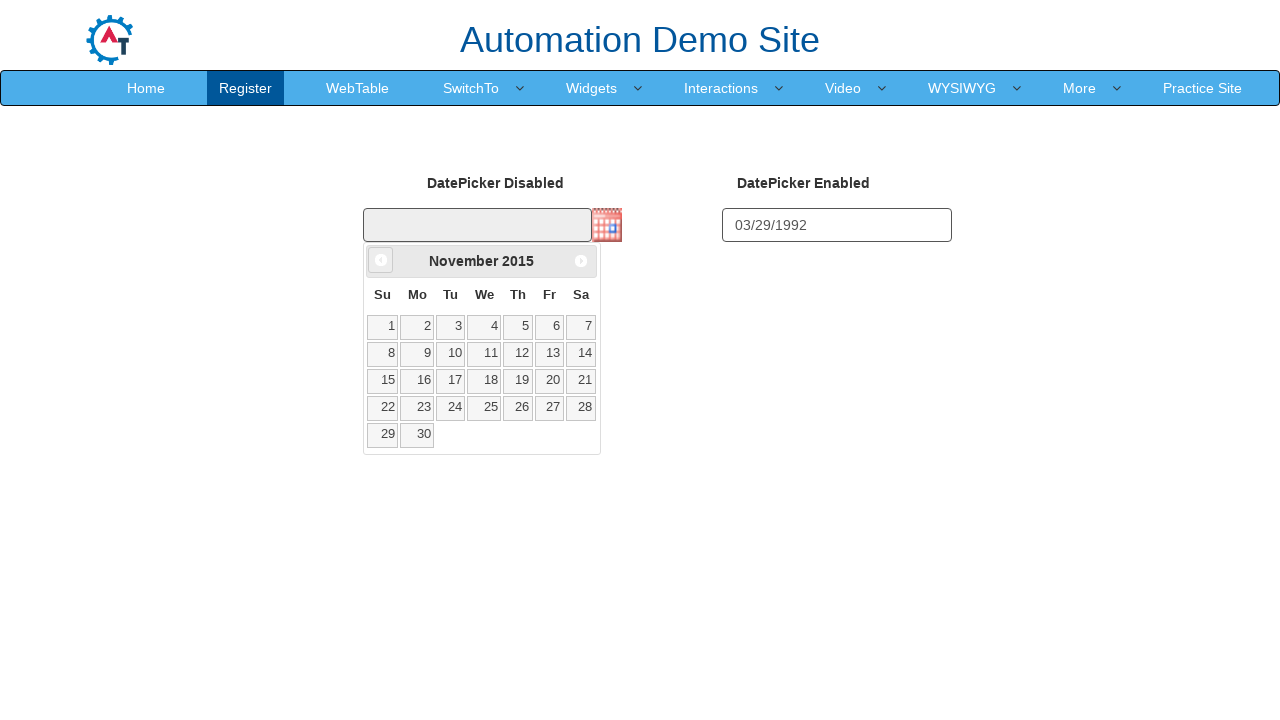

Clicked prev button to navigate to previous month (iteration 124/371) at (381, 260) on a[data-handler='prev']
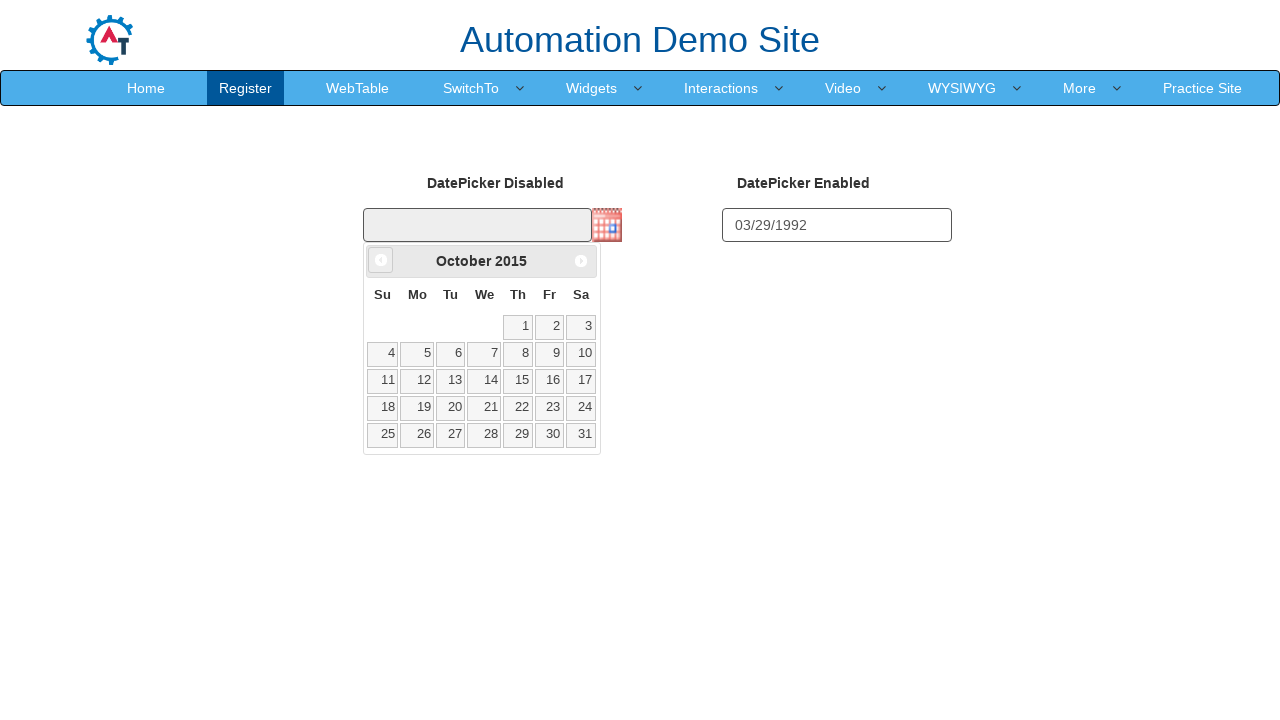

Clicked prev button to navigate to previous month (iteration 125/371) at (381, 260) on a[data-handler='prev']
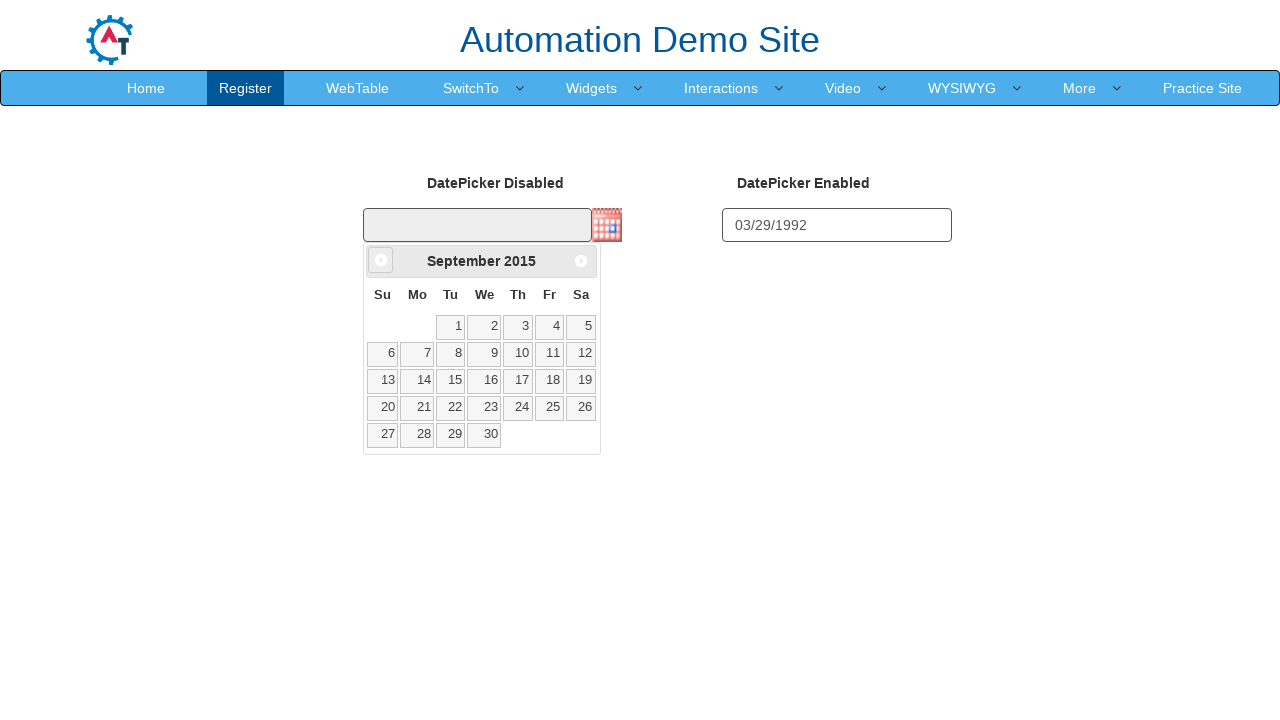

Clicked prev button to navigate to previous month (iteration 126/371) at (381, 260) on a[data-handler='prev']
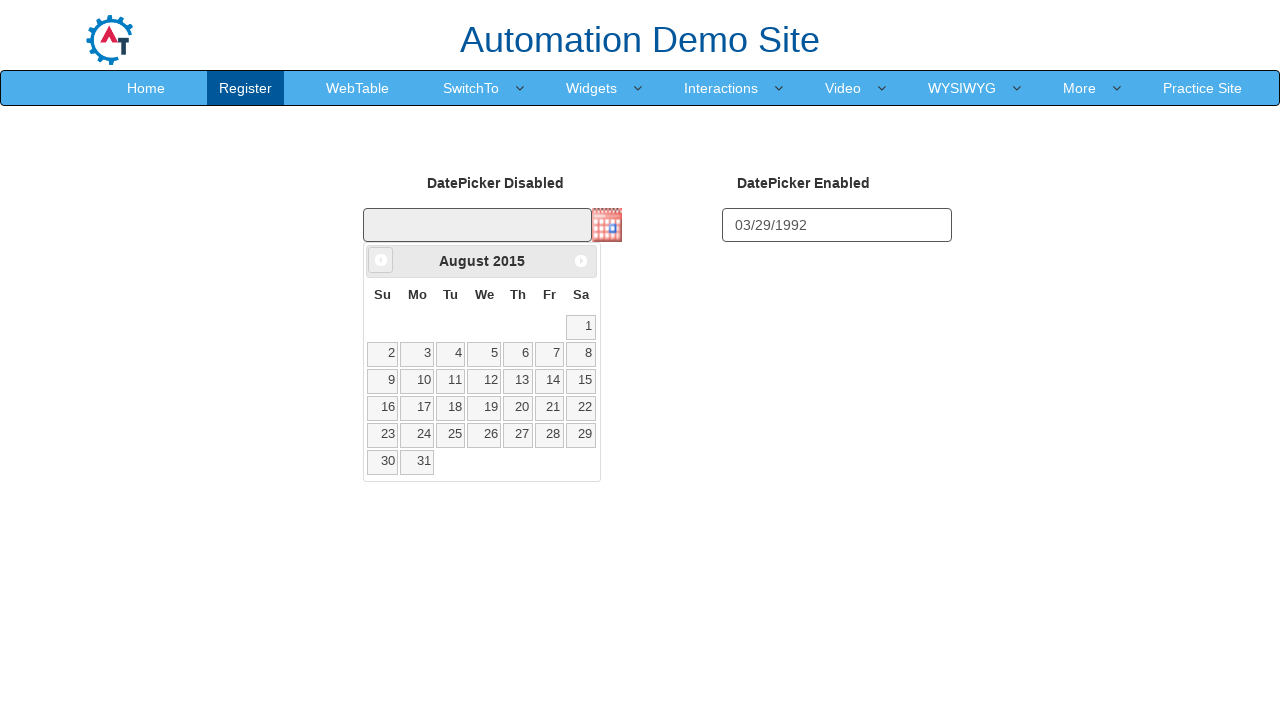

Clicked prev button to navigate to previous month (iteration 127/371) at (381, 260) on a[data-handler='prev']
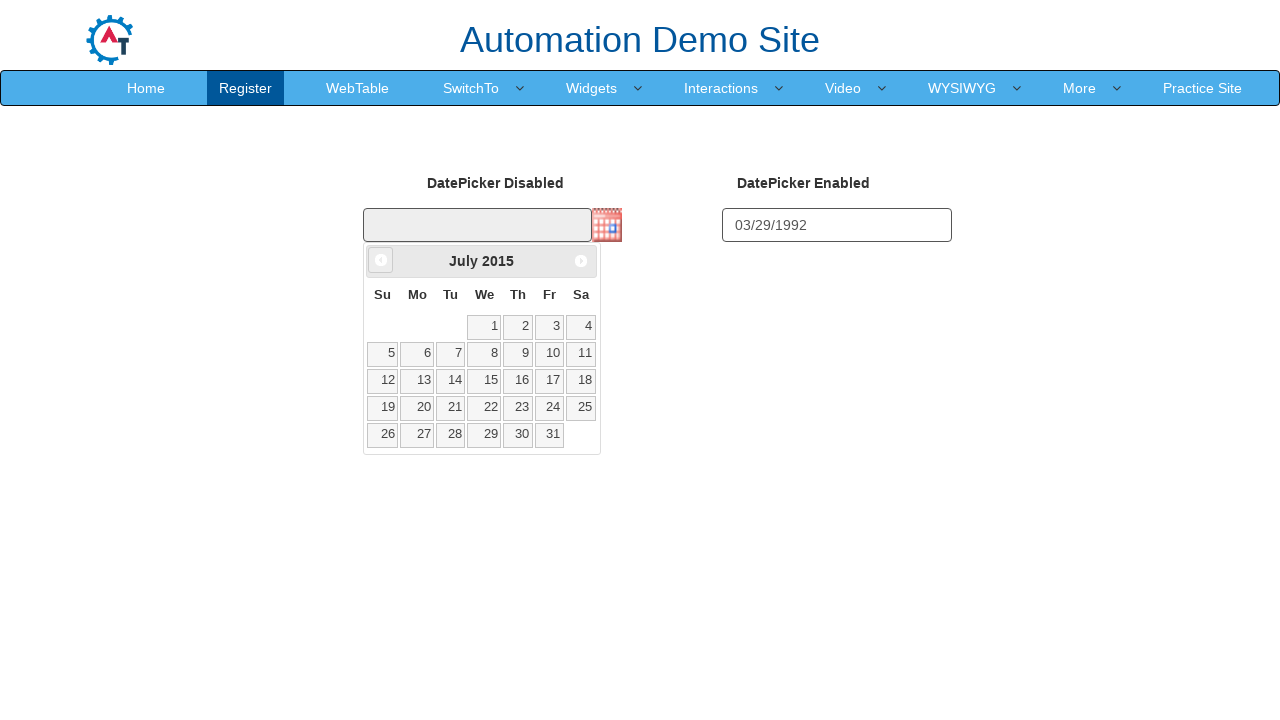

Clicked prev button to navigate to previous month (iteration 128/371) at (381, 260) on a[data-handler='prev']
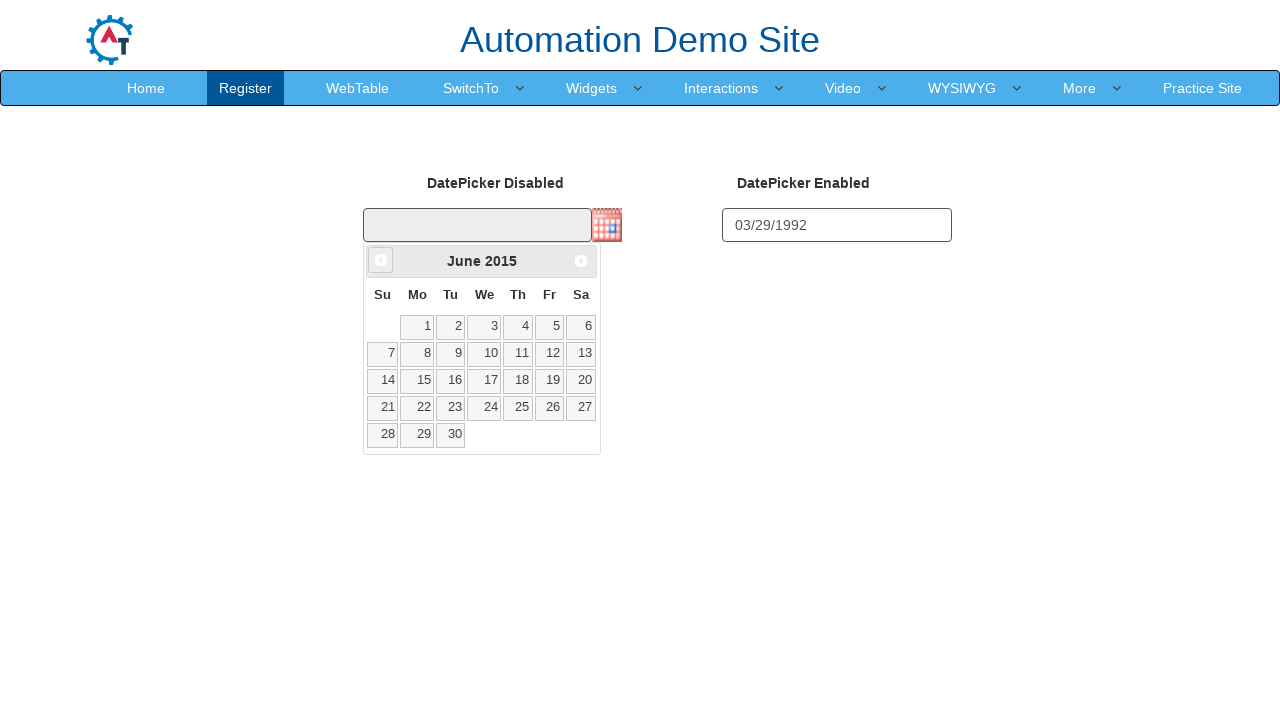

Clicked prev button to navigate to previous month (iteration 129/371) at (381, 260) on a[data-handler='prev']
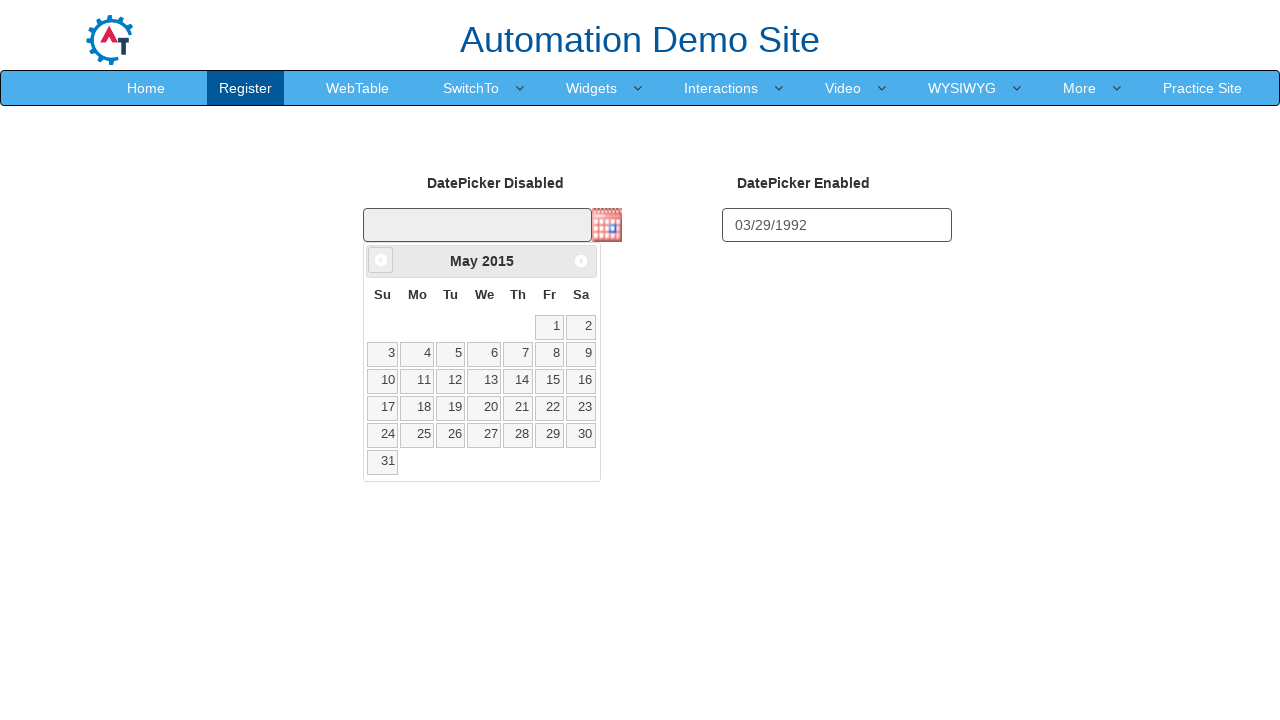

Clicked prev button to navigate to previous month (iteration 130/371) at (381, 260) on a[data-handler='prev']
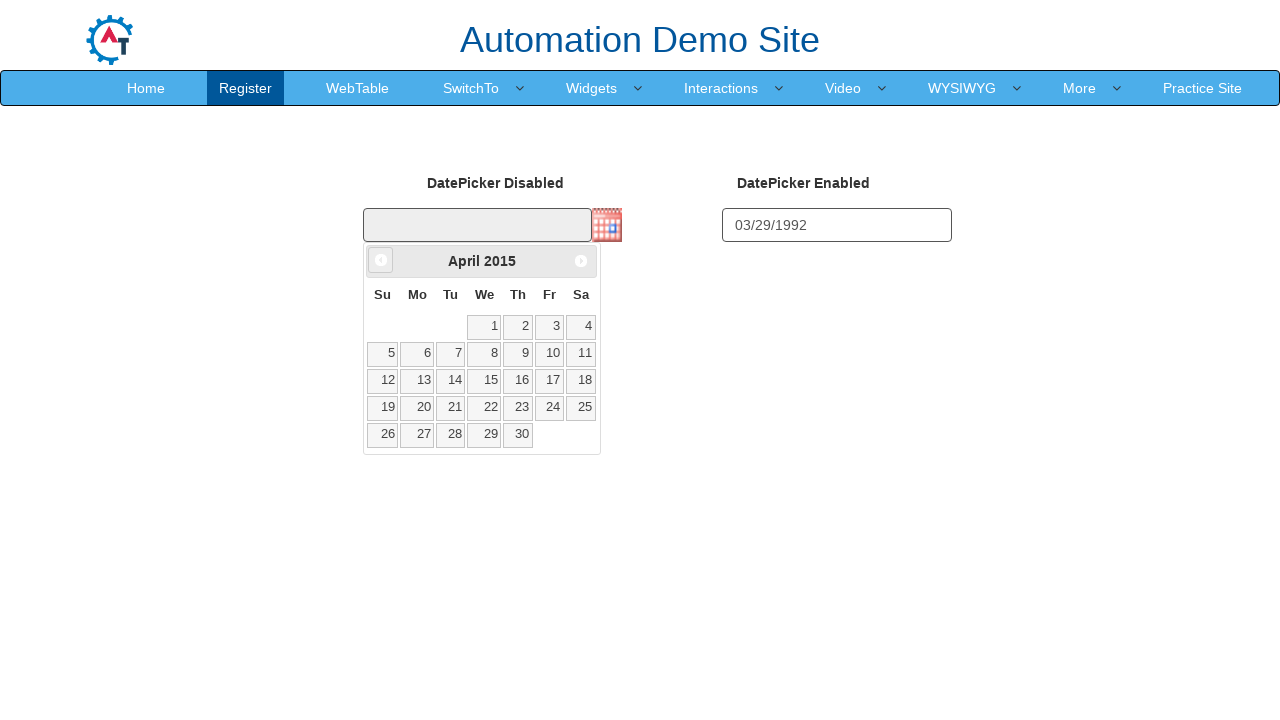

Clicked prev button to navigate to previous month (iteration 131/371) at (381, 260) on a[data-handler='prev']
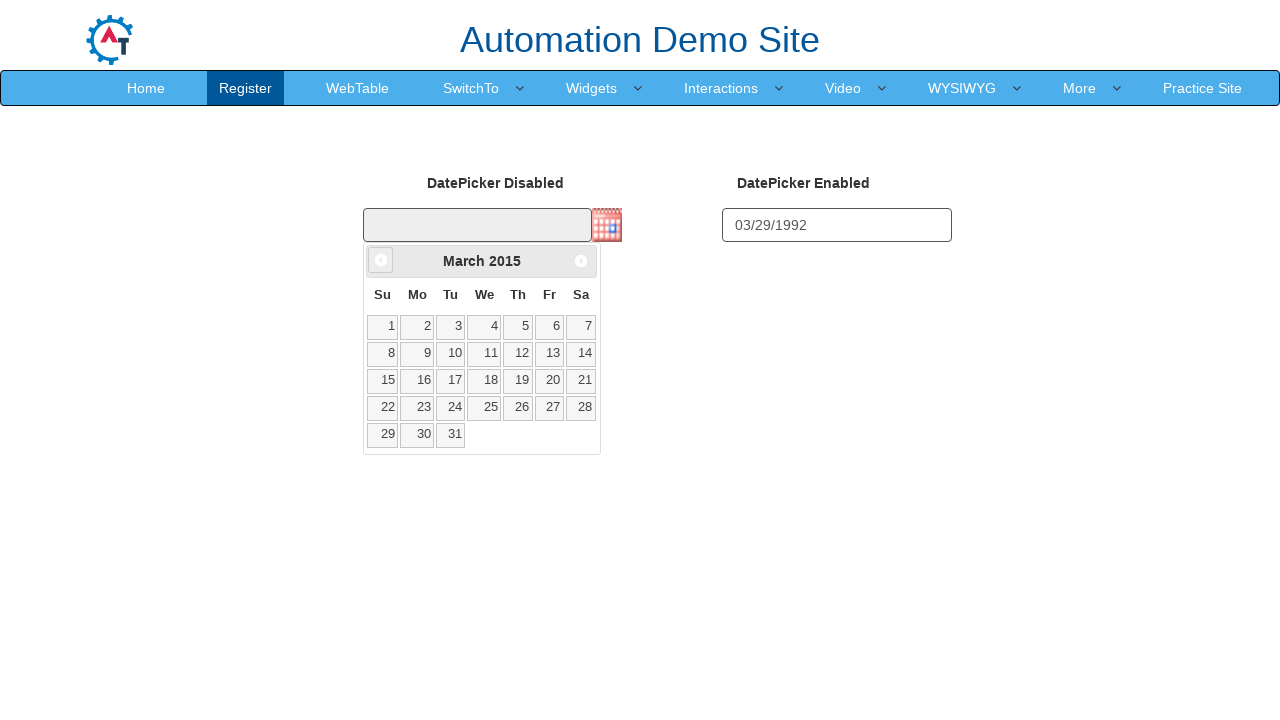

Clicked prev button to navigate to previous month (iteration 132/371) at (381, 260) on a[data-handler='prev']
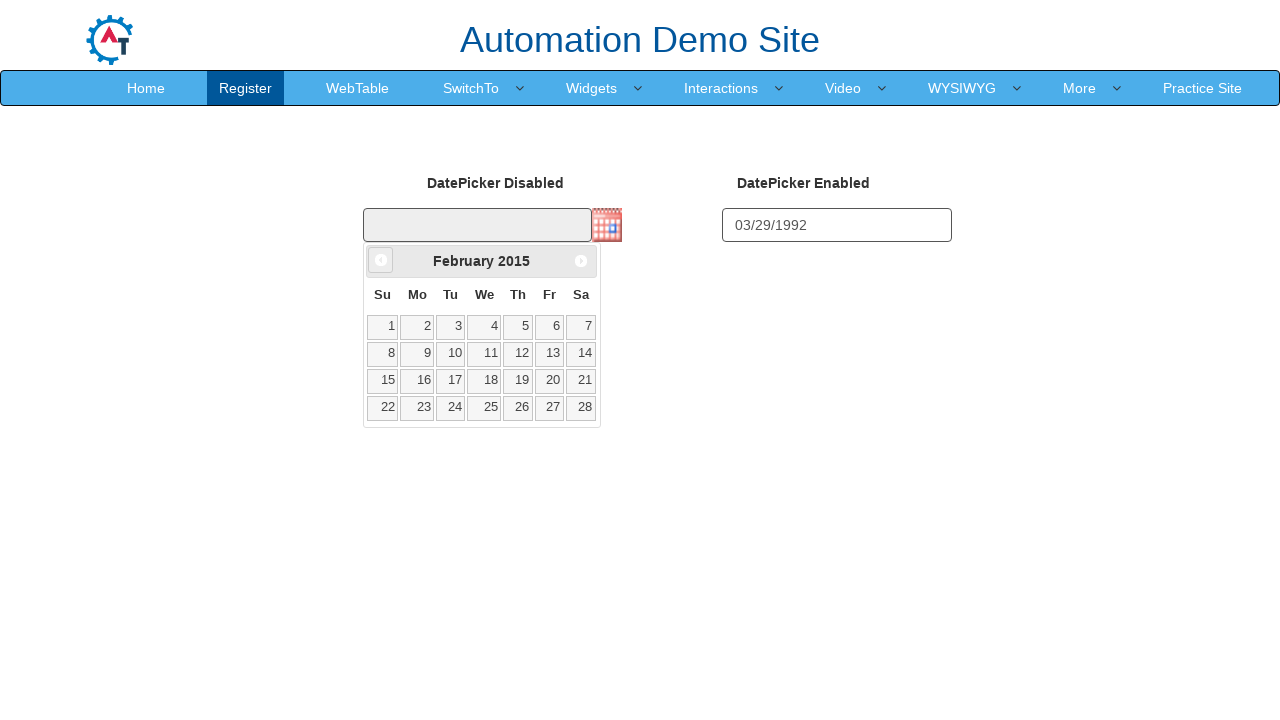

Clicked prev button to navigate to previous month (iteration 133/371) at (381, 260) on a[data-handler='prev']
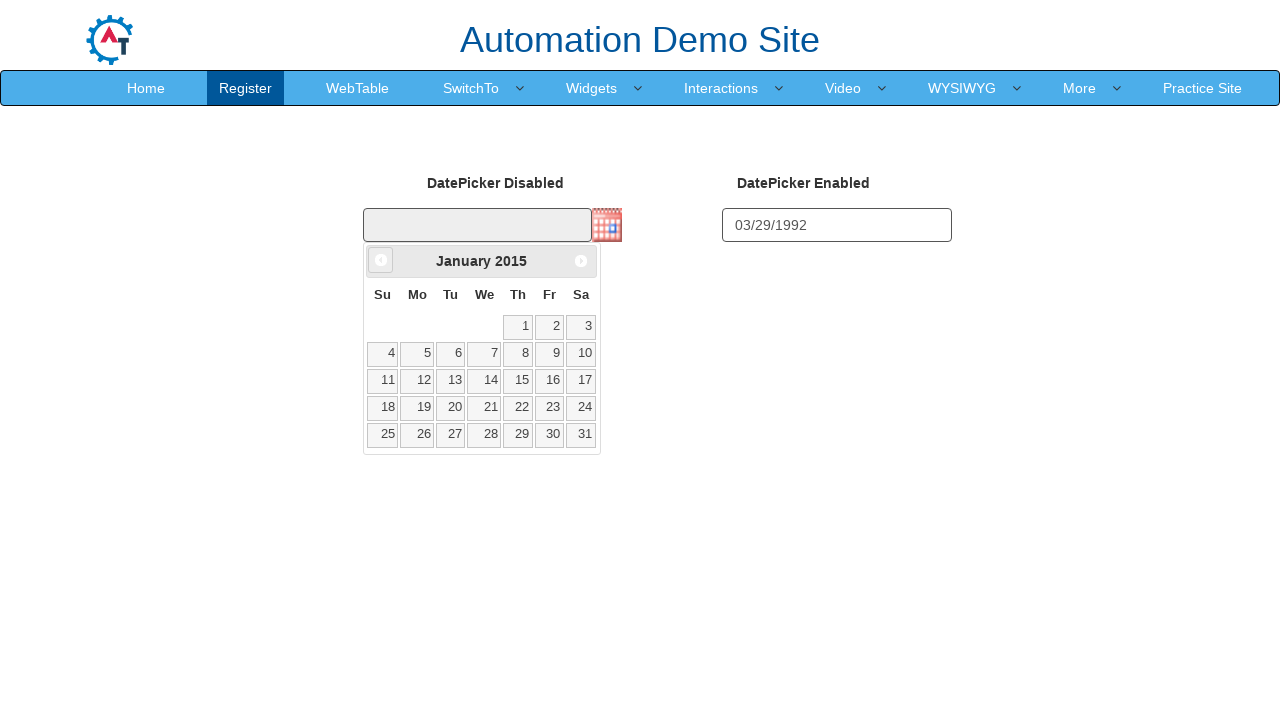

Clicked prev button to navigate to previous month (iteration 134/371) at (381, 260) on a[data-handler='prev']
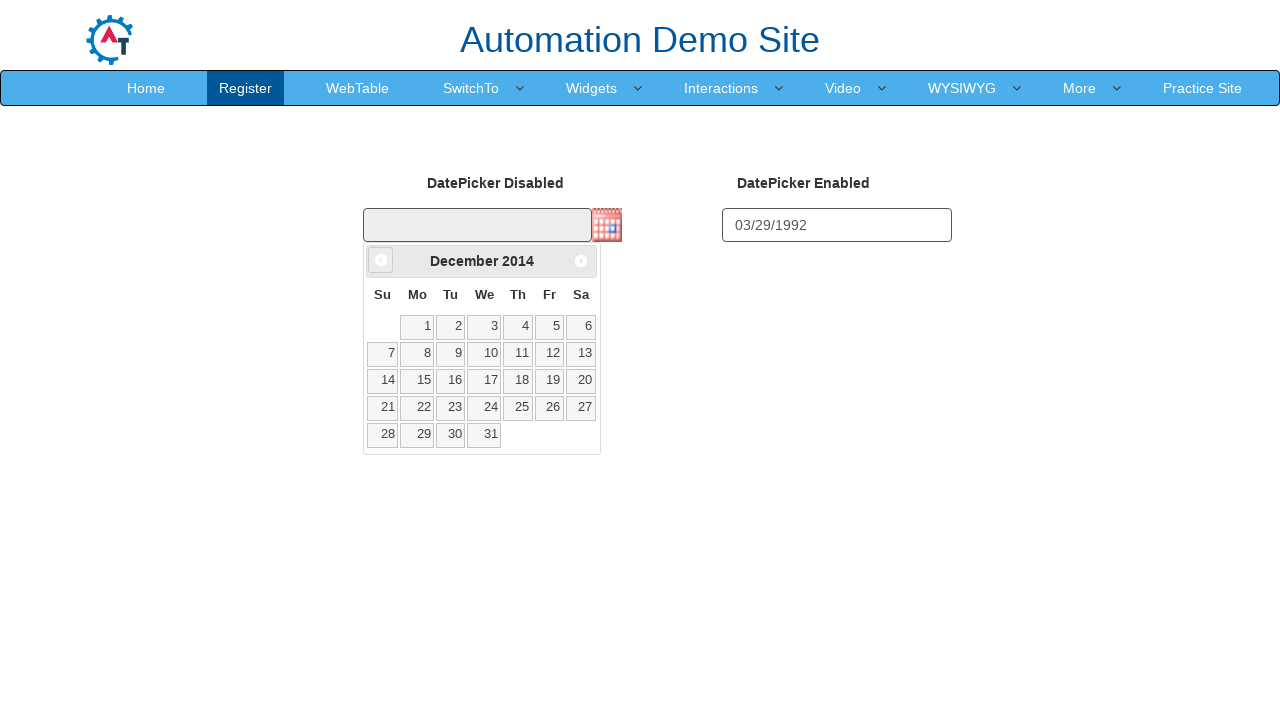

Clicked prev button to navigate to previous month (iteration 135/371) at (381, 260) on a[data-handler='prev']
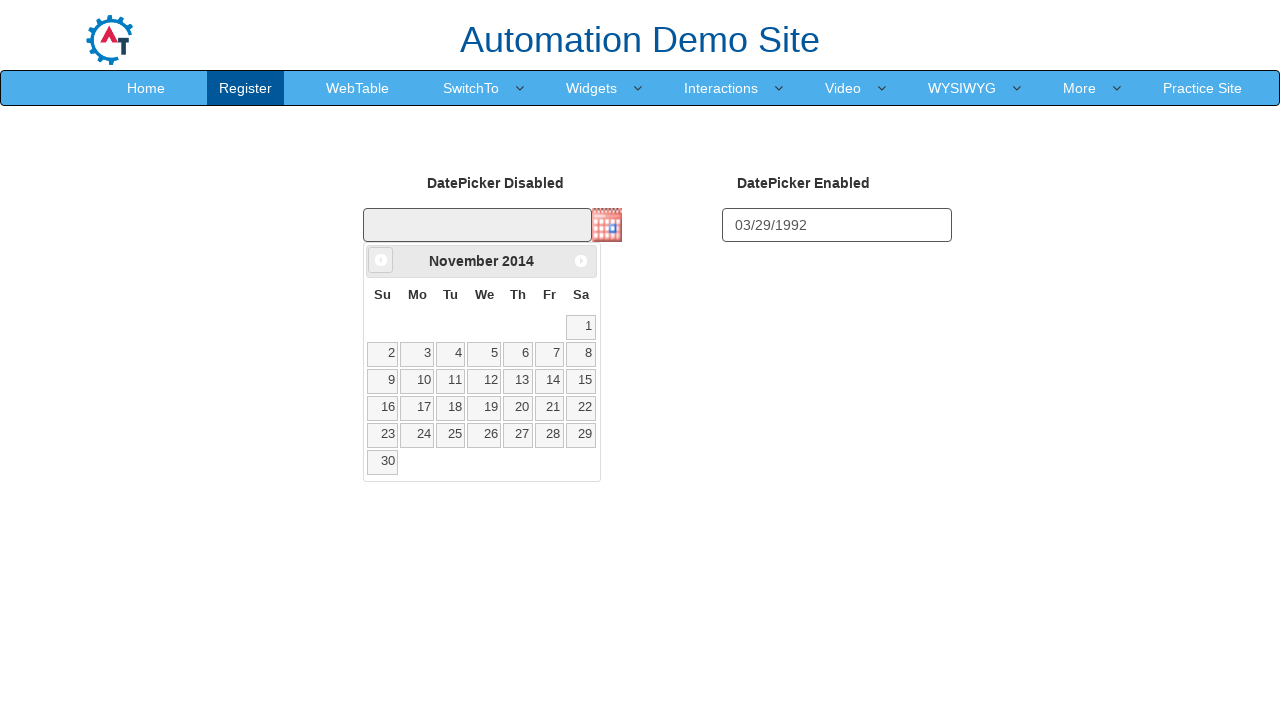

Clicked prev button to navigate to previous month (iteration 136/371) at (381, 260) on a[data-handler='prev']
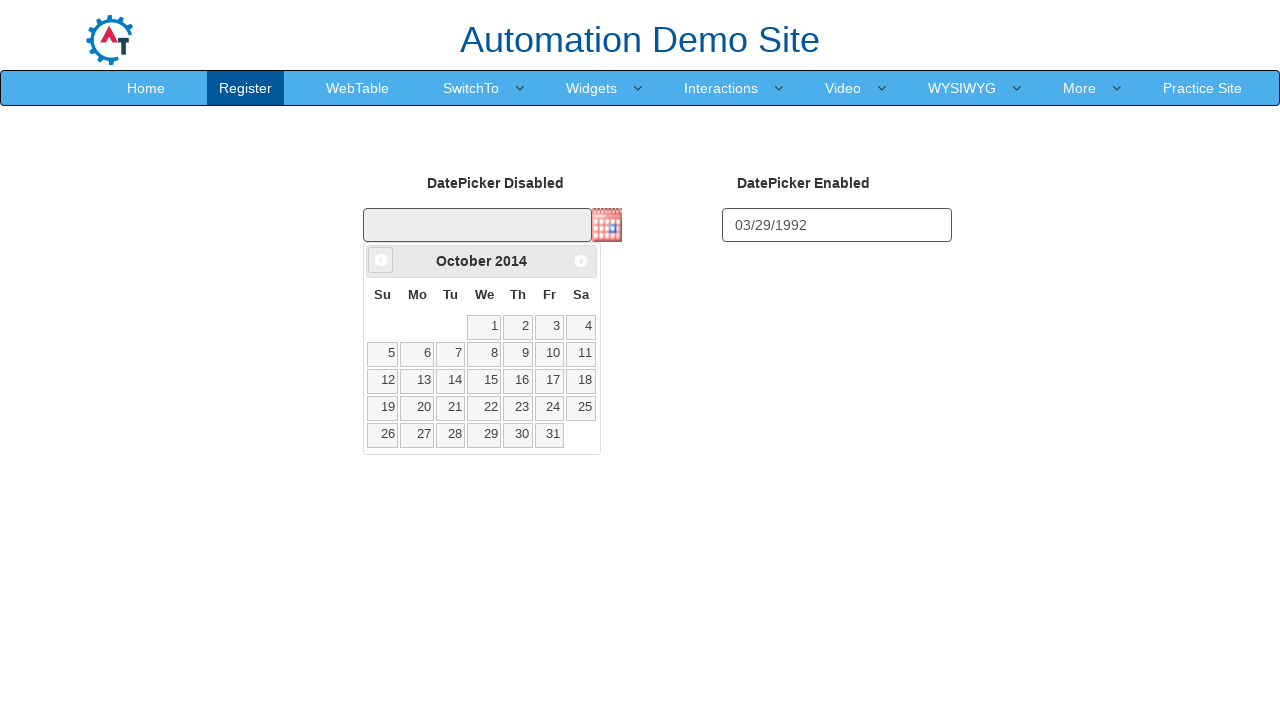

Clicked prev button to navigate to previous month (iteration 137/371) at (381, 260) on a[data-handler='prev']
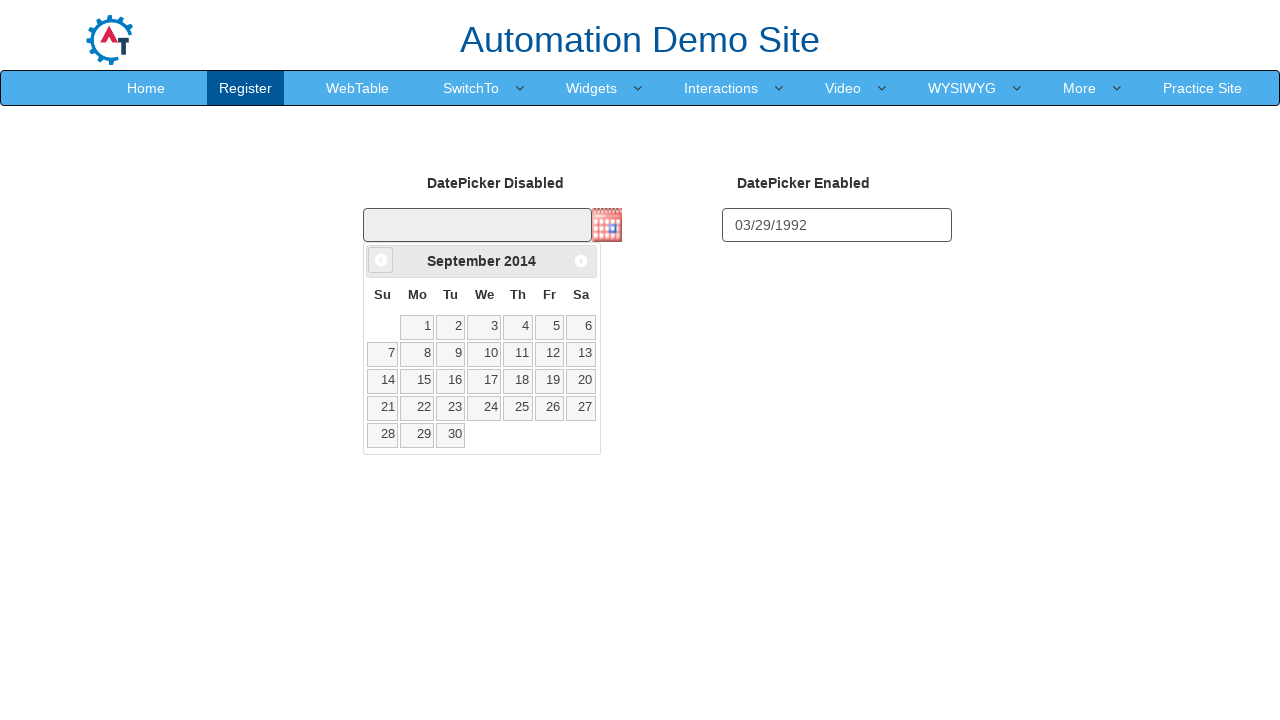

Clicked prev button to navigate to previous month (iteration 138/371) at (381, 260) on a[data-handler='prev']
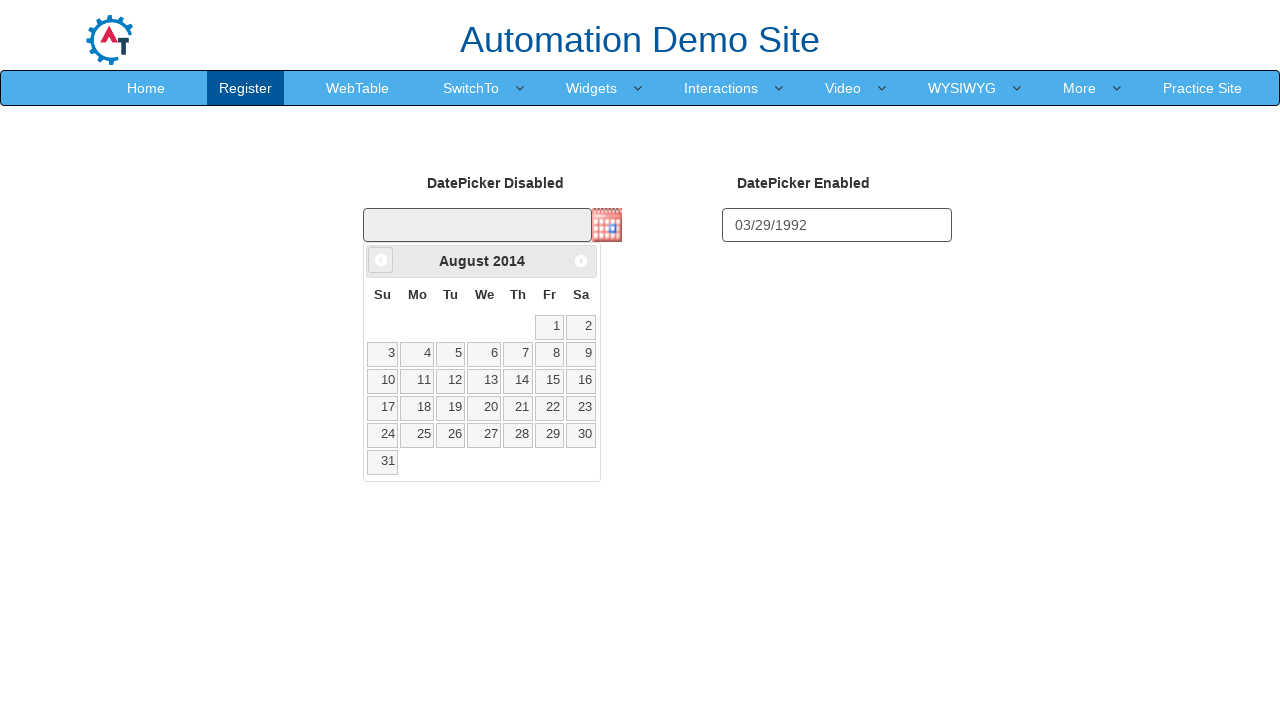

Clicked prev button to navigate to previous month (iteration 139/371) at (381, 260) on a[data-handler='prev']
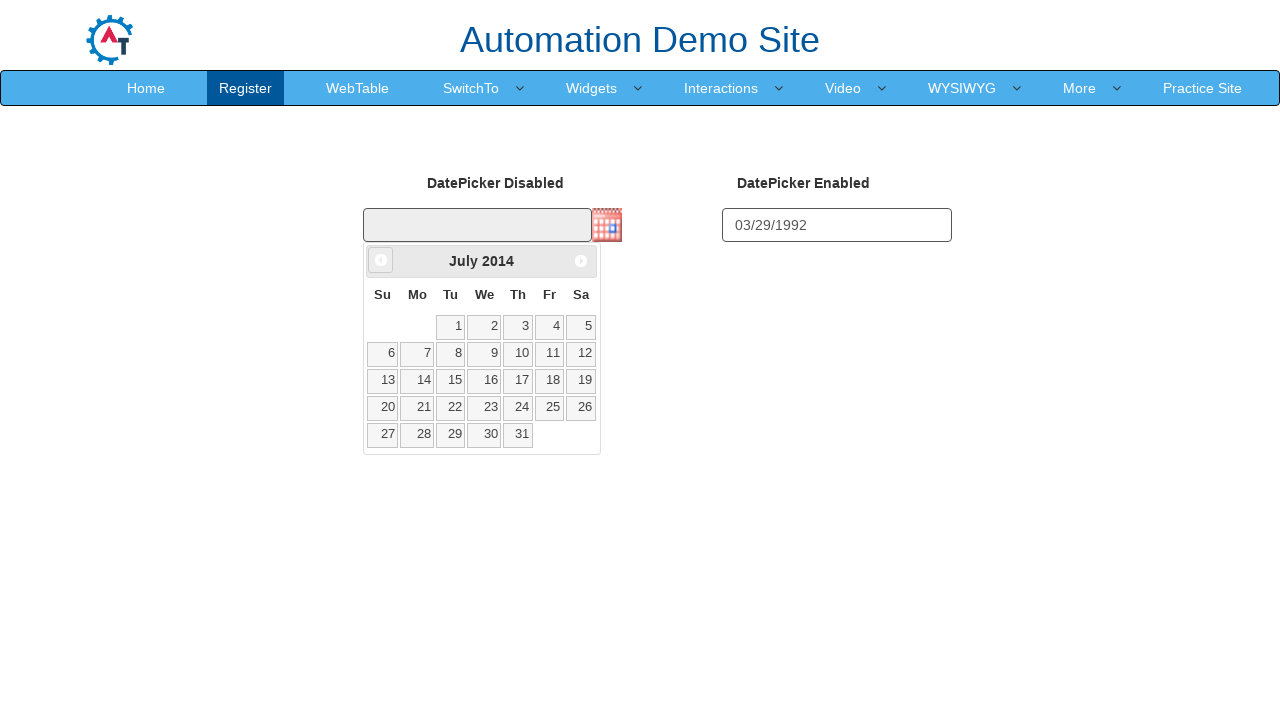

Clicked prev button to navigate to previous month (iteration 140/371) at (381, 260) on a[data-handler='prev']
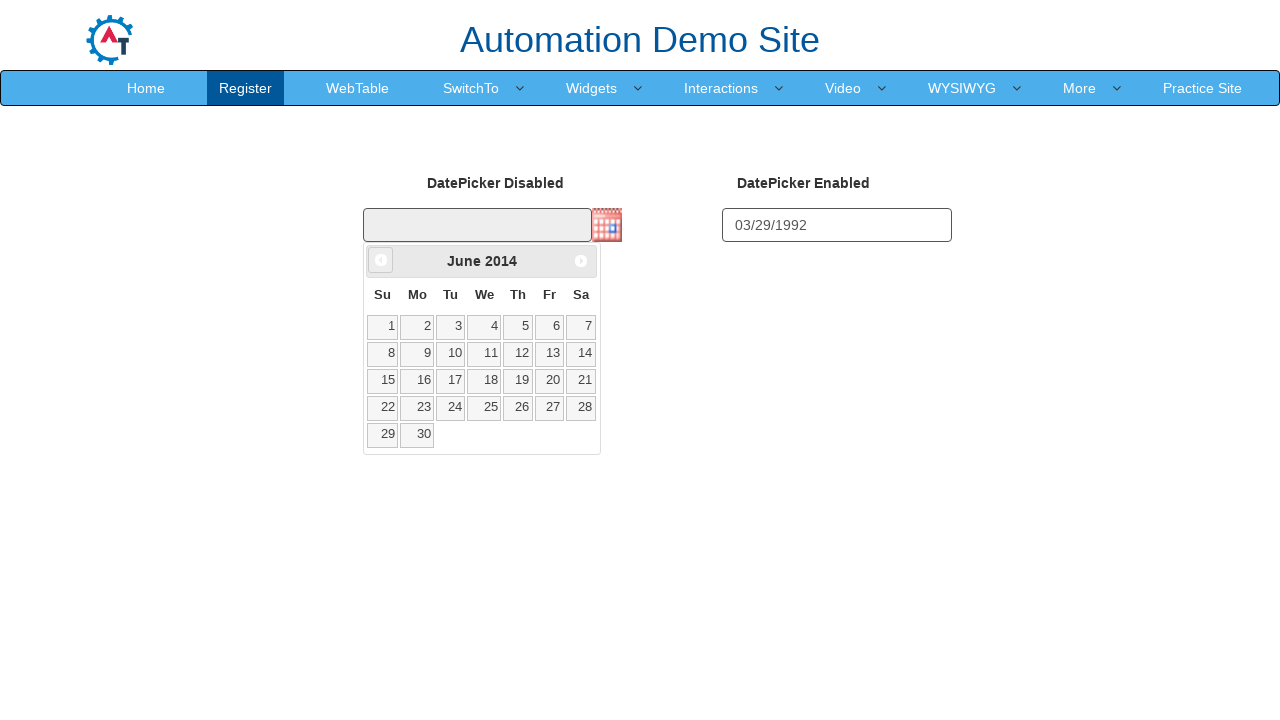

Clicked prev button to navigate to previous month (iteration 141/371) at (381, 260) on a[data-handler='prev']
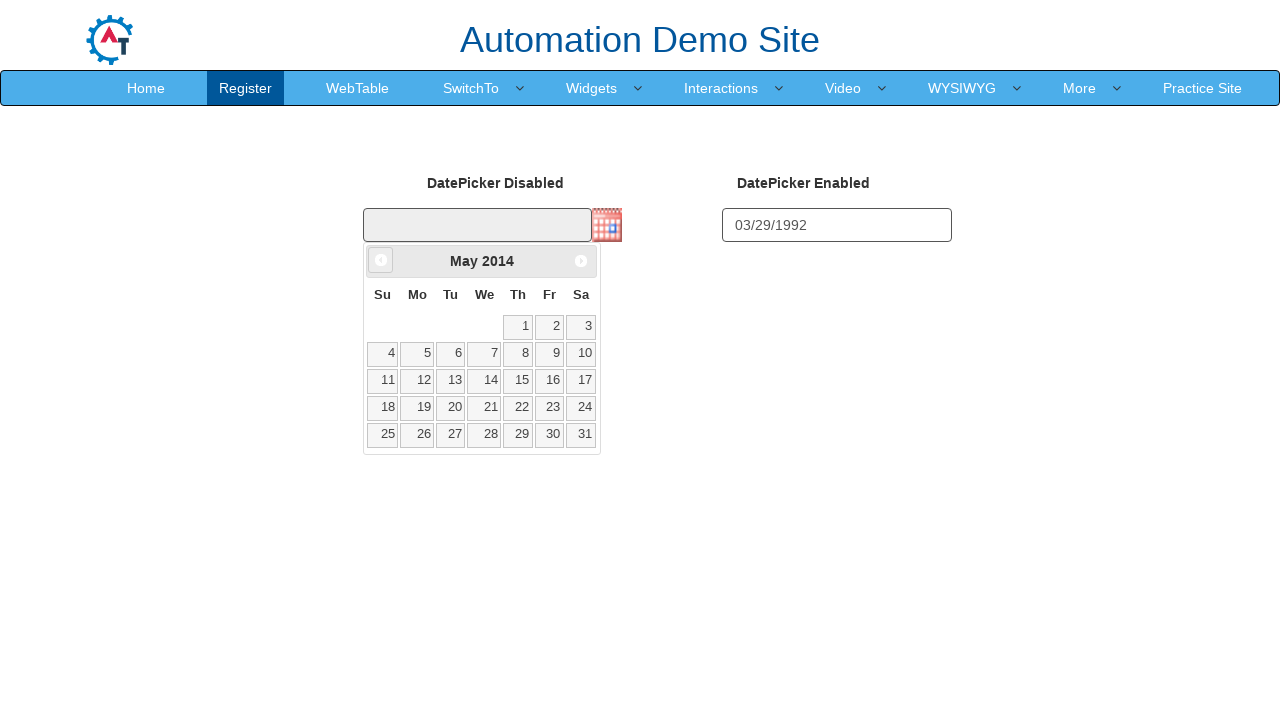

Clicked prev button to navigate to previous month (iteration 142/371) at (381, 260) on a[data-handler='prev']
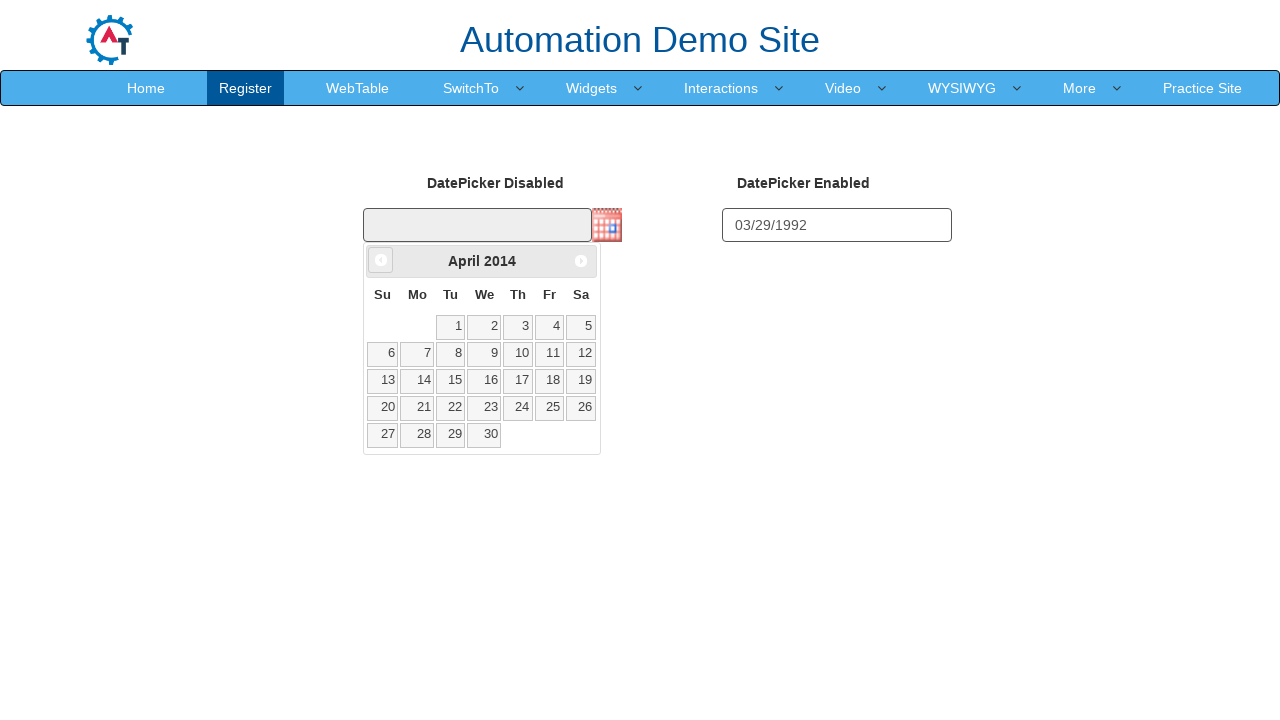

Clicked prev button to navigate to previous month (iteration 143/371) at (381, 260) on a[data-handler='prev']
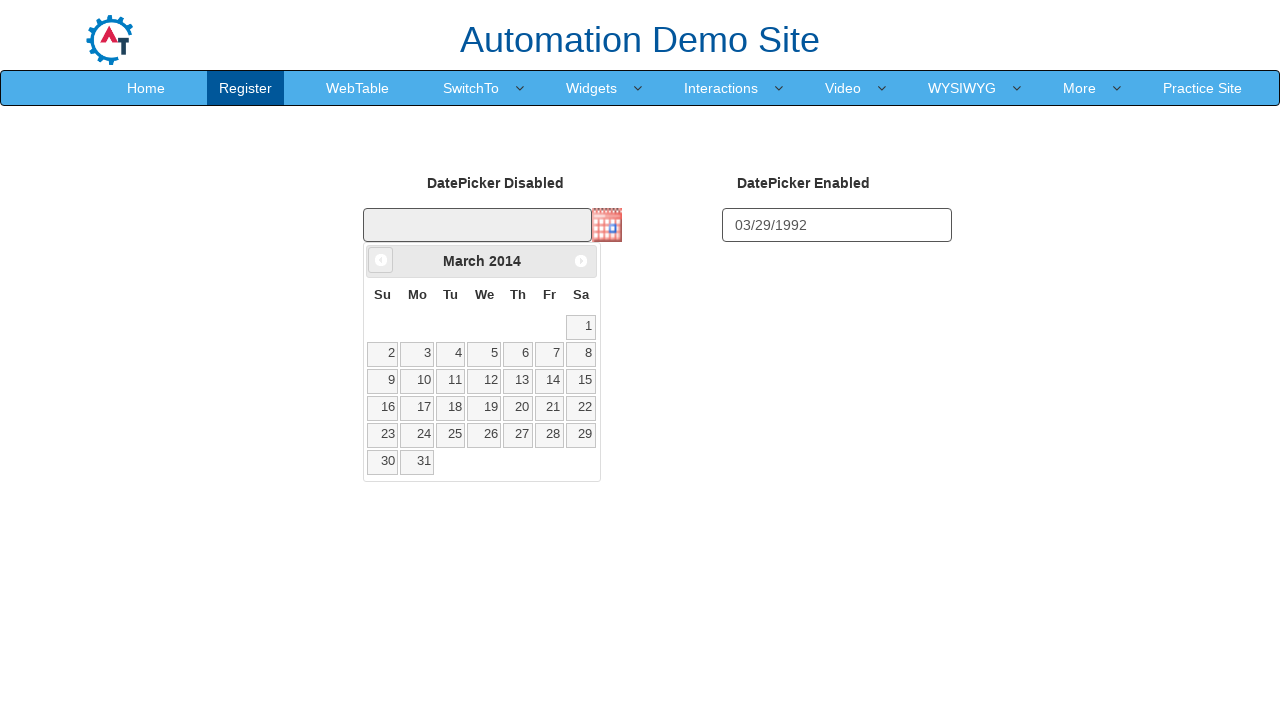

Clicked prev button to navigate to previous month (iteration 144/371) at (381, 260) on a[data-handler='prev']
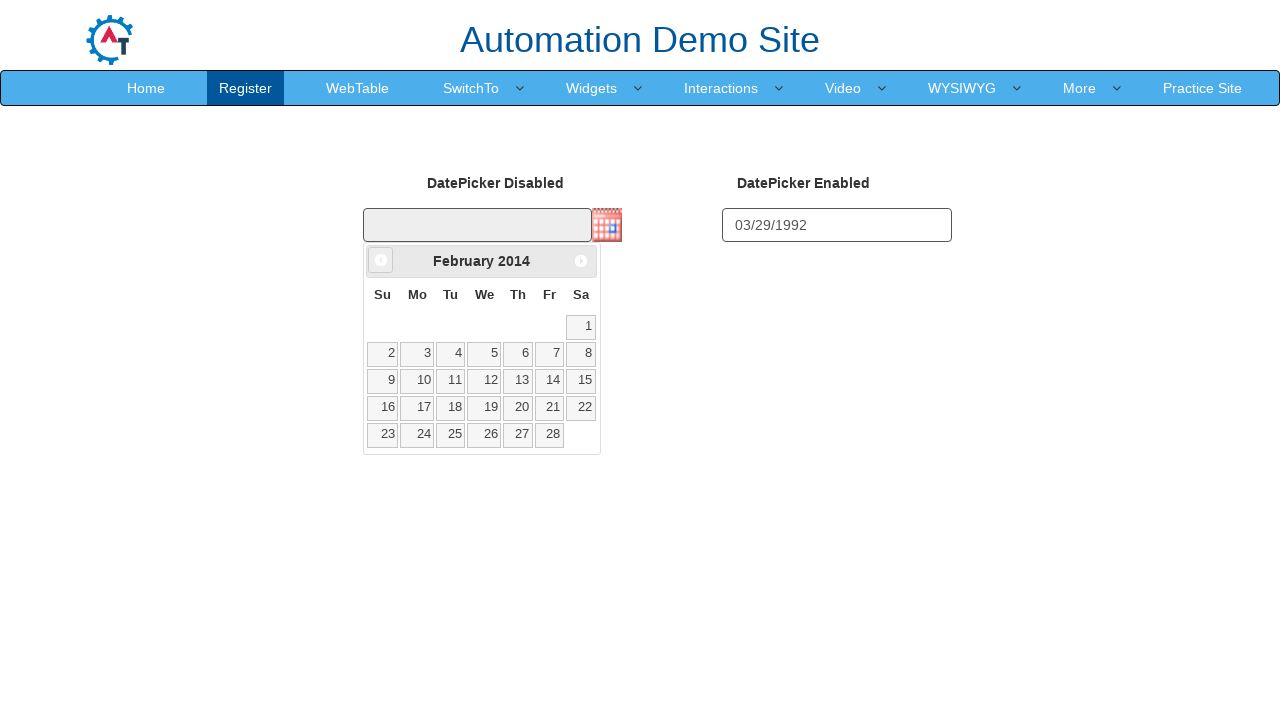

Clicked prev button to navigate to previous month (iteration 145/371) at (381, 260) on a[data-handler='prev']
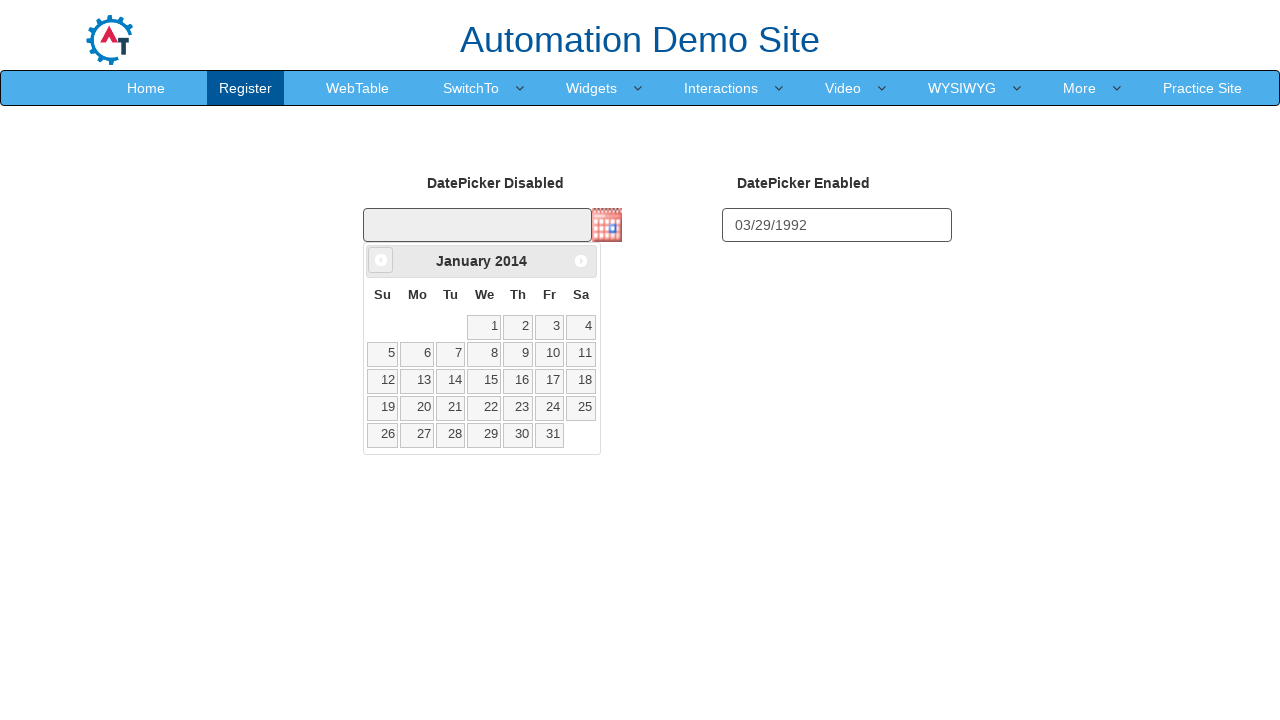

Clicked prev button to navigate to previous month (iteration 146/371) at (381, 260) on a[data-handler='prev']
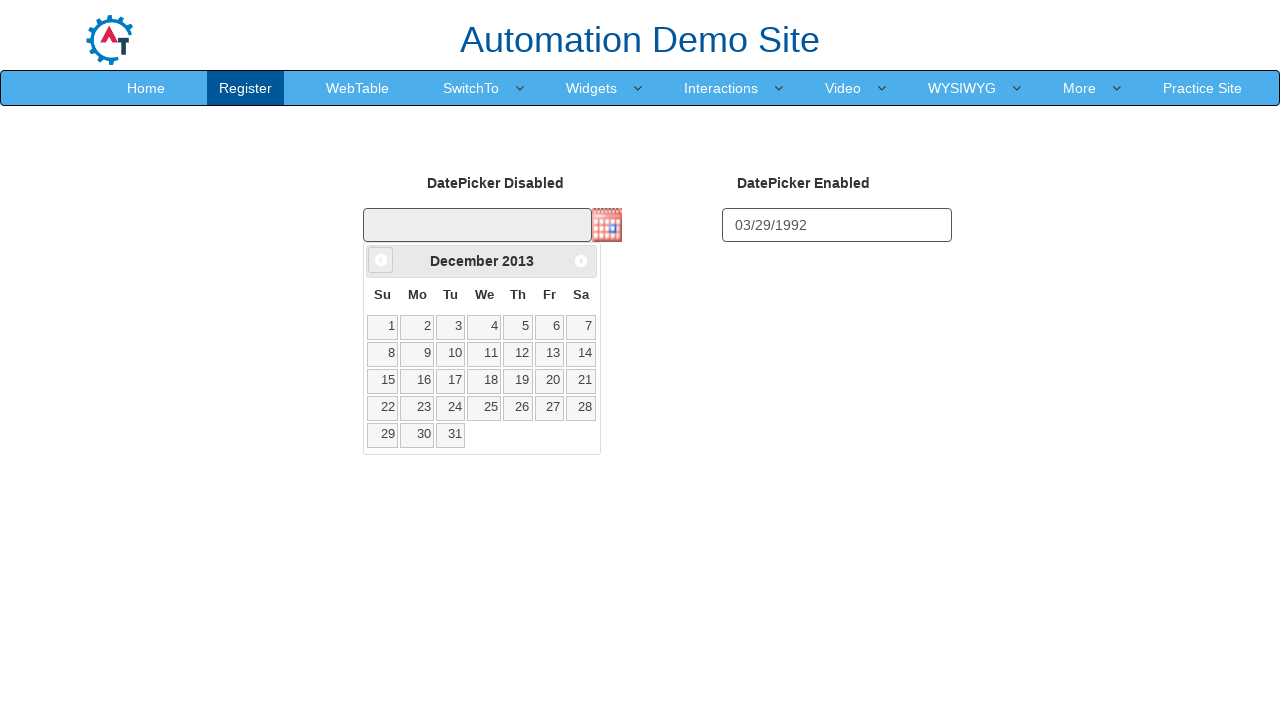

Clicked prev button to navigate to previous month (iteration 147/371) at (381, 260) on a[data-handler='prev']
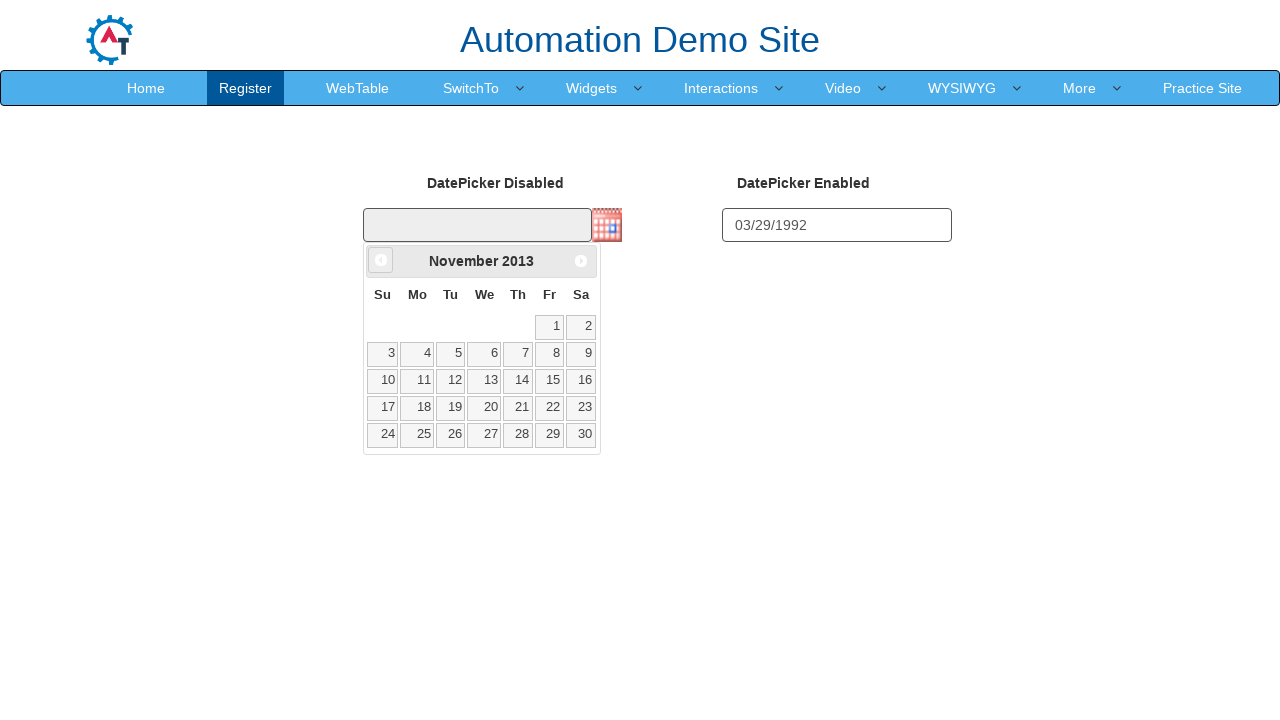

Clicked prev button to navigate to previous month (iteration 148/371) at (381, 260) on a[data-handler='prev']
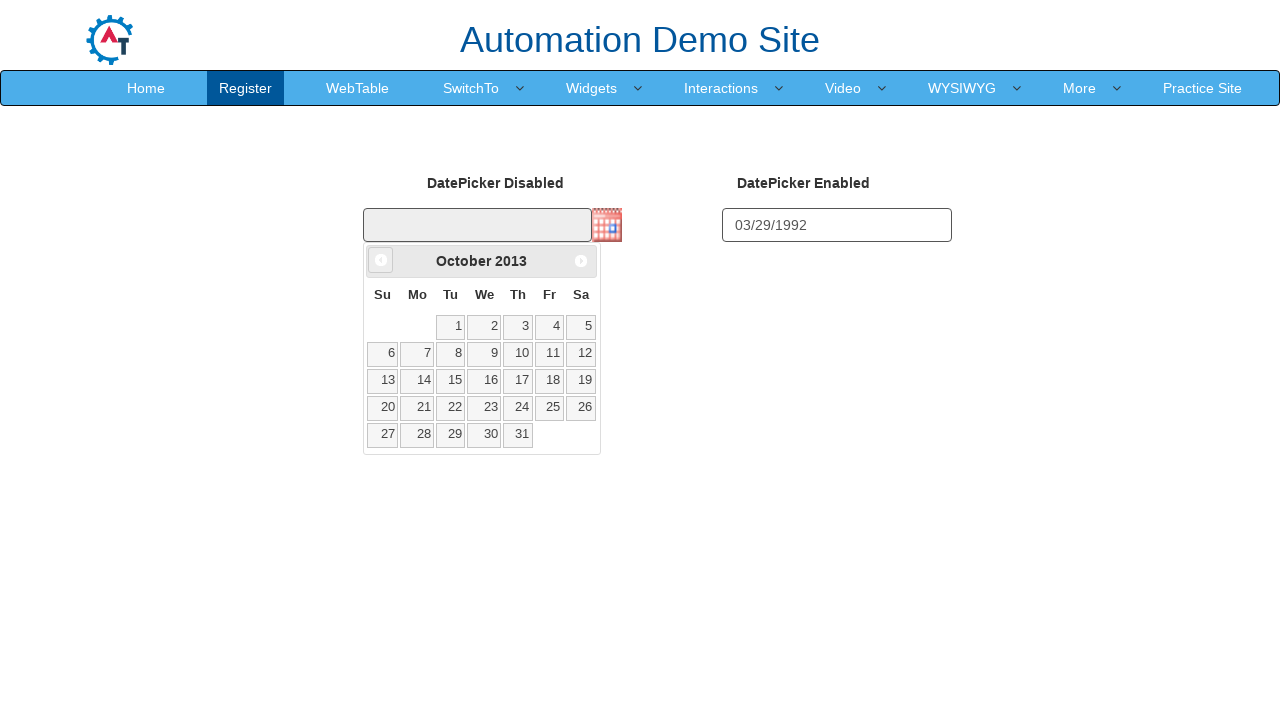

Clicked prev button to navigate to previous month (iteration 149/371) at (381, 260) on a[data-handler='prev']
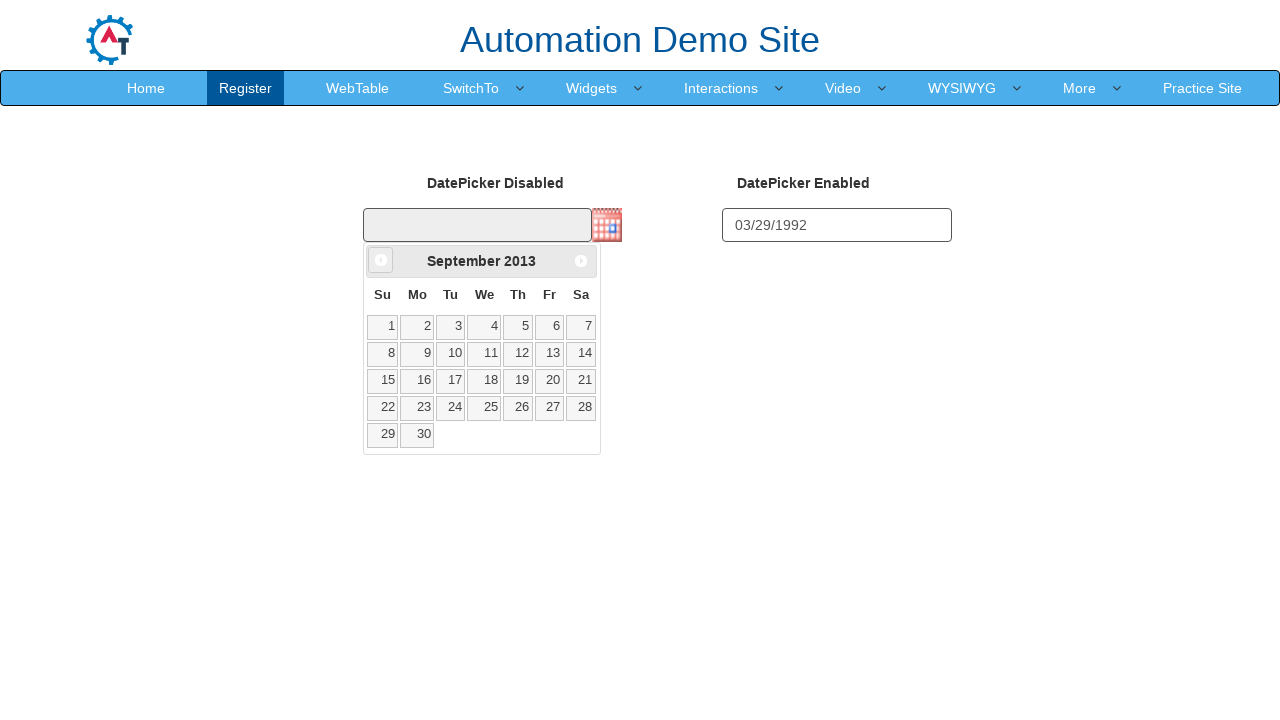

Clicked prev button to navigate to previous month (iteration 150/371) at (381, 260) on a[data-handler='prev']
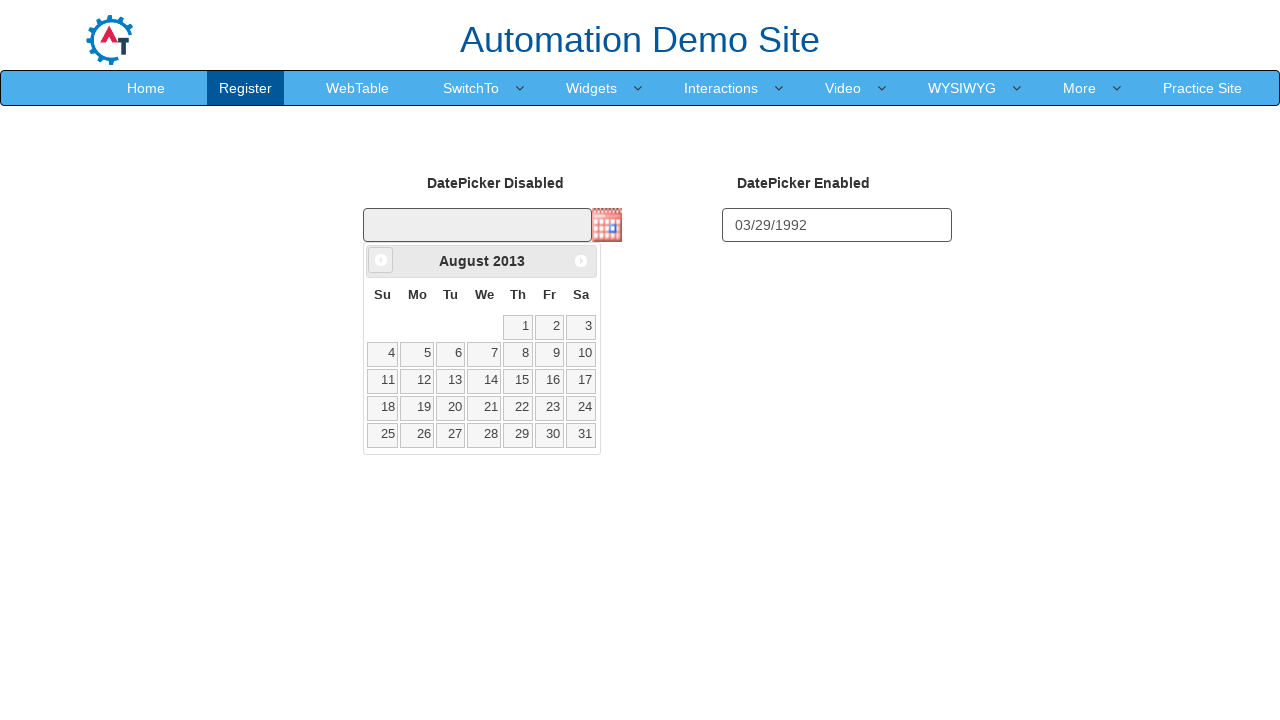

Clicked prev button to navigate to previous month (iteration 151/371) at (381, 260) on a[data-handler='prev']
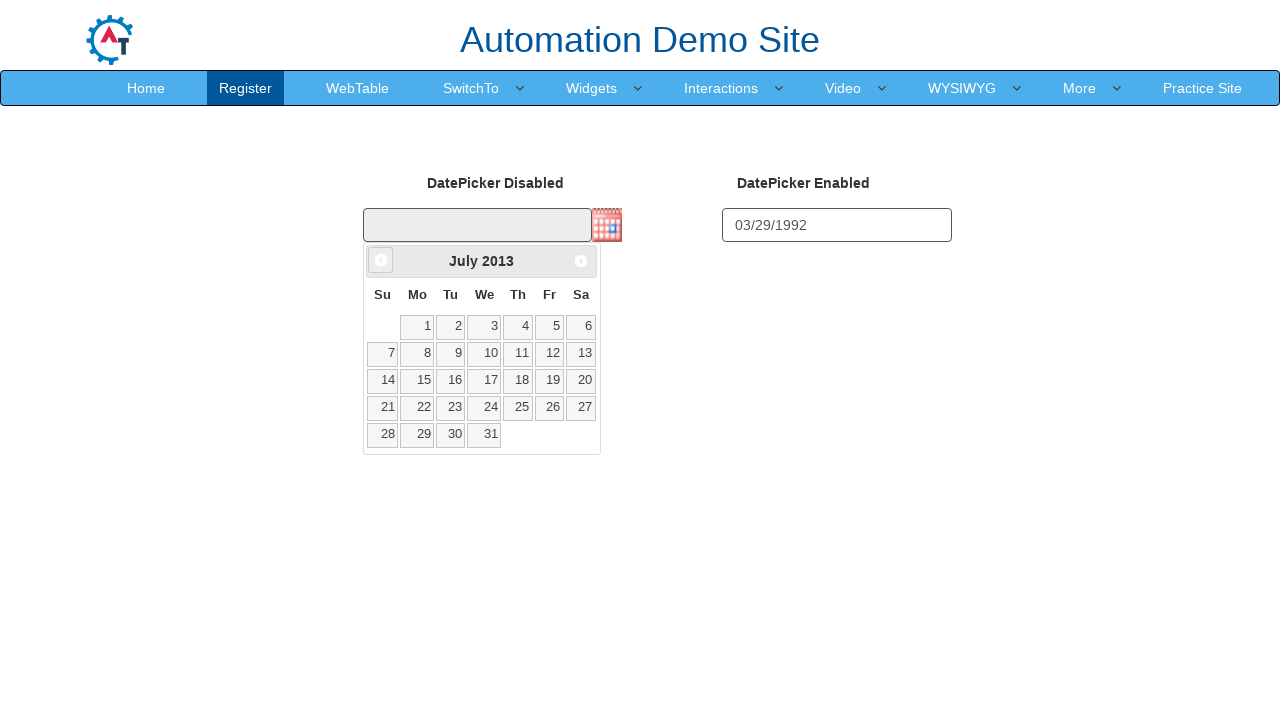

Clicked prev button to navigate to previous month (iteration 152/371) at (381, 260) on a[data-handler='prev']
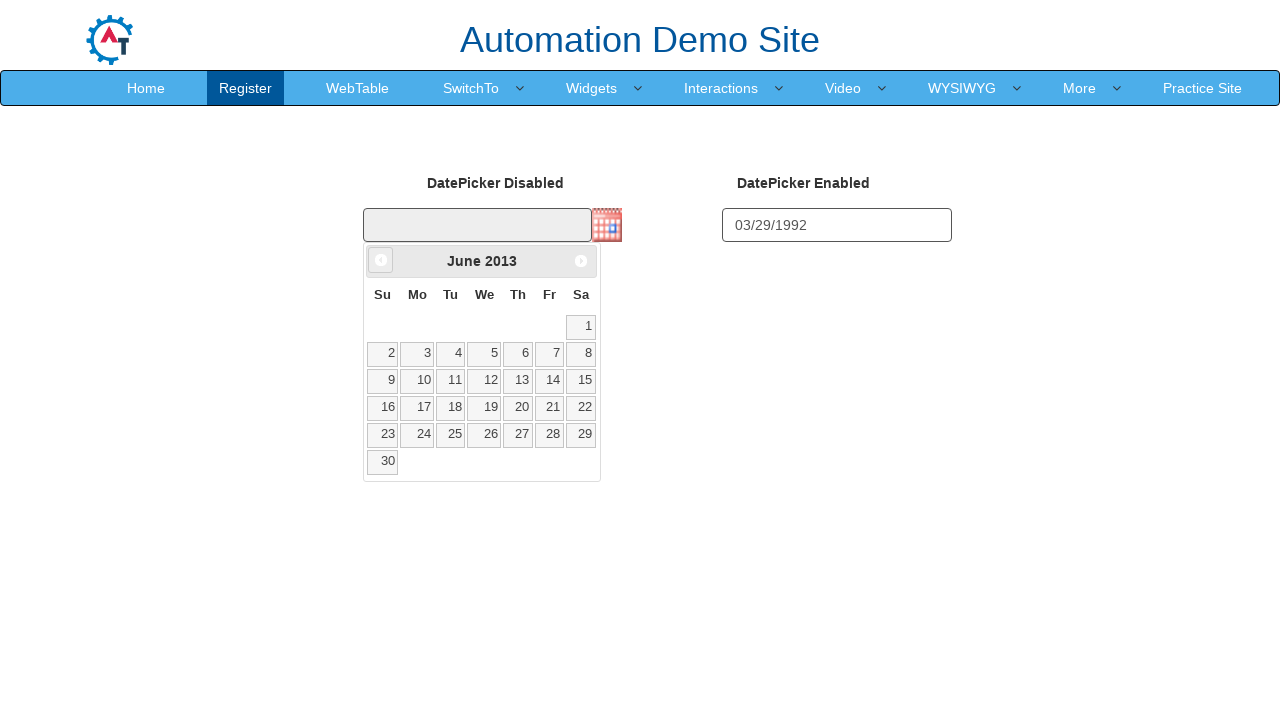

Clicked prev button to navigate to previous month (iteration 153/371) at (381, 260) on a[data-handler='prev']
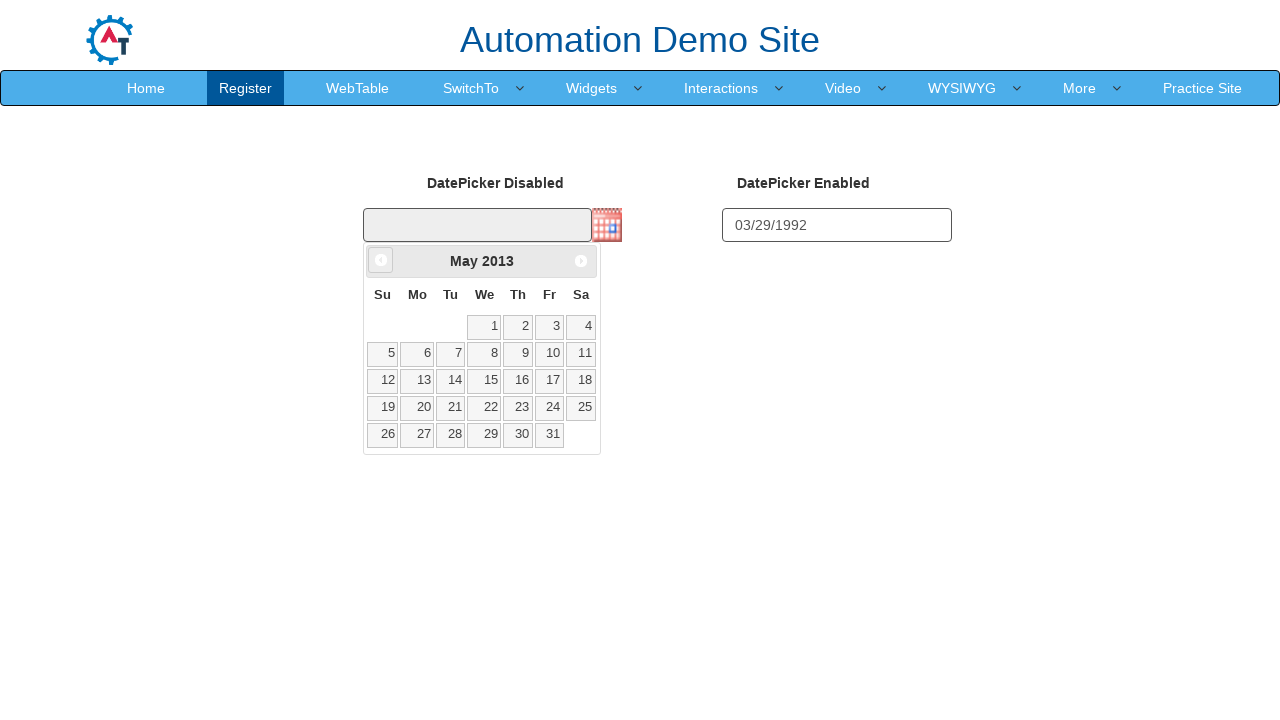

Clicked prev button to navigate to previous month (iteration 154/371) at (381, 260) on a[data-handler='prev']
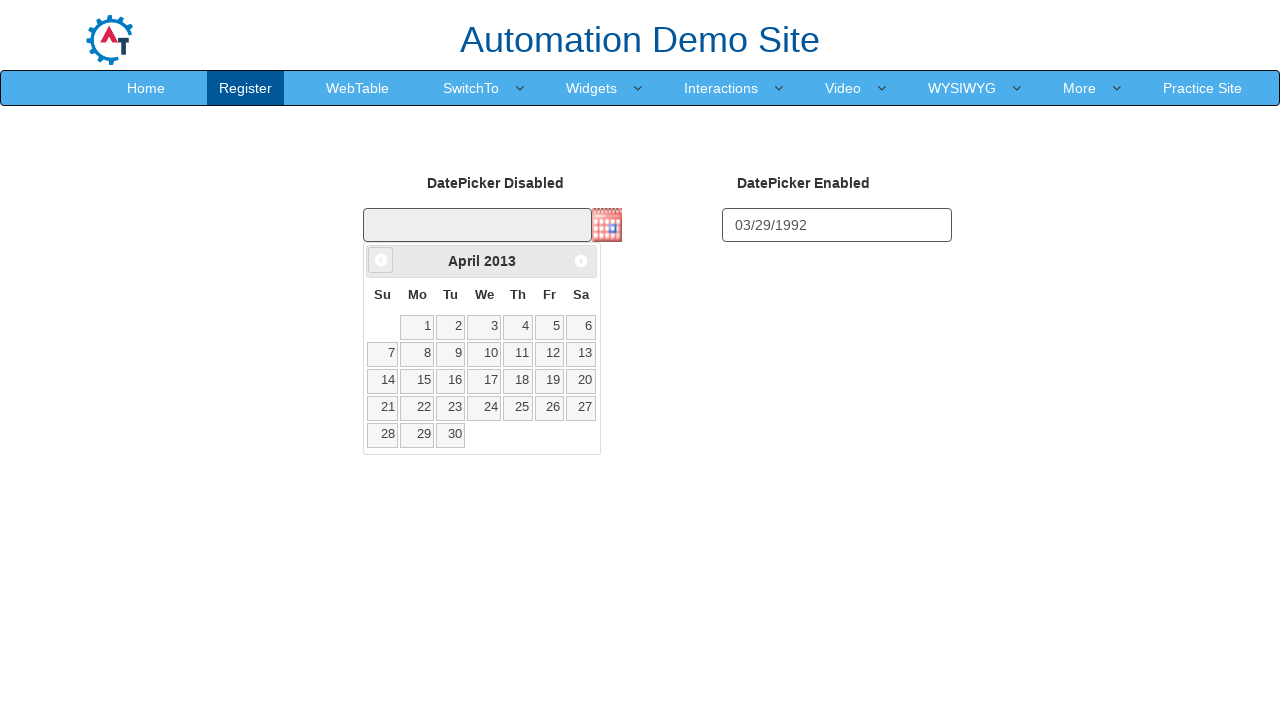

Clicked prev button to navigate to previous month (iteration 155/371) at (381, 260) on a[data-handler='prev']
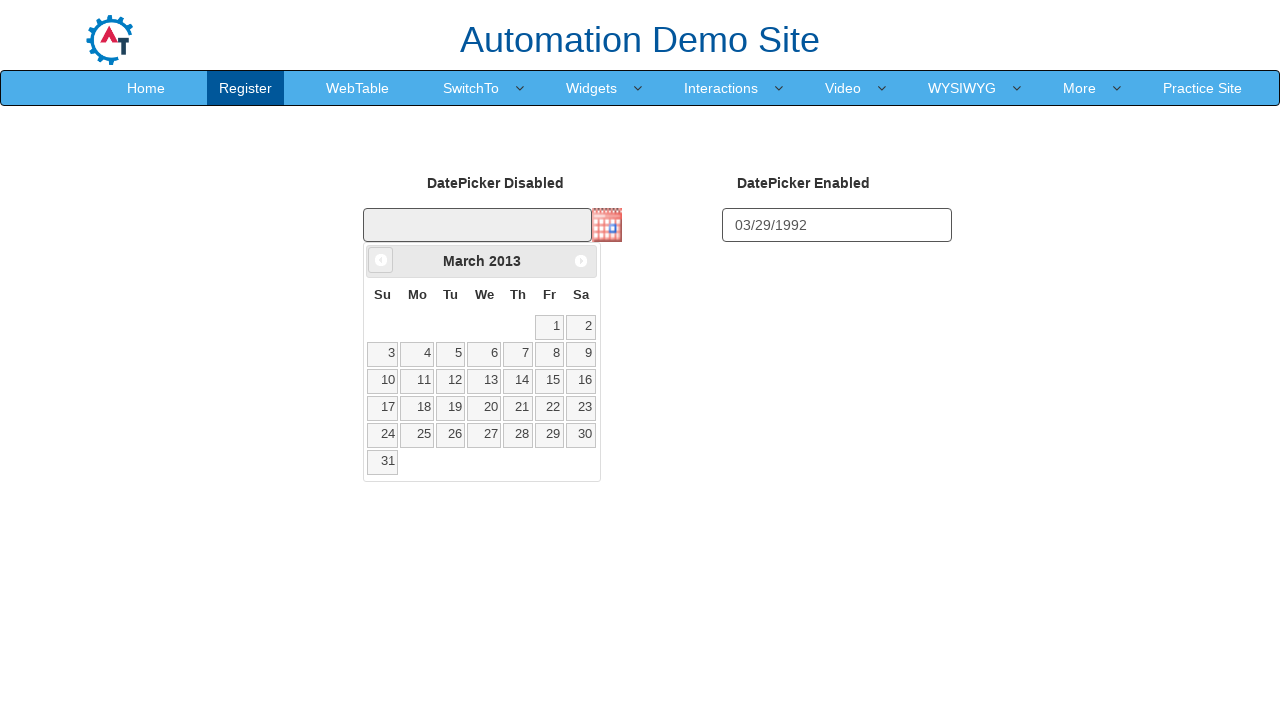

Clicked prev button to navigate to previous month (iteration 156/371) at (381, 260) on a[data-handler='prev']
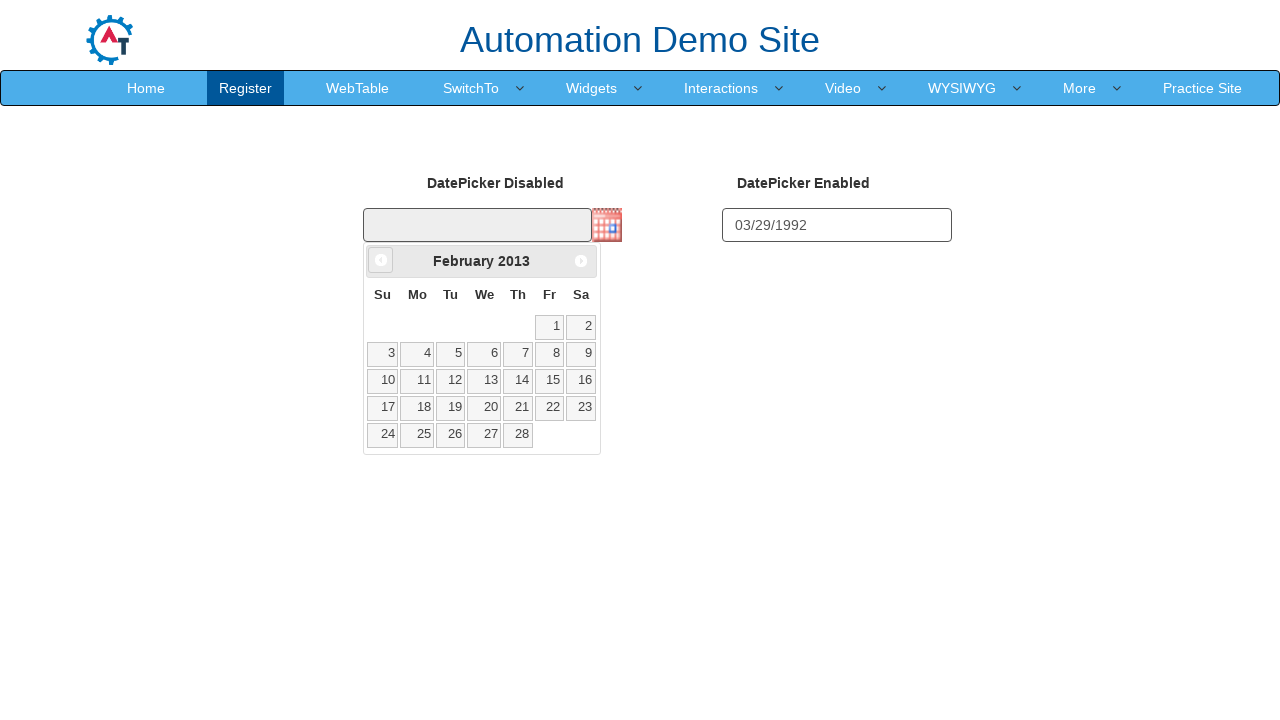

Clicked prev button to navigate to previous month (iteration 157/371) at (381, 260) on a[data-handler='prev']
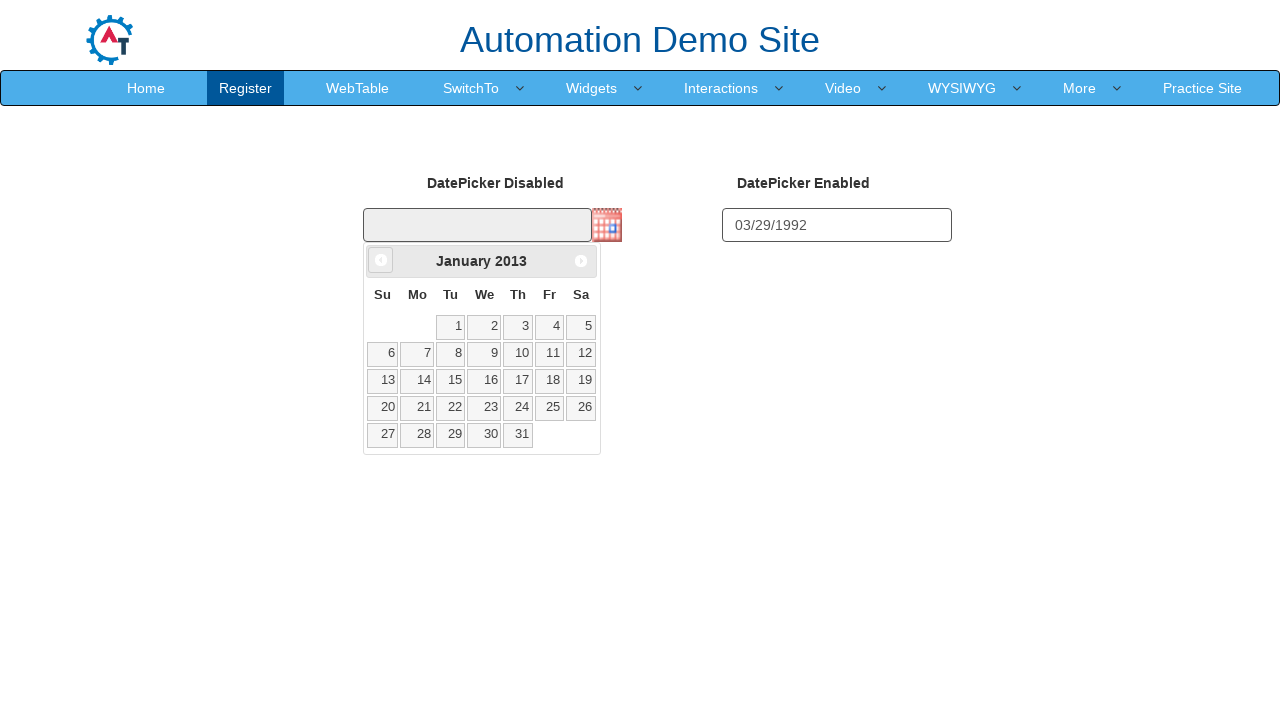

Clicked prev button to navigate to previous month (iteration 158/371) at (381, 260) on a[data-handler='prev']
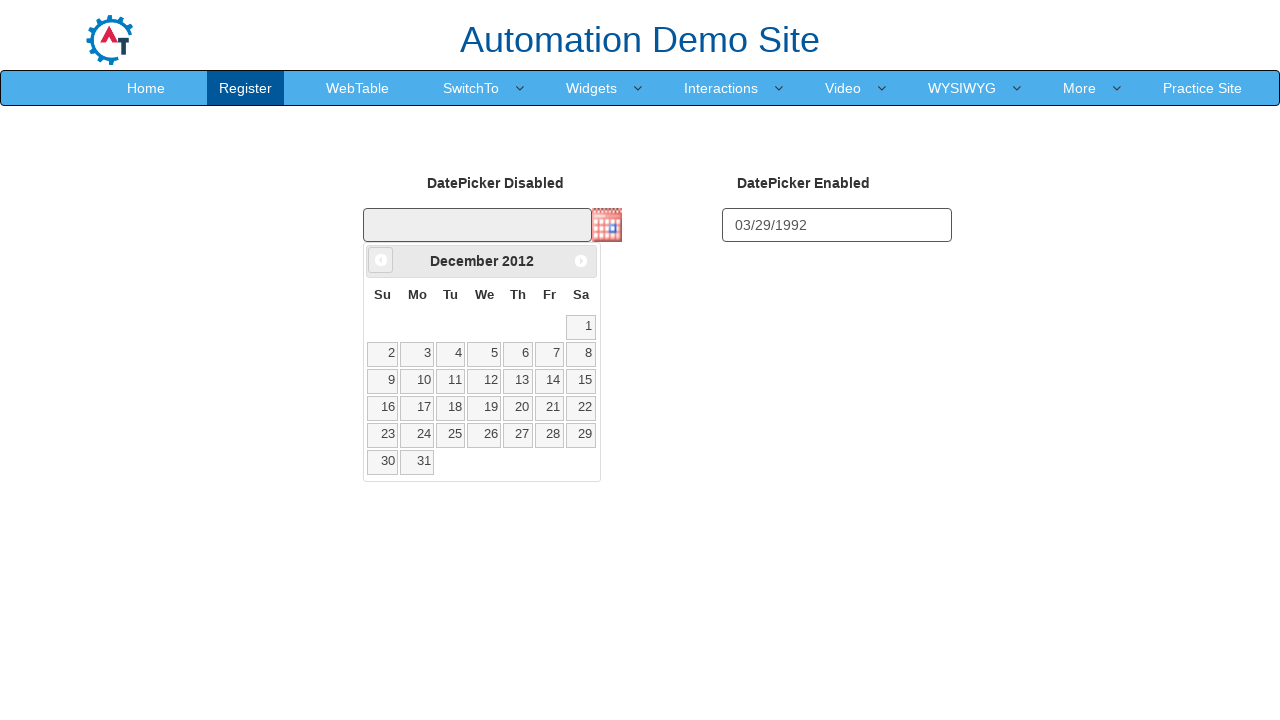

Clicked prev button to navigate to previous month (iteration 159/371) at (381, 260) on a[data-handler='prev']
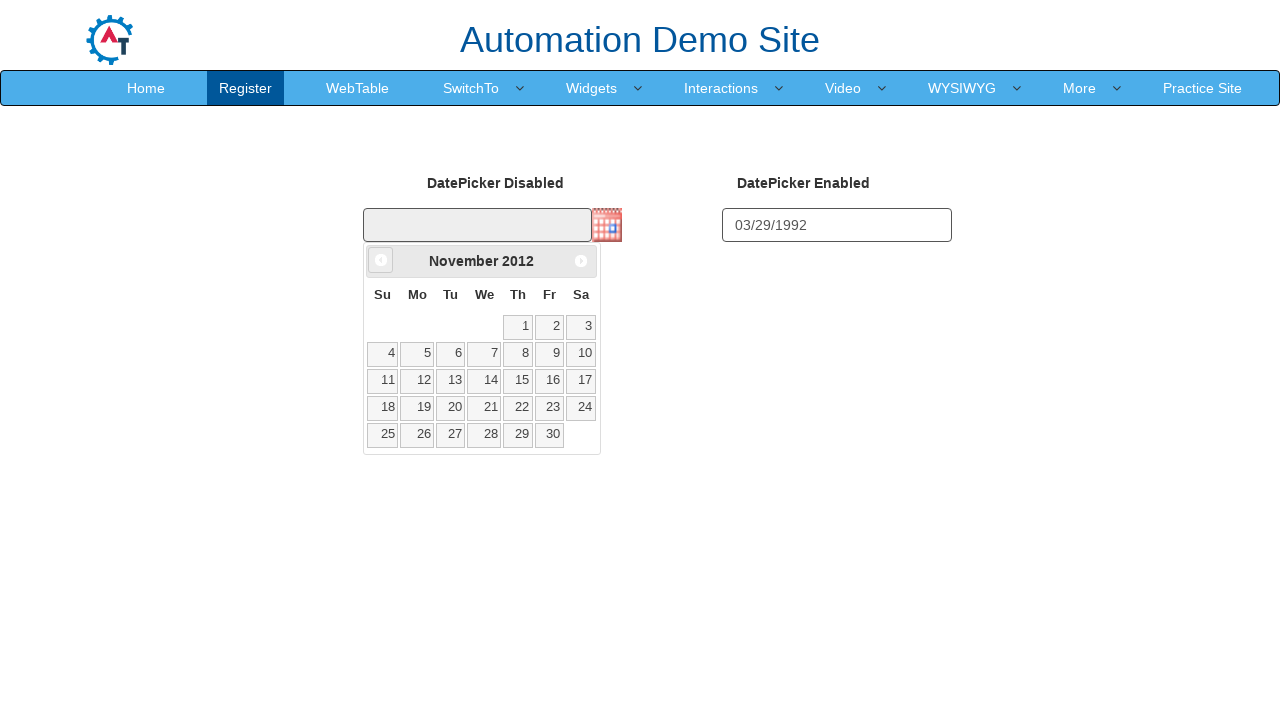

Clicked prev button to navigate to previous month (iteration 160/371) at (381, 260) on a[data-handler='prev']
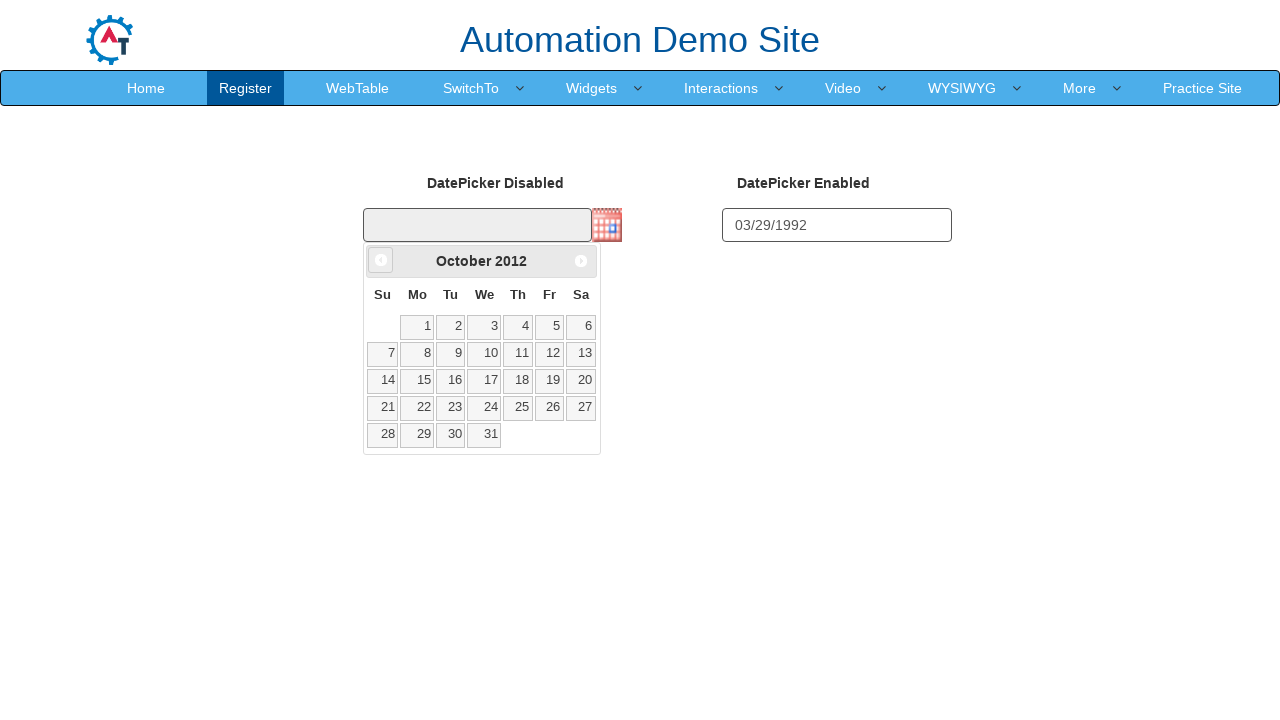

Clicked prev button to navigate to previous month (iteration 161/371) at (381, 260) on a[data-handler='prev']
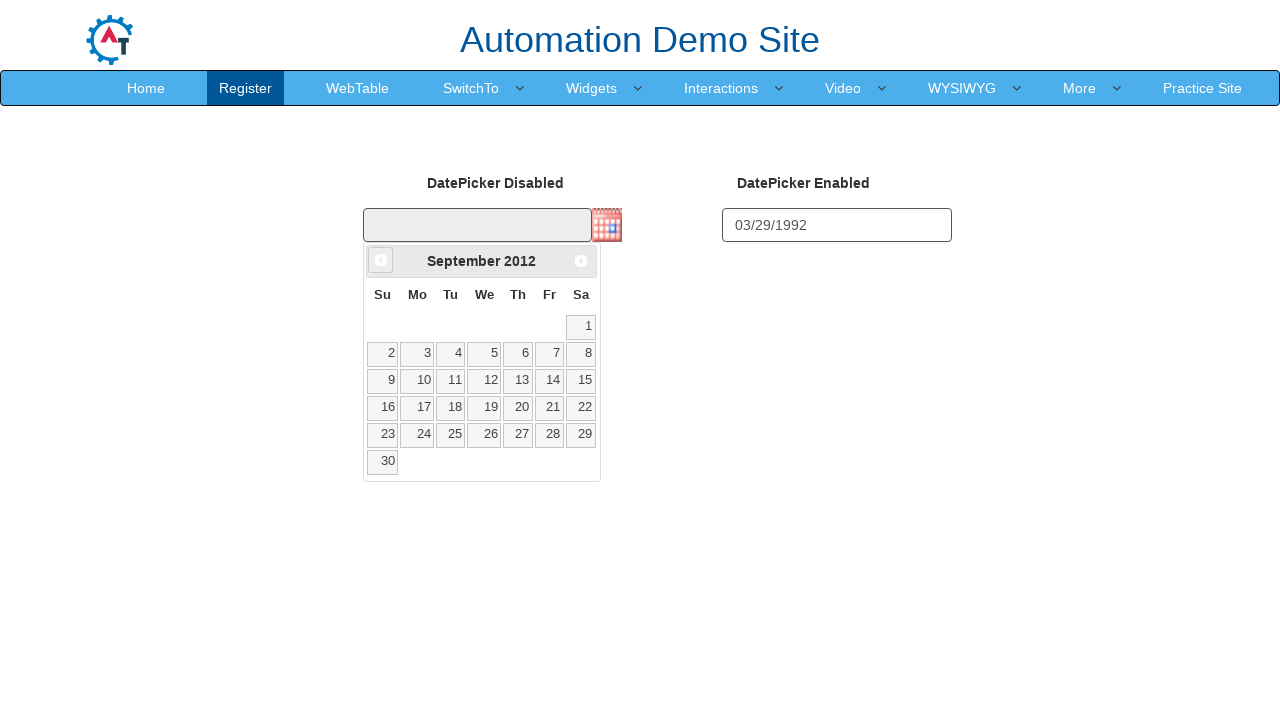

Clicked prev button to navigate to previous month (iteration 162/371) at (381, 260) on a[data-handler='prev']
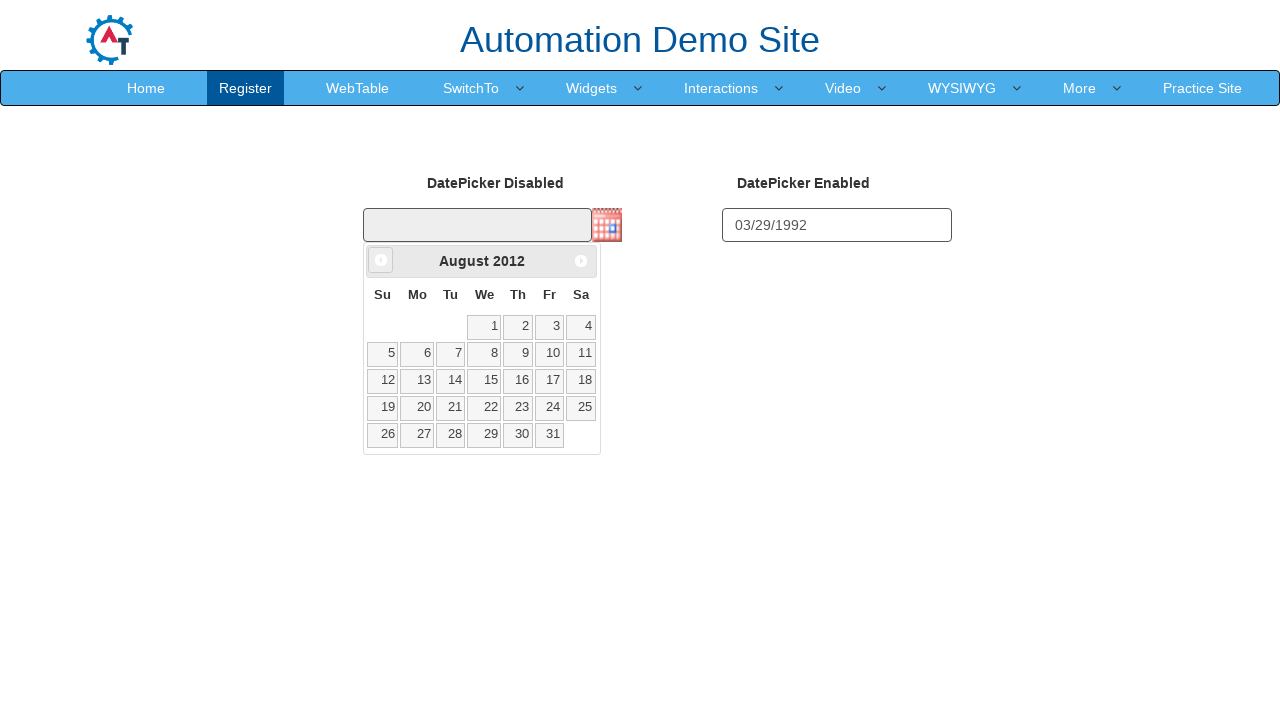

Clicked prev button to navigate to previous month (iteration 163/371) at (381, 260) on a[data-handler='prev']
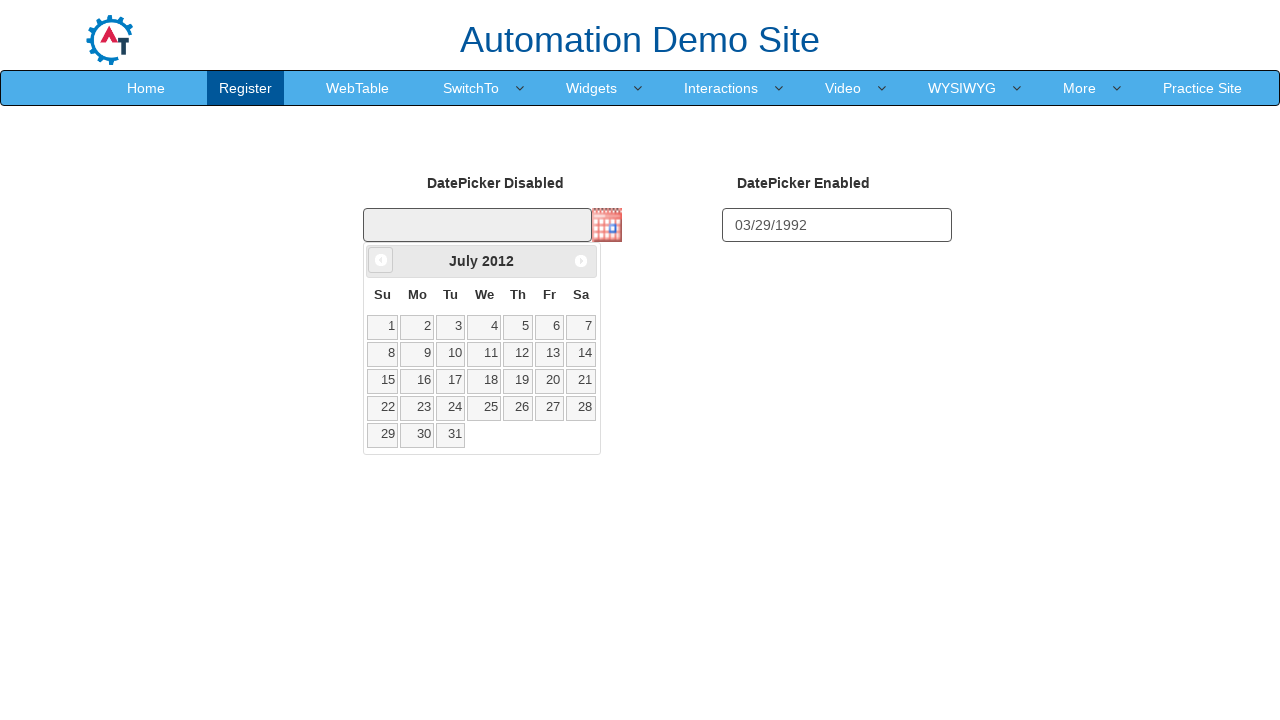

Clicked prev button to navigate to previous month (iteration 164/371) at (381, 260) on a[data-handler='prev']
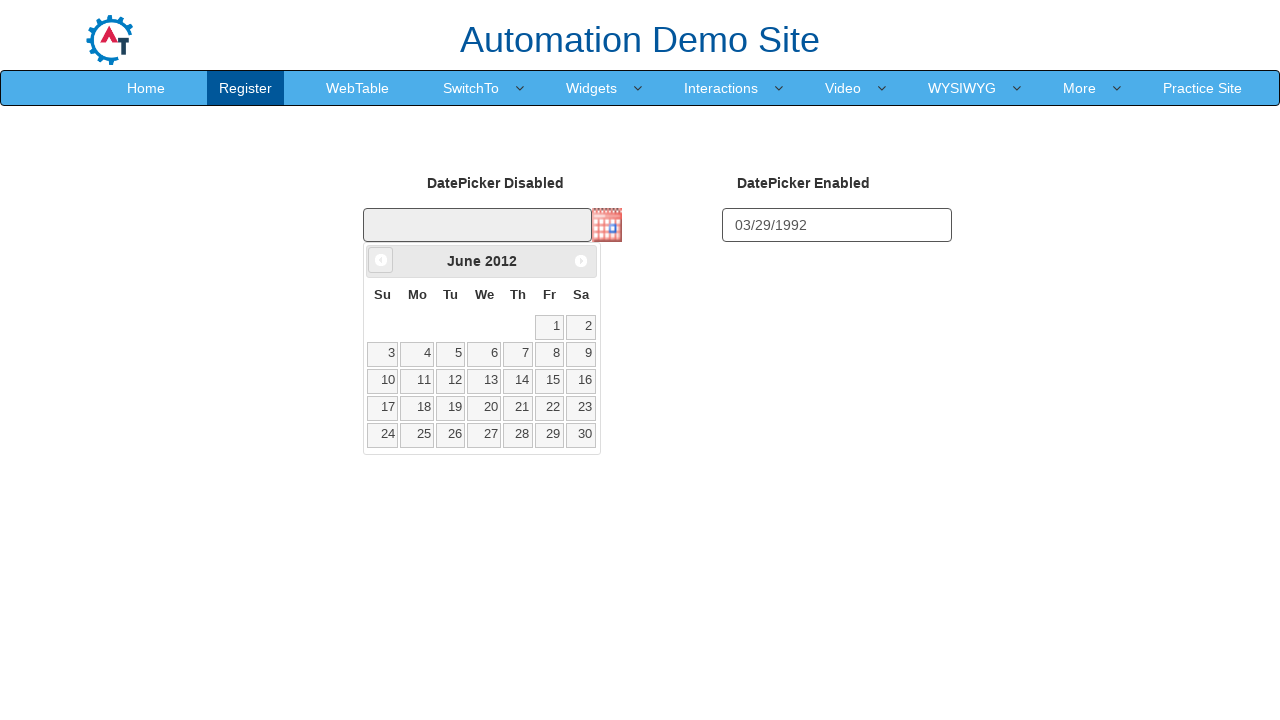

Clicked prev button to navigate to previous month (iteration 165/371) at (381, 260) on a[data-handler='prev']
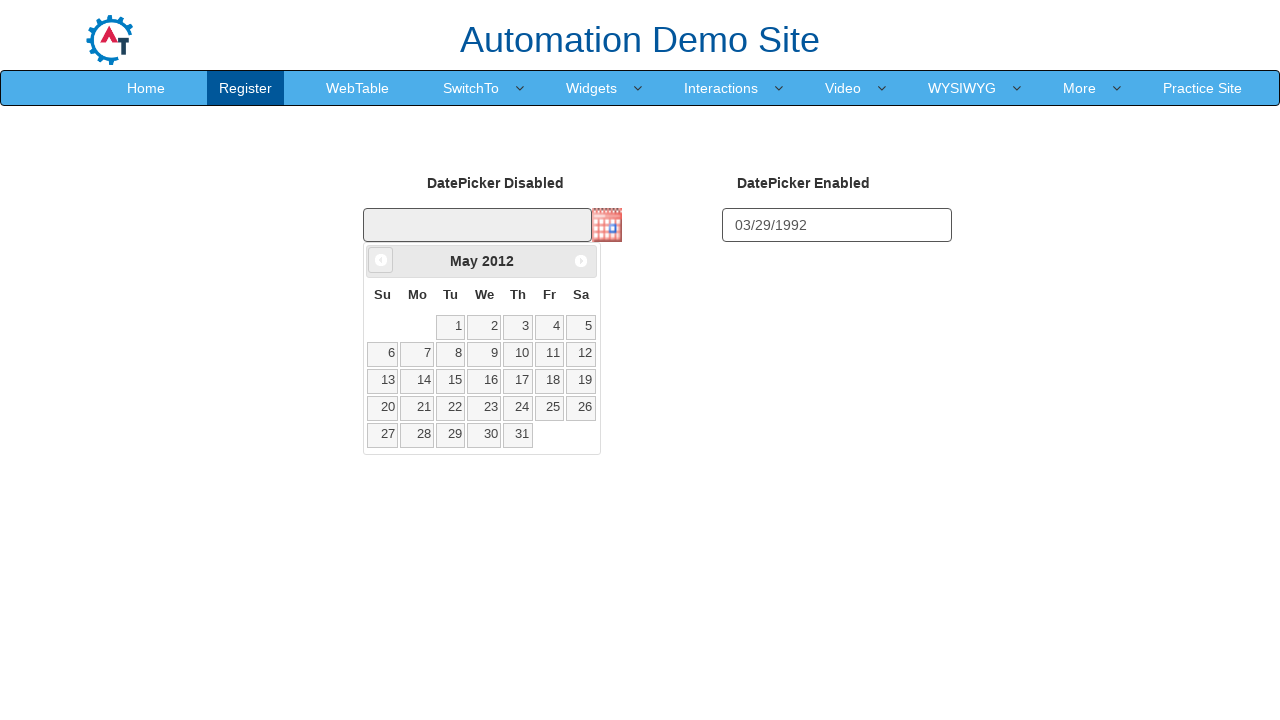

Clicked prev button to navigate to previous month (iteration 166/371) at (381, 260) on a[data-handler='prev']
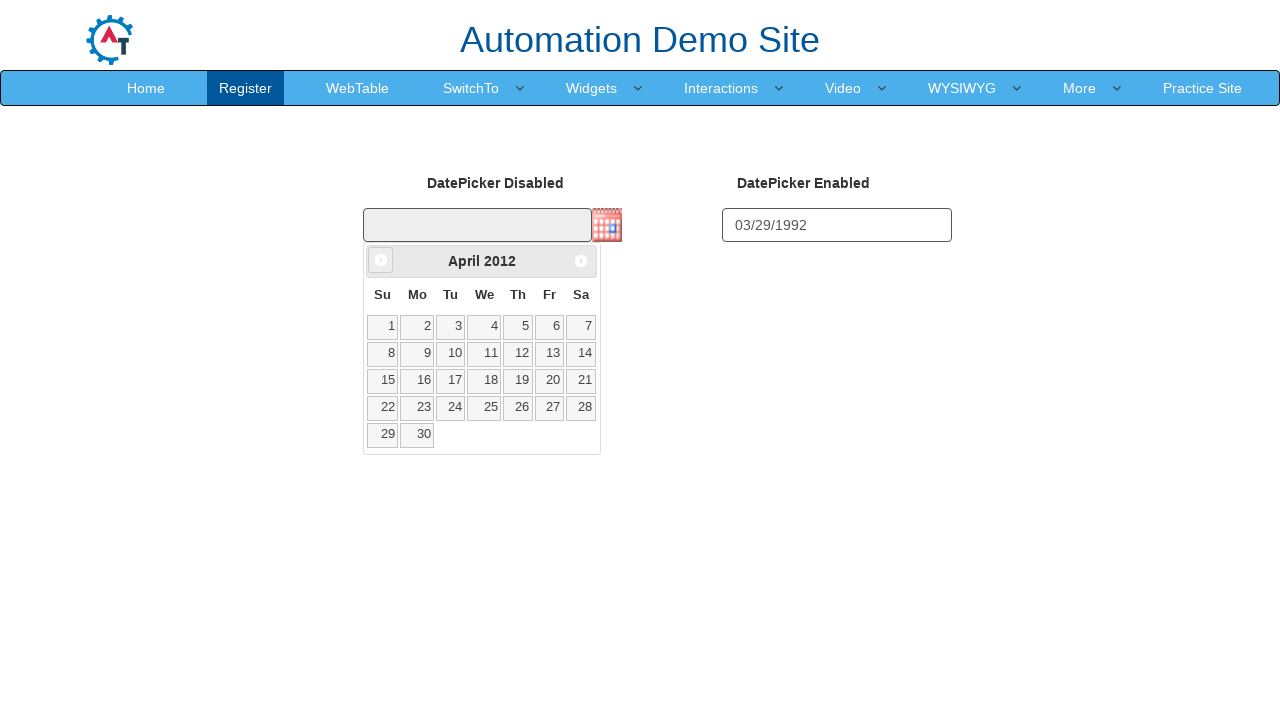

Clicked prev button to navigate to previous month (iteration 167/371) at (381, 260) on a[data-handler='prev']
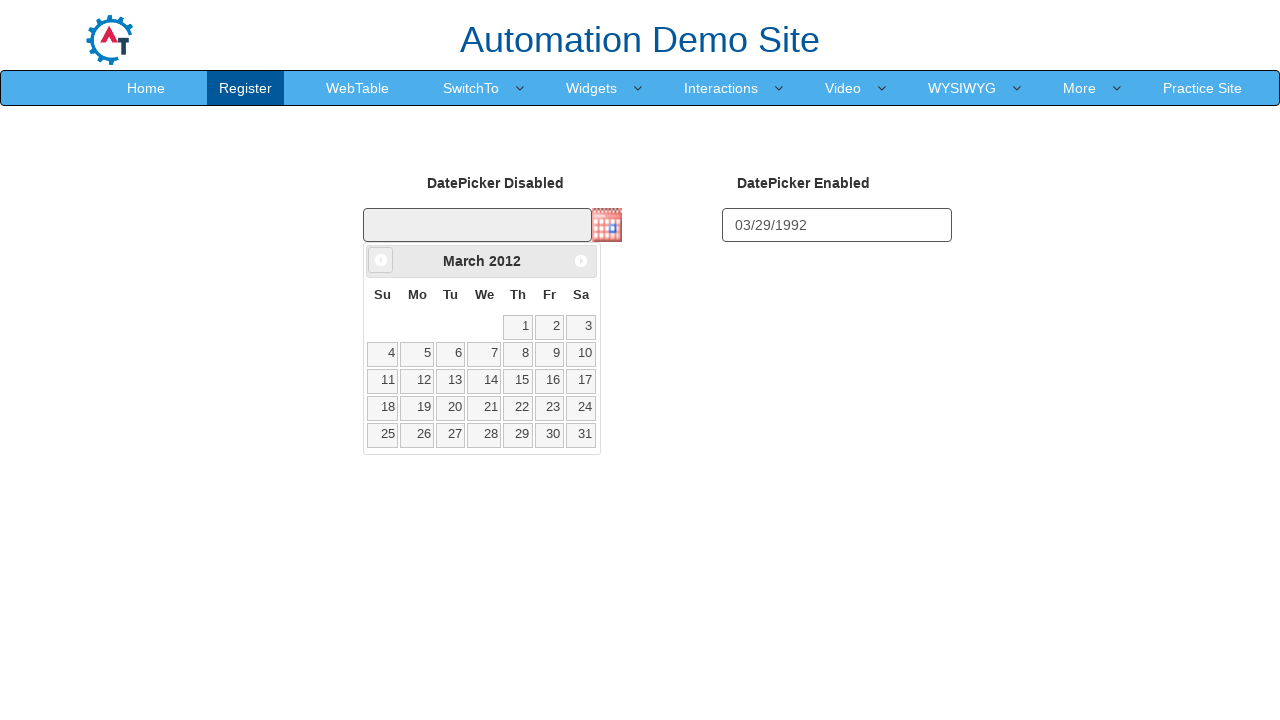

Clicked prev button to navigate to previous month (iteration 168/371) at (381, 260) on a[data-handler='prev']
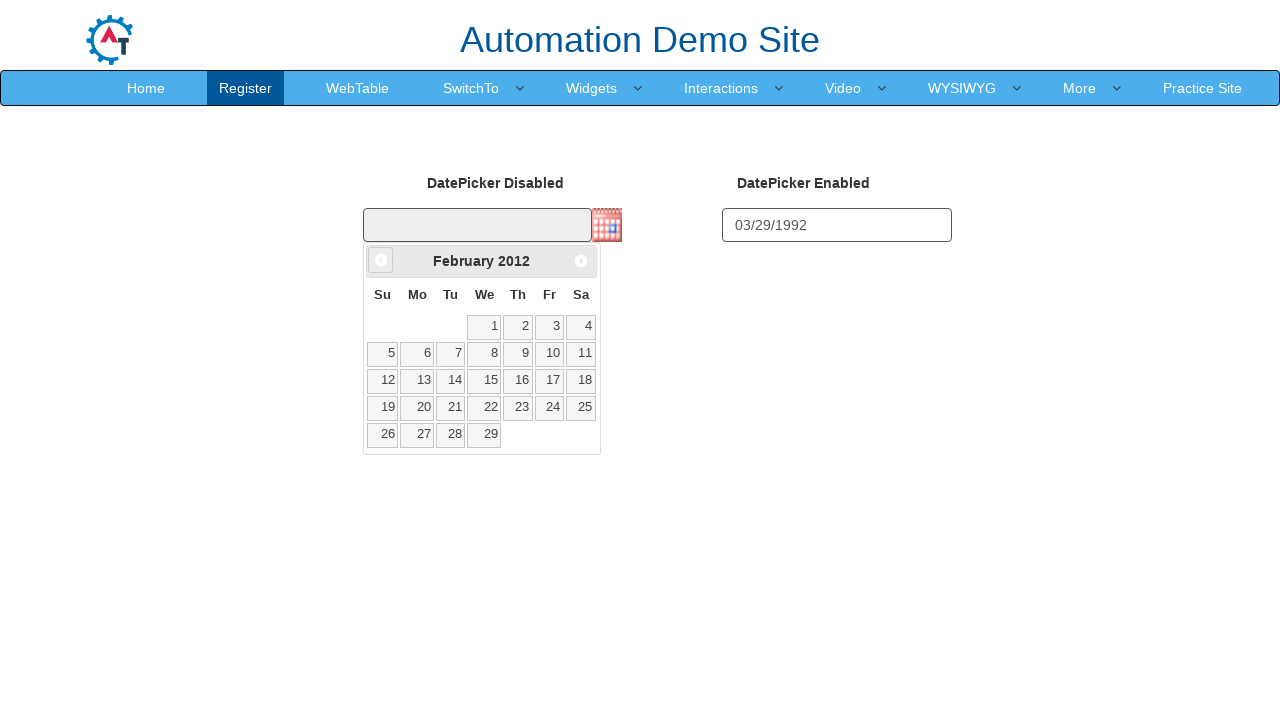

Clicked prev button to navigate to previous month (iteration 169/371) at (381, 260) on a[data-handler='prev']
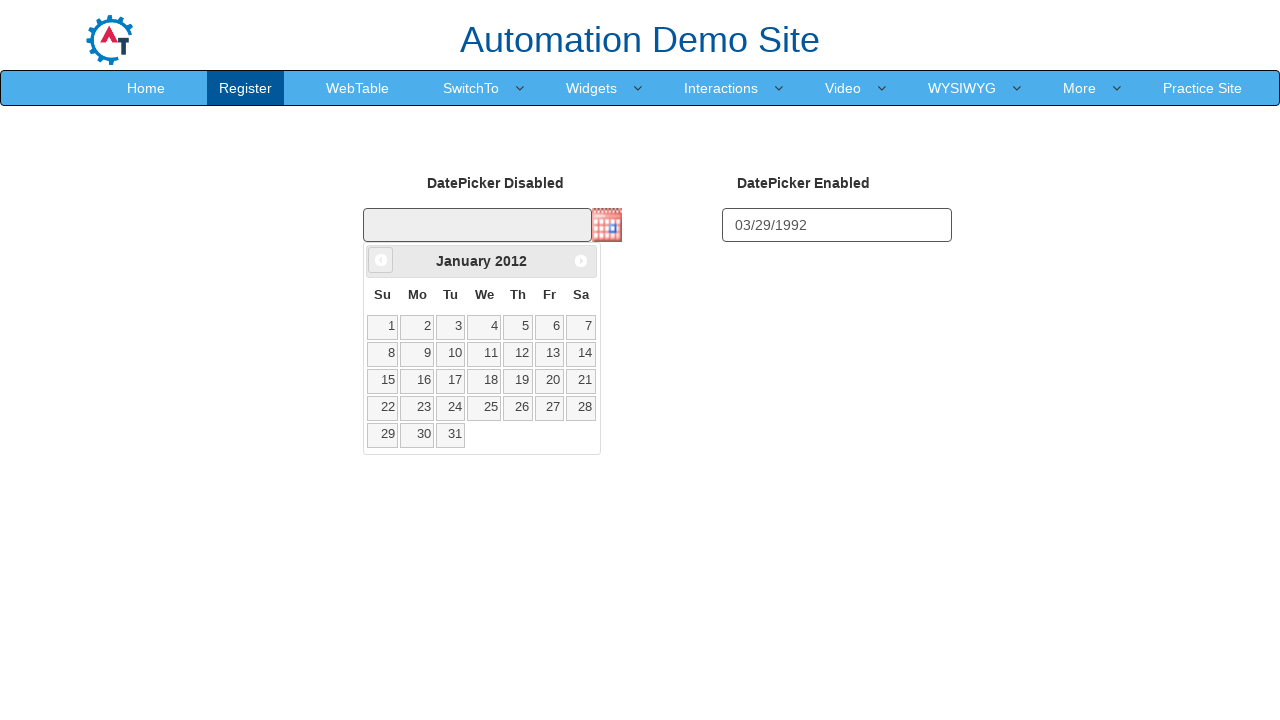

Clicked prev button to navigate to previous month (iteration 170/371) at (381, 260) on a[data-handler='prev']
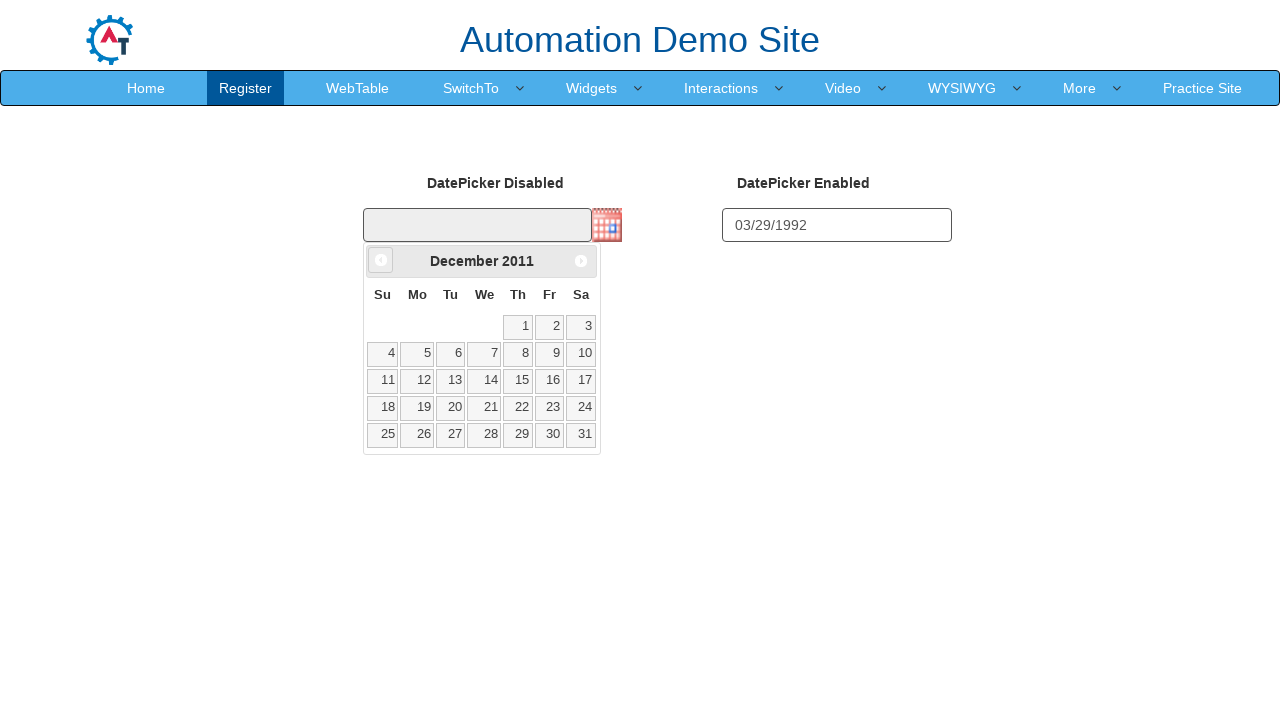

Clicked prev button to navigate to previous month (iteration 171/371) at (381, 260) on a[data-handler='prev']
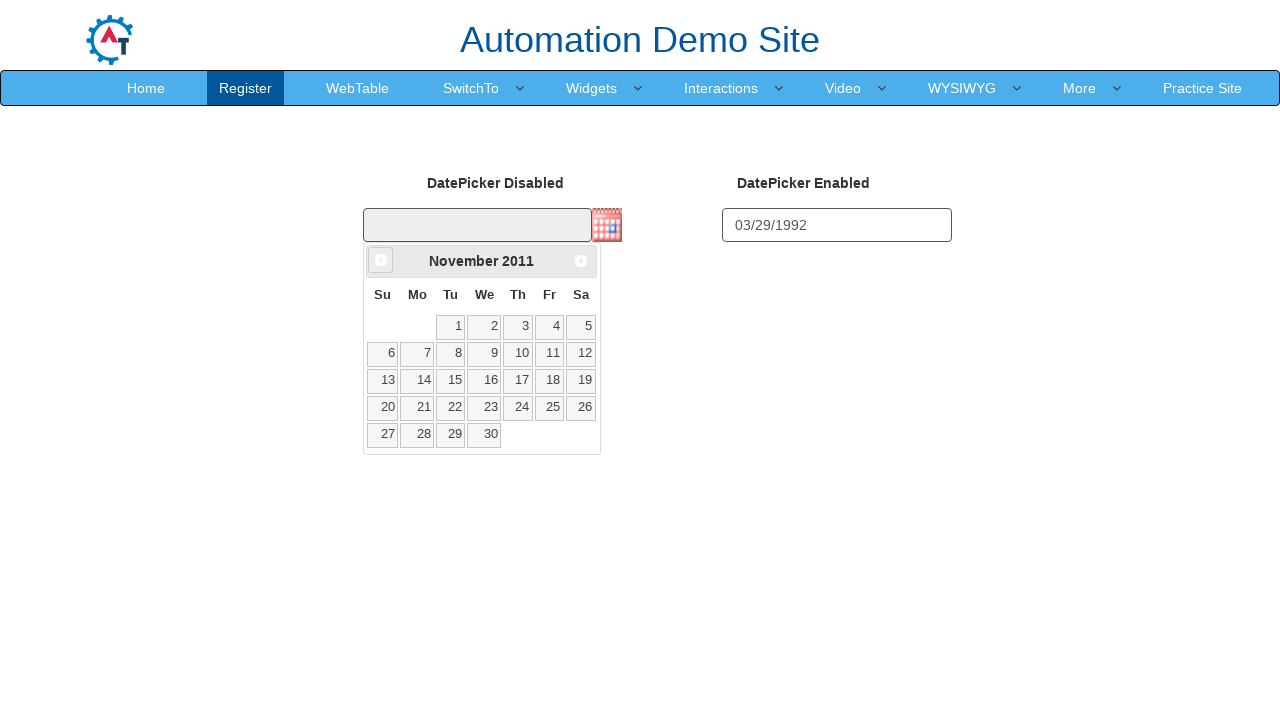

Clicked prev button to navigate to previous month (iteration 172/371) at (381, 260) on a[data-handler='prev']
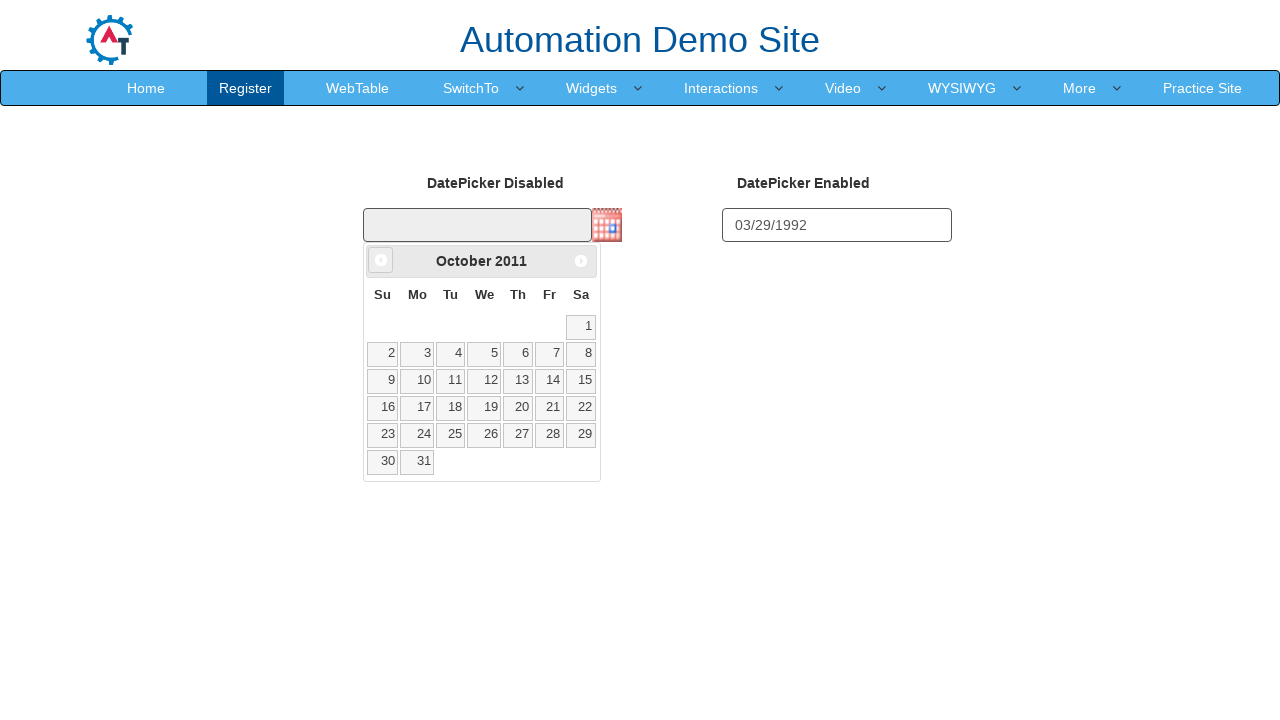

Clicked prev button to navigate to previous month (iteration 173/371) at (381, 260) on a[data-handler='prev']
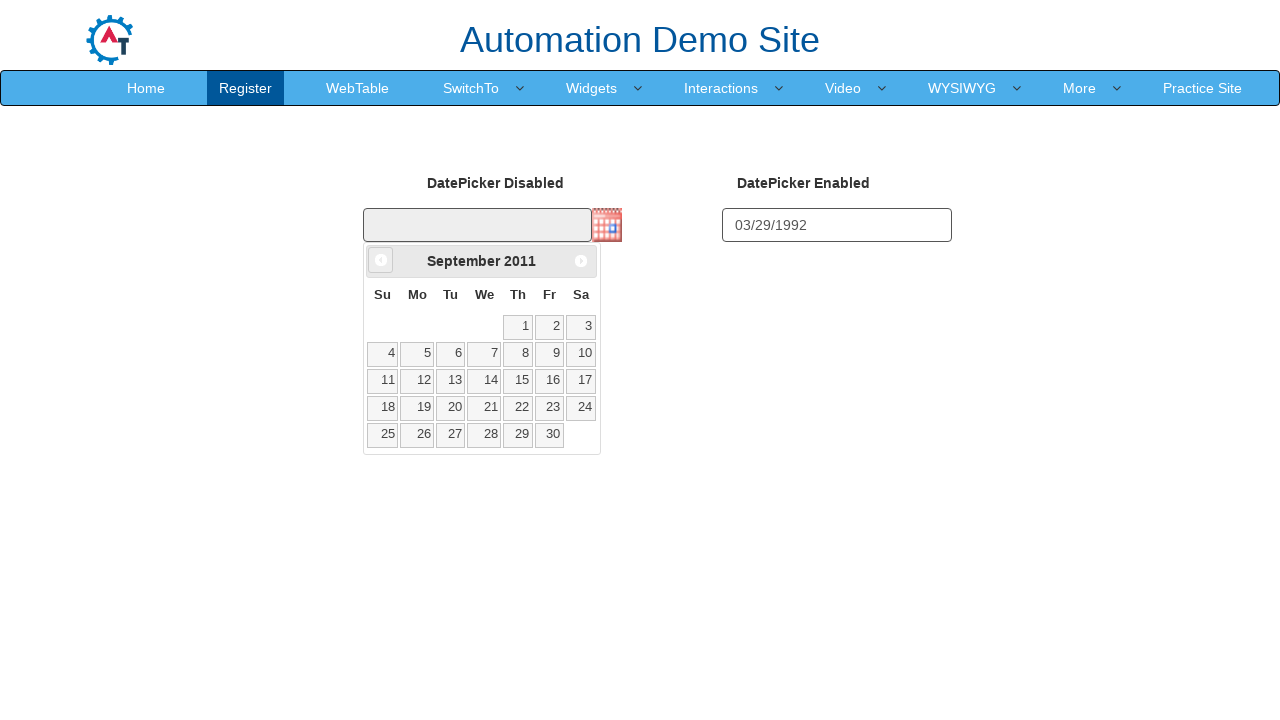

Clicked prev button to navigate to previous month (iteration 174/371) at (381, 260) on a[data-handler='prev']
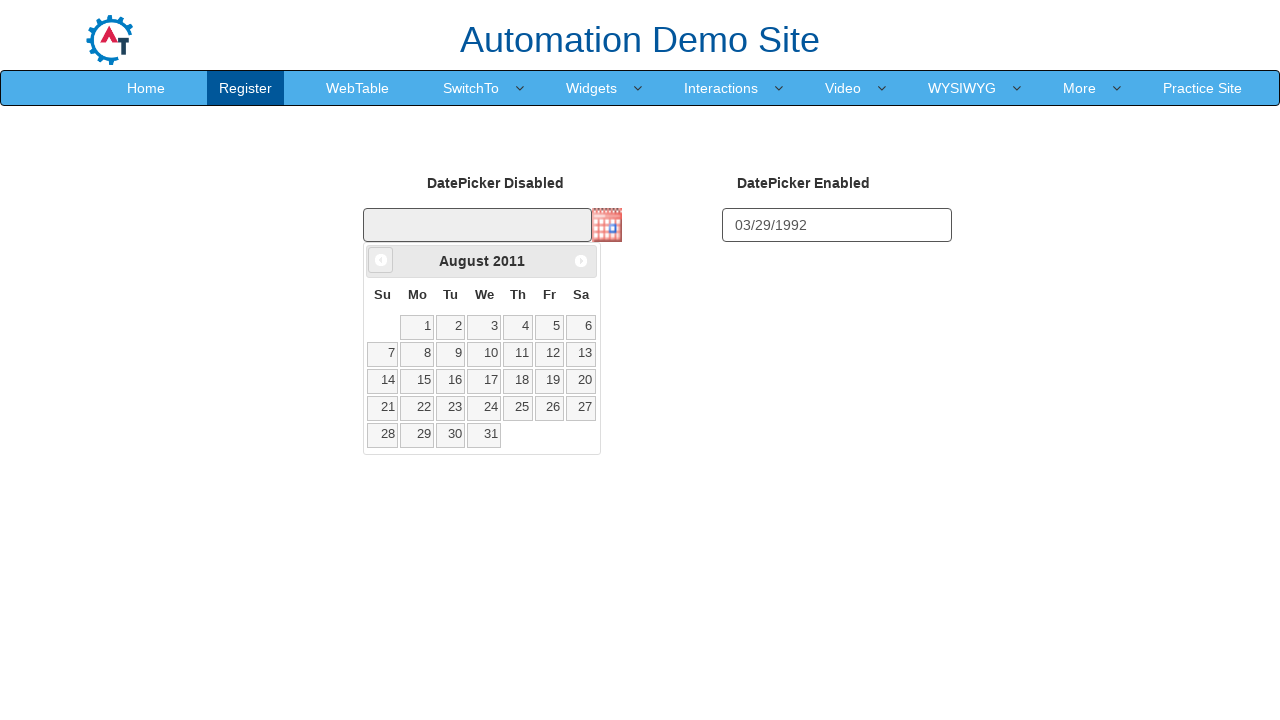

Clicked prev button to navigate to previous month (iteration 175/371) at (381, 260) on a[data-handler='prev']
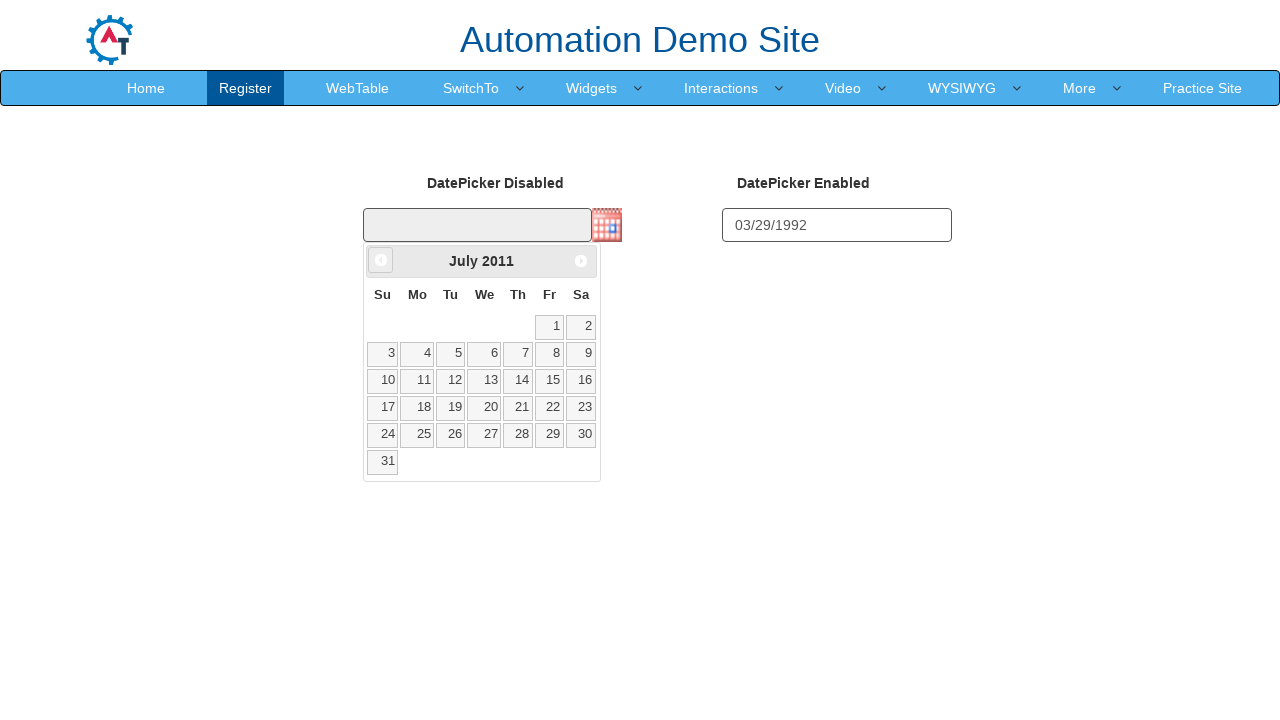

Clicked prev button to navigate to previous month (iteration 176/371) at (381, 260) on a[data-handler='prev']
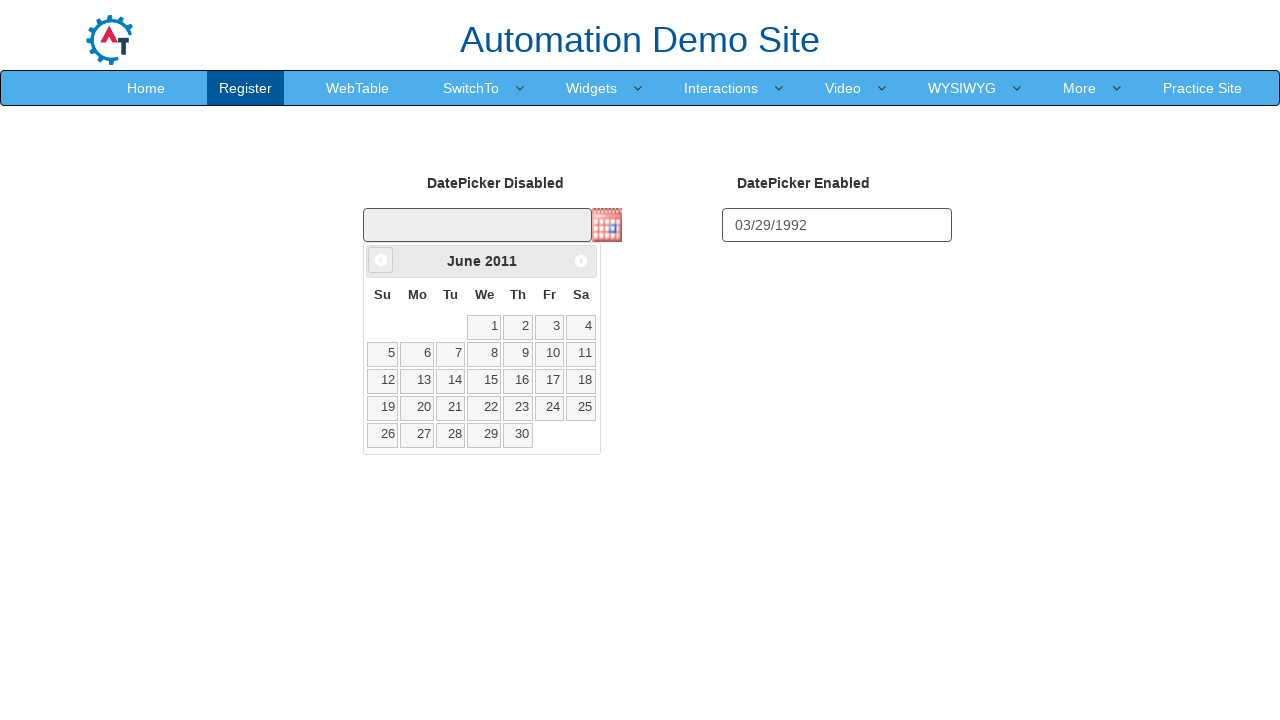

Clicked prev button to navigate to previous month (iteration 177/371) at (381, 260) on a[data-handler='prev']
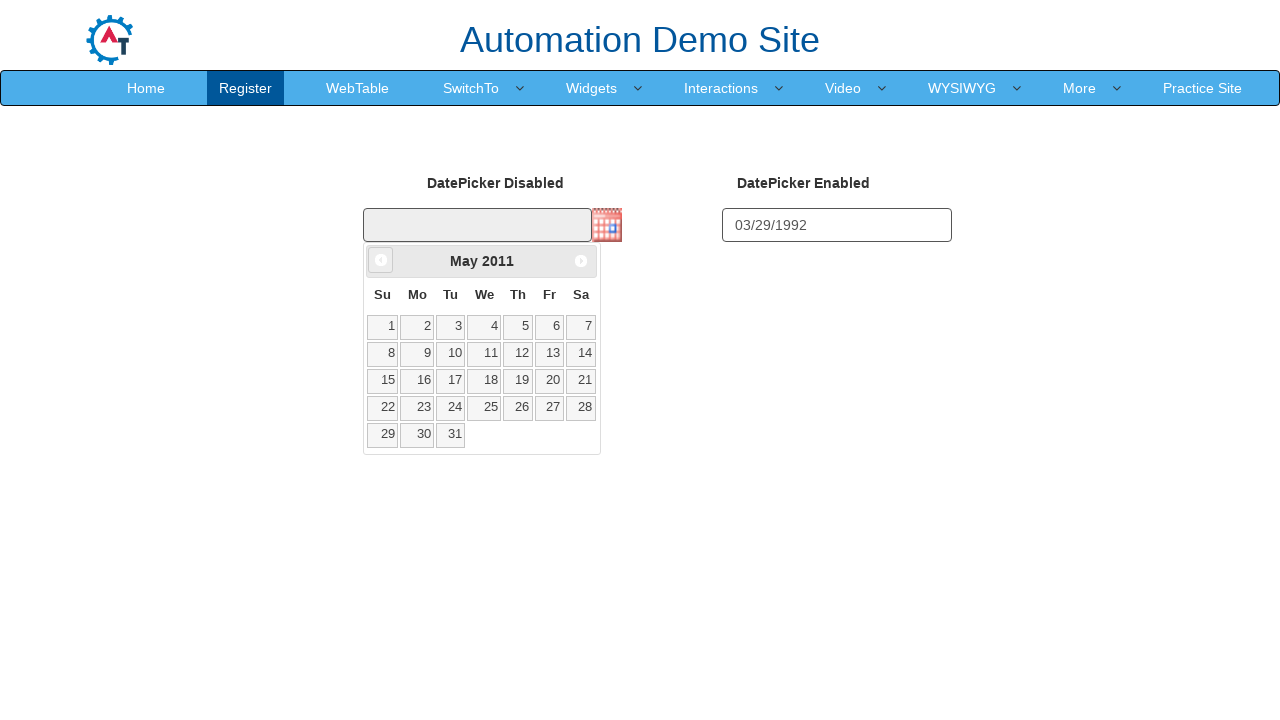

Clicked prev button to navigate to previous month (iteration 178/371) at (381, 260) on a[data-handler='prev']
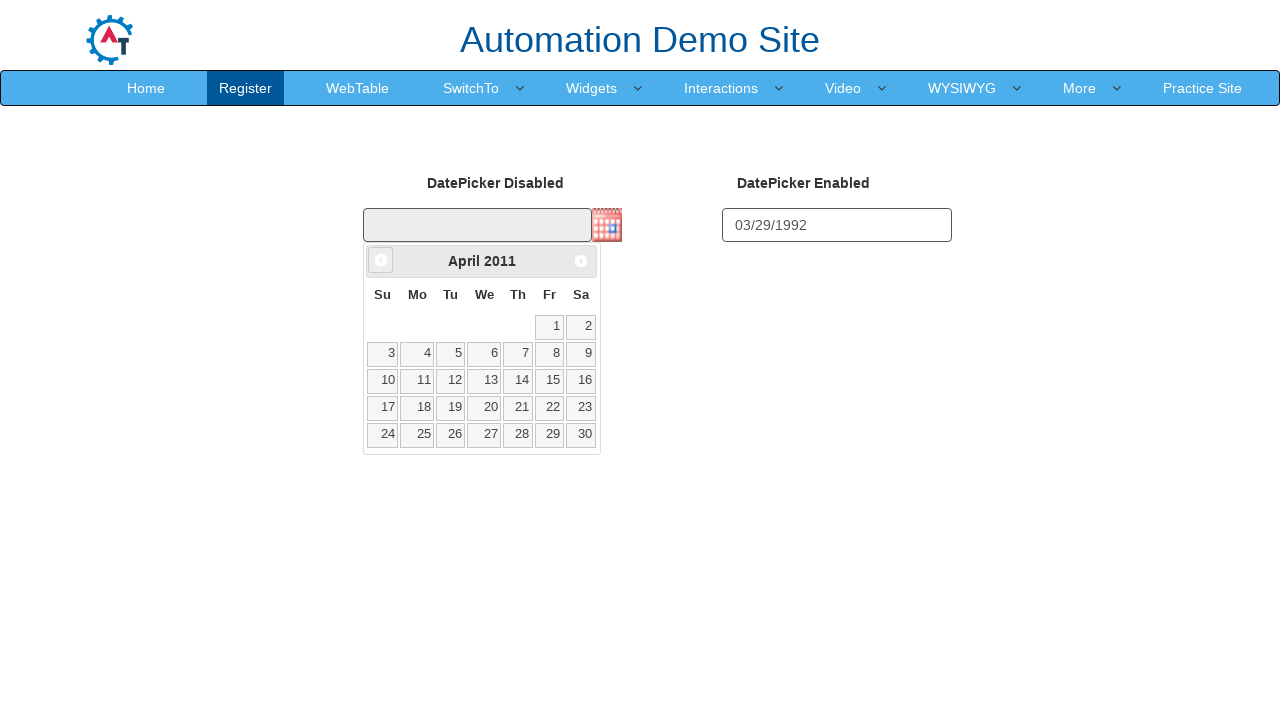

Clicked prev button to navigate to previous month (iteration 179/371) at (381, 260) on a[data-handler='prev']
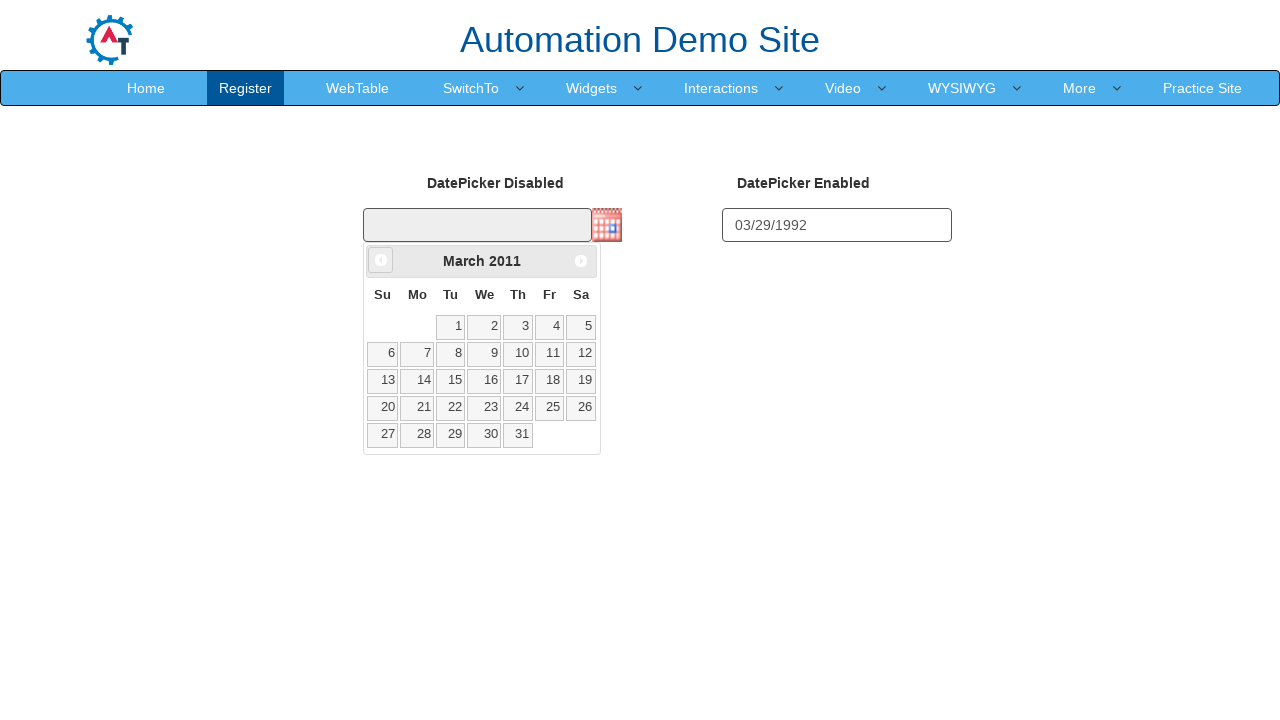

Clicked prev button to navigate to previous month (iteration 180/371) at (381, 260) on a[data-handler='prev']
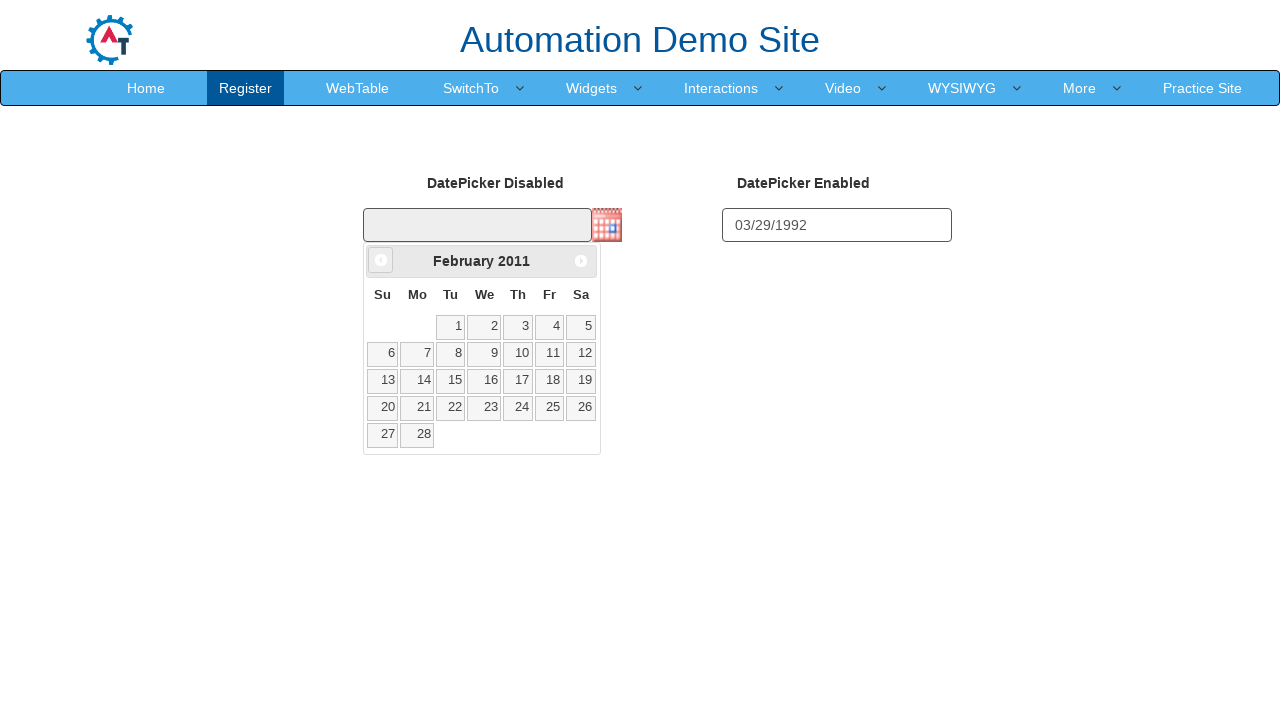

Clicked prev button to navigate to previous month (iteration 181/371) at (381, 260) on a[data-handler='prev']
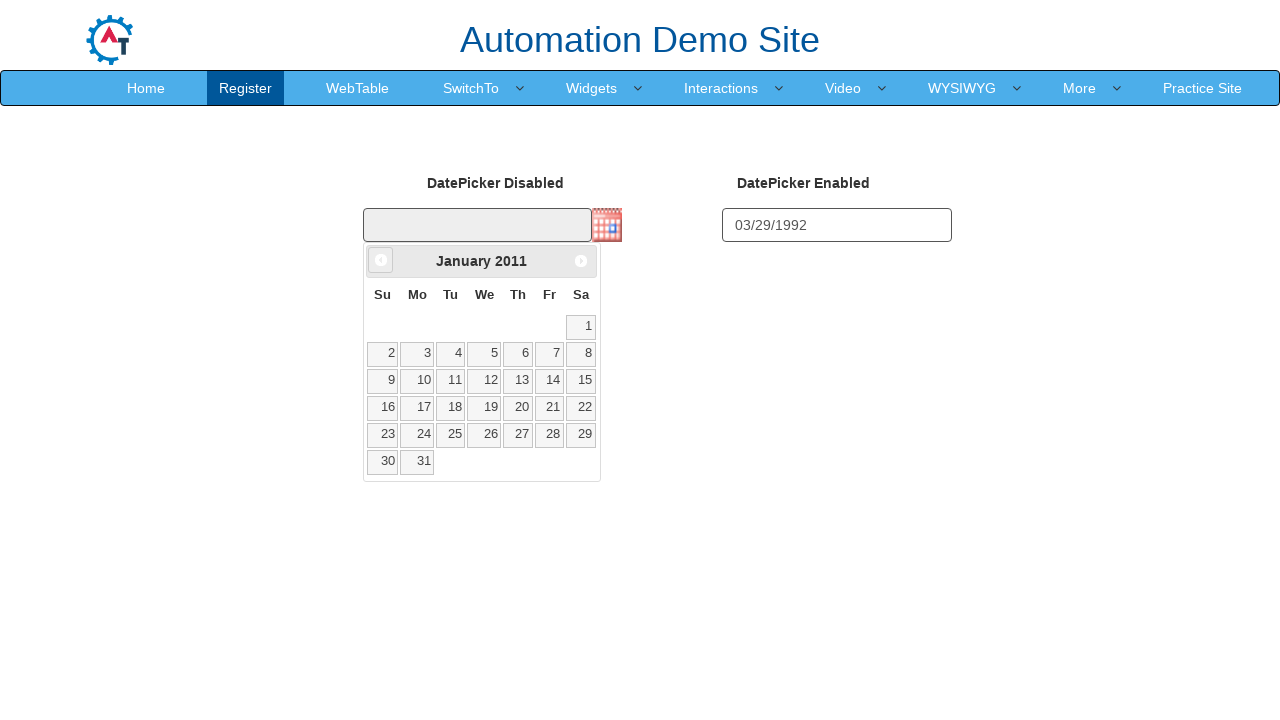

Clicked prev button to navigate to previous month (iteration 182/371) at (381, 260) on a[data-handler='prev']
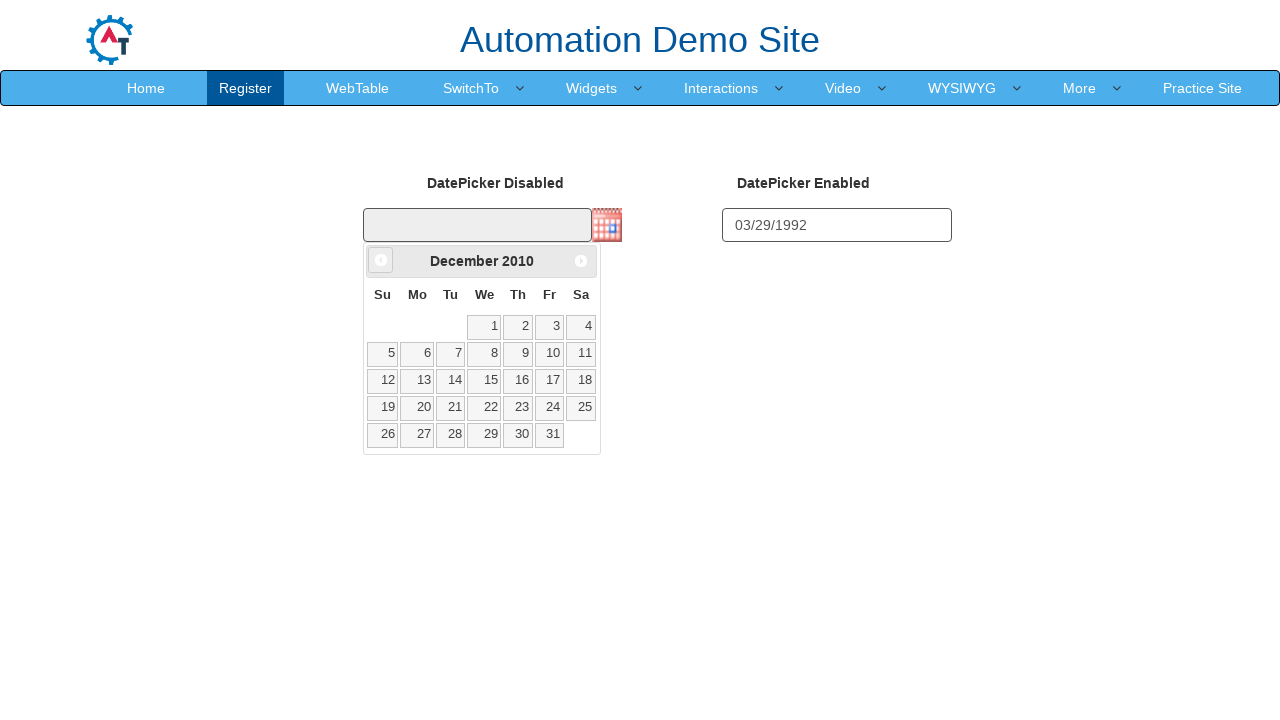

Clicked prev button to navigate to previous month (iteration 183/371) at (381, 260) on a[data-handler='prev']
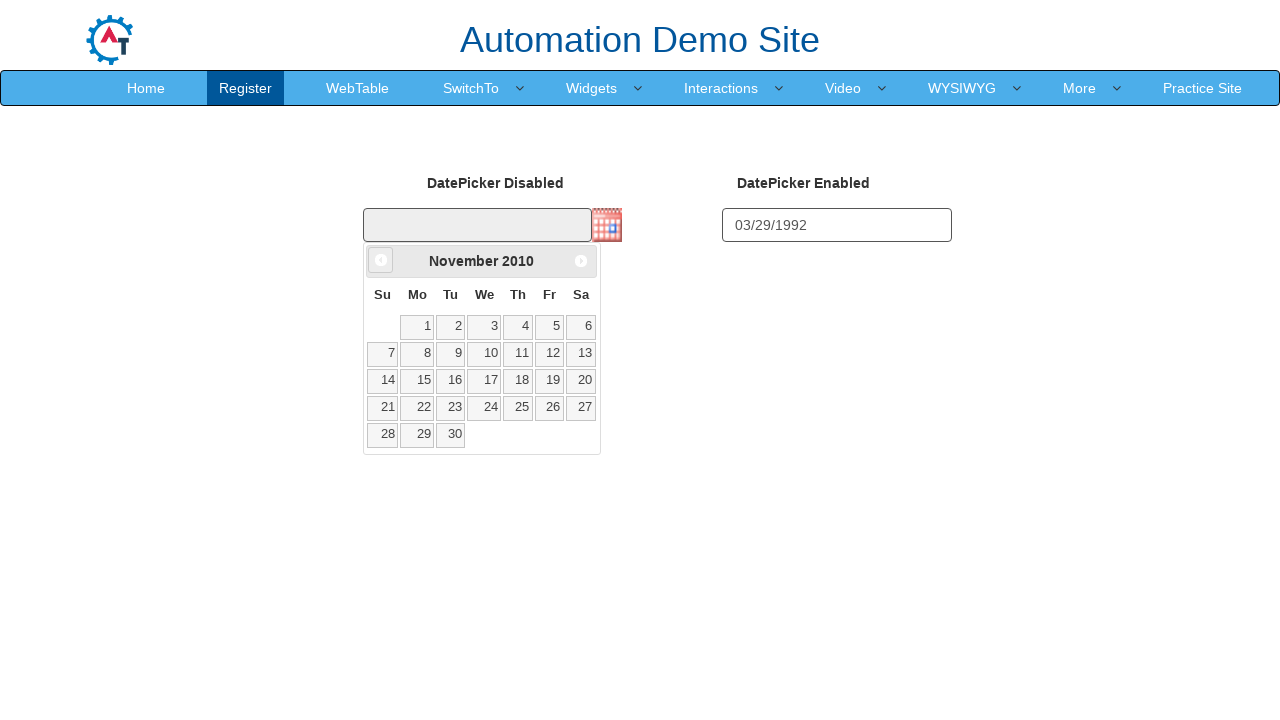

Clicked prev button to navigate to previous month (iteration 184/371) at (381, 260) on a[data-handler='prev']
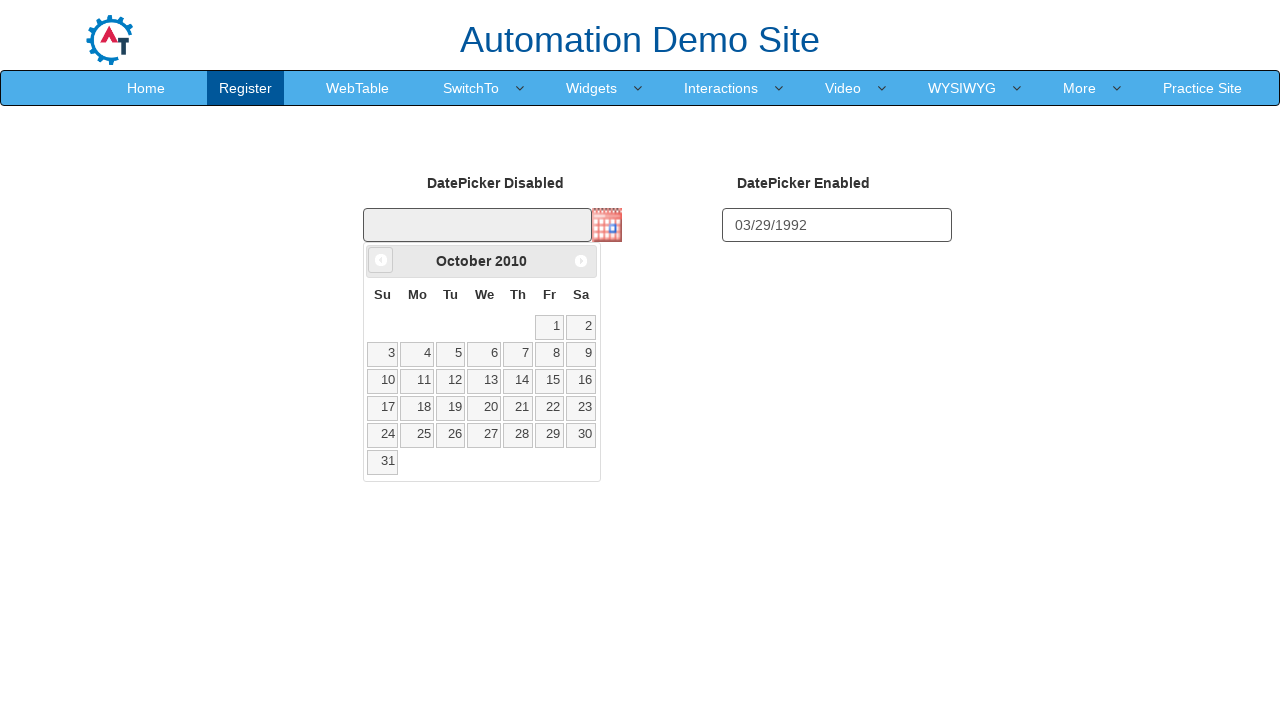

Clicked prev button to navigate to previous month (iteration 185/371) at (381, 260) on a[data-handler='prev']
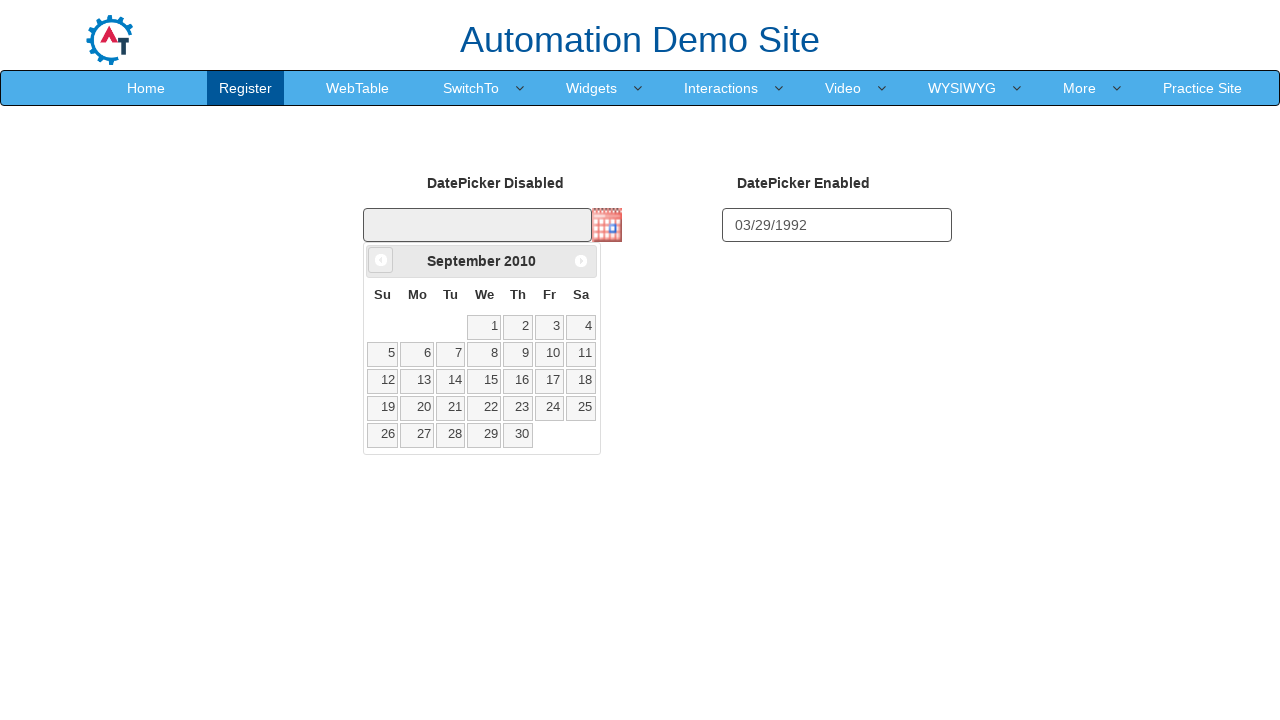

Clicked prev button to navigate to previous month (iteration 186/371) at (381, 260) on a[data-handler='prev']
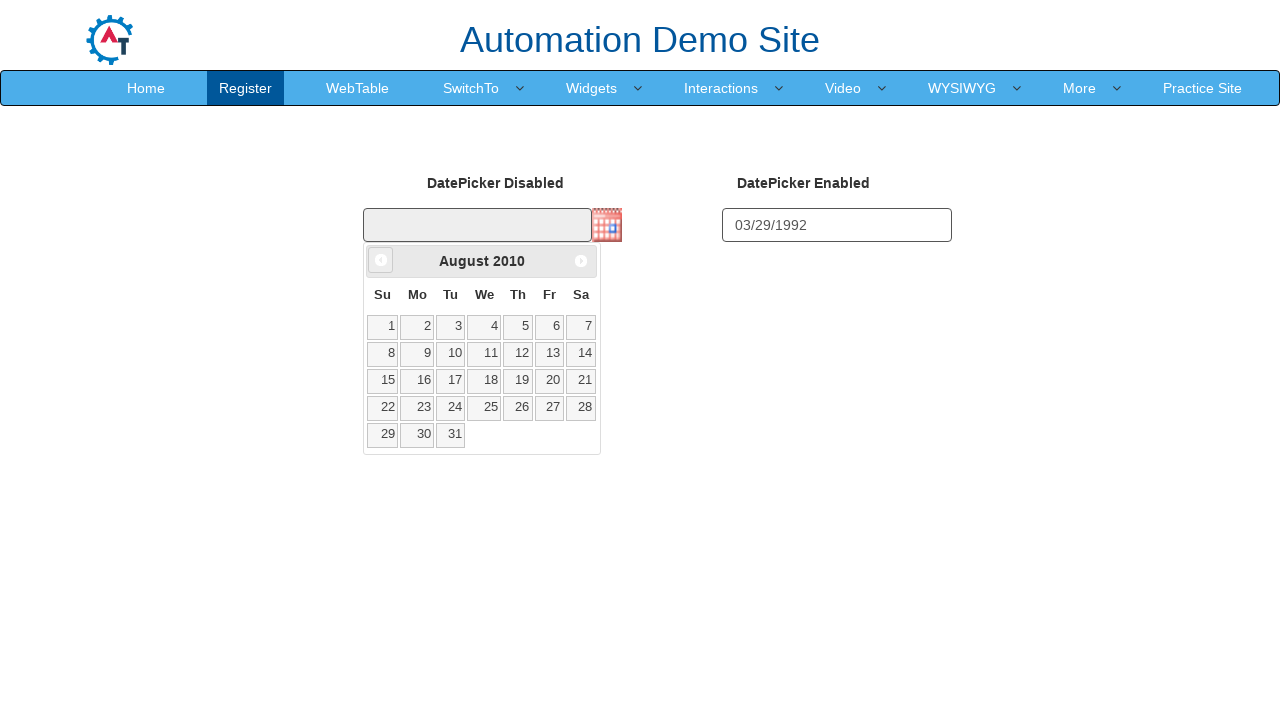

Clicked prev button to navigate to previous month (iteration 187/371) at (381, 260) on a[data-handler='prev']
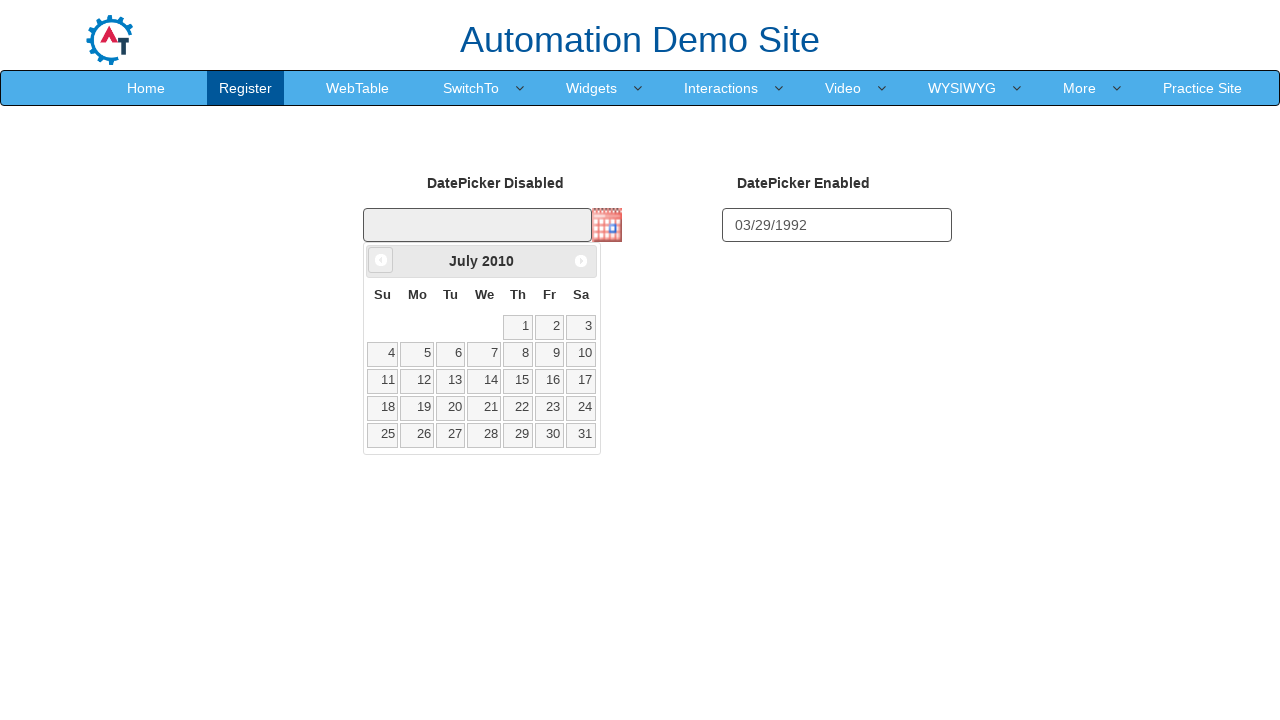

Clicked prev button to navigate to previous month (iteration 188/371) at (381, 260) on a[data-handler='prev']
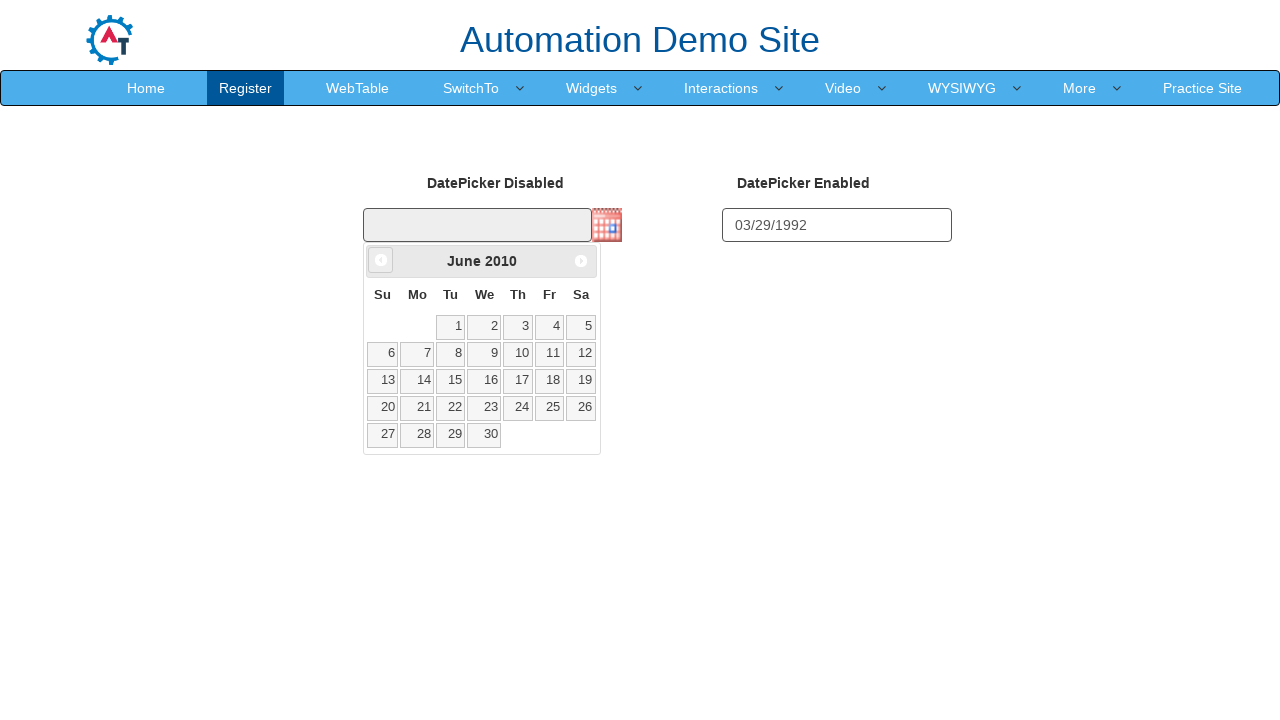

Clicked prev button to navigate to previous month (iteration 189/371) at (381, 260) on a[data-handler='prev']
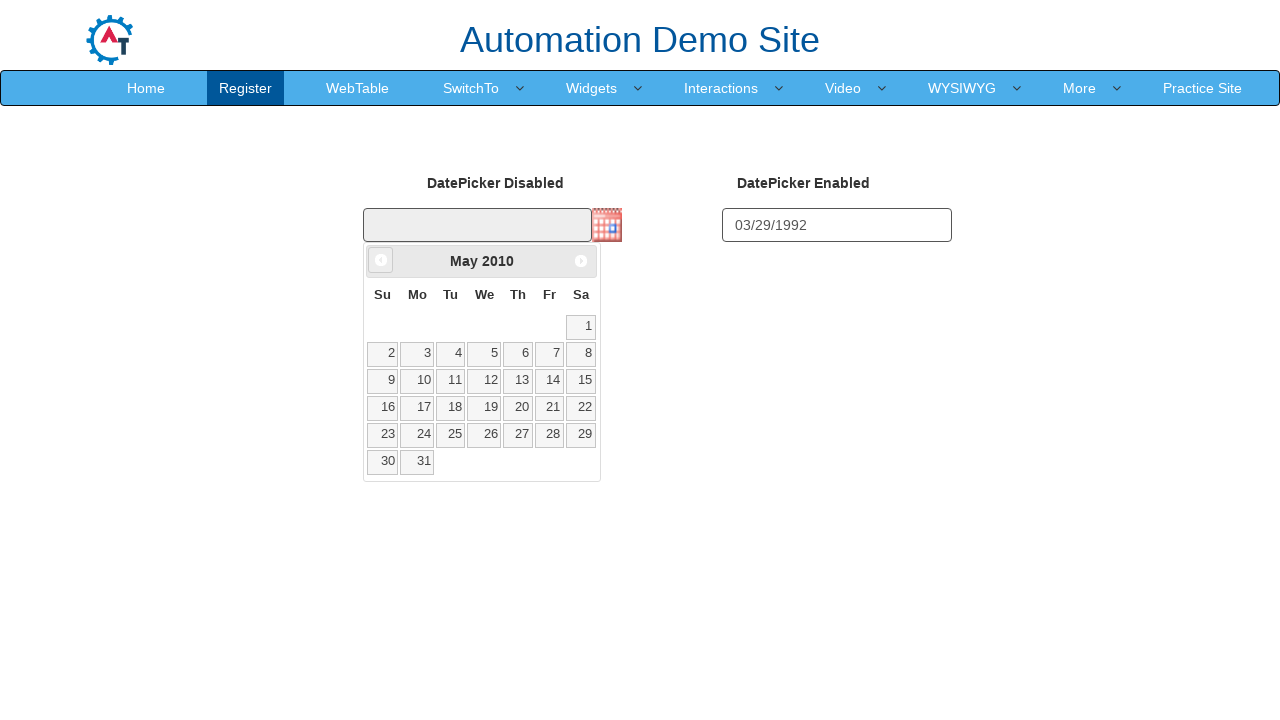

Clicked prev button to navigate to previous month (iteration 190/371) at (381, 260) on a[data-handler='prev']
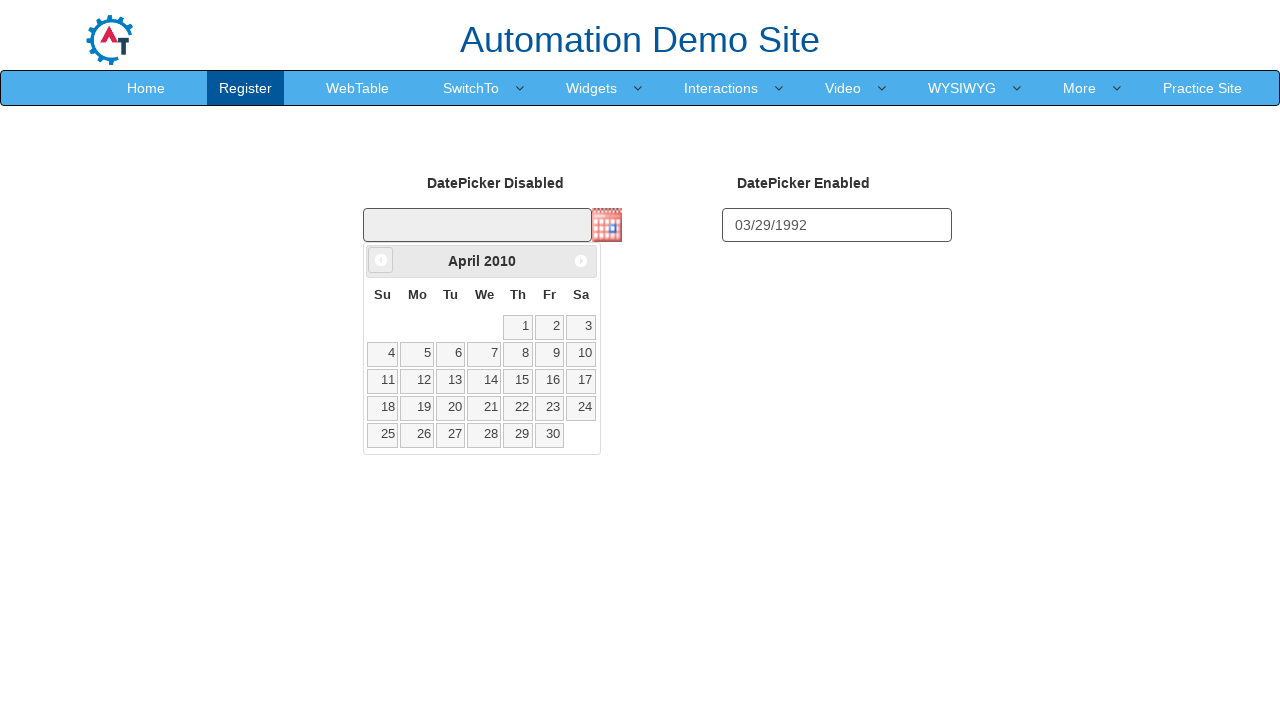

Clicked prev button to navigate to previous month (iteration 191/371) at (381, 260) on a[data-handler='prev']
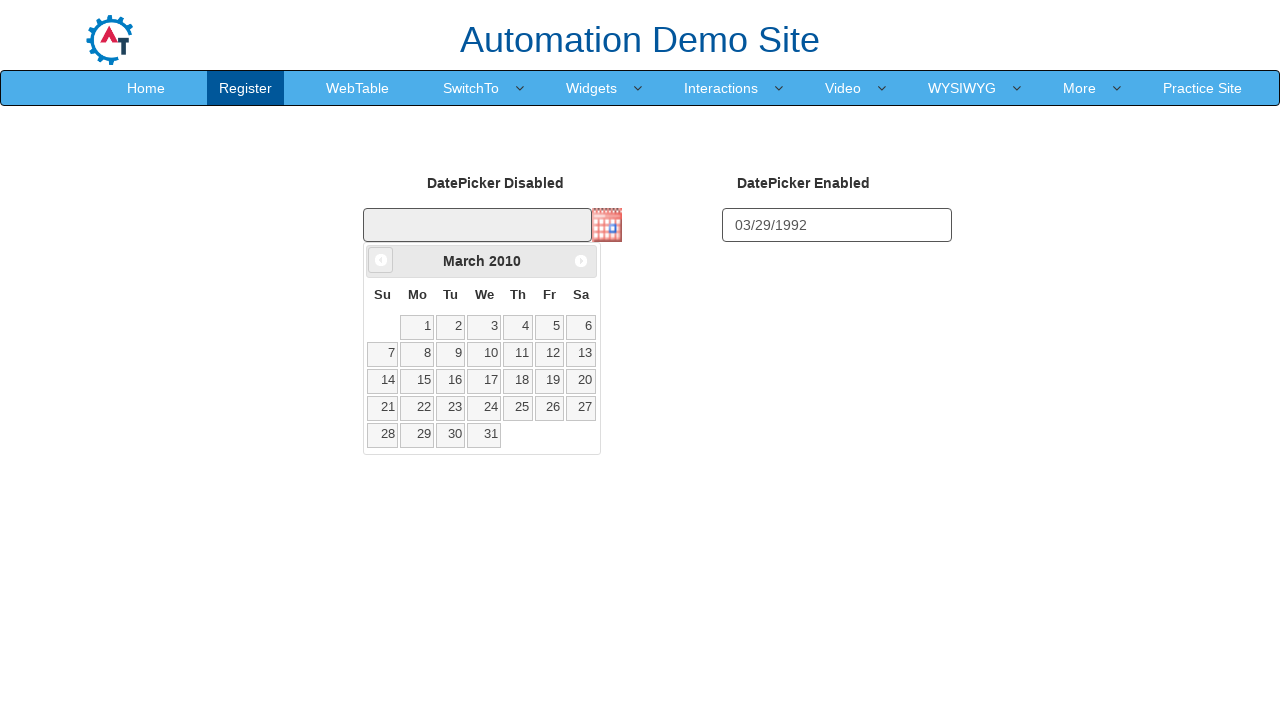

Clicked prev button to navigate to previous month (iteration 192/371) at (381, 260) on a[data-handler='prev']
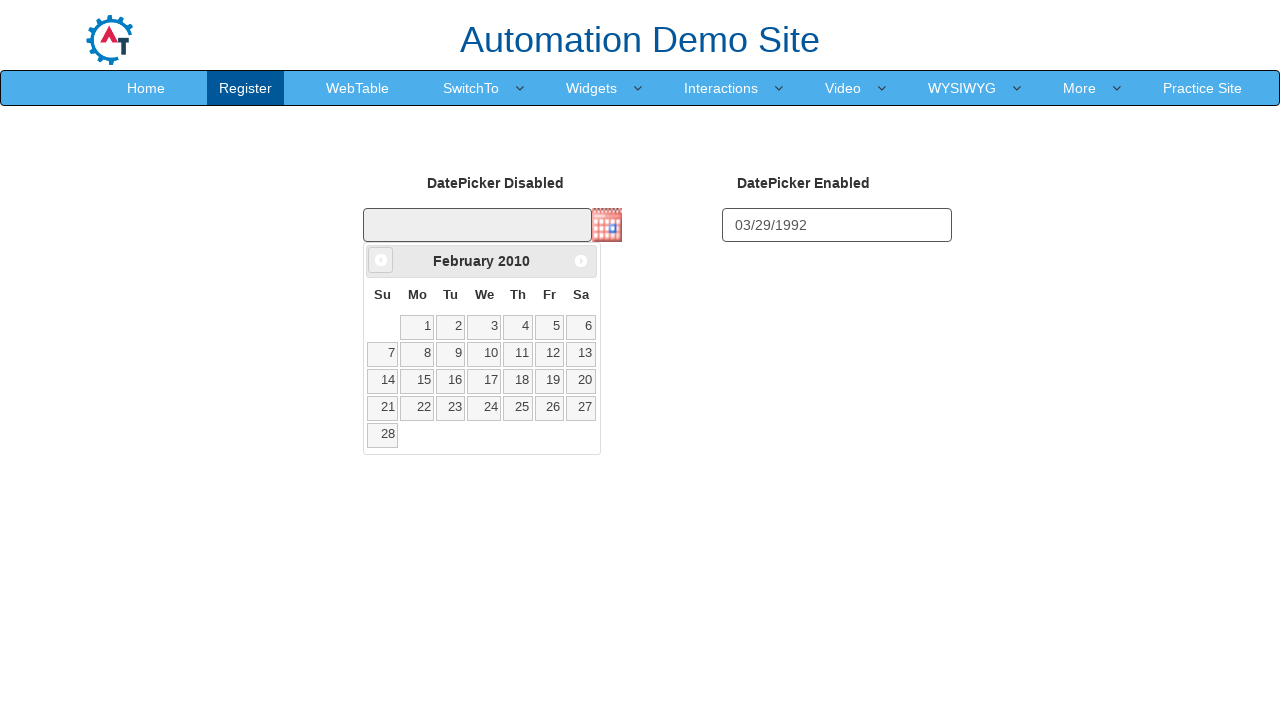

Clicked prev button to navigate to previous month (iteration 193/371) at (381, 260) on a[data-handler='prev']
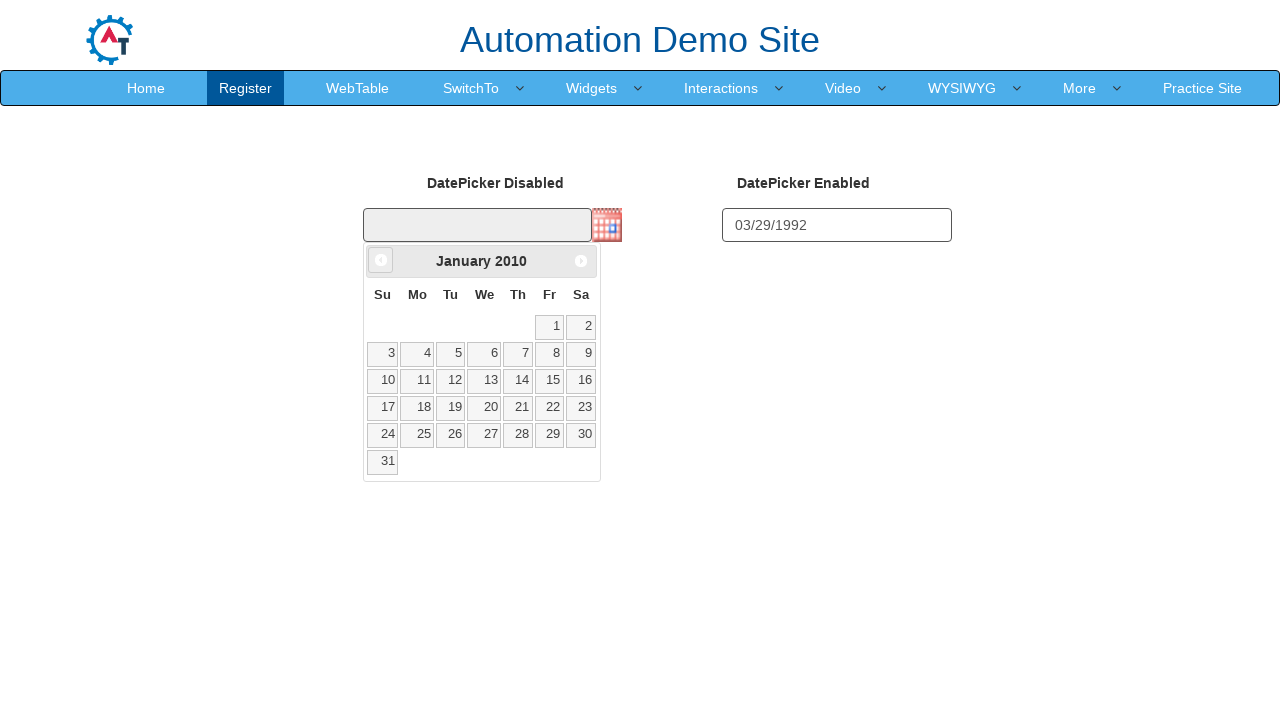

Clicked prev button to navigate to previous month (iteration 194/371) at (381, 260) on a[data-handler='prev']
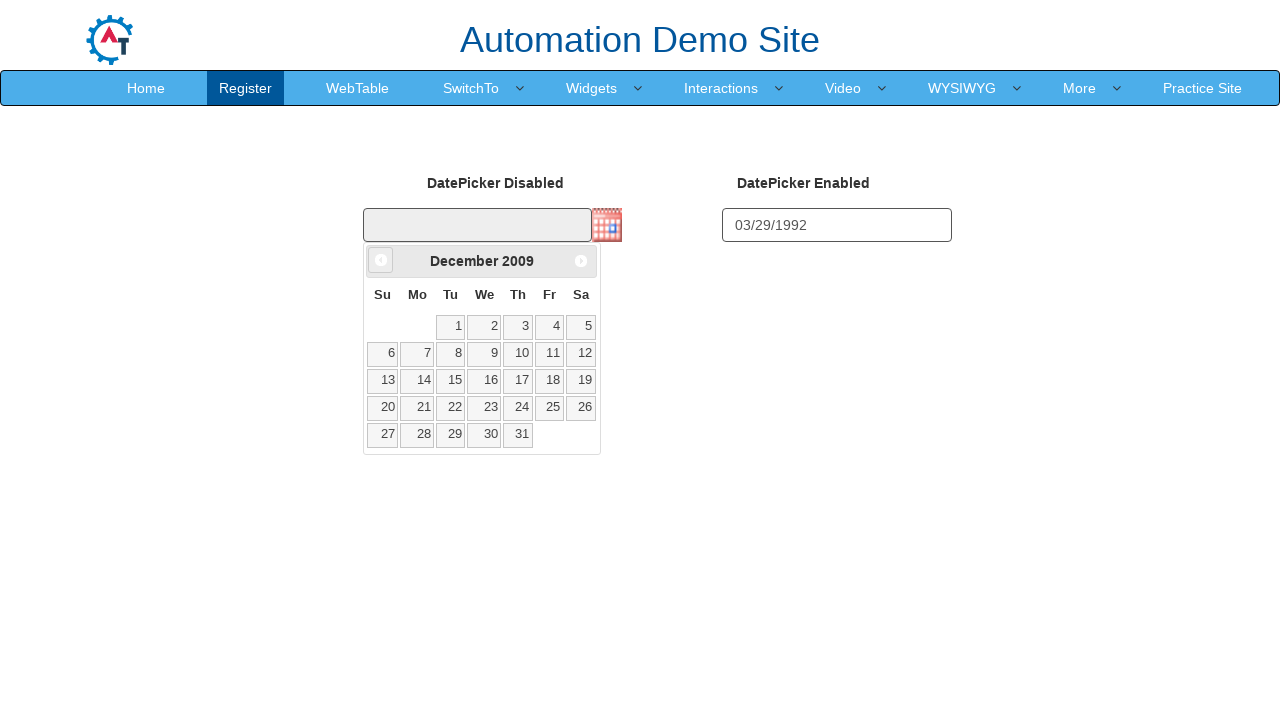

Clicked prev button to navigate to previous month (iteration 195/371) at (381, 260) on a[data-handler='prev']
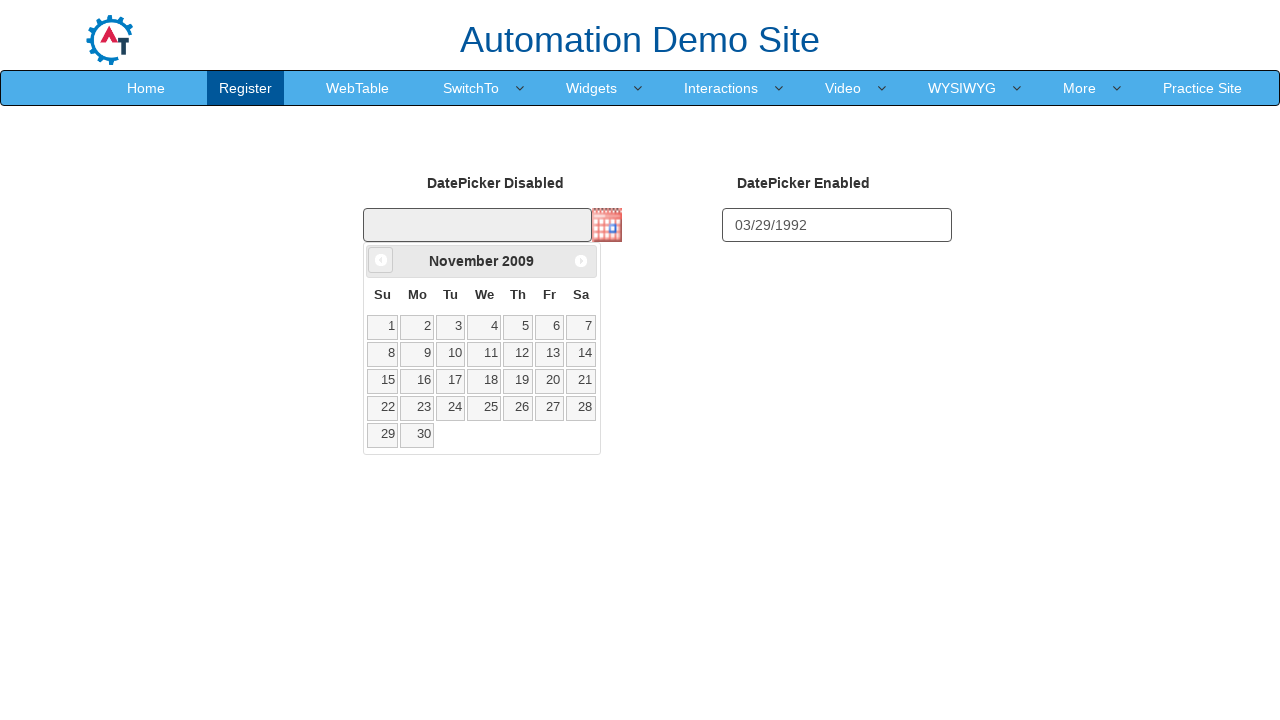

Clicked prev button to navigate to previous month (iteration 196/371) at (381, 260) on a[data-handler='prev']
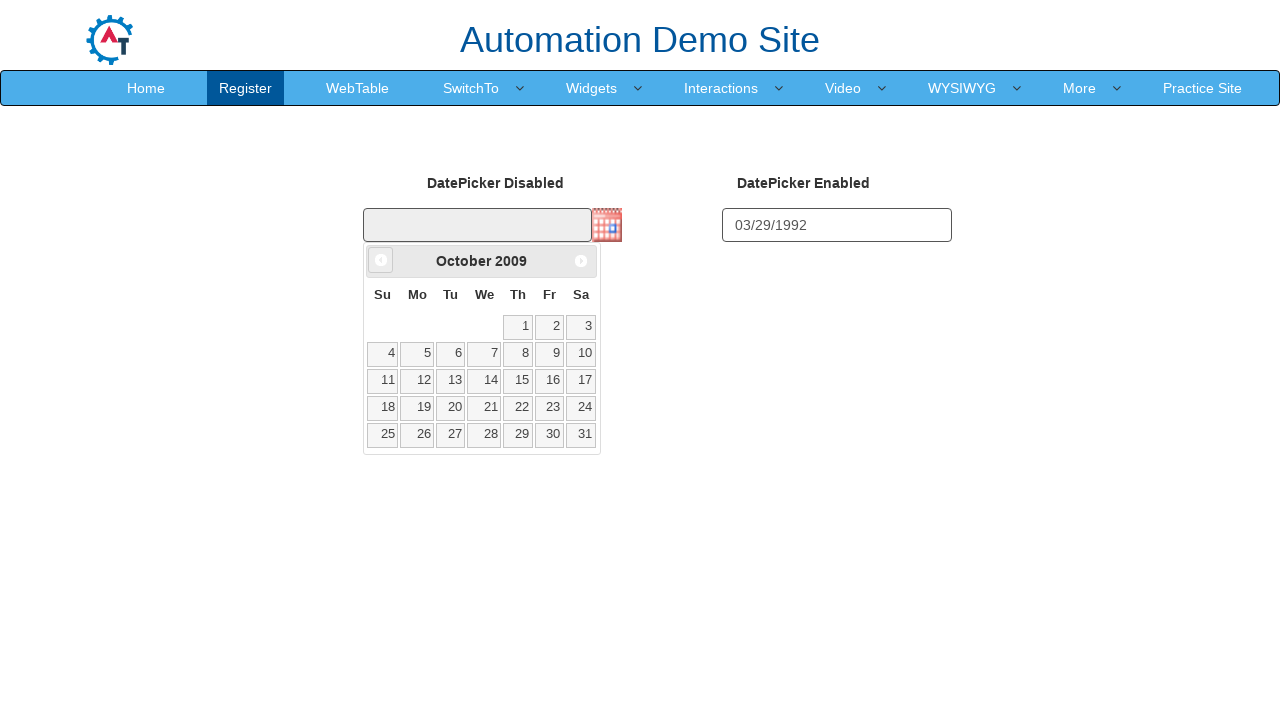

Clicked prev button to navigate to previous month (iteration 197/371) at (381, 260) on a[data-handler='prev']
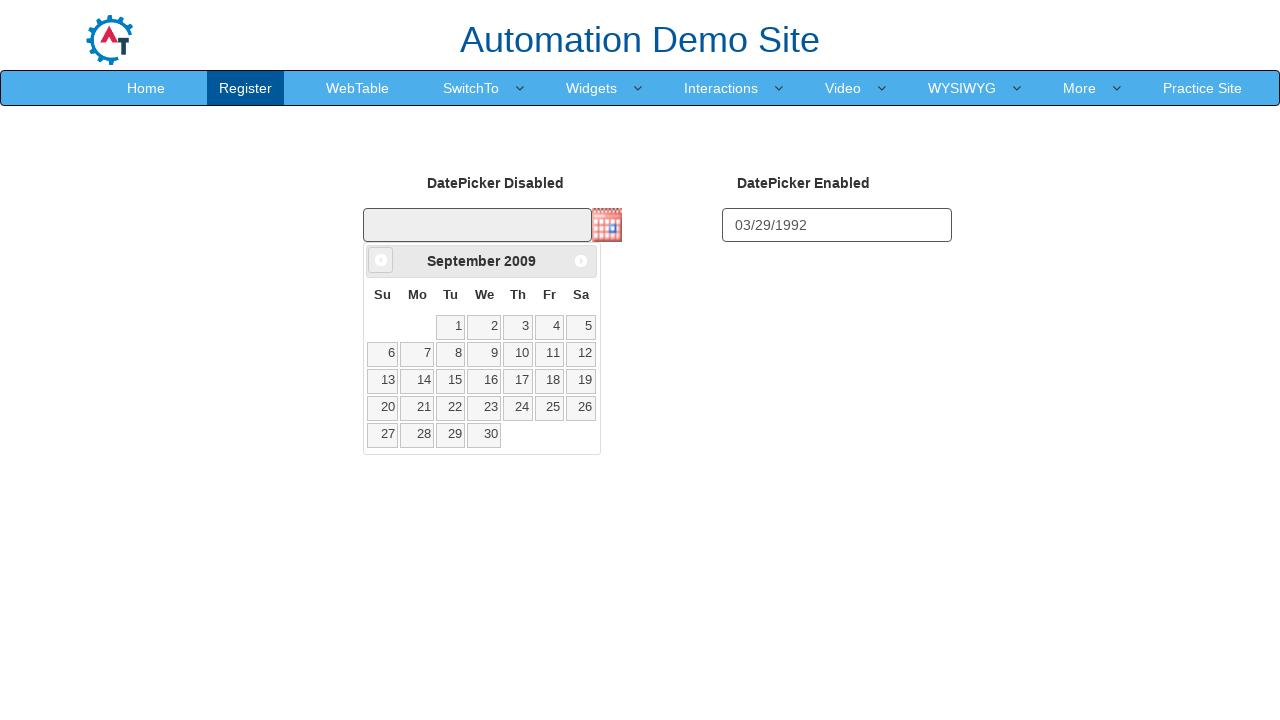

Clicked prev button to navigate to previous month (iteration 198/371) at (381, 260) on a[data-handler='prev']
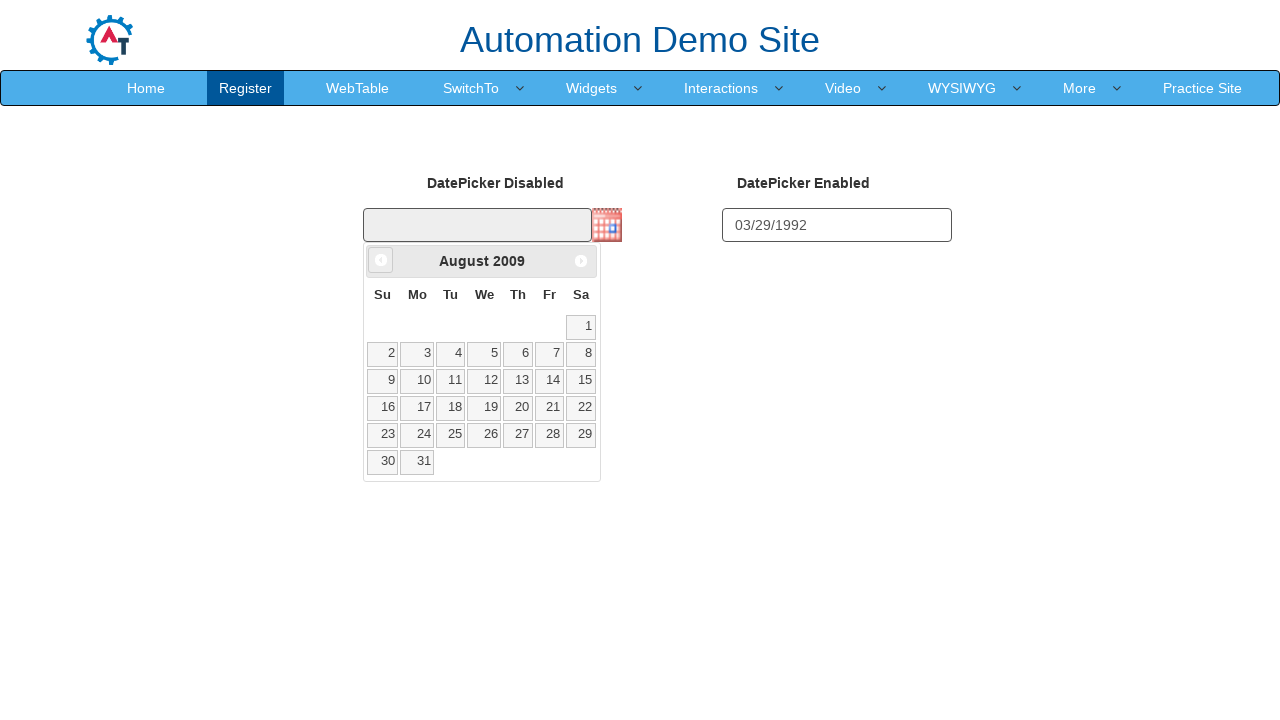

Clicked prev button to navigate to previous month (iteration 199/371) at (381, 260) on a[data-handler='prev']
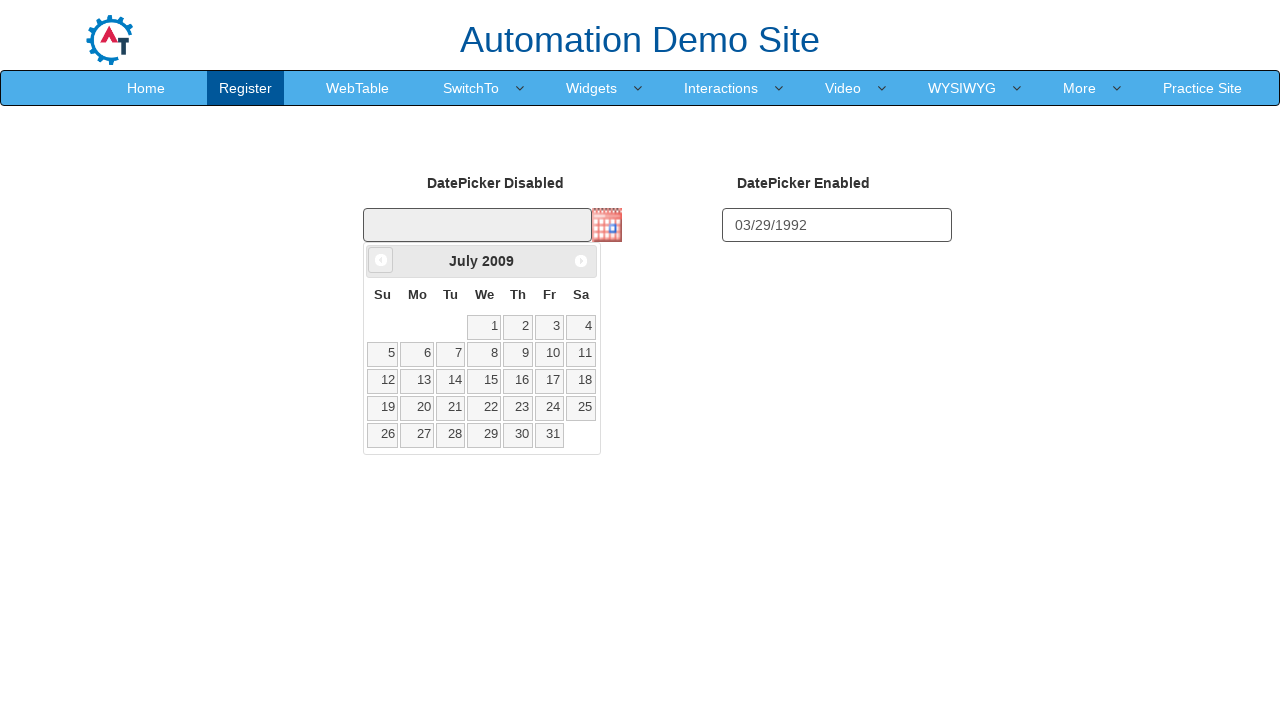

Clicked prev button to navigate to previous month (iteration 200/371) at (381, 260) on a[data-handler='prev']
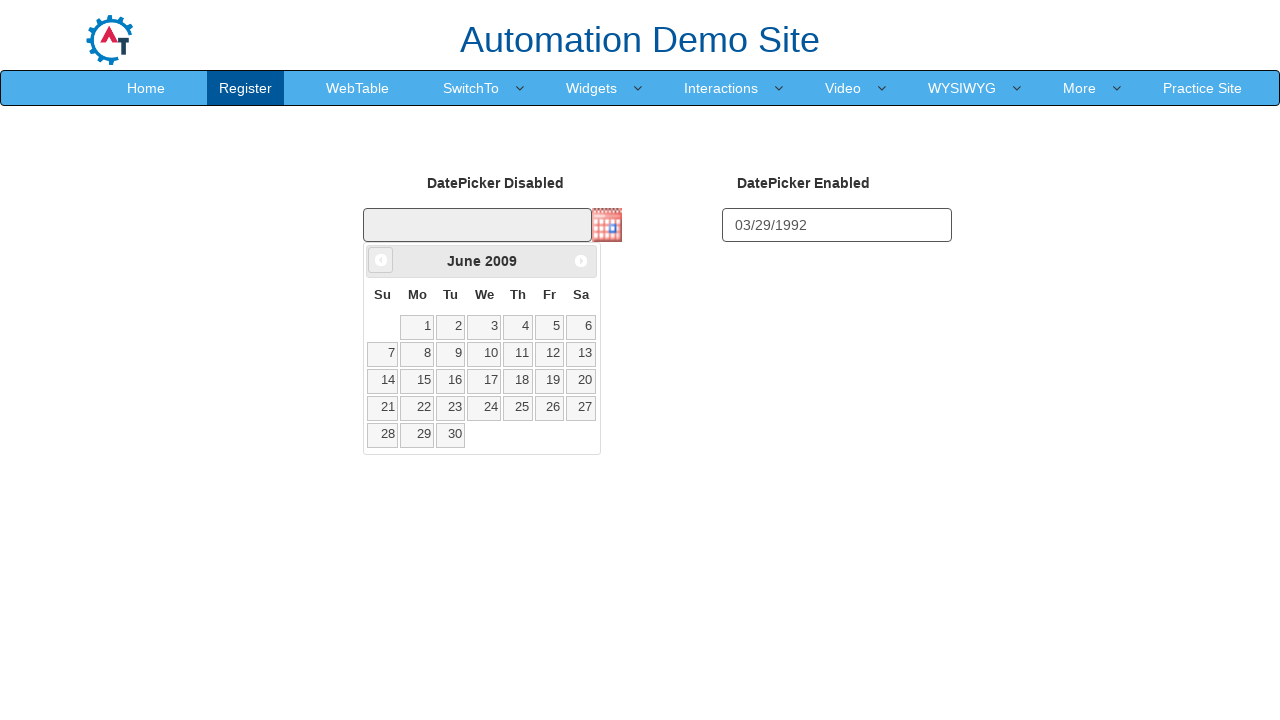

Clicked prev button to navigate to previous month (iteration 201/371) at (381, 260) on a[data-handler='prev']
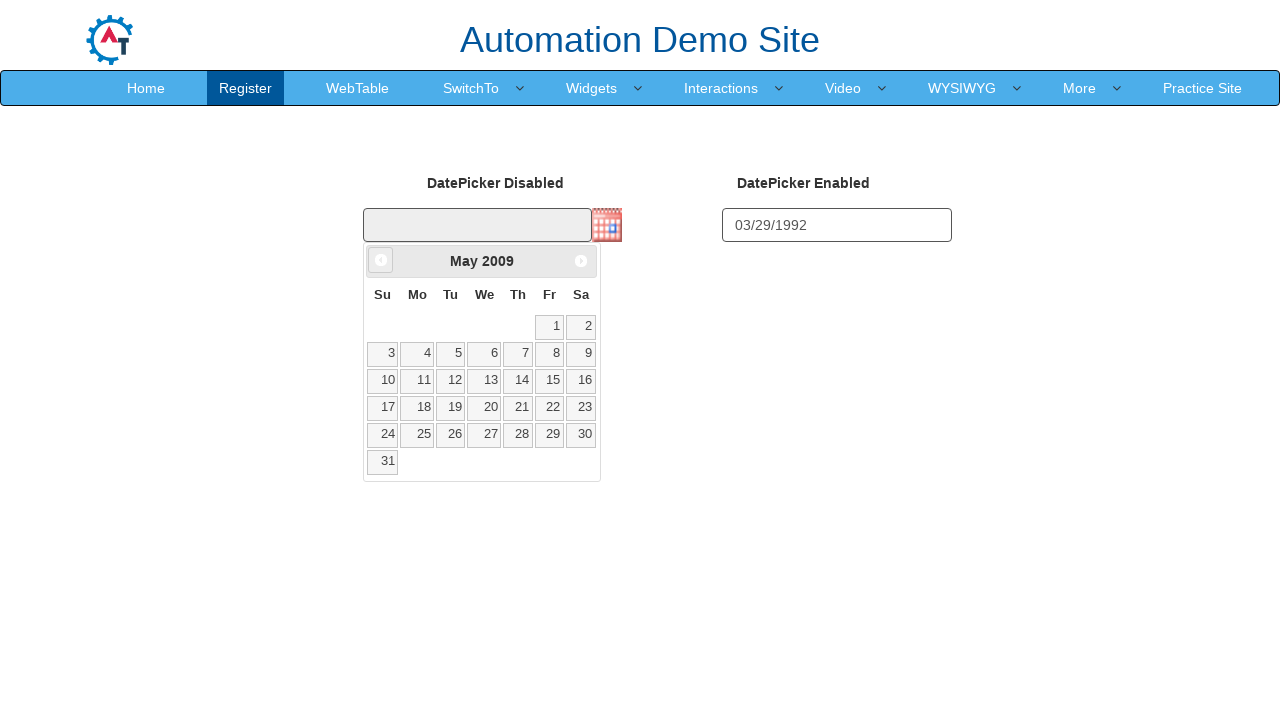

Clicked prev button to navigate to previous month (iteration 202/371) at (381, 260) on a[data-handler='prev']
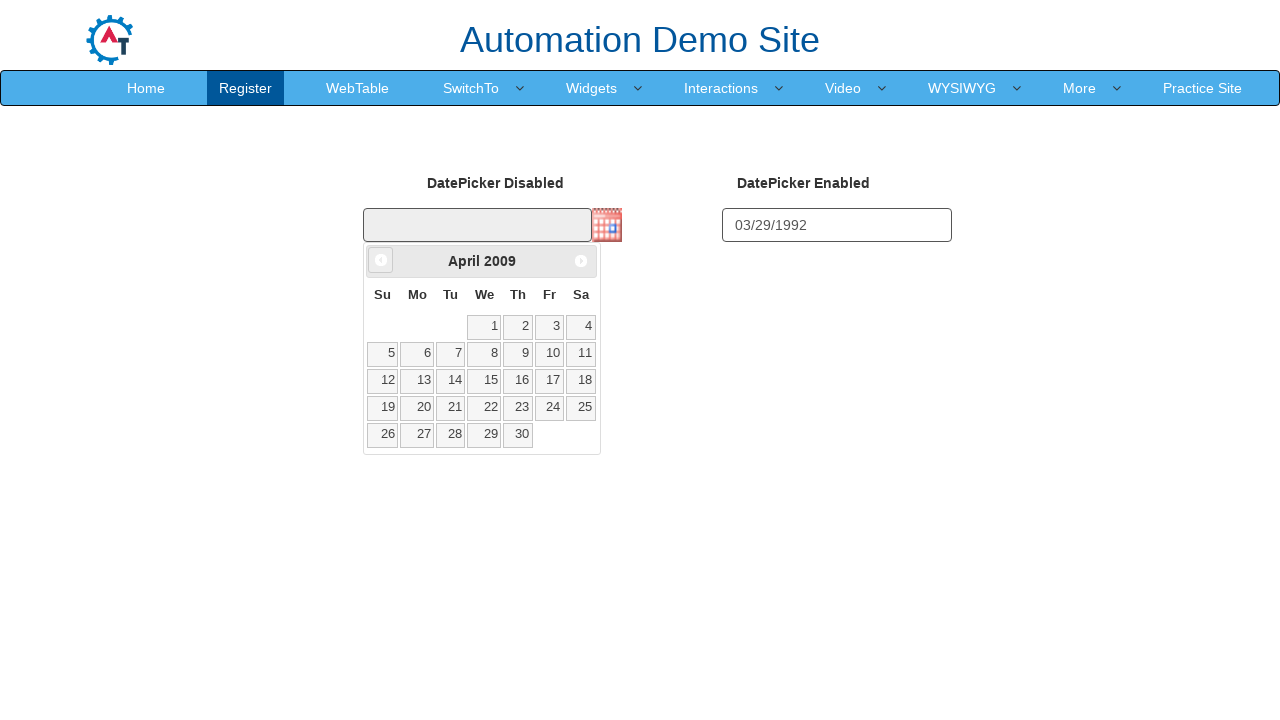

Clicked prev button to navigate to previous month (iteration 203/371) at (381, 260) on a[data-handler='prev']
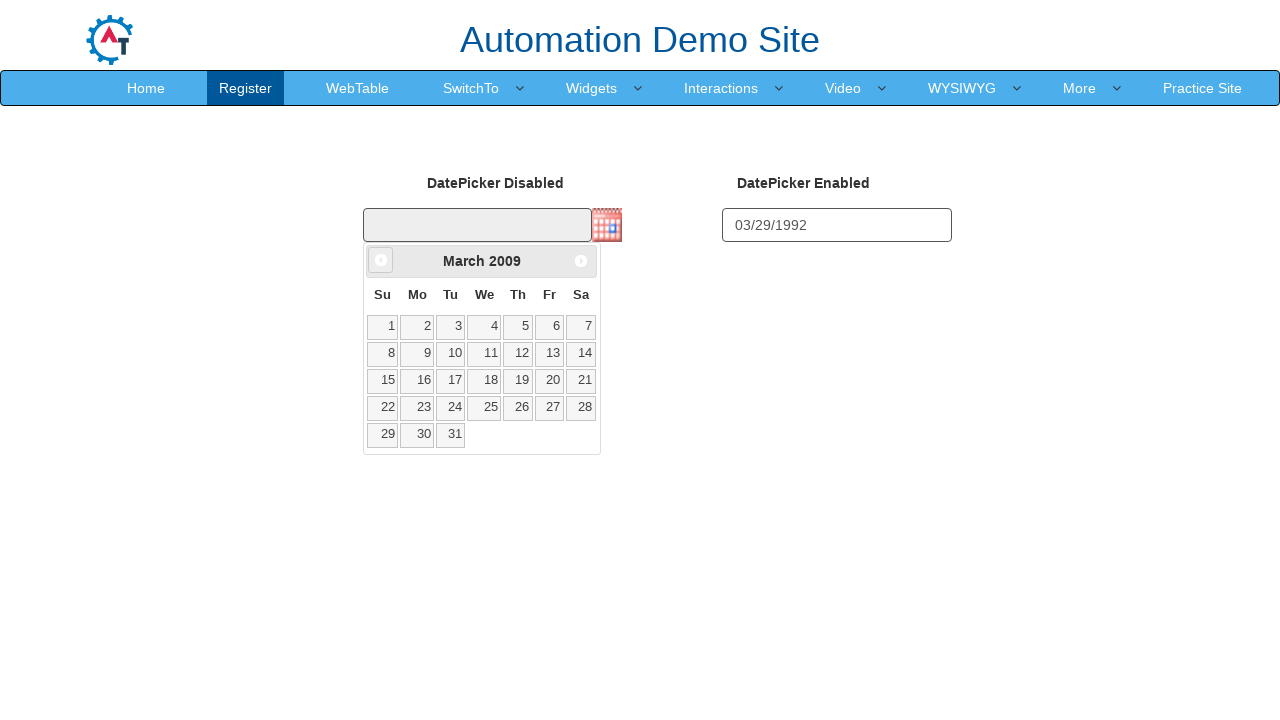

Clicked prev button to navigate to previous month (iteration 204/371) at (381, 260) on a[data-handler='prev']
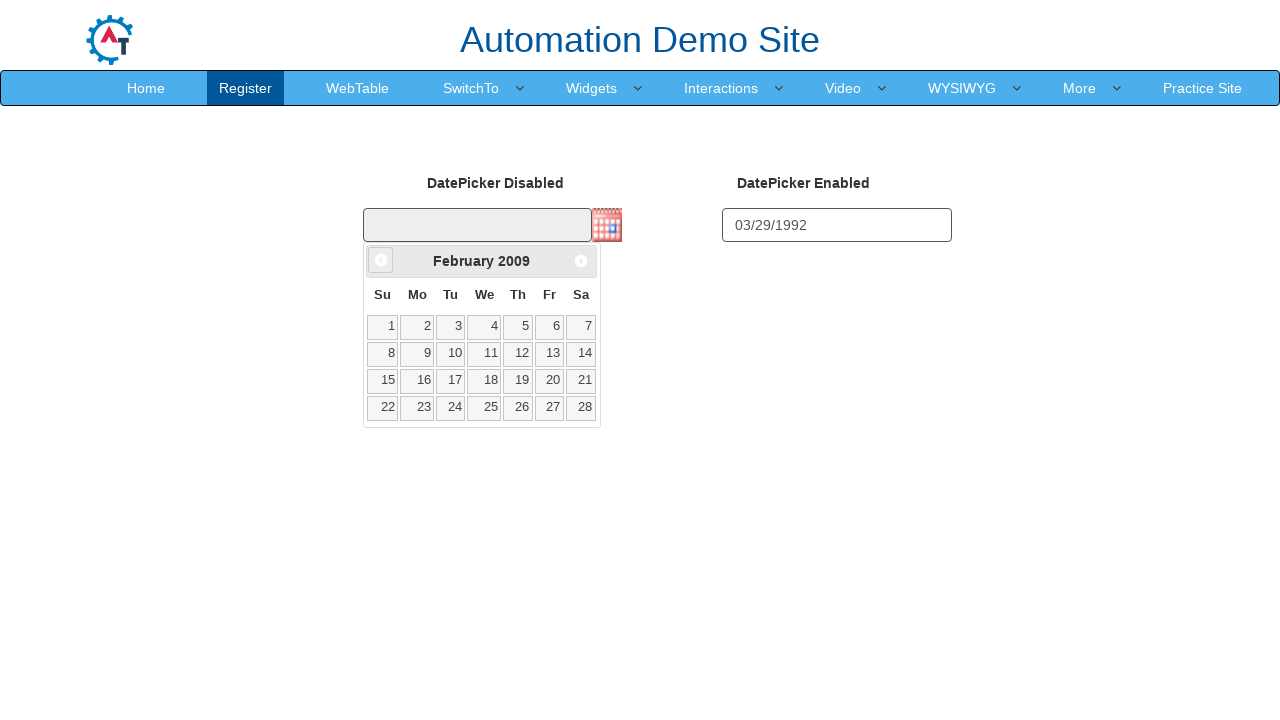

Clicked prev button to navigate to previous month (iteration 205/371) at (381, 260) on a[data-handler='prev']
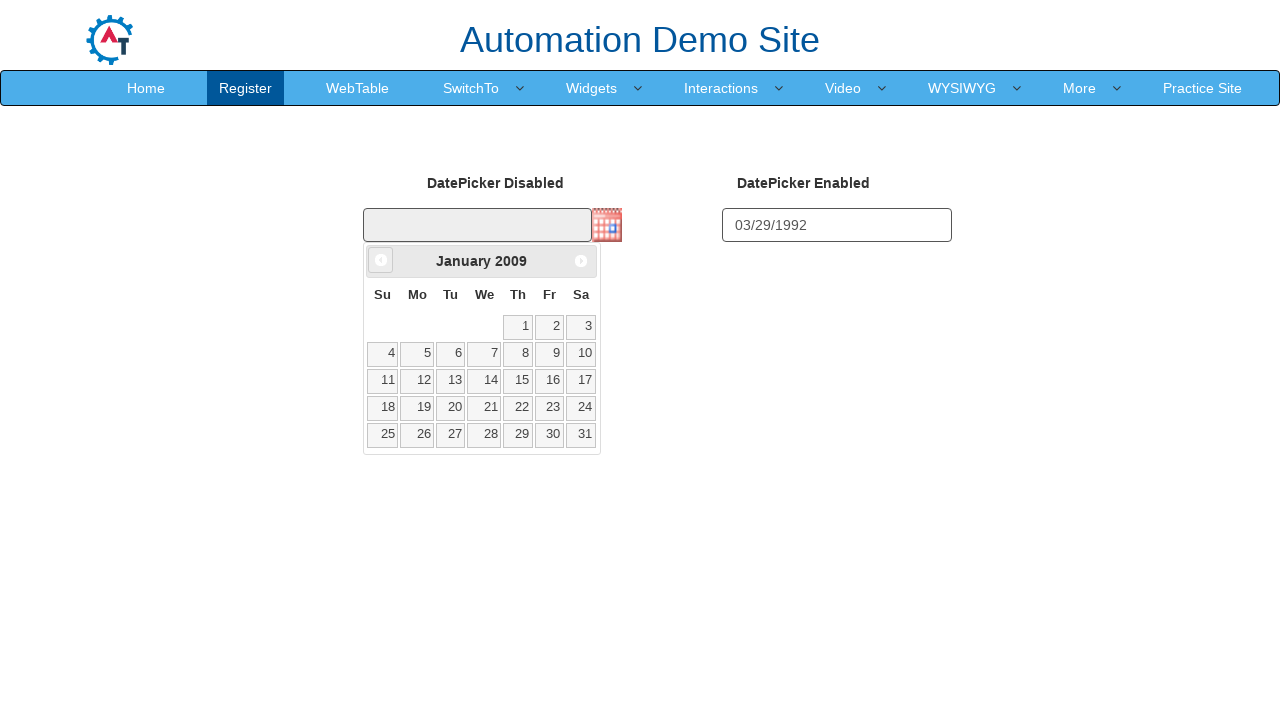

Clicked prev button to navigate to previous month (iteration 206/371) at (381, 260) on a[data-handler='prev']
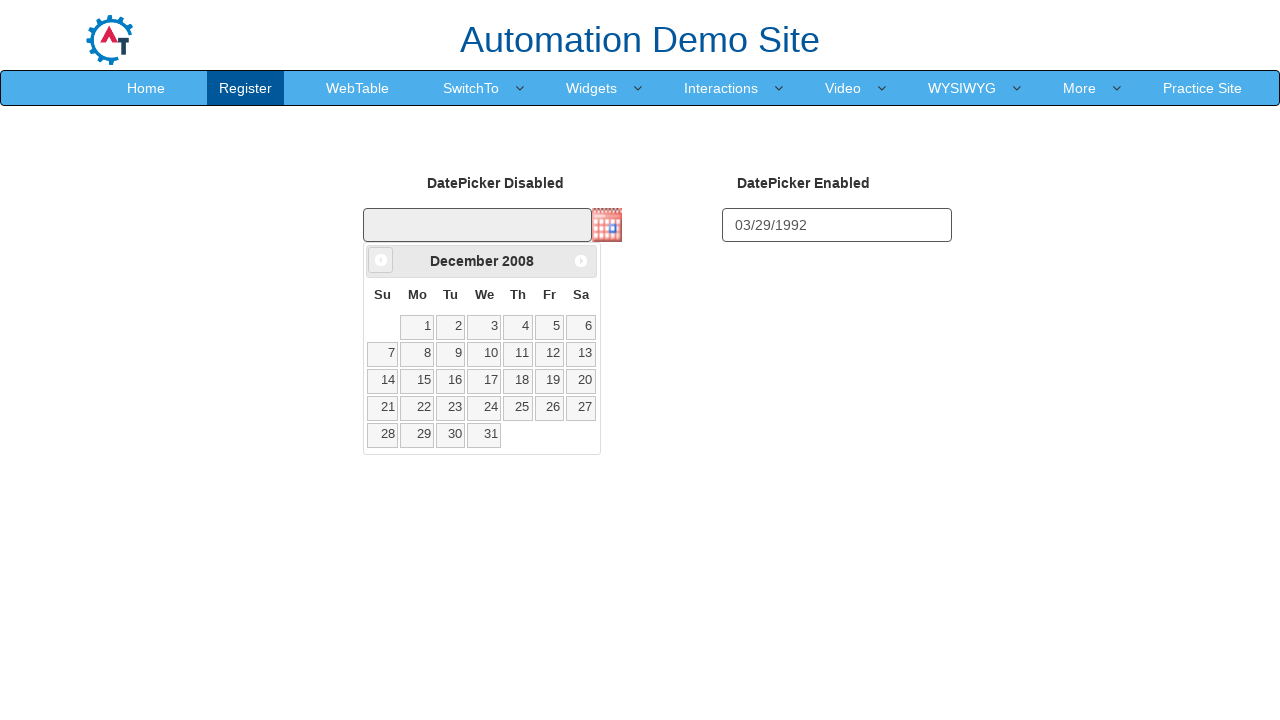

Clicked prev button to navigate to previous month (iteration 207/371) at (381, 260) on a[data-handler='prev']
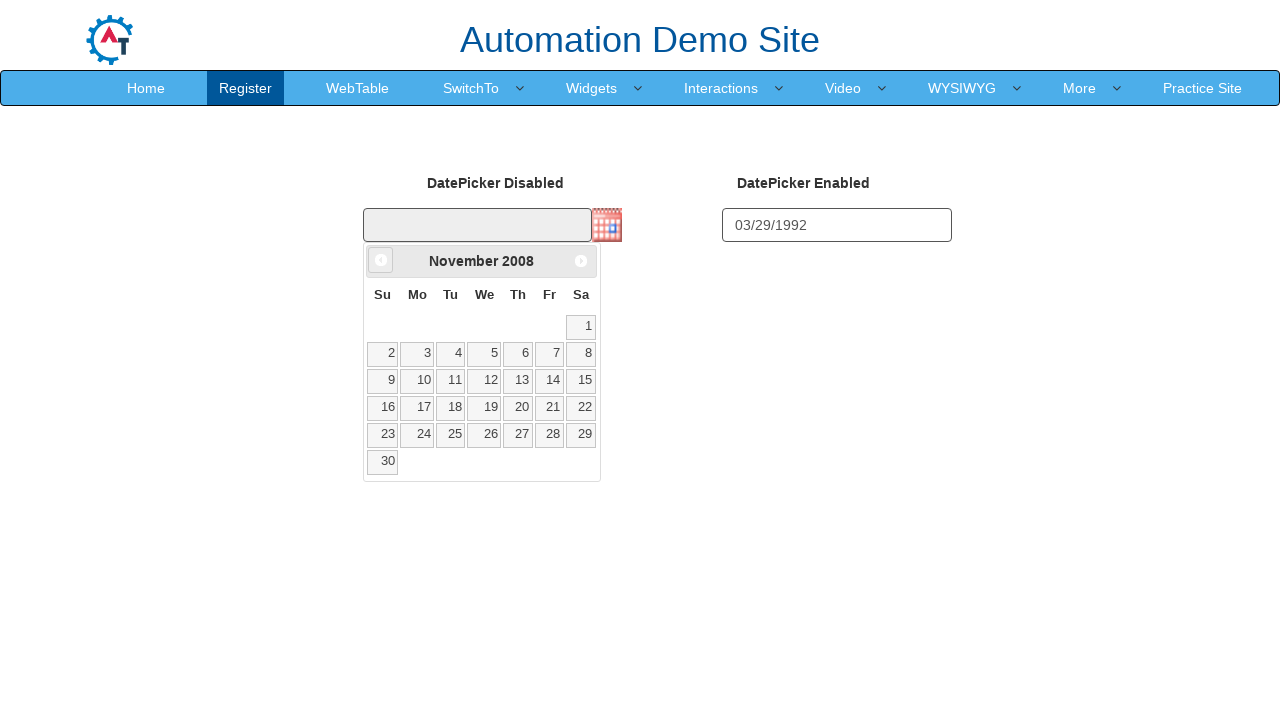

Clicked prev button to navigate to previous month (iteration 208/371) at (381, 260) on a[data-handler='prev']
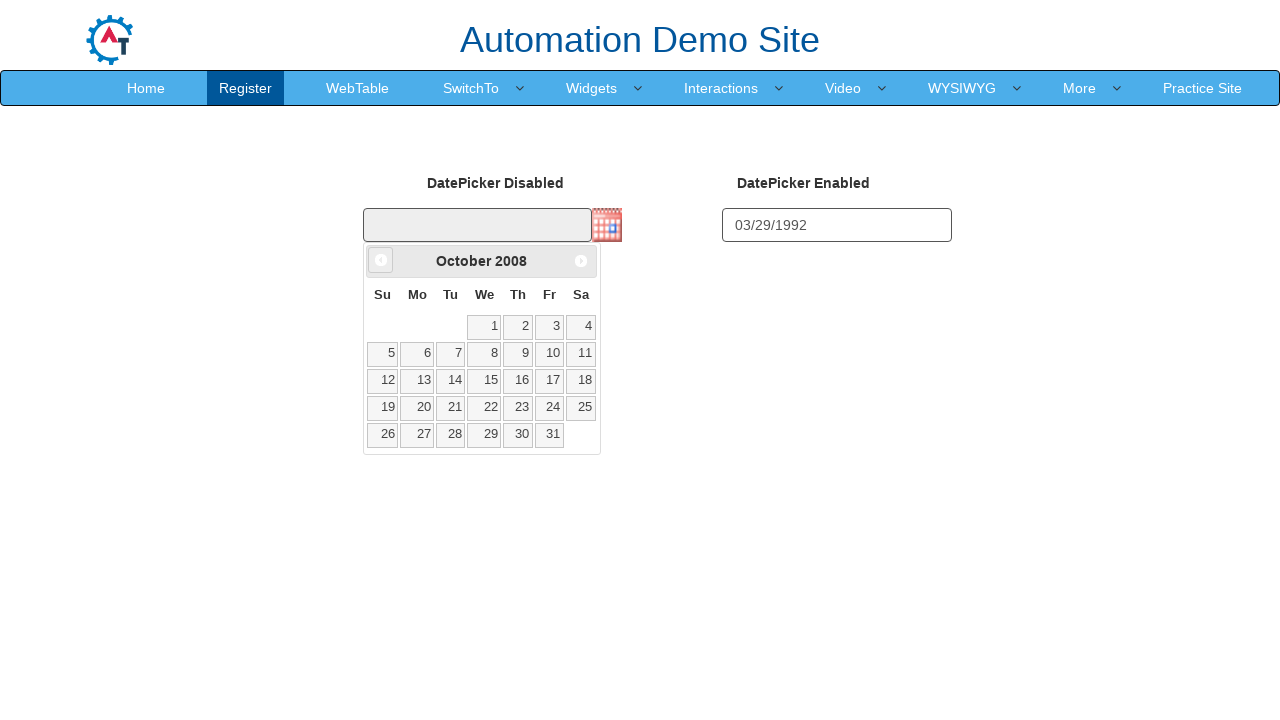

Clicked prev button to navigate to previous month (iteration 209/371) at (381, 260) on a[data-handler='prev']
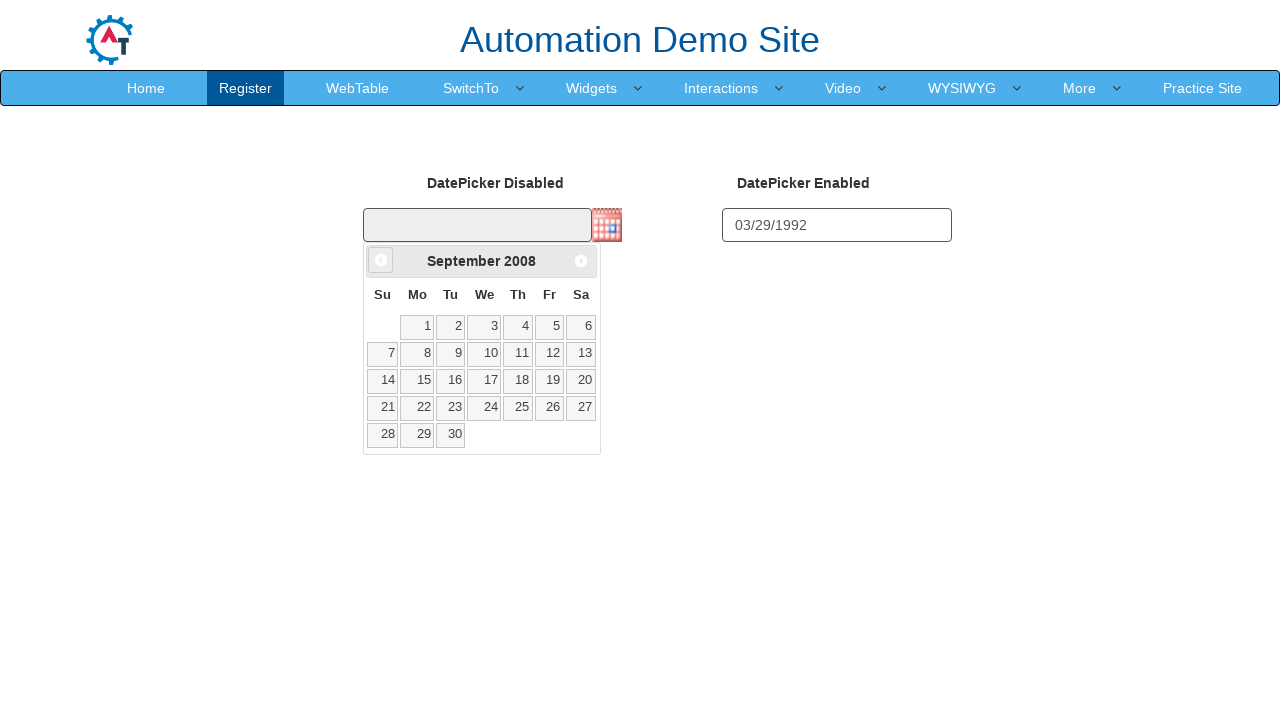

Clicked prev button to navigate to previous month (iteration 210/371) at (381, 260) on a[data-handler='prev']
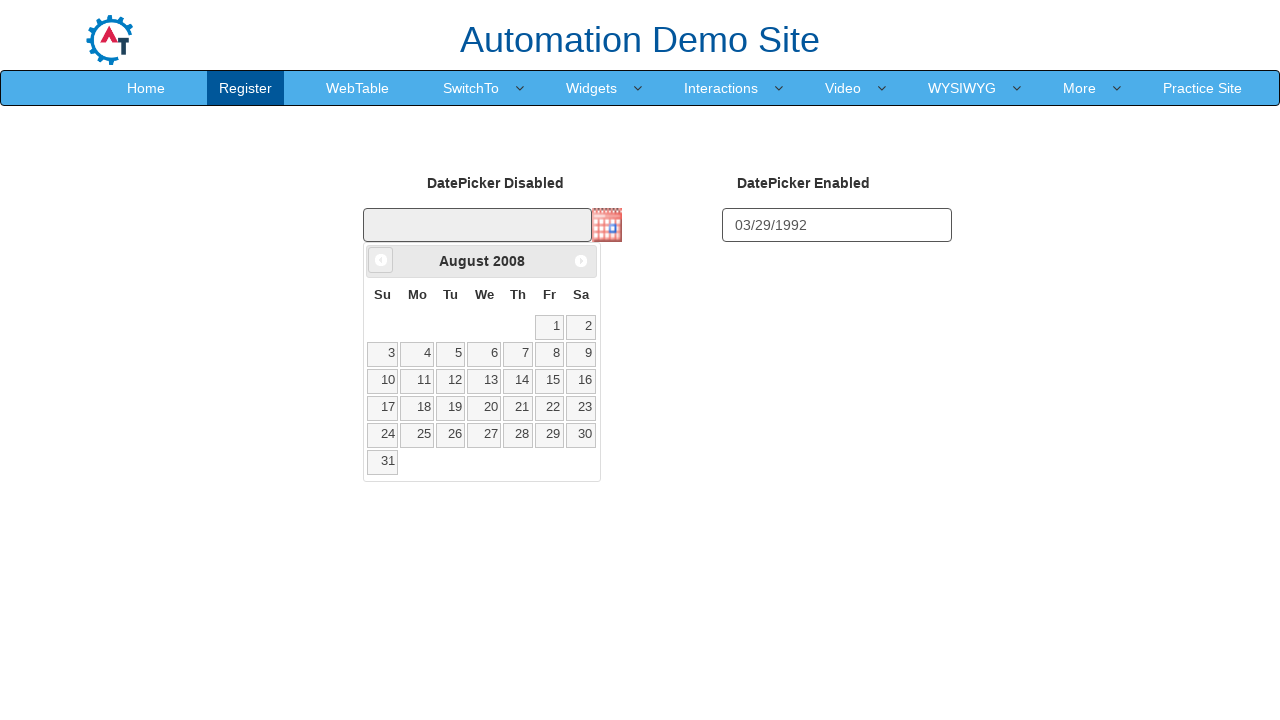

Clicked prev button to navigate to previous month (iteration 211/371) at (381, 260) on a[data-handler='prev']
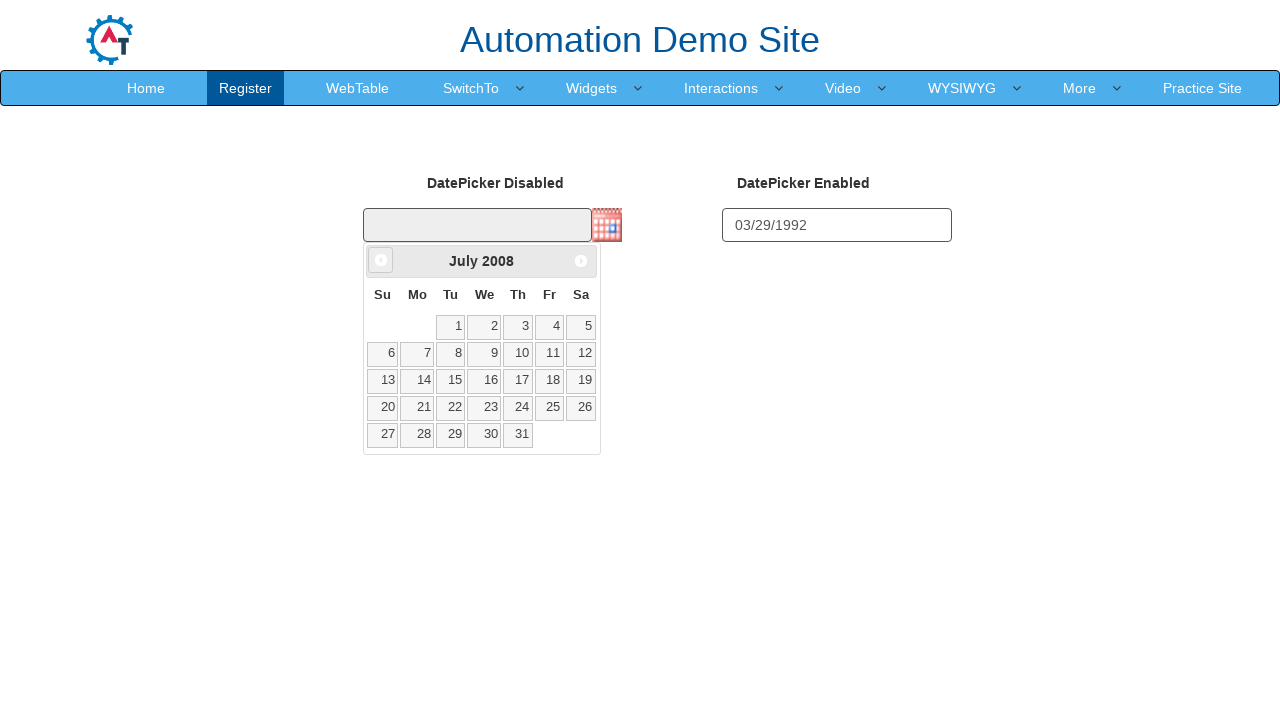

Clicked prev button to navigate to previous month (iteration 212/371) at (381, 260) on a[data-handler='prev']
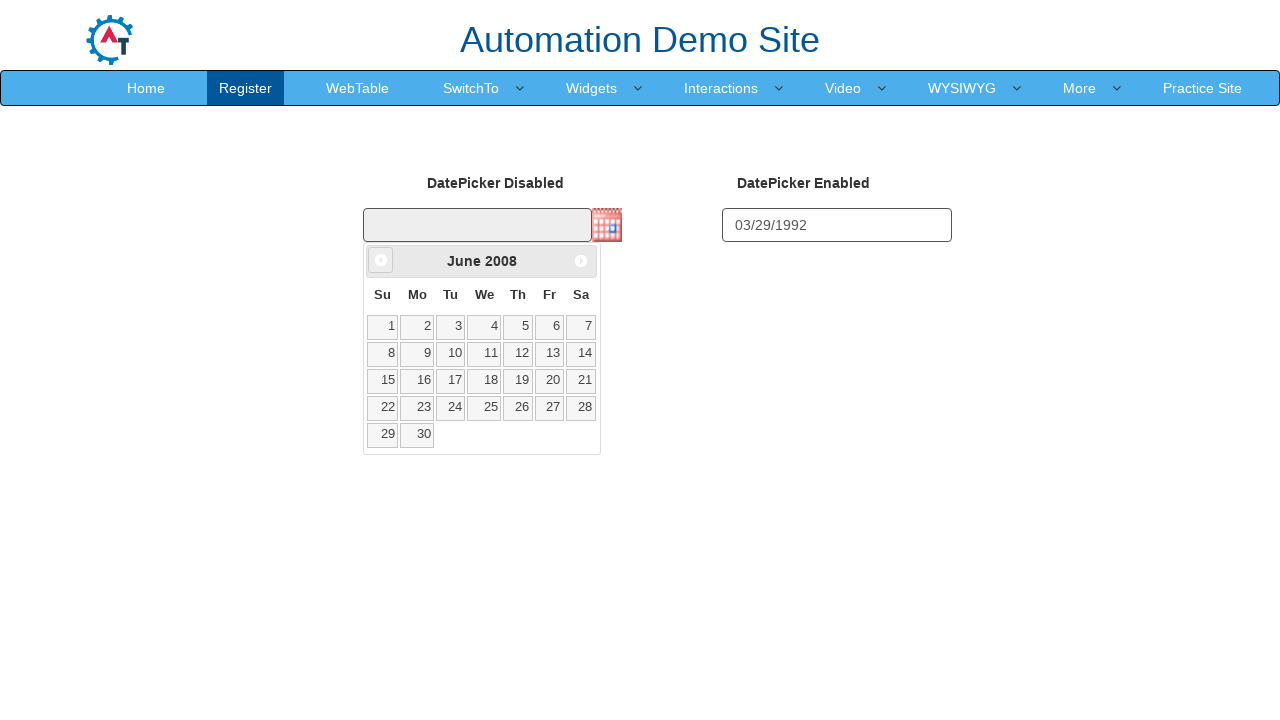

Clicked prev button to navigate to previous month (iteration 213/371) at (381, 260) on a[data-handler='prev']
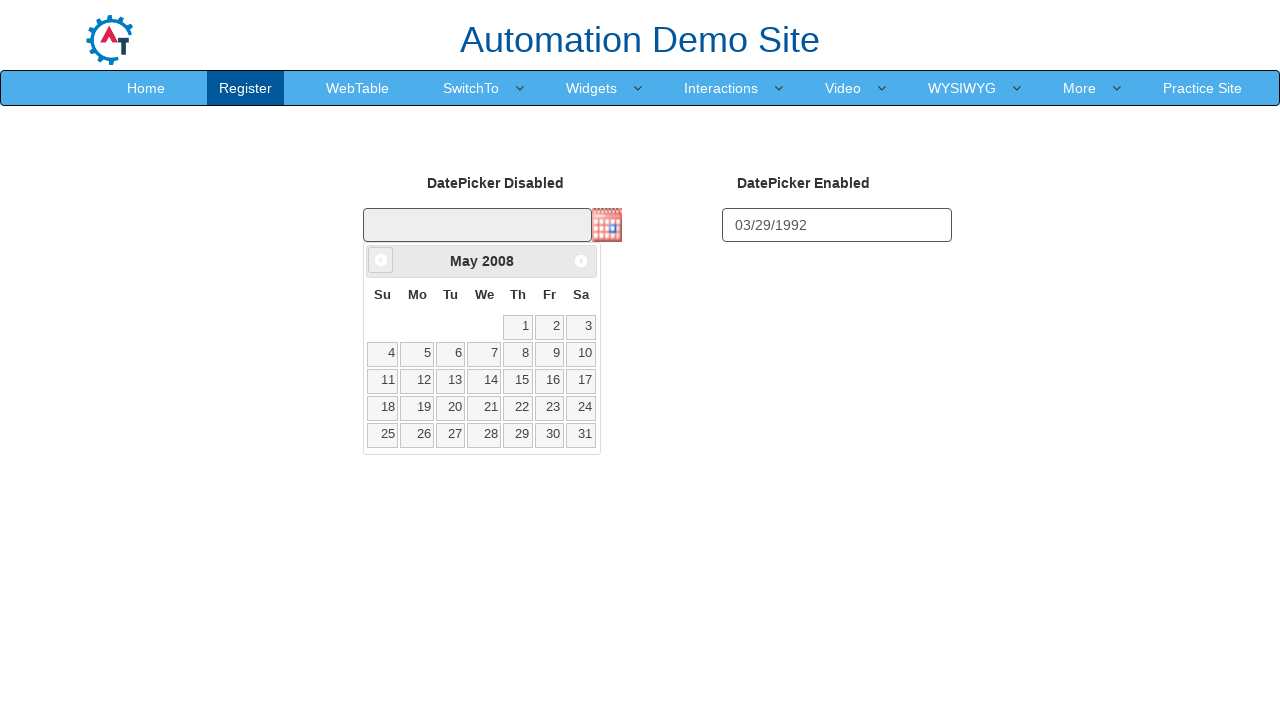

Clicked prev button to navigate to previous month (iteration 214/371) at (381, 260) on a[data-handler='prev']
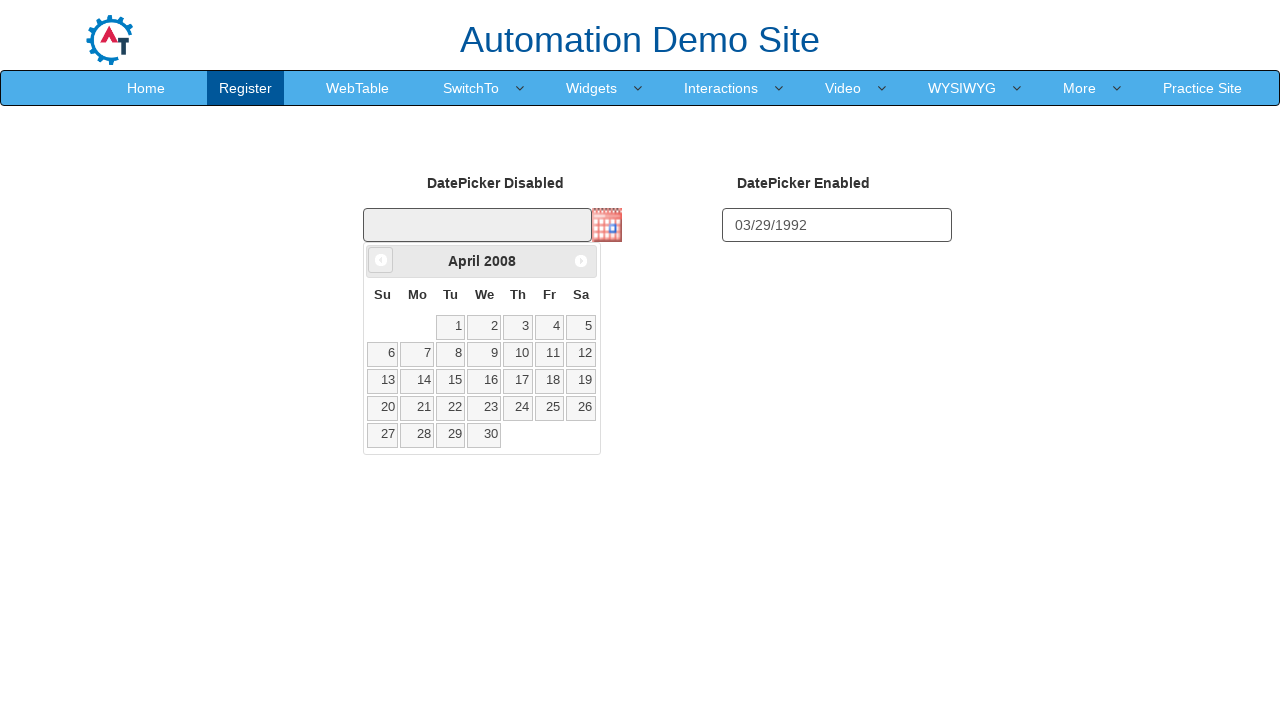

Clicked prev button to navigate to previous month (iteration 215/371) at (381, 260) on a[data-handler='prev']
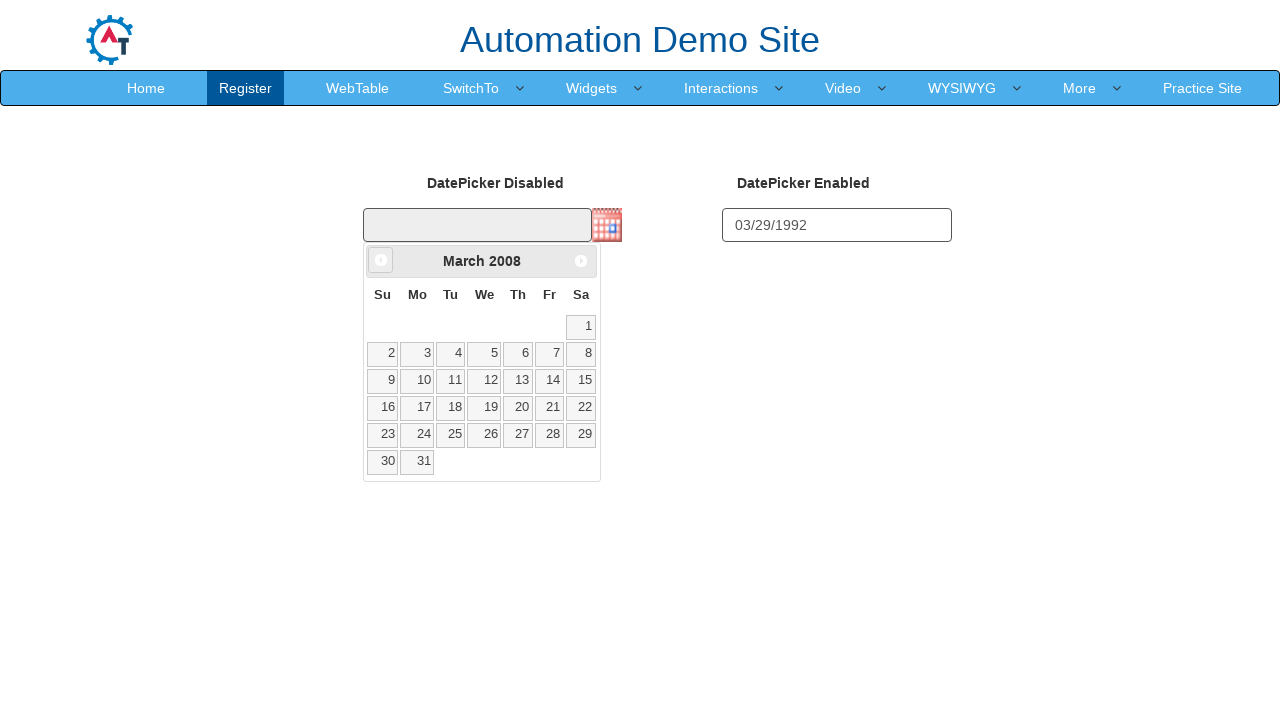

Clicked prev button to navigate to previous month (iteration 216/371) at (381, 260) on a[data-handler='prev']
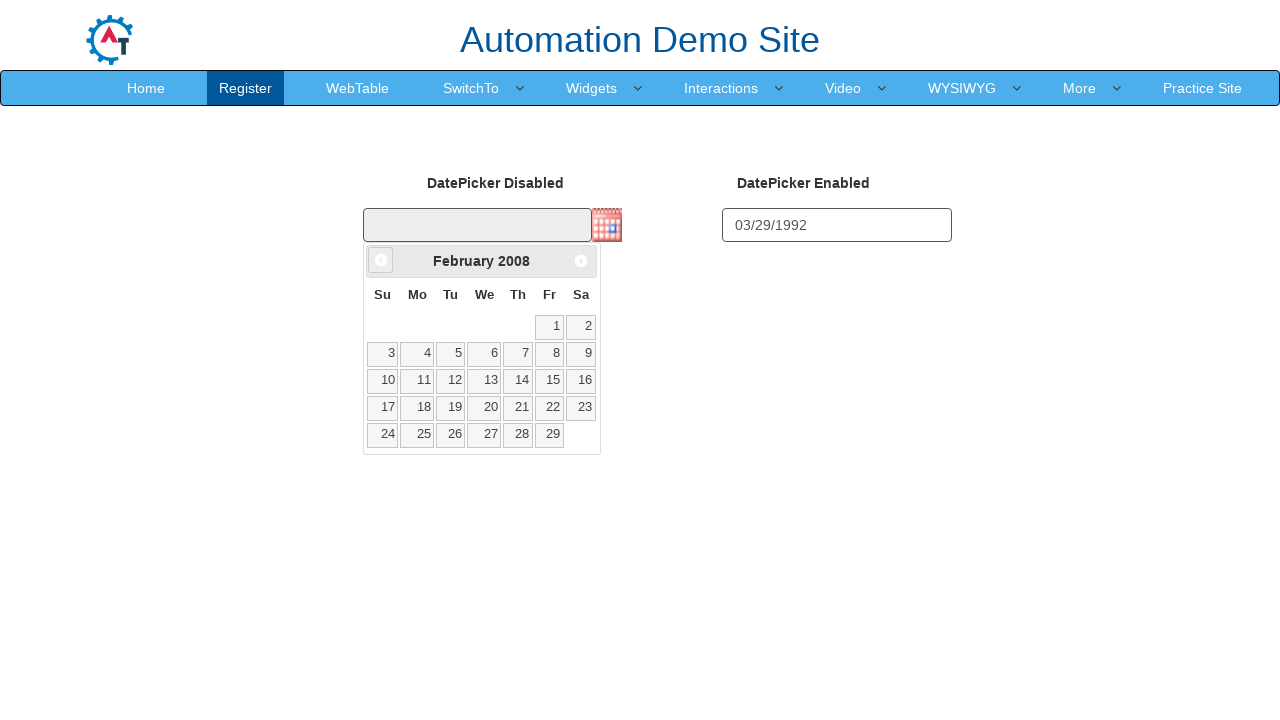

Clicked prev button to navigate to previous month (iteration 217/371) at (381, 260) on a[data-handler='prev']
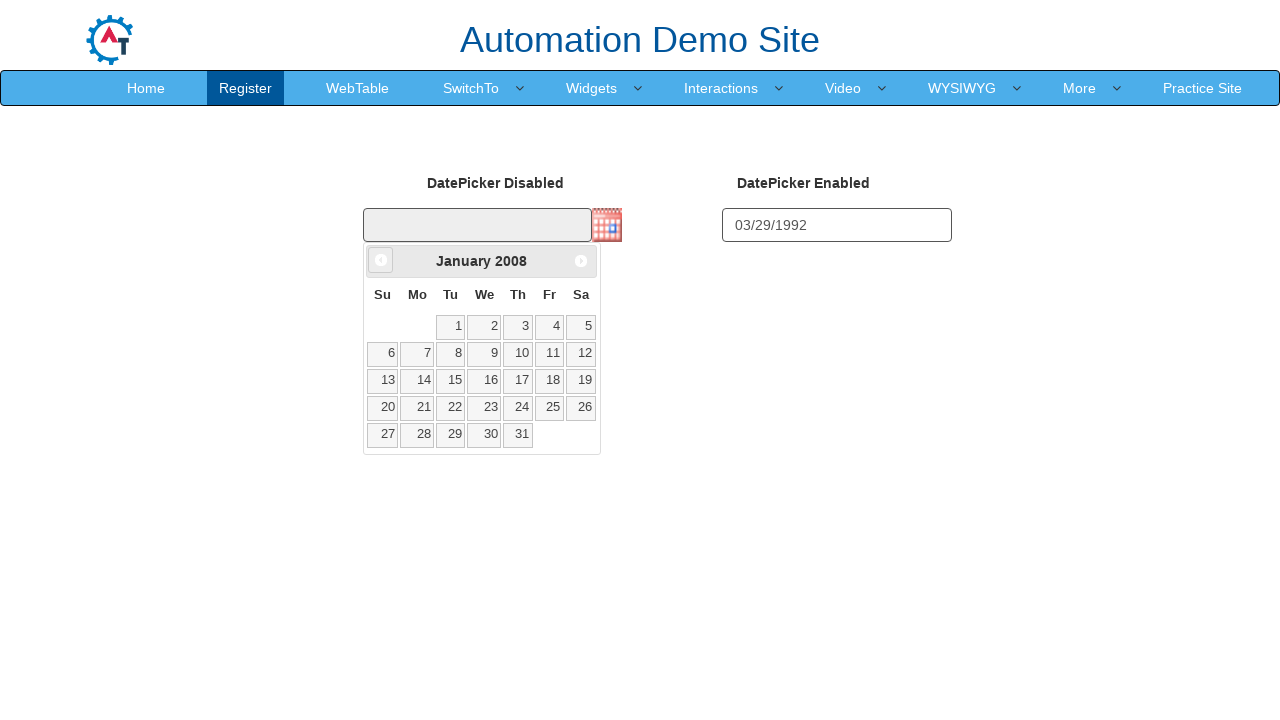

Clicked prev button to navigate to previous month (iteration 218/371) at (381, 260) on a[data-handler='prev']
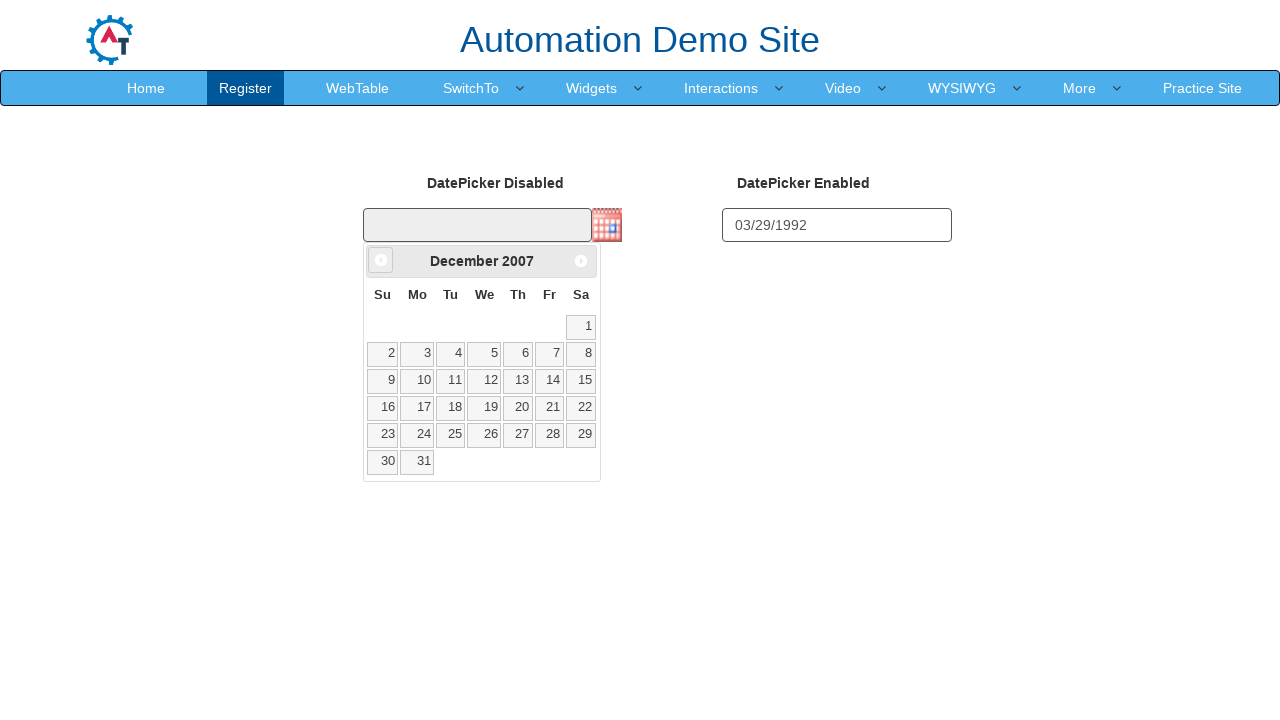

Clicked prev button to navigate to previous month (iteration 219/371) at (381, 260) on a[data-handler='prev']
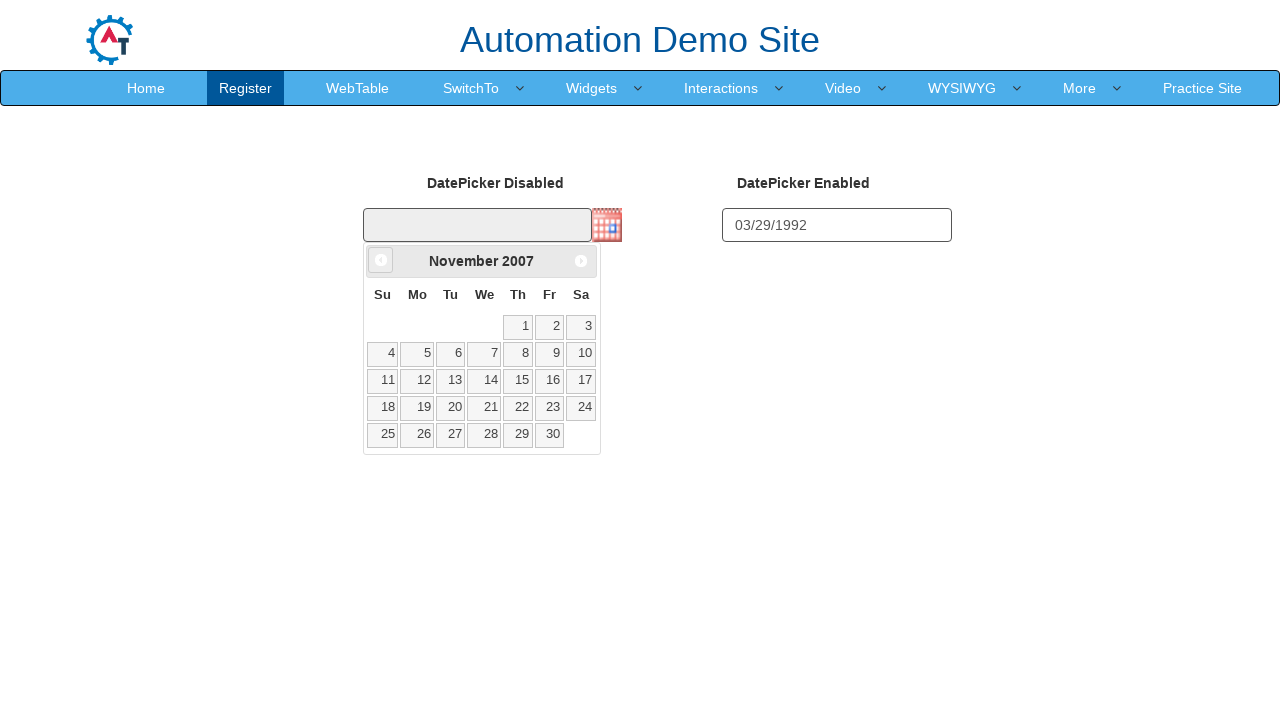

Clicked prev button to navigate to previous month (iteration 220/371) at (381, 260) on a[data-handler='prev']
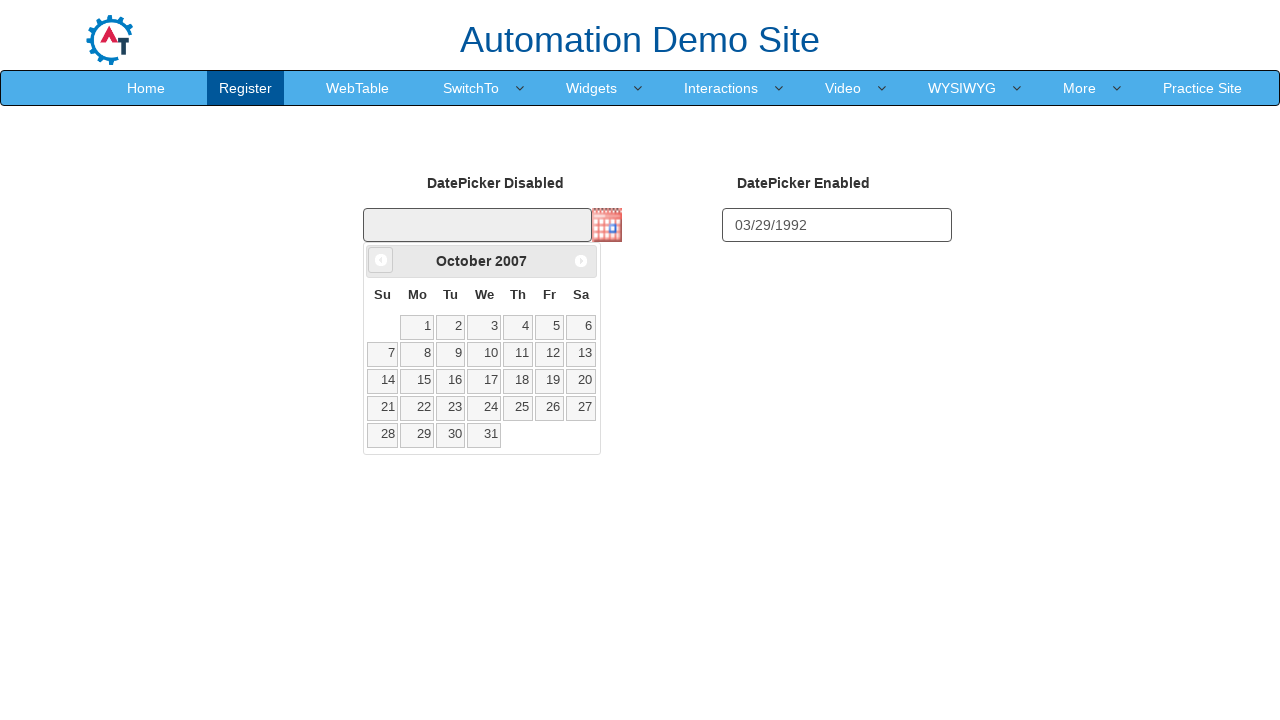

Clicked prev button to navigate to previous month (iteration 221/371) at (381, 260) on a[data-handler='prev']
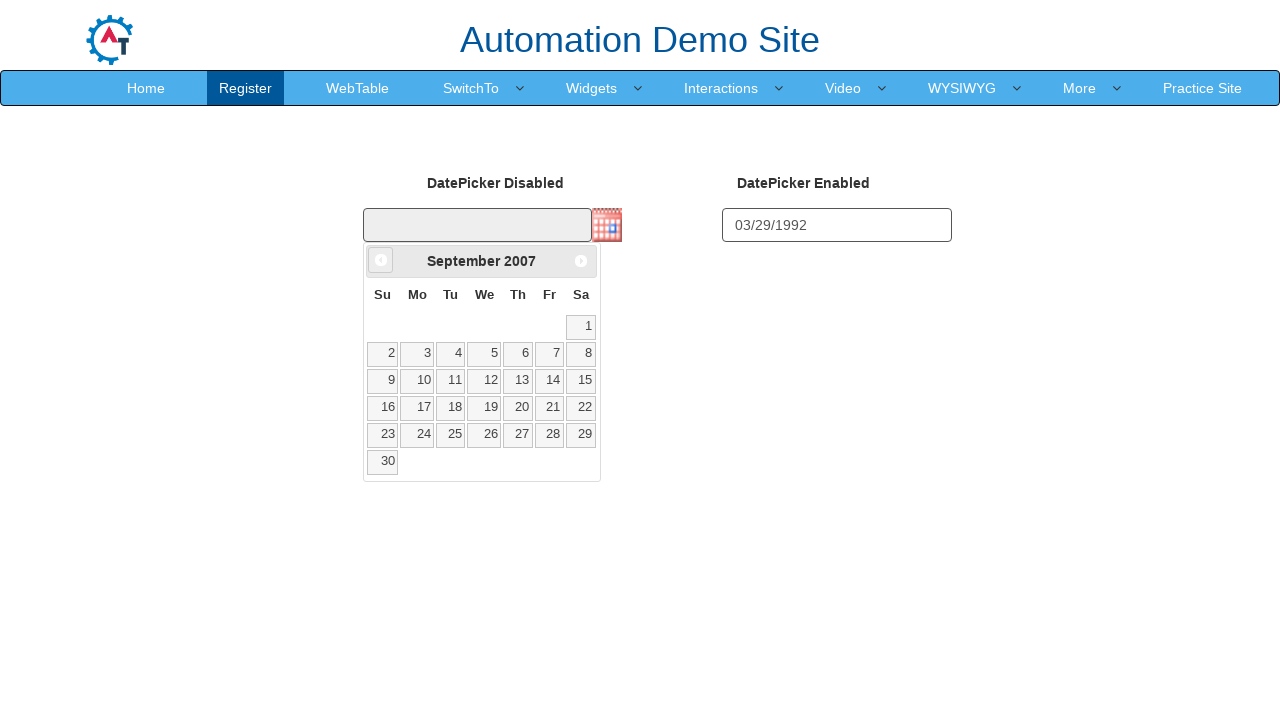

Clicked prev button to navigate to previous month (iteration 222/371) at (381, 260) on a[data-handler='prev']
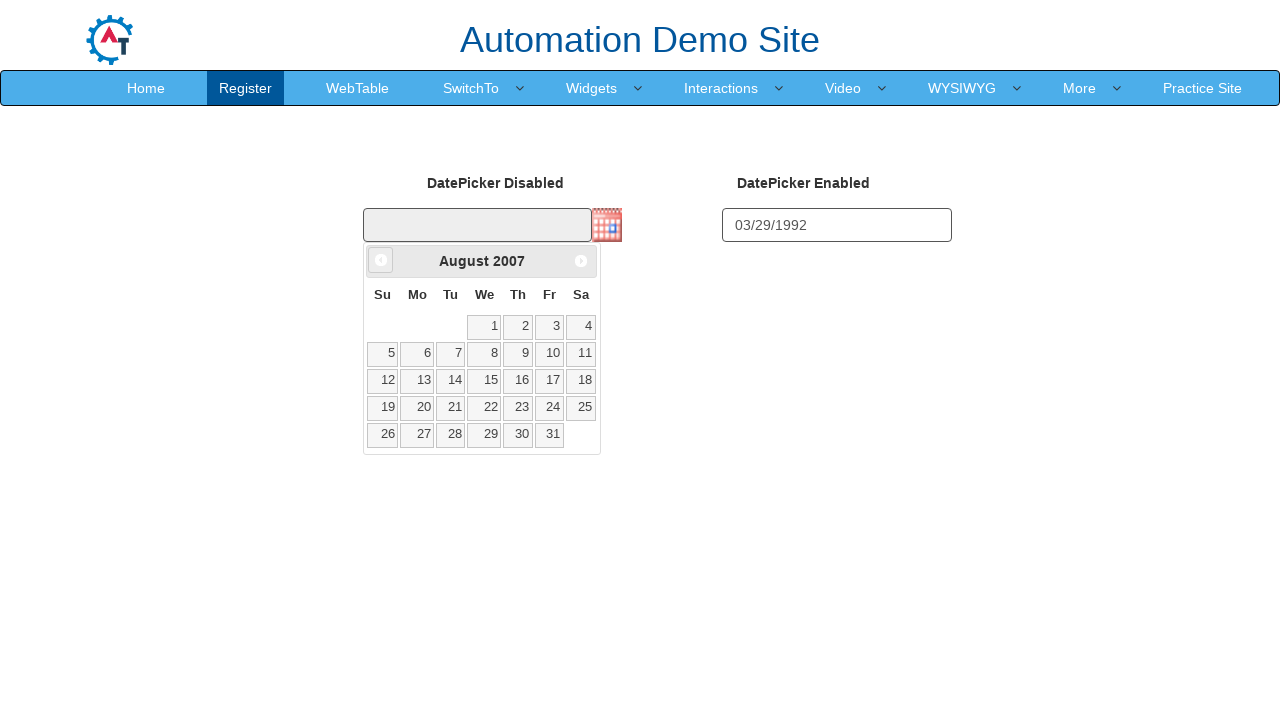

Clicked prev button to navigate to previous month (iteration 223/371) at (381, 260) on a[data-handler='prev']
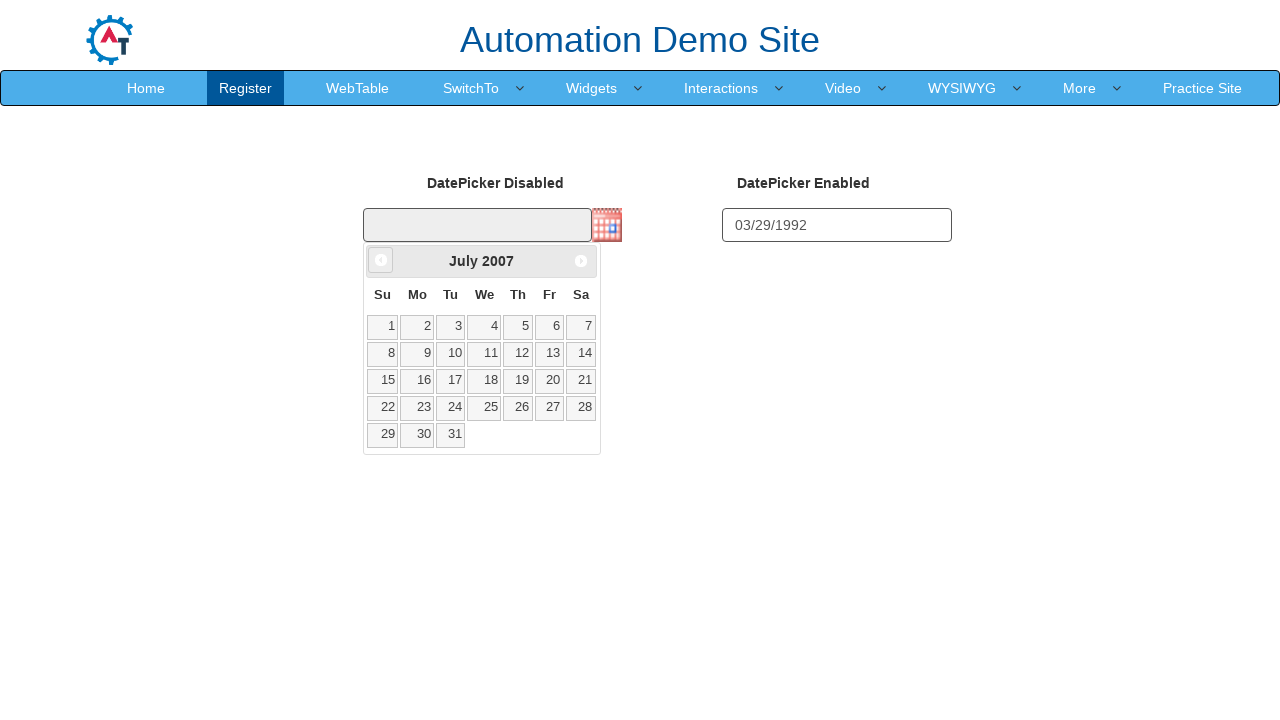

Clicked prev button to navigate to previous month (iteration 224/371) at (381, 260) on a[data-handler='prev']
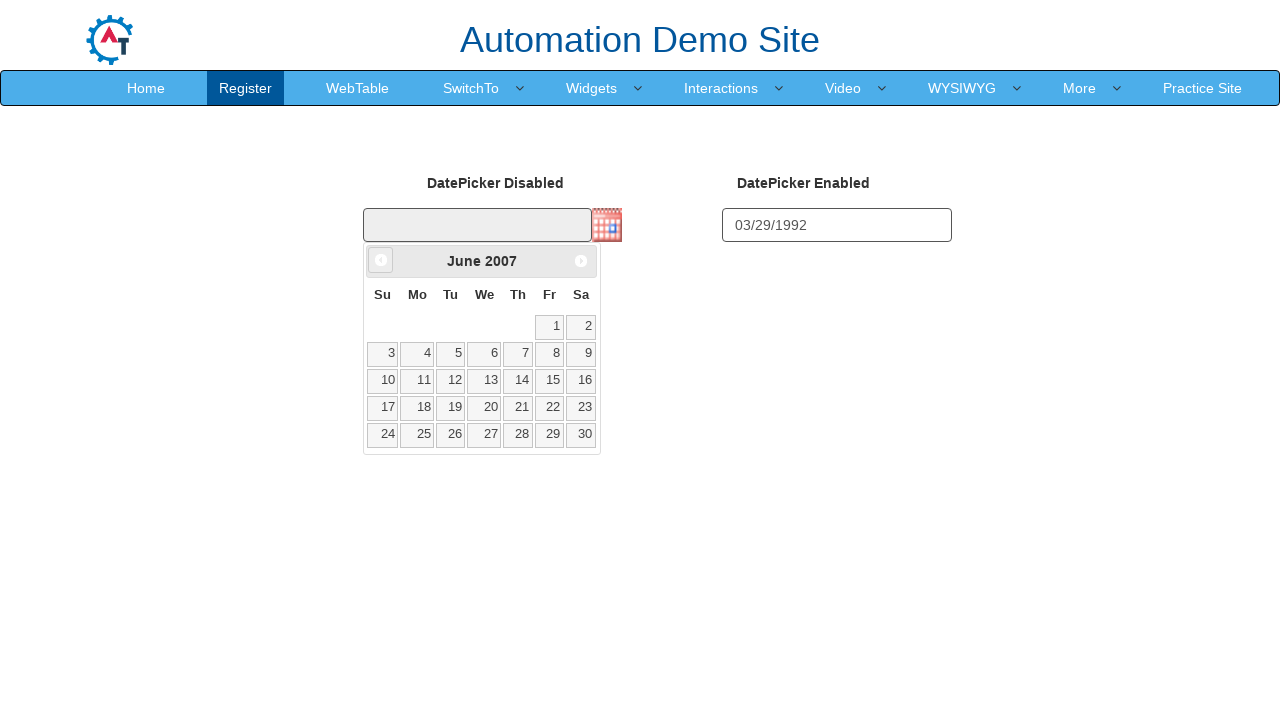

Clicked prev button to navigate to previous month (iteration 225/371) at (381, 260) on a[data-handler='prev']
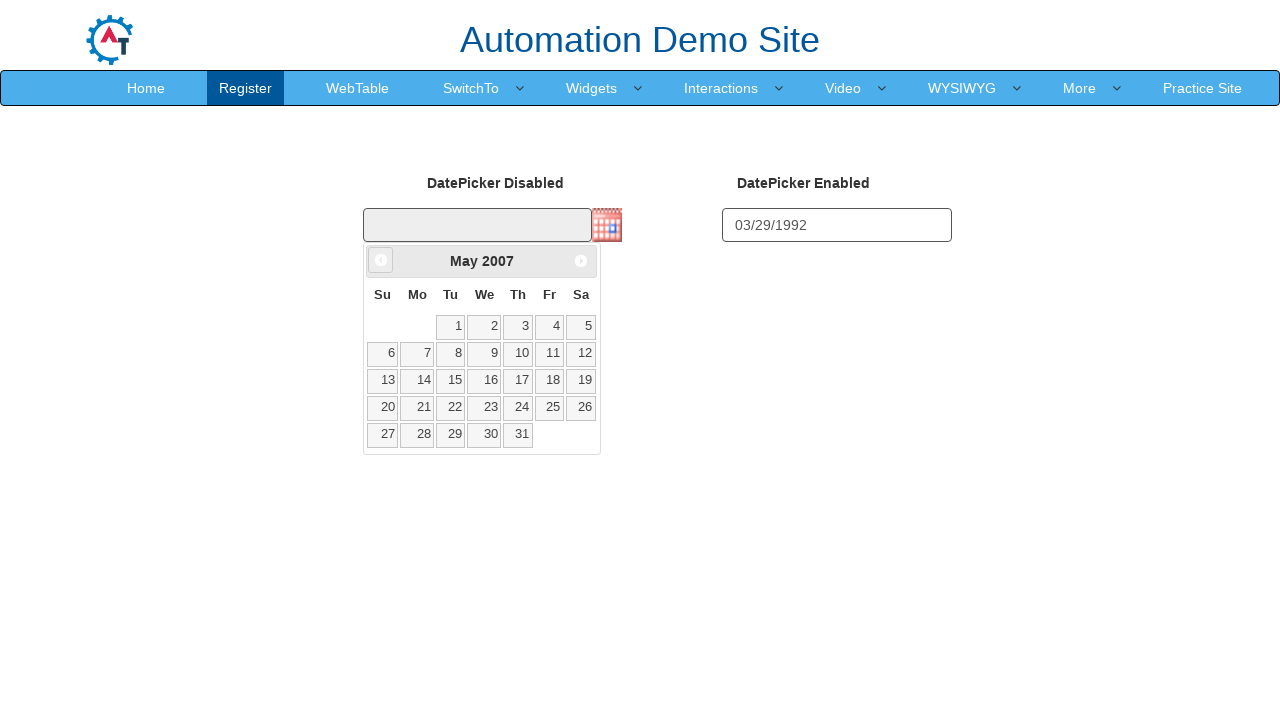

Clicked prev button to navigate to previous month (iteration 226/371) at (381, 260) on a[data-handler='prev']
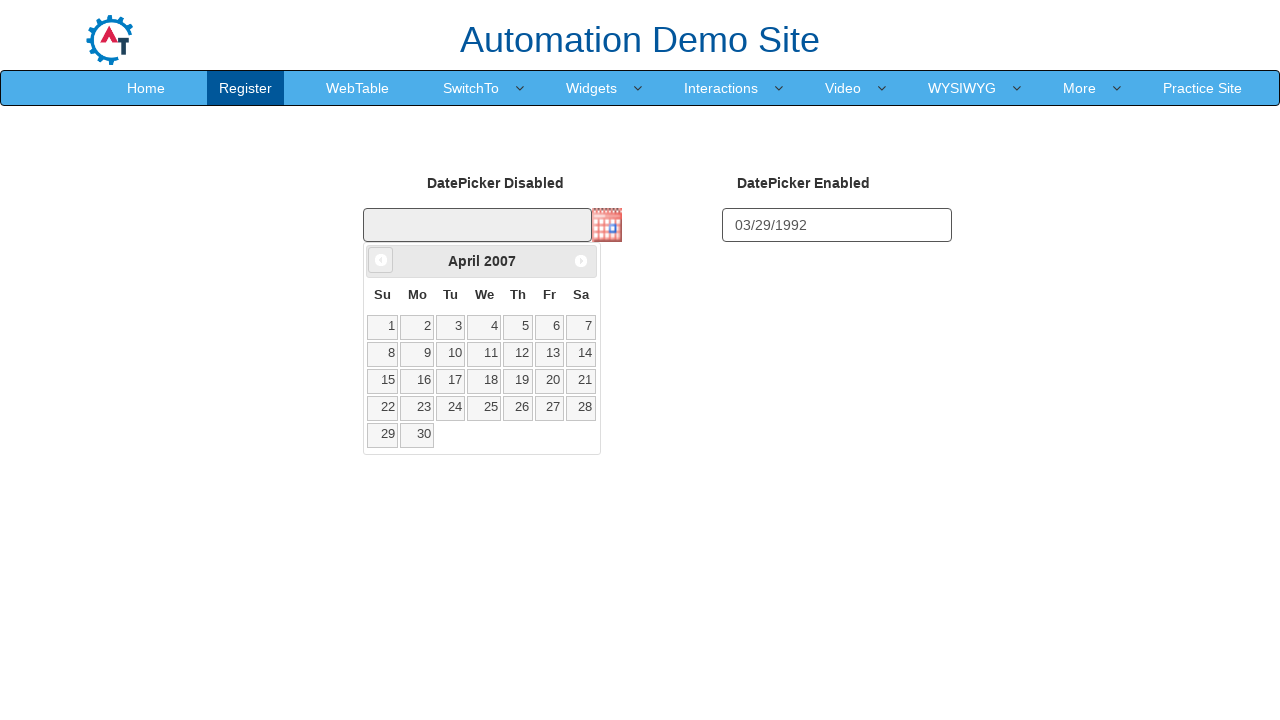

Clicked prev button to navigate to previous month (iteration 227/371) at (381, 260) on a[data-handler='prev']
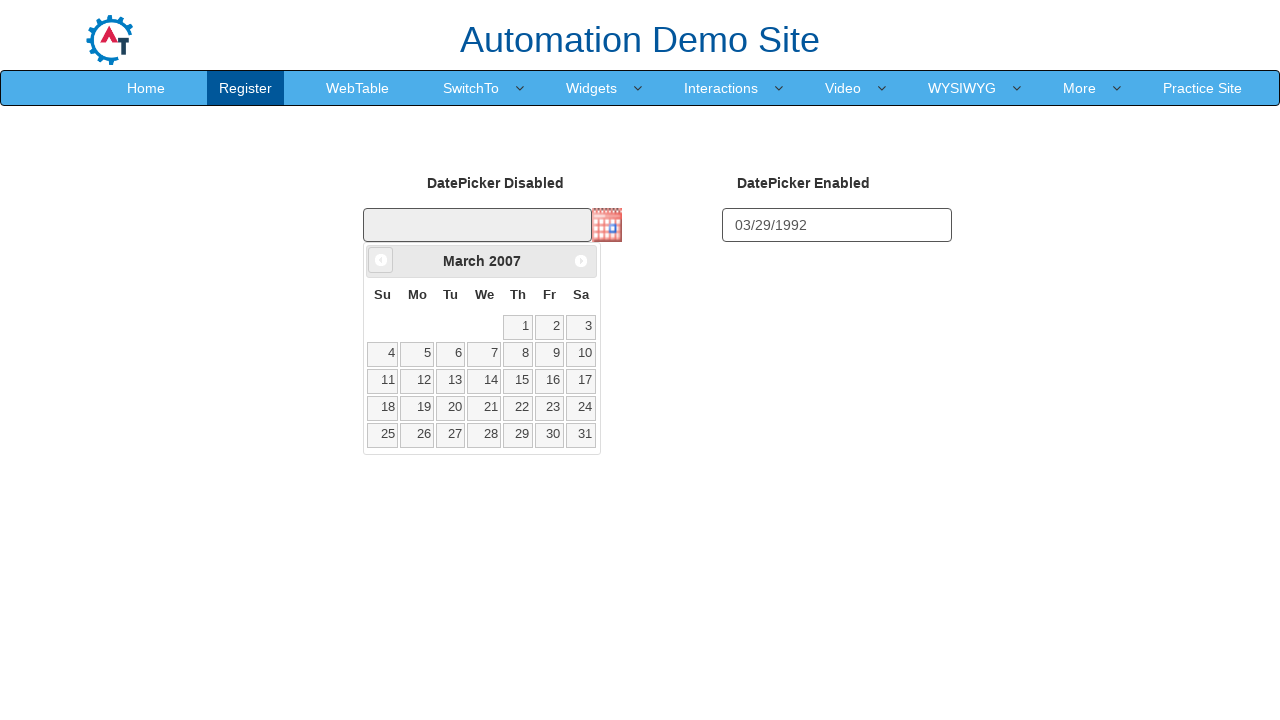

Clicked prev button to navigate to previous month (iteration 228/371) at (381, 260) on a[data-handler='prev']
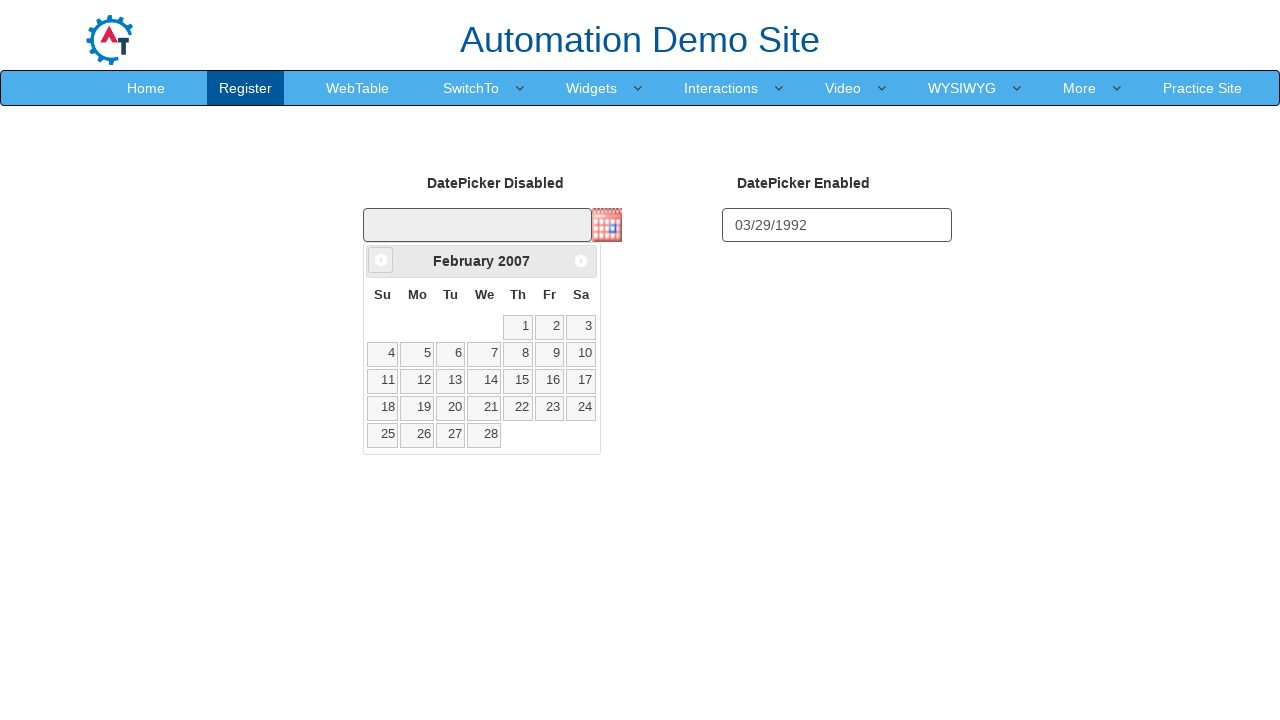

Clicked prev button to navigate to previous month (iteration 229/371) at (381, 260) on a[data-handler='prev']
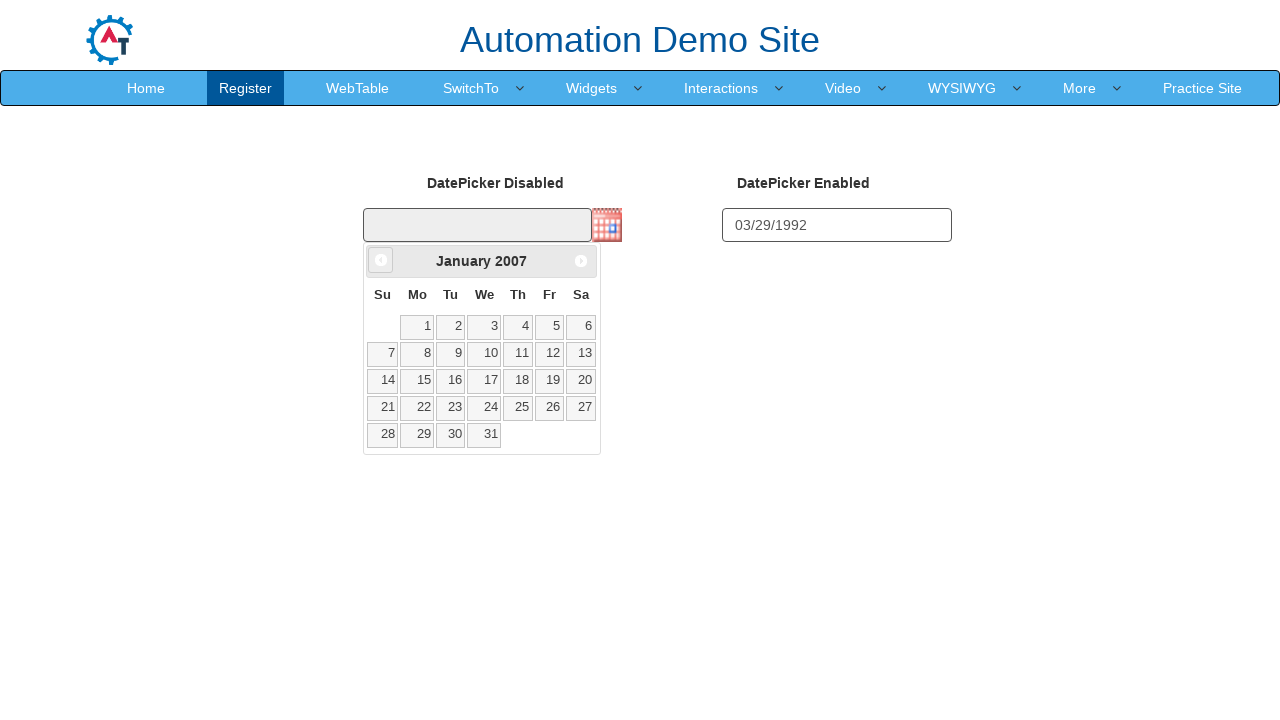

Clicked prev button to navigate to previous month (iteration 230/371) at (381, 260) on a[data-handler='prev']
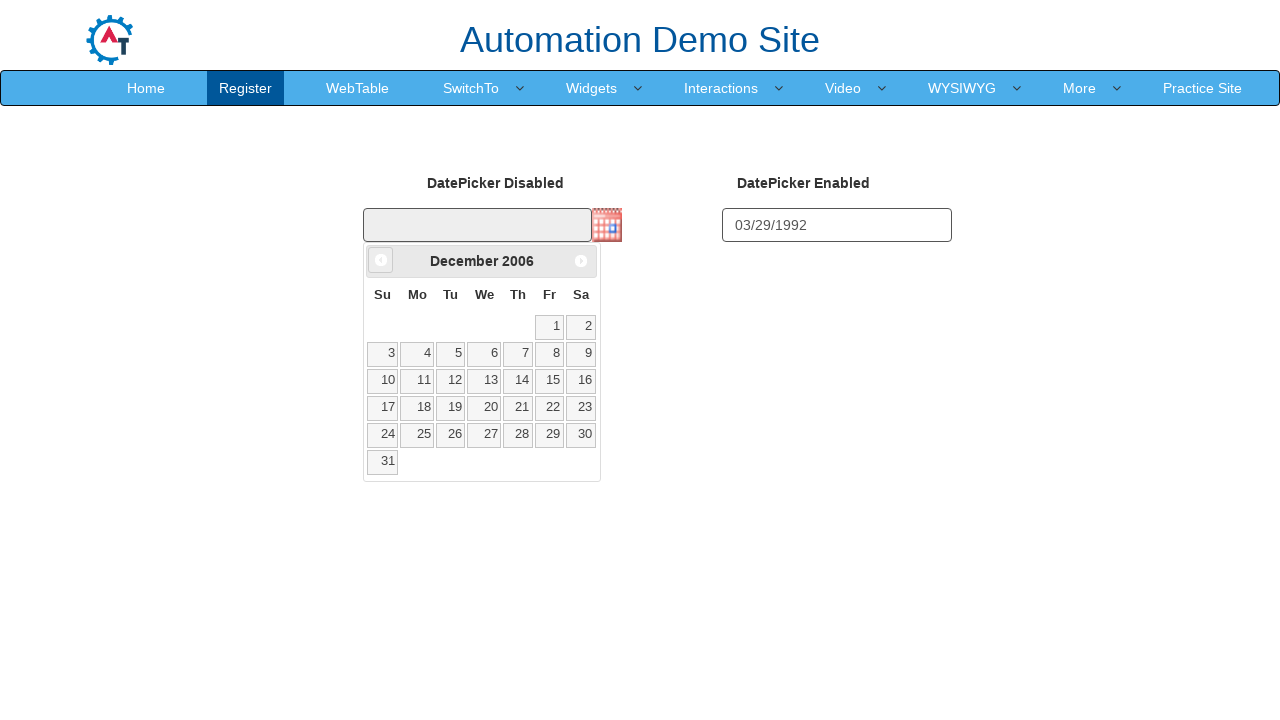

Clicked prev button to navigate to previous month (iteration 231/371) at (381, 260) on a[data-handler='prev']
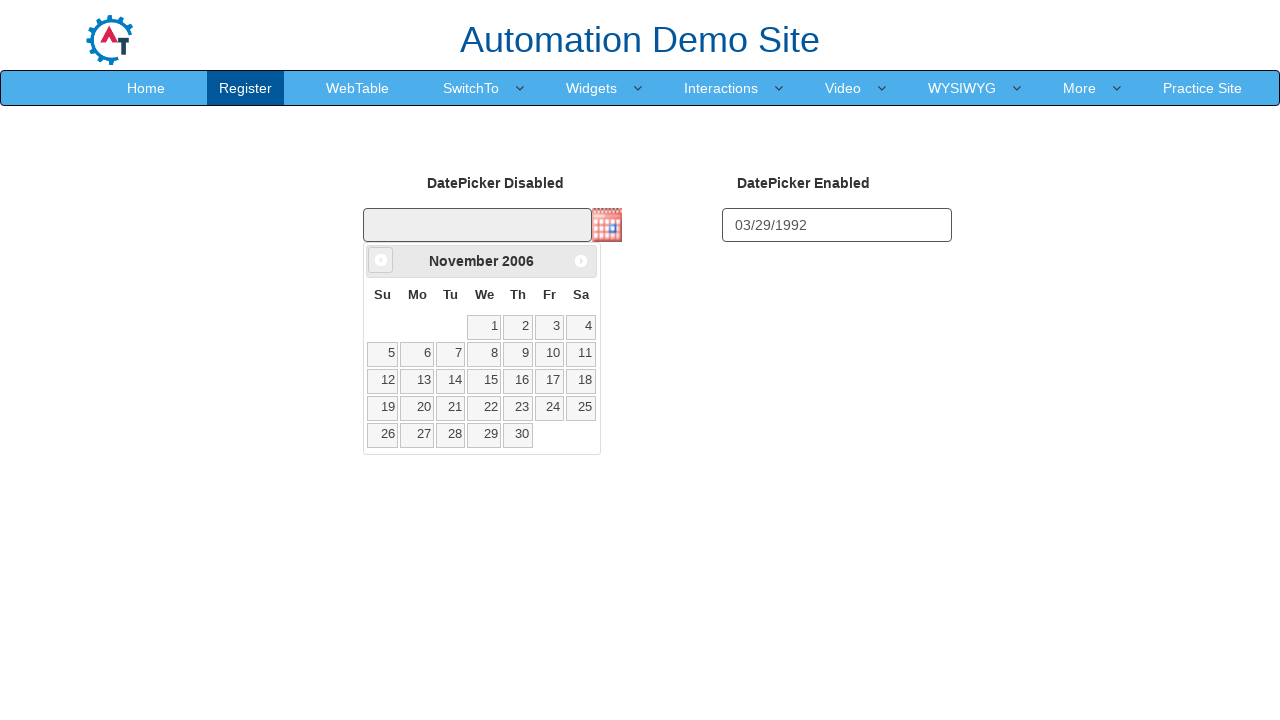

Clicked prev button to navigate to previous month (iteration 232/371) at (381, 260) on a[data-handler='prev']
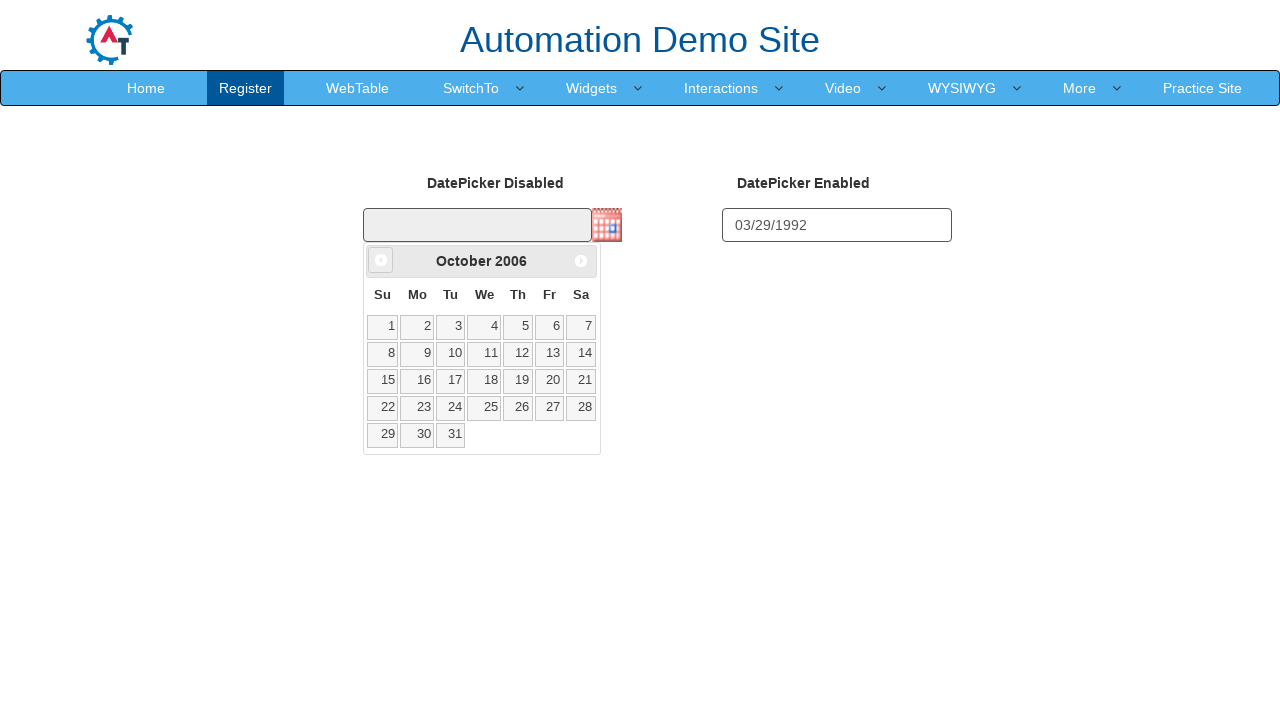

Clicked prev button to navigate to previous month (iteration 233/371) at (381, 260) on a[data-handler='prev']
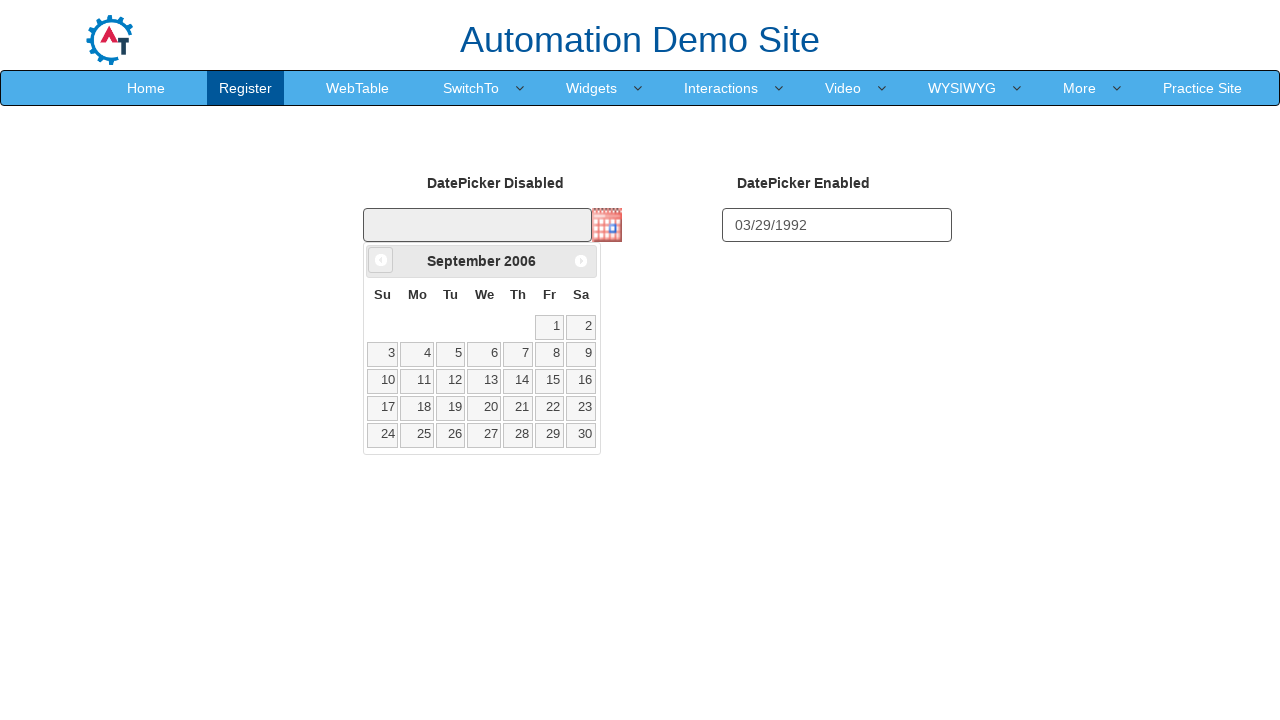

Clicked prev button to navigate to previous month (iteration 234/371) at (381, 260) on a[data-handler='prev']
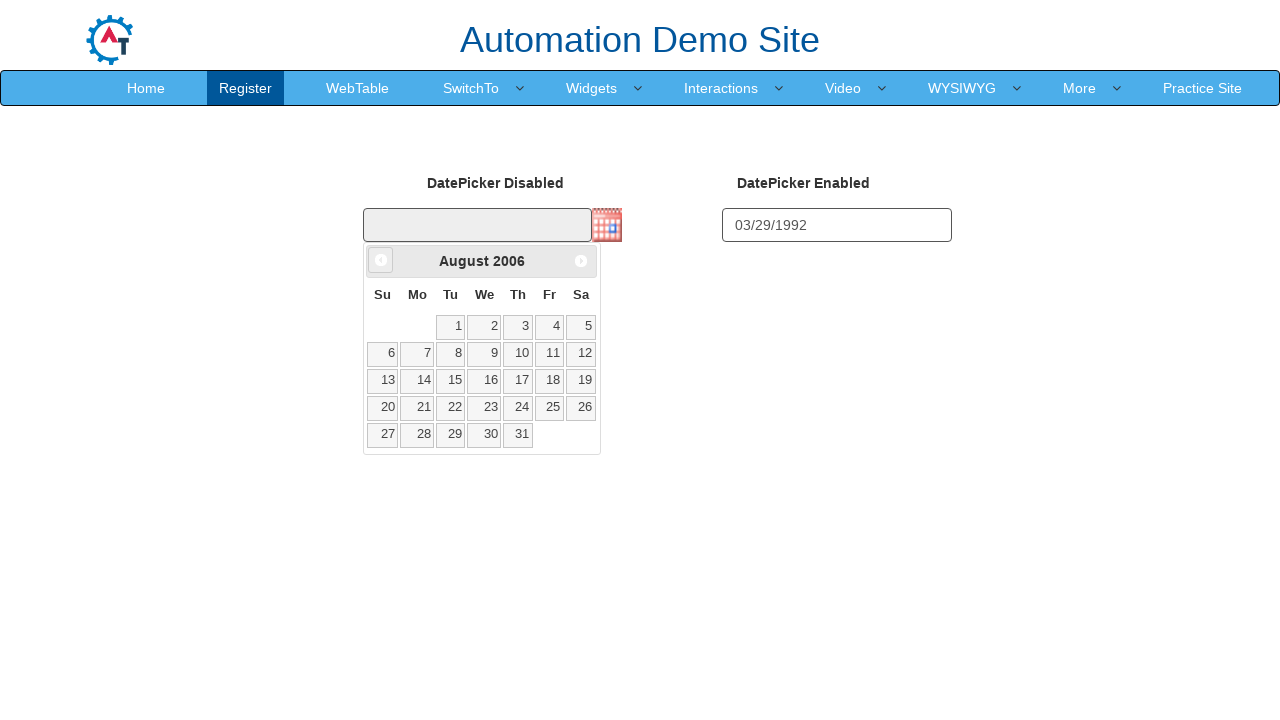

Clicked prev button to navigate to previous month (iteration 235/371) at (381, 260) on a[data-handler='prev']
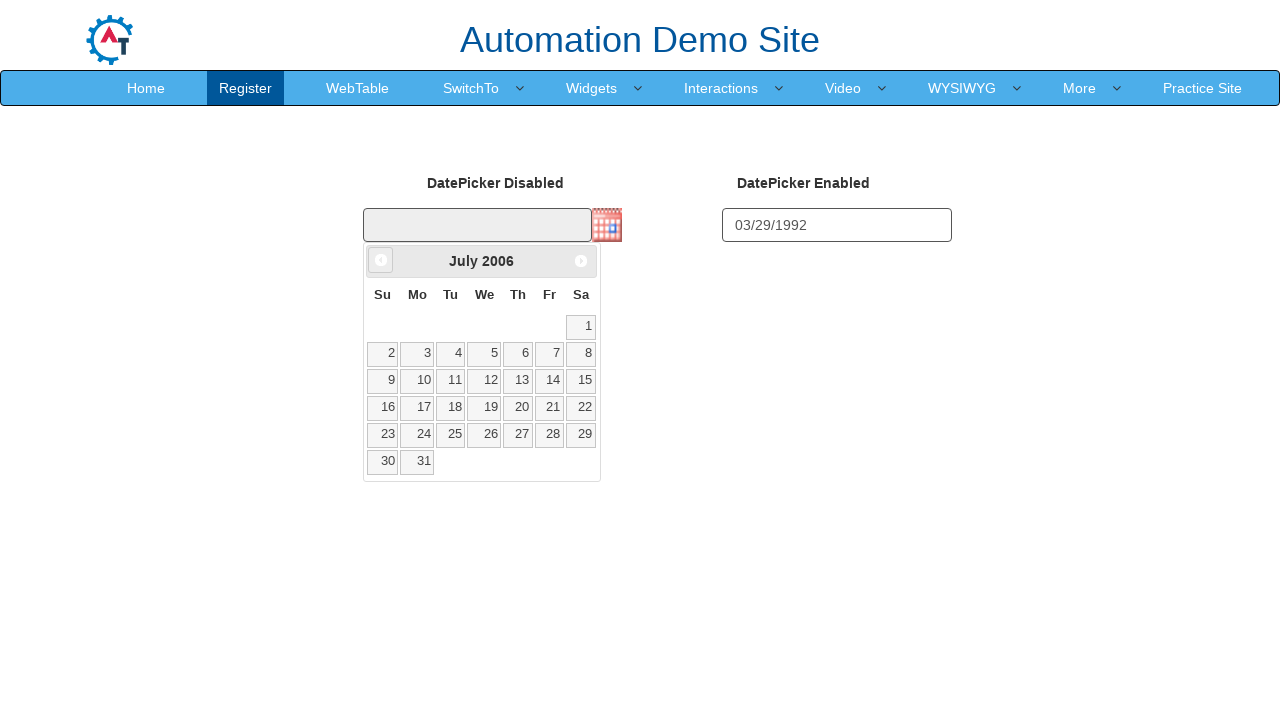

Clicked prev button to navigate to previous month (iteration 236/371) at (381, 260) on a[data-handler='prev']
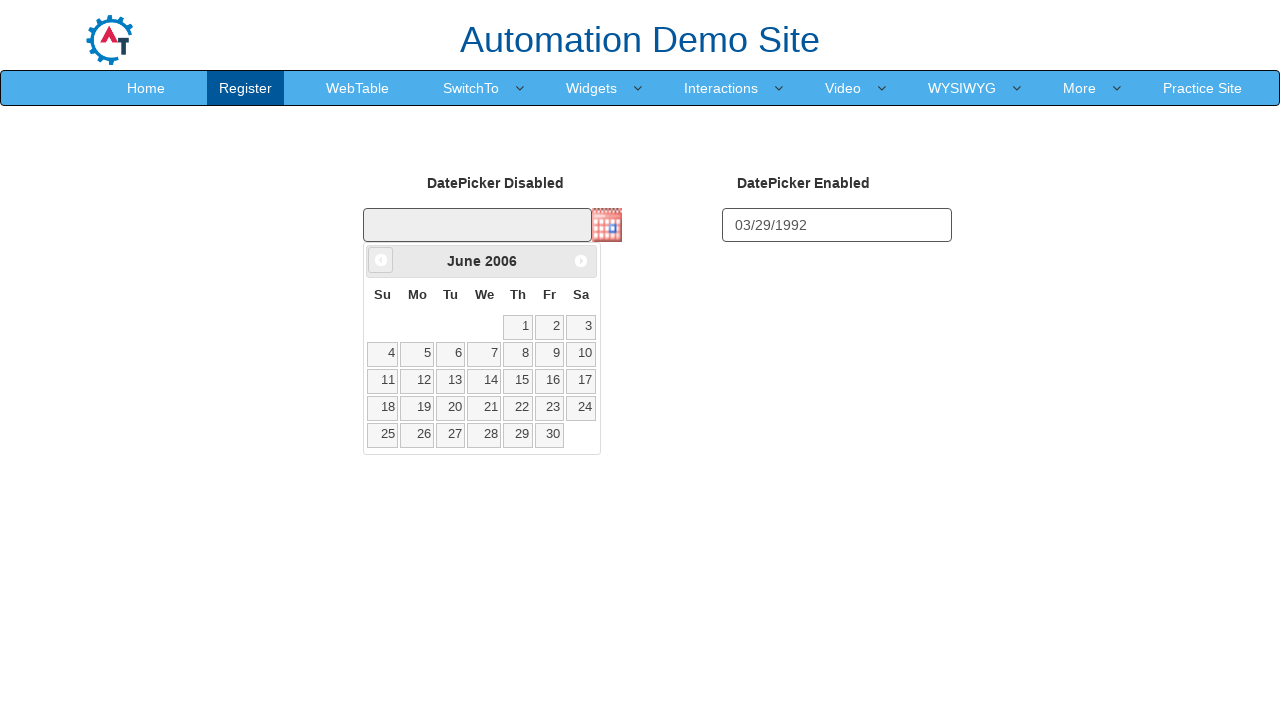

Clicked prev button to navigate to previous month (iteration 237/371) at (381, 260) on a[data-handler='prev']
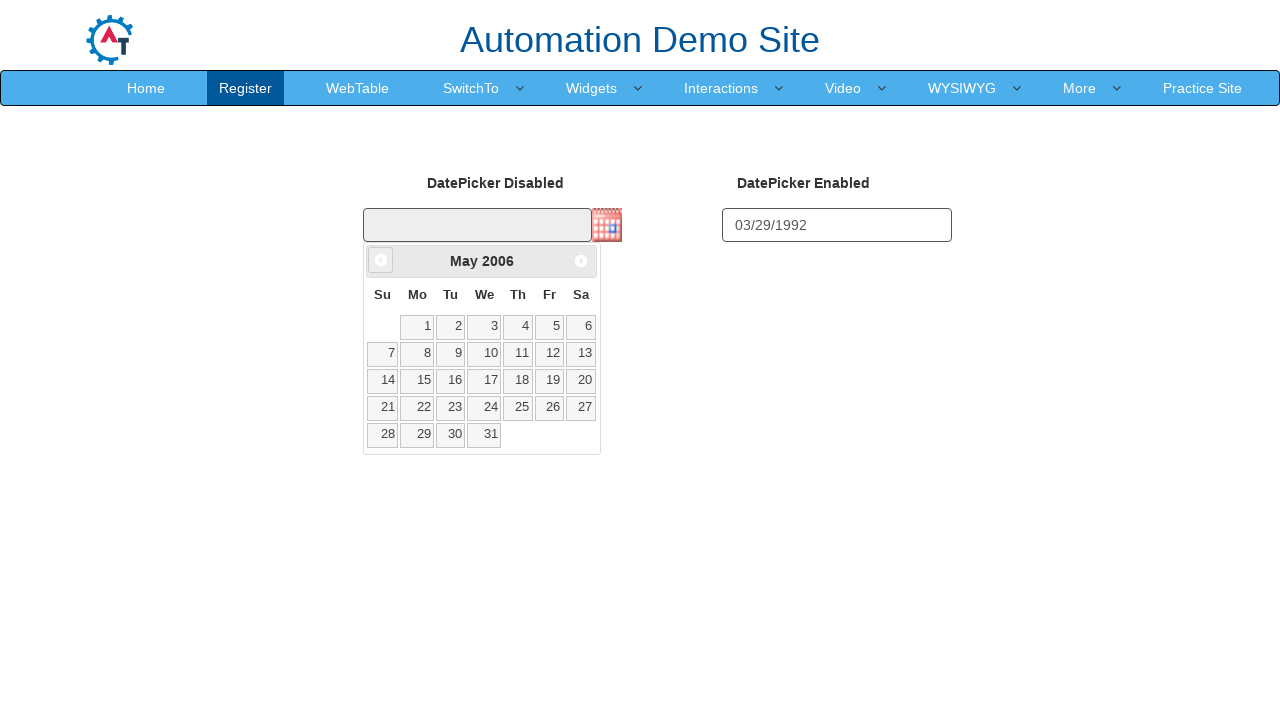

Clicked prev button to navigate to previous month (iteration 238/371) at (381, 260) on a[data-handler='prev']
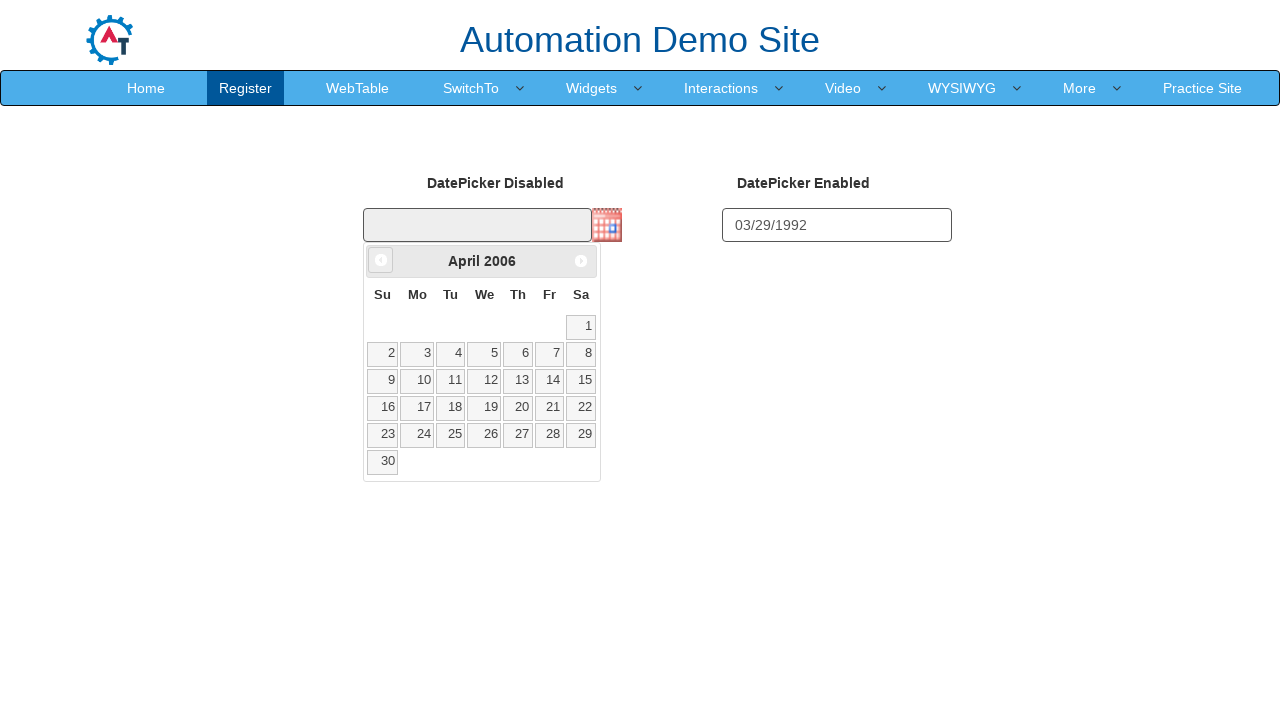

Clicked prev button to navigate to previous month (iteration 239/371) at (381, 260) on a[data-handler='prev']
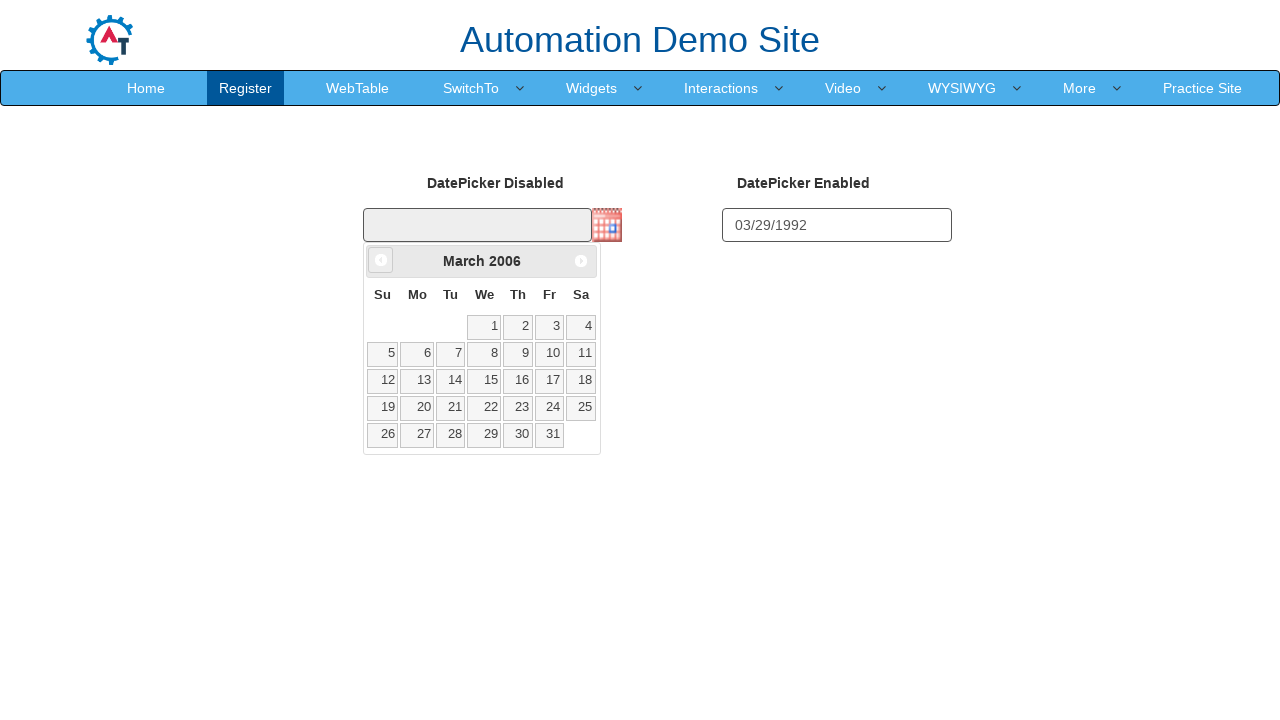

Clicked prev button to navigate to previous month (iteration 240/371) at (381, 260) on a[data-handler='prev']
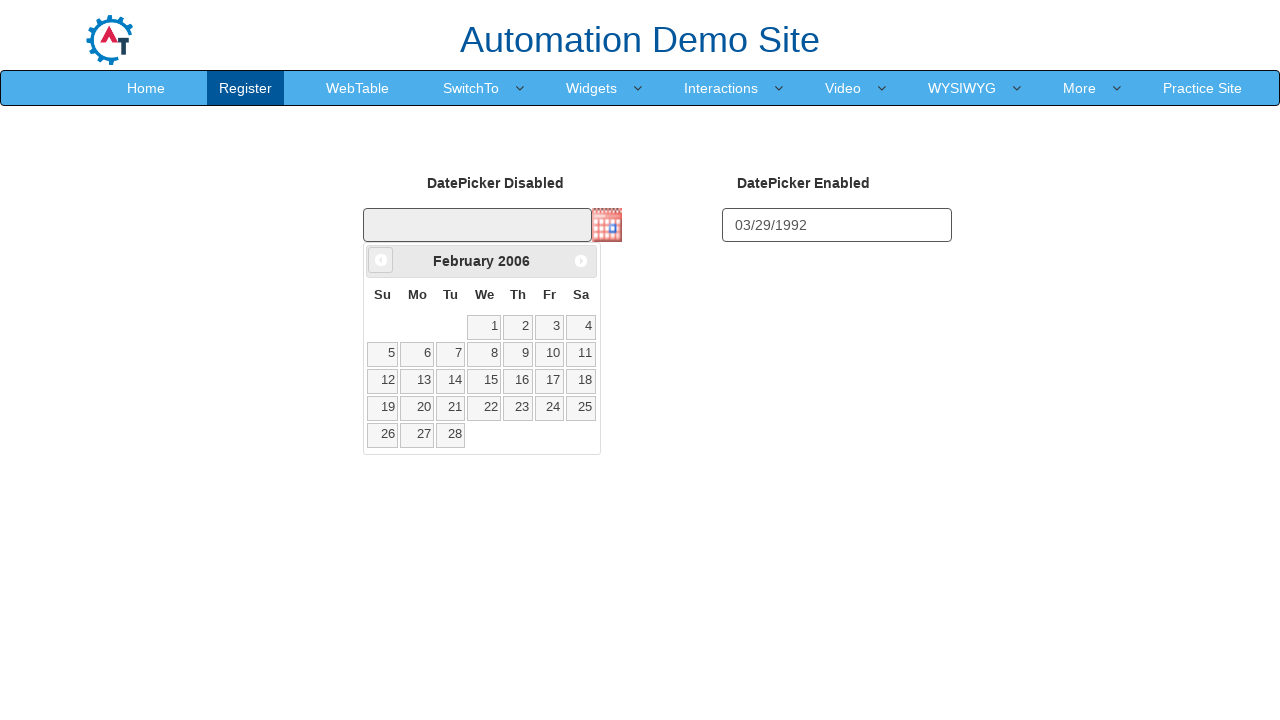

Clicked prev button to navigate to previous month (iteration 241/371) at (381, 260) on a[data-handler='prev']
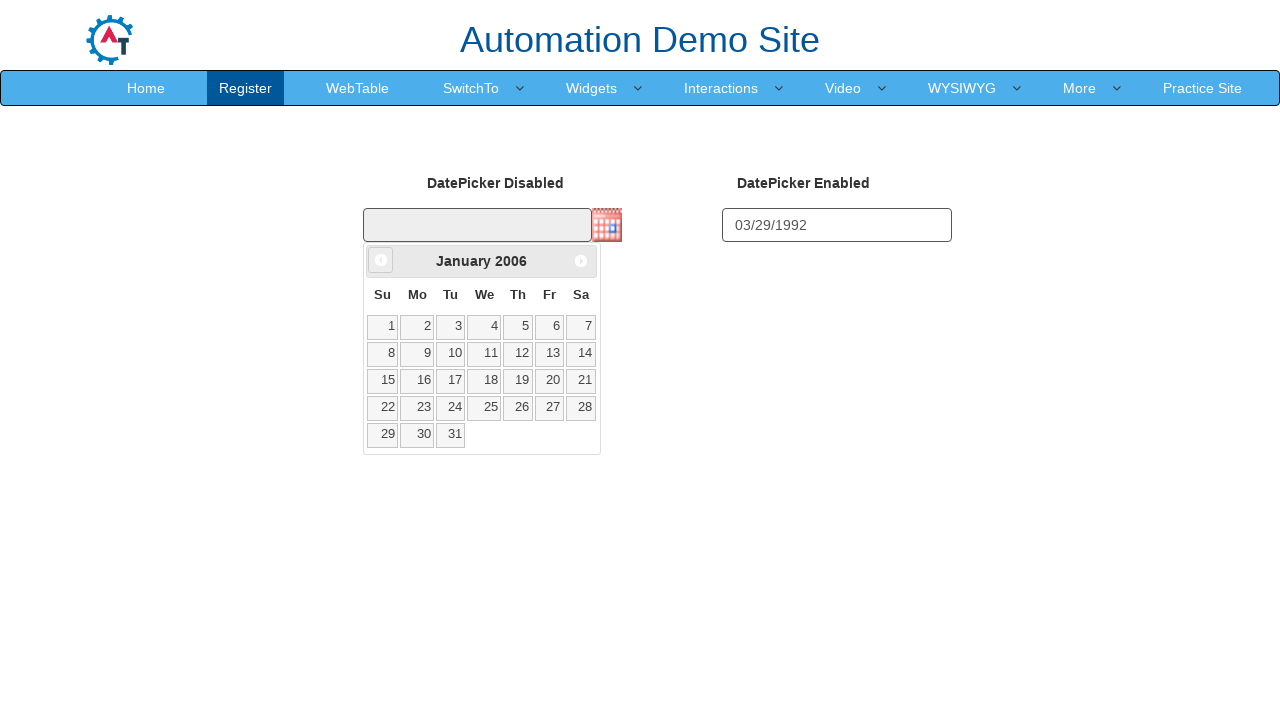

Clicked prev button to navigate to previous month (iteration 242/371) at (381, 260) on a[data-handler='prev']
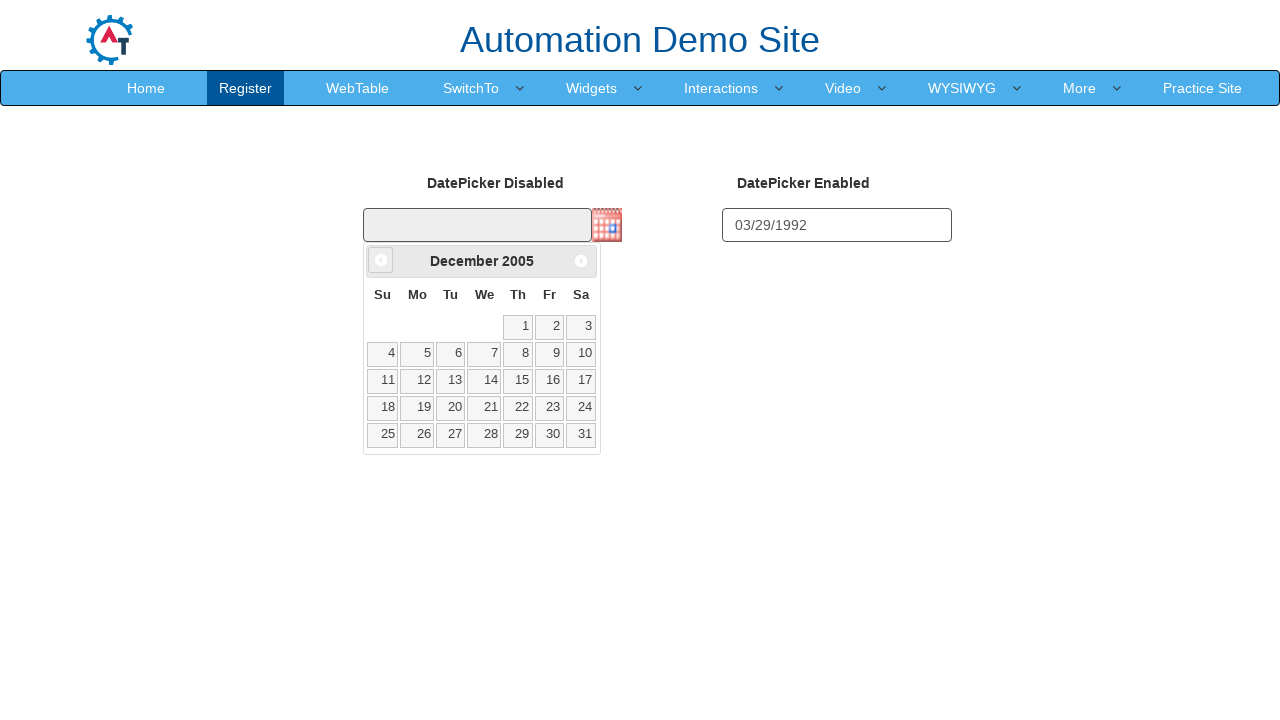

Clicked prev button to navigate to previous month (iteration 243/371) at (381, 260) on a[data-handler='prev']
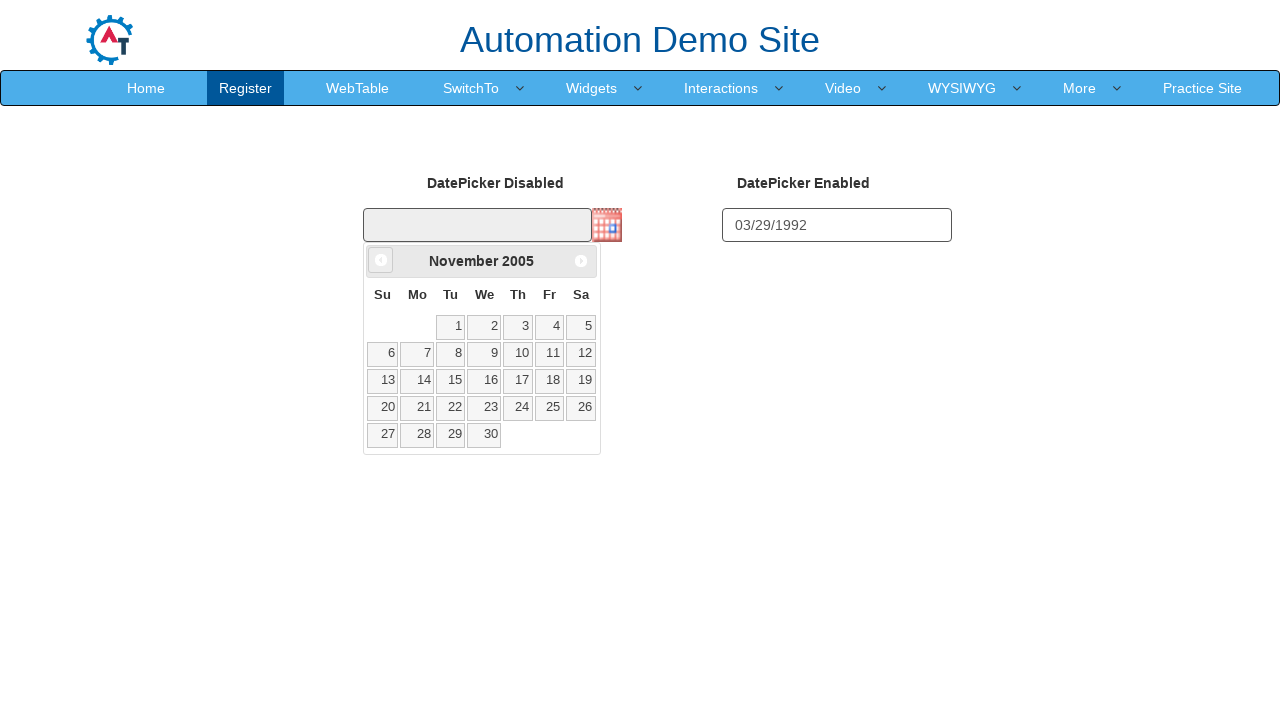

Clicked prev button to navigate to previous month (iteration 244/371) at (381, 260) on a[data-handler='prev']
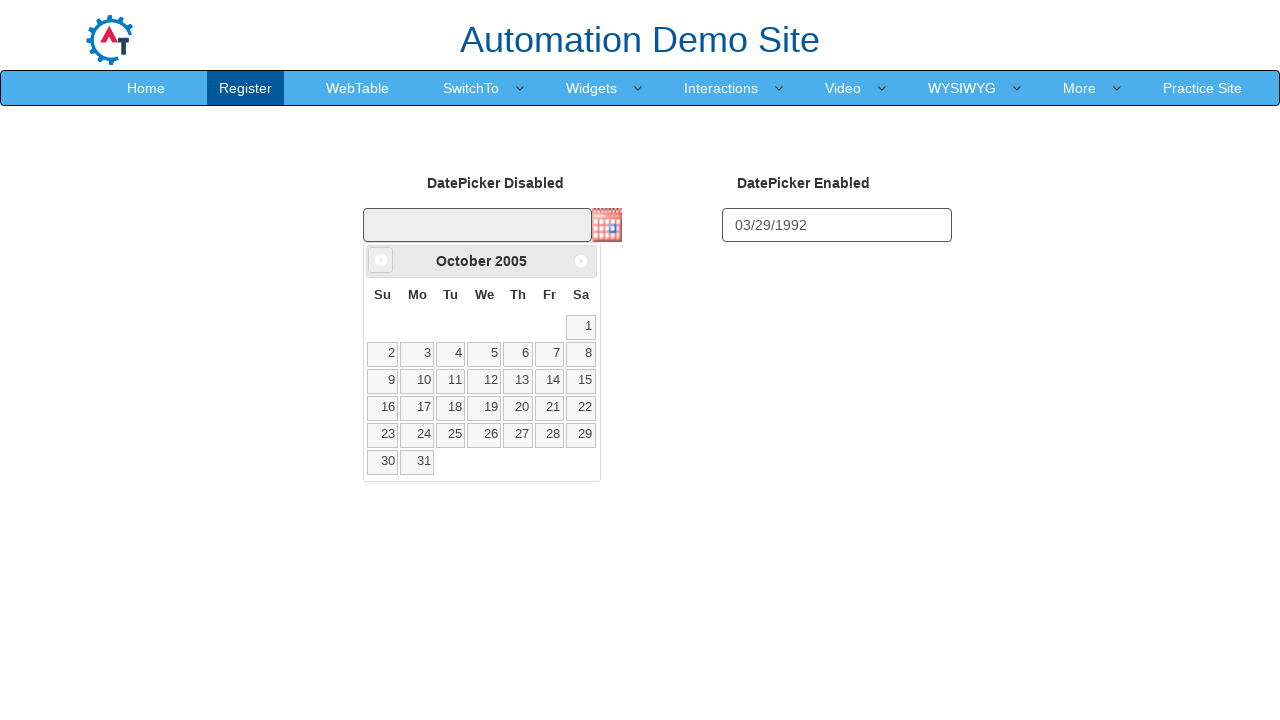

Clicked prev button to navigate to previous month (iteration 245/371) at (381, 260) on a[data-handler='prev']
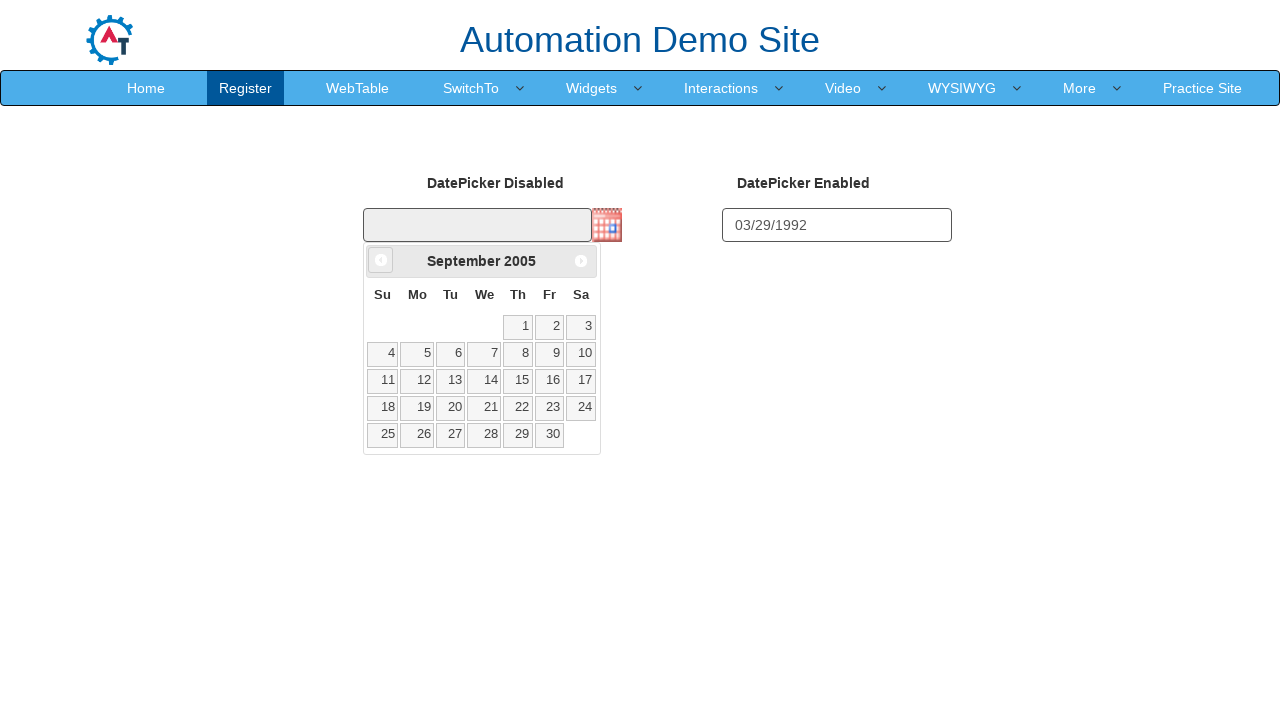

Clicked prev button to navigate to previous month (iteration 246/371) at (381, 260) on a[data-handler='prev']
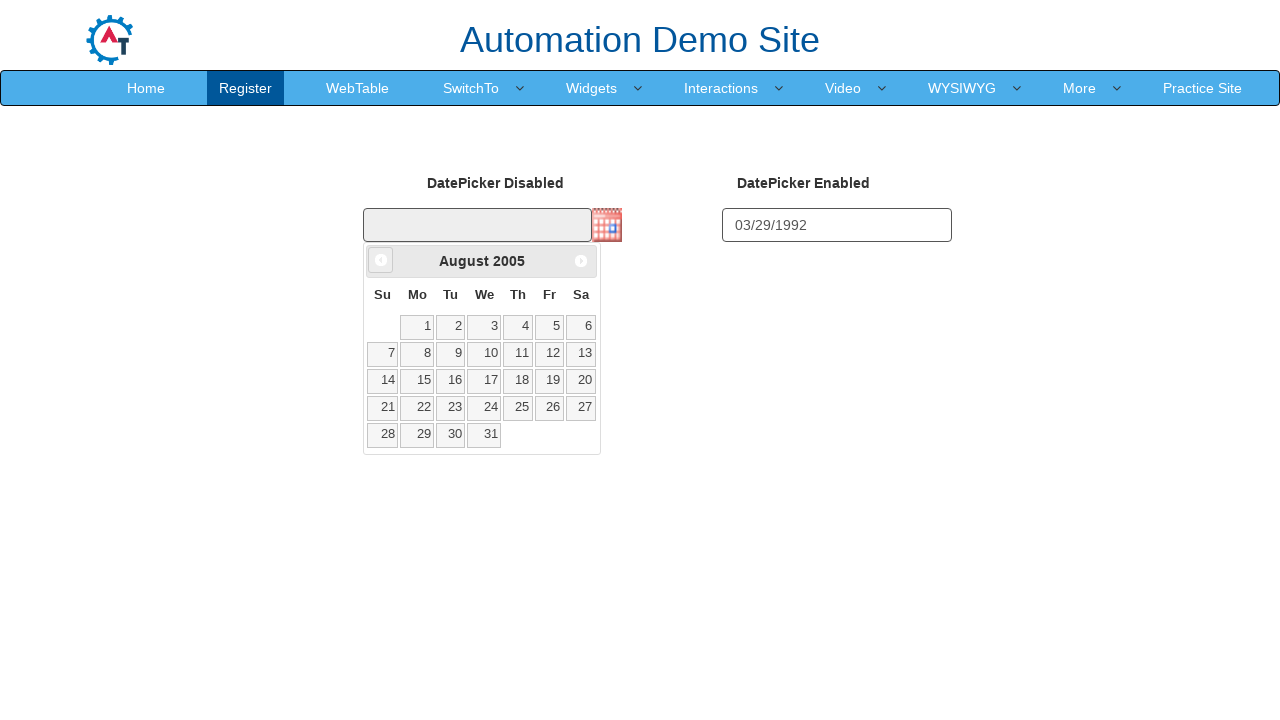

Clicked prev button to navigate to previous month (iteration 247/371) at (381, 260) on a[data-handler='prev']
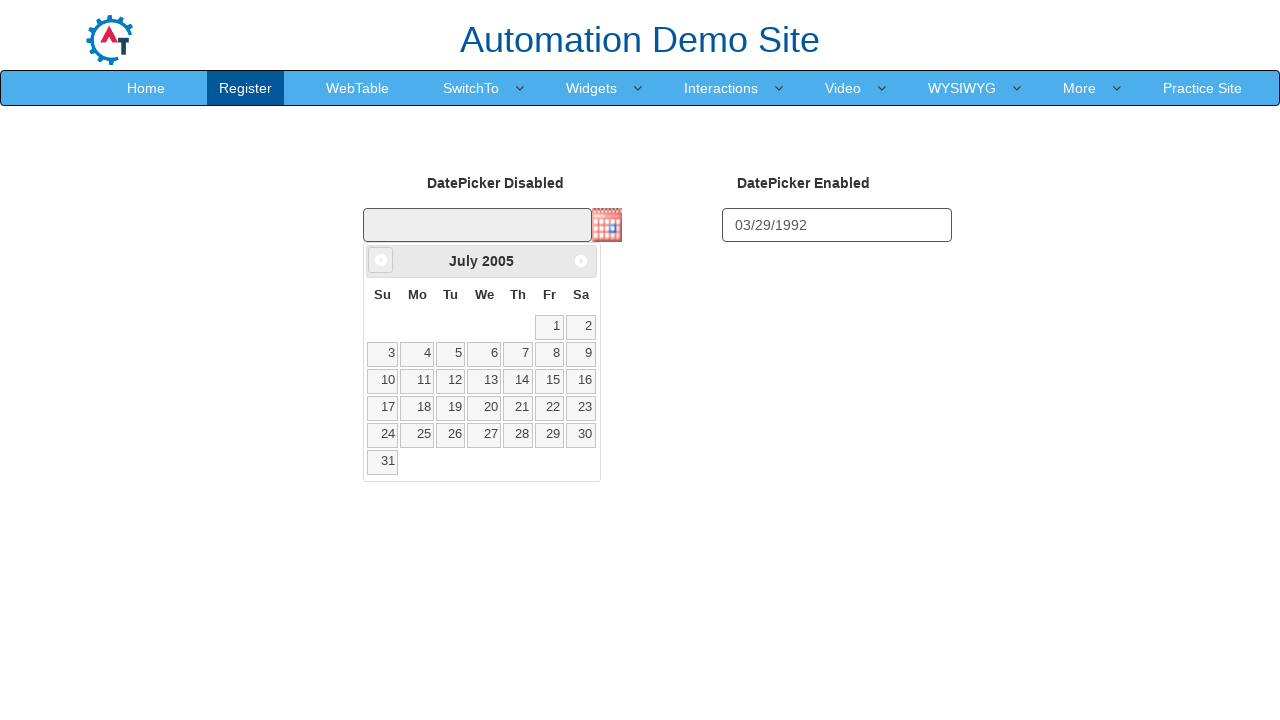

Clicked prev button to navigate to previous month (iteration 248/371) at (381, 260) on a[data-handler='prev']
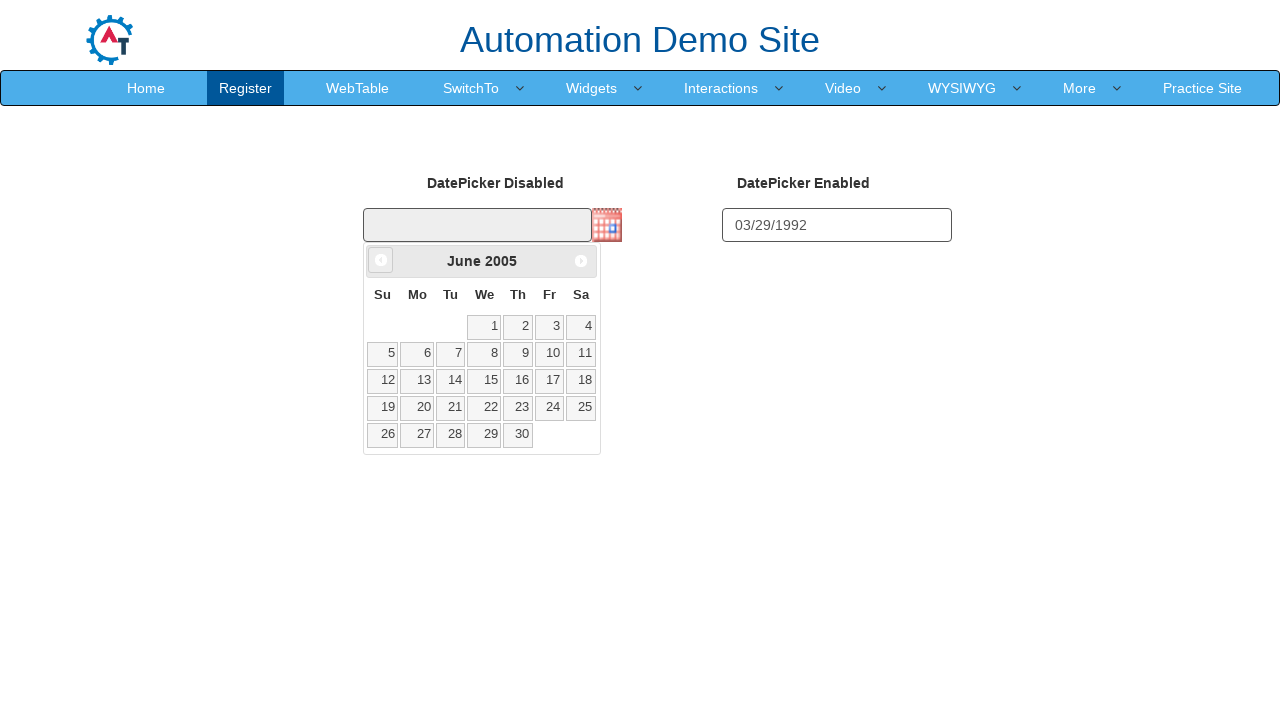

Clicked prev button to navigate to previous month (iteration 249/371) at (381, 260) on a[data-handler='prev']
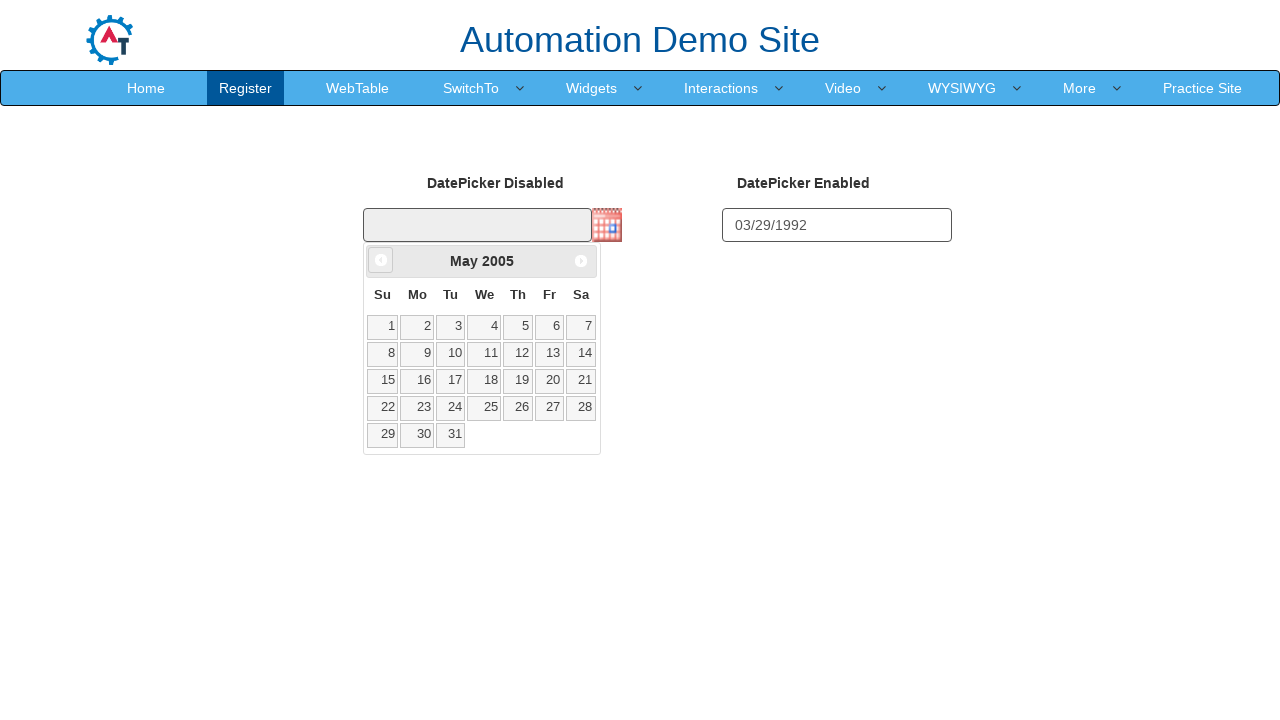

Clicked prev button to navigate to previous month (iteration 250/371) at (381, 260) on a[data-handler='prev']
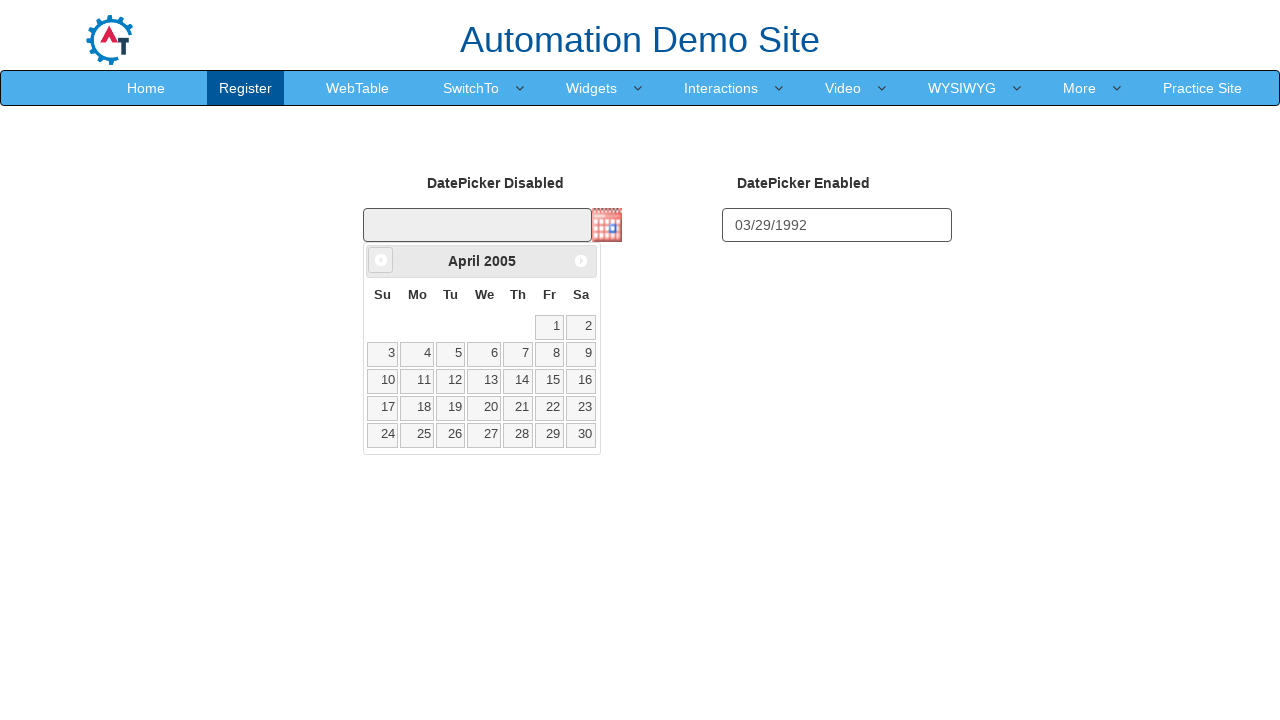

Clicked prev button to navigate to previous month (iteration 251/371) at (381, 260) on a[data-handler='prev']
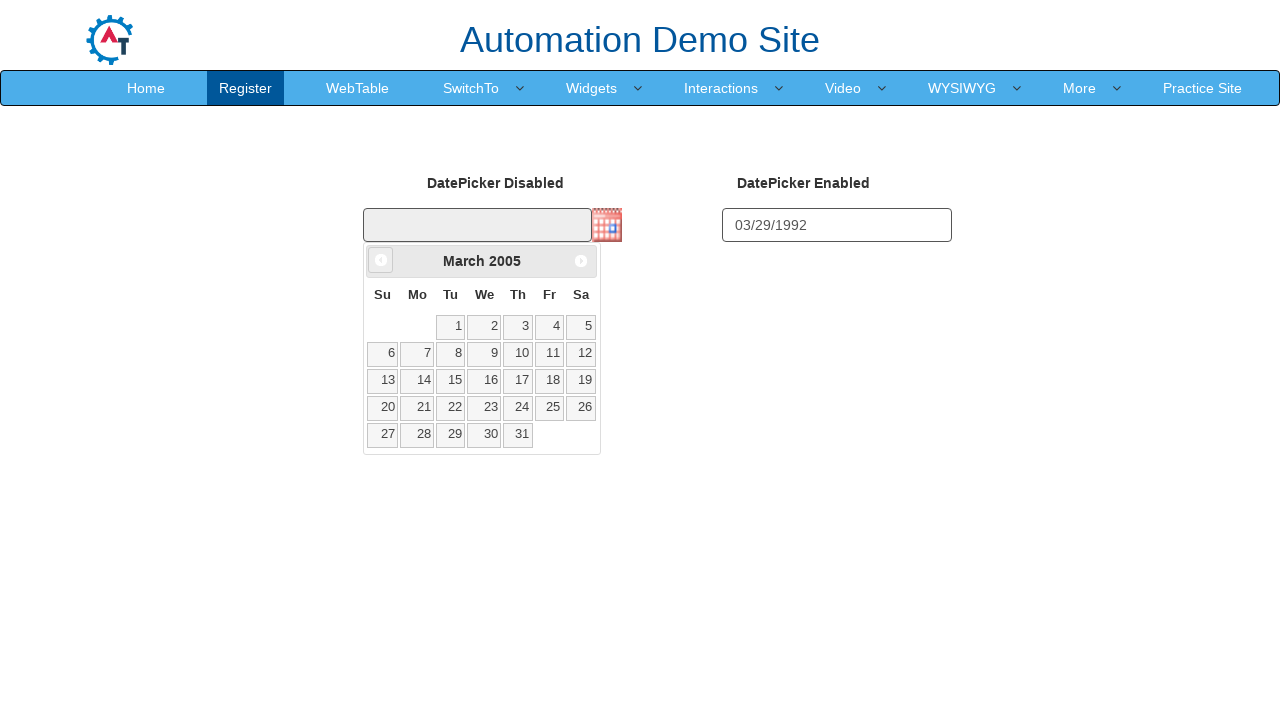

Clicked prev button to navigate to previous month (iteration 252/371) at (381, 260) on a[data-handler='prev']
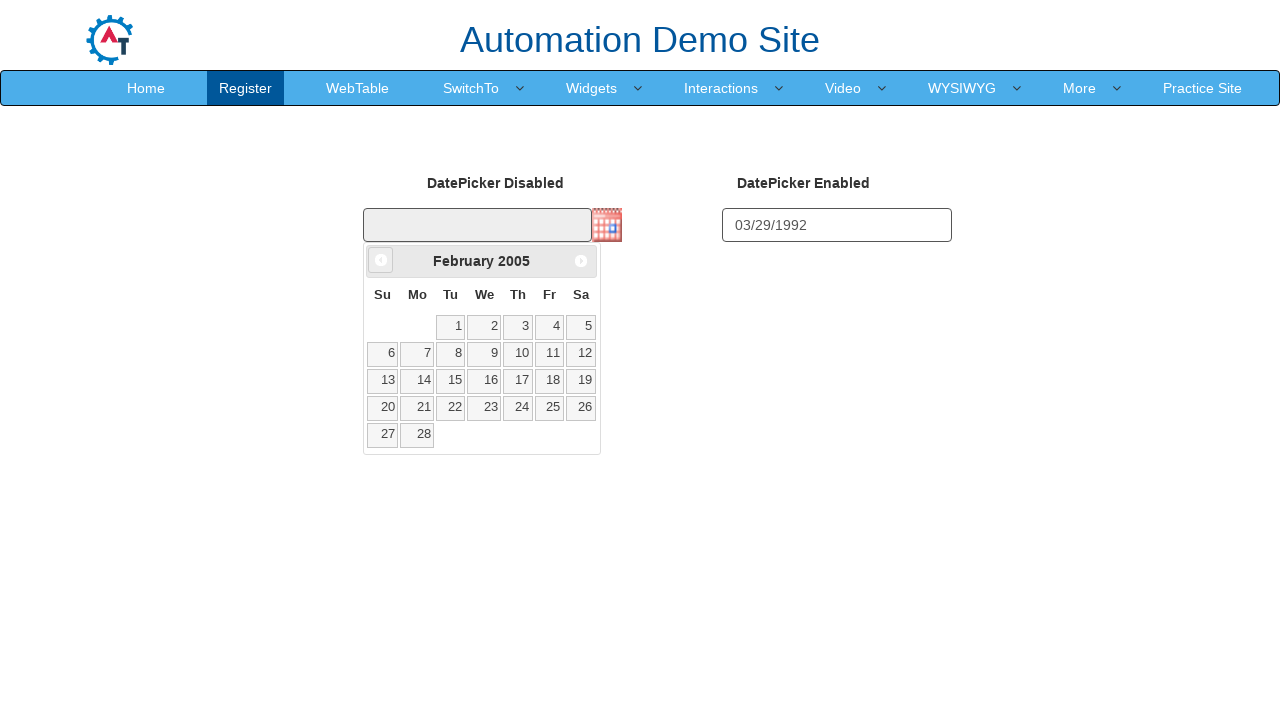

Clicked prev button to navigate to previous month (iteration 253/371) at (381, 260) on a[data-handler='prev']
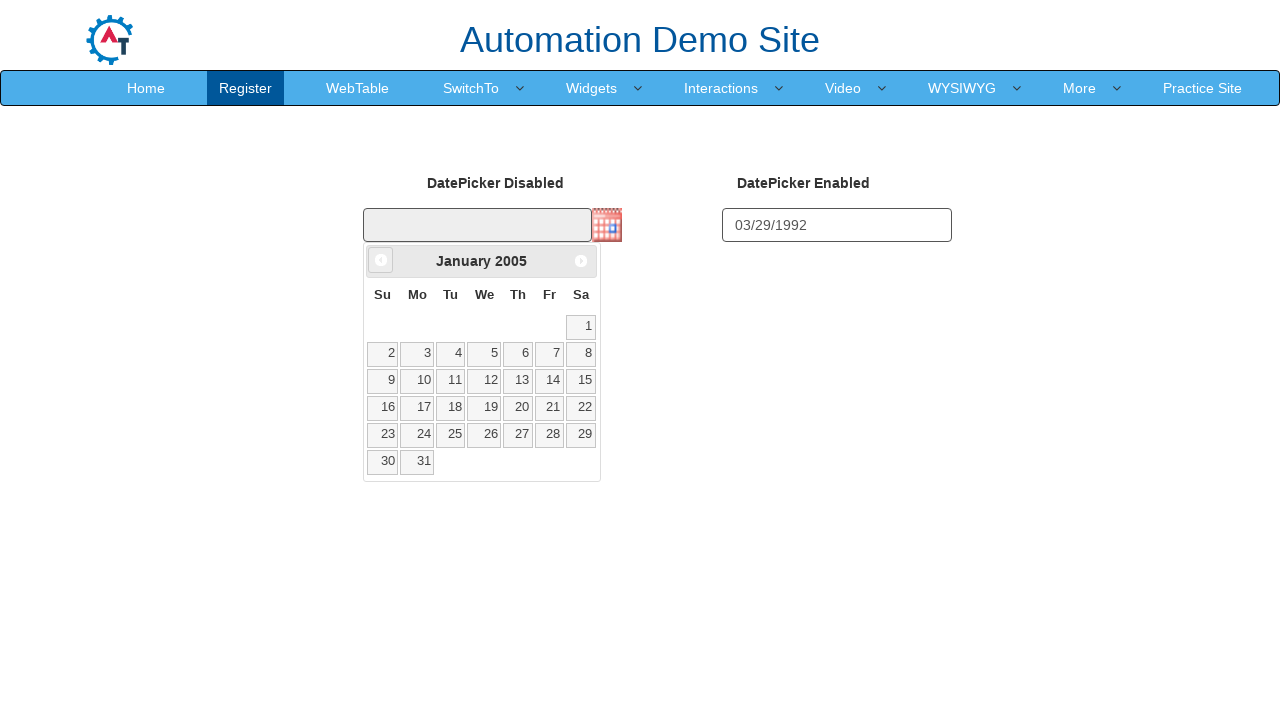

Clicked prev button to navigate to previous month (iteration 254/371) at (381, 260) on a[data-handler='prev']
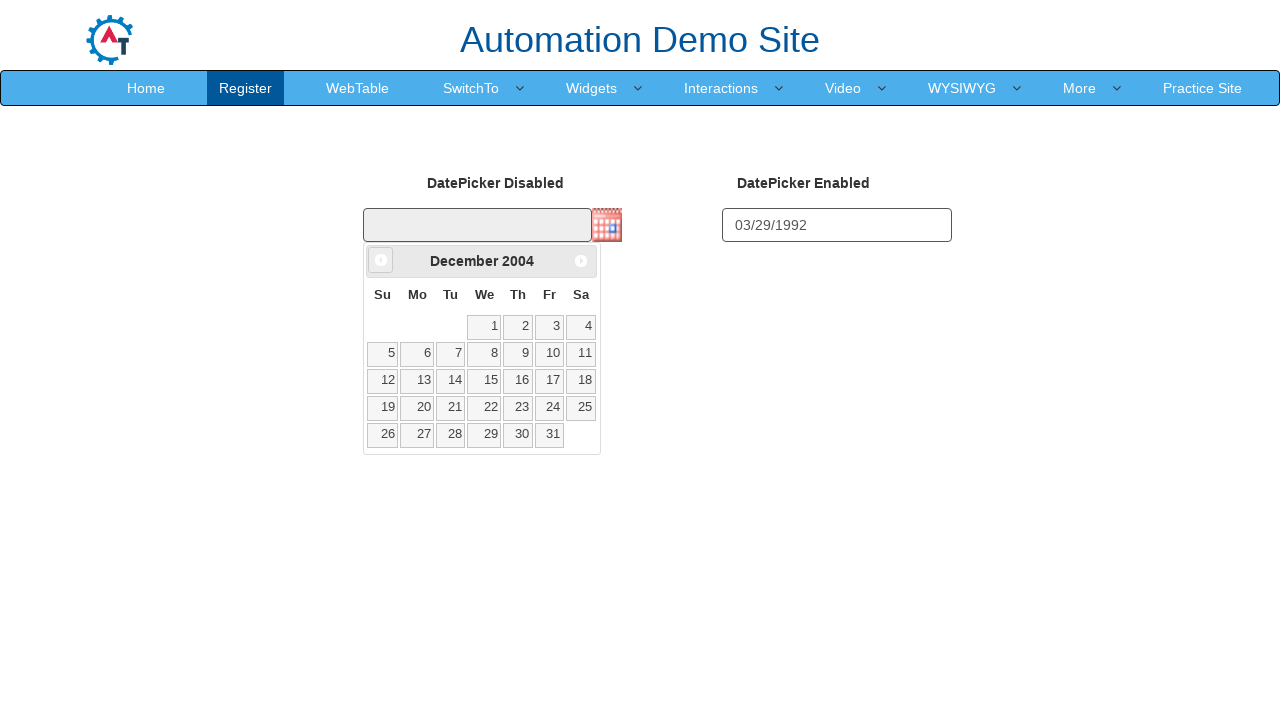

Clicked prev button to navigate to previous month (iteration 255/371) at (381, 260) on a[data-handler='prev']
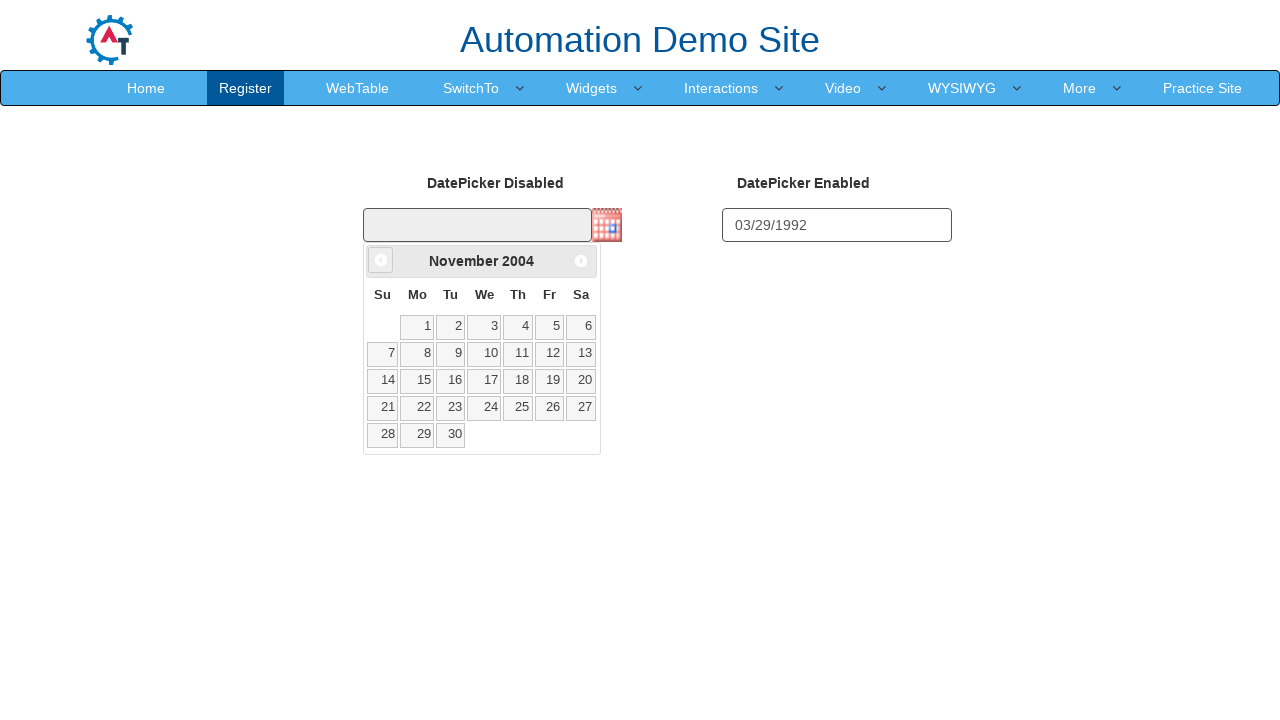

Clicked prev button to navigate to previous month (iteration 256/371) at (381, 260) on a[data-handler='prev']
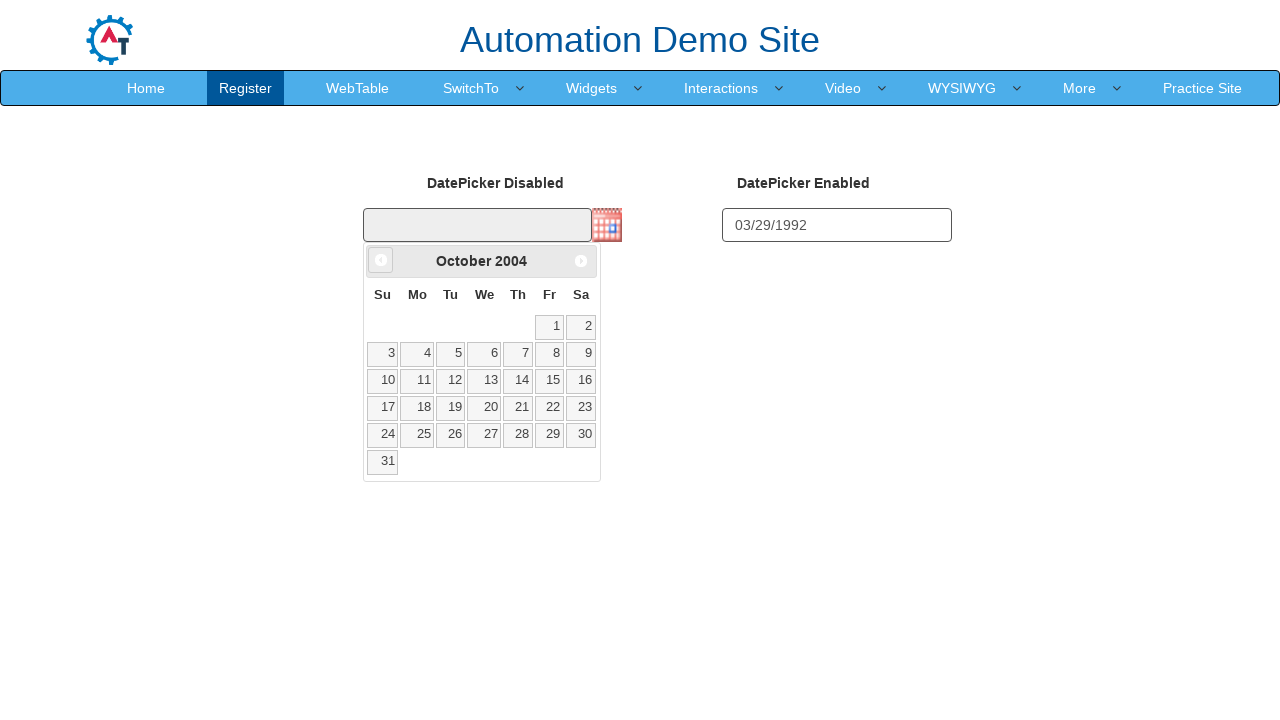

Clicked prev button to navigate to previous month (iteration 257/371) at (381, 260) on a[data-handler='prev']
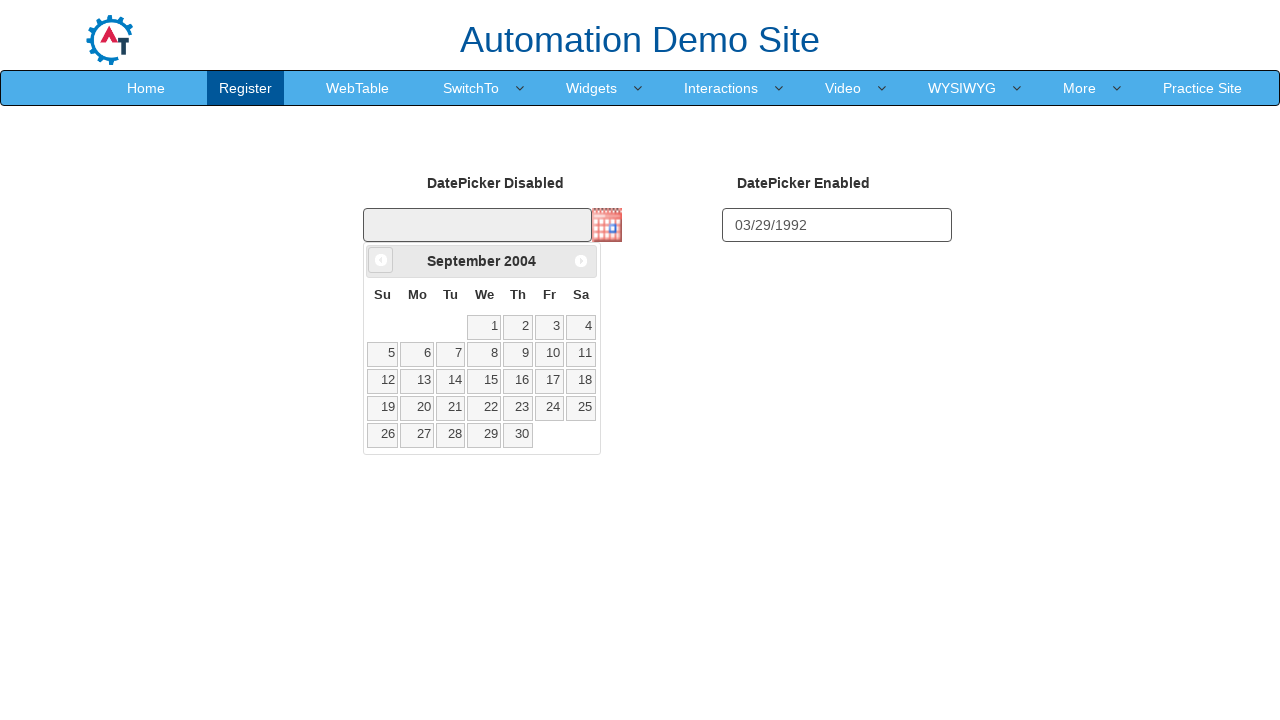

Clicked prev button to navigate to previous month (iteration 258/371) at (381, 260) on a[data-handler='prev']
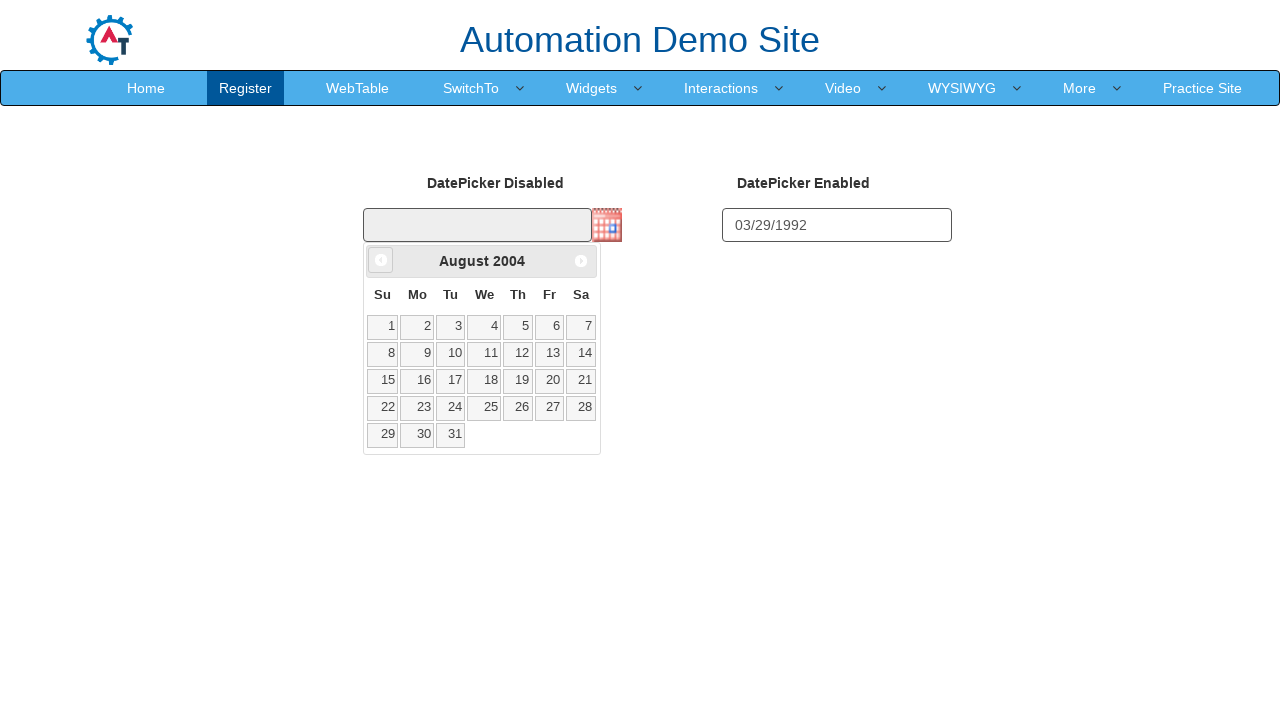

Clicked prev button to navigate to previous month (iteration 259/371) at (381, 260) on a[data-handler='prev']
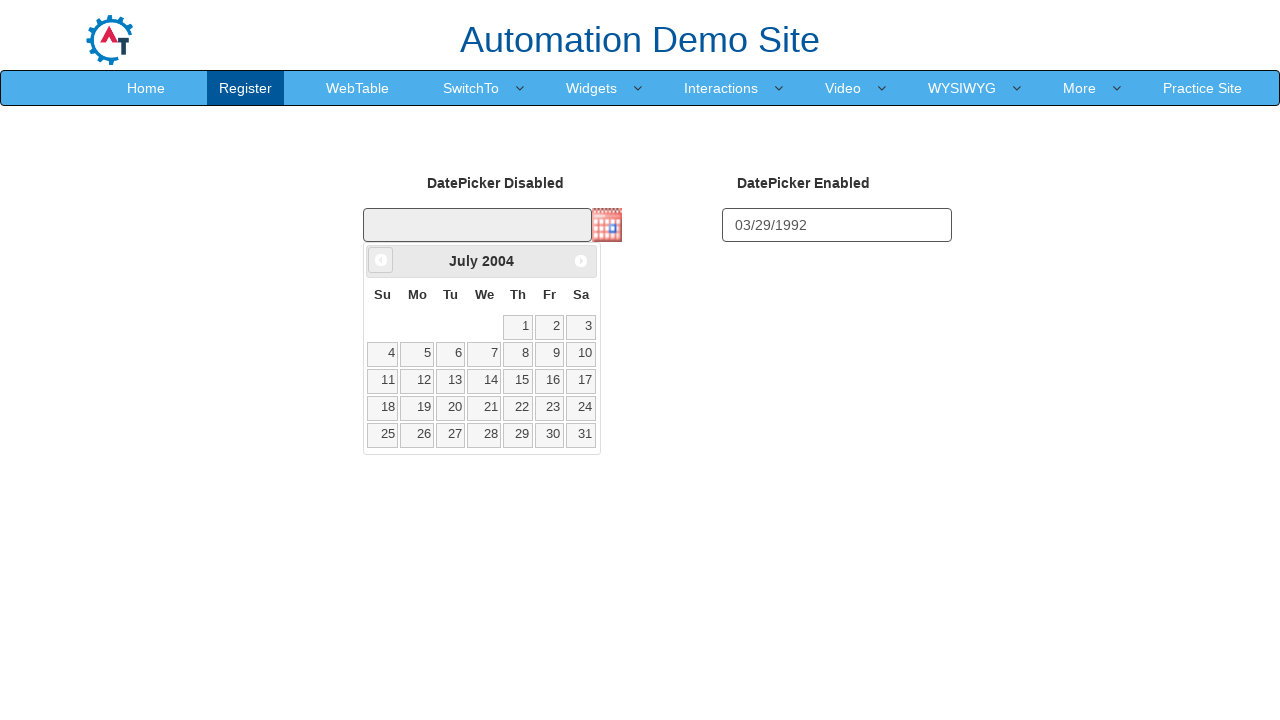

Clicked prev button to navigate to previous month (iteration 260/371) at (381, 260) on a[data-handler='prev']
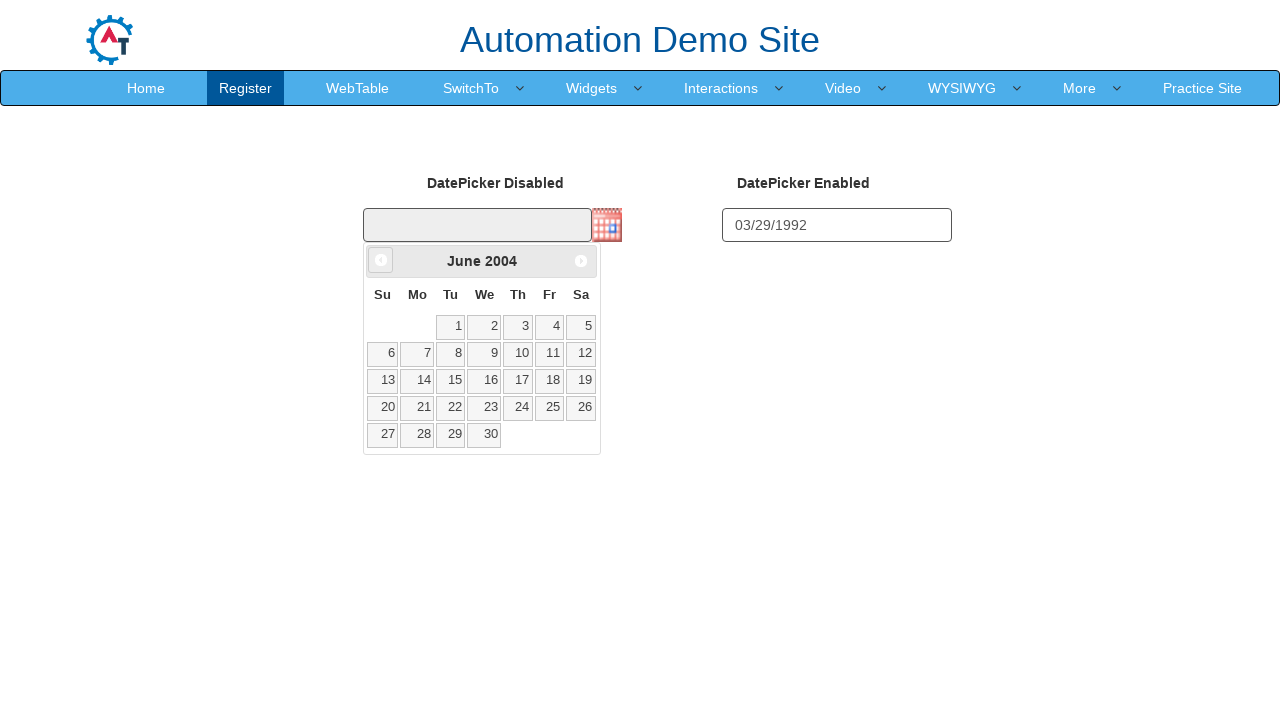

Clicked prev button to navigate to previous month (iteration 261/371) at (381, 260) on a[data-handler='prev']
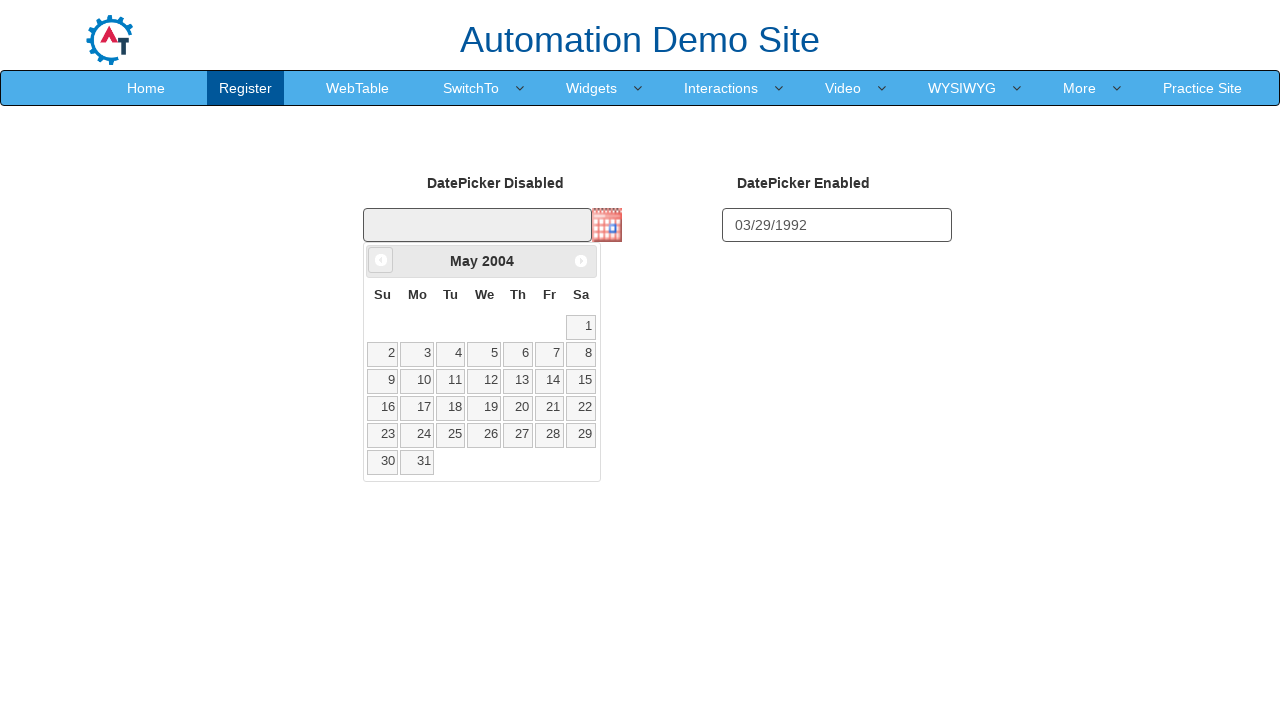

Clicked prev button to navigate to previous month (iteration 262/371) at (381, 260) on a[data-handler='prev']
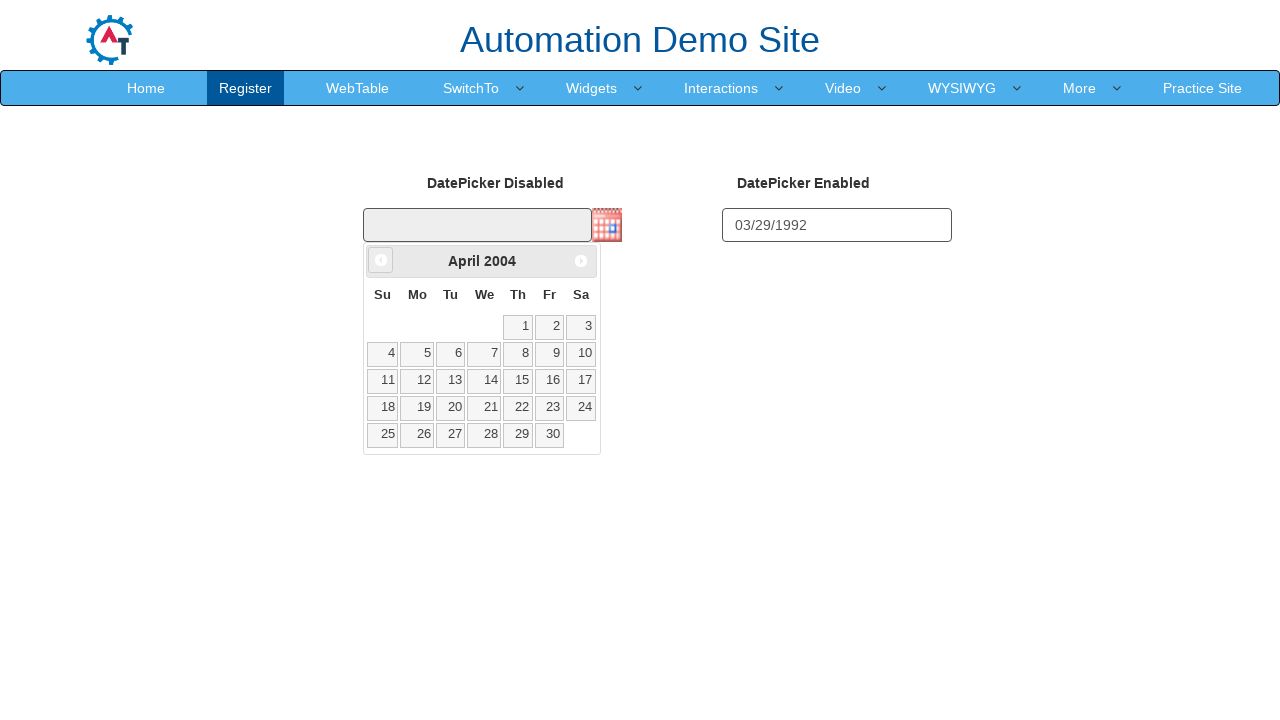

Clicked prev button to navigate to previous month (iteration 263/371) at (381, 260) on a[data-handler='prev']
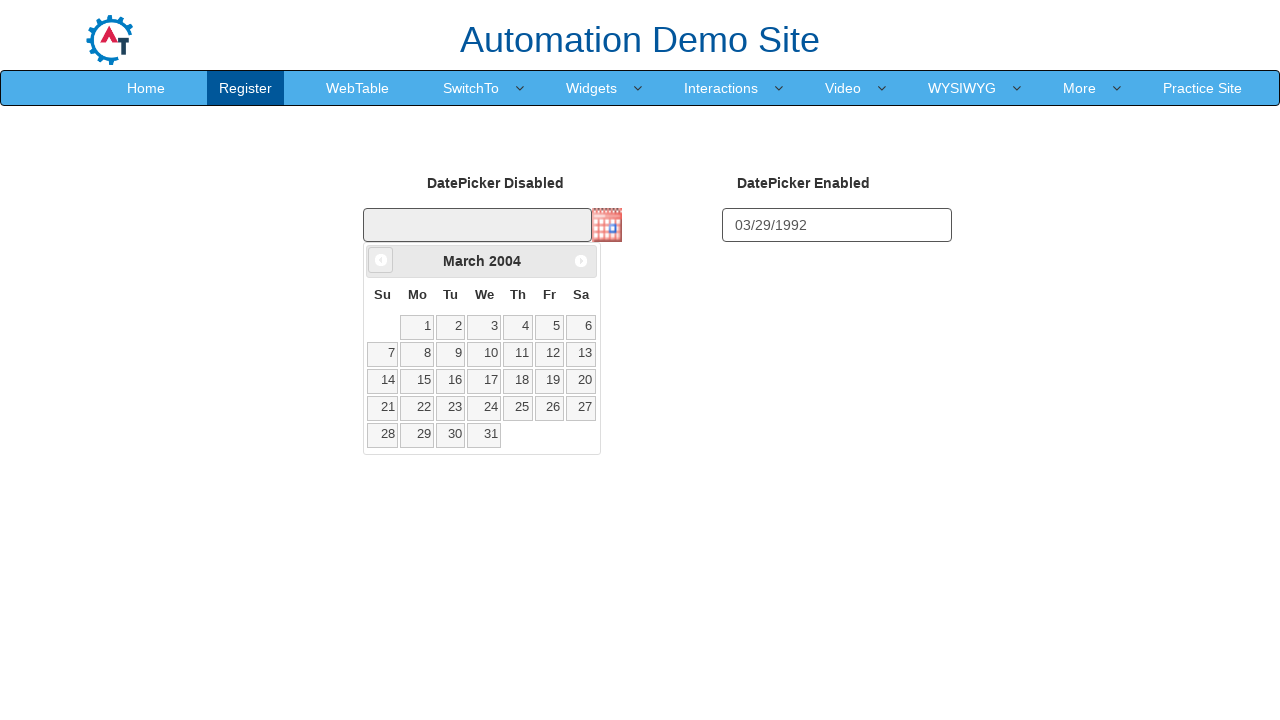

Clicked prev button to navigate to previous month (iteration 264/371) at (381, 260) on a[data-handler='prev']
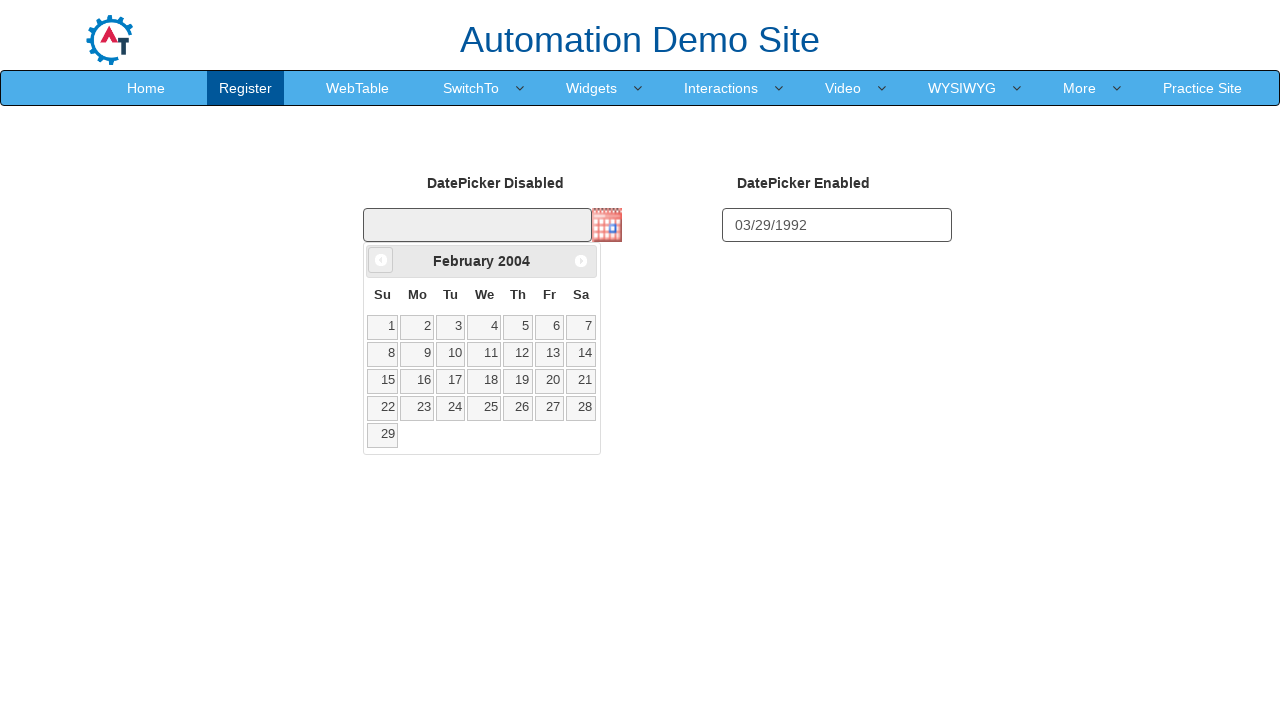

Clicked prev button to navigate to previous month (iteration 265/371) at (381, 260) on a[data-handler='prev']
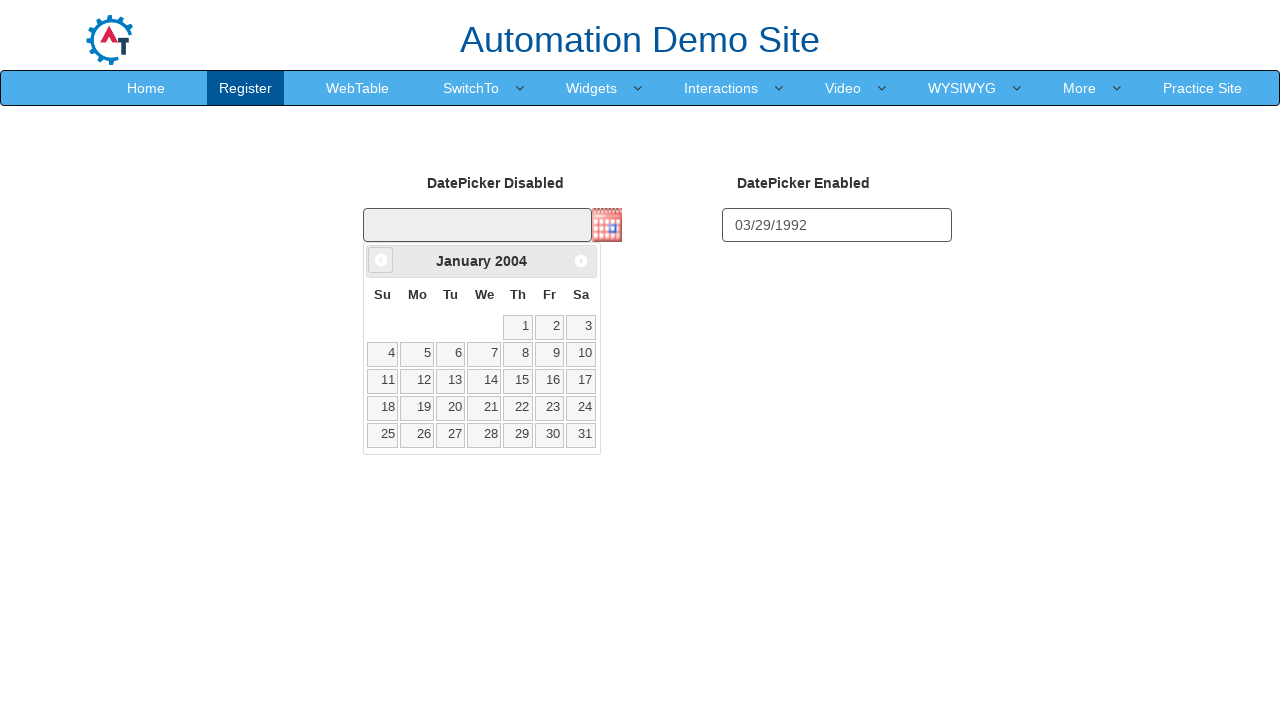

Clicked prev button to navigate to previous month (iteration 266/371) at (381, 260) on a[data-handler='prev']
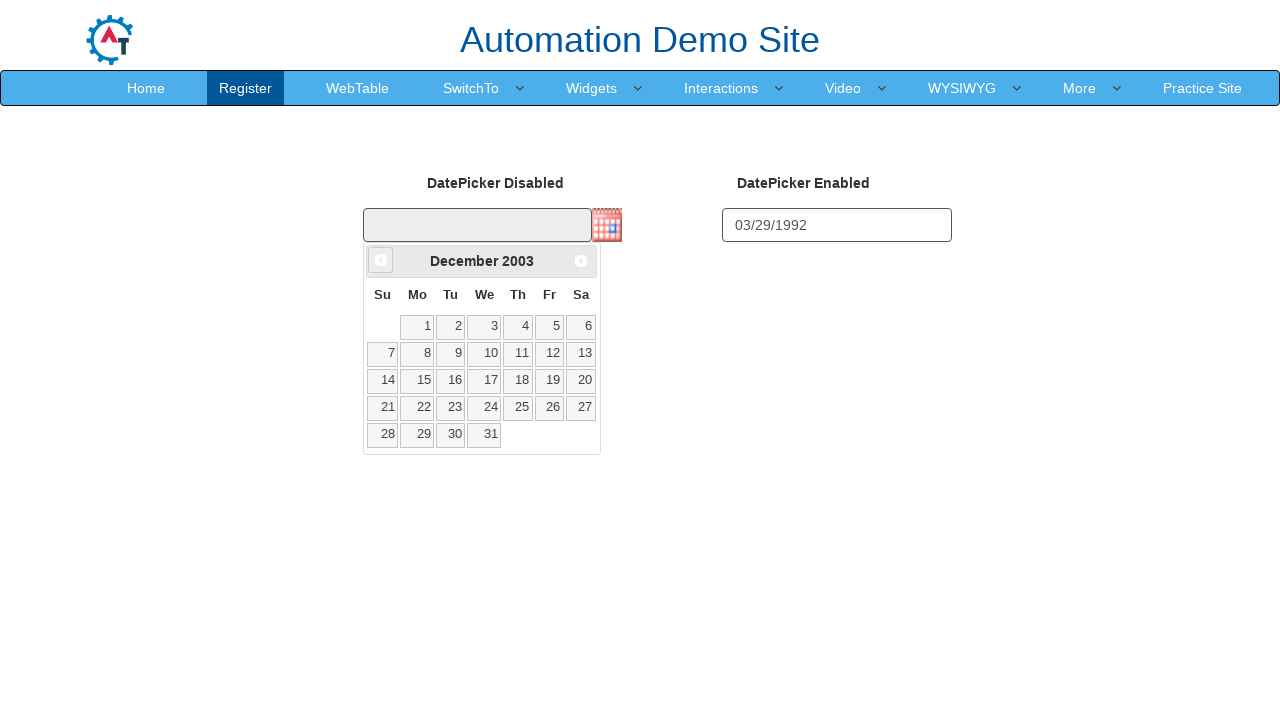

Clicked prev button to navigate to previous month (iteration 267/371) at (381, 260) on a[data-handler='prev']
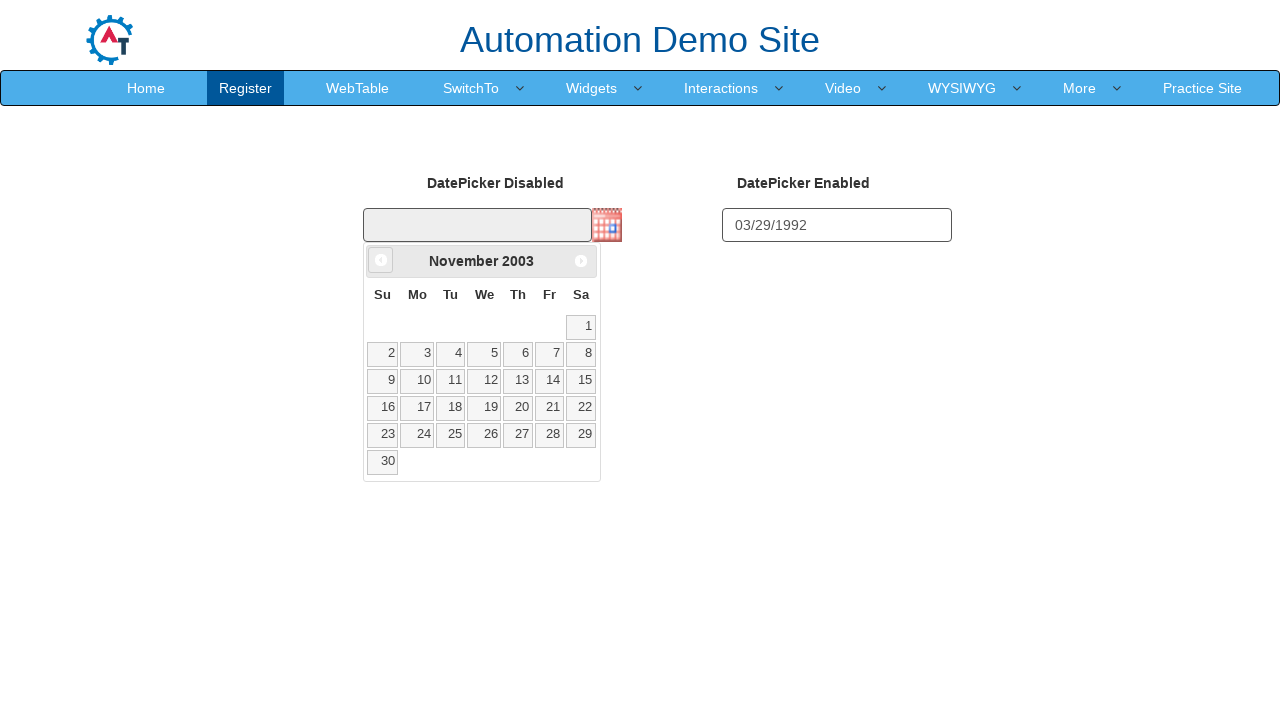

Clicked prev button to navigate to previous month (iteration 268/371) at (381, 260) on a[data-handler='prev']
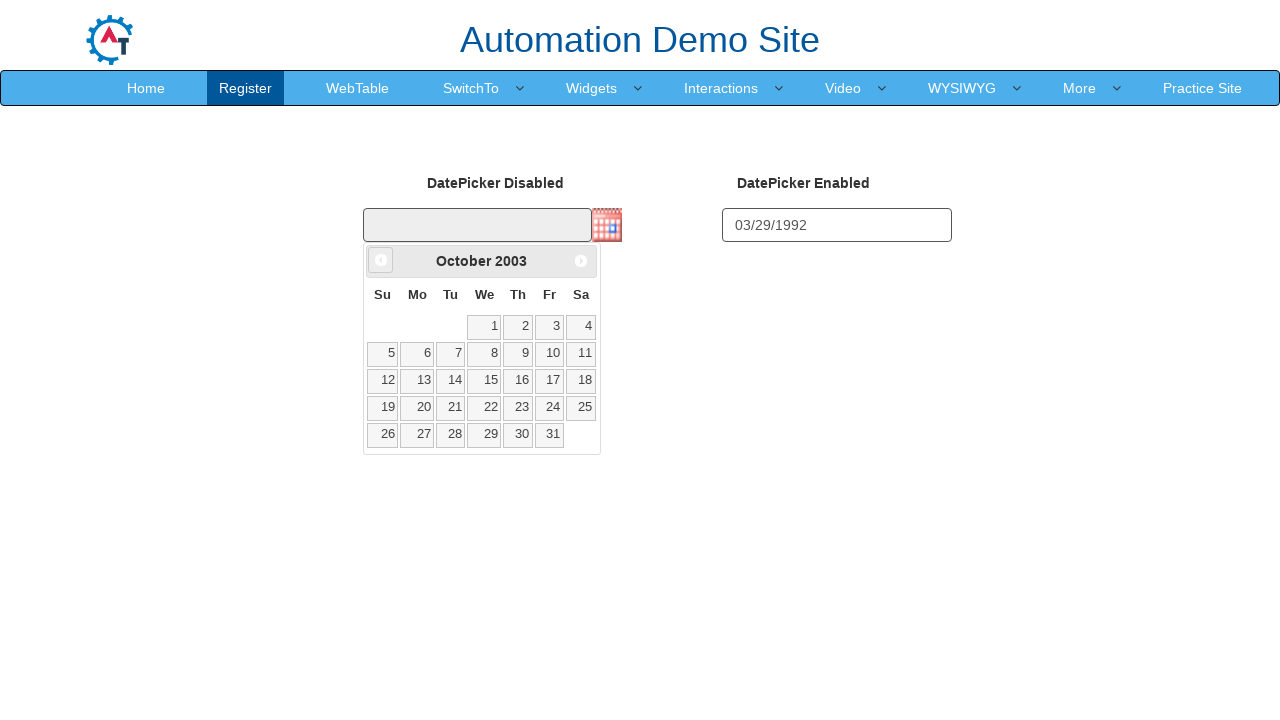

Clicked prev button to navigate to previous month (iteration 269/371) at (381, 260) on a[data-handler='prev']
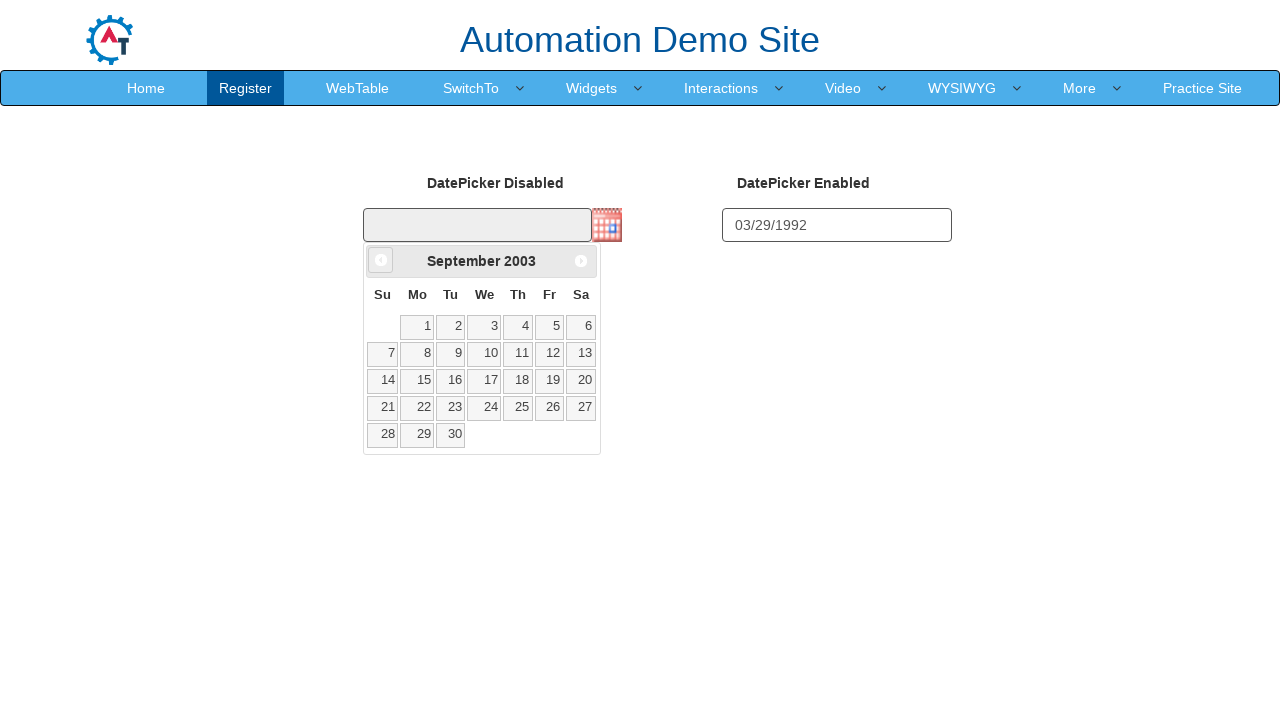

Clicked prev button to navigate to previous month (iteration 270/371) at (381, 260) on a[data-handler='prev']
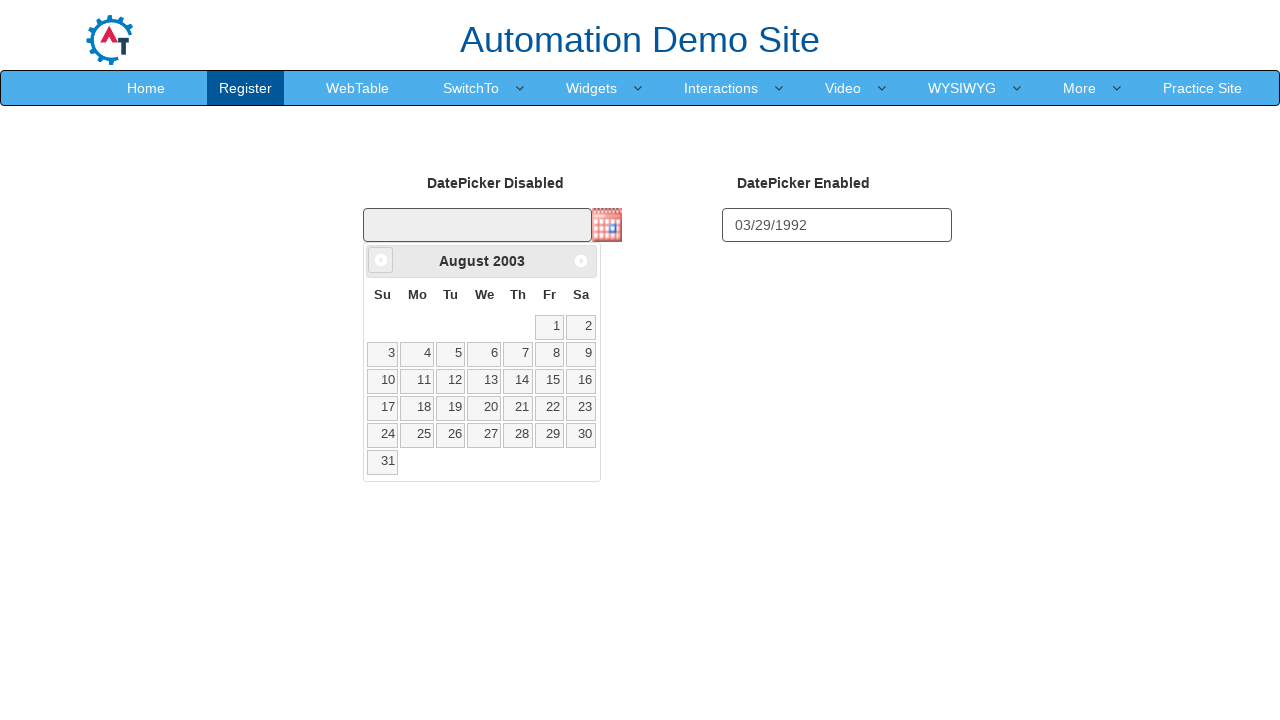

Clicked prev button to navigate to previous month (iteration 271/371) at (381, 260) on a[data-handler='prev']
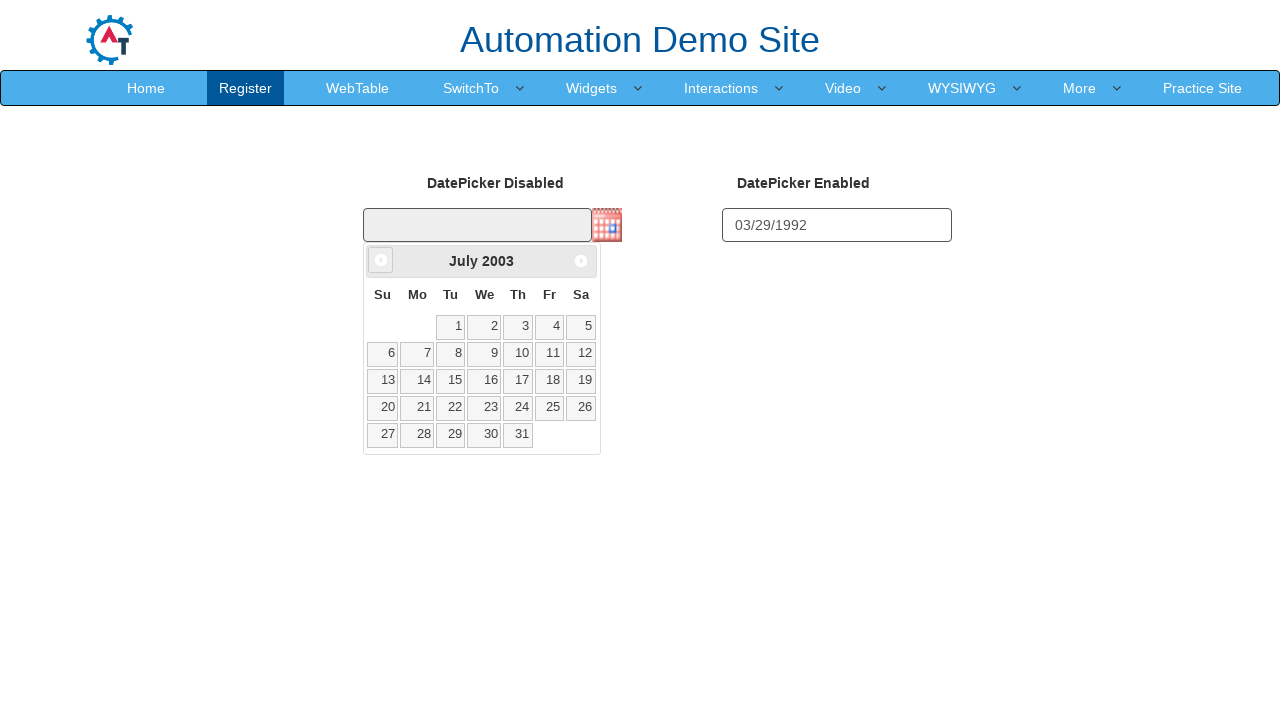

Clicked prev button to navigate to previous month (iteration 272/371) at (381, 260) on a[data-handler='prev']
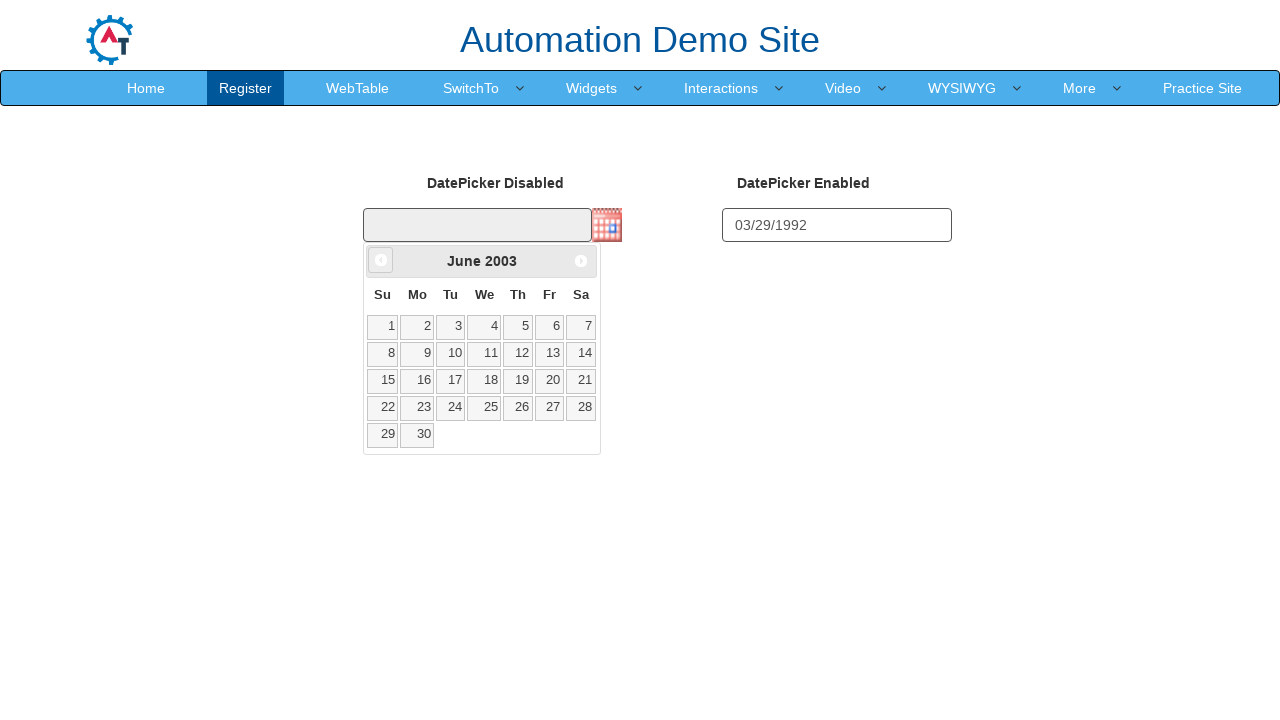

Clicked prev button to navigate to previous month (iteration 273/371) at (381, 260) on a[data-handler='prev']
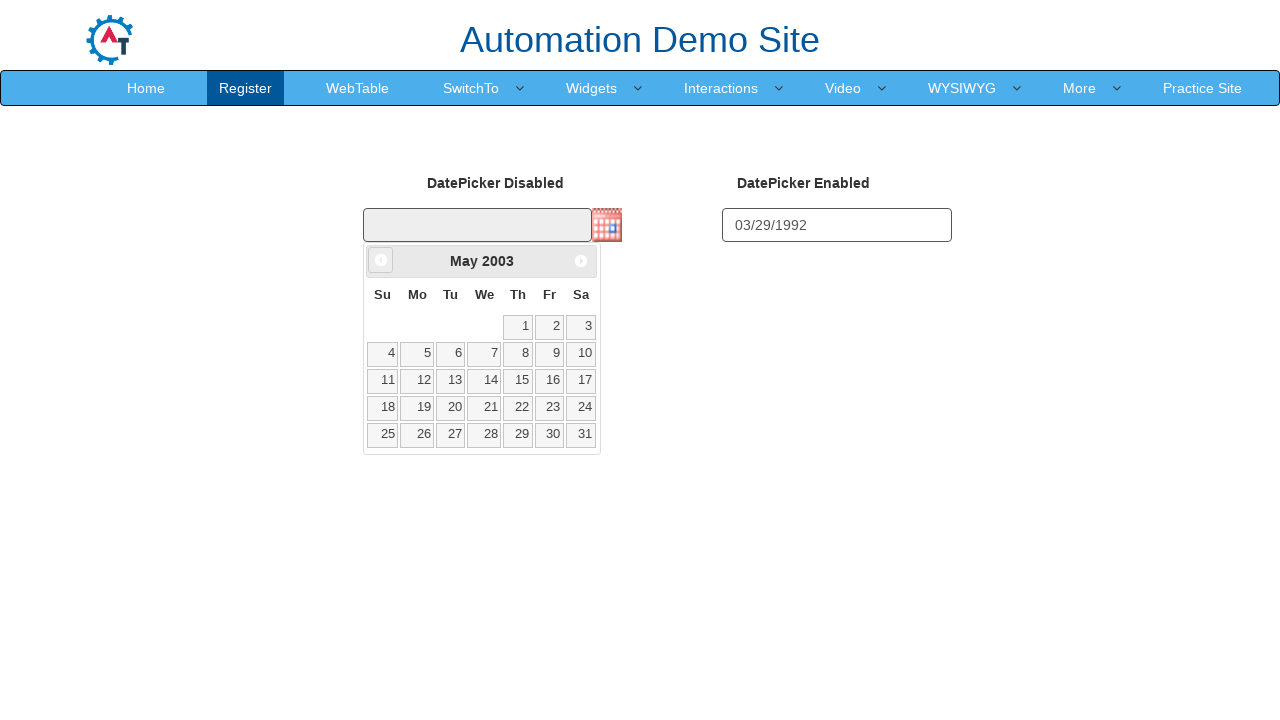

Clicked prev button to navigate to previous month (iteration 274/371) at (381, 260) on a[data-handler='prev']
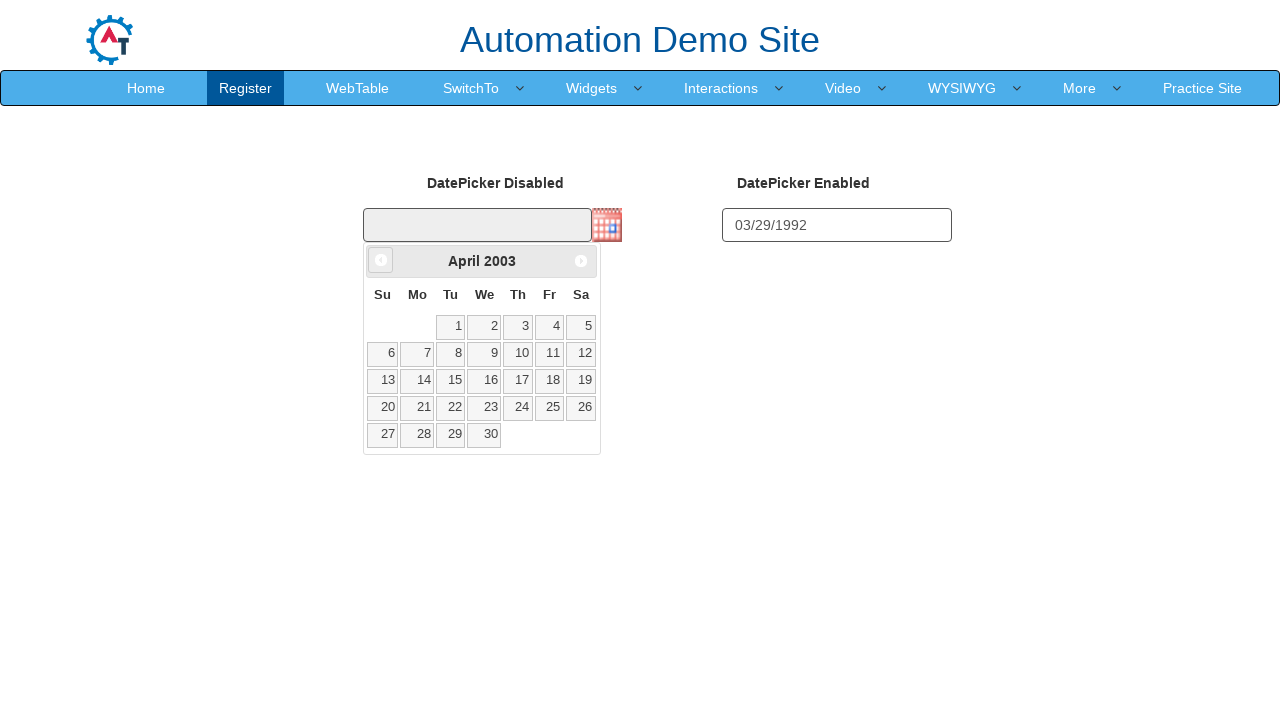

Clicked prev button to navigate to previous month (iteration 275/371) at (381, 260) on a[data-handler='prev']
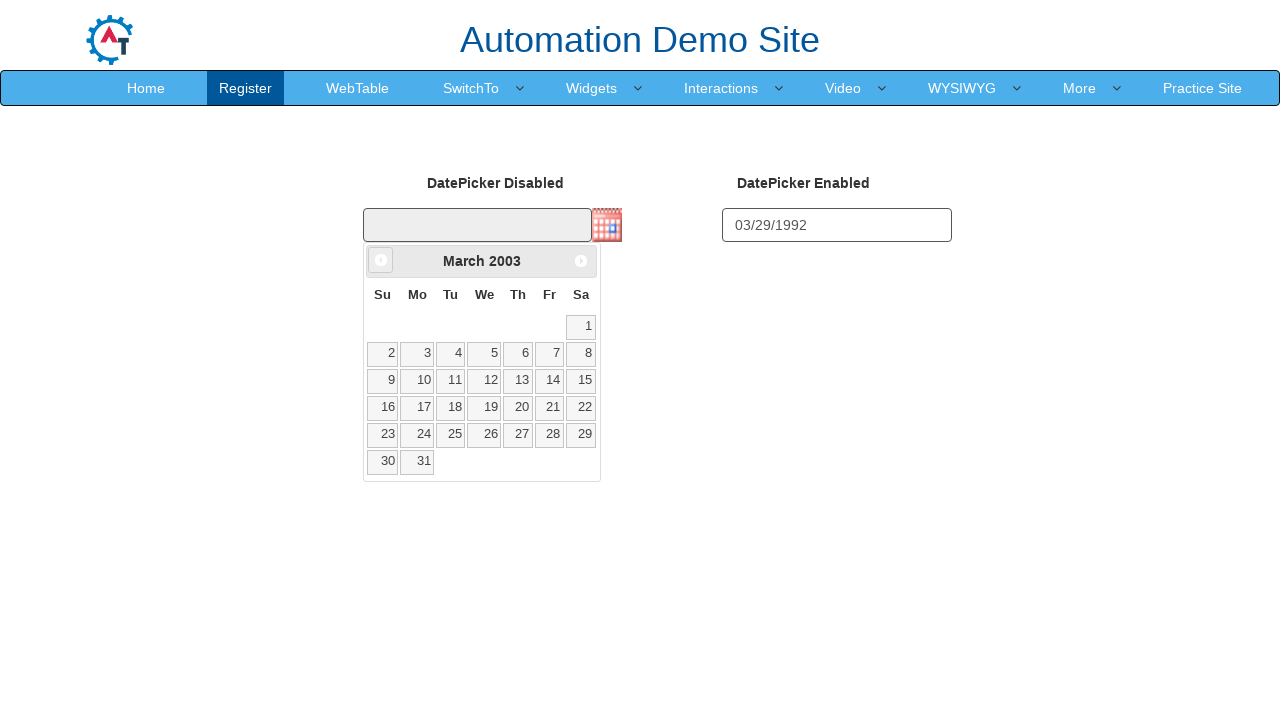

Clicked prev button to navigate to previous month (iteration 276/371) at (381, 260) on a[data-handler='prev']
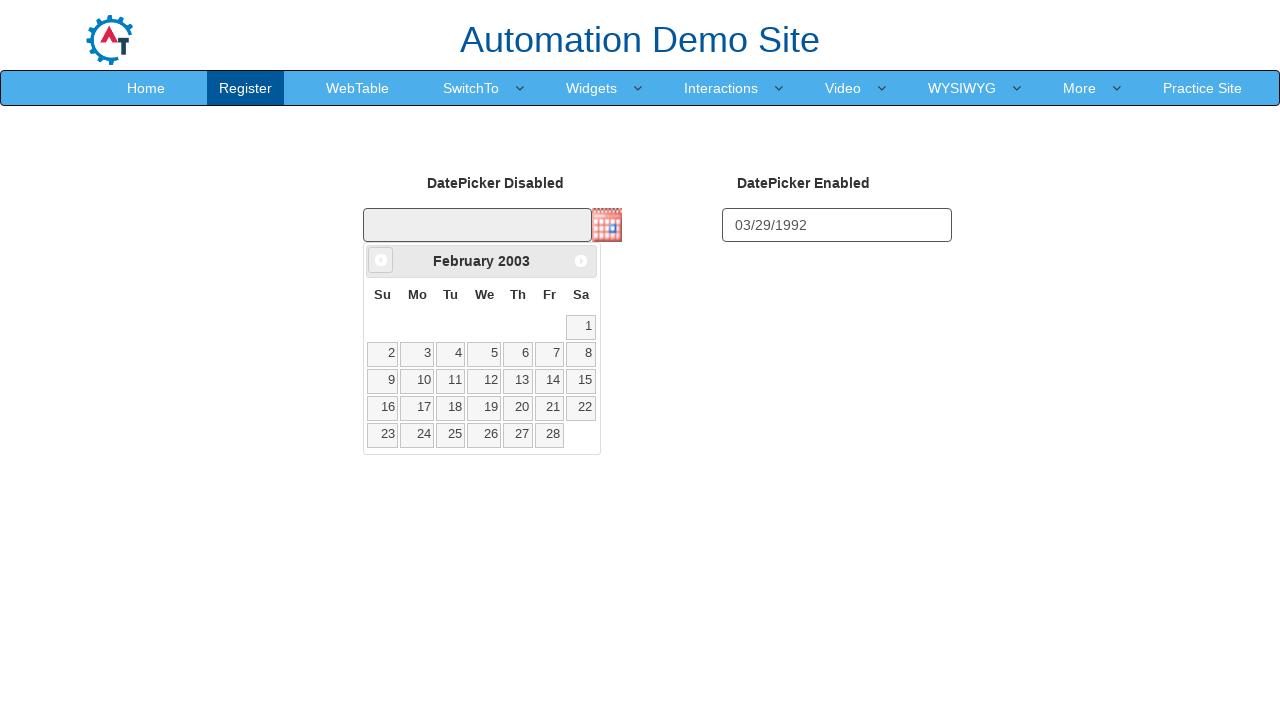

Clicked prev button to navigate to previous month (iteration 277/371) at (381, 260) on a[data-handler='prev']
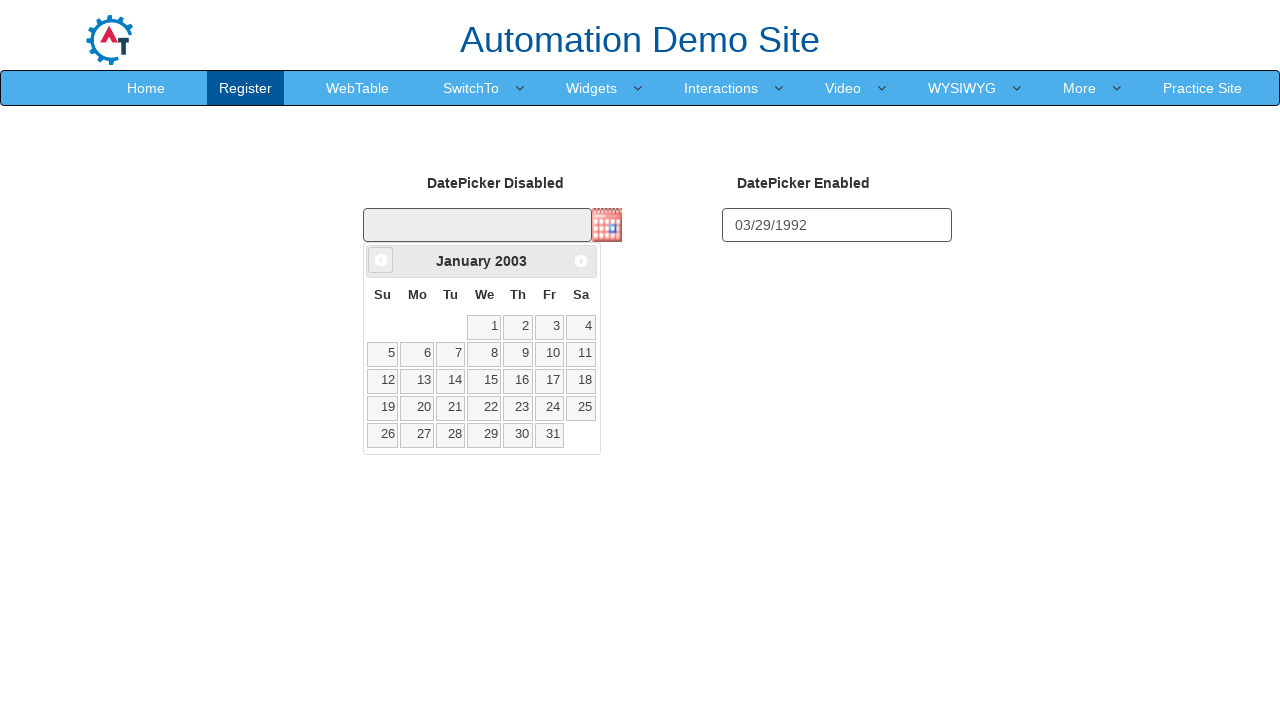

Clicked prev button to navigate to previous month (iteration 278/371) at (381, 260) on a[data-handler='prev']
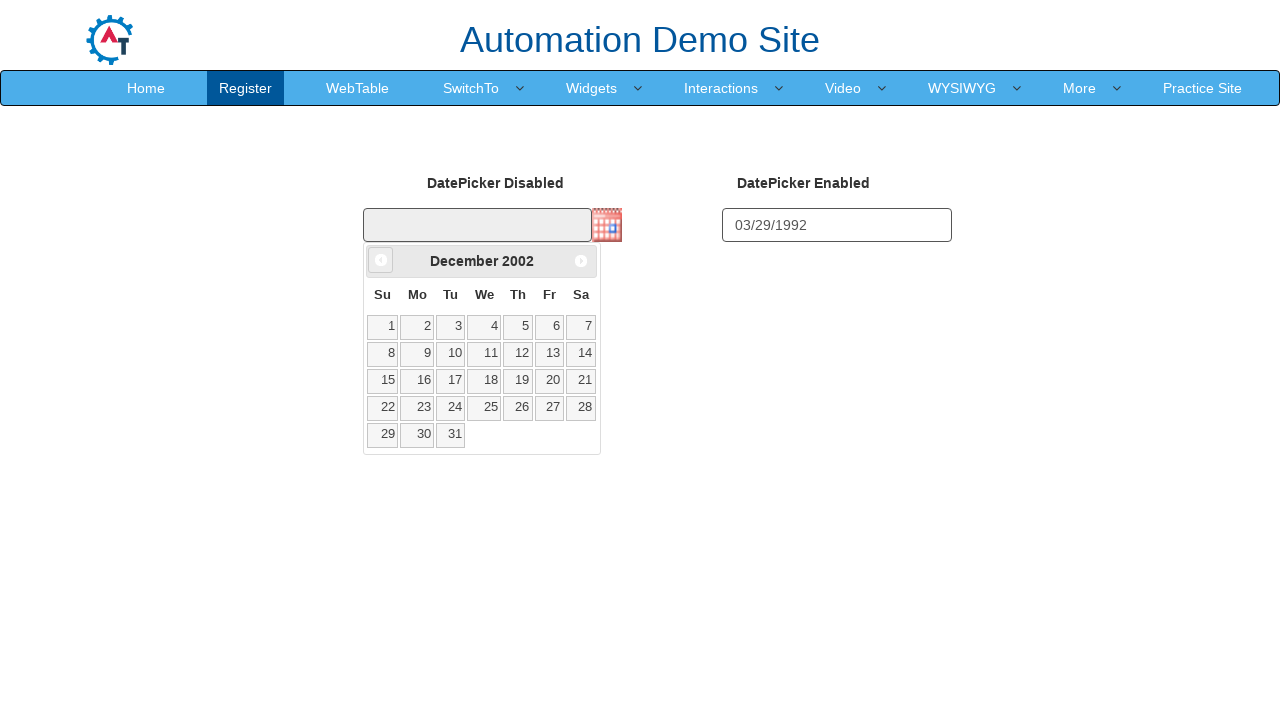

Clicked prev button to navigate to previous month (iteration 279/371) at (381, 260) on a[data-handler='prev']
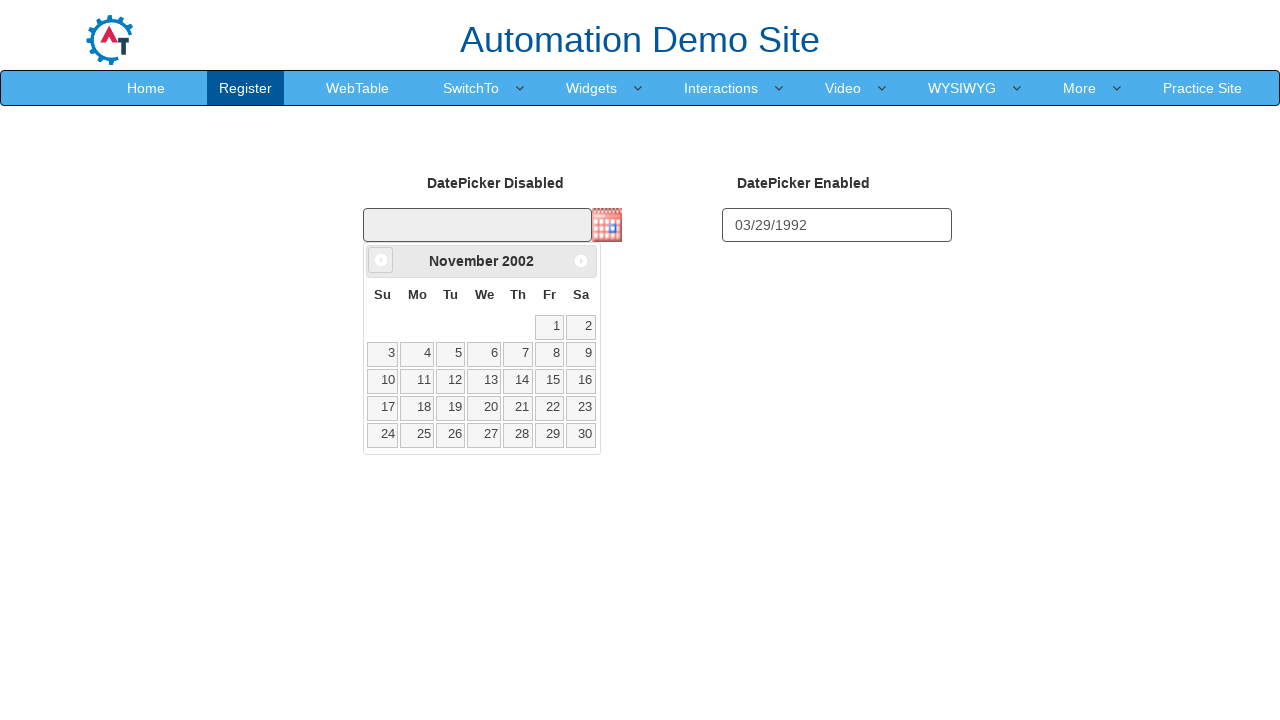

Clicked prev button to navigate to previous month (iteration 280/371) at (381, 260) on a[data-handler='prev']
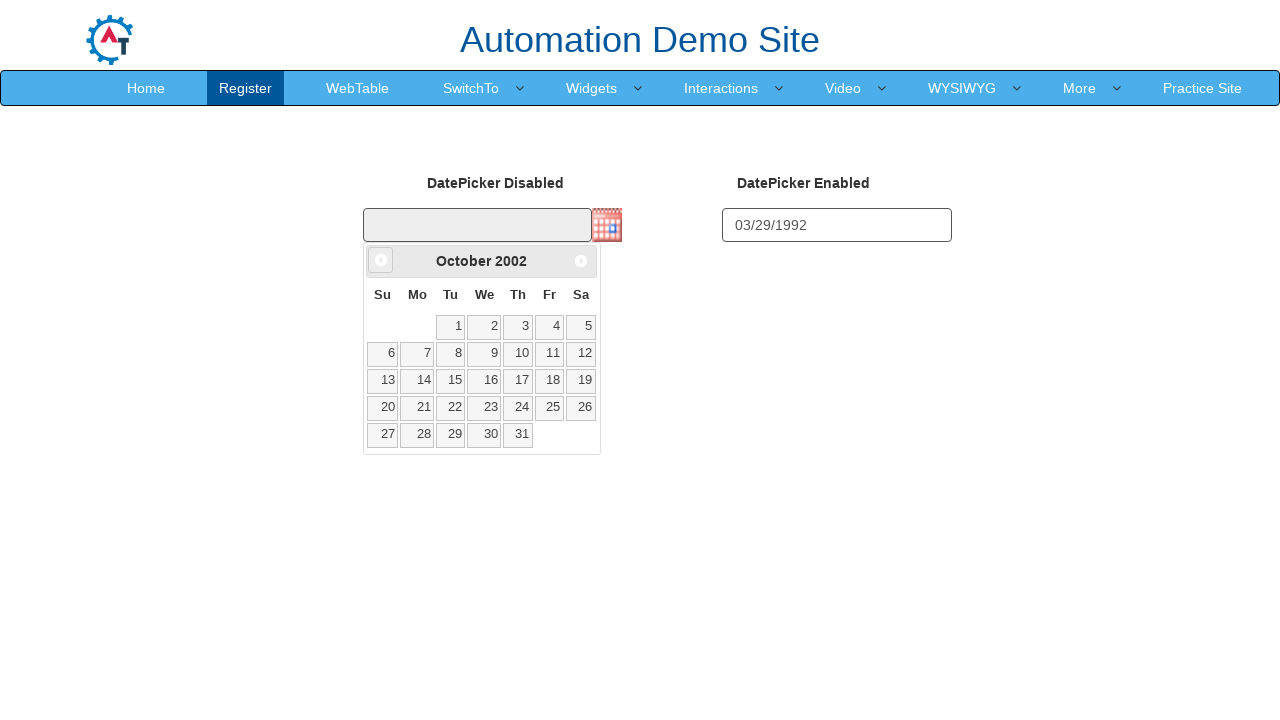

Clicked prev button to navigate to previous month (iteration 281/371) at (381, 260) on a[data-handler='prev']
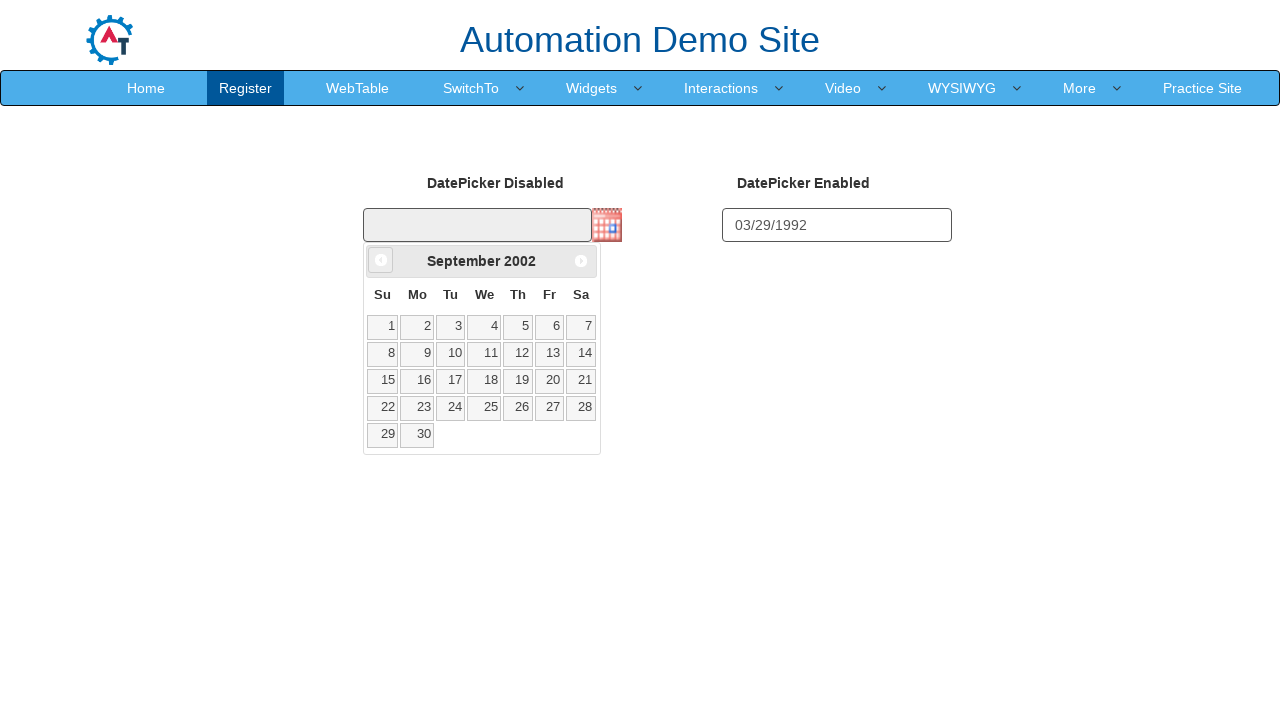

Clicked prev button to navigate to previous month (iteration 282/371) at (381, 260) on a[data-handler='prev']
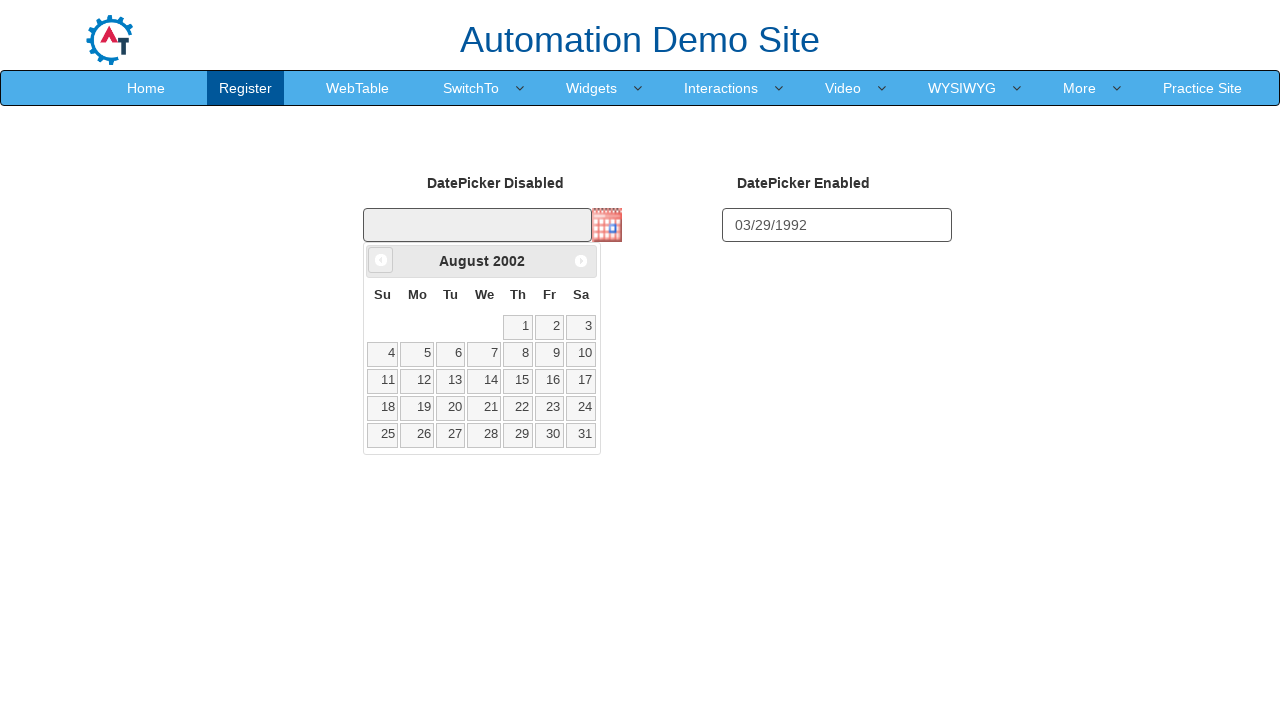

Clicked prev button to navigate to previous month (iteration 283/371) at (381, 260) on a[data-handler='prev']
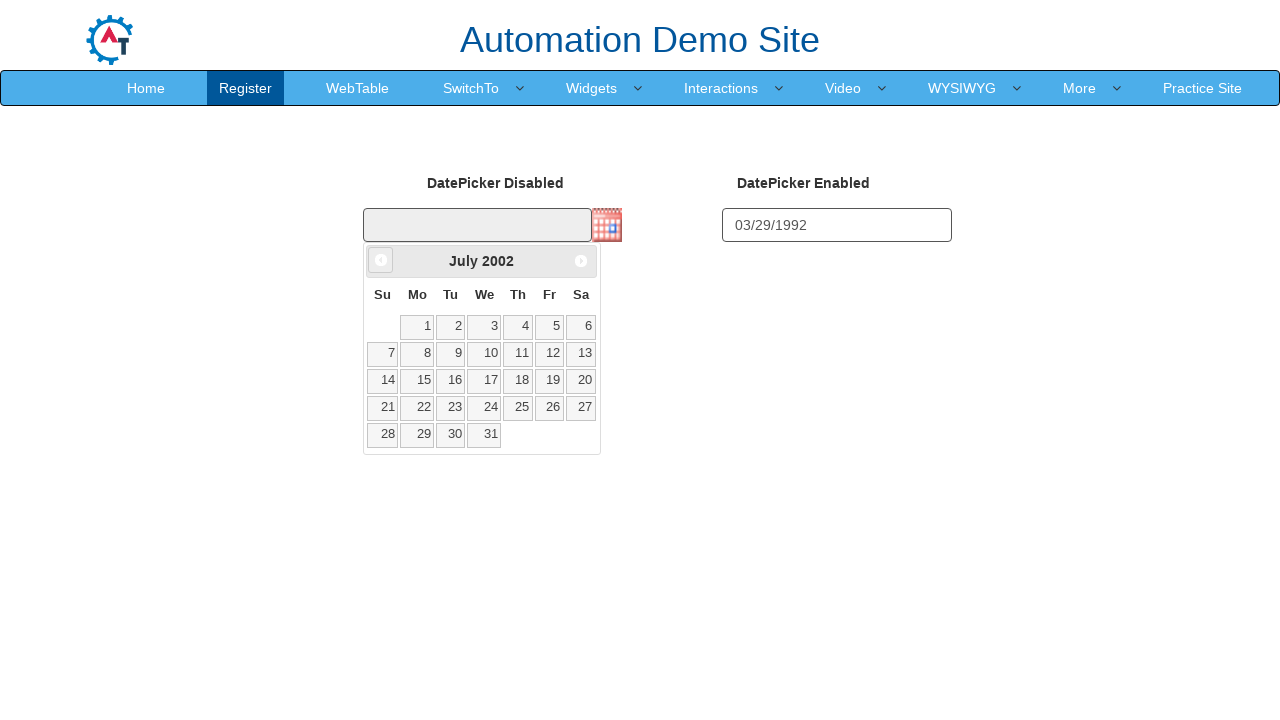

Clicked prev button to navigate to previous month (iteration 284/371) at (381, 260) on a[data-handler='prev']
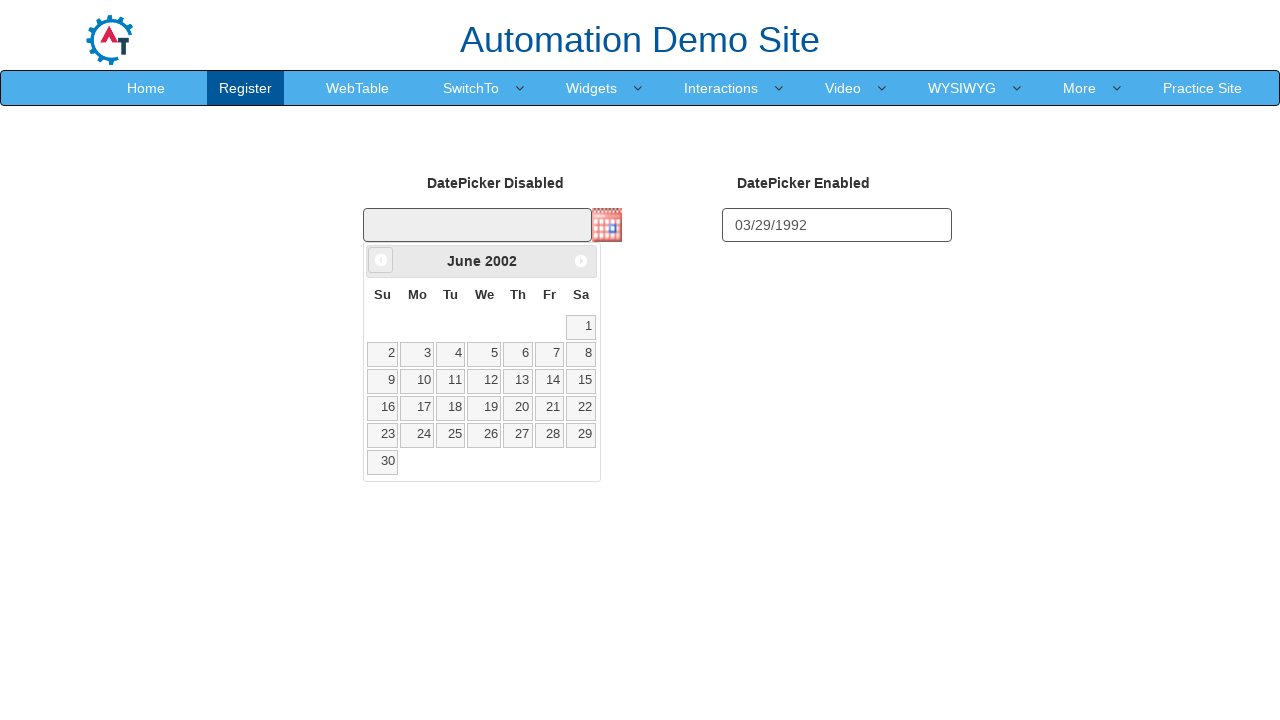

Clicked prev button to navigate to previous month (iteration 285/371) at (381, 260) on a[data-handler='prev']
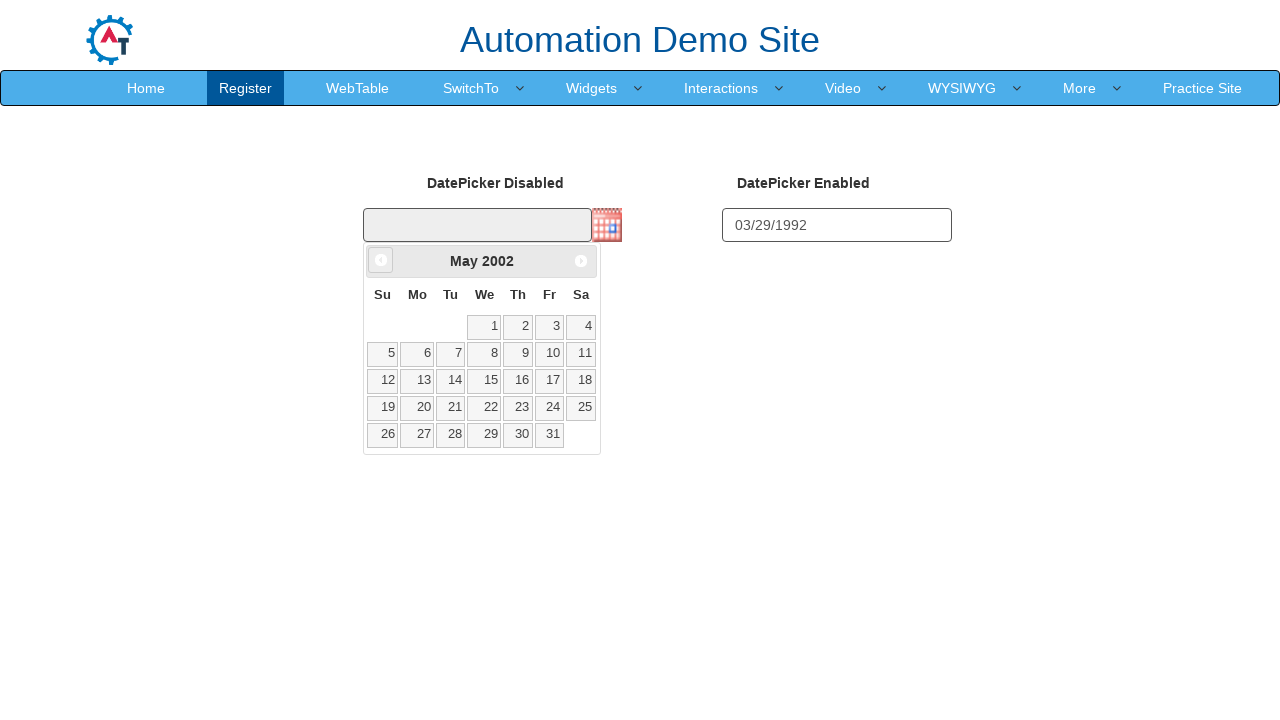

Clicked prev button to navigate to previous month (iteration 286/371) at (381, 260) on a[data-handler='prev']
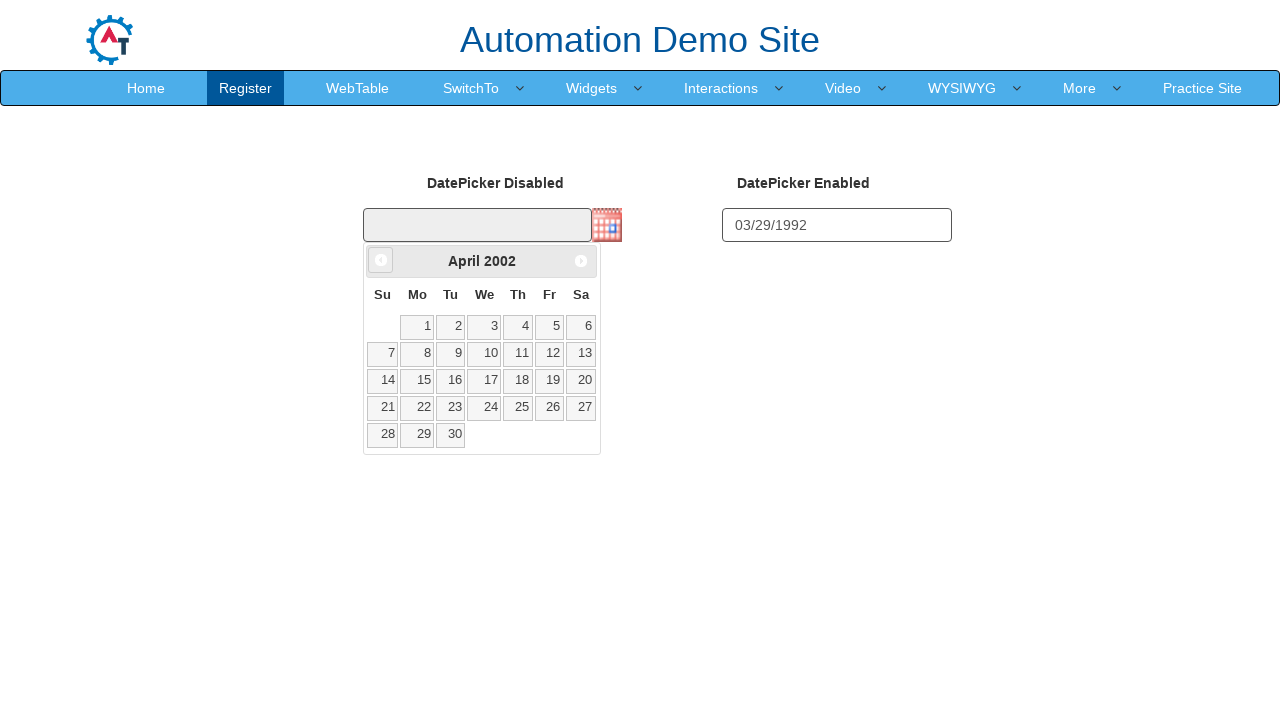

Clicked prev button to navigate to previous month (iteration 287/371) at (381, 260) on a[data-handler='prev']
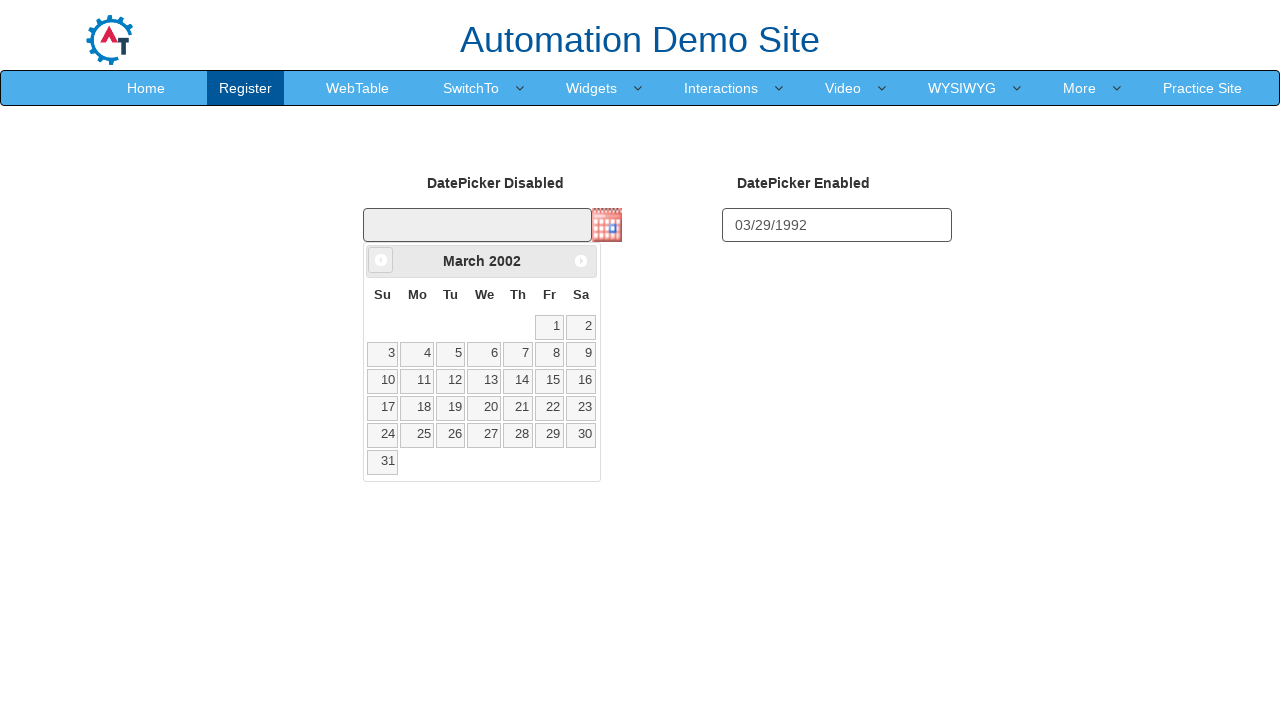

Clicked prev button to navigate to previous month (iteration 288/371) at (381, 260) on a[data-handler='prev']
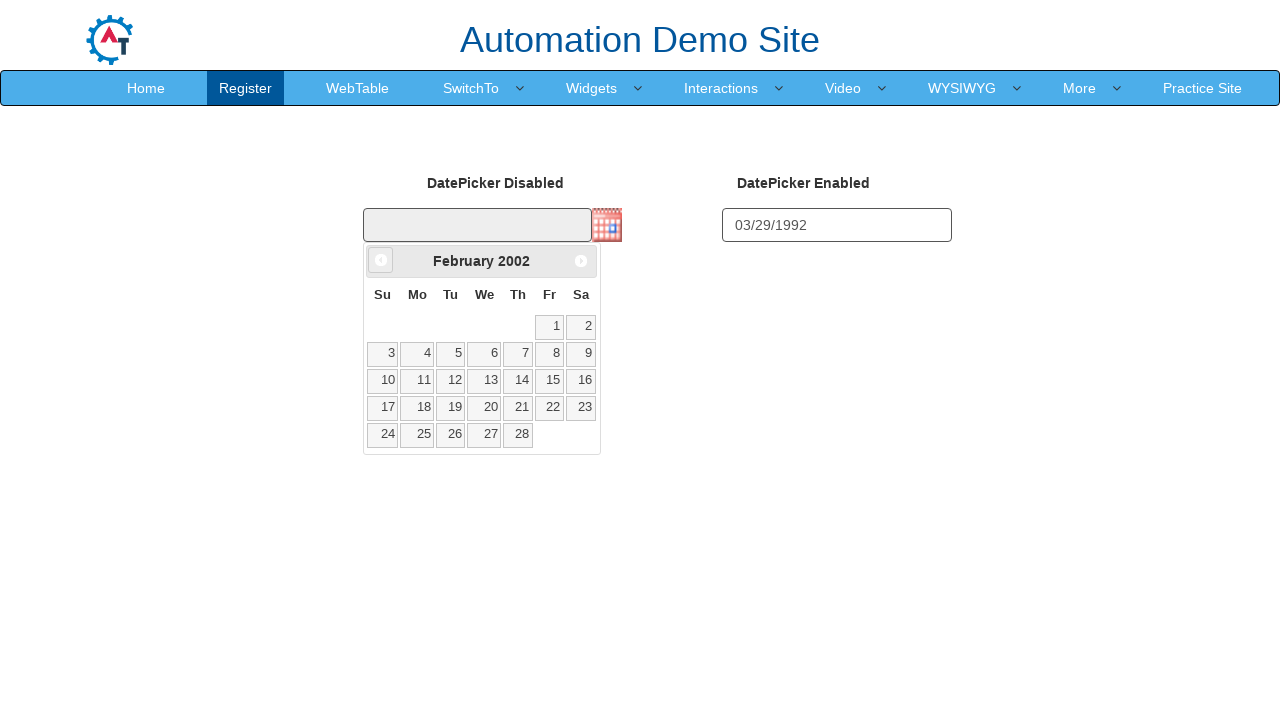

Clicked prev button to navigate to previous month (iteration 289/371) at (381, 260) on a[data-handler='prev']
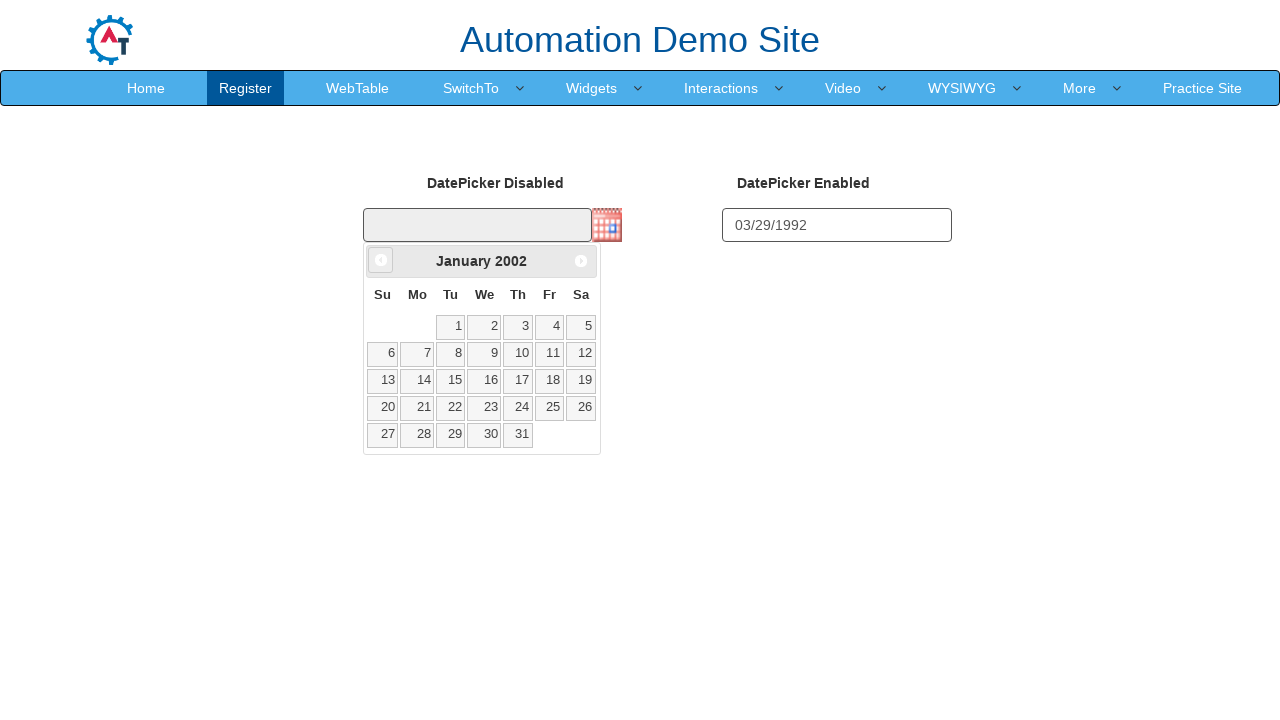

Clicked prev button to navigate to previous month (iteration 290/371) at (381, 260) on a[data-handler='prev']
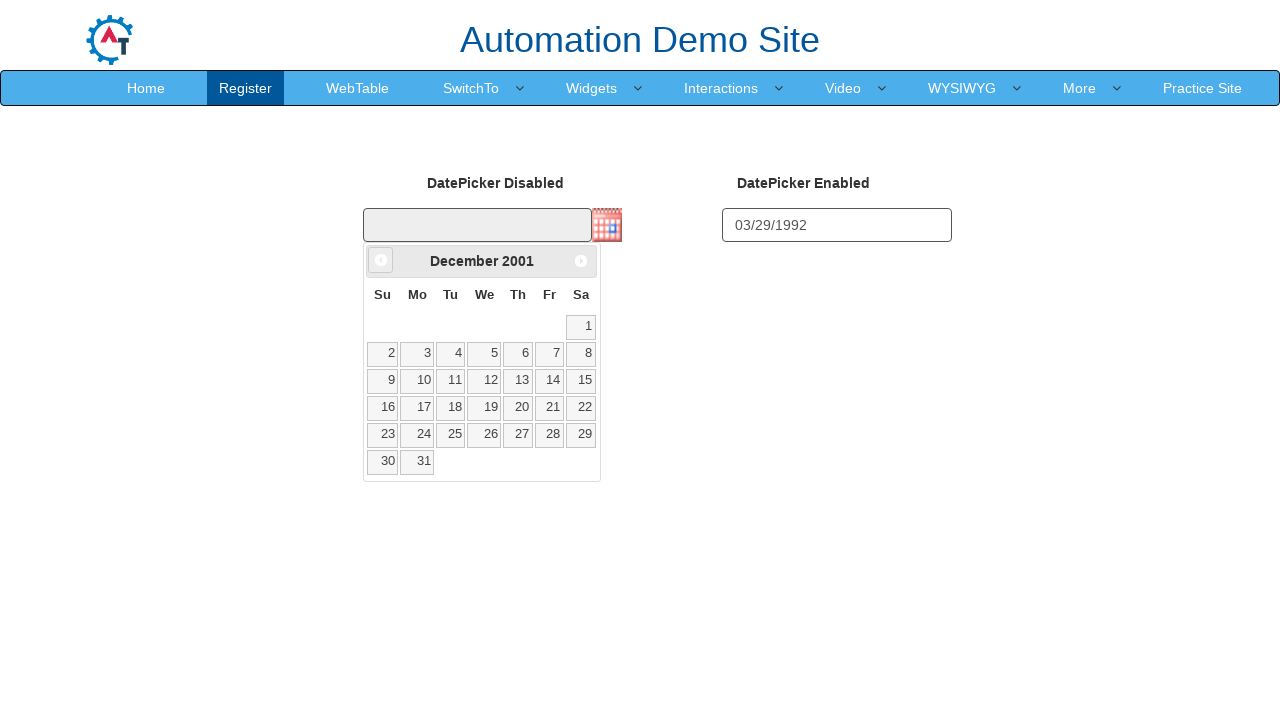

Clicked prev button to navigate to previous month (iteration 291/371) at (381, 260) on a[data-handler='prev']
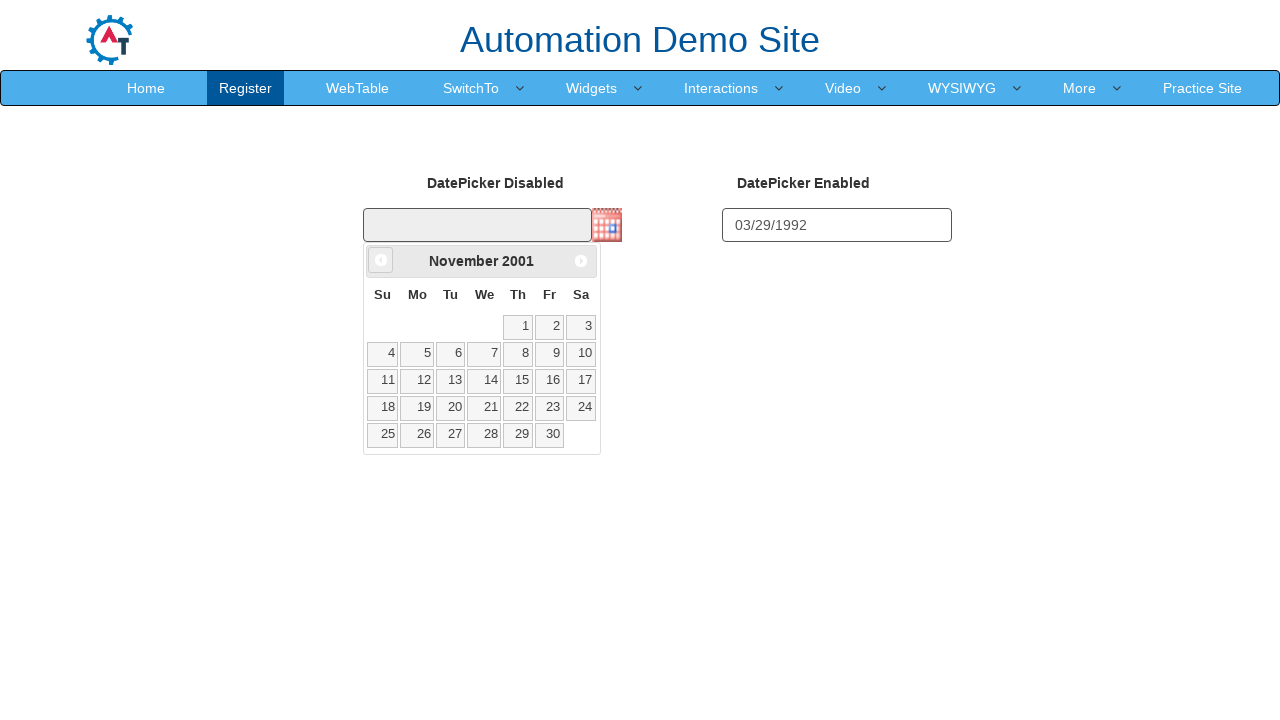

Clicked prev button to navigate to previous month (iteration 292/371) at (381, 260) on a[data-handler='prev']
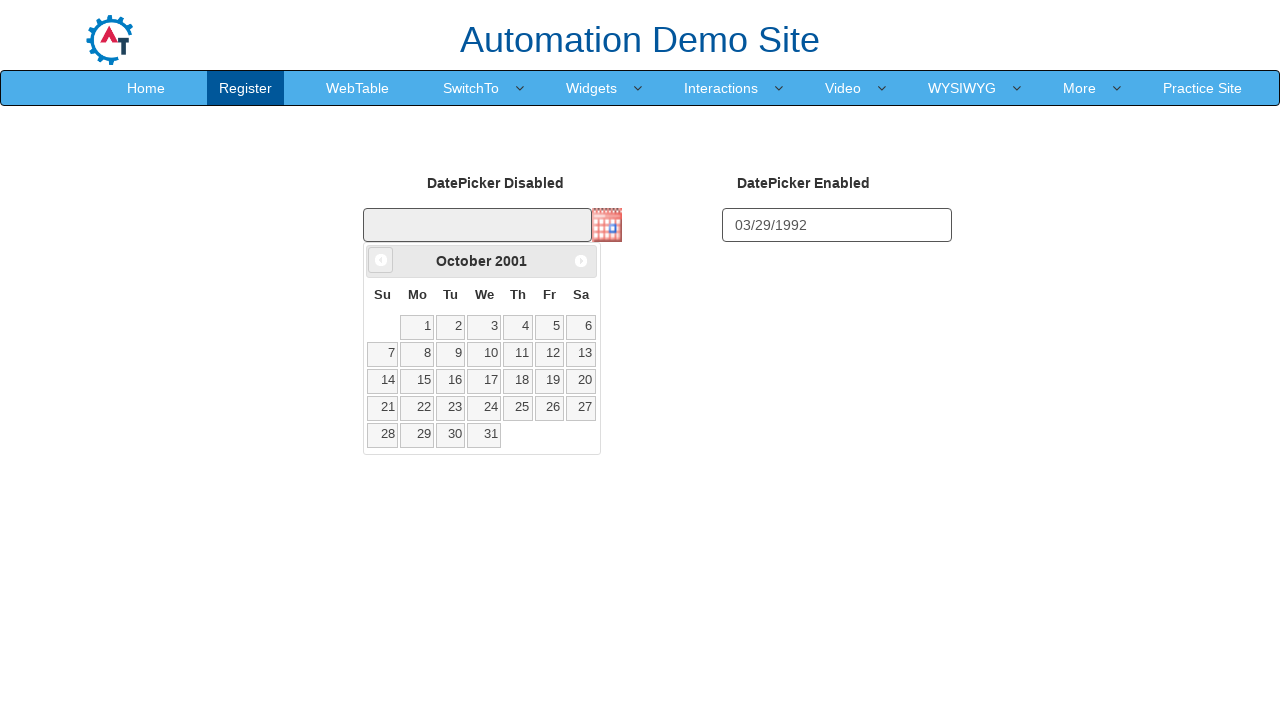

Clicked prev button to navigate to previous month (iteration 293/371) at (381, 260) on a[data-handler='prev']
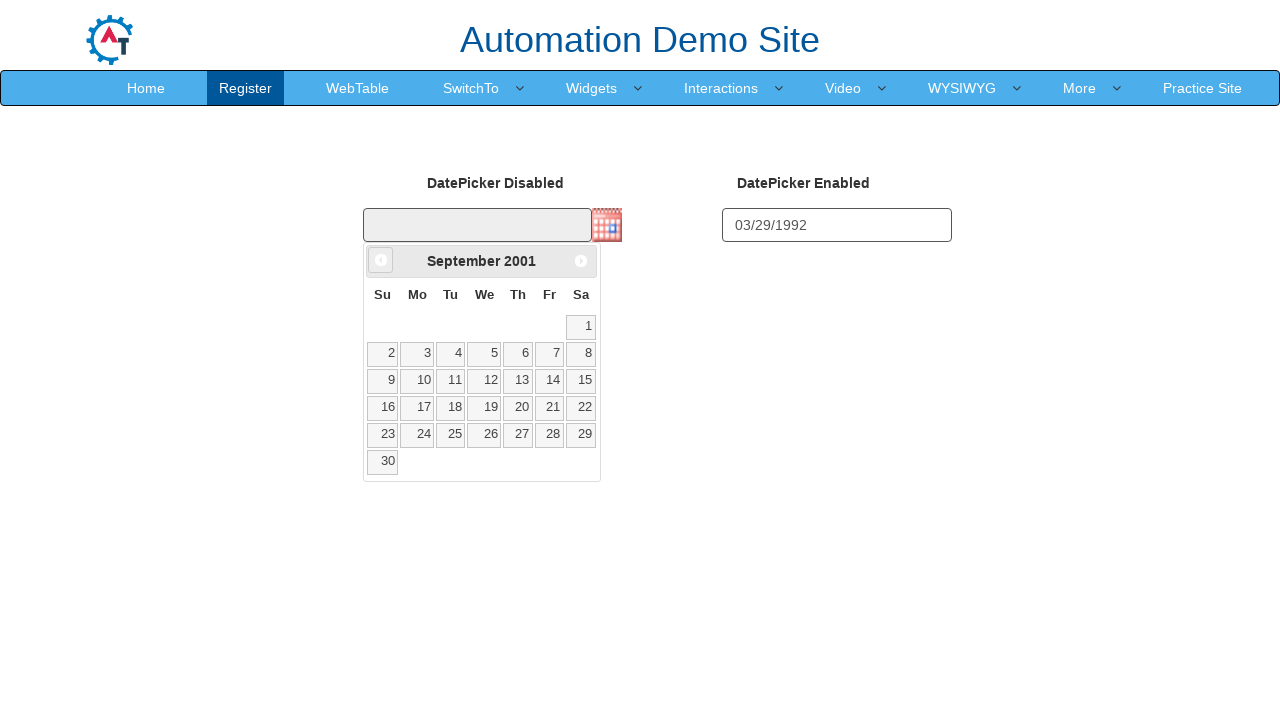

Clicked prev button to navigate to previous month (iteration 294/371) at (381, 260) on a[data-handler='prev']
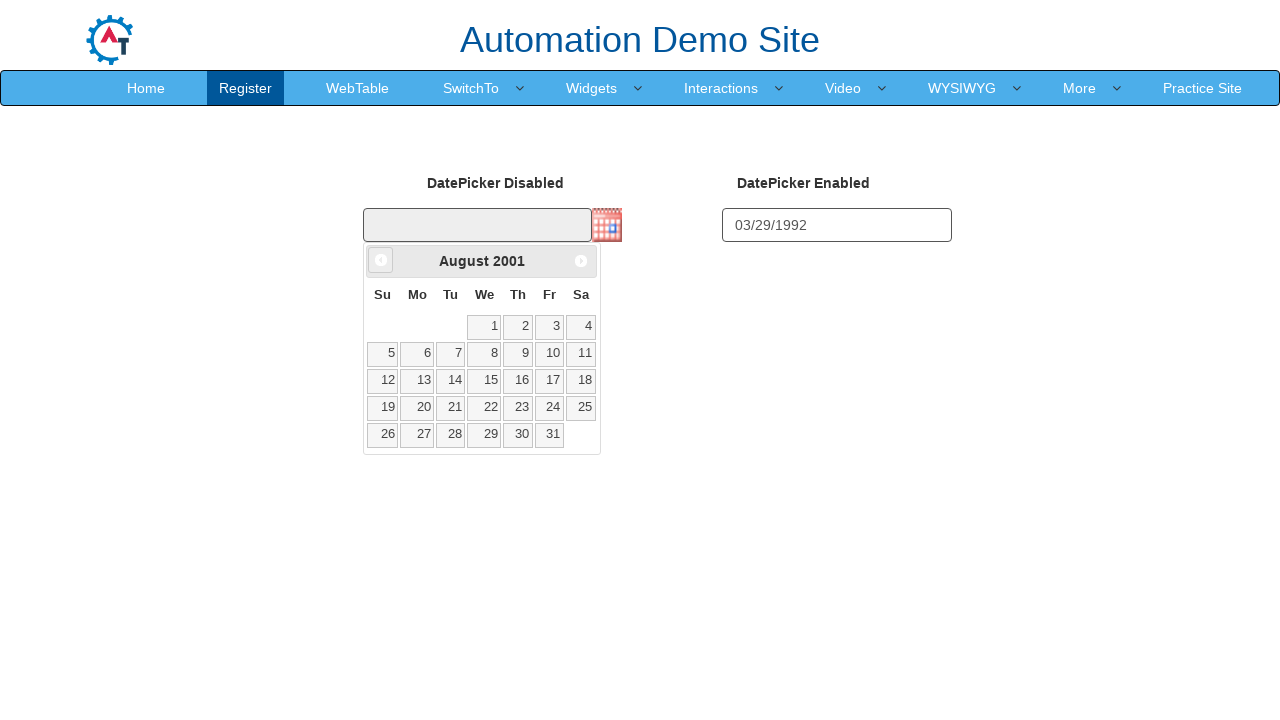

Clicked prev button to navigate to previous month (iteration 295/371) at (381, 260) on a[data-handler='prev']
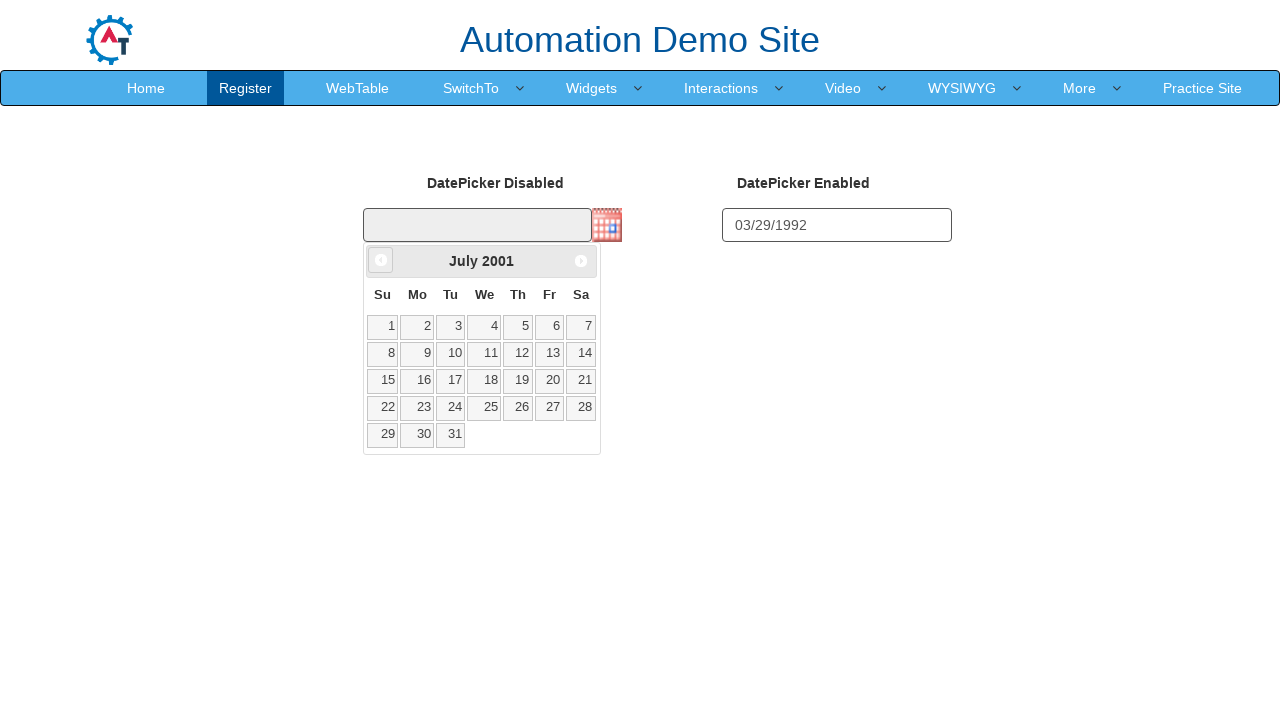

Clicked prev button to navigate to previous month (iteration 296/371) at (381, 260) on a[data-handler='prev']
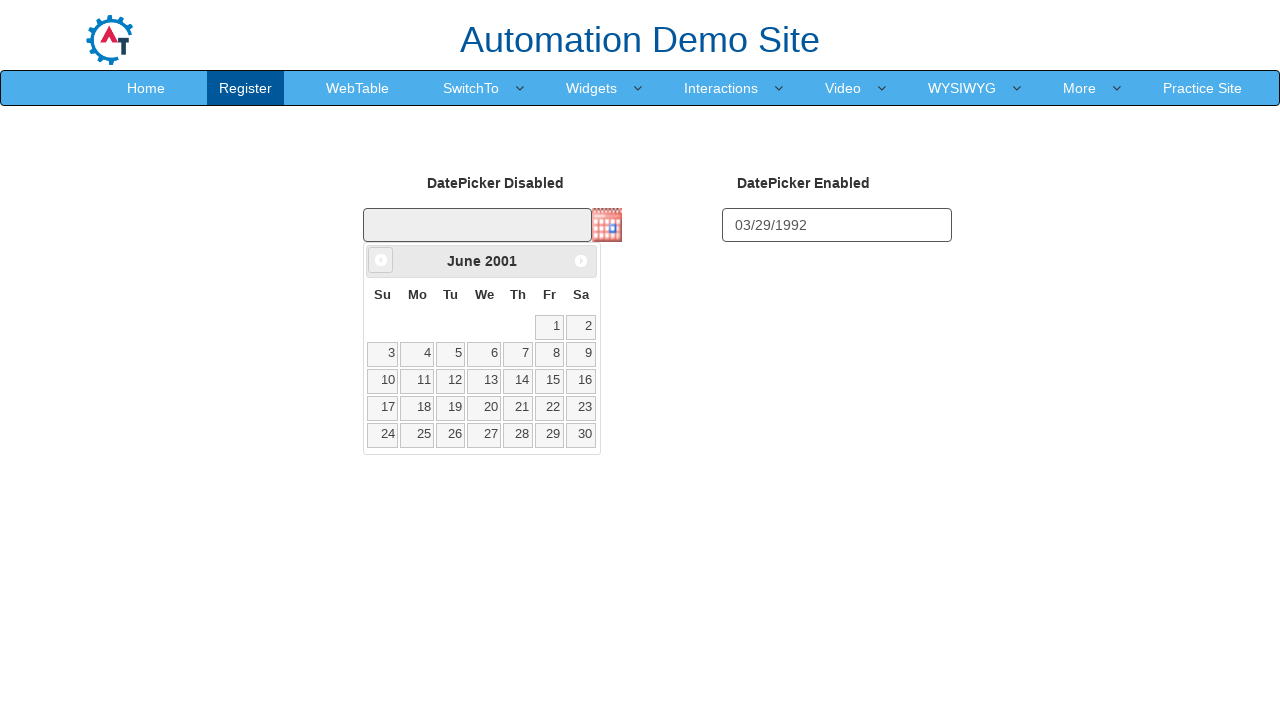

Clicked prev button to navigate to previous month (iteration 297/371) at (381, 260) on a[data-handler='prev']
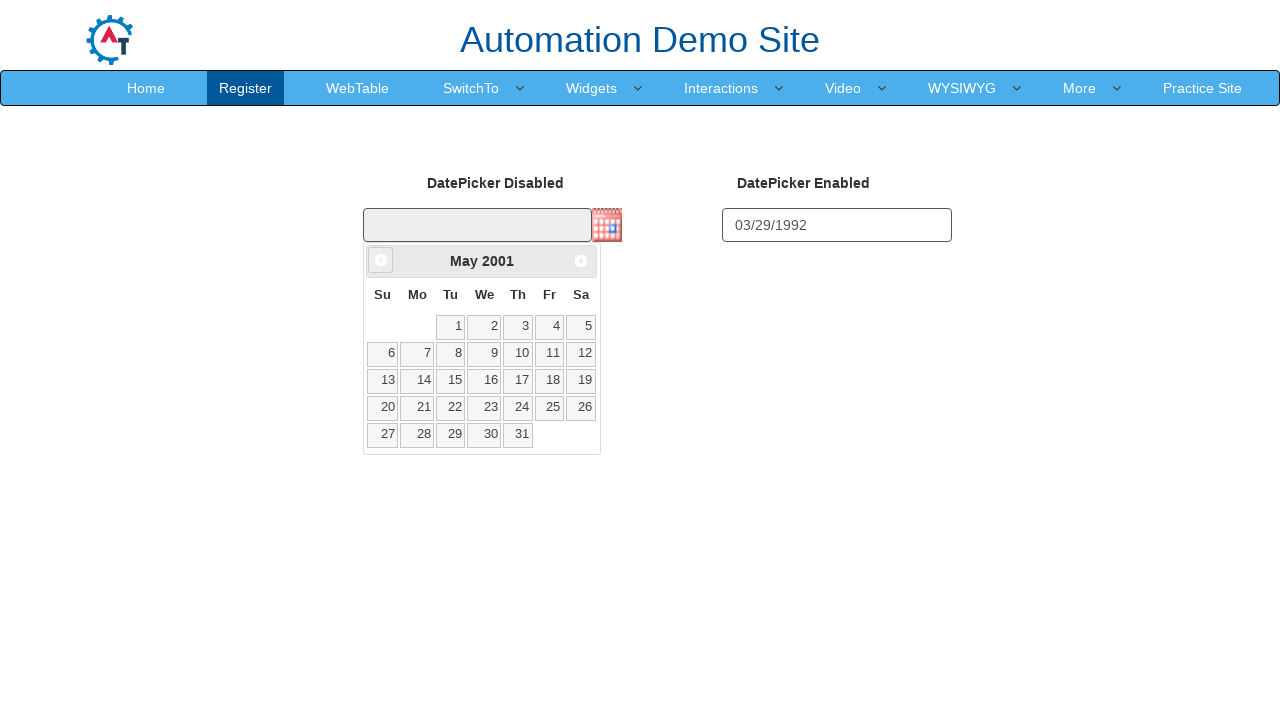

Clicked prev button to navigate to previous month (iteration 298/371) at (381, 260) on a[data-handler='prev']
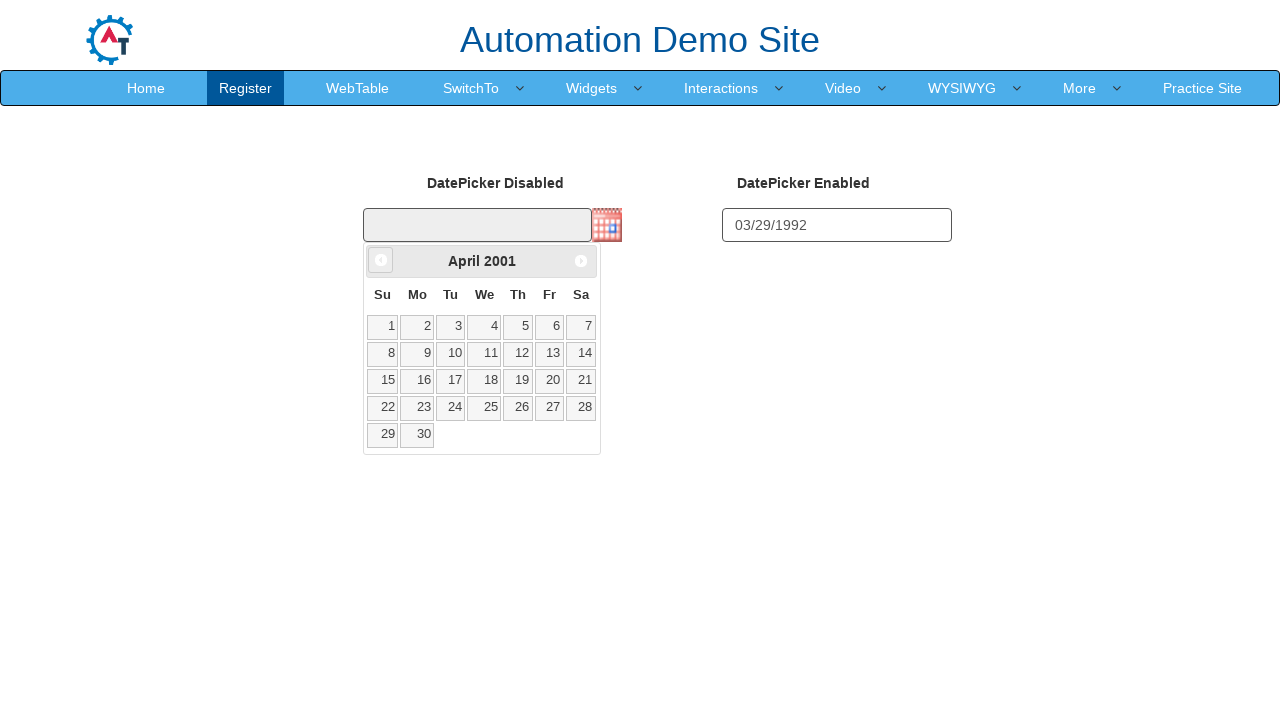

Clicked prev button to navigate to previous month (iteration 299/371) at (381, 260) on a[data-handler='prev']
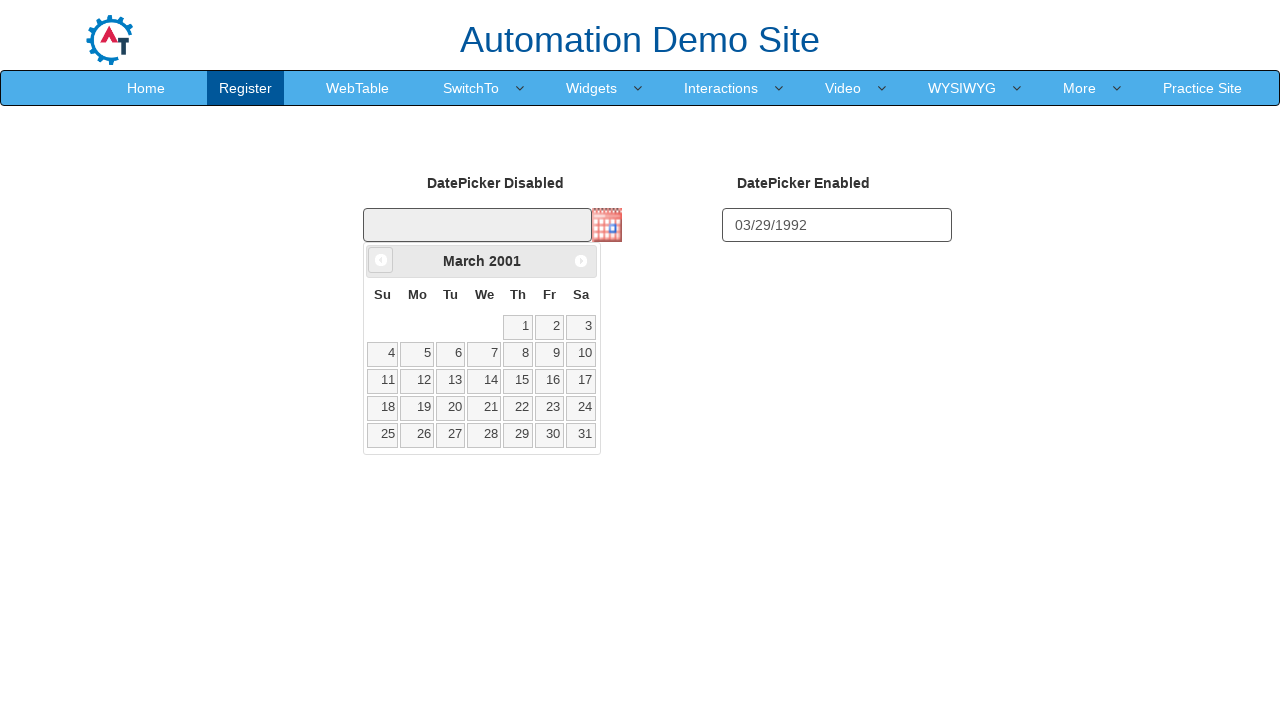

Clicked prev button to navigate to previous month (iteration 300/371) at (381, 260) on a[data-handler='prev']
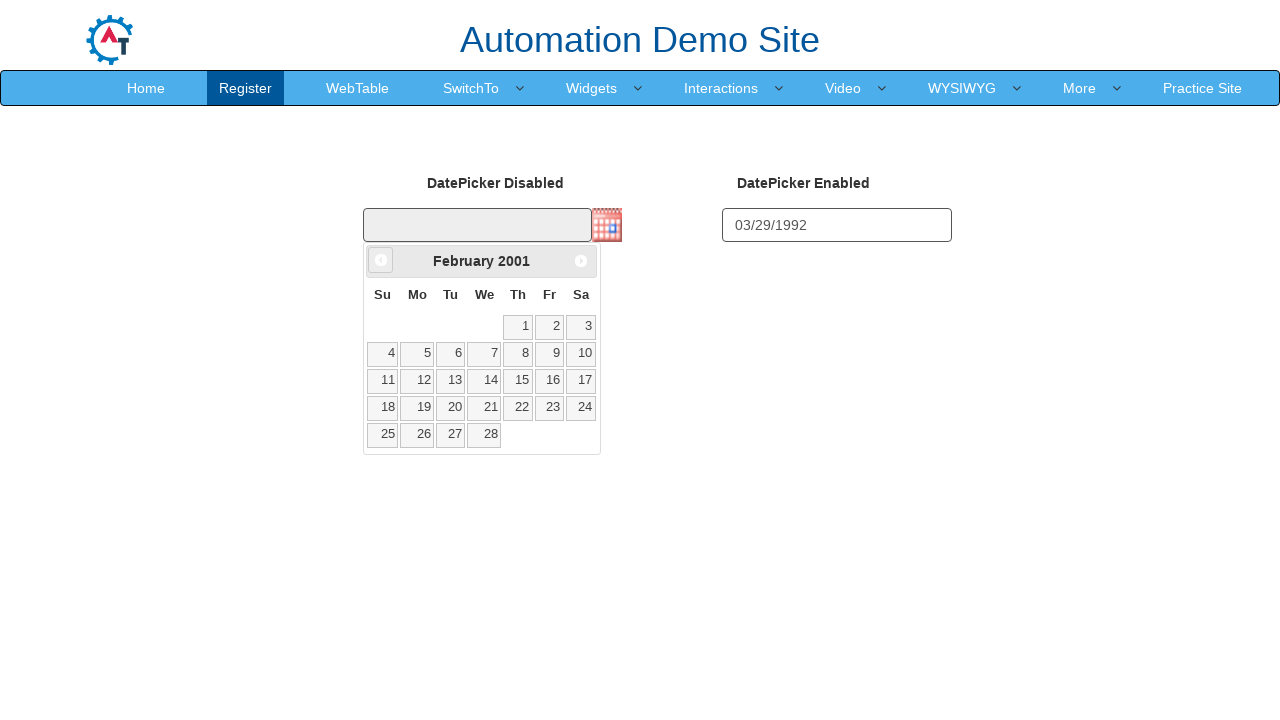

Clicked prev button to navigate to previous month (iteration 301/371) at (381, 260) on a[data-handler='prev']
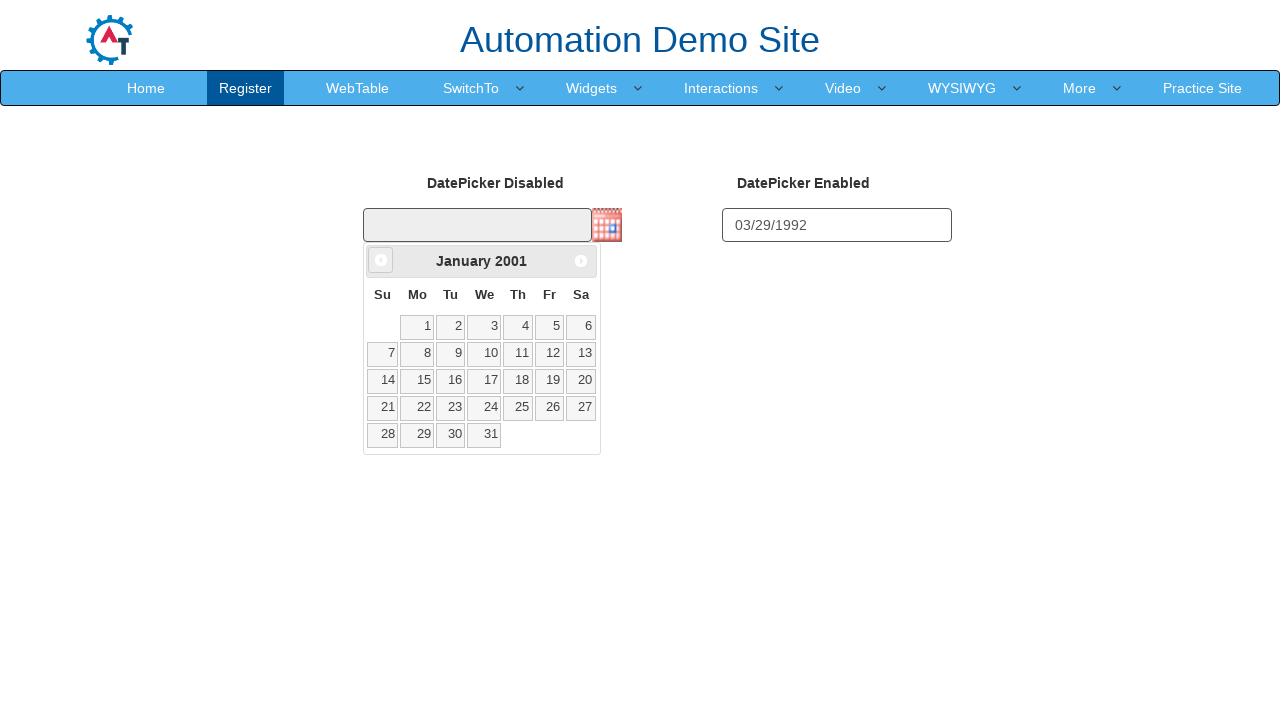

Clicked prev button to navigate to previous month (iteration 302/371) at (381, 260) on a[data-handler='prev']
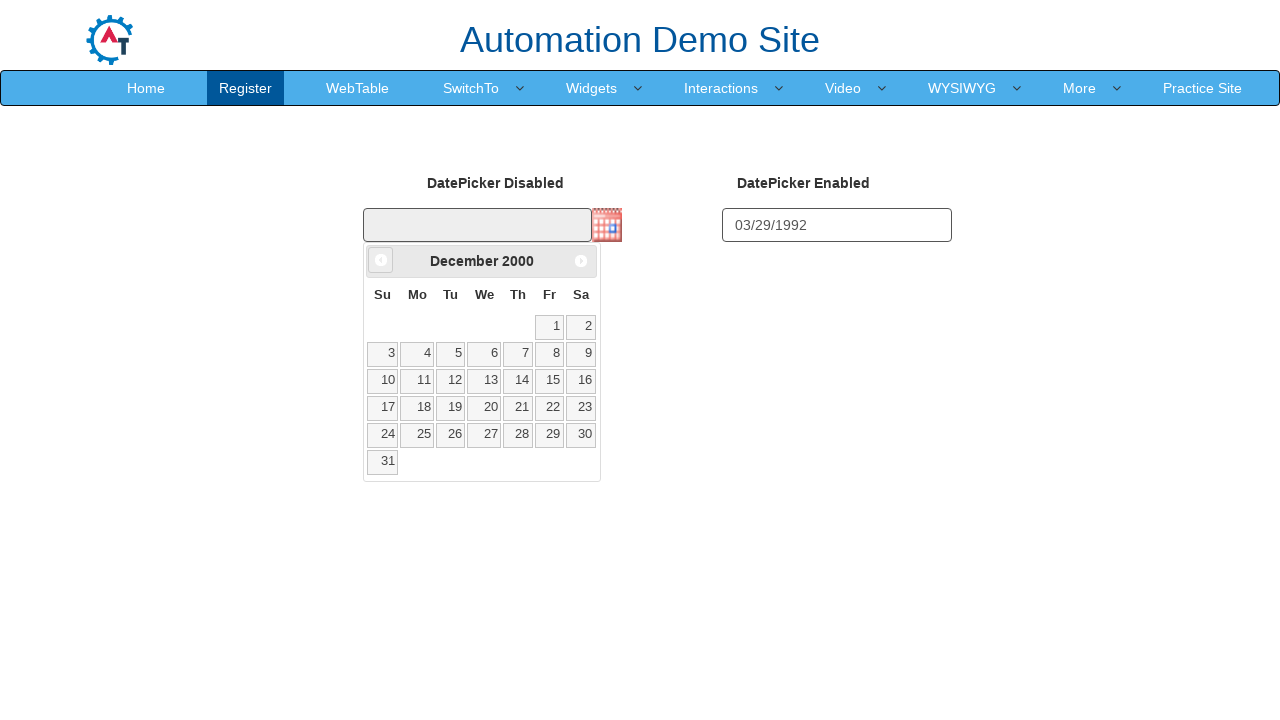

Clicked prev button to navigate to previous month (iteration 303/371) at (381, 260) on a[data-handler='prev']
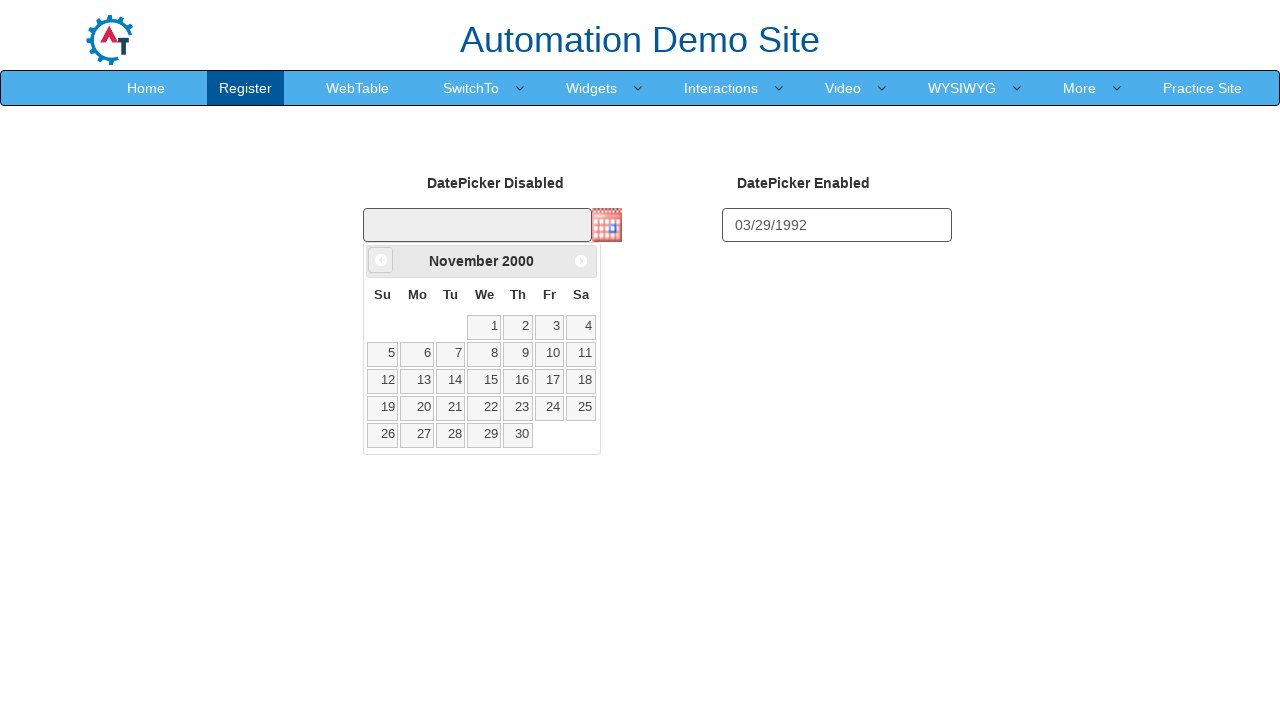

Clicked prev button to navigate to previous month (iteration 304/371) at (381, 260) on a[data-handler='prev']
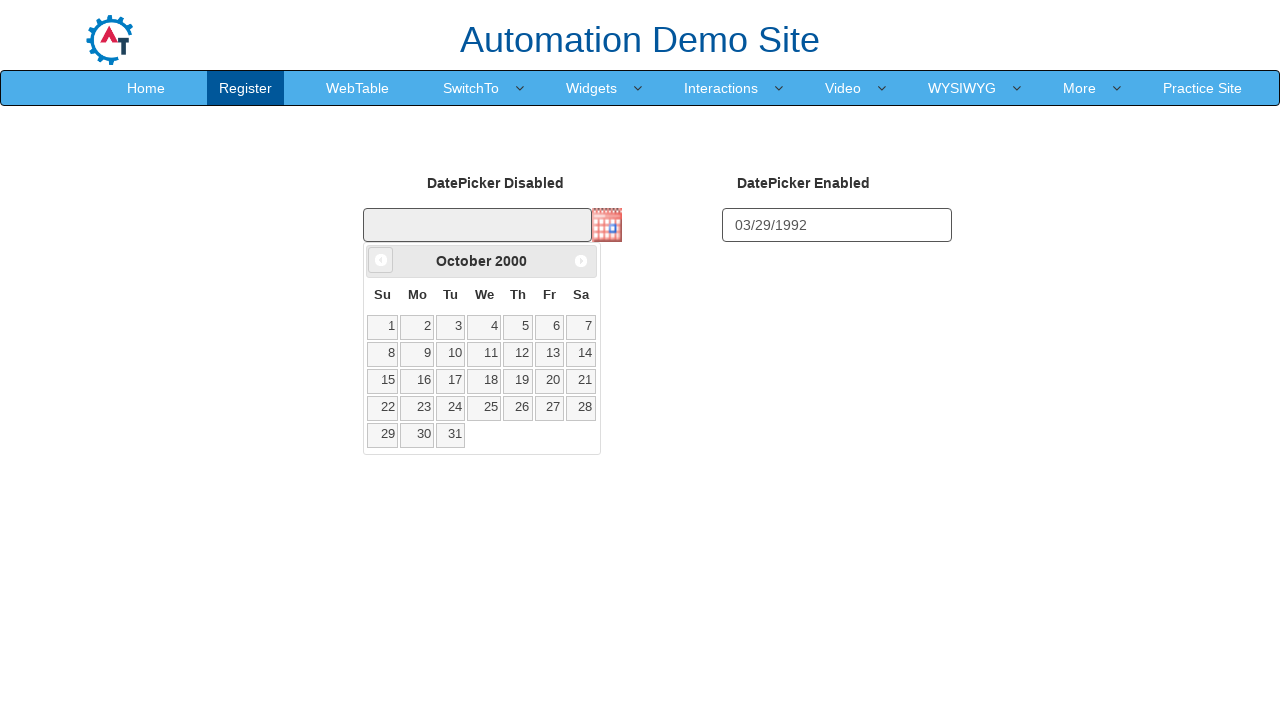

Clicked prev button to navigate to previous month (iteration 305/371) at (381, 260) on a[data-handler='prev']
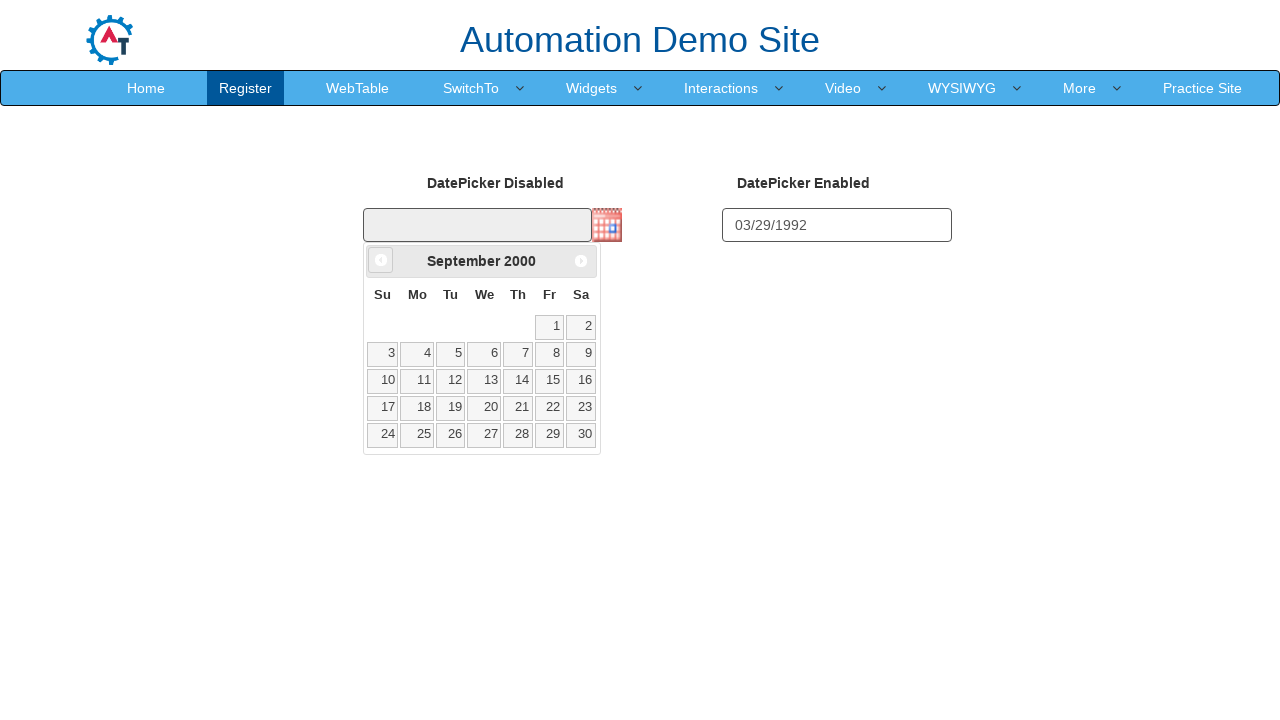

Clicked prev button to navigate to previous month (iteration 306/371) at (381, 260) on a[data-handler='prev']
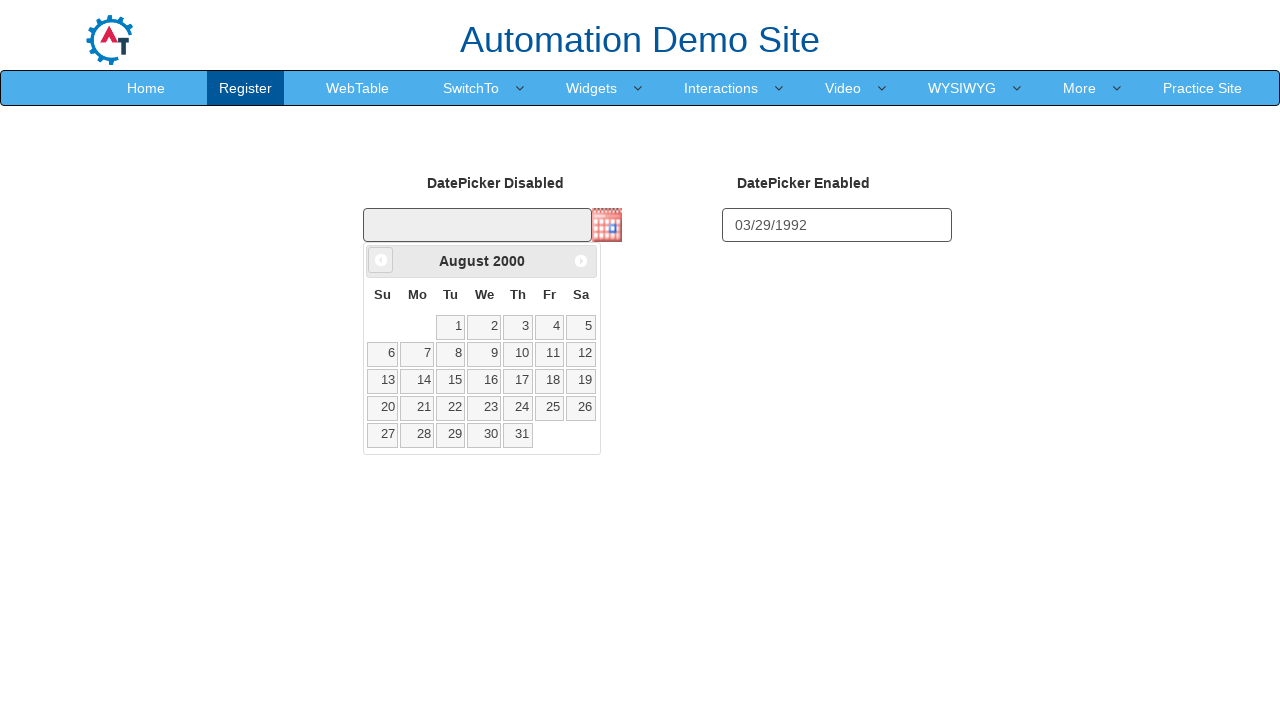

Clicked prev button to navigate to previous month (iteration 307/371) at (381, 260) on a[data-handler='prev']
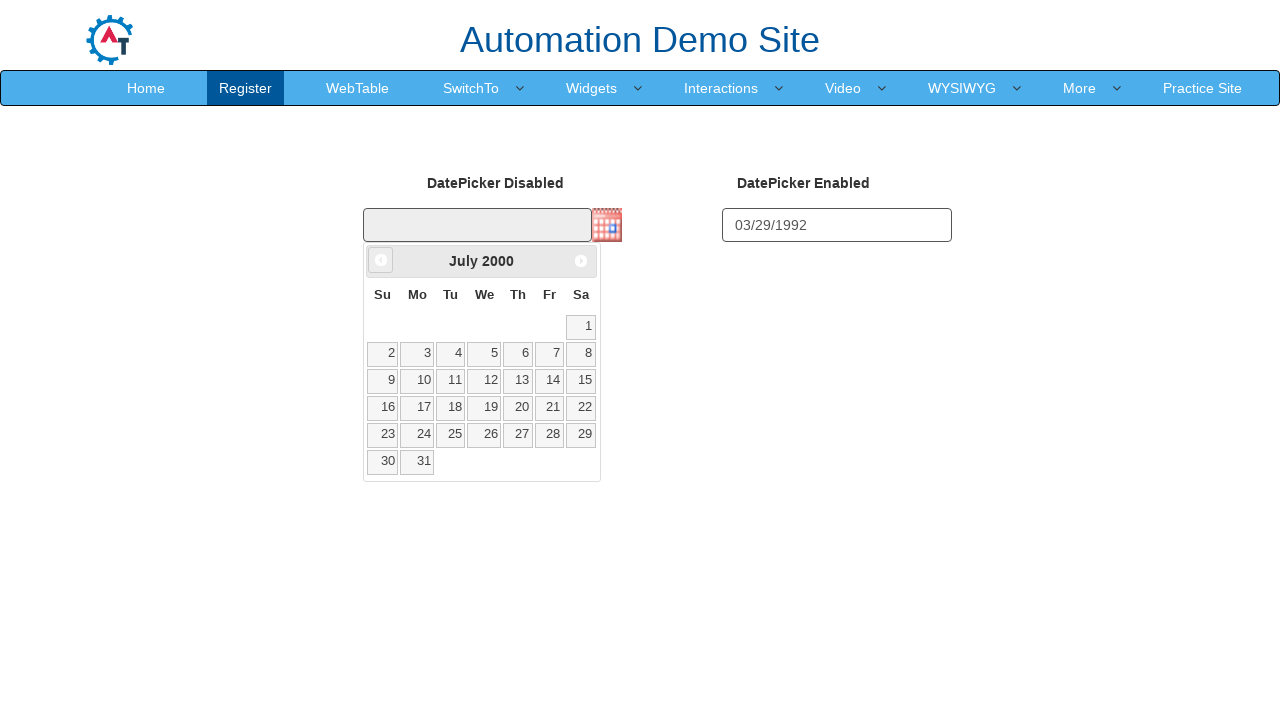

Clicked prev button to navigate to previous month (iteration 308/371) at (381, 260) on a[data-handler='prev']
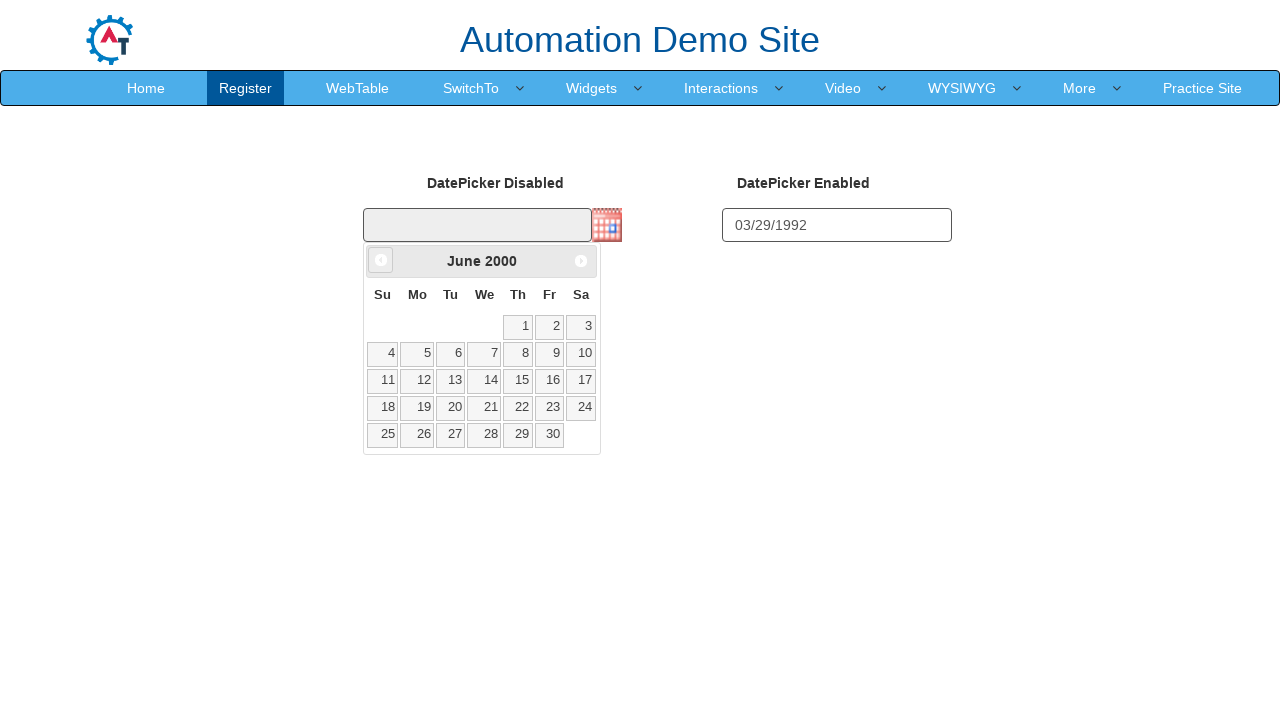

Clicked prev button to navigate to previous month (iteration 309/371) at (381, 260) on a[data-handler='prev']
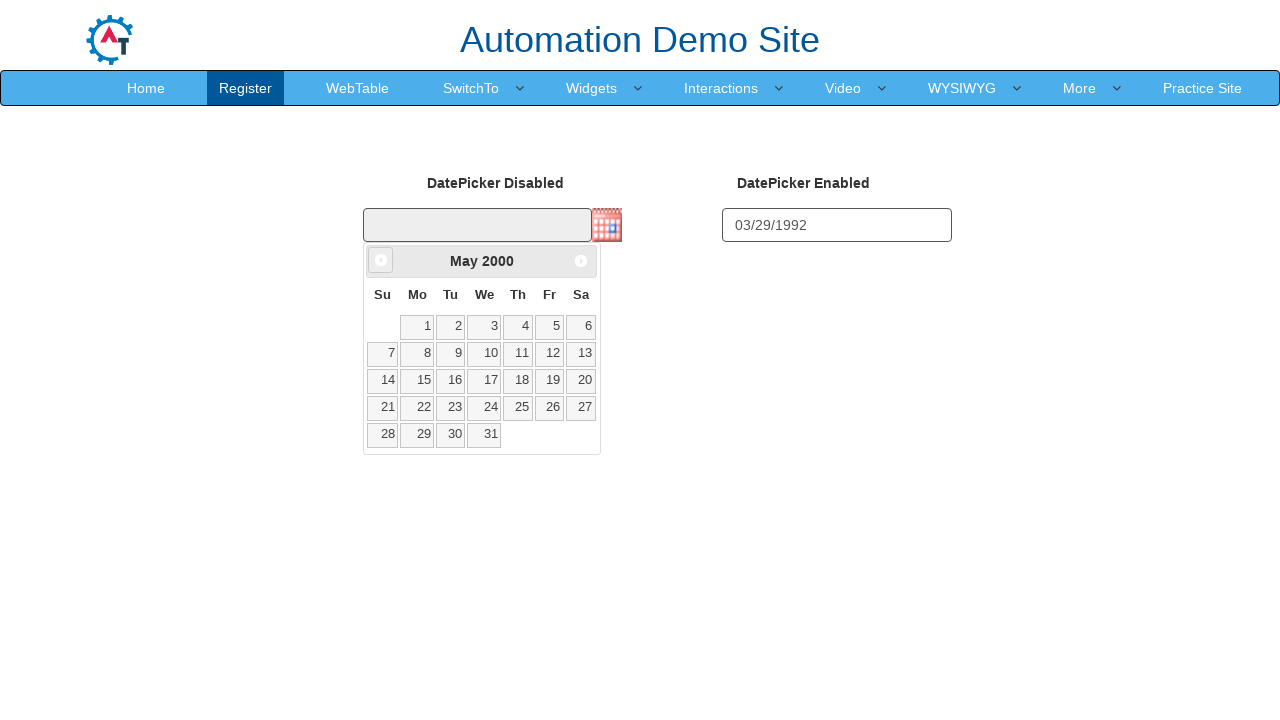

Clicked prev button to navigate to previous month (iteration 310/371) at (381, 260) on a[data-handler='prev']
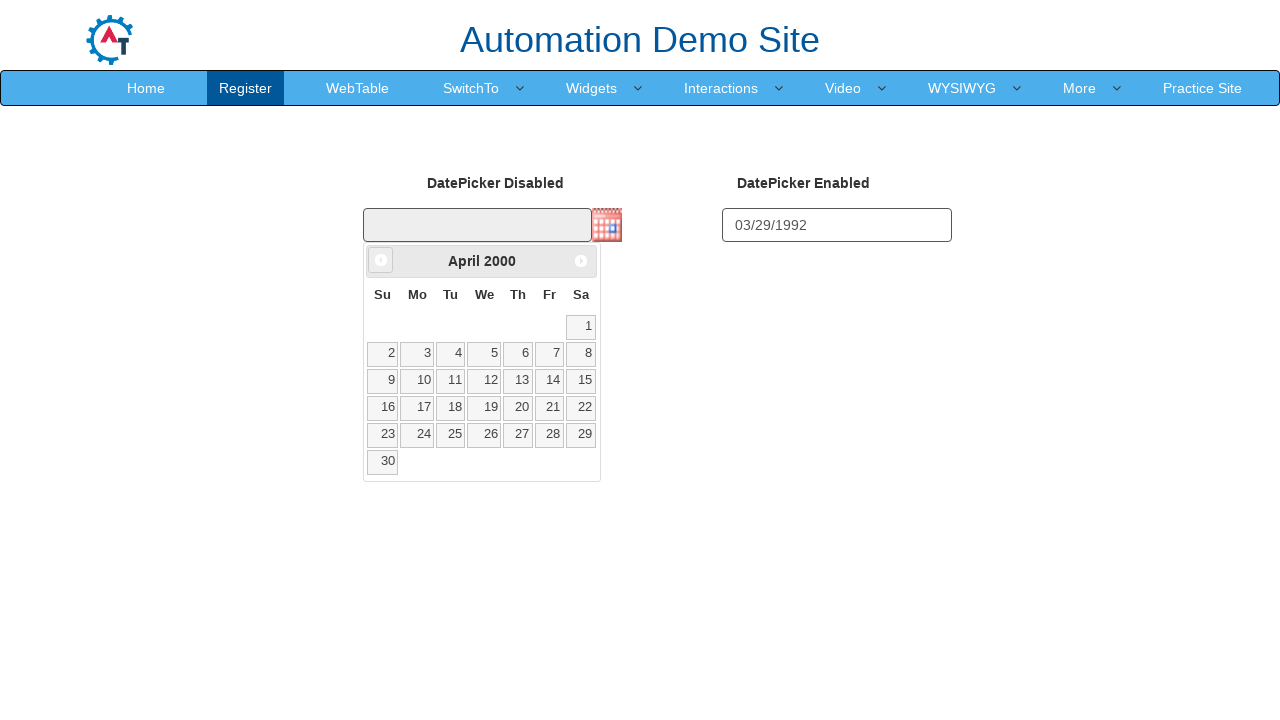

Clicked prev button to navigate to previous month (iteration 311/371) at (381, 260) on a[data-handler='prev']
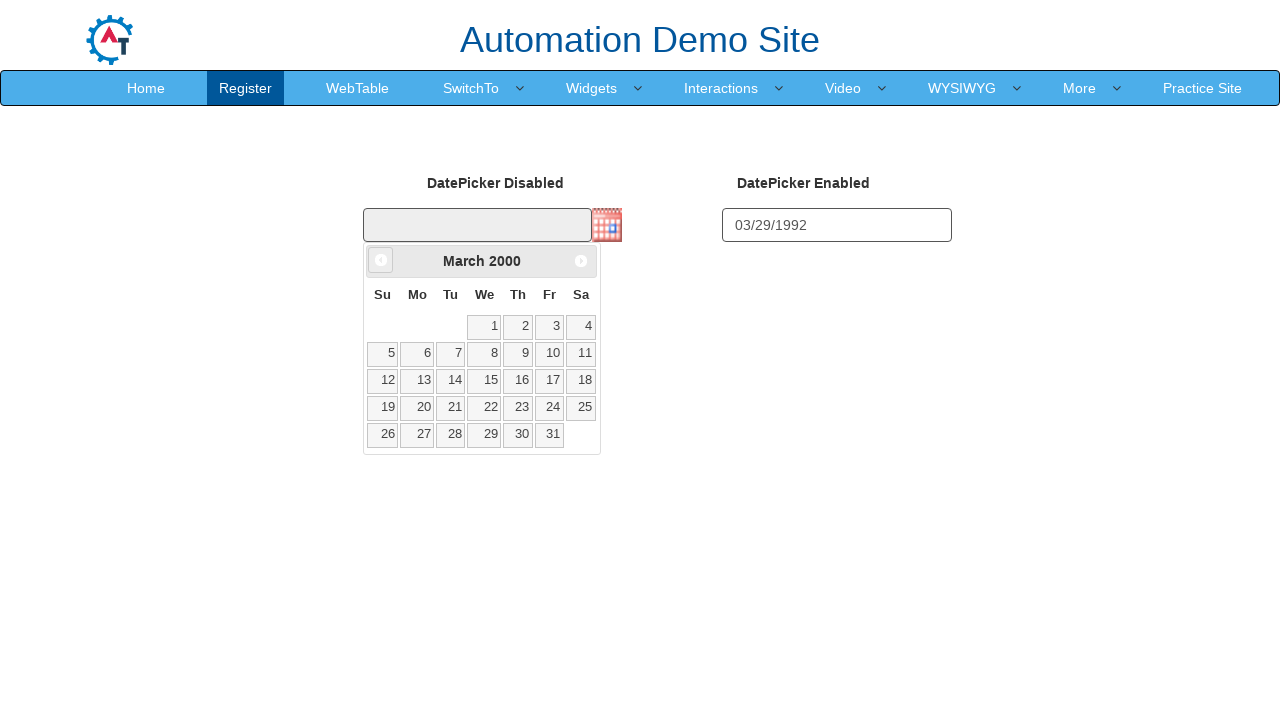

Clicked prev button to navigate to previous month (iteration 312/371) at (381, 260) on a[data-handler='prev']
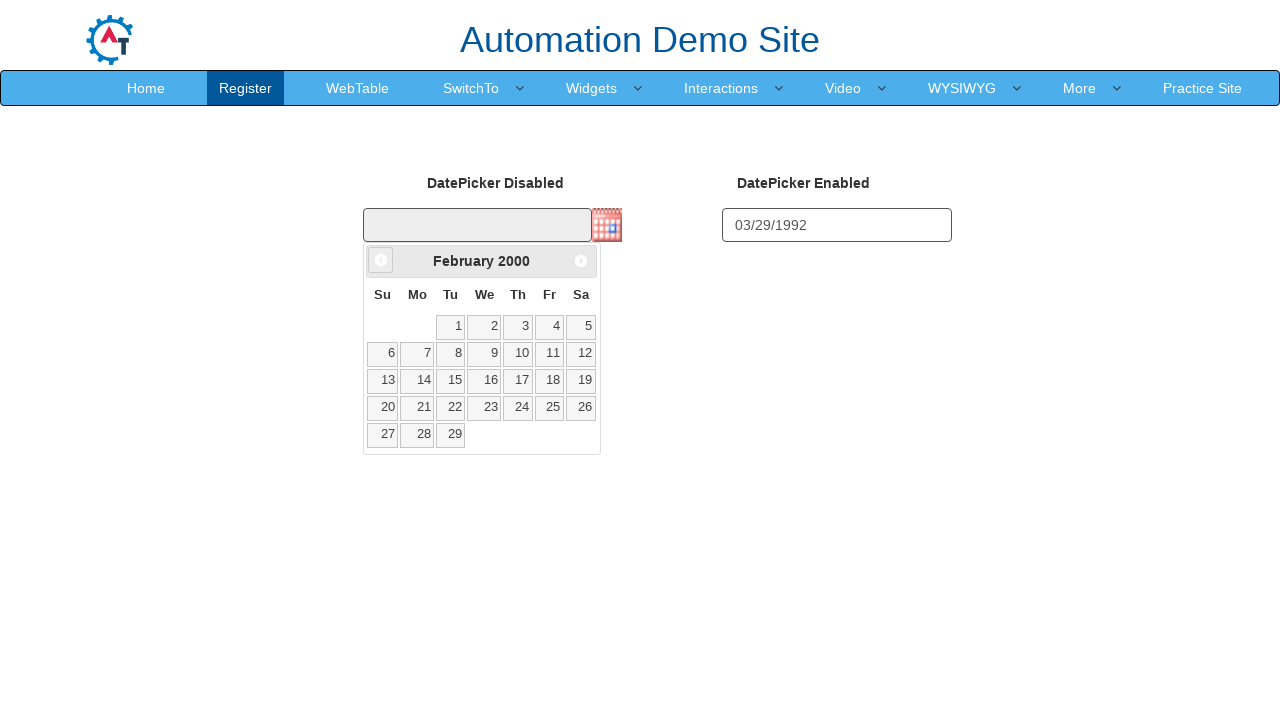

Clicked prev button to navigate to previous month (iteration 313/371) at (381, 260) on a[data-handler='prev']
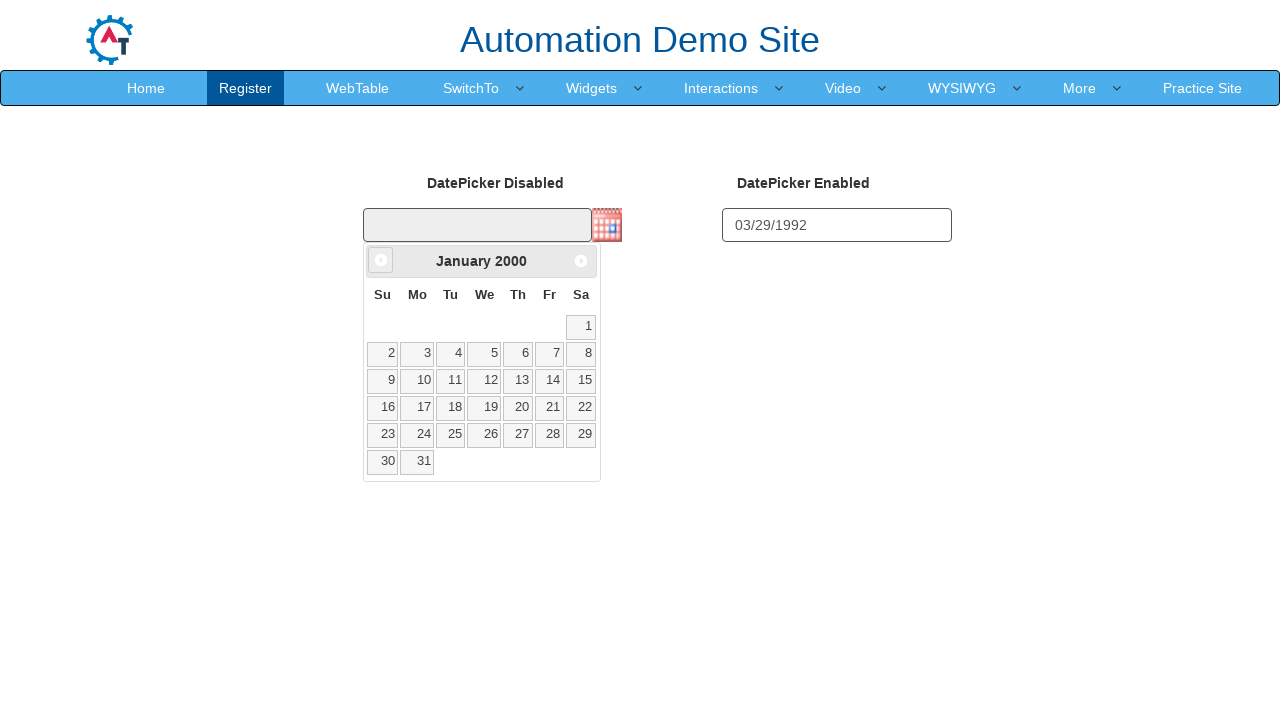

Clicked prev button to navigate to previous month (iteration 314/371) at (381, 260) on a[data-handler='prev']
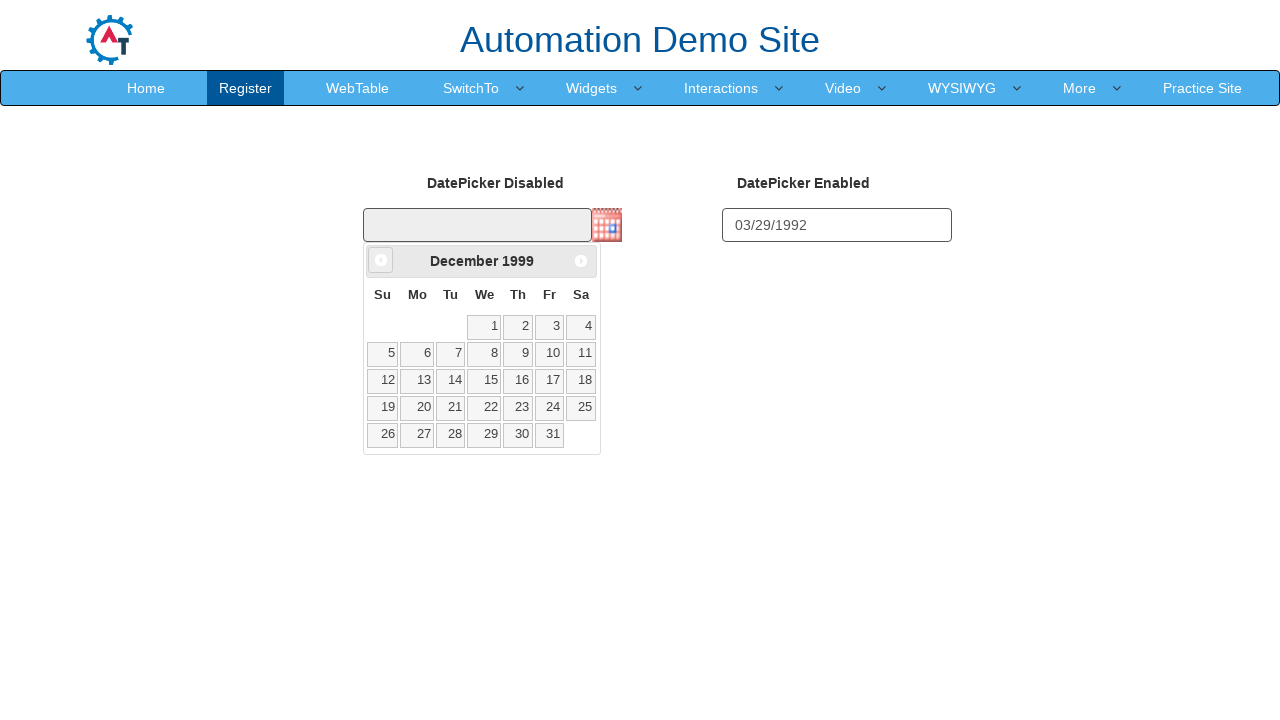

Clicked prev button to navigate to previous month (iteration 315/371) at (381, 260) on a[data-handler='prev']
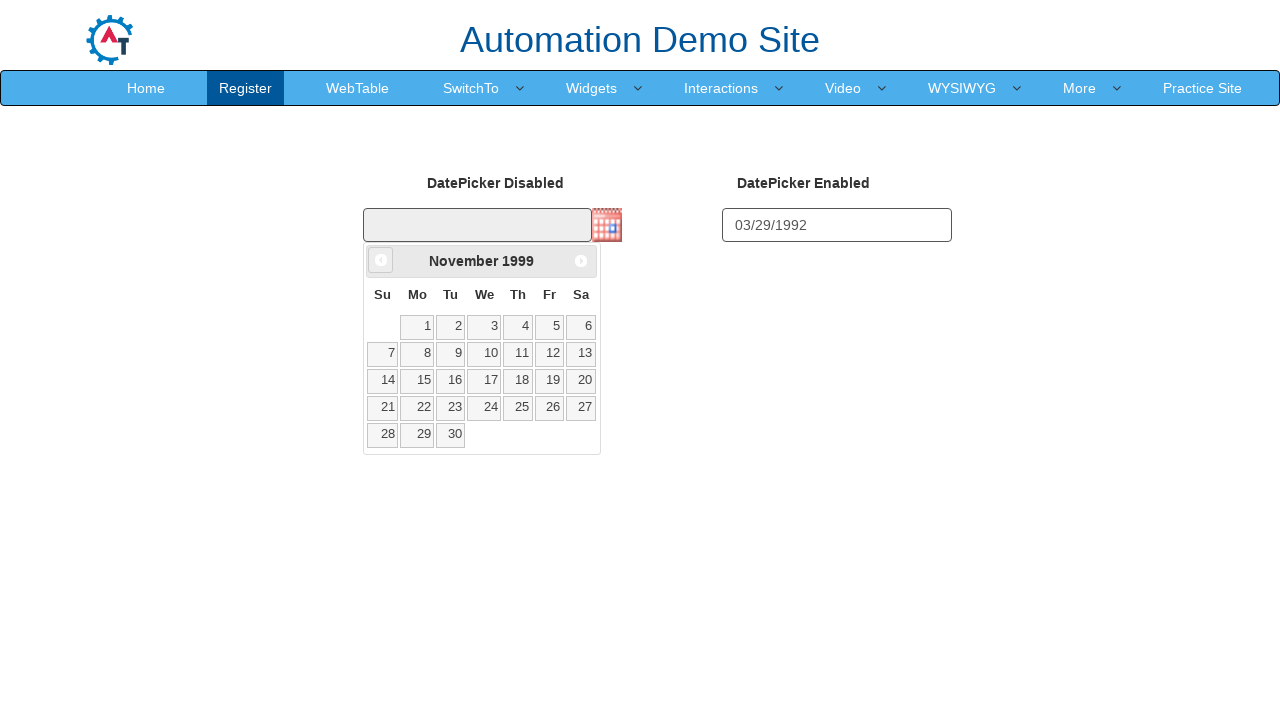

Clicked prev button to navigate to previous month (iteration 316/371) at (381, 260) on a[data-handler='prev']
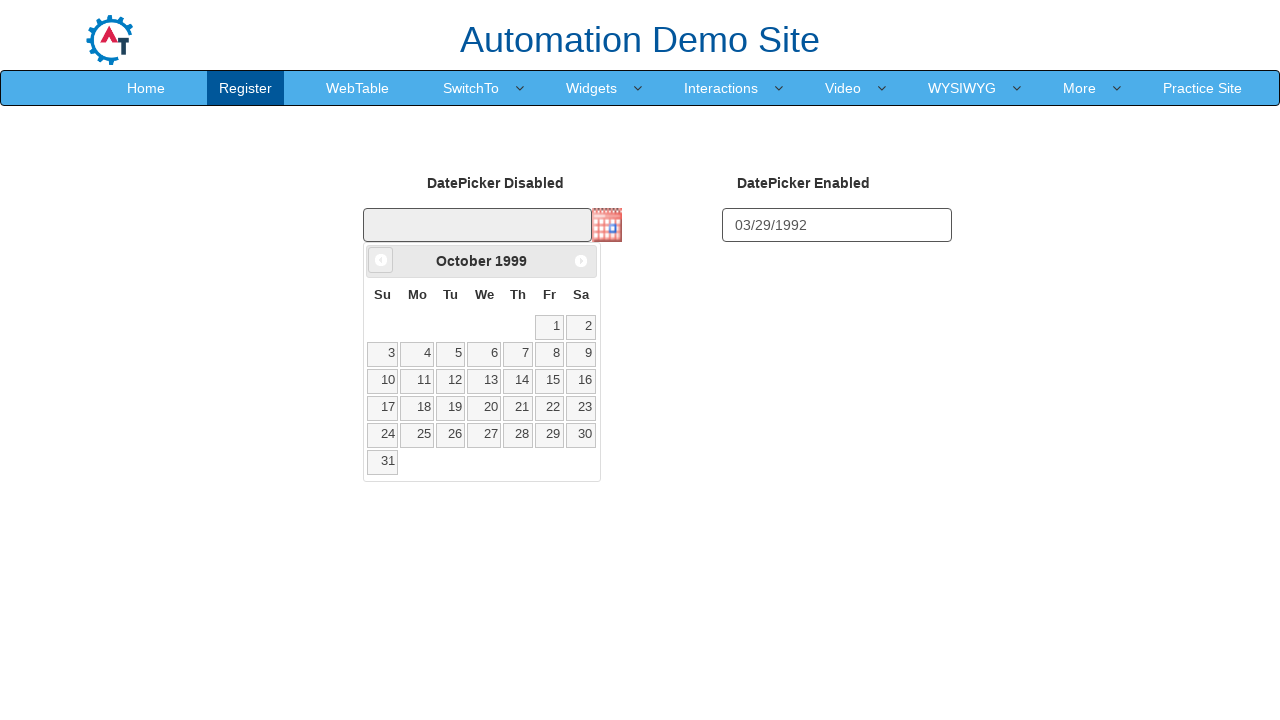

Clicked prev button to navigate to previous month (iteration 317/371) at (381, 260) on a[data-handler='prev']
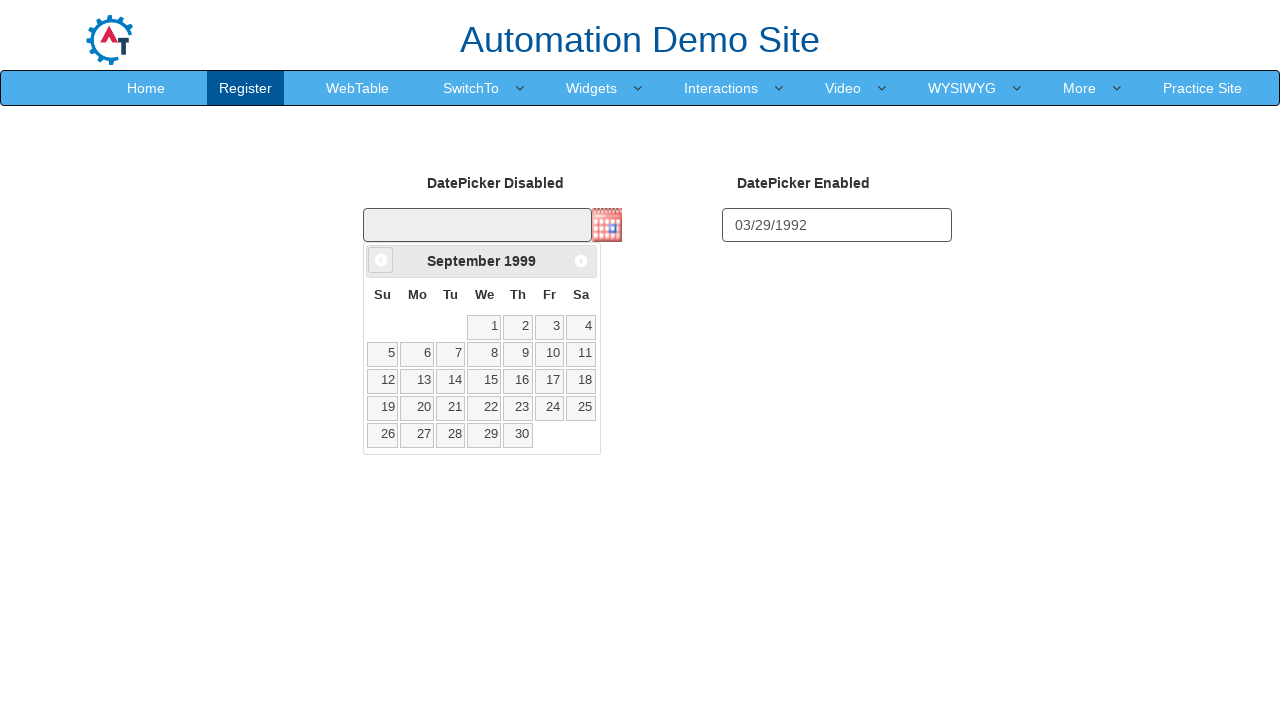

Clicked prev button to navigate to previous month (iteration 318/371) at (381, 260) on a[data-handler='prev']
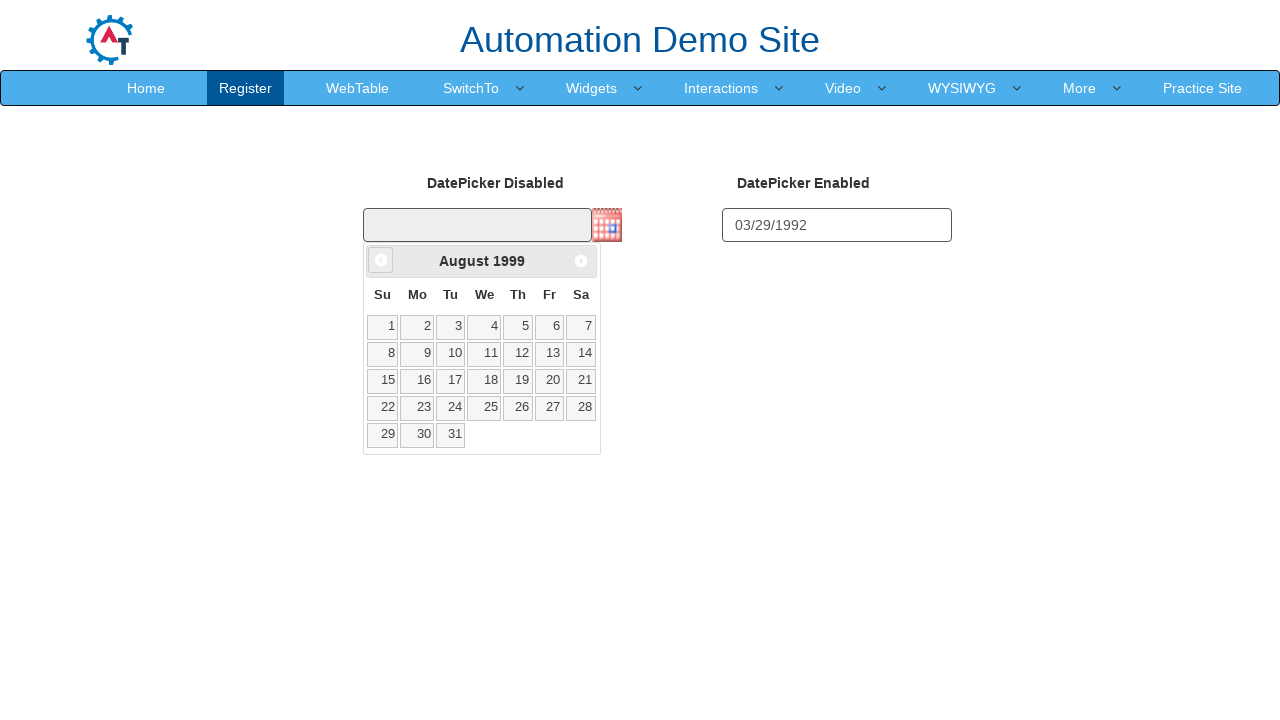

Clicked prev button to navigate to previous month (iteration 319/371) at (381, 260) on a[data-handler='prev']
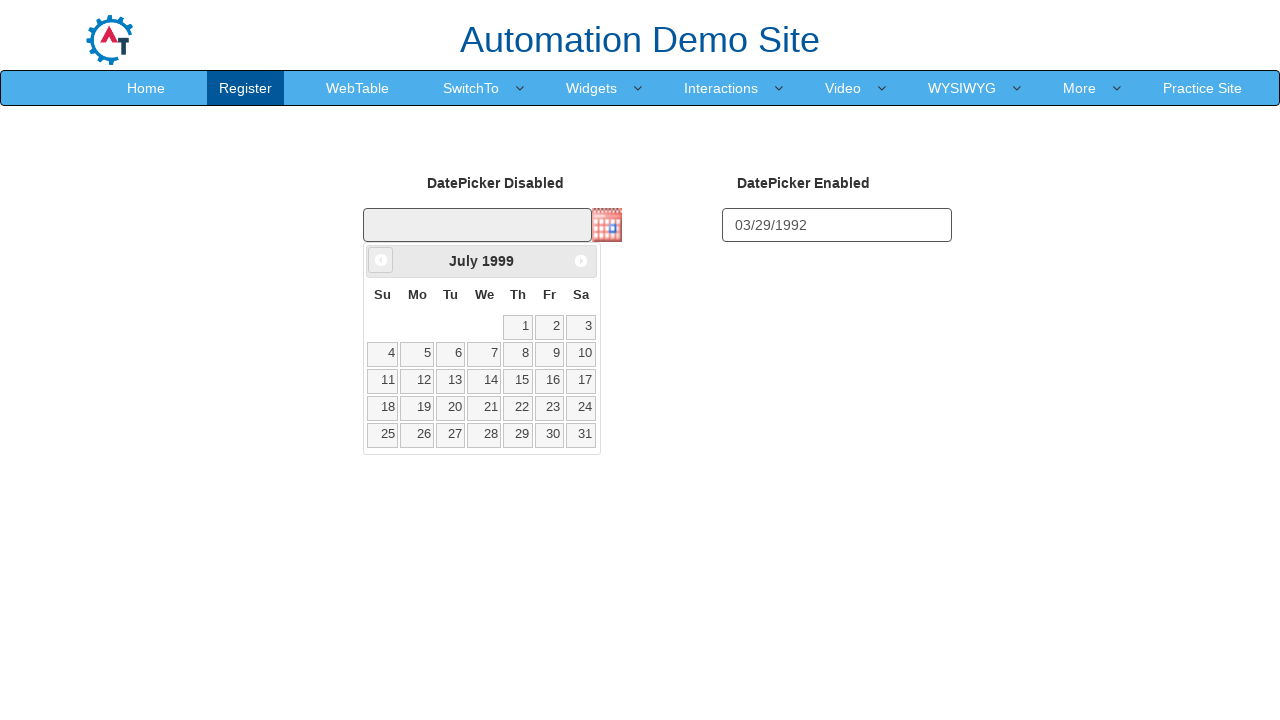

Clicked prev button to navigate to previous month (iteration 320/371) at (381, 260) on a[data-handler='prev']
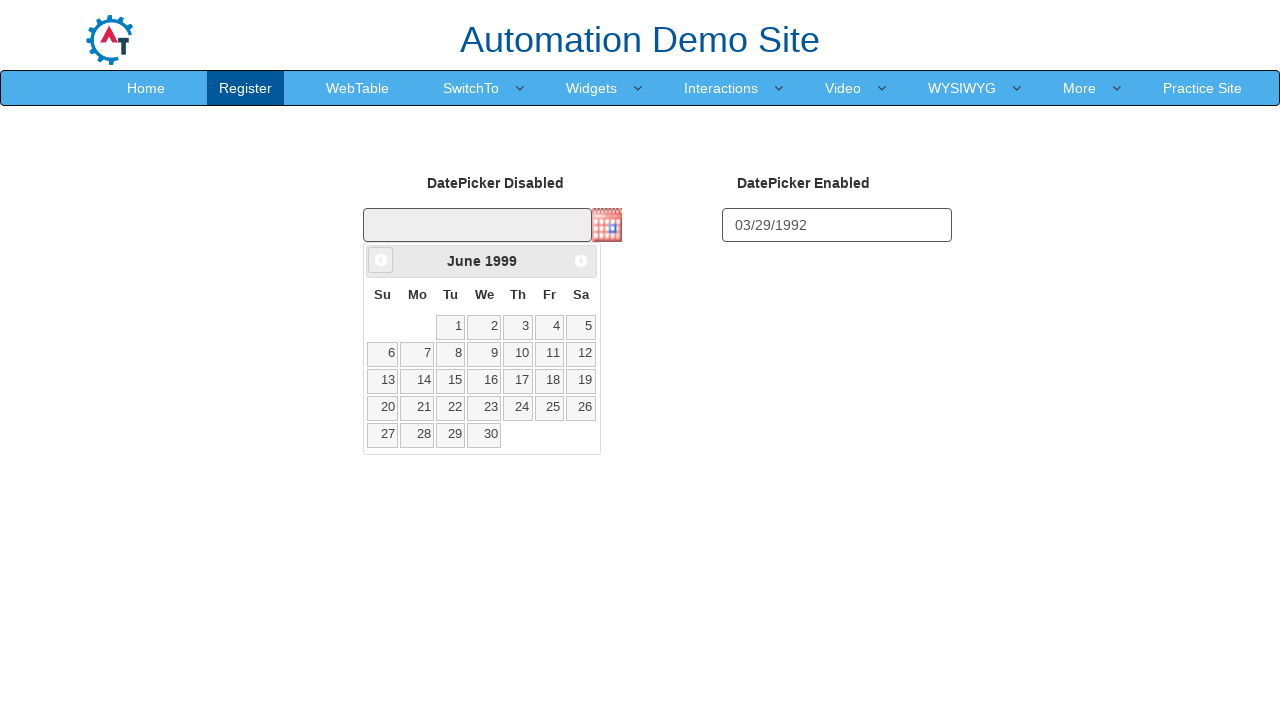

Clicked prev button to navigate to previous month (iteration 321/371) at (381, 260) on a[data-handler='prev']
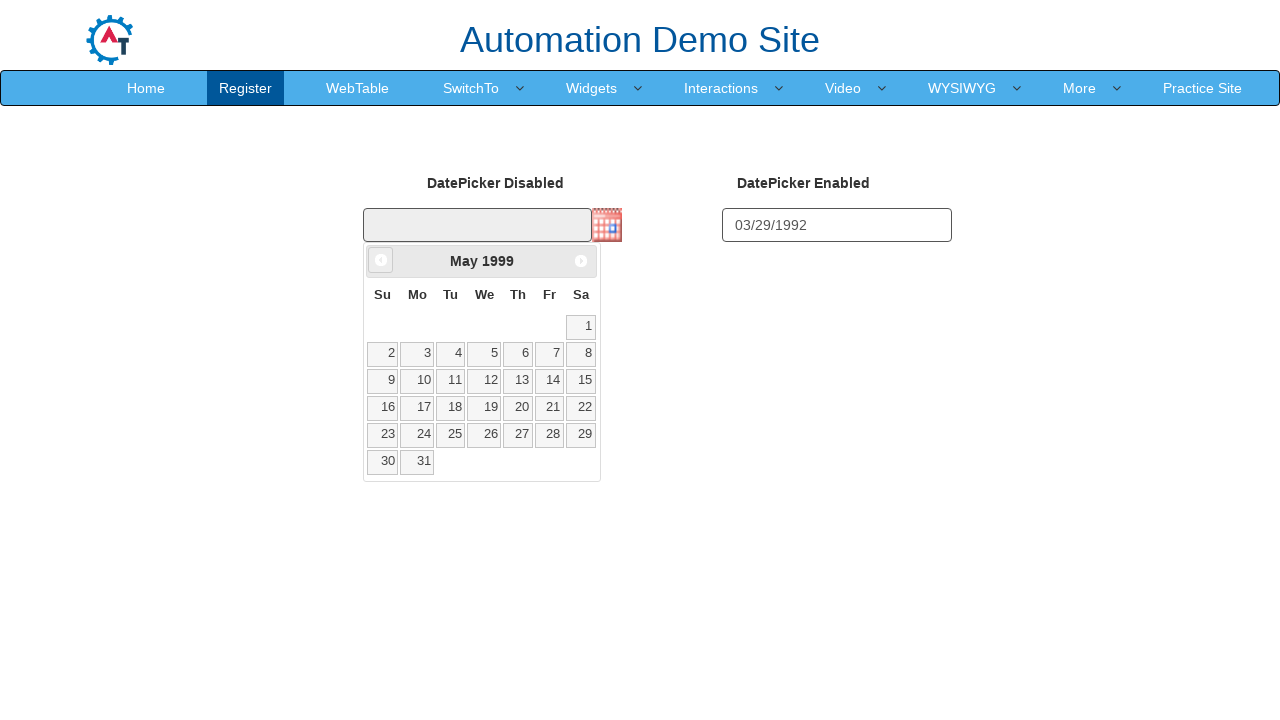

Clicked prev button to navigate to previous month (iteration 322/371) at (381, 260) on a[data-handler='prev']
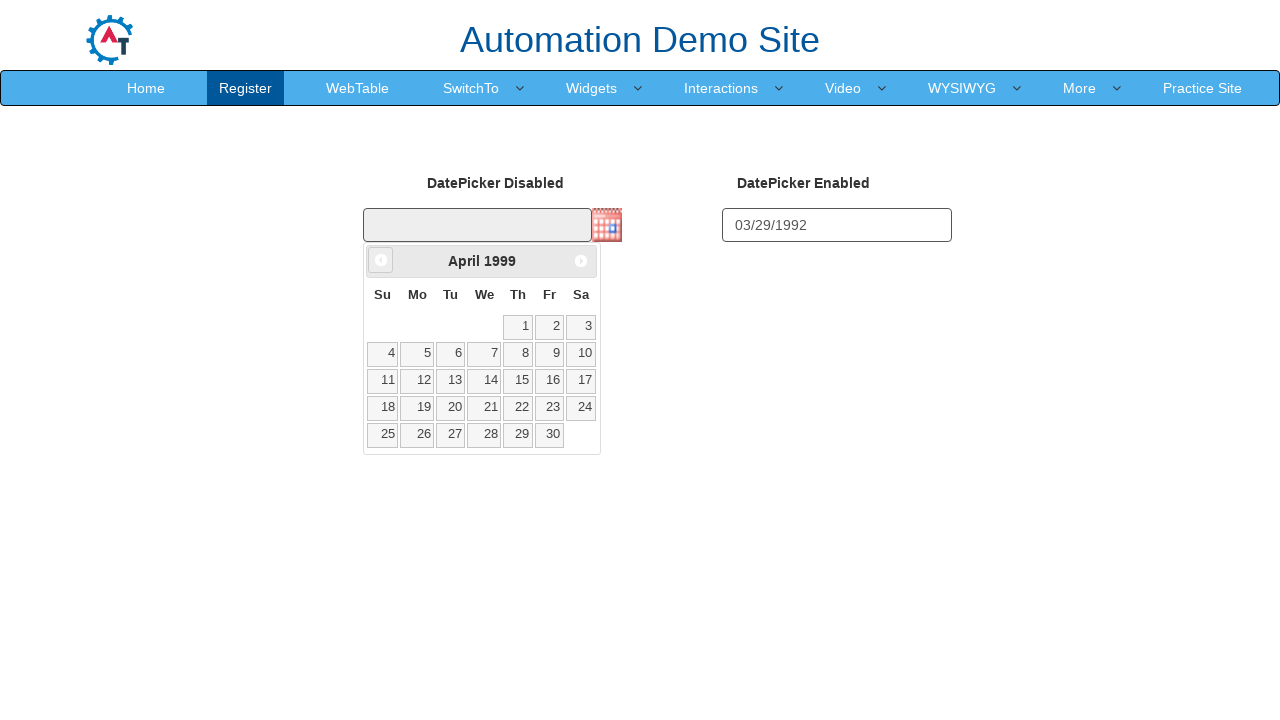

Clicked prev button to navigate to previous month (iteration 323/371) at (381, 260) on a[data-handler='prev']
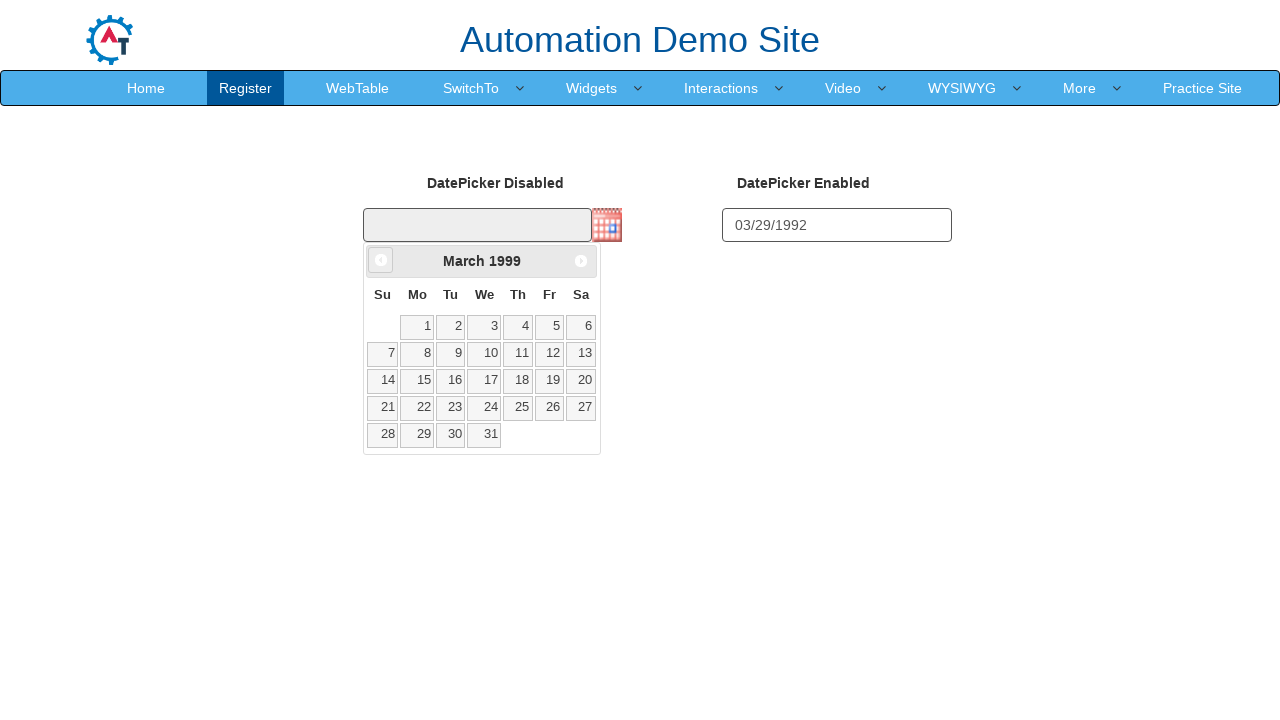

Clicked prev button to navigate to previous month (iteration 324/371) at (381, 260) on a[data-handler='prev']
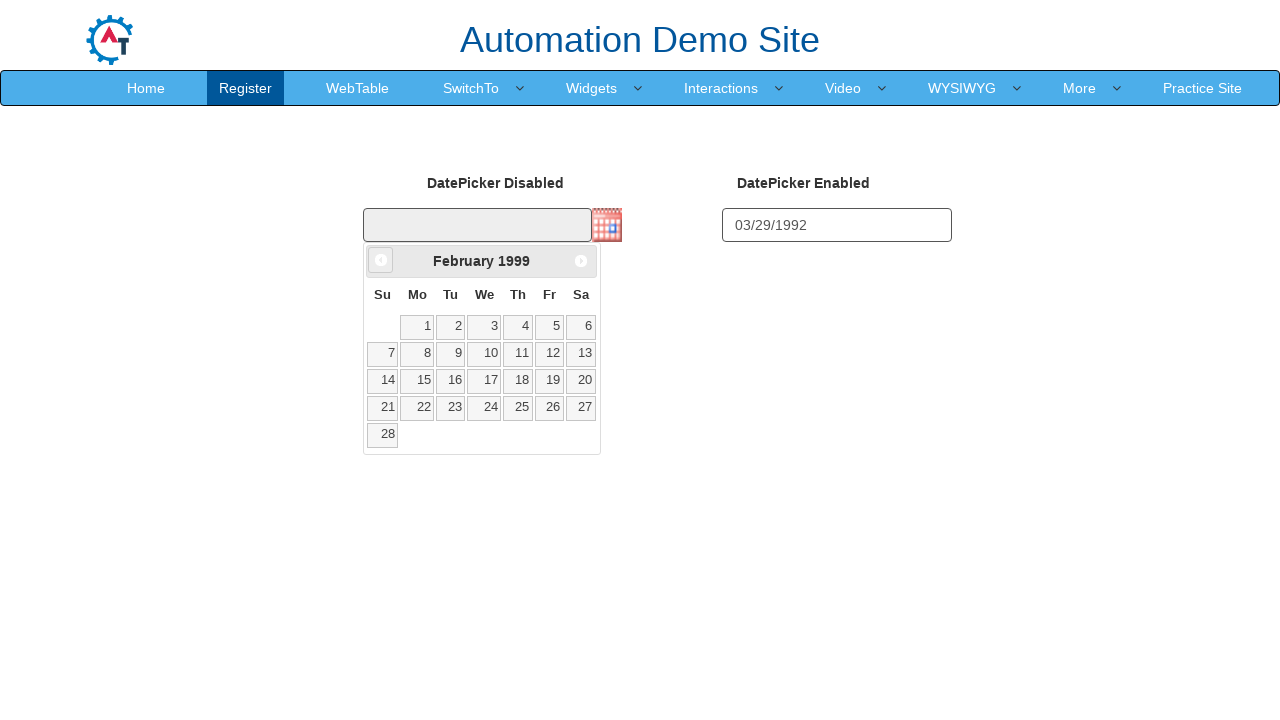

Clicked prev button to navigate to previous month (iteration 325/371) at (381, 260) on a[data-handler='prev']
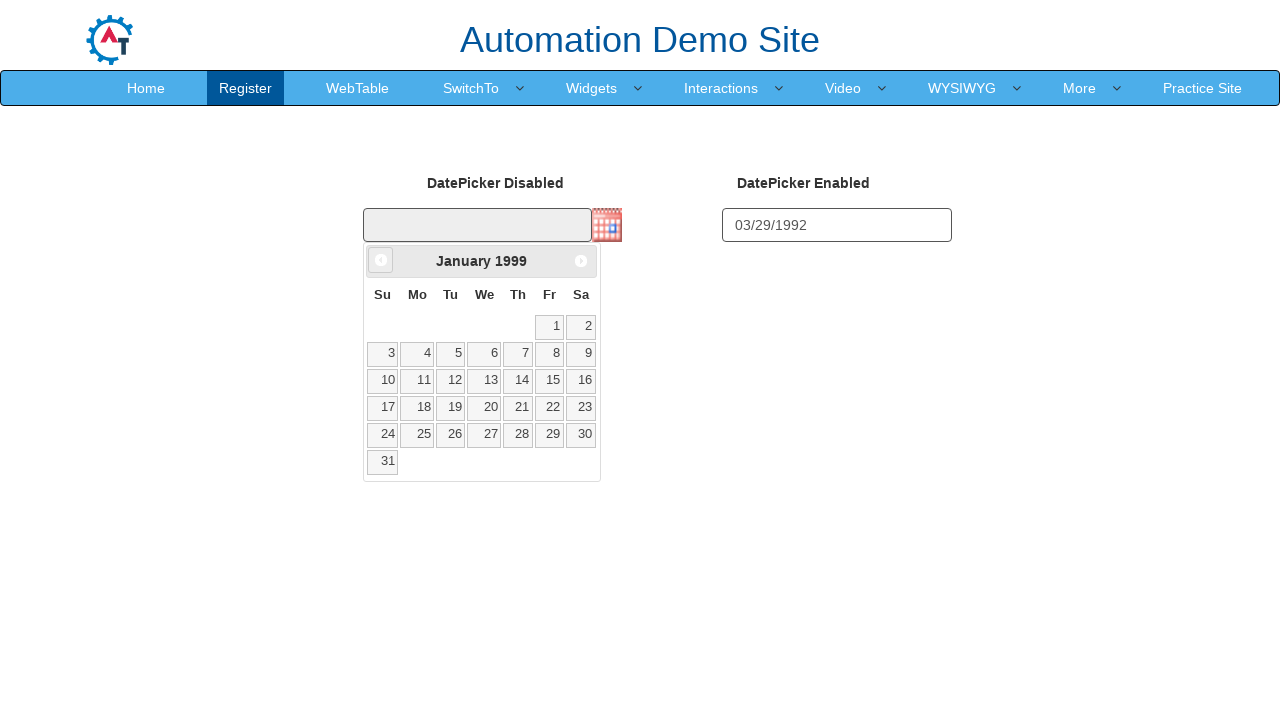

Clicked prev button to navigate to previous month (iteration 326/371) at (381, 260) on a[data-handler='prev']
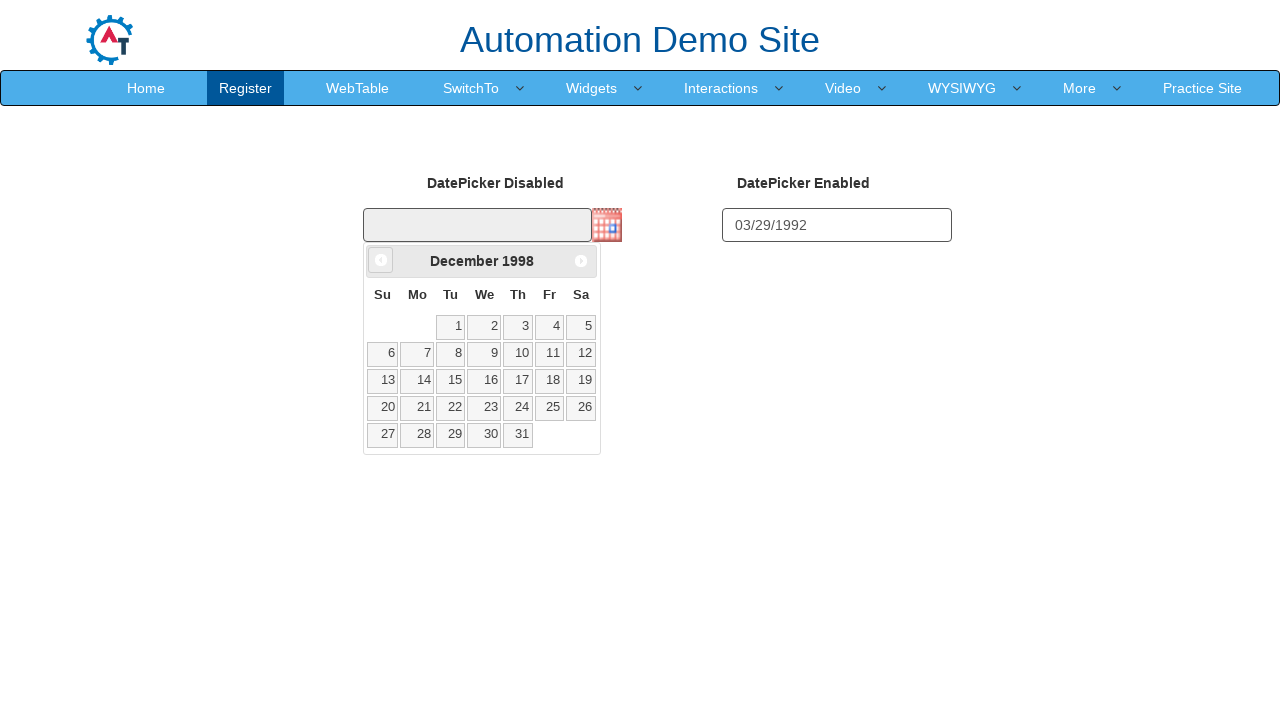

Clicked prev button to navigate to previous month (iteration 327/371) at (381, 260) on a[data-handler='prev']
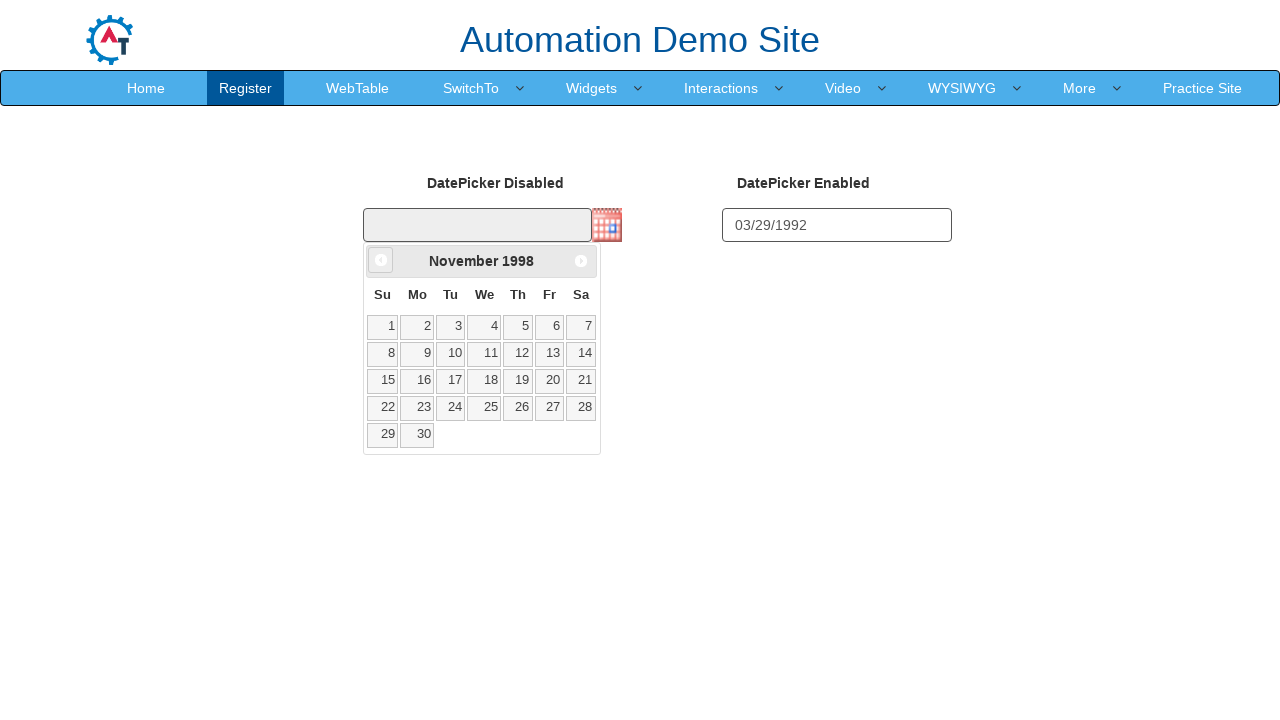

Clicked prev button to navigate to previous month (iteration 328/371) at (381, 260) on a[data-handler='prev']
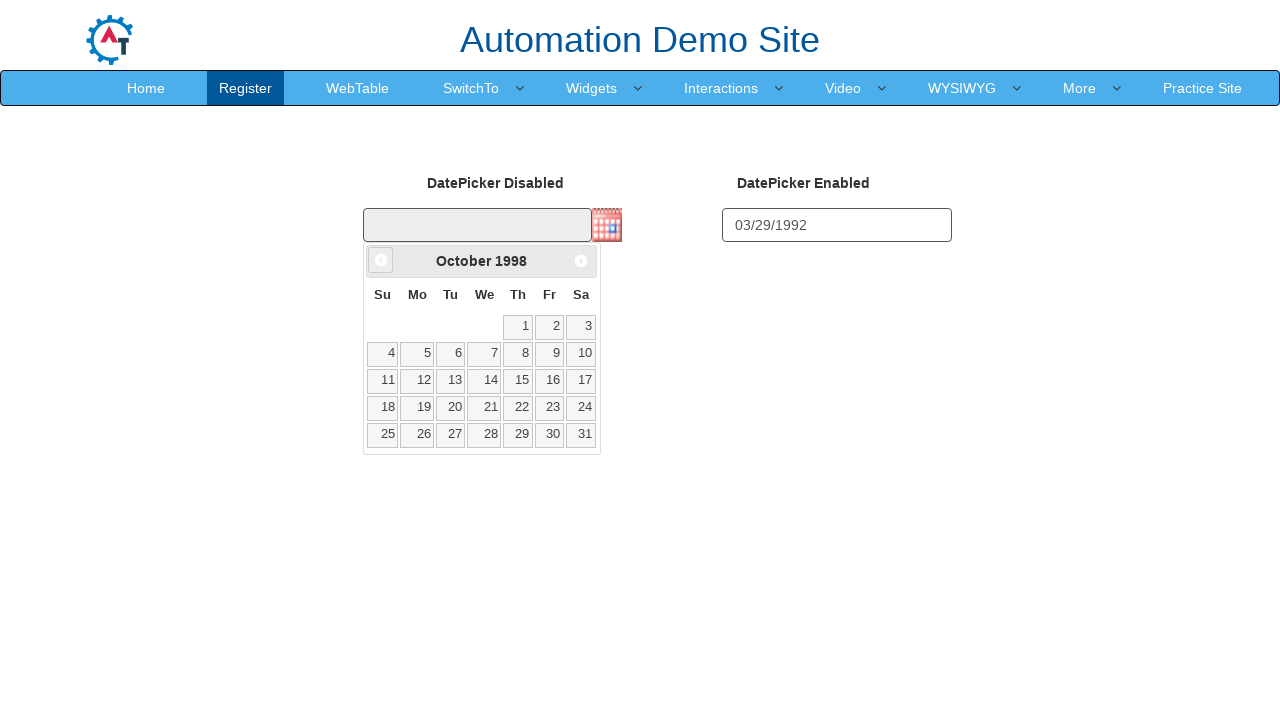

Clicked prev button to navigate to previous month (iteration 329/371) at (381, 260) on a[data-handler='prev']
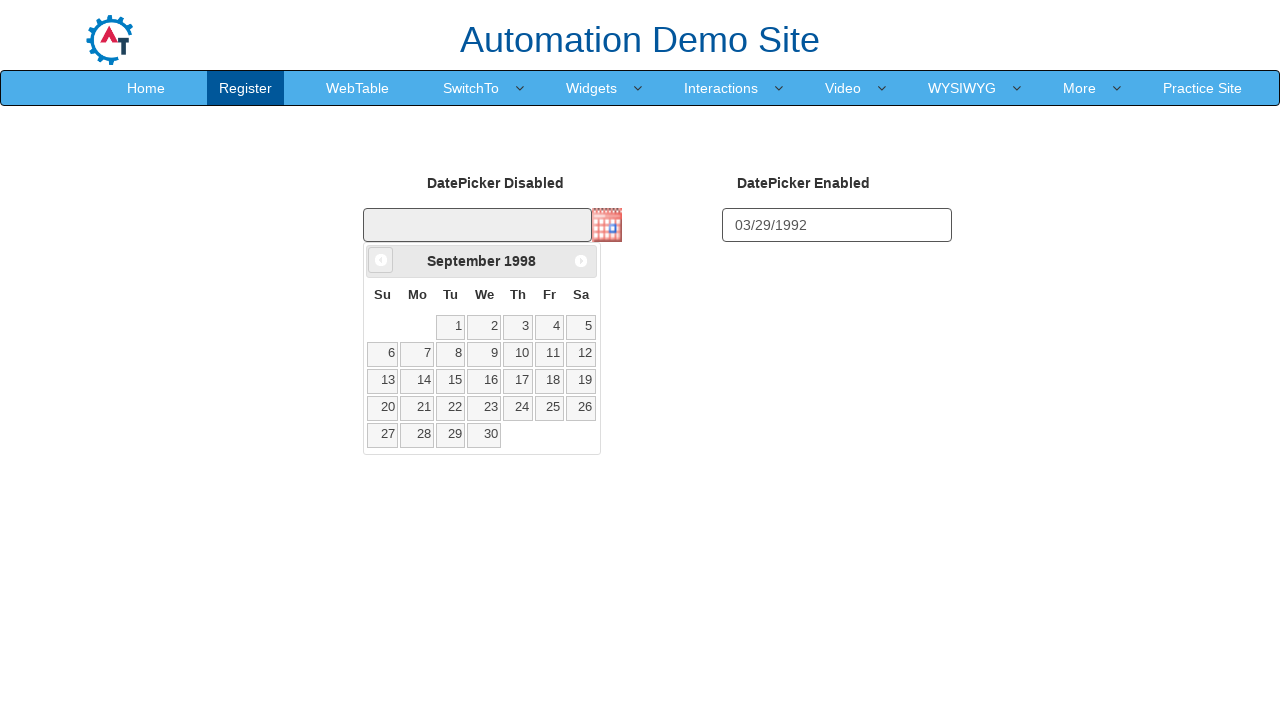

Clicked prev button to navigate to previous month (iteration 330/371) at (381, 260) on a[data-handler='prev']
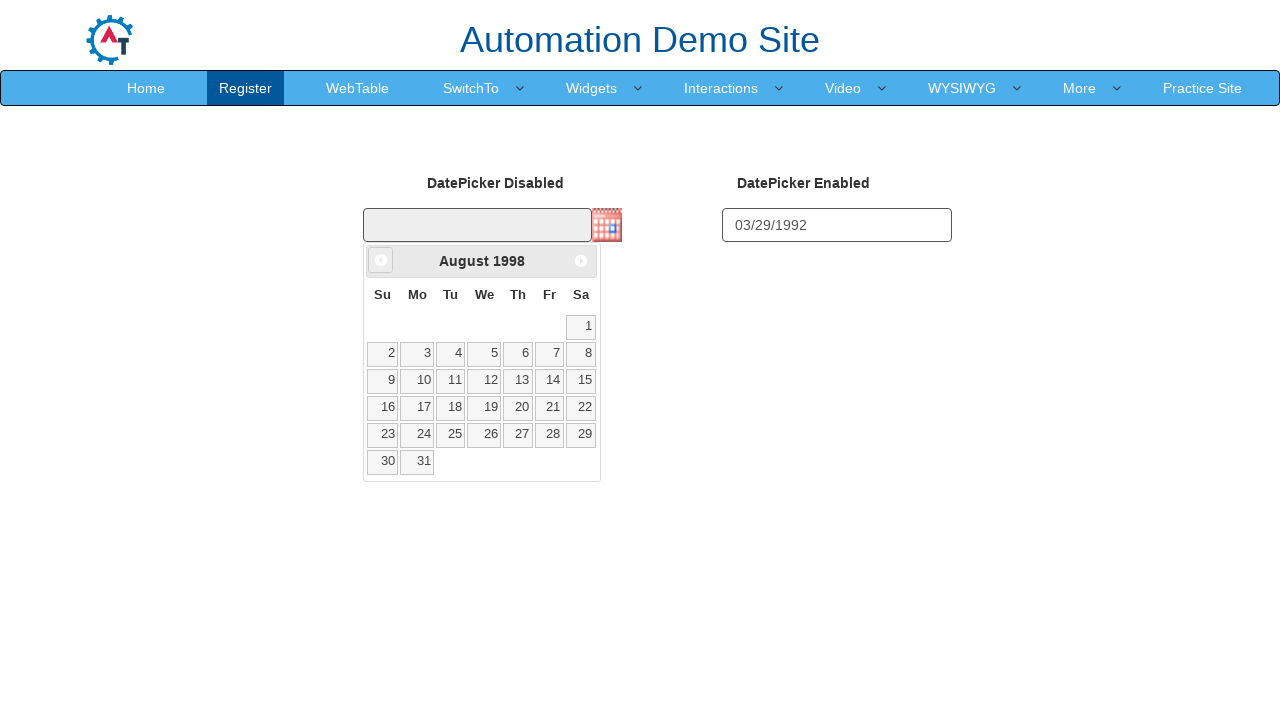

Clicked prev button to navigate to previous month (iteration 331/371) at (381, 260) on a[data-handler='prev']
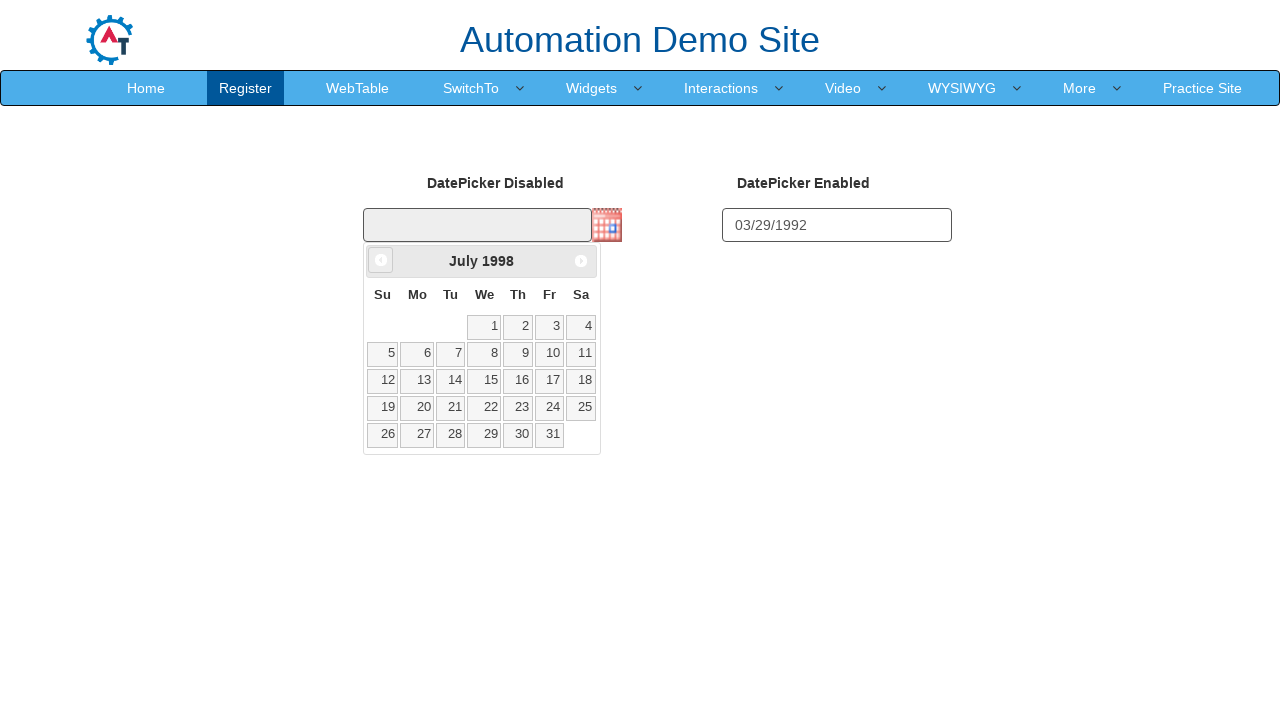

Clicked prev button to navigate to previous month (iteration 332/371) at (381, 260) on a[data-handler='prev']
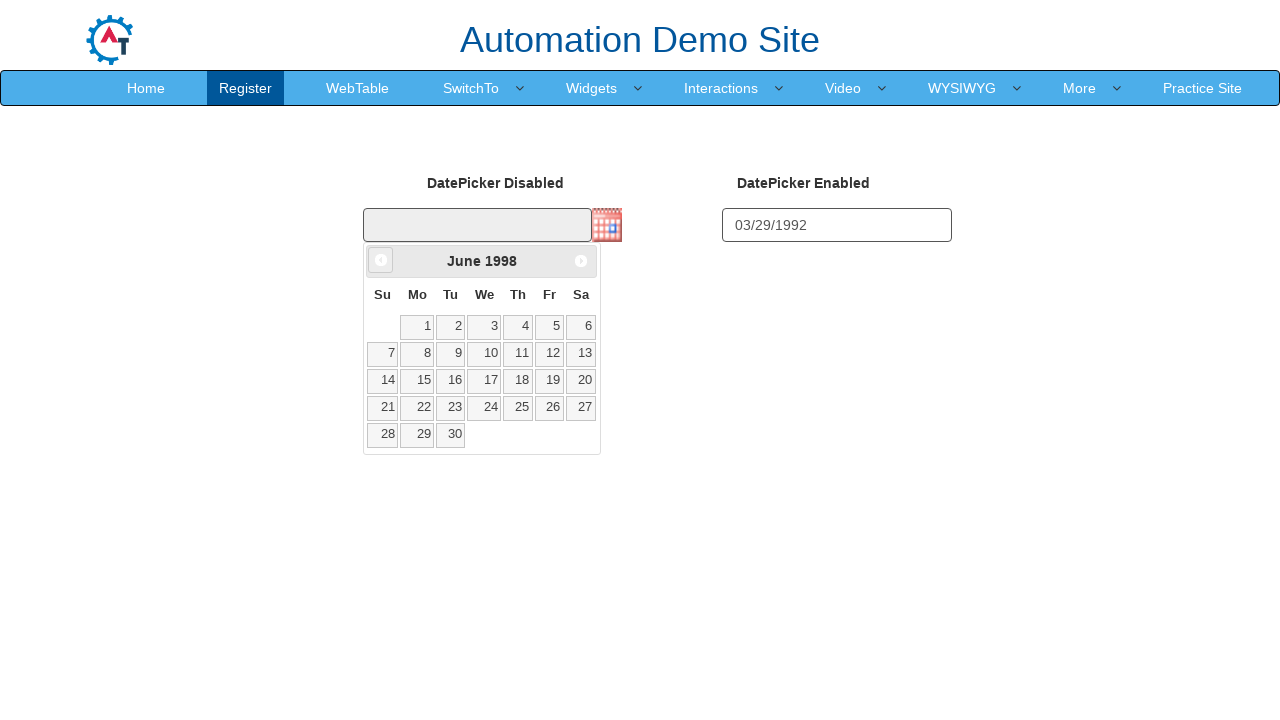

Clicked prev button to navigate to previous month (iteration 333/371) at (381, 260) on a[data-handler='prev']
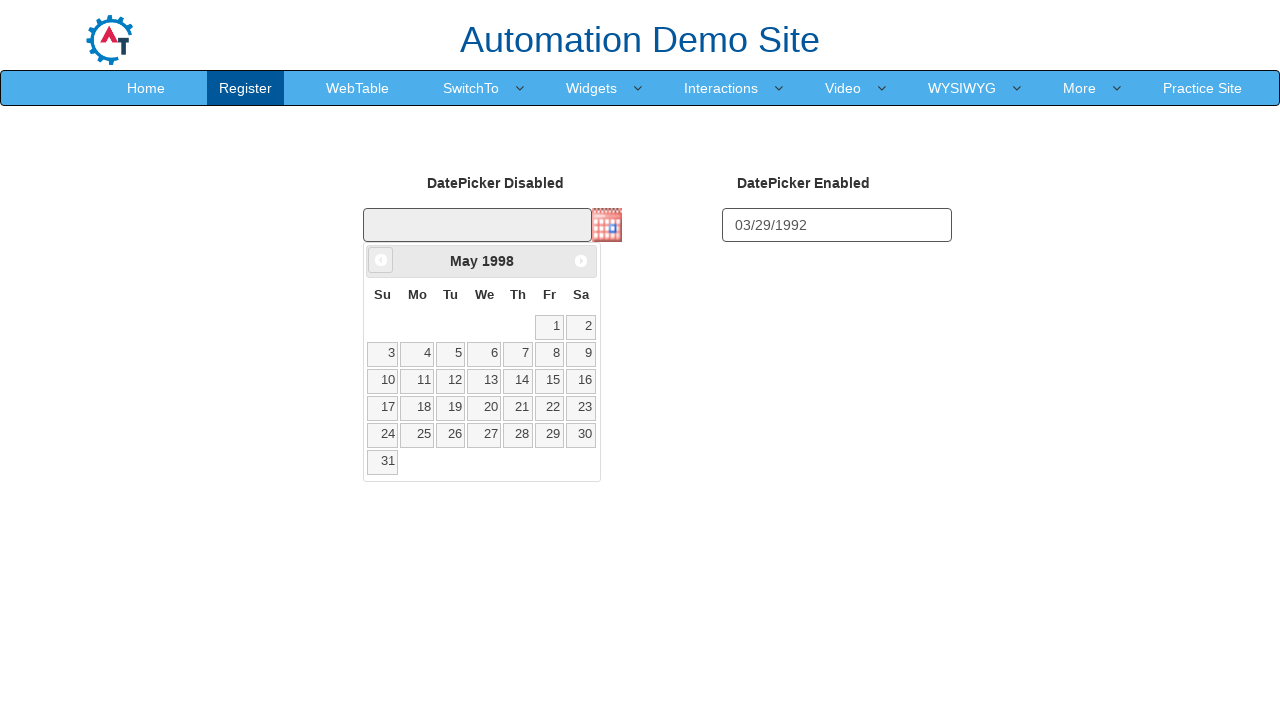

Clicked prev button to navigate to previous month (iteration 334/371) at (381, 260) on a[data-handler='prev']
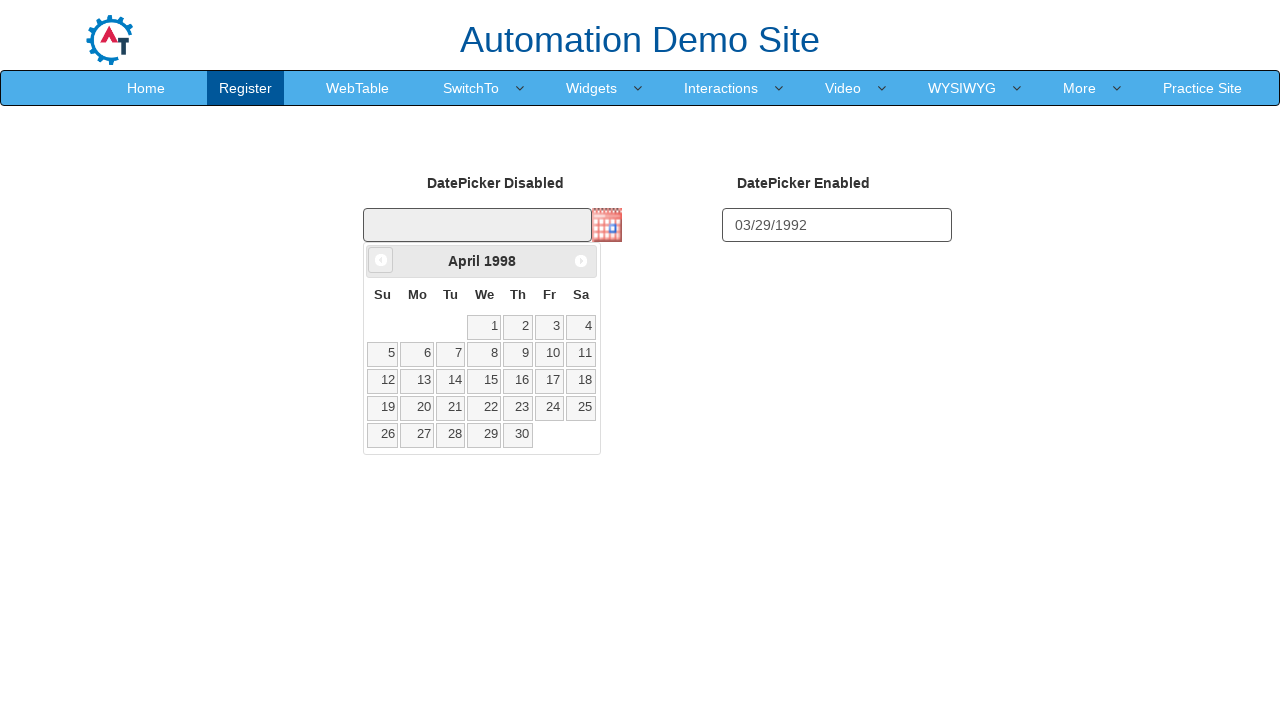

Clicked prev button to navigate to previous month (iteration 335/371) at (381, 260) on a[data-handler='prev']
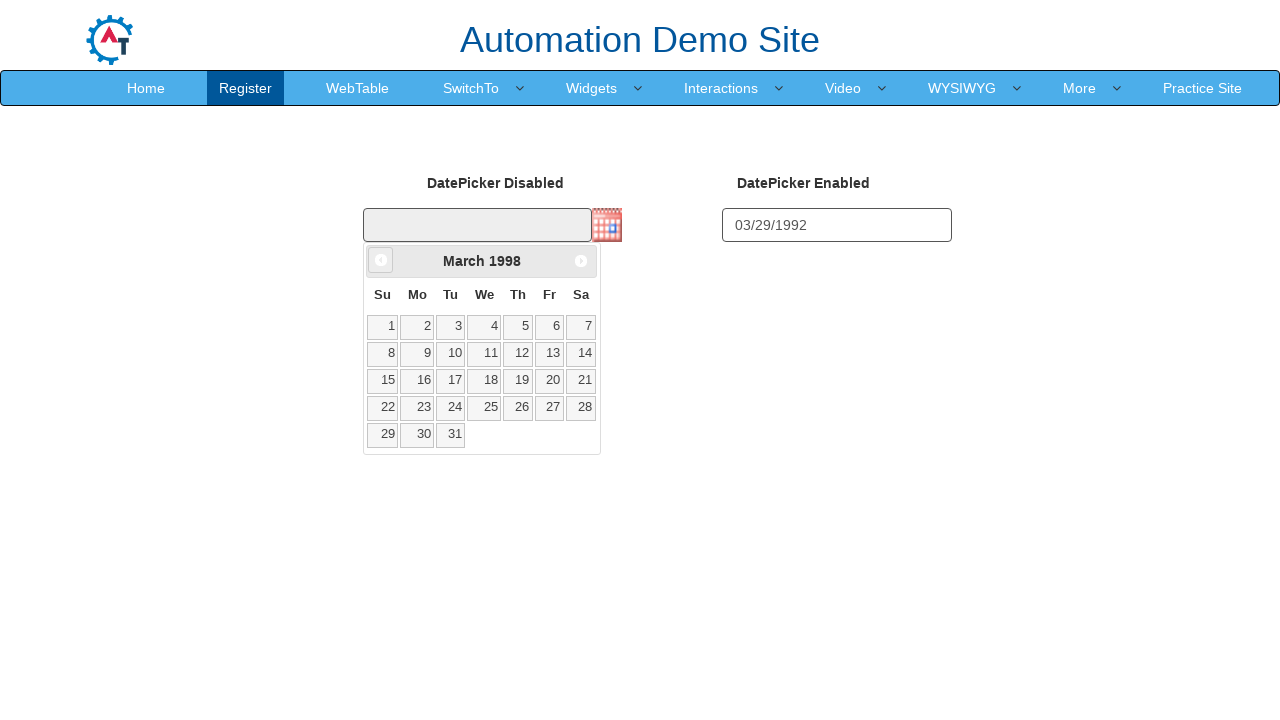

Clicked prev button to navigate to previous month (iteration 336/371) at (381, 260) on a[data-handler='prev']
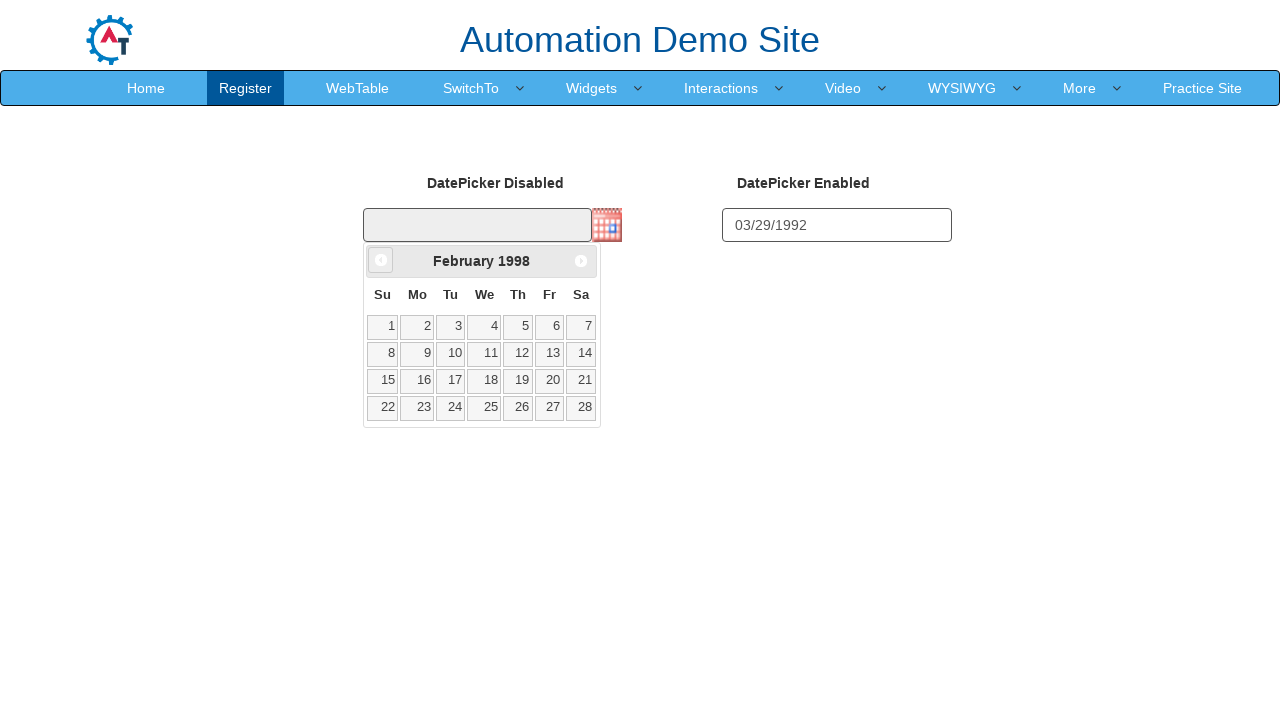

Clicked prev button to navigate to previous month (iteration 337/371) at (381, 260) on a[data-handler='prev']
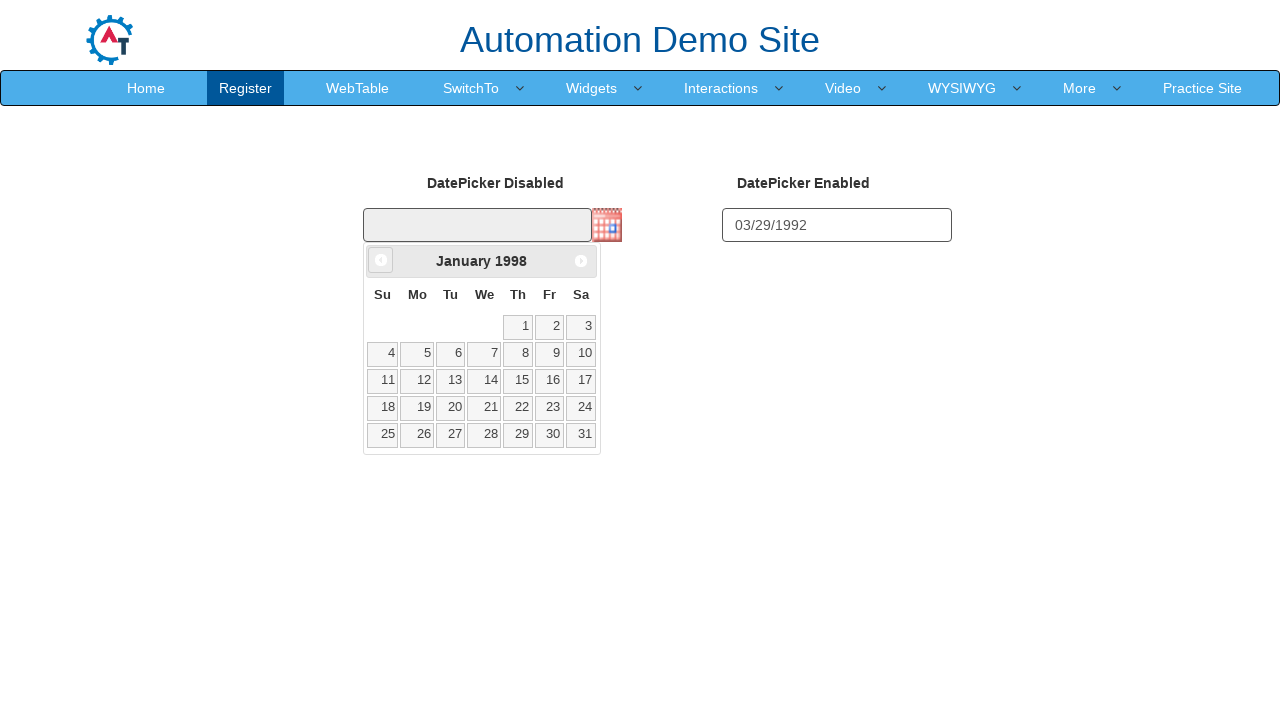

Clicked prev button to navigate to previous month (iteration 338/371) at (381, 260) on a[data-handler='prev']
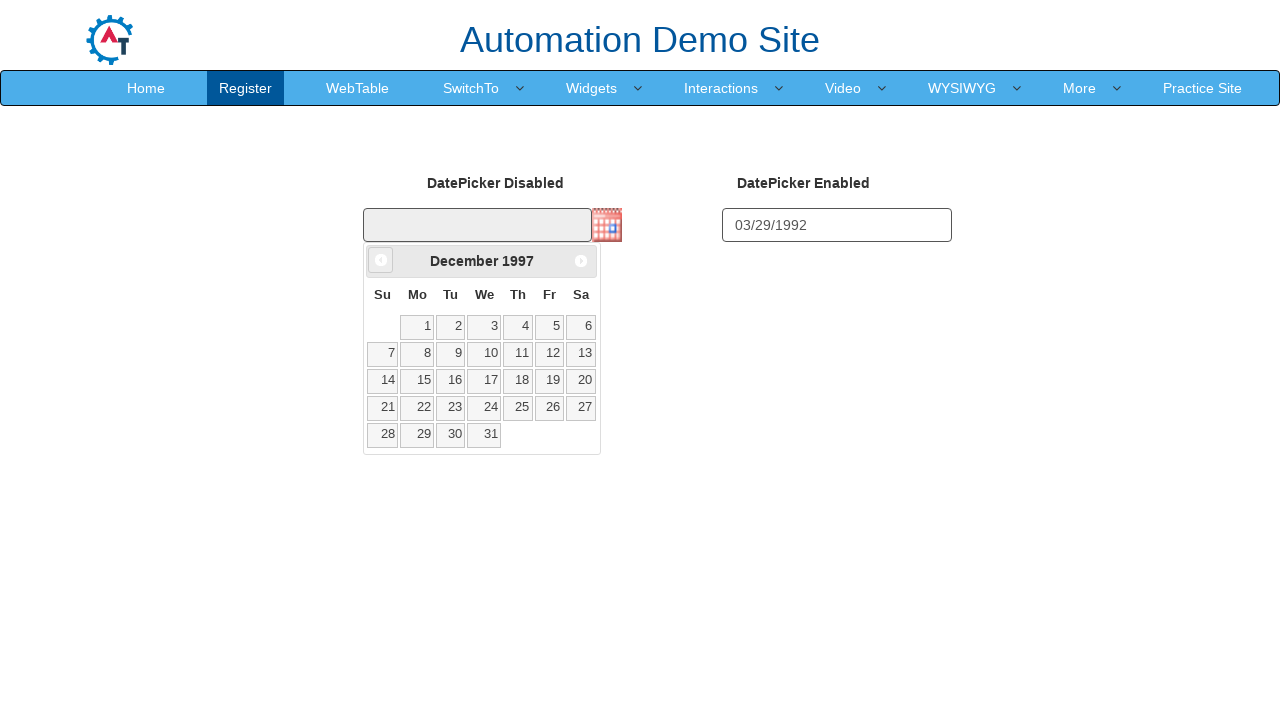

Clicked prev button to navigate to previous month (iteration 339/371) at (381, 260) on a[data-handler='prev']
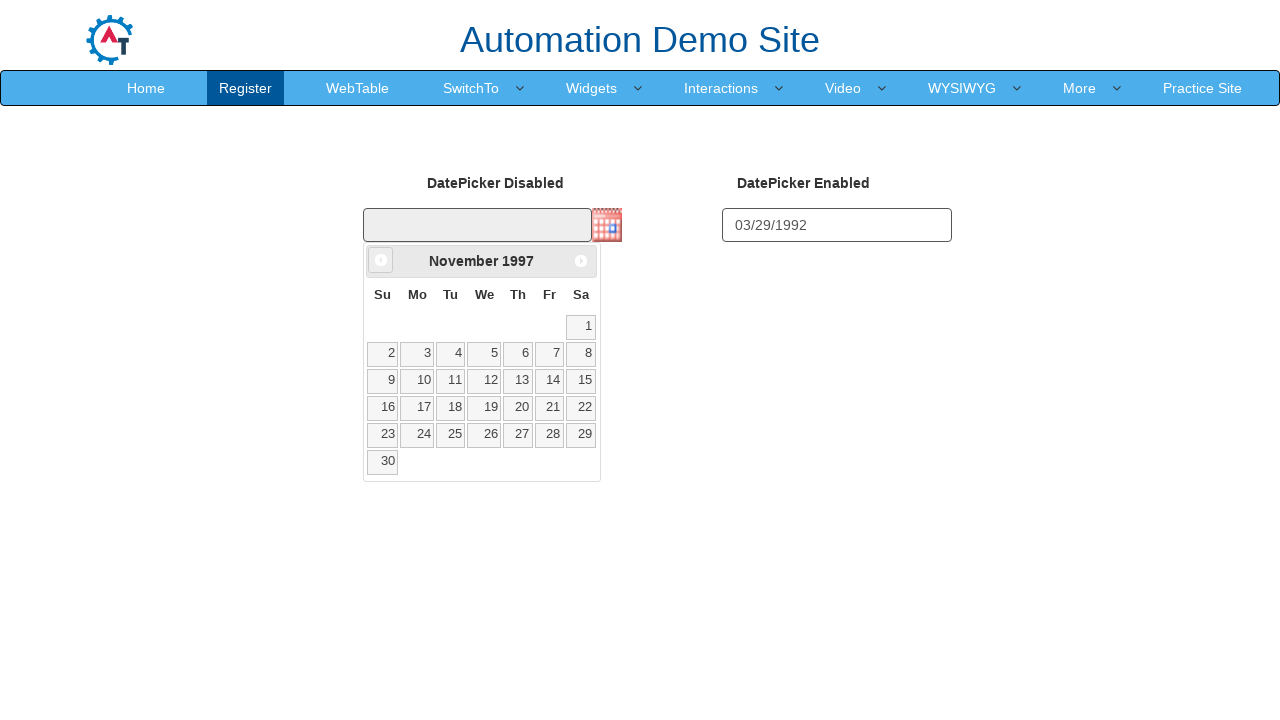

Clicked prev button to navigate to previous month (iteration 340/371) at (381, 260) on a[data-handler='prev']
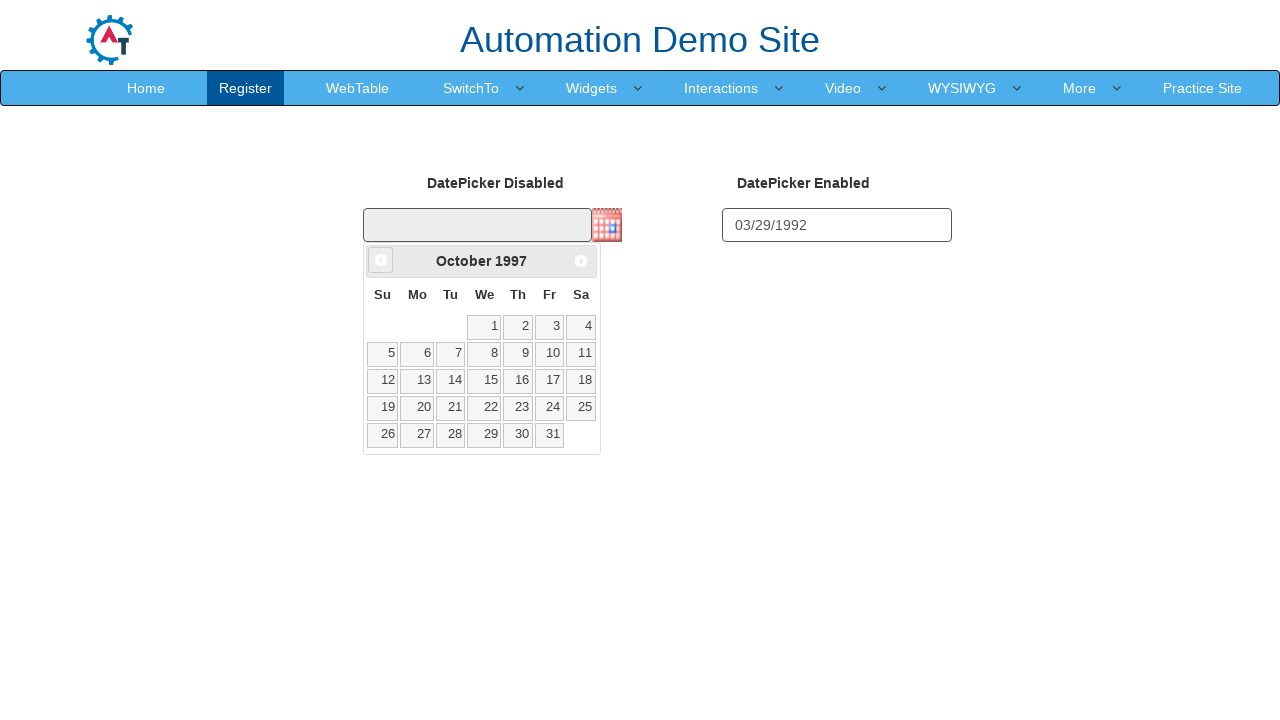

Clicked prev button to navigate to previous month (iteration 341/371) at (381, 260) on a[data-handler='prev']
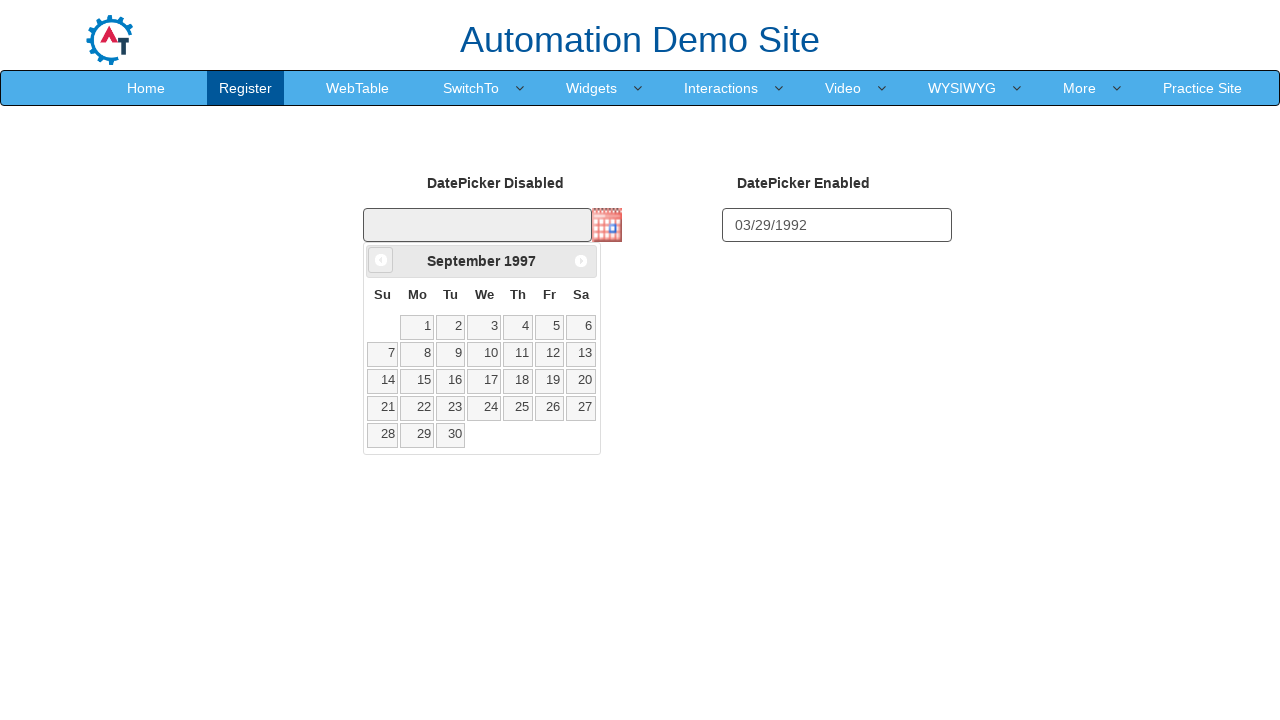

Clicked prev button to navigate to previous month (iteration 342/371) at (381, 260) on a[data-handler='prev']
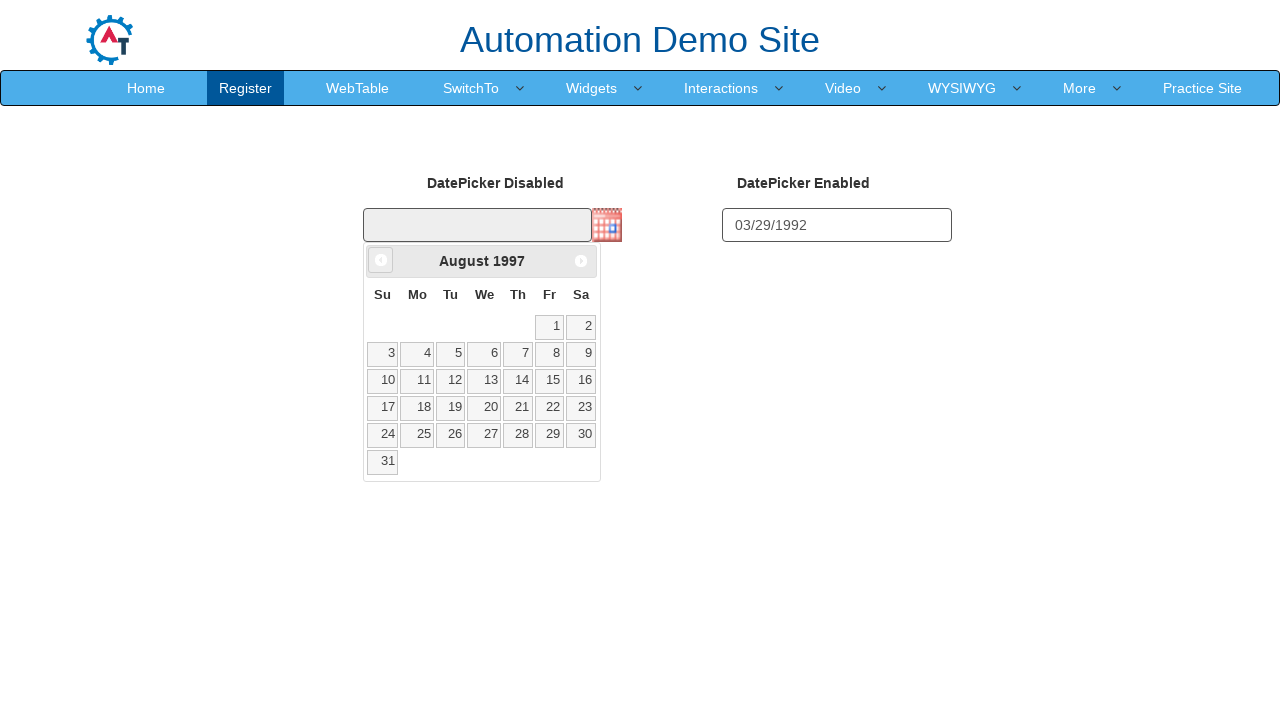

Clicked prev button to navigate to previous month (iteration 343/371) at (381, 260) on a[data-handler='prev']
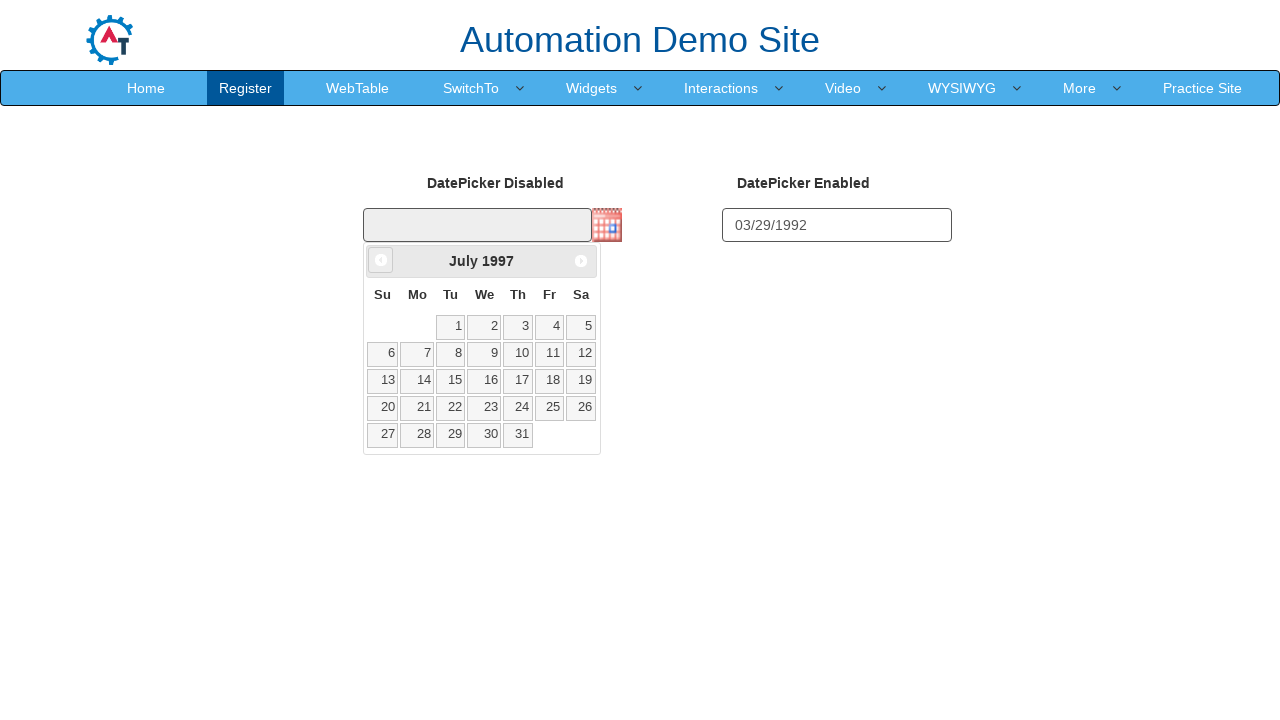

Clicked prev button to navigate to previous month (iteration 344/371) at (381, 260) on a[data-handler='prev']
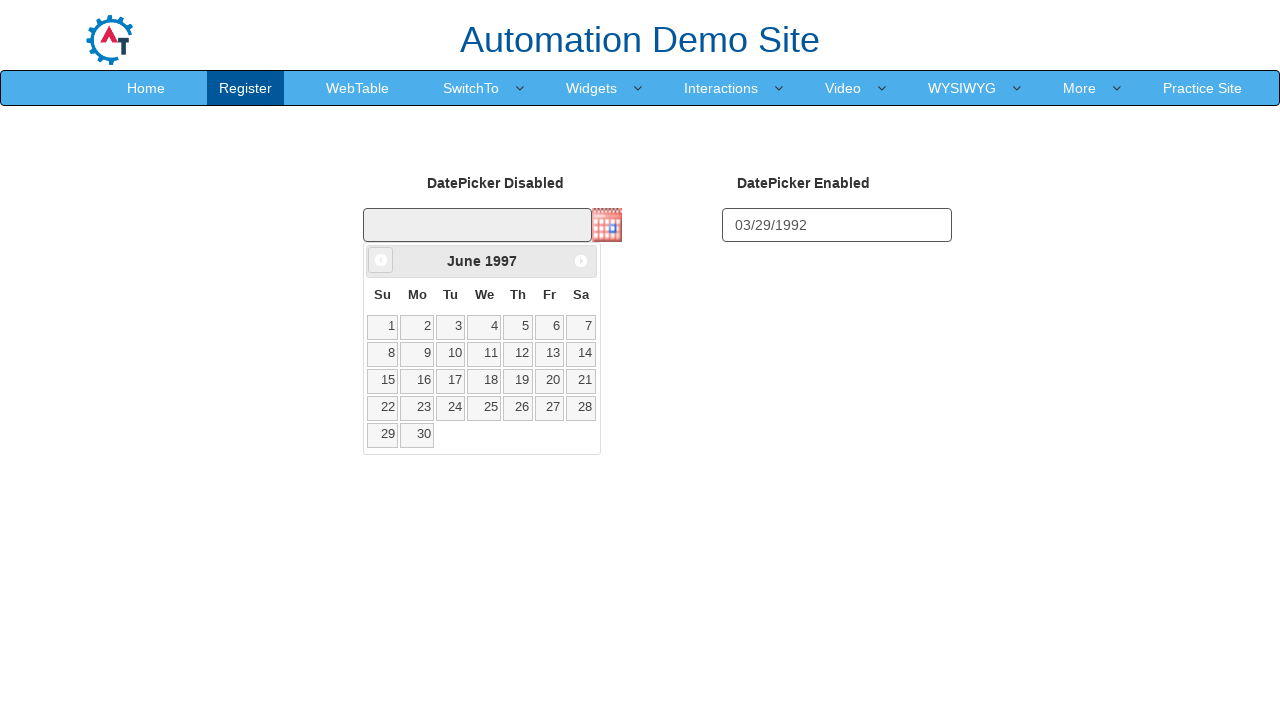

Clicked prev button to navigate to previous month (iteration 345/371) at (381, 260) on a[data-handler='prev']
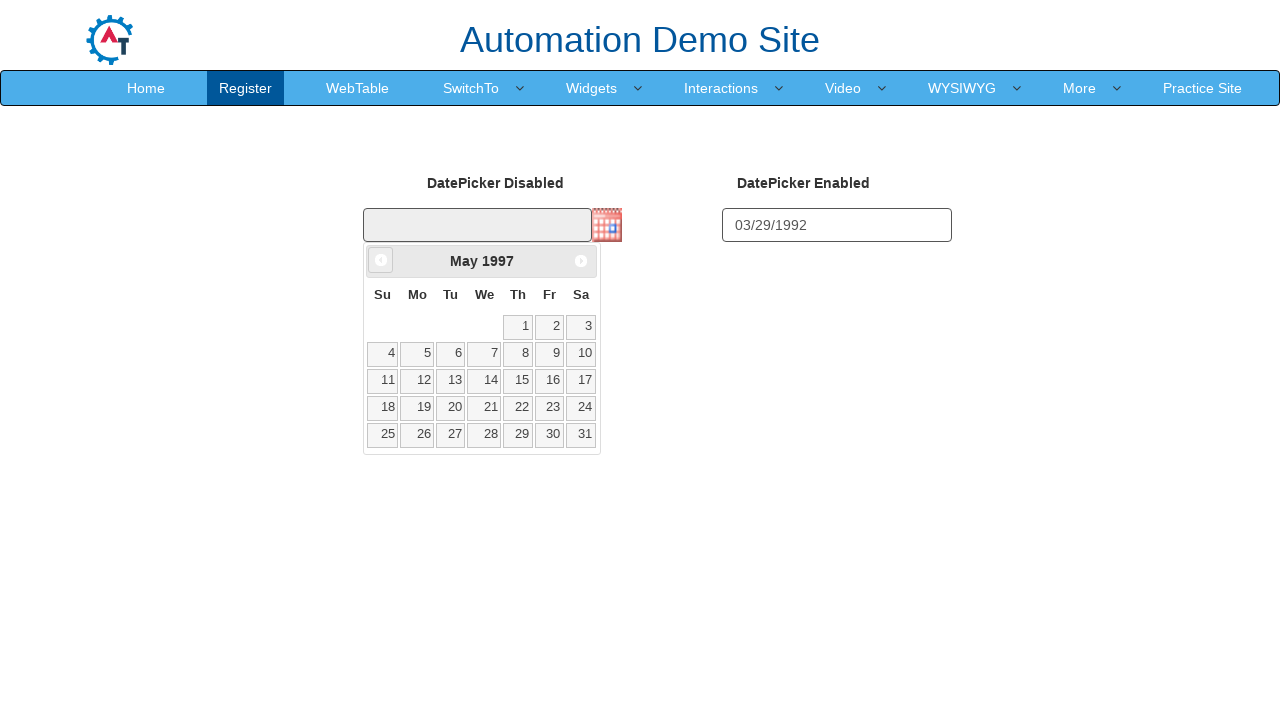

Clicked prev button to navigate to previous month (iteration 346/371) at (381, 260) on a[data-handler='prev']
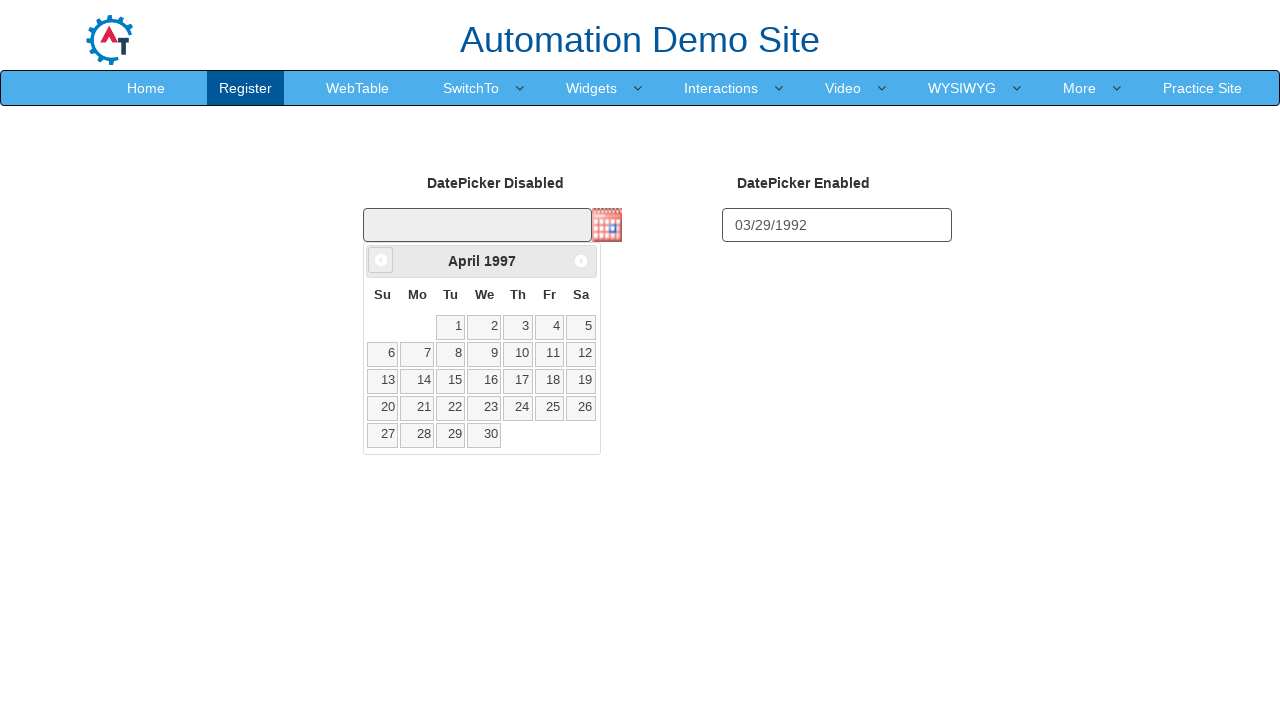

Clicked prev button to navigate to previous month (iteration 347/371) at (381, 260) on a[data-handler='prev']
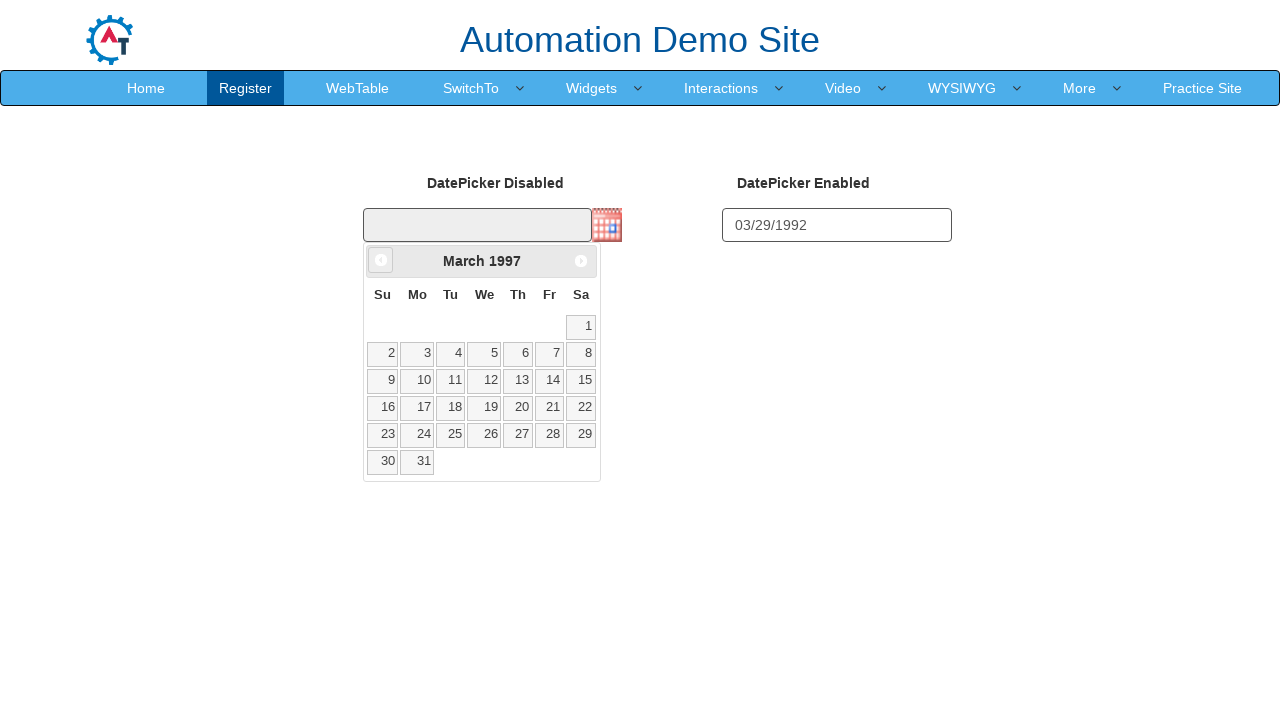

Clicked prev button to navigate to previous month (iteration 348/371) at (381, 260) on a[data-handler='prev']
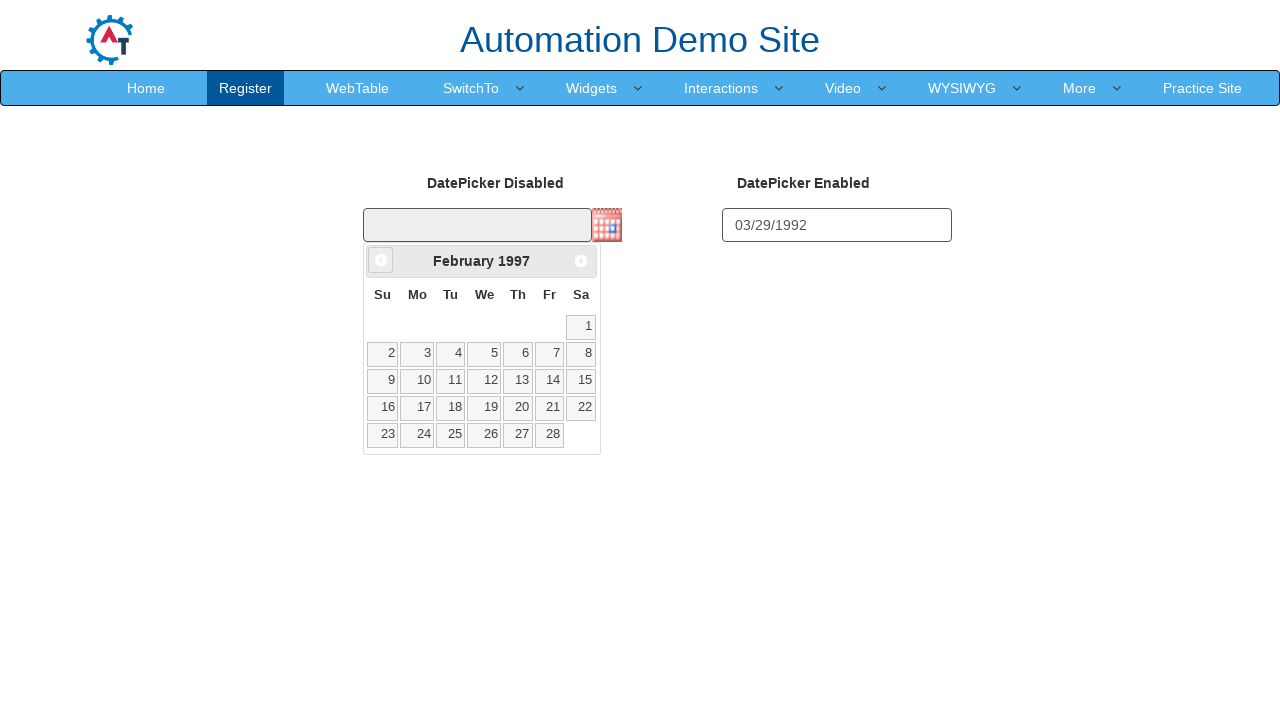

Clicked prev button to navigate to previous month (iteration 349/371) at (381, 260) on a[data-handler='prev']
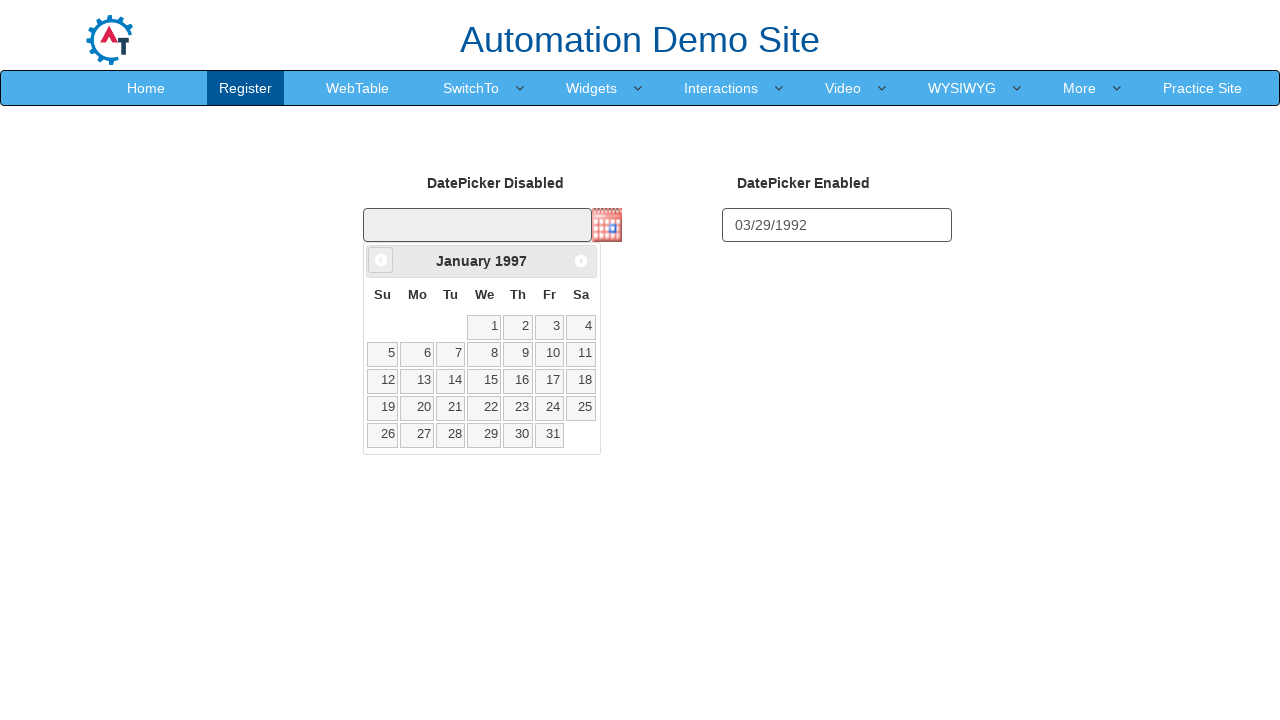

Clicked prev button to navigate to previous month (iteration 350/371) at (381, 260) on a[data-handler='prev']
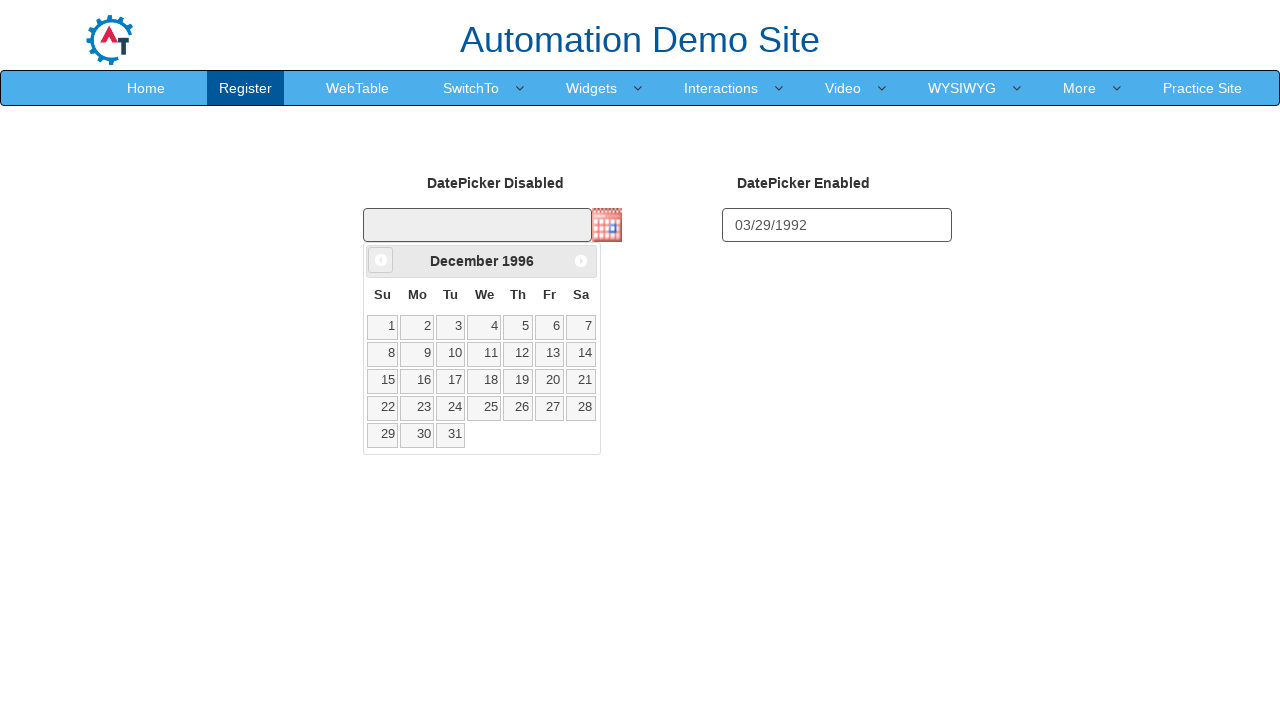

Clicked prev button to navigate to previous month (iteration 351/371) at (381, 260) on a[data-handler='prev']
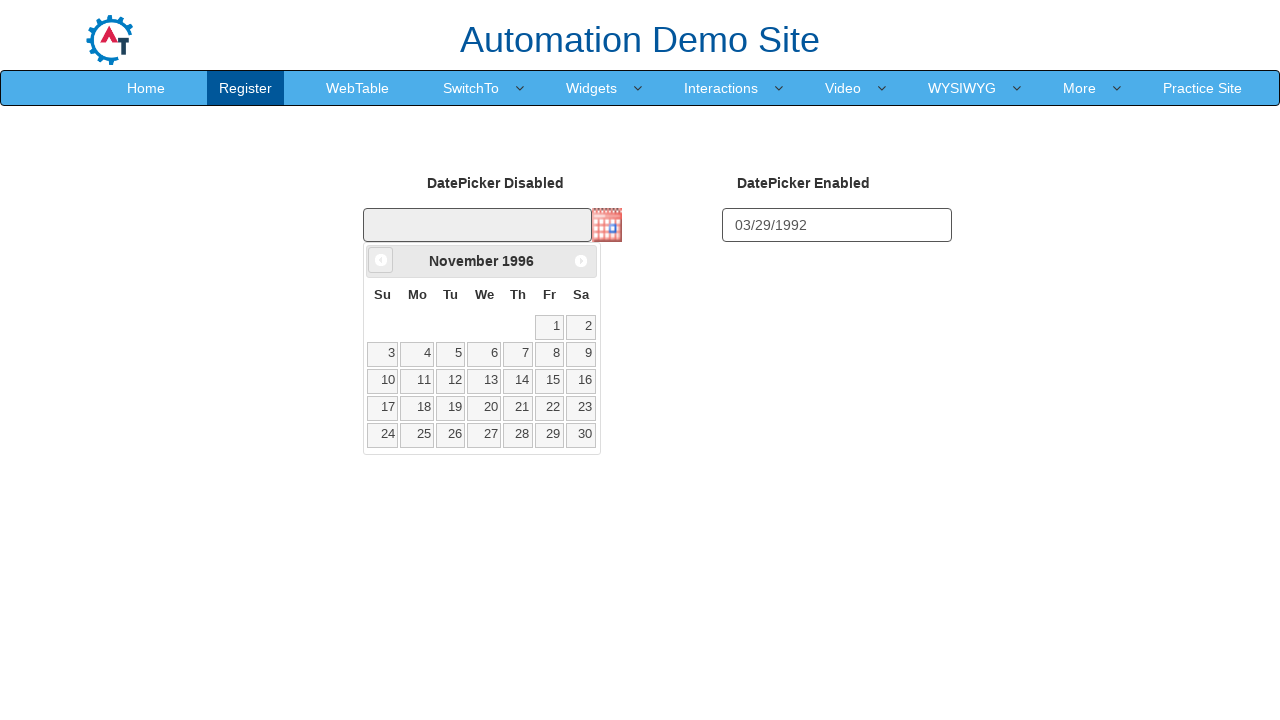

Clicked prev button to navigate to previous month (iteration 352/371) at (381, 260) on a[data-handler='prev']
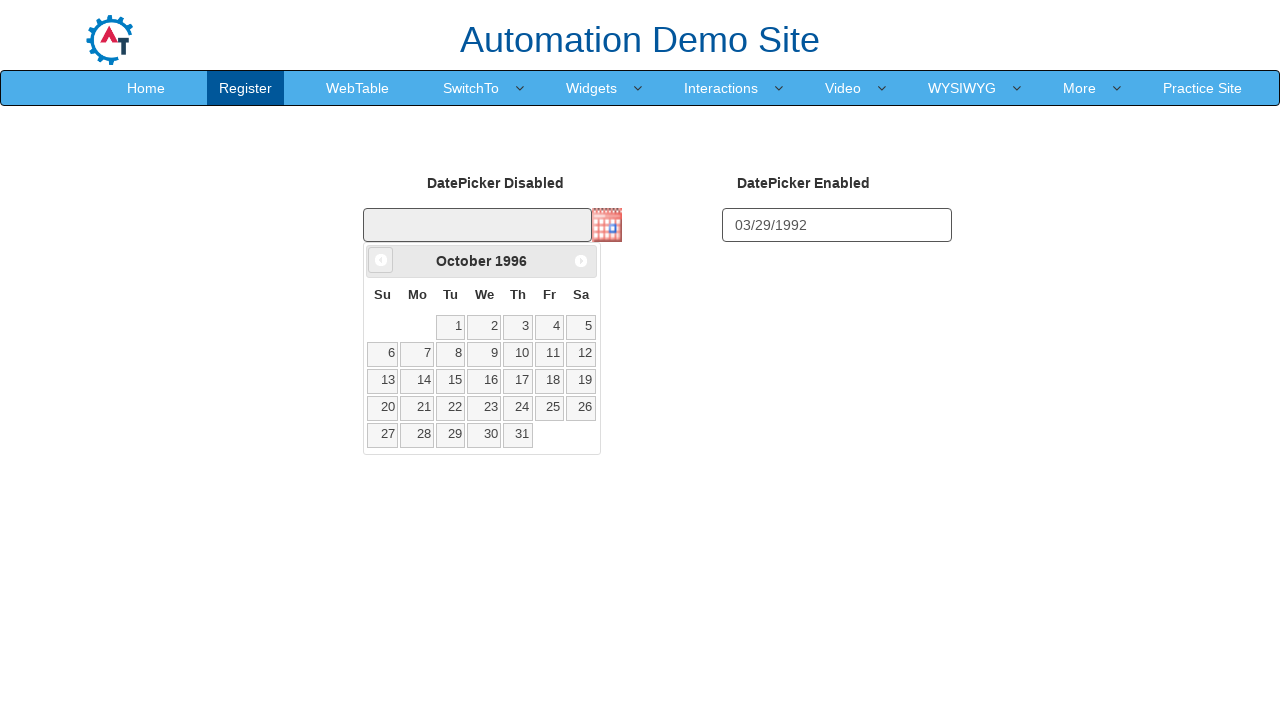

Clicked prev button to navigate to previous month (iteration 353/371) at (381, 260) on a[data-handler='prev']
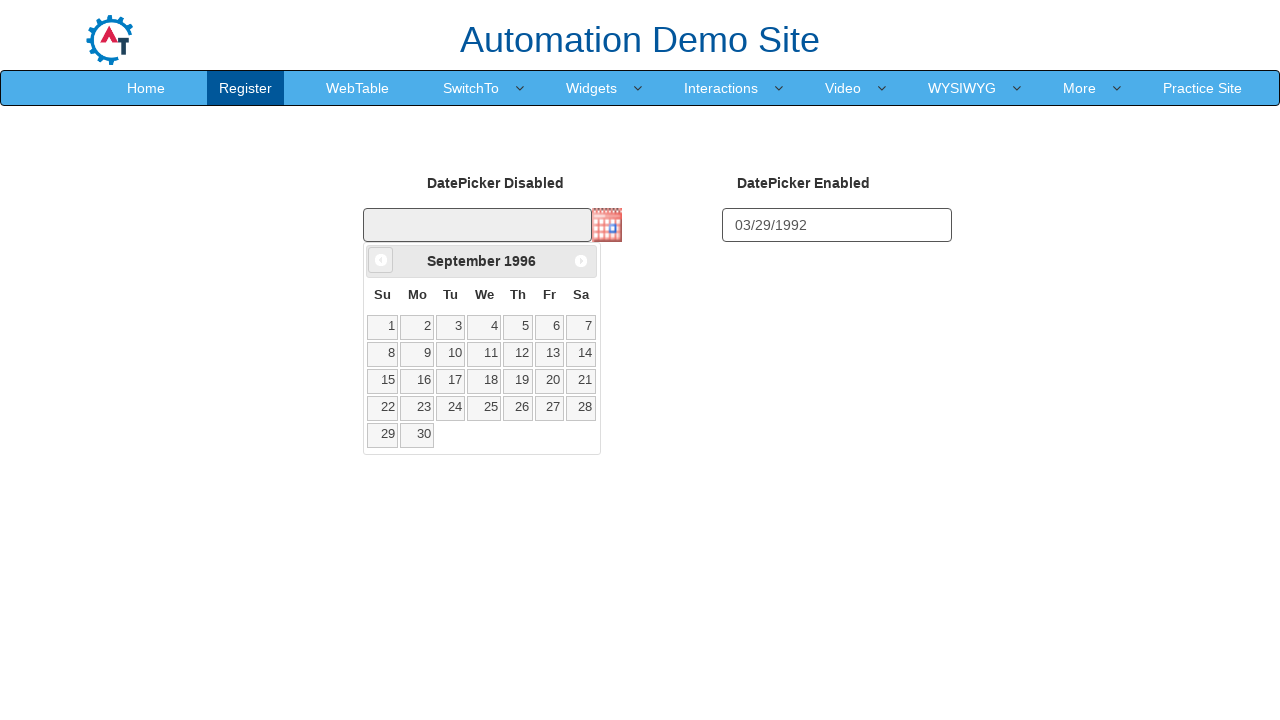

Clicked prev button to navigate to previous month (iteration 354/371) at (381, 260) on a[data-handler='prev']
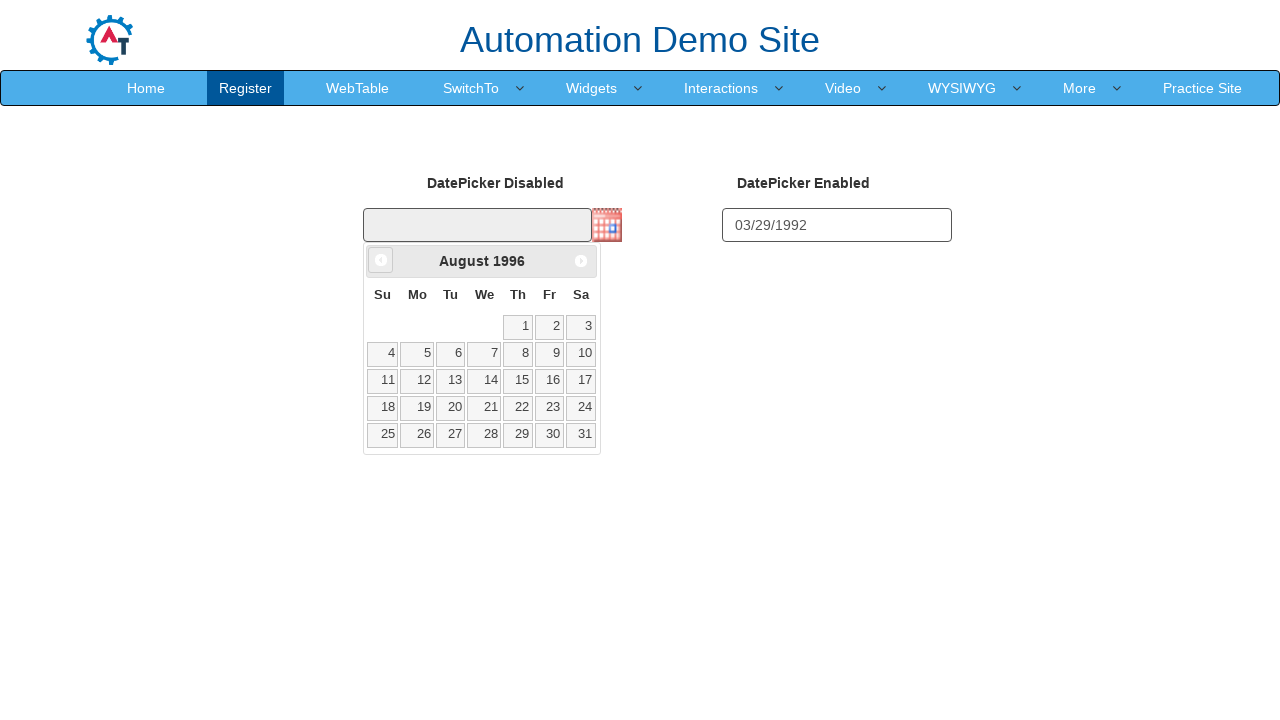

Clicked prev button to navigate to previous month (iteration 355/371) at (381, 260) on a[data-handler='prev']
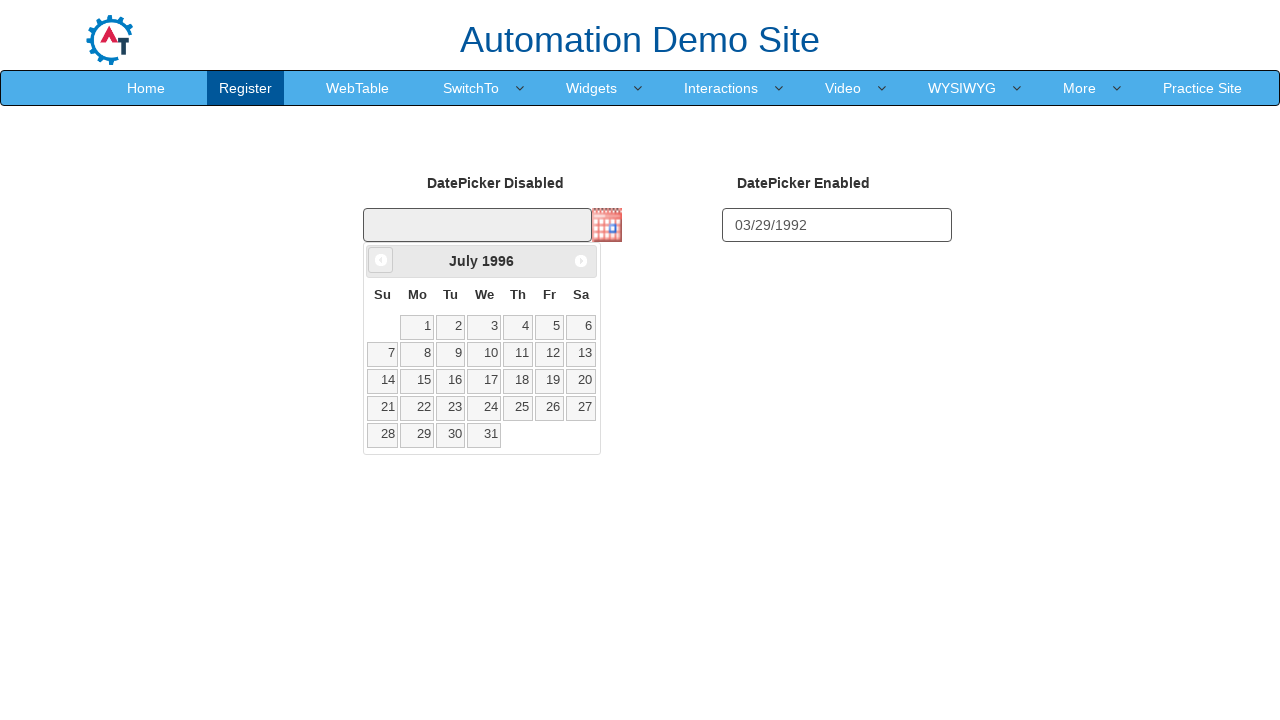

Clicked prev button to navigate to previous month (iteration 356/371) at (381, 260) on a[data-handler='prev']
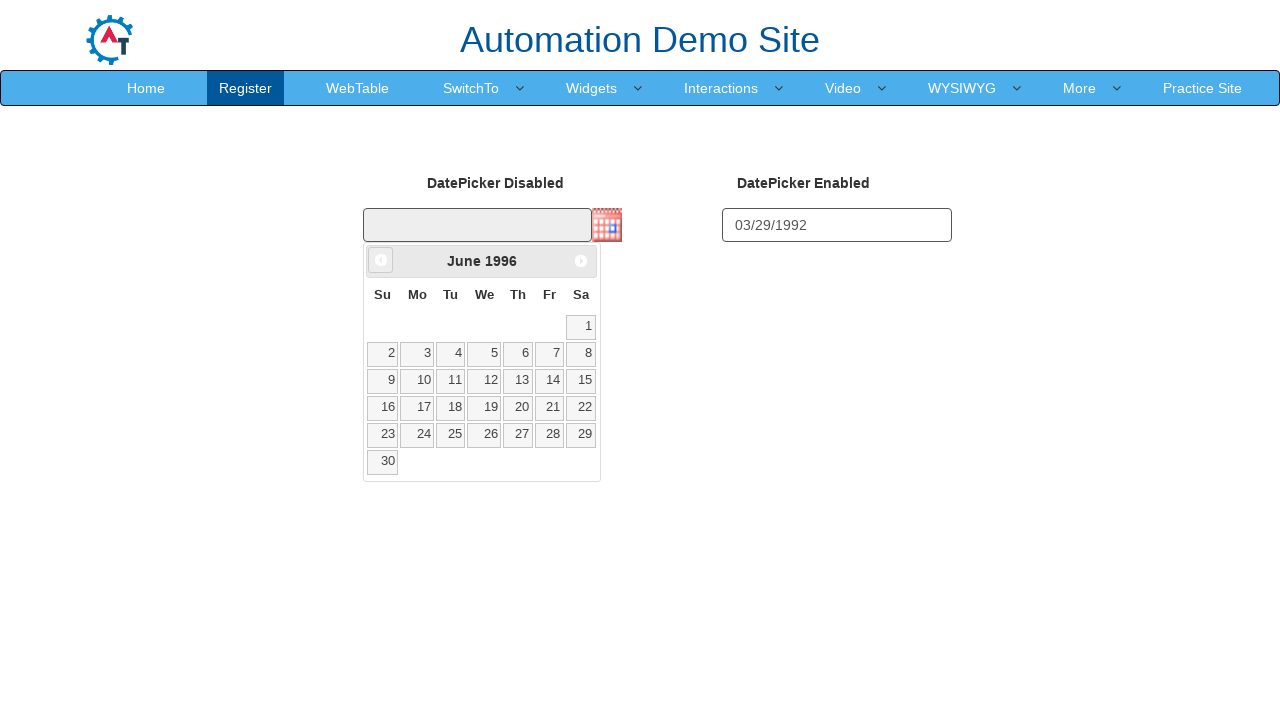

Clicked prev button to navigate to previous month (iteration 357/371) at (381, 260) on a[data-handler='prev']
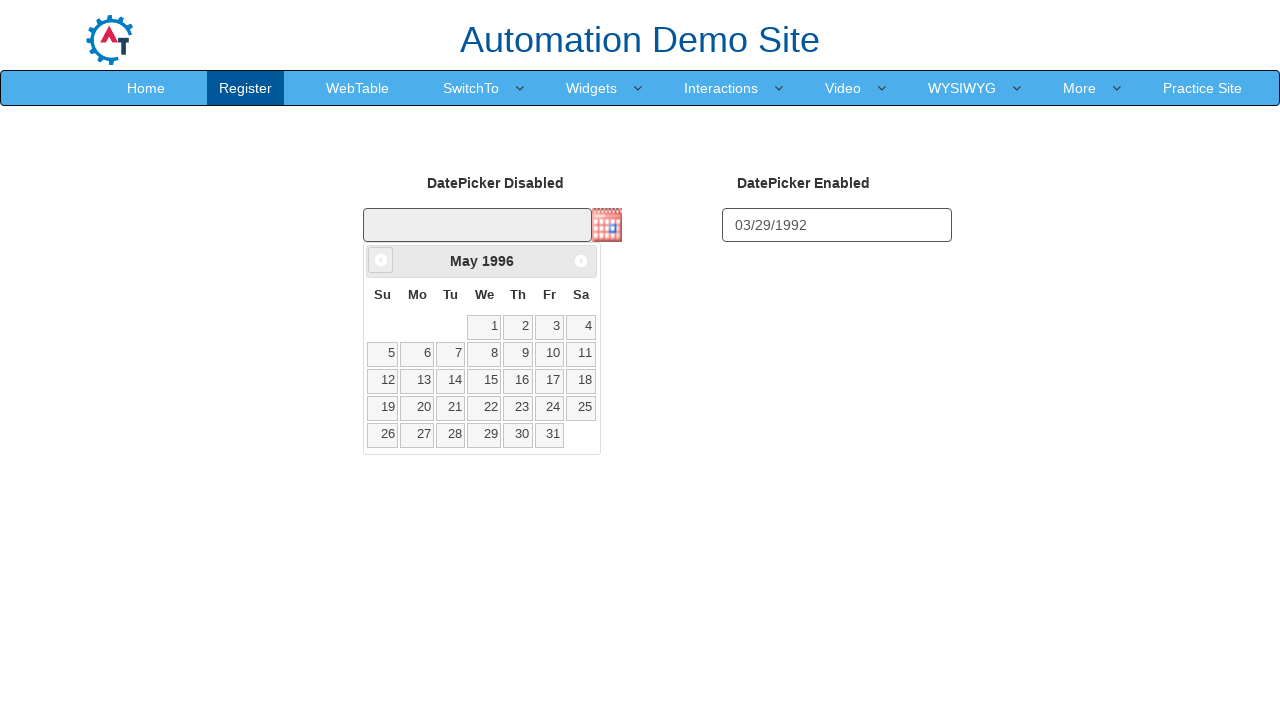

Clicked prev button to navigate to previous month (iteration 358/371) at (381, 260) on a[data-handler='prev']
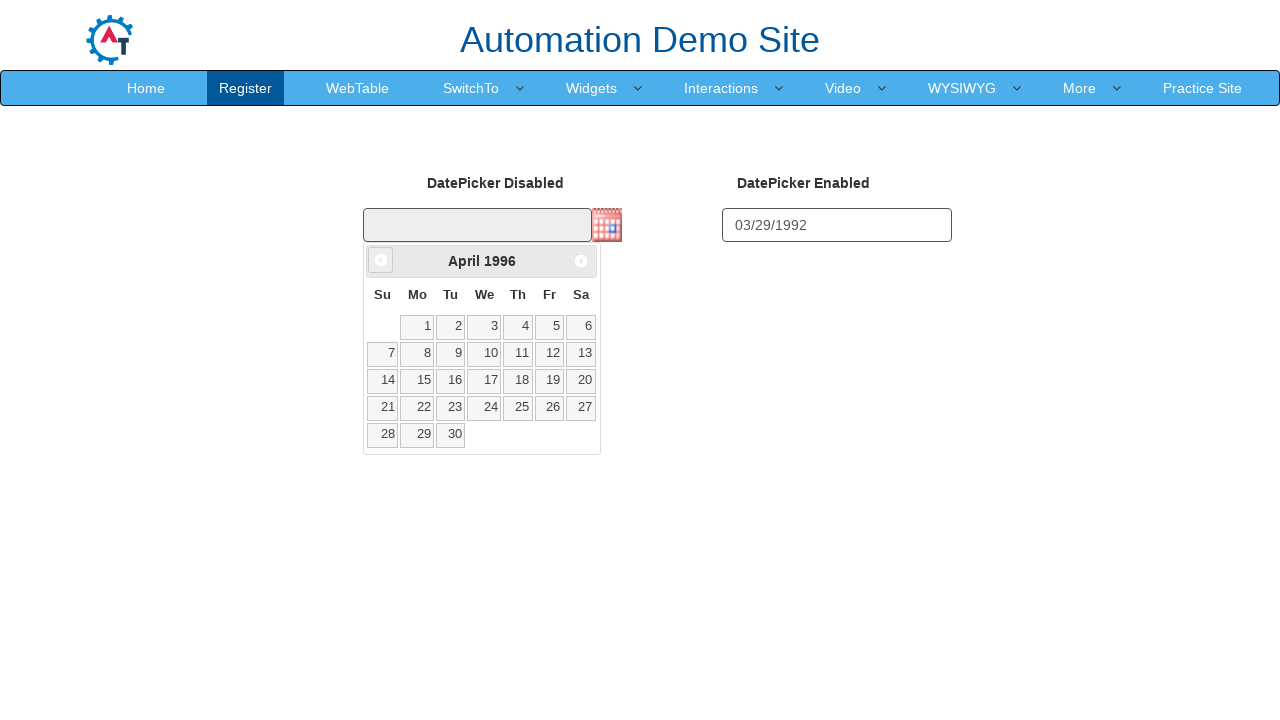

Clicked prev button to navigate to previous month (iteration 359/371) at (381, 260) on a[data-handler='prev']
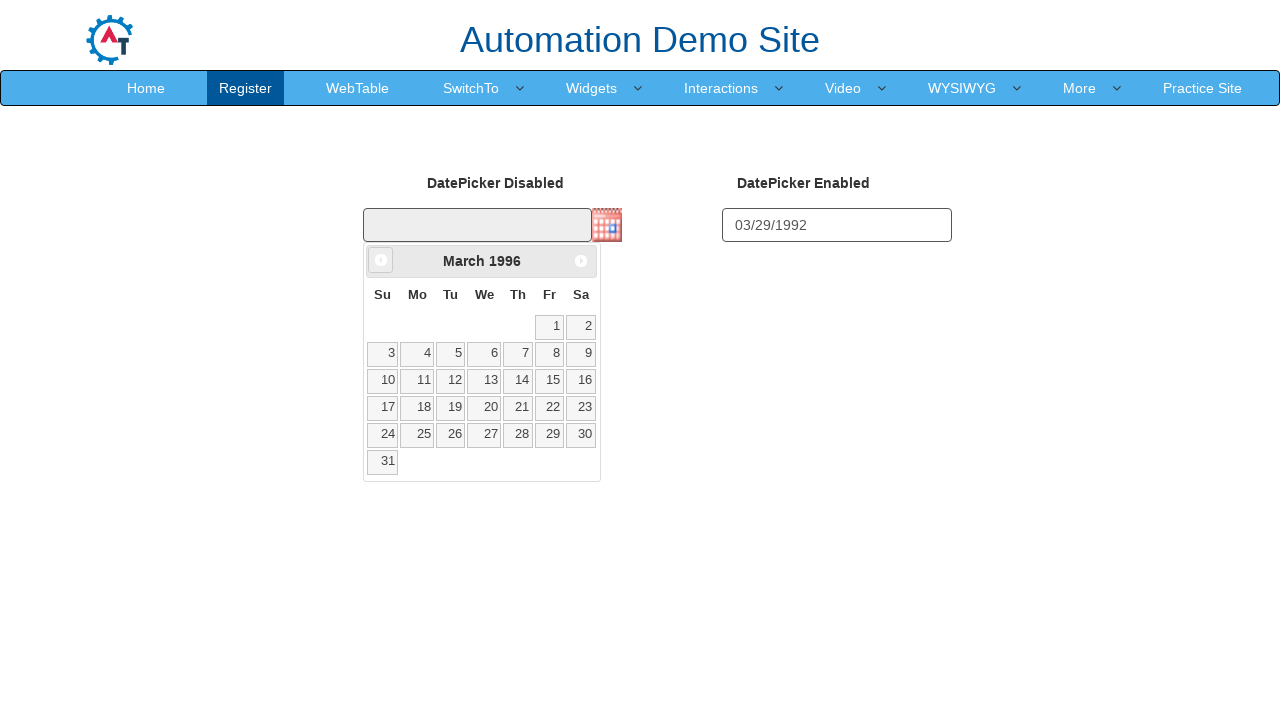

Clicked prev button to navigate to previous month (iteration 360/371) at (381, 260) on a[data-handler='prev']
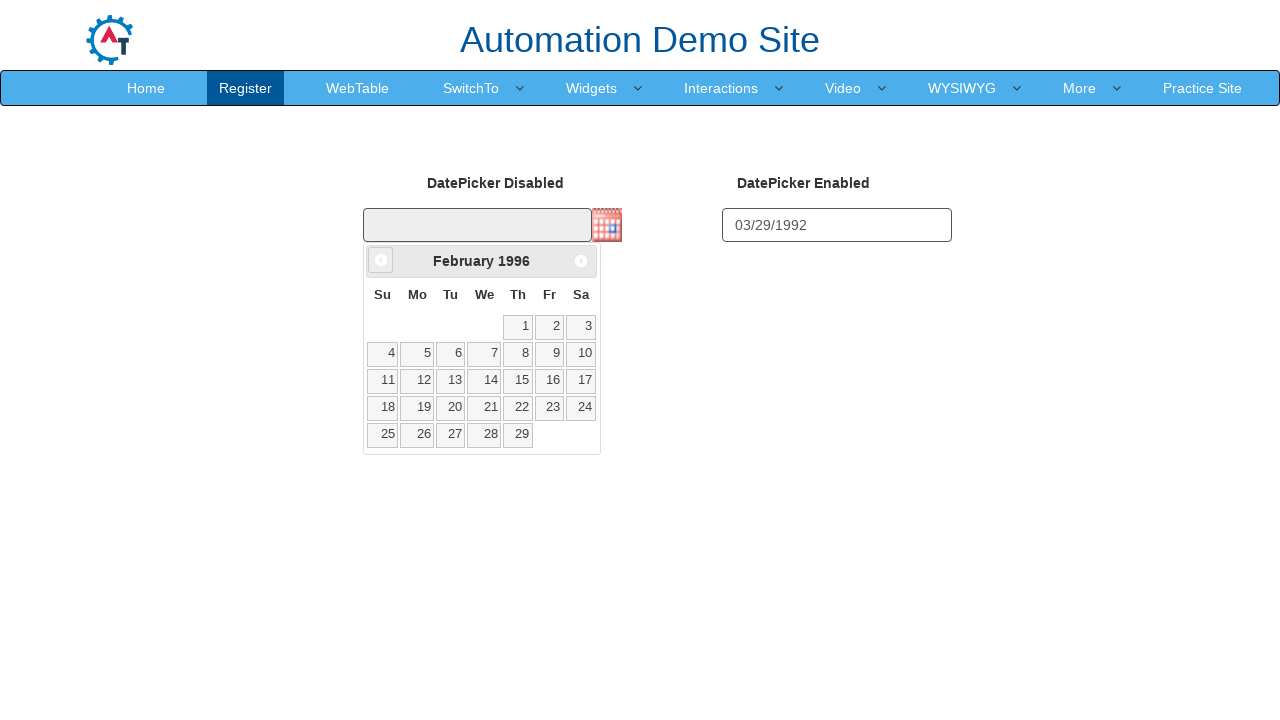

Clicked prev button to navigate to previous month (iteration 361/371) at (381, 260) on a[data-handler='prev']
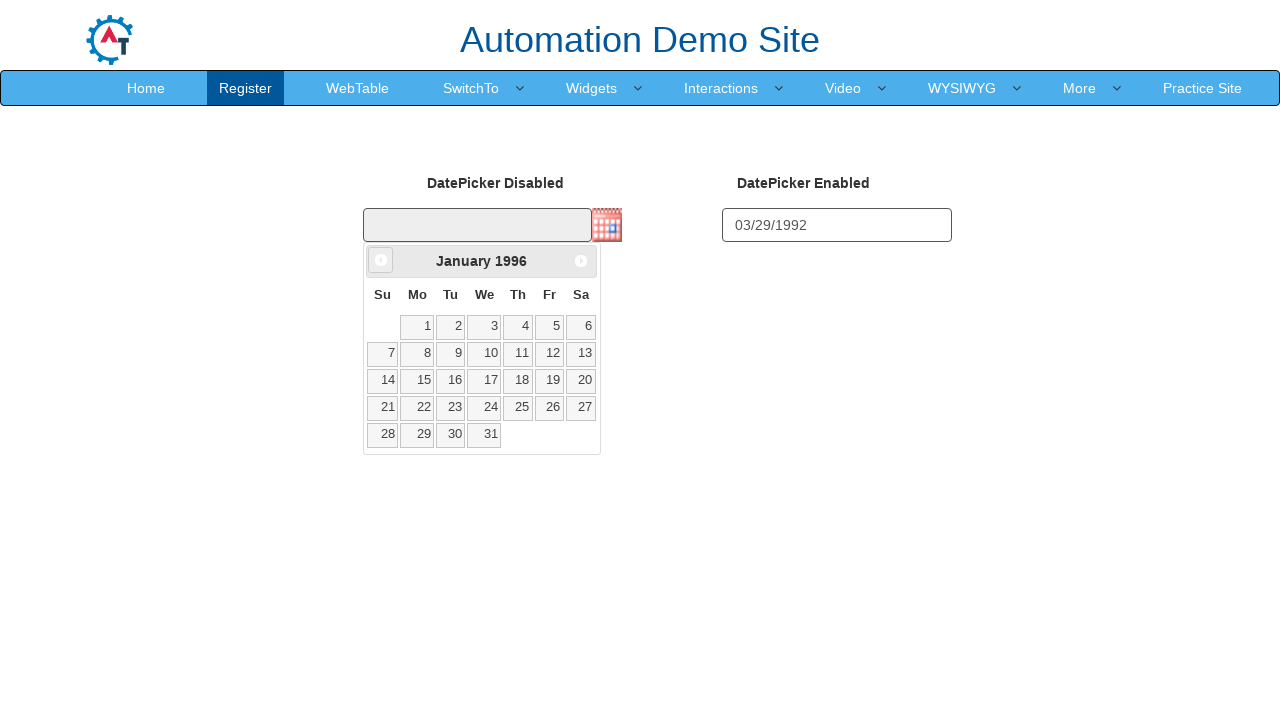

Clicked prev button to navigate to previous month (iteration 362/371) at (381, 260) on a[data-handler='prev']
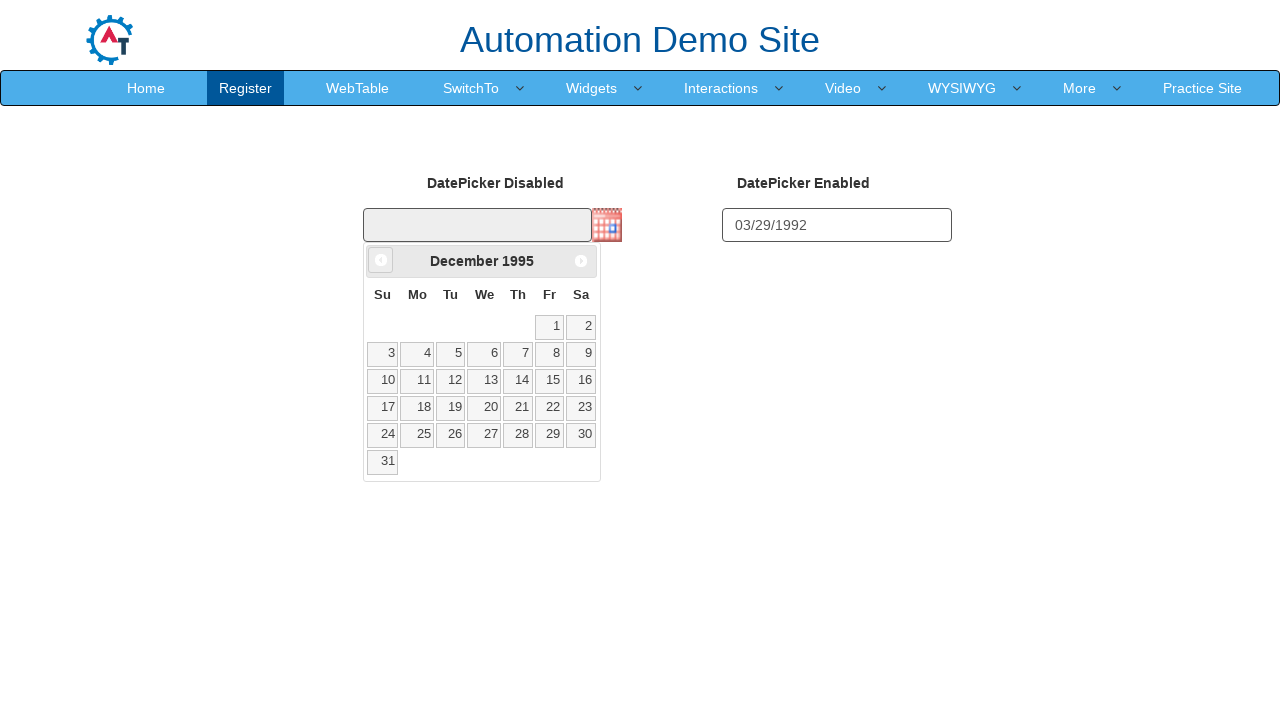

Clicked prev button to navigate to previous month (iteration 363/371) at (381, 260) on a[data-handler='prev']
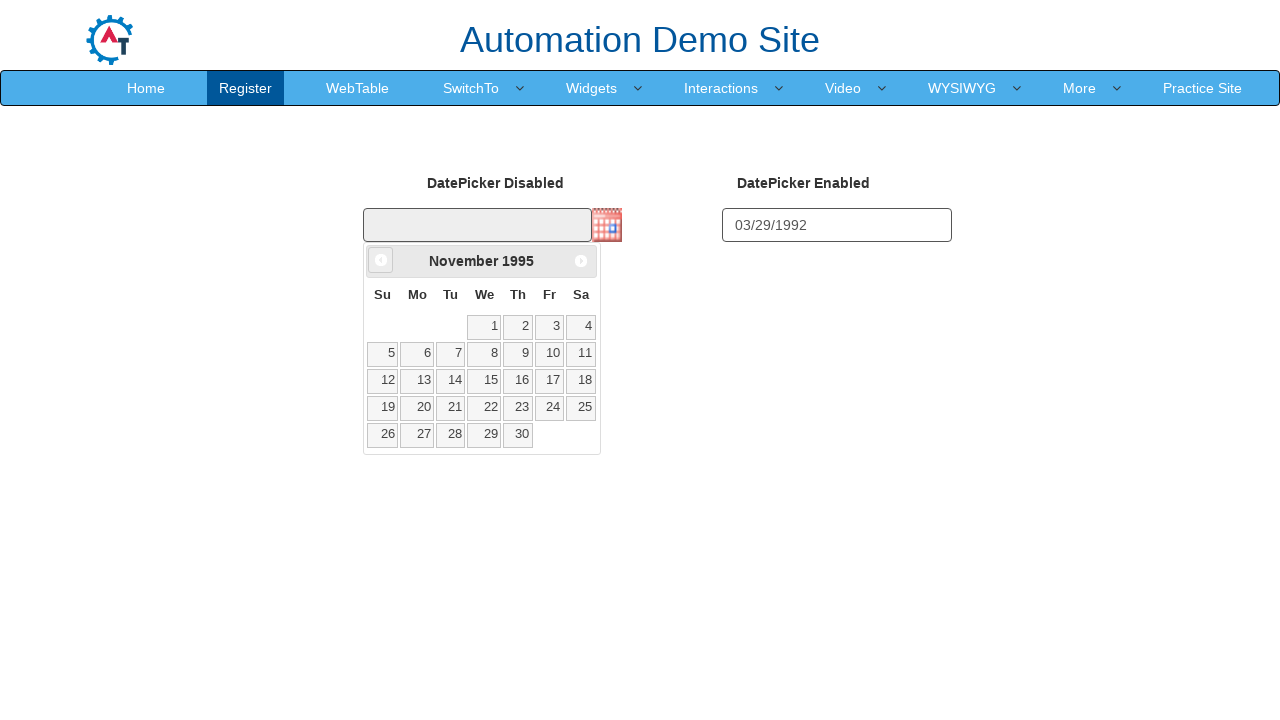

Clicked prev button to navigate to previous month (iteration 364/371) at (381, 260) on a[data-handler='prev']
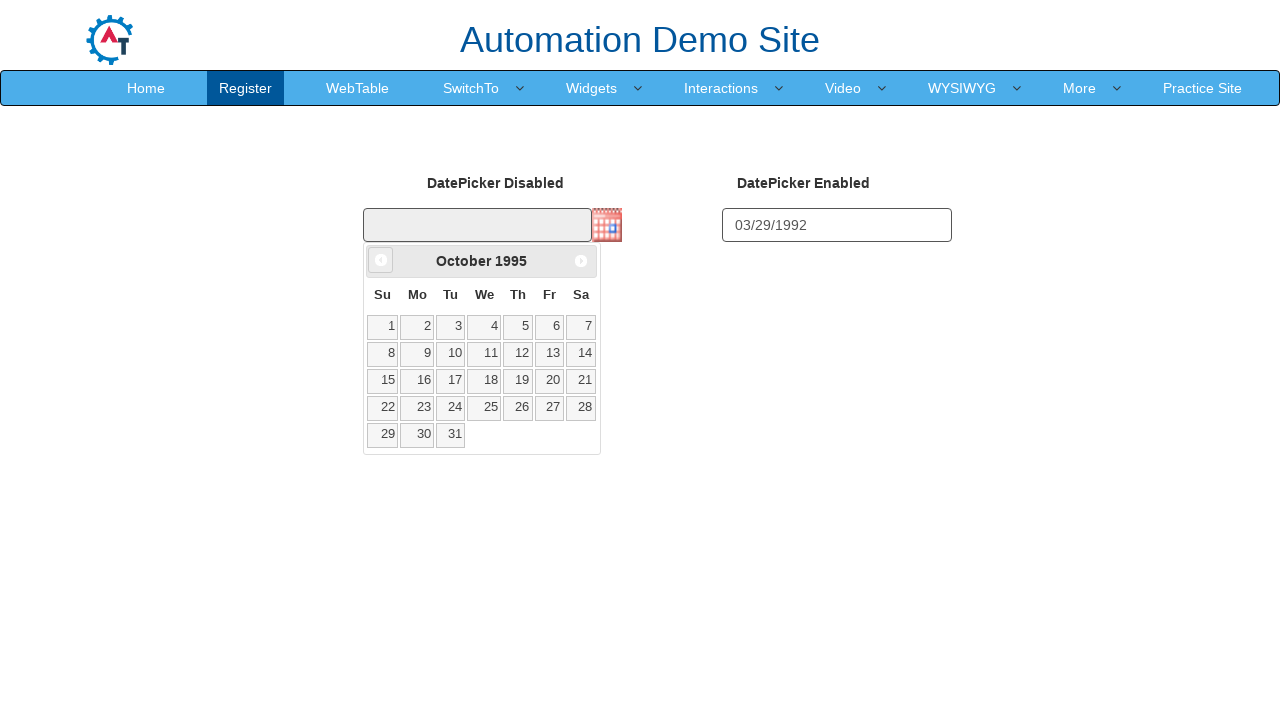

Clicked prev button to navigate to previous month (iteration 365/371) at (381, 260) on a[data-handler='prev']
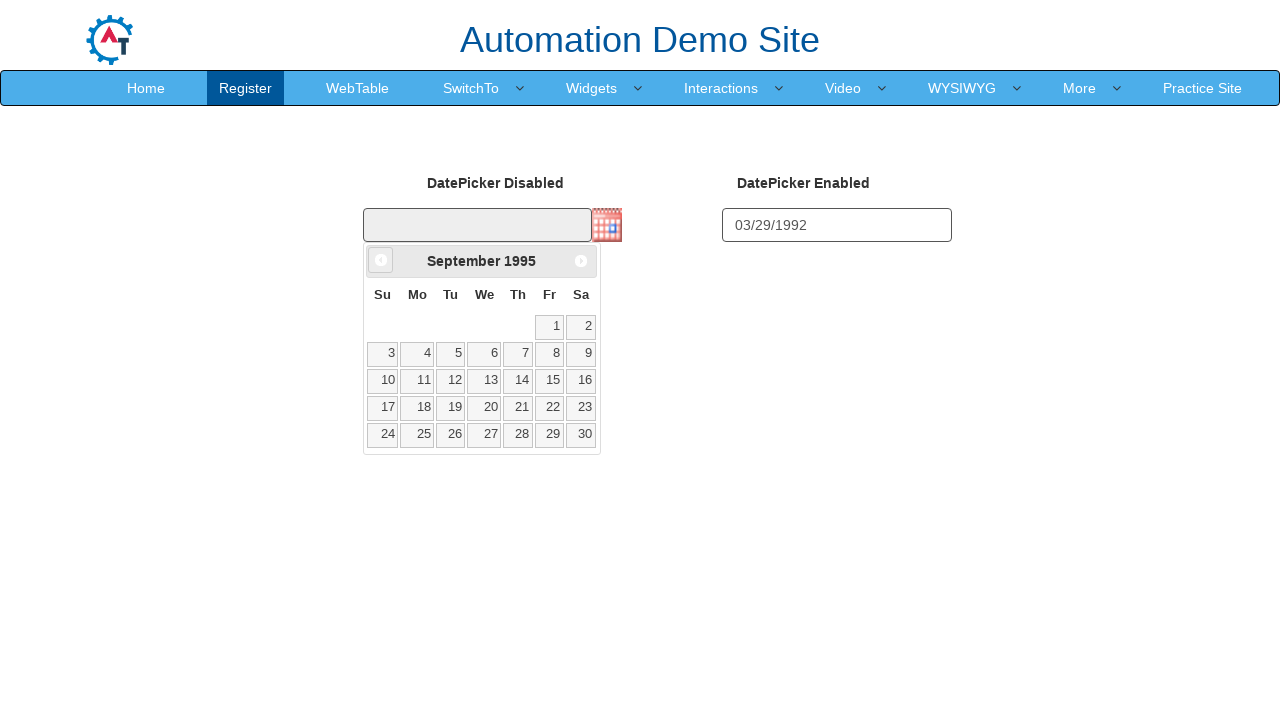

Clicked prev button to navigate to previous month (iteration 366/371) at (381, 260) on a[data-handler='prev']
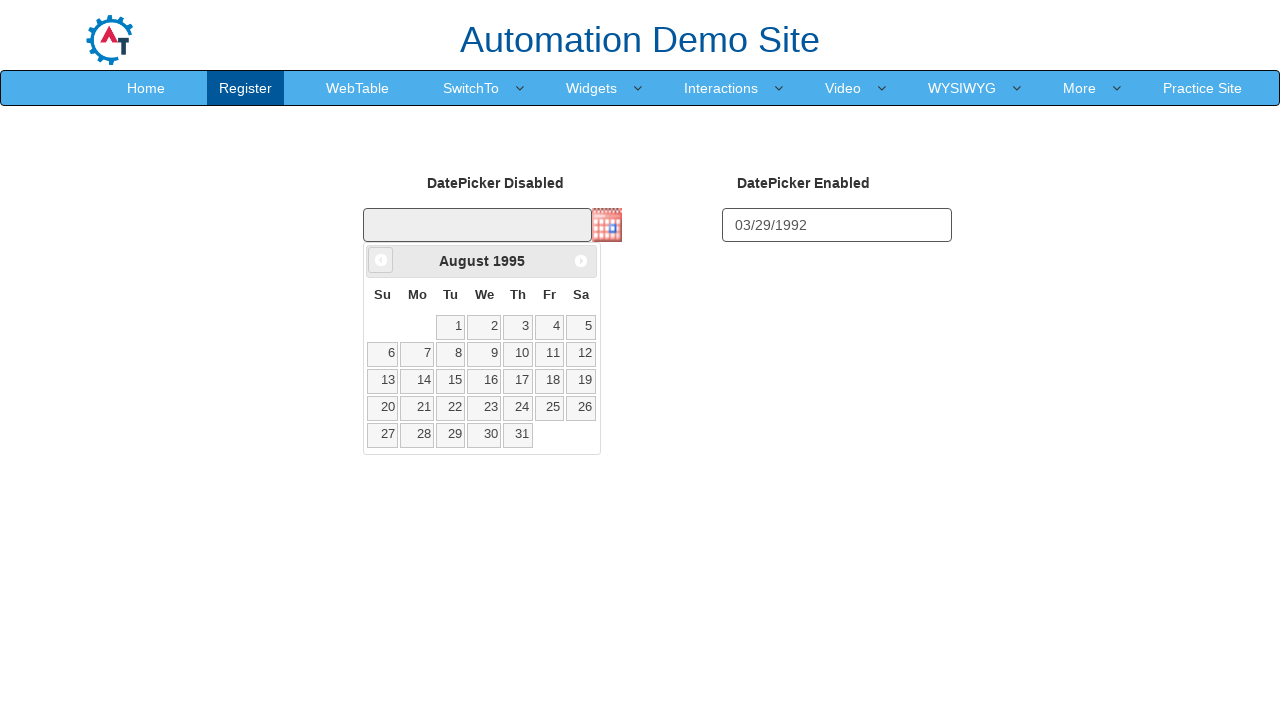

Clicked prev button to navigate to previous month (iteration 367/371) at (381, 260) on a[data-handler='prev']
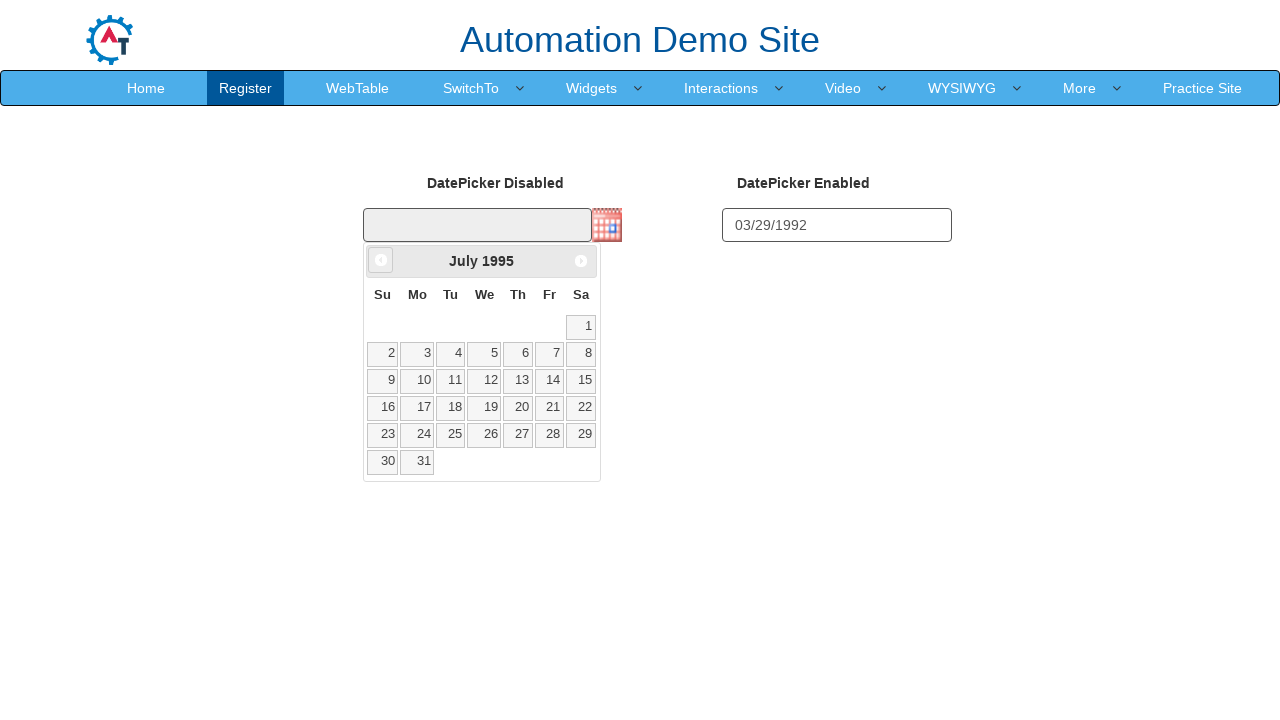

Clicked prev button to navigate to previous month (iteration 368/371) at (381, 260) on a[data-handler='prev']
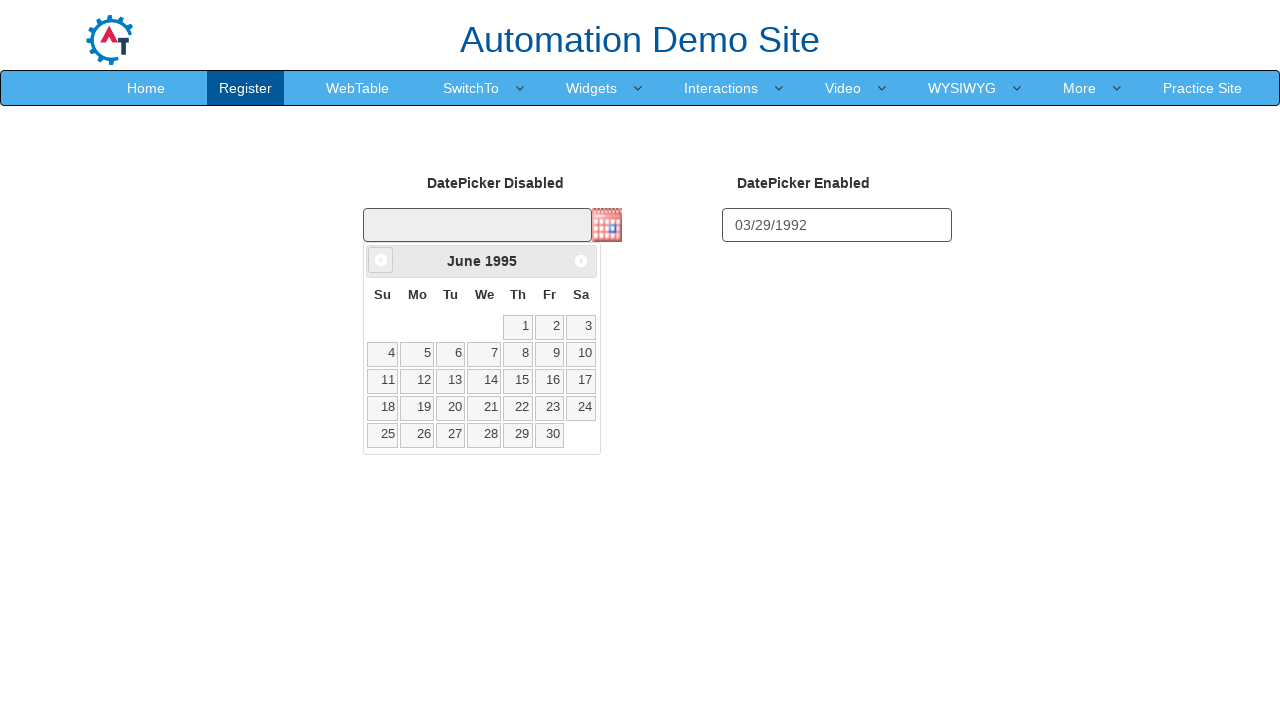

Clicked prev button to navigate to previous month (iteration 369/371) at (381, 260) on a[data-handler='prev']
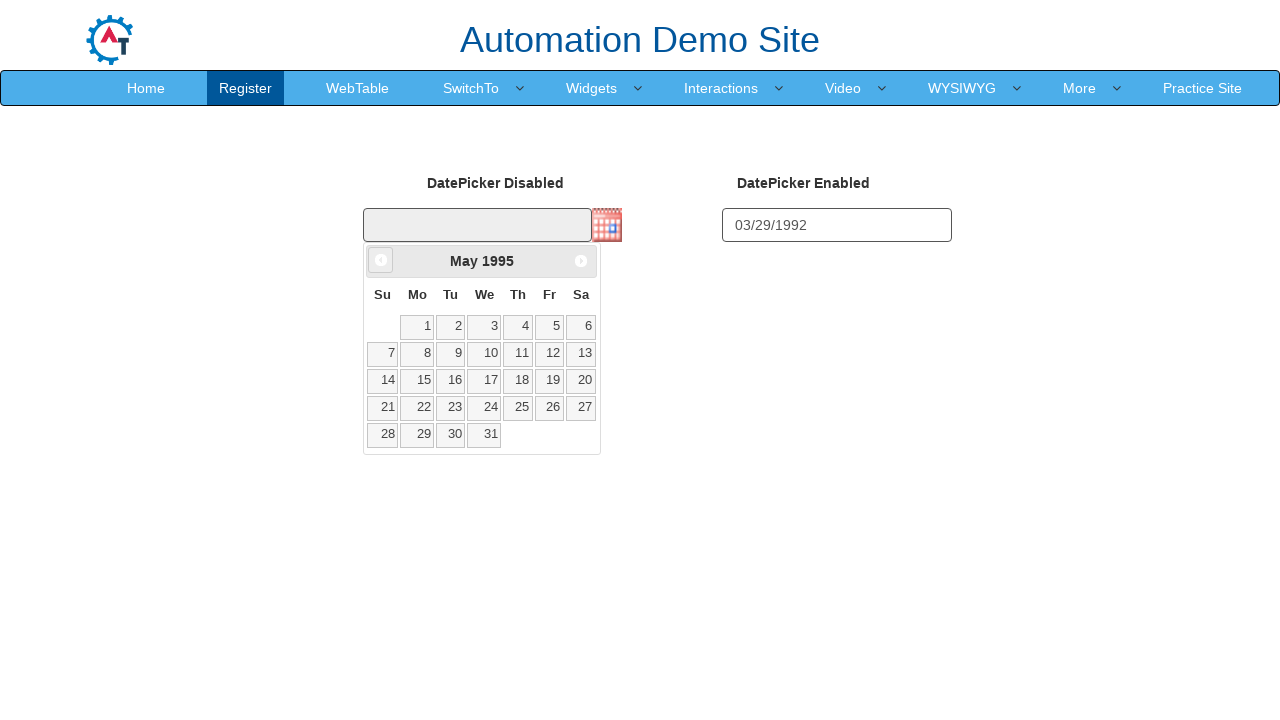

Clicked prev button to navigate to previous month (iteration 370/371) at (381, 260) on a[data-handler='prev']
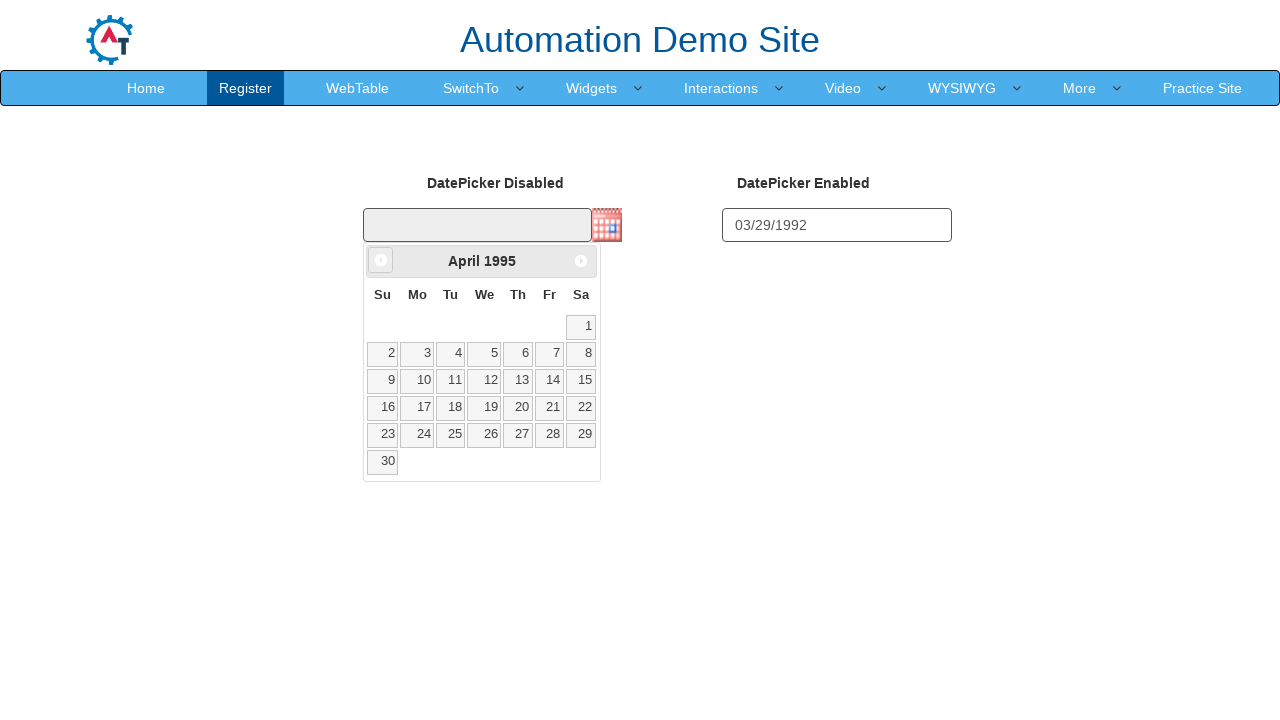

Clicked prev button to navigate to previous month (iteration 371/371) at (381, 260) on a[data-handler='prev']
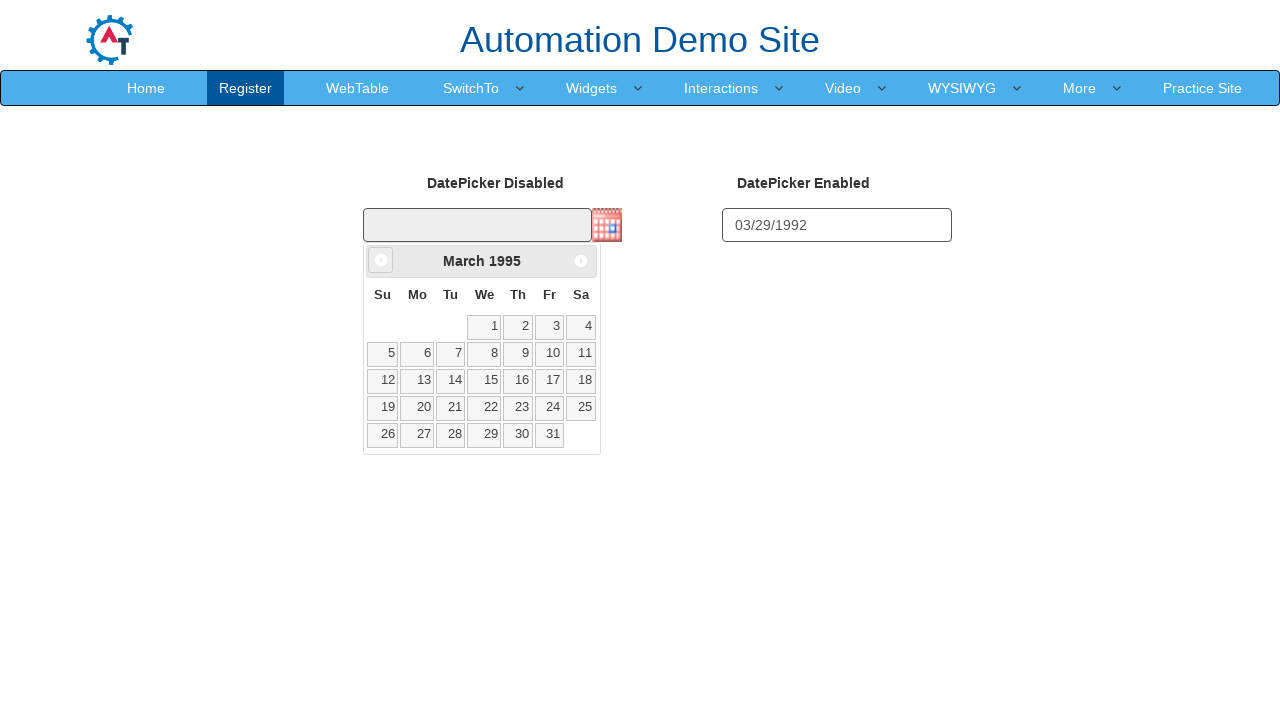

Selected date from calendar (5th row, 1st column) at (383, 435) on xpath=//*[@id='ui-datepicker-div']/table/tbody/tr[5]/td[1]/a
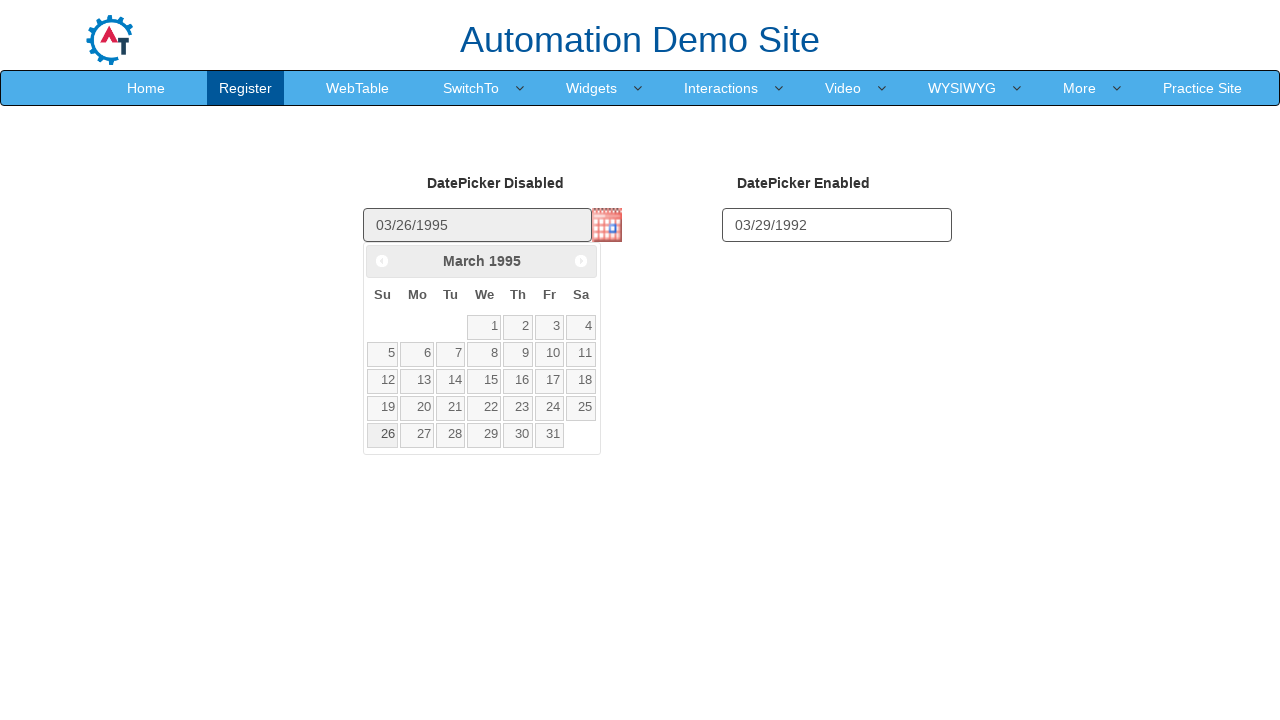

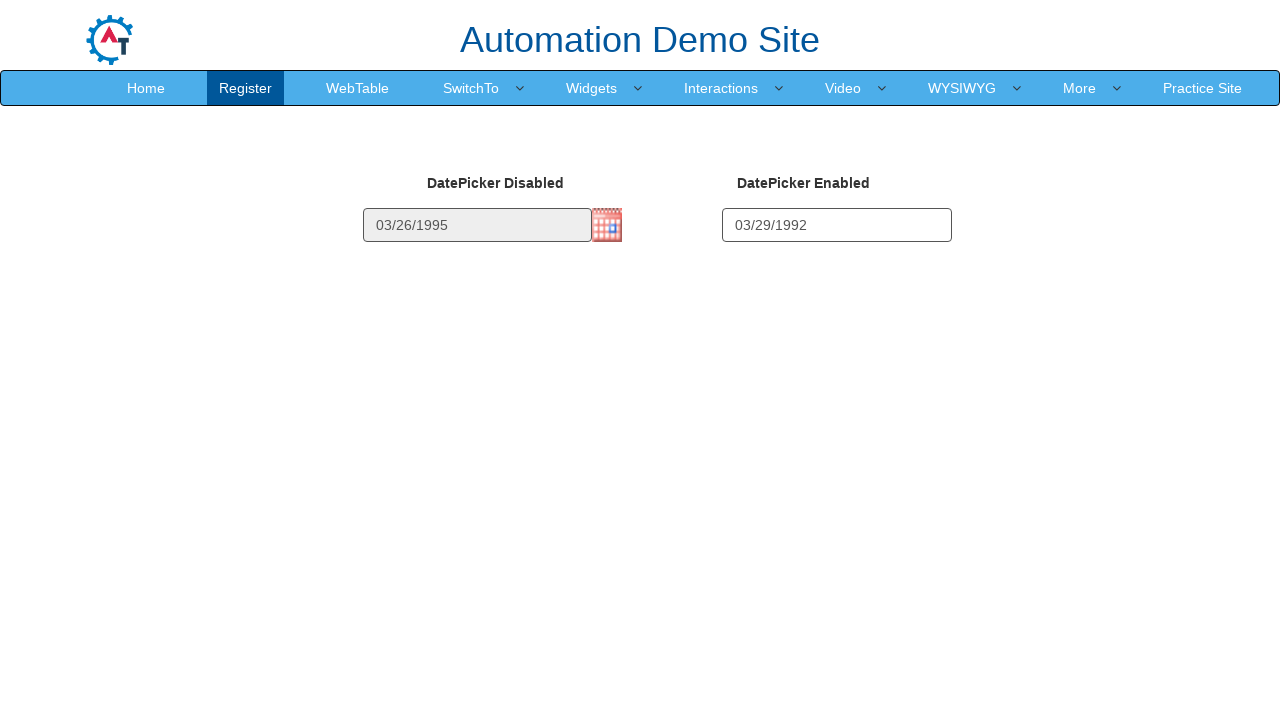